Navigates through a hierarchical selection system by iterating through all regions and their corresponding provinces in dropdown menus

Starting URL: https://applications-web.hcp.ma/InventaireCommunal/

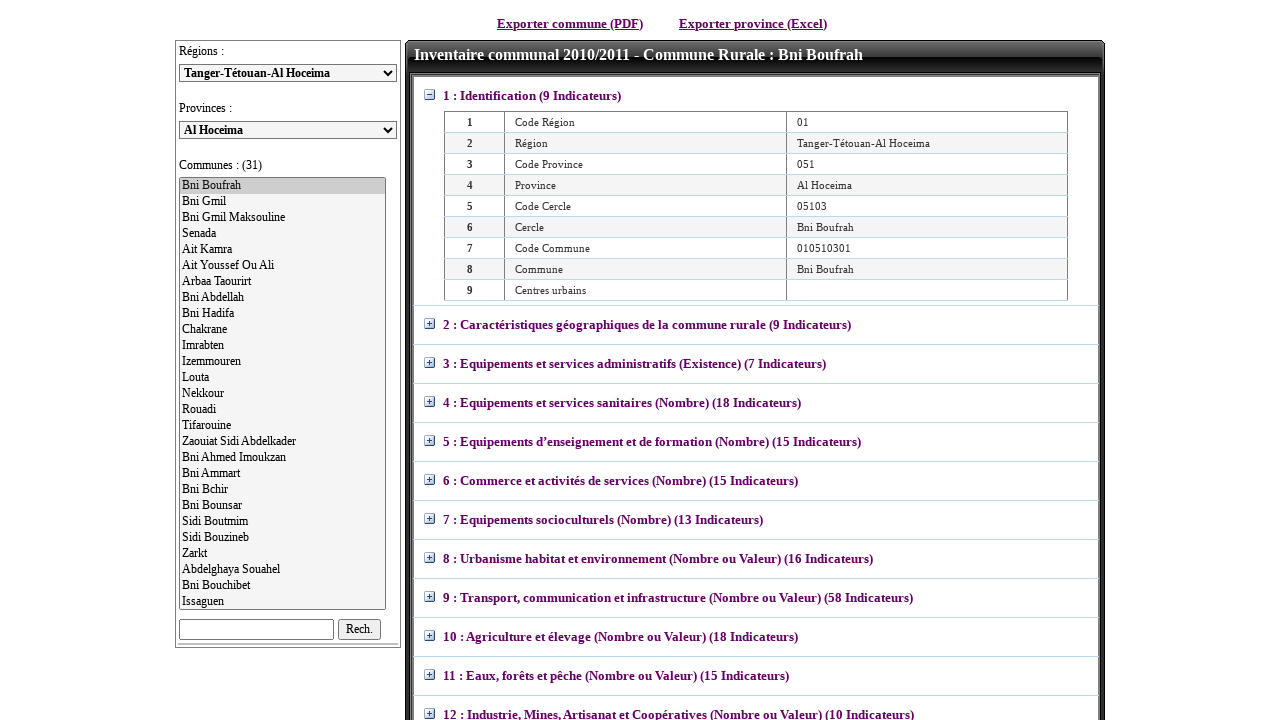

Retrieved all region dropdown options
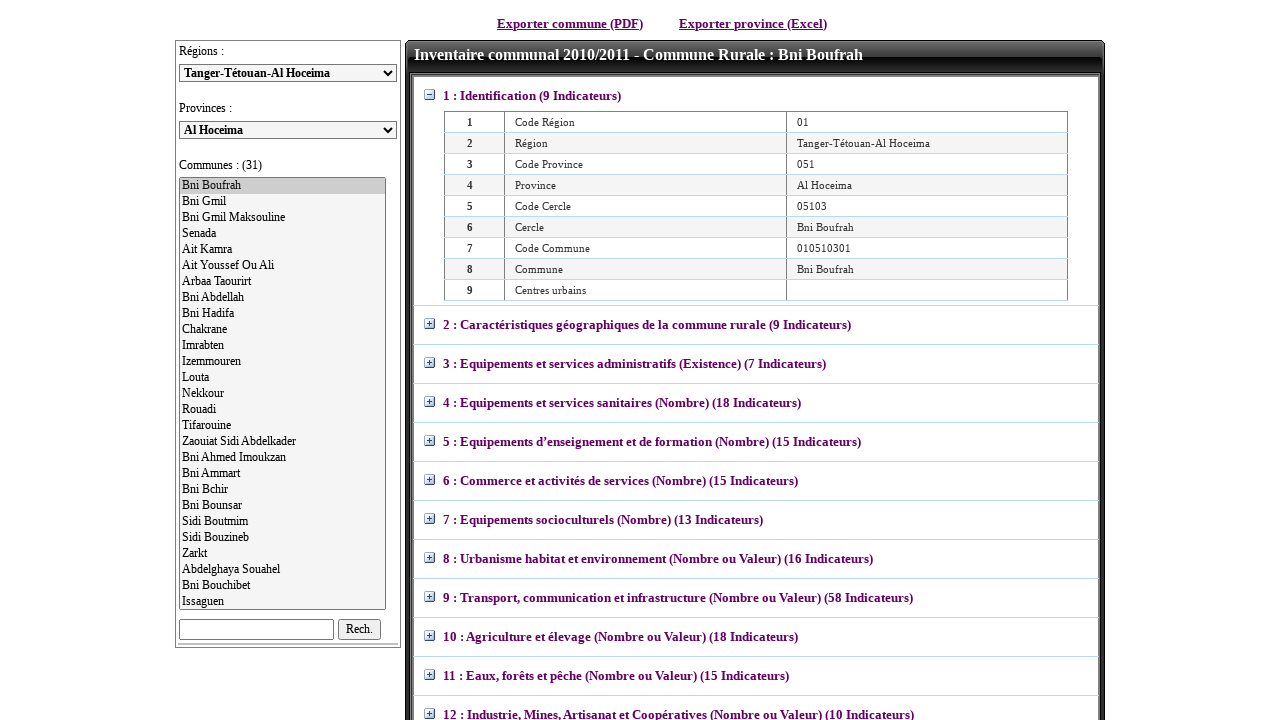

Re-fetched region dropdown options for iteration
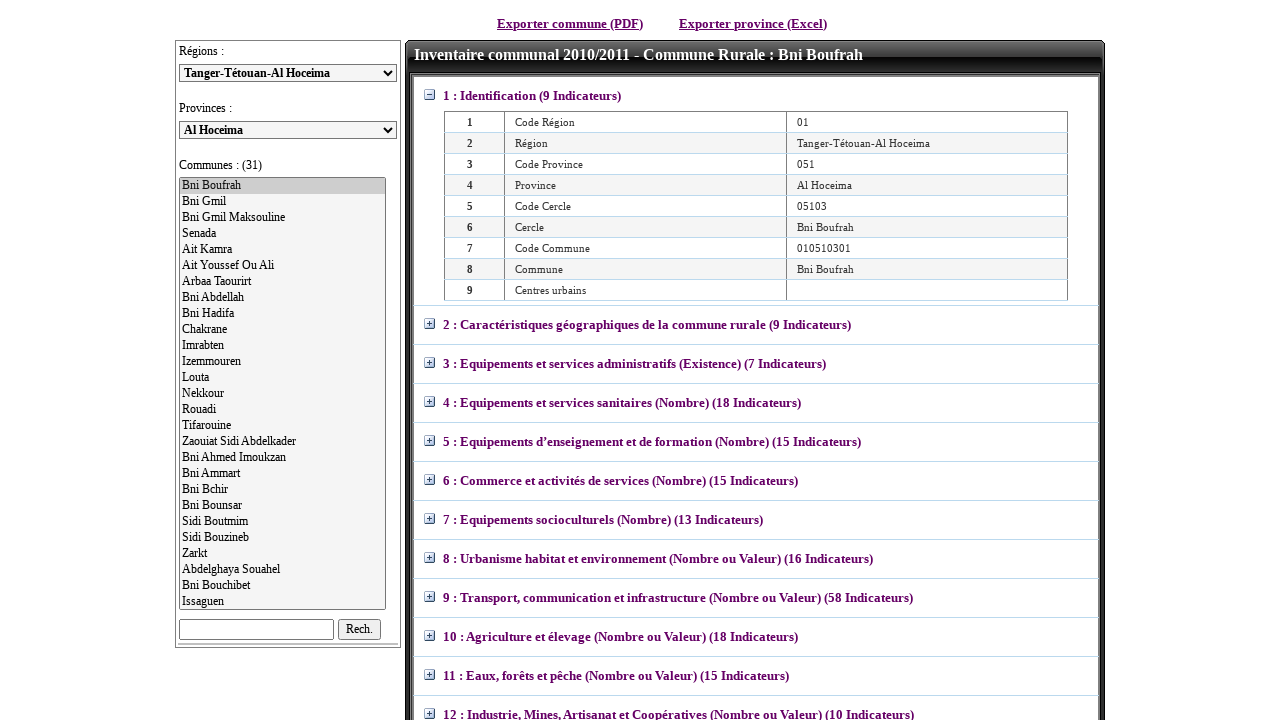

Retrieved value from region option at index 0
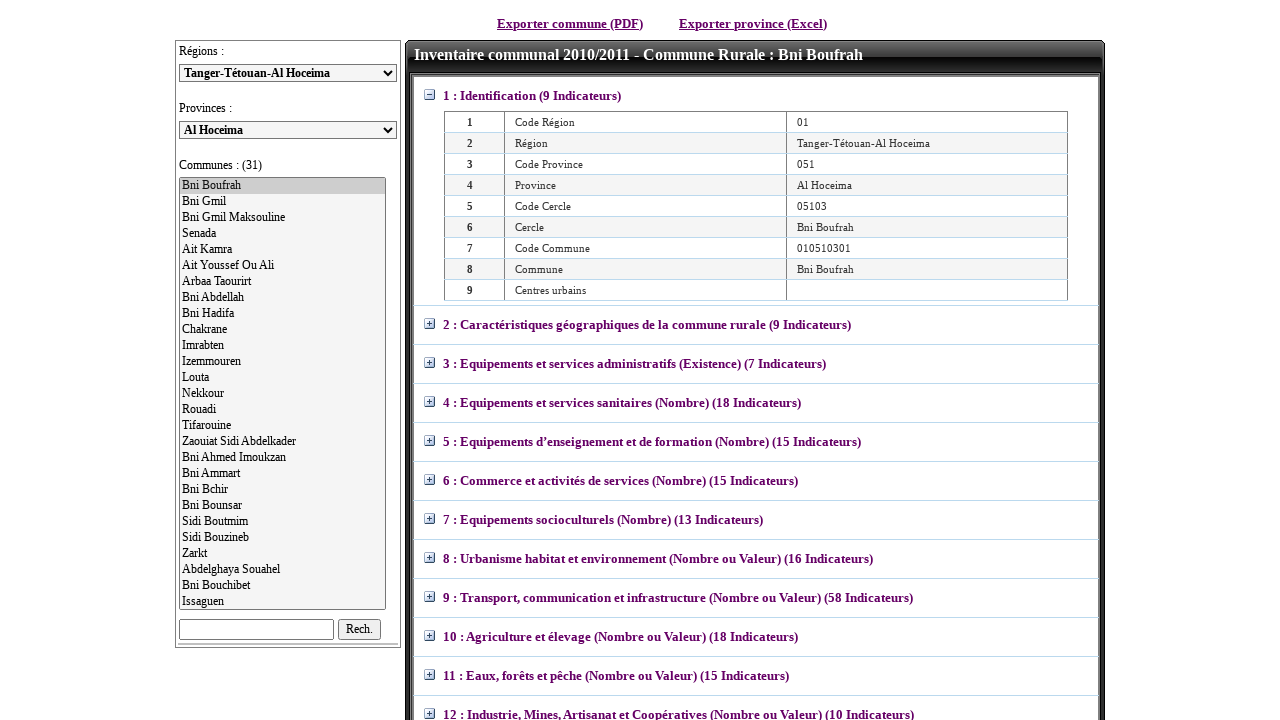

Selected region with value: 01 on select#ddlReg
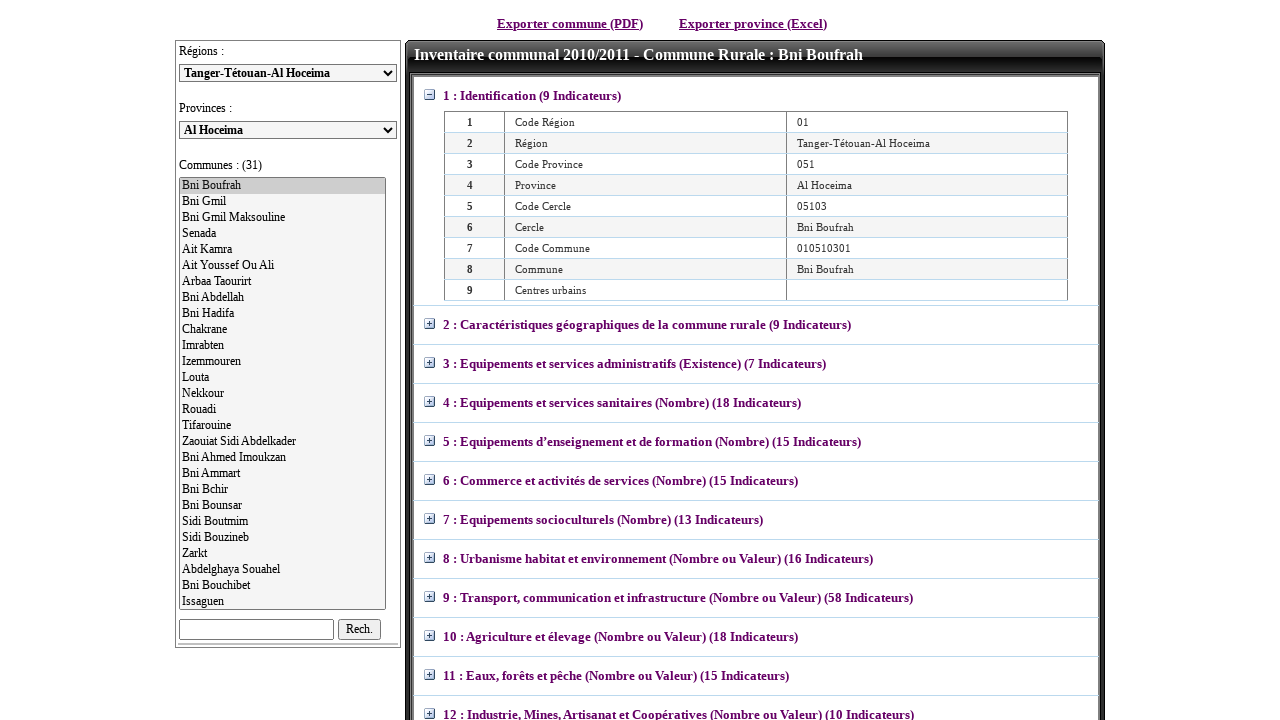

Waited 2 seconds for province dropdown to update
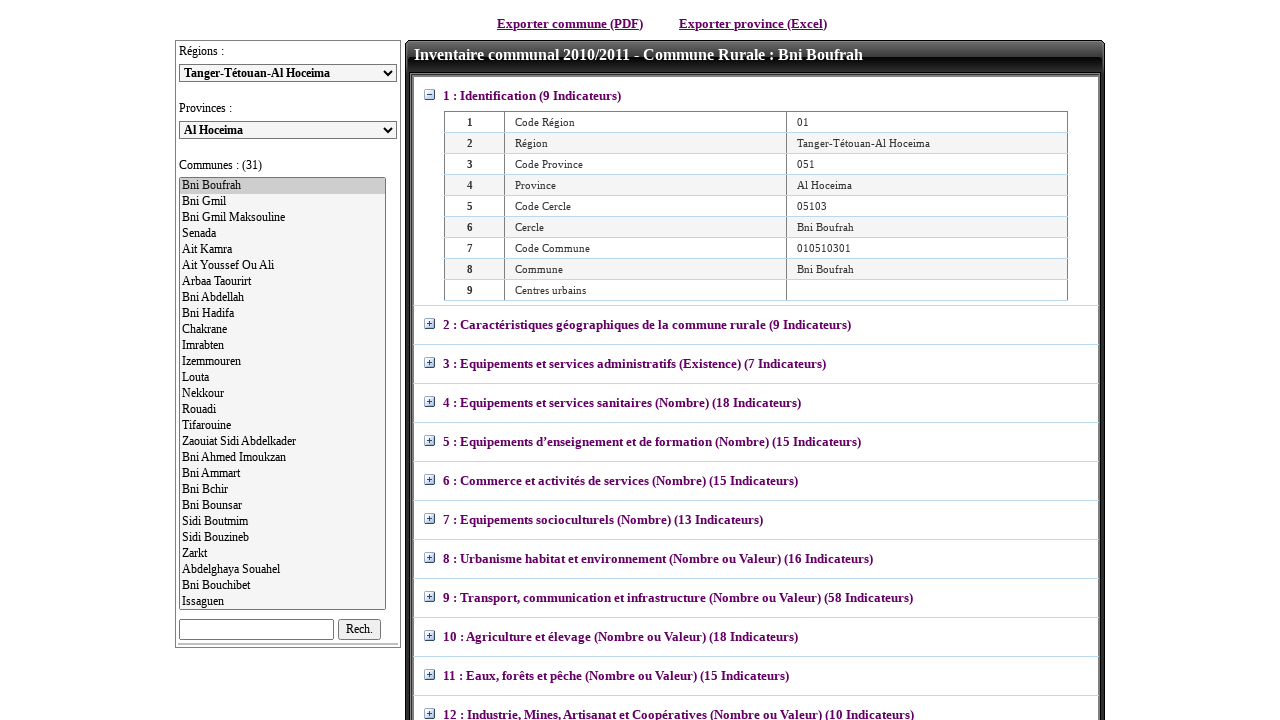

Retrieved all province options for selected region
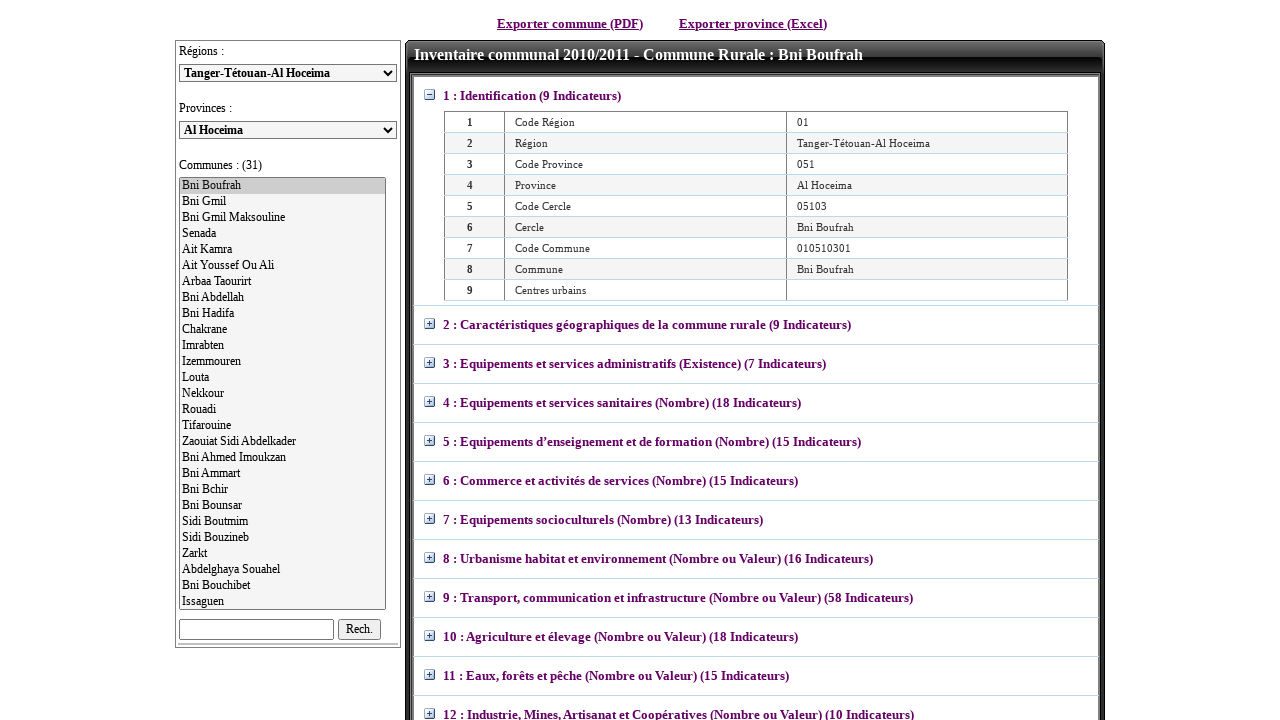

Re-fetched province dropdown options for iteration
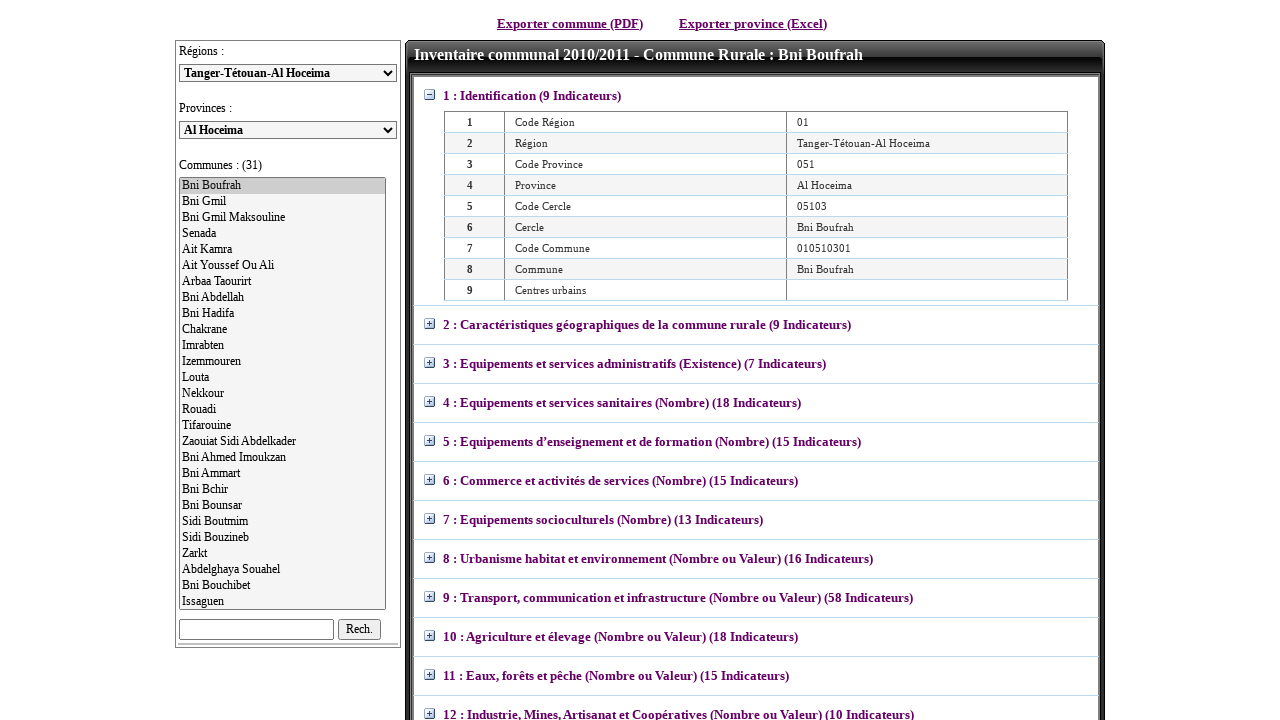

Retrieved value from province option at index 0
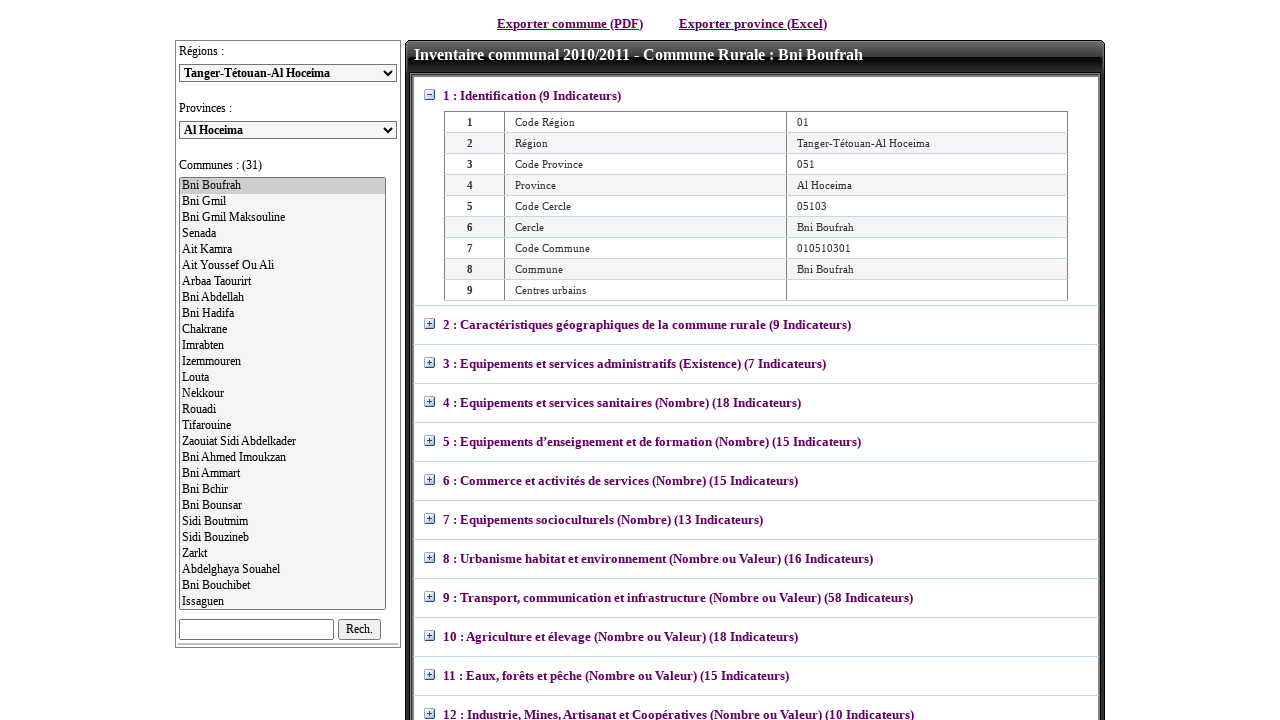

Selected province with value: 051 on select#ddlPro
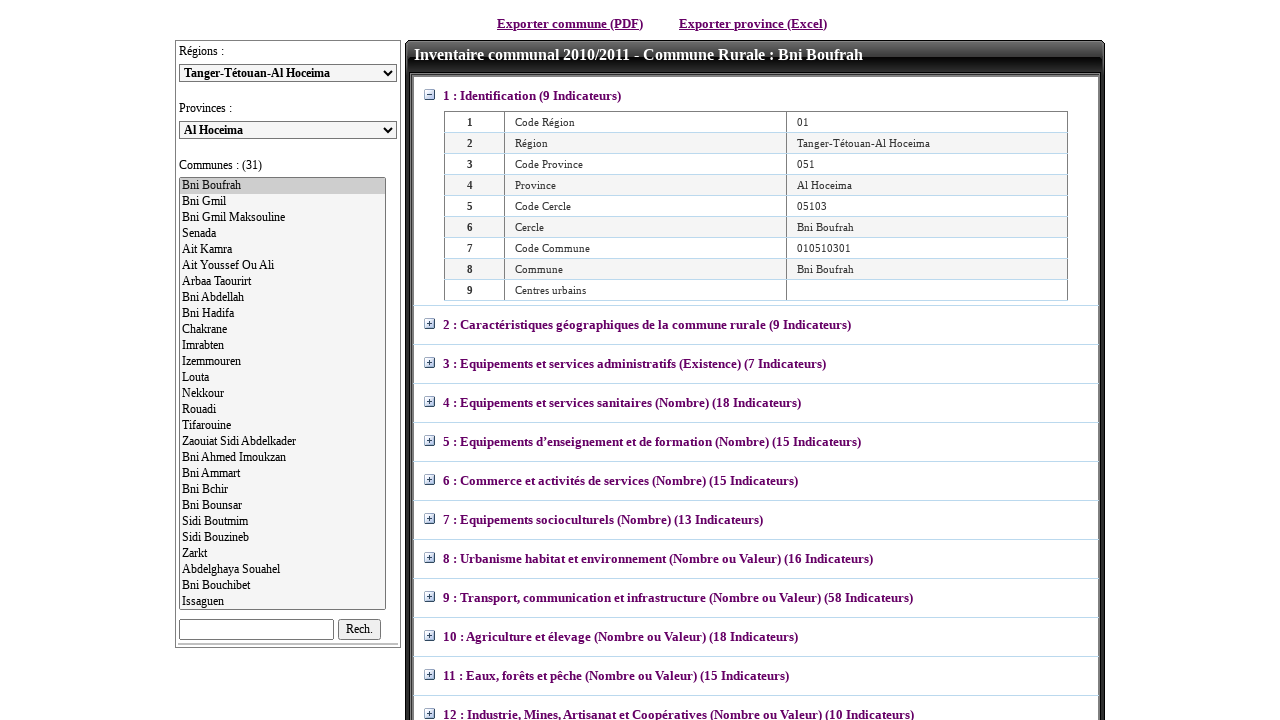

Waited 2 seconds for any province-related updates
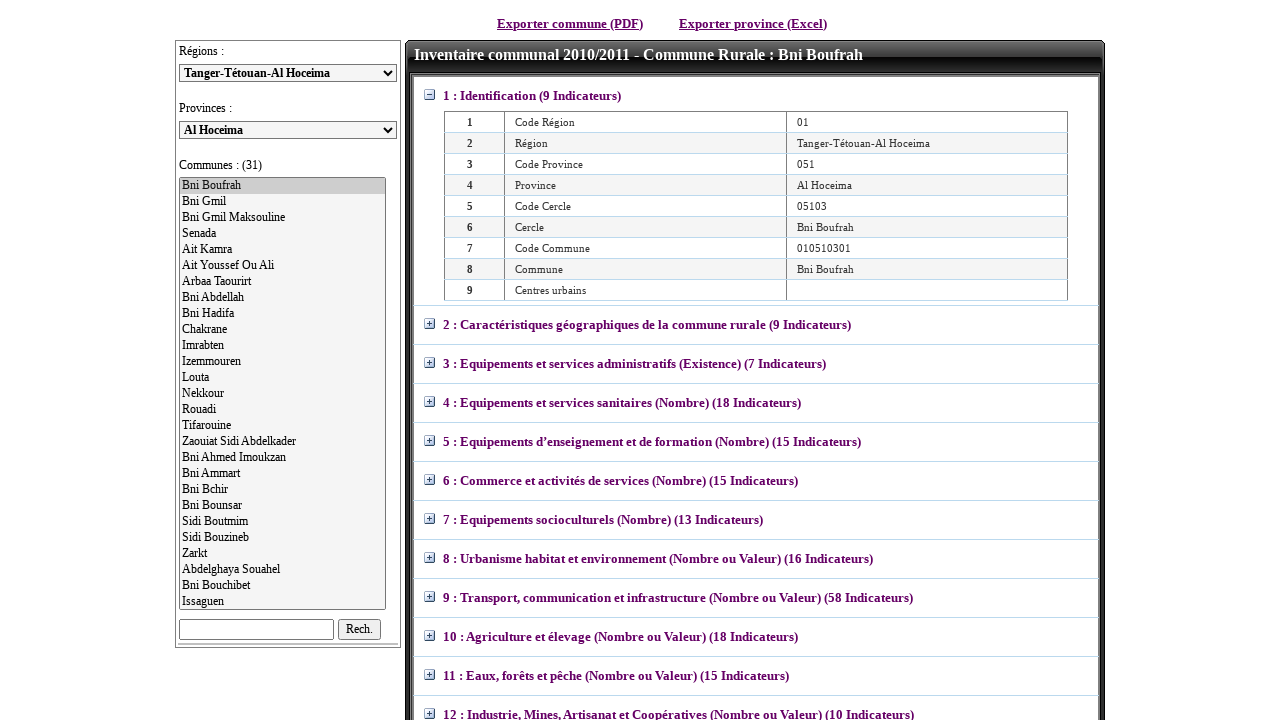

Re-fetched province dropdown options for iteration
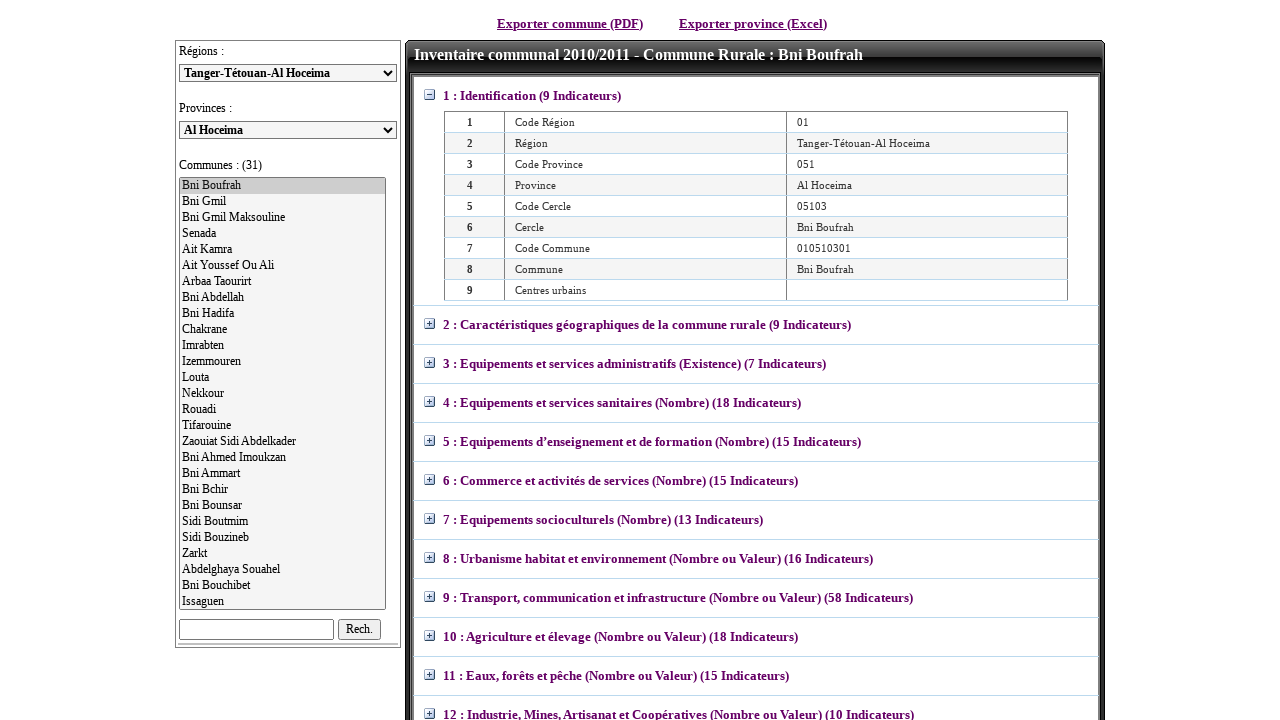

Retrieved value from province option at index 1
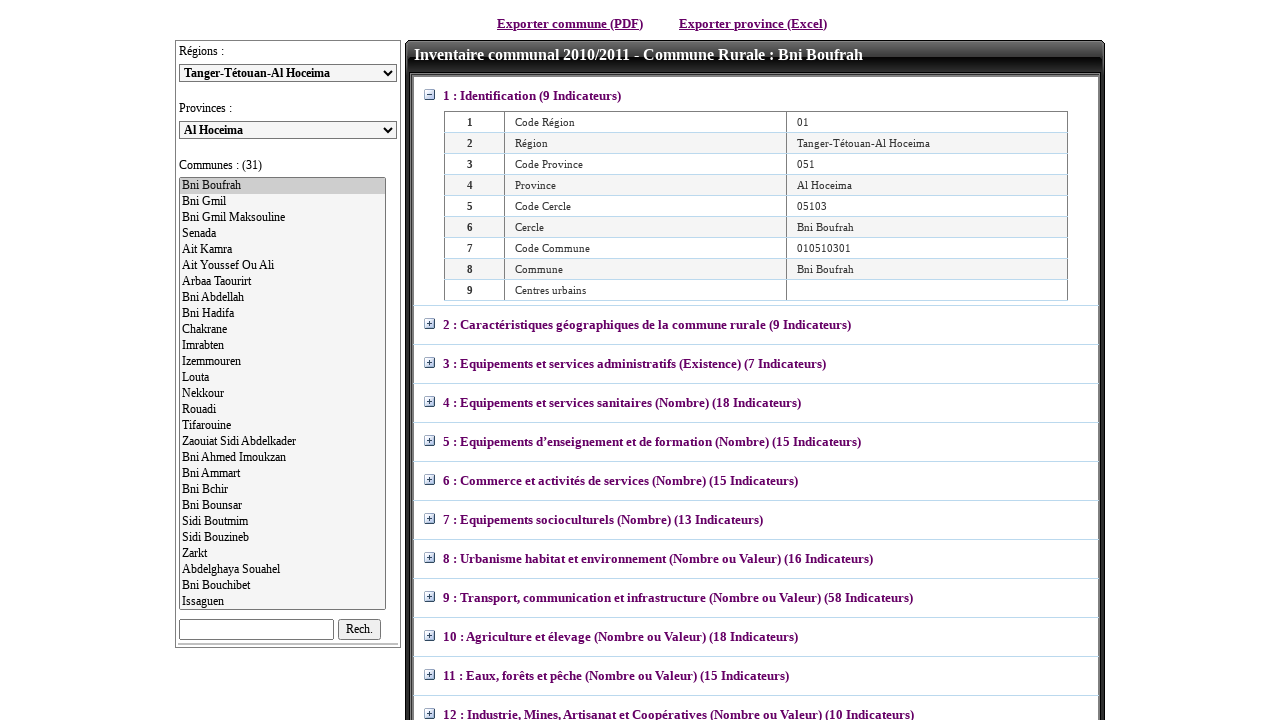

Selected province with value: 151 on select#ddlPro
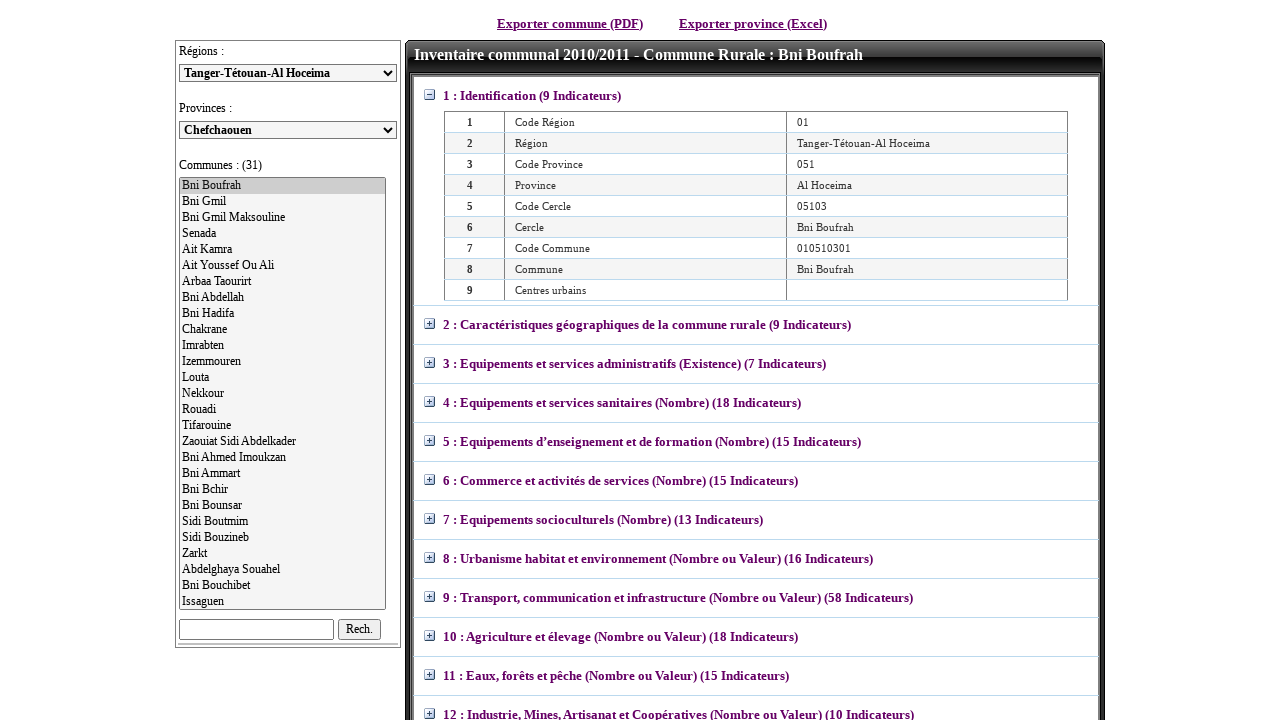

Waited 2 seconds for any province-related updates
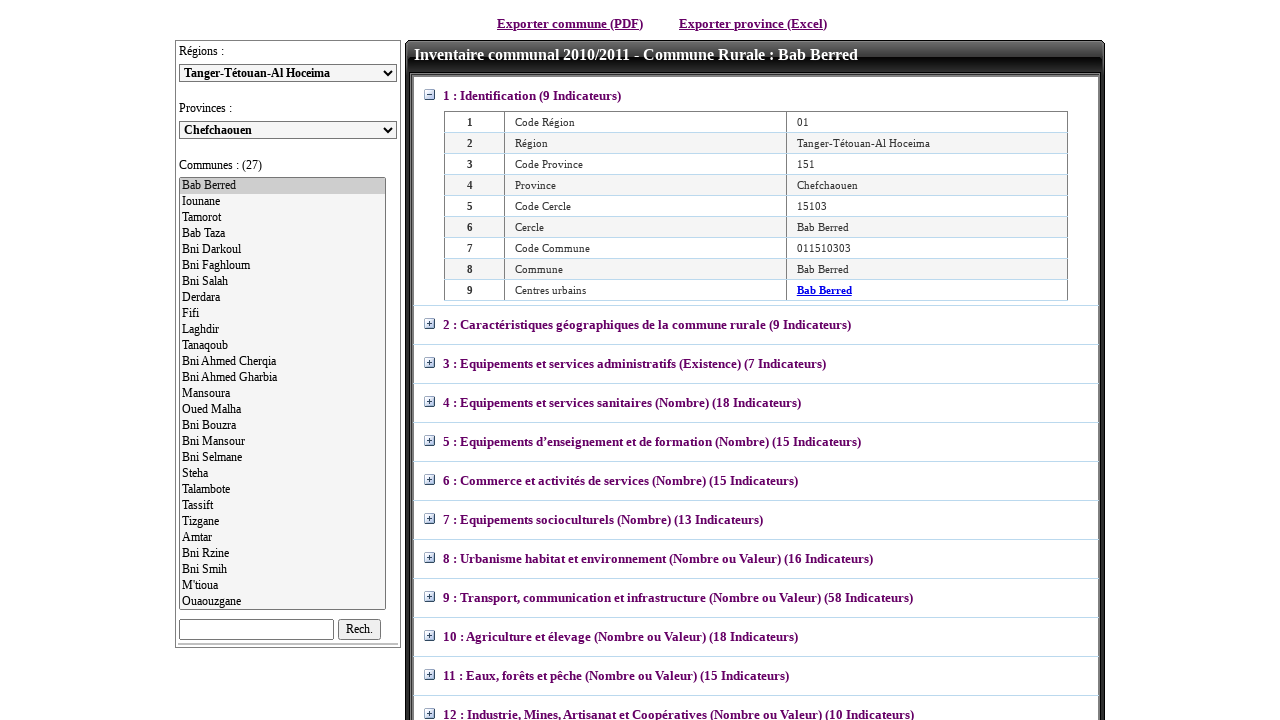

Re-fetched province dropdown options for iteration
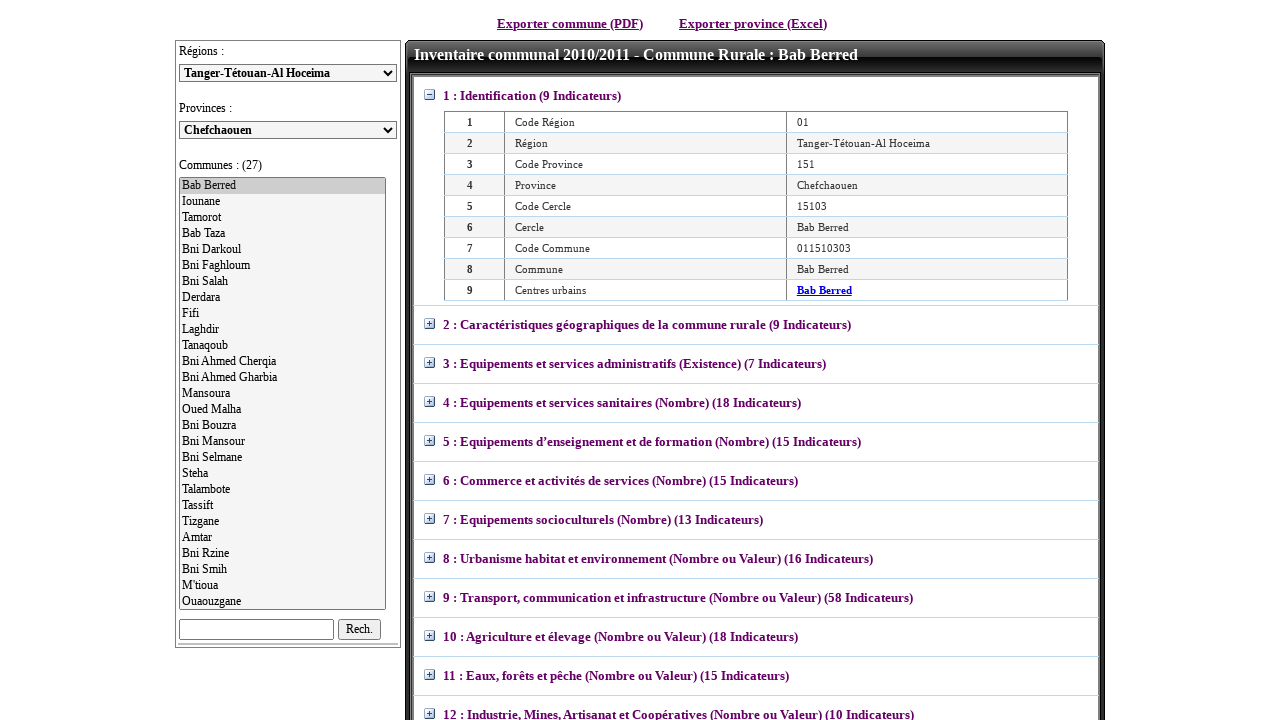

Retrieved value from province option at index 2
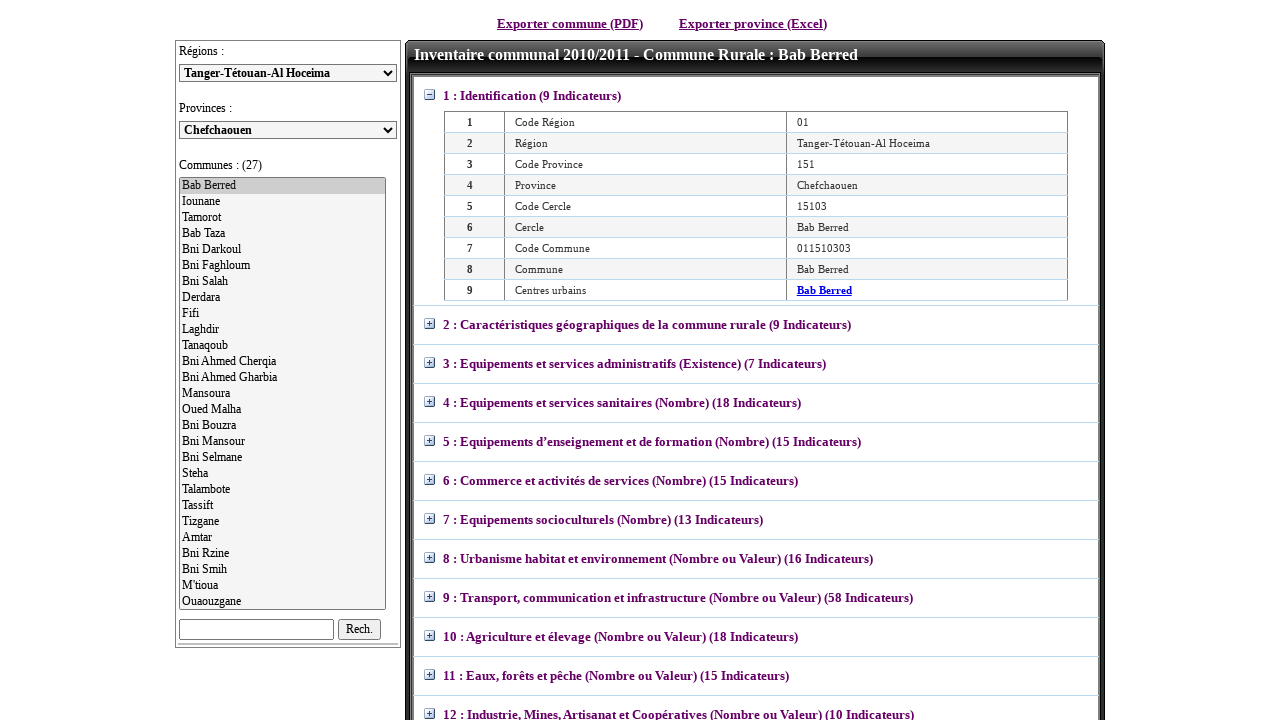

Selected province with value: 227 on select#ddlPro
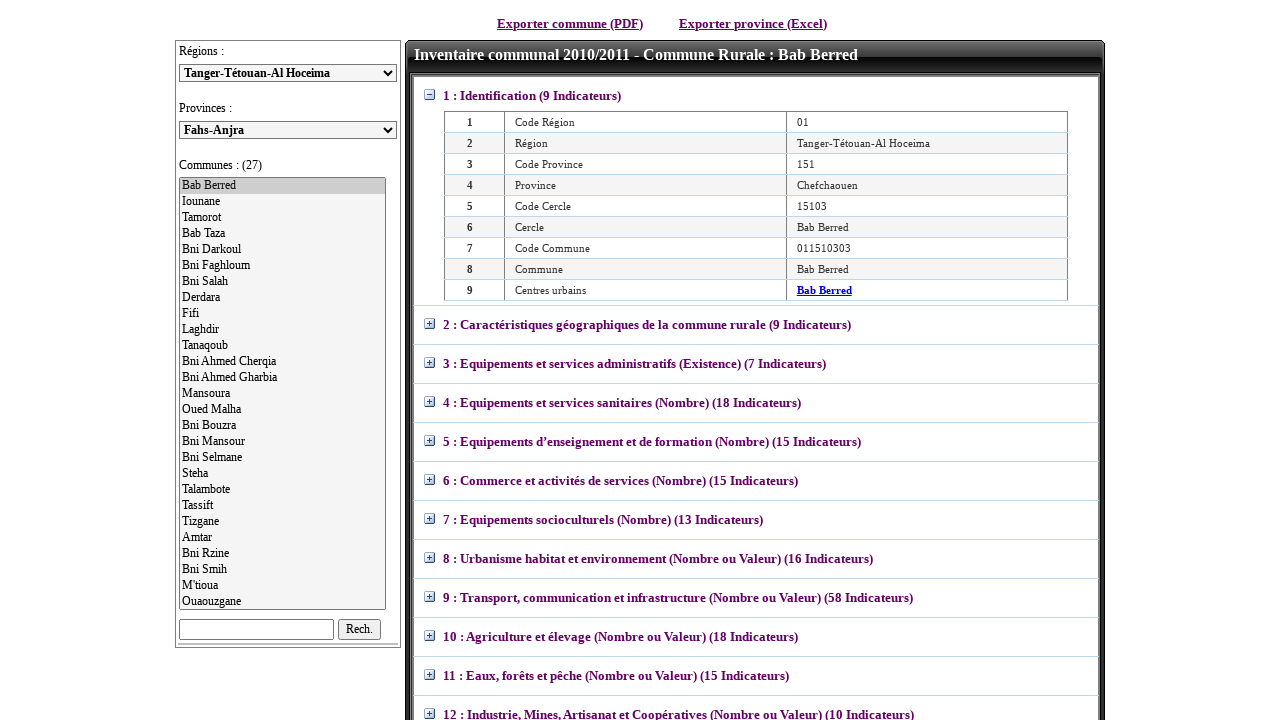

Waited 2 seconds for any province-related updates
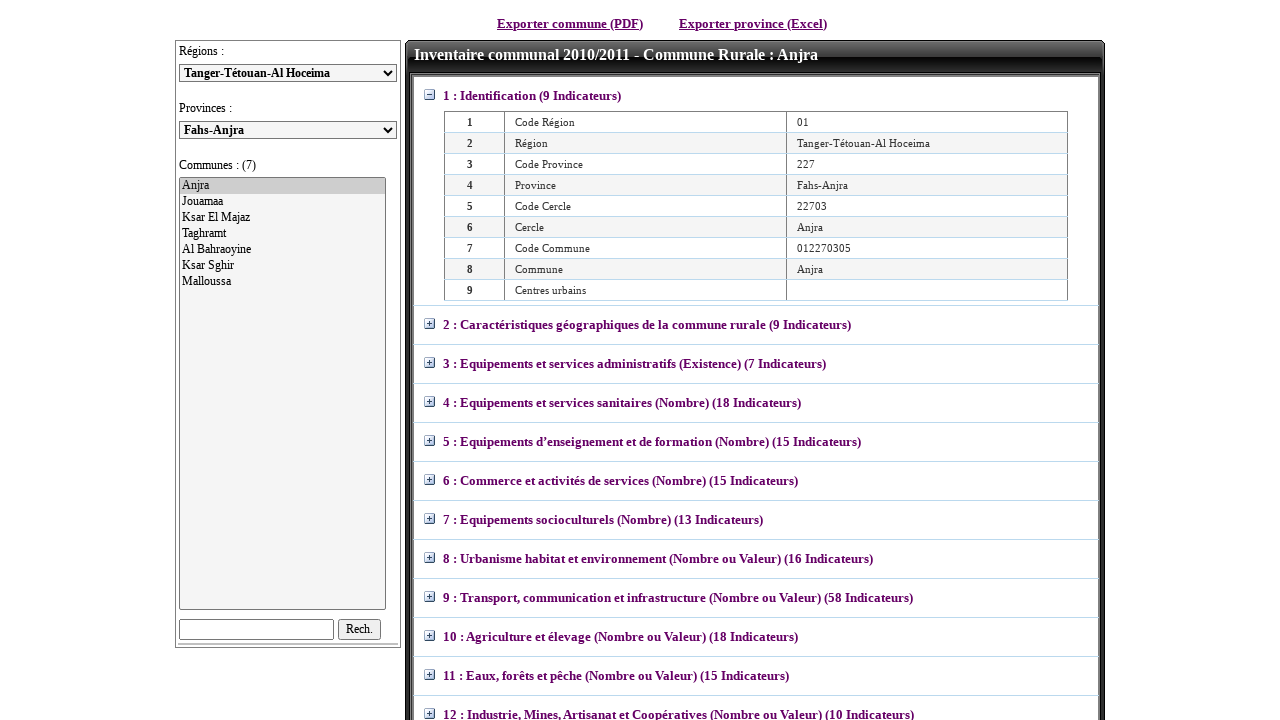

Re-fetched province dropdown options for iteration
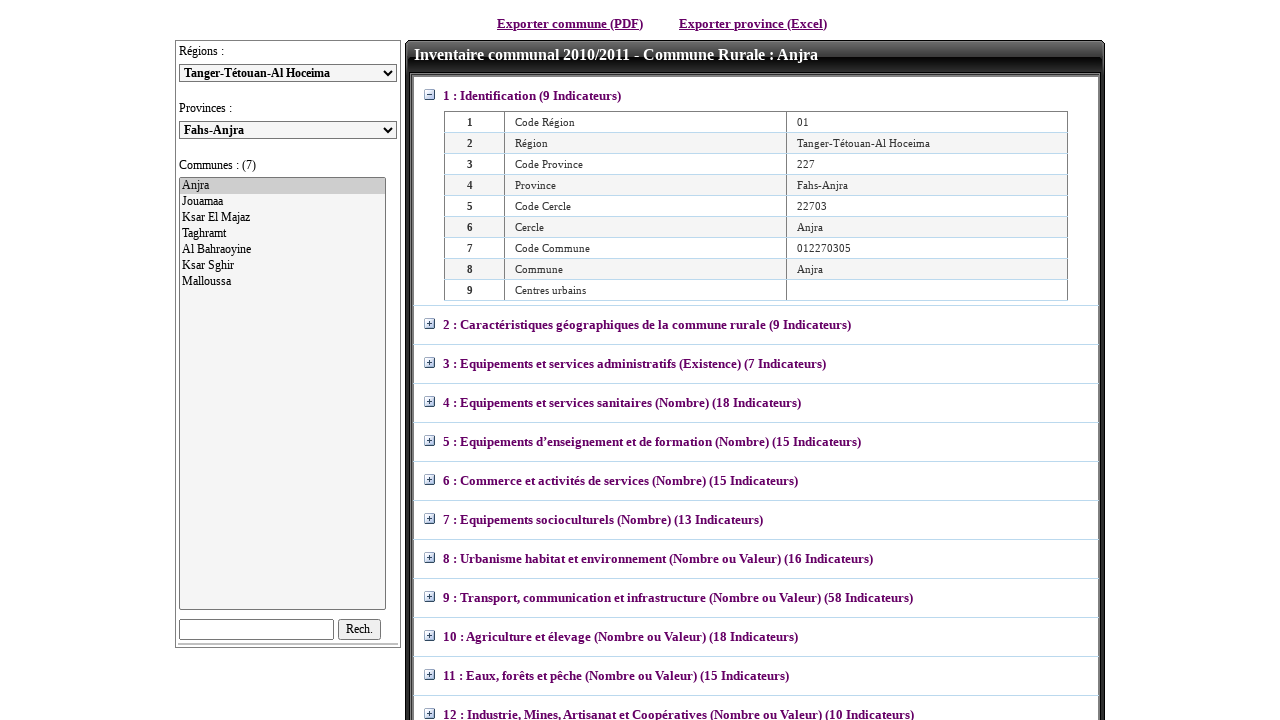

Retrieved value from province option at index 3
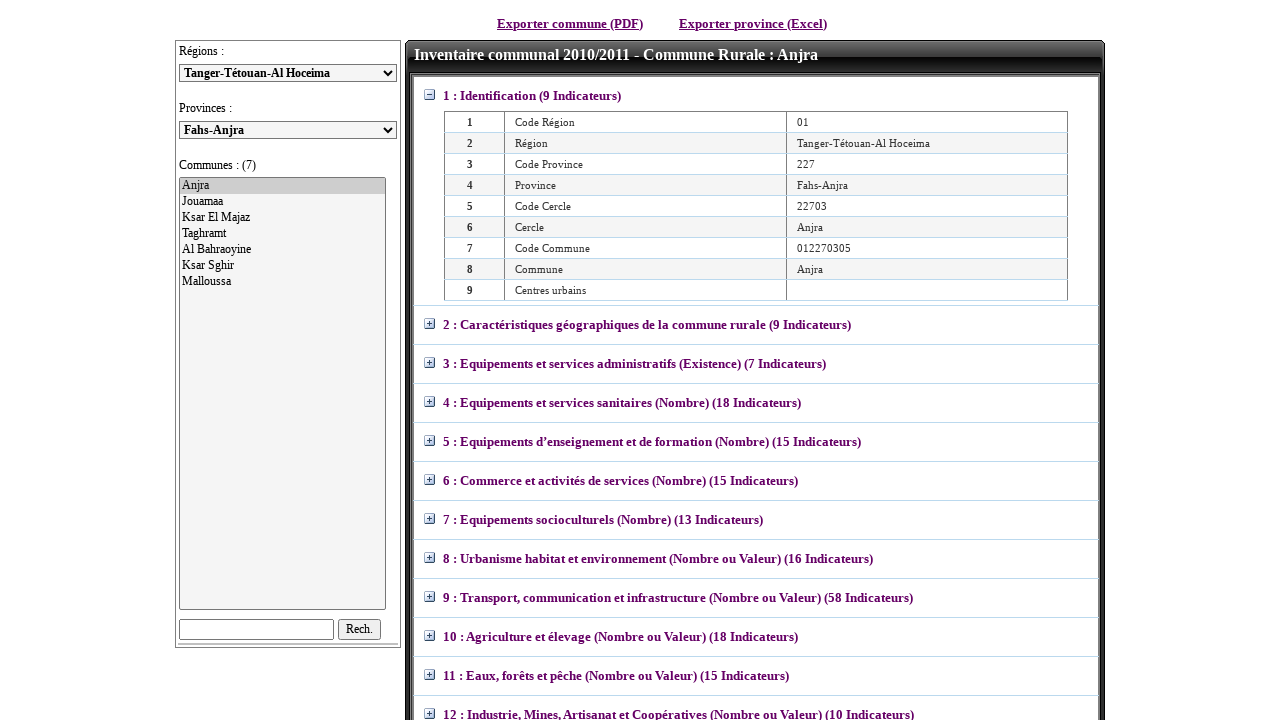

Selected province with value: 331 on select#ddlPro
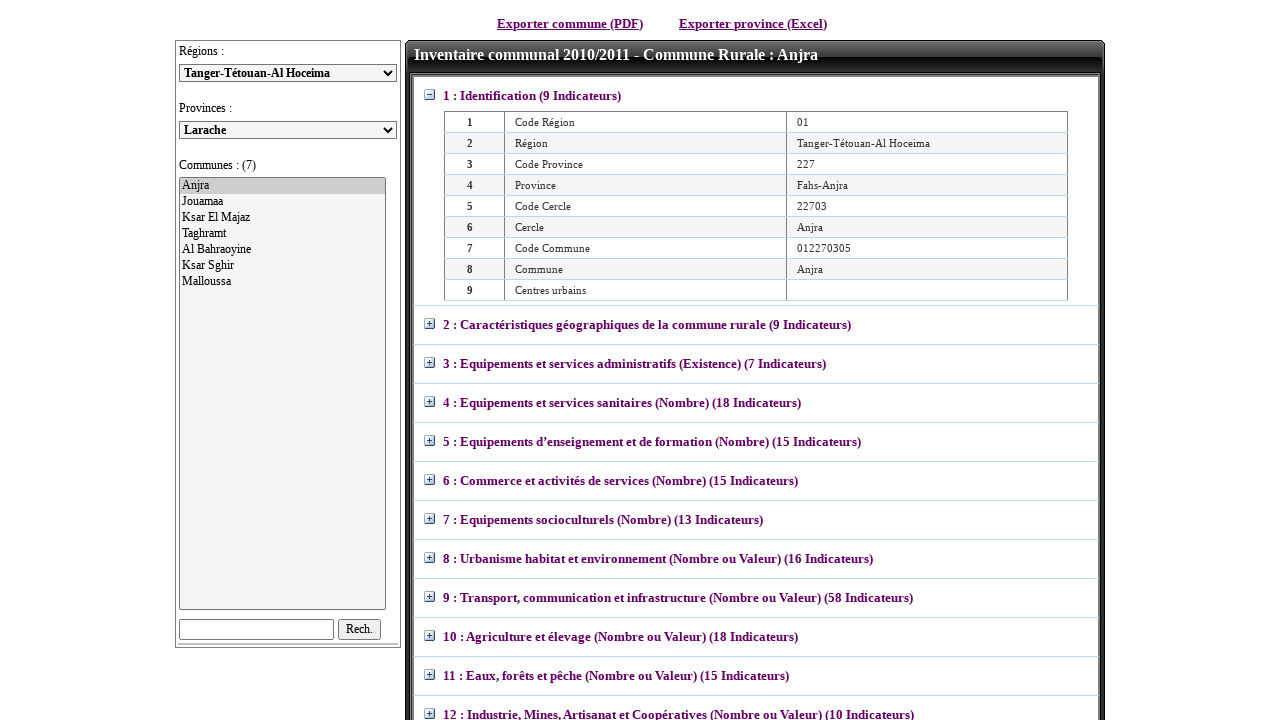

Waited 2 seconds for any province-related updates
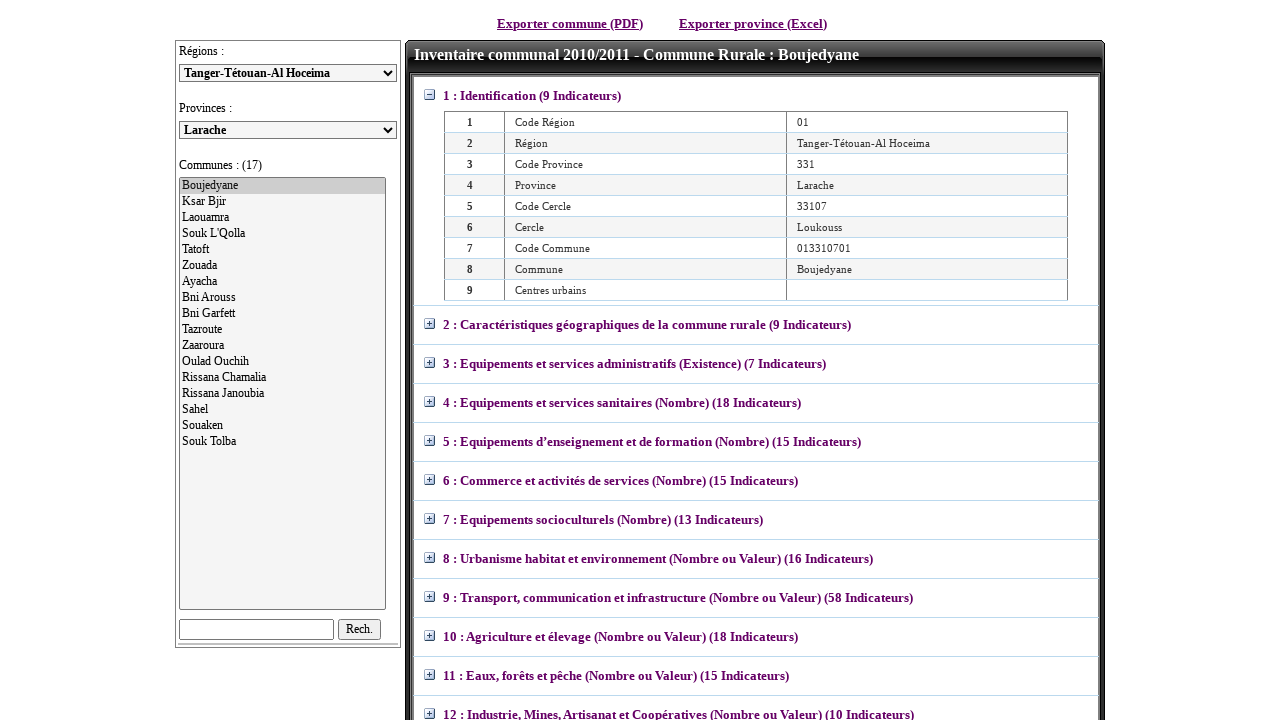

Re-fetched province dropdown options for iteration
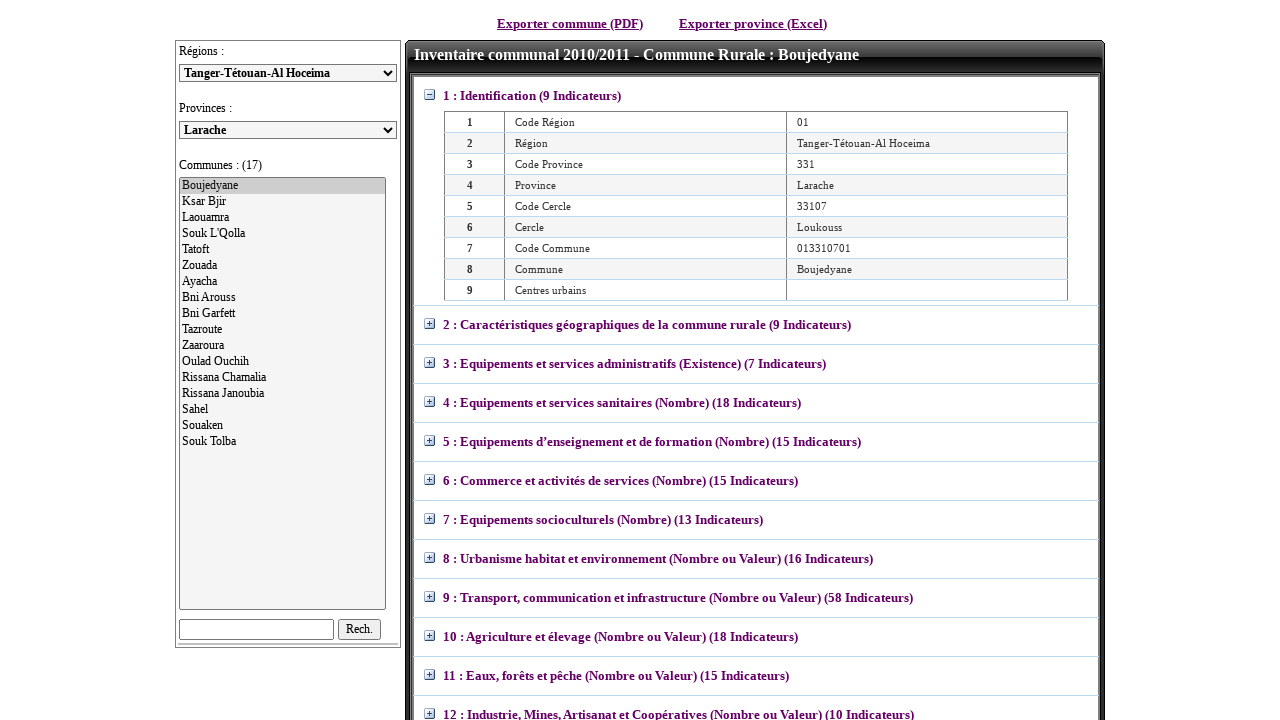

Retrieved value from province option at index 4
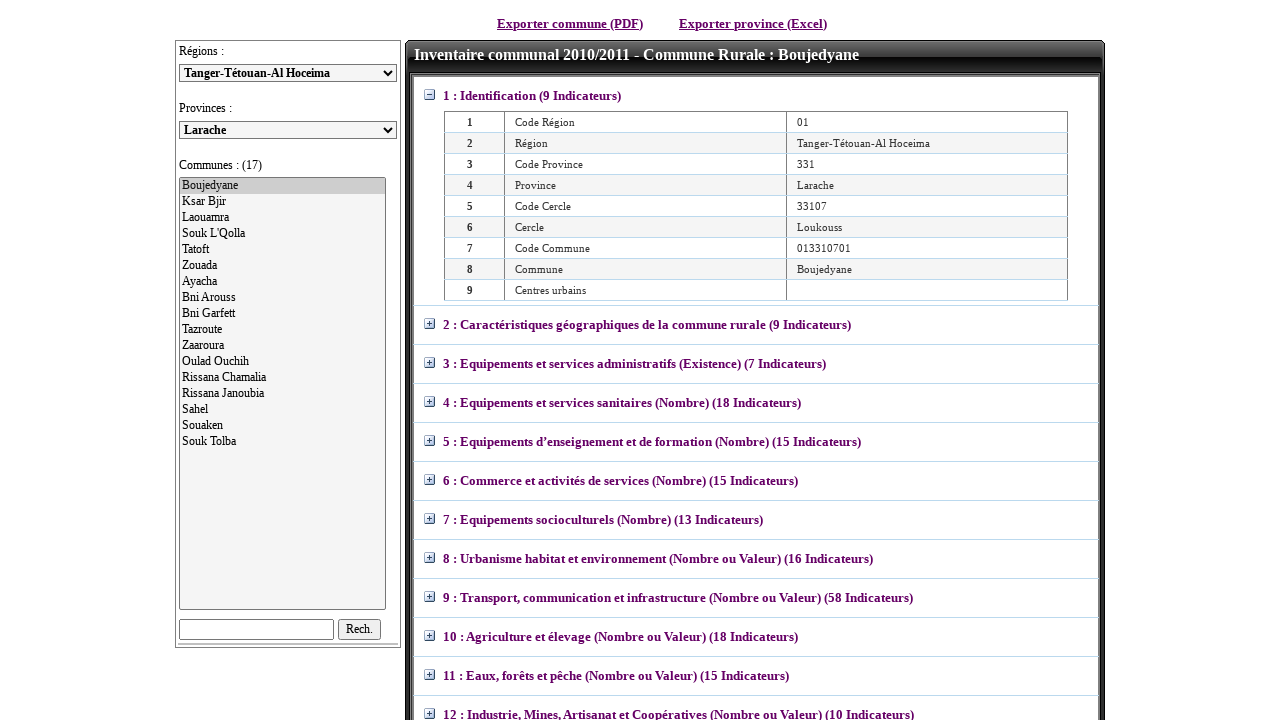

Selected province with value: 405 on select#ddlPro
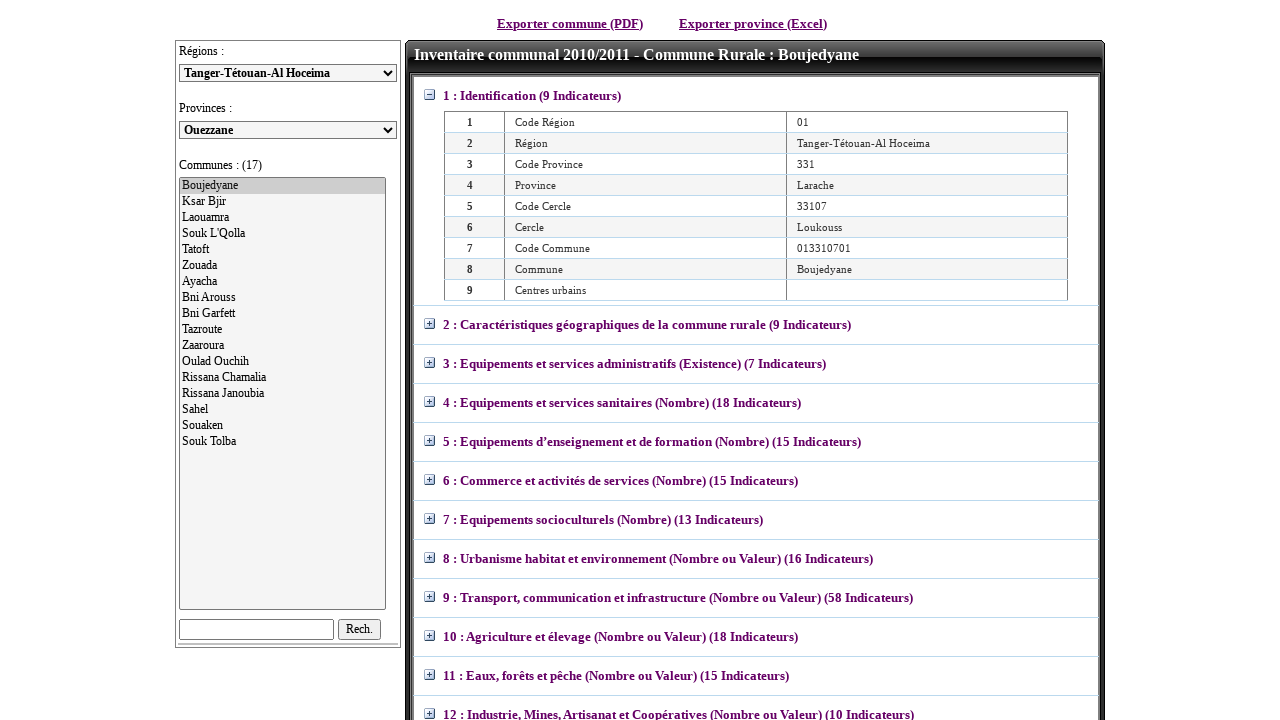

Waited 2 seconds for any province-related updates
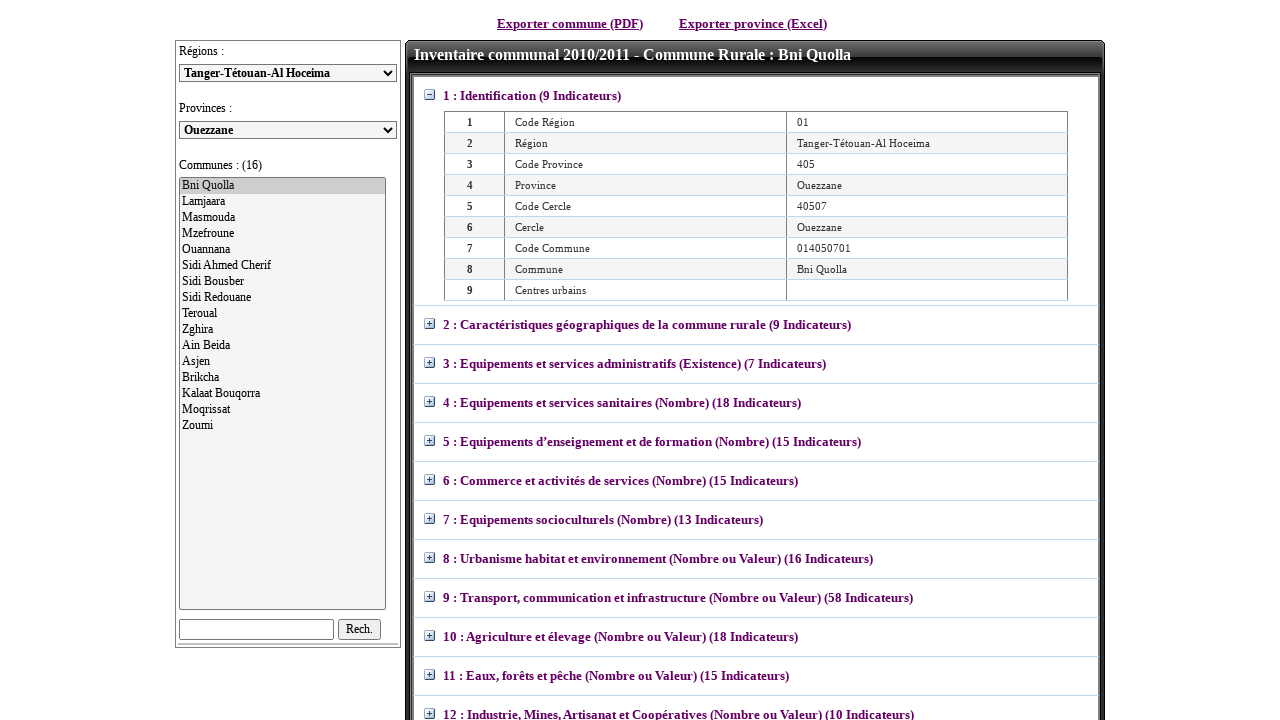

Re-fetched province dropdown options for iteration
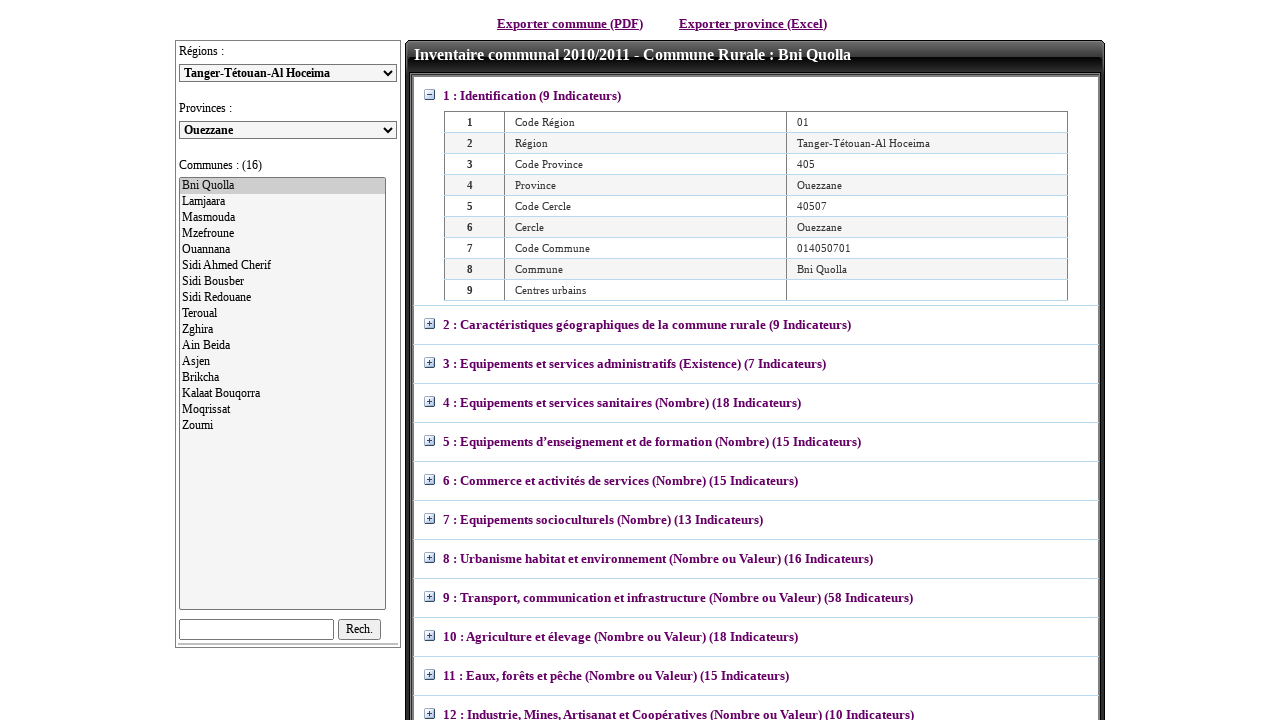

Retrieved value from province option at index 5
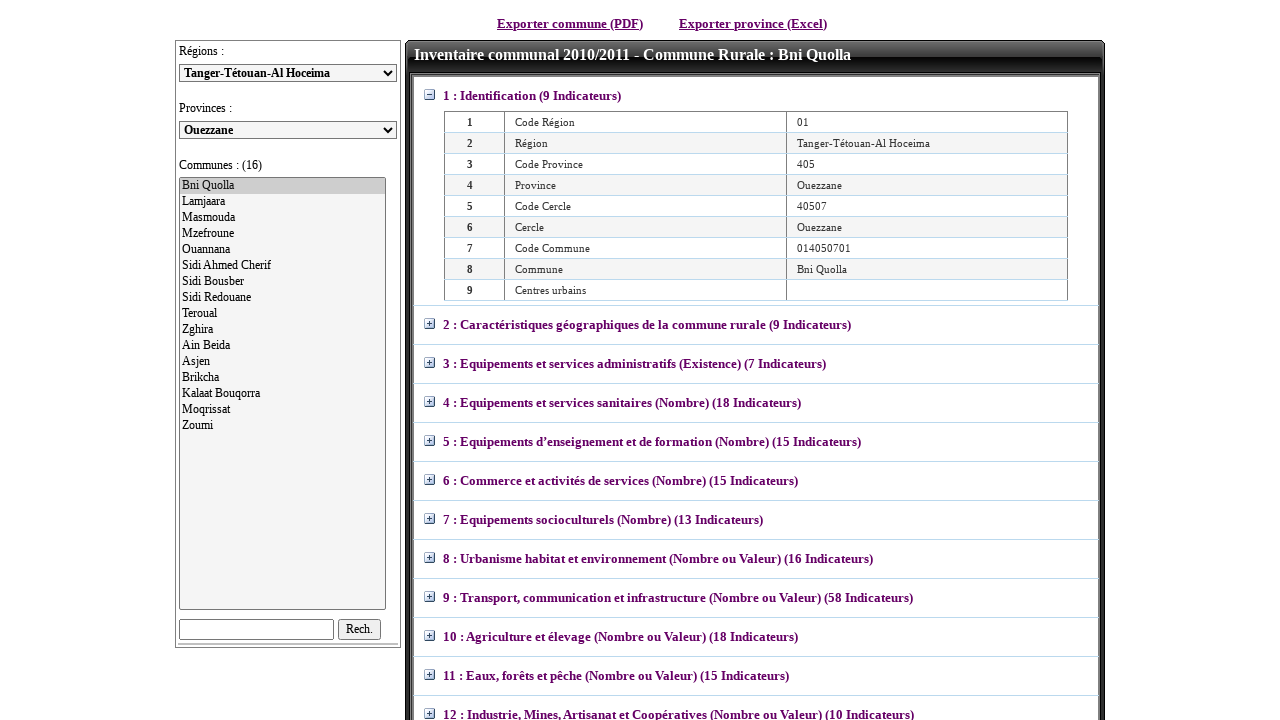

Selected province with value: 511 on select#ddlPro
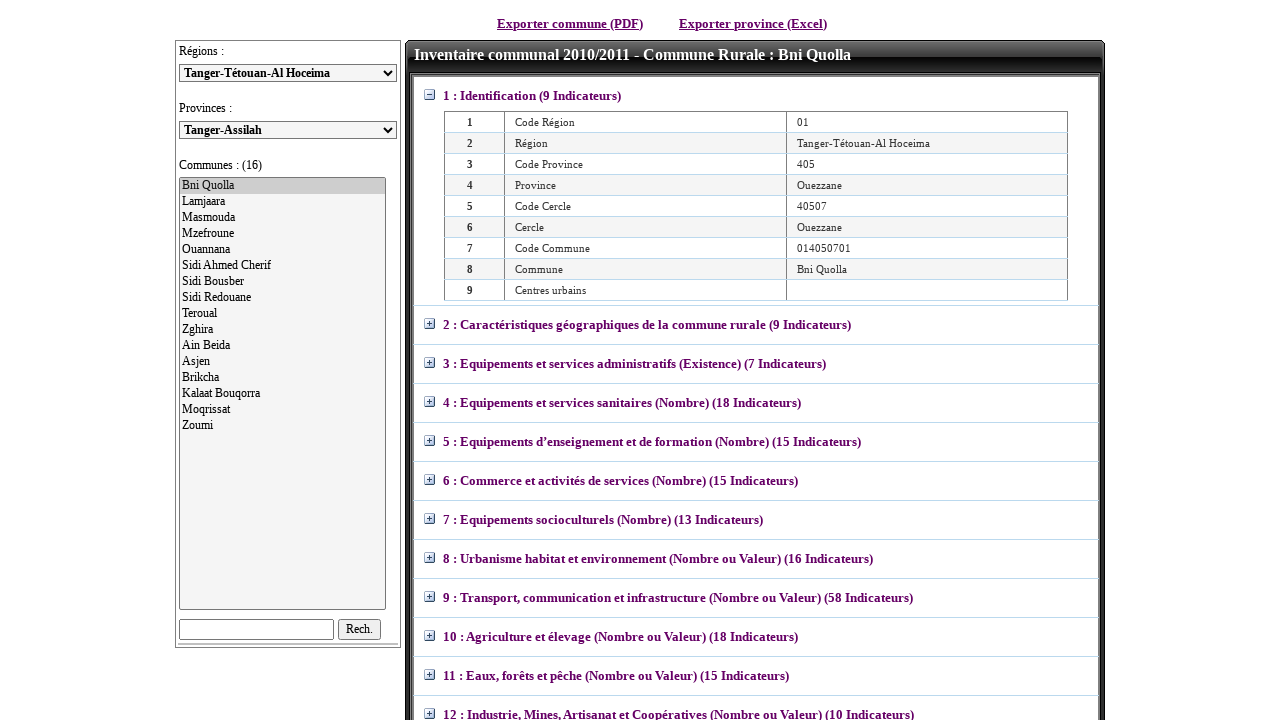

Waited 2 seconds for any province-related updates
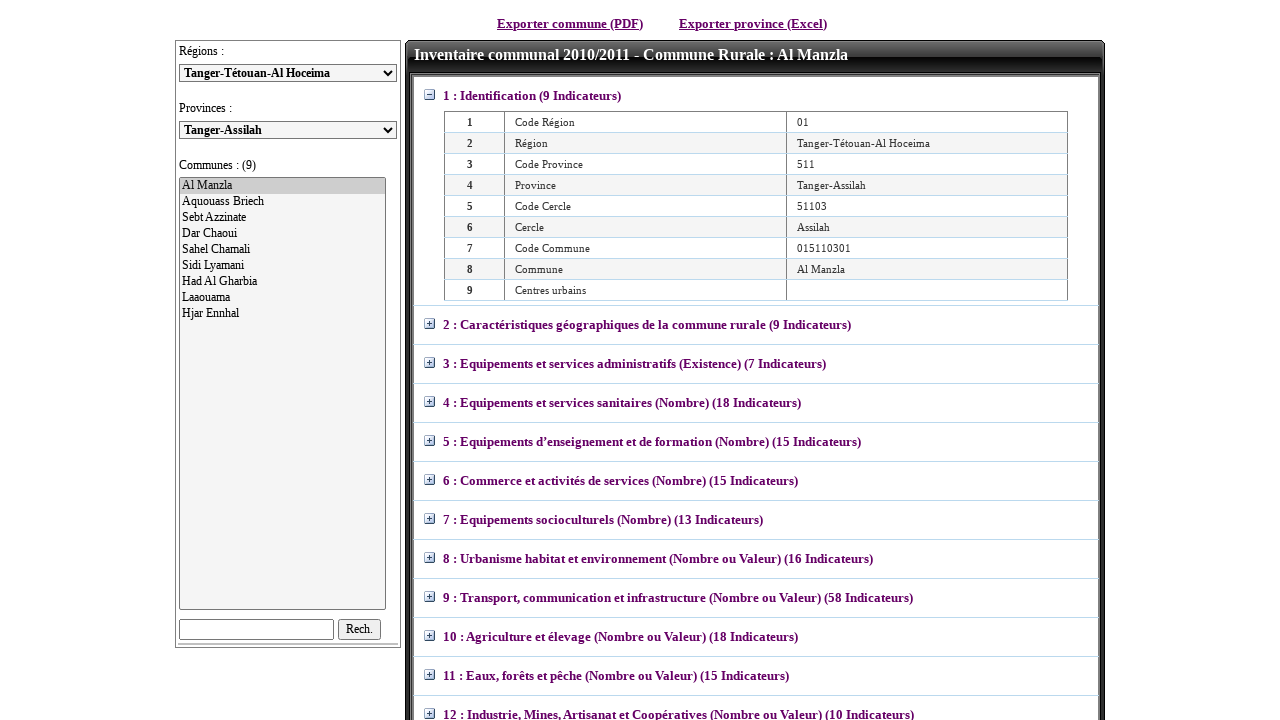

Re-fetched province dropdown options for iteration
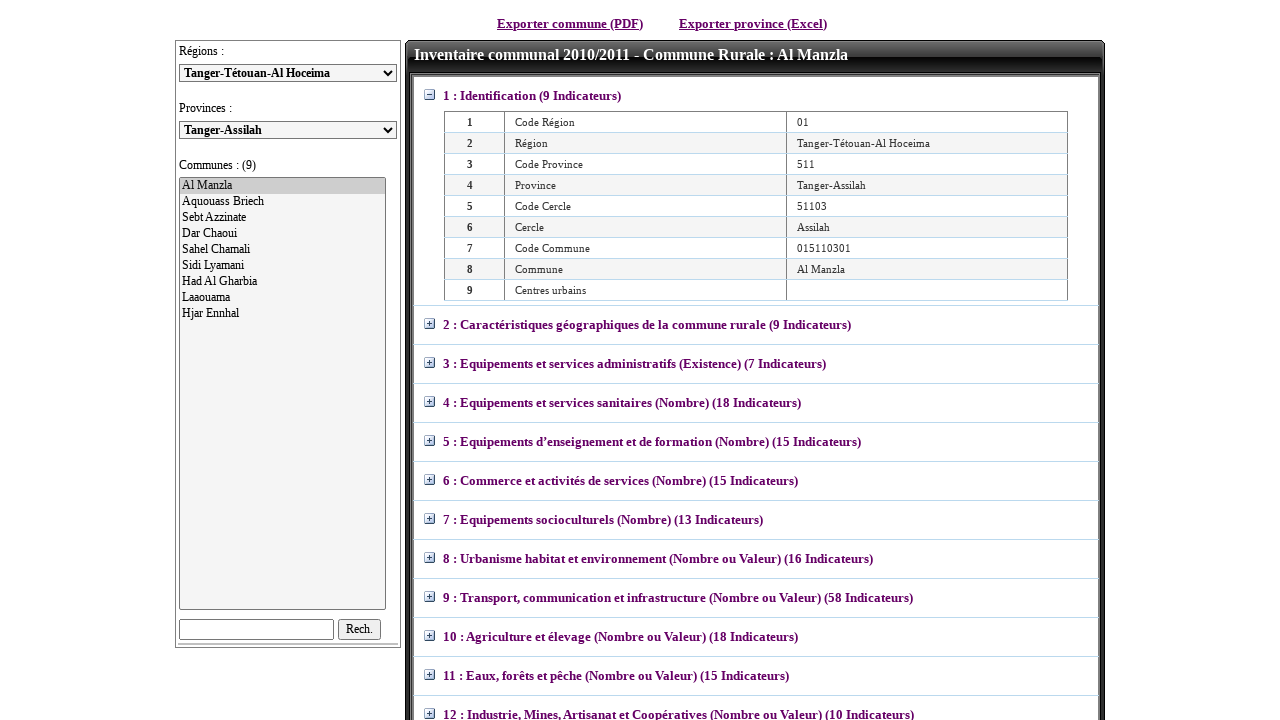

Retrieved value from province option at index 6
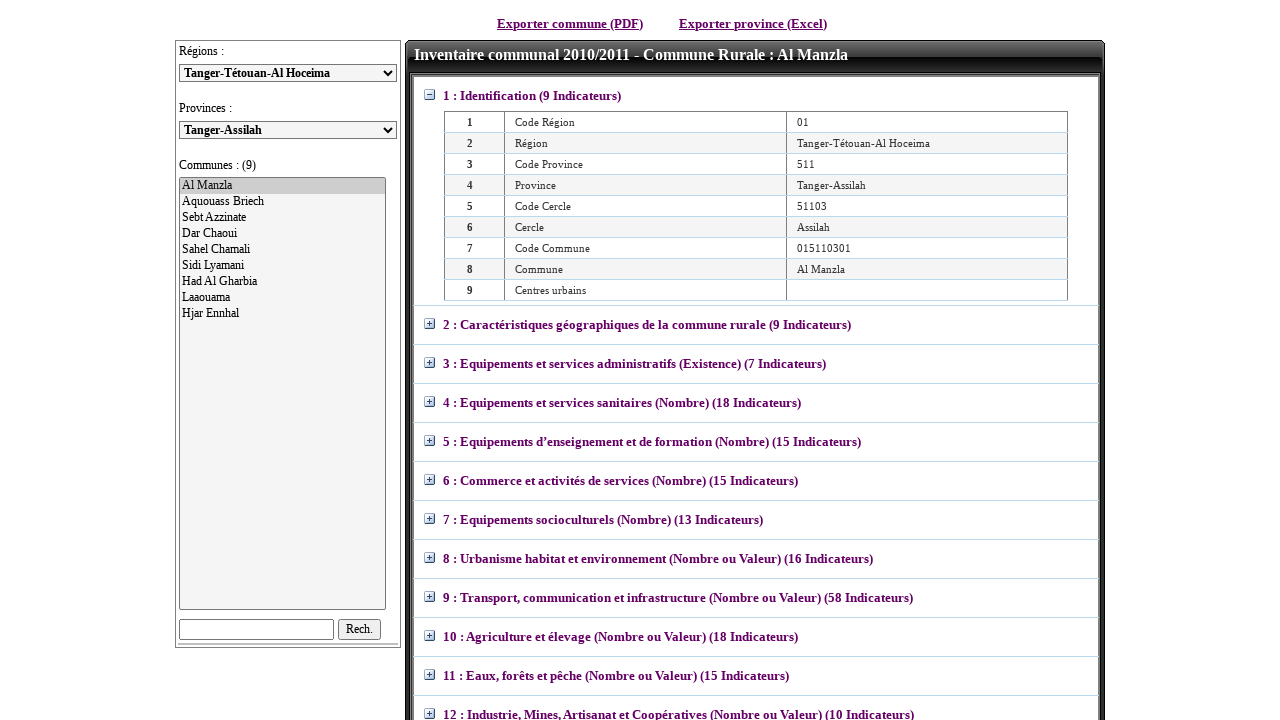

Selected province with value: 571 on select#ddlPro
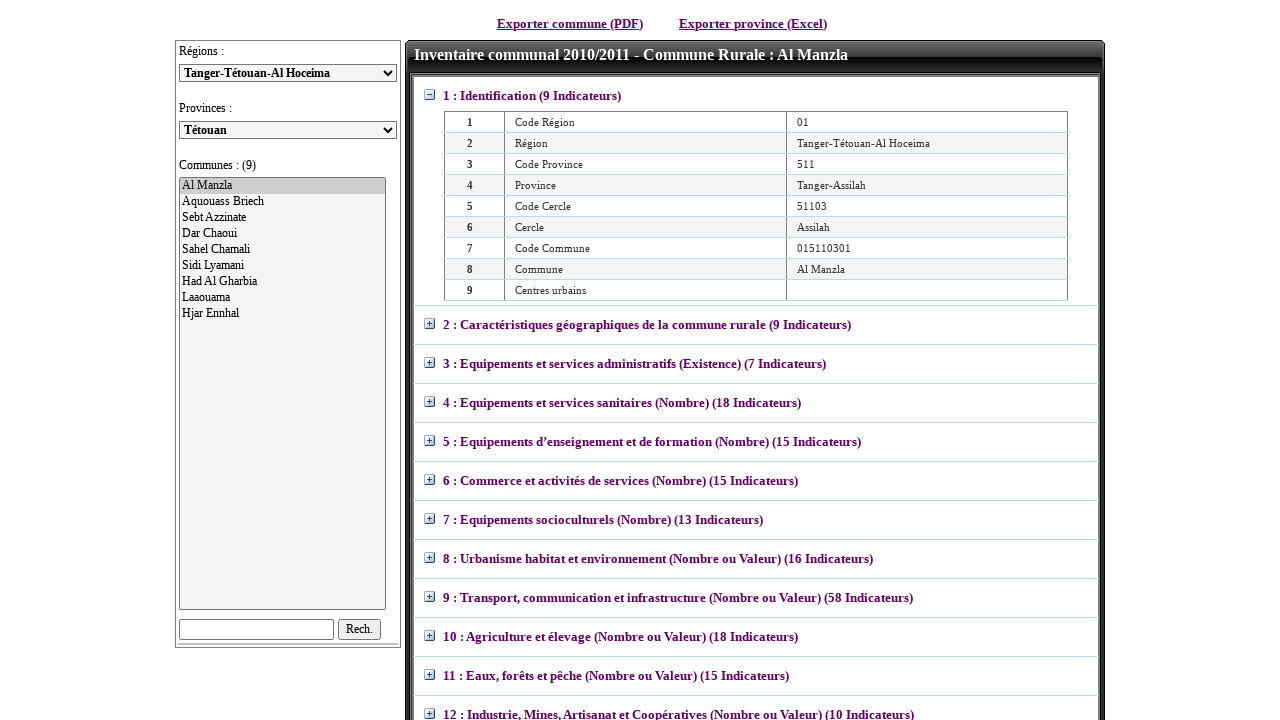

Waited 2 seconds for any province-related updates
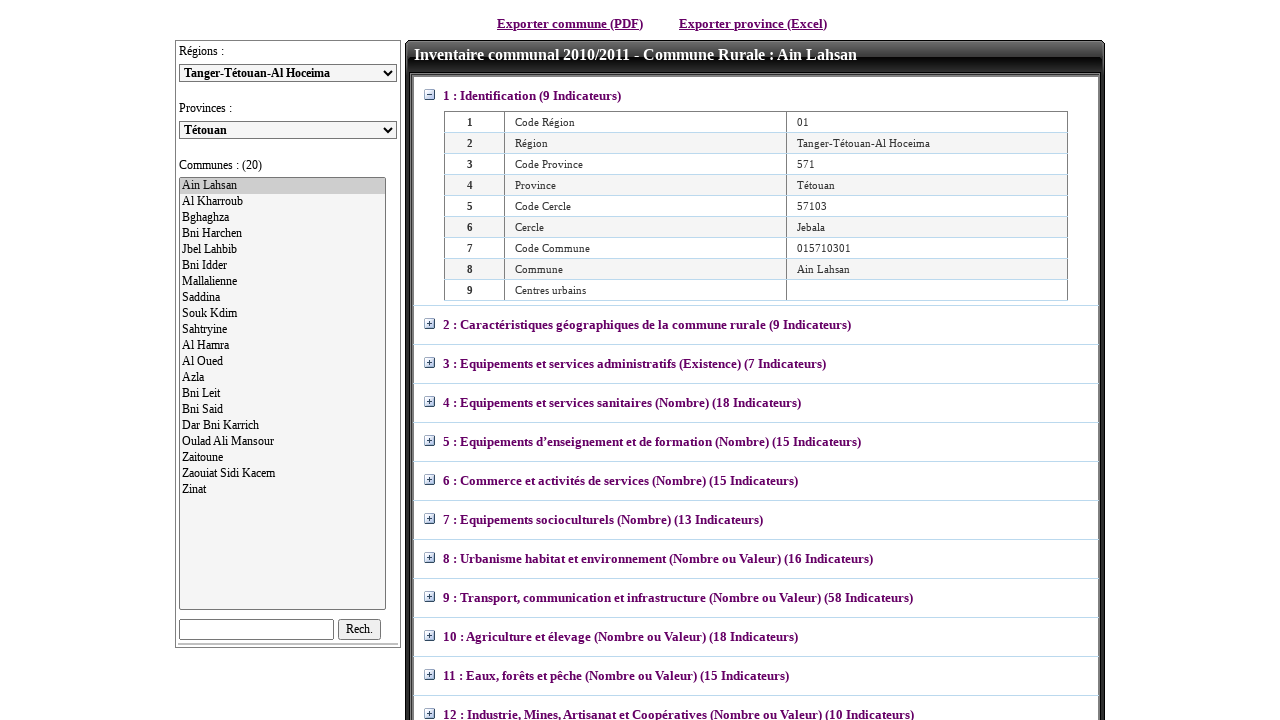

Re-fetched province dropdown options for iteration
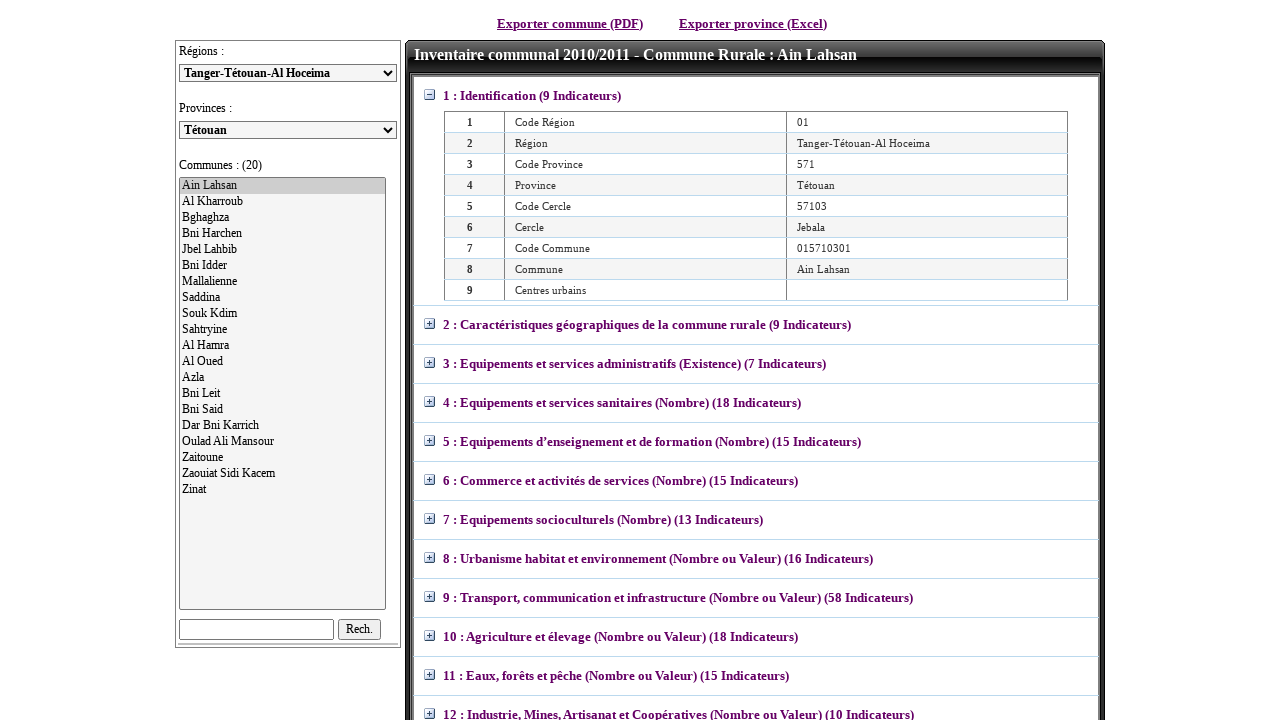

Retrieved value from province option at index 7
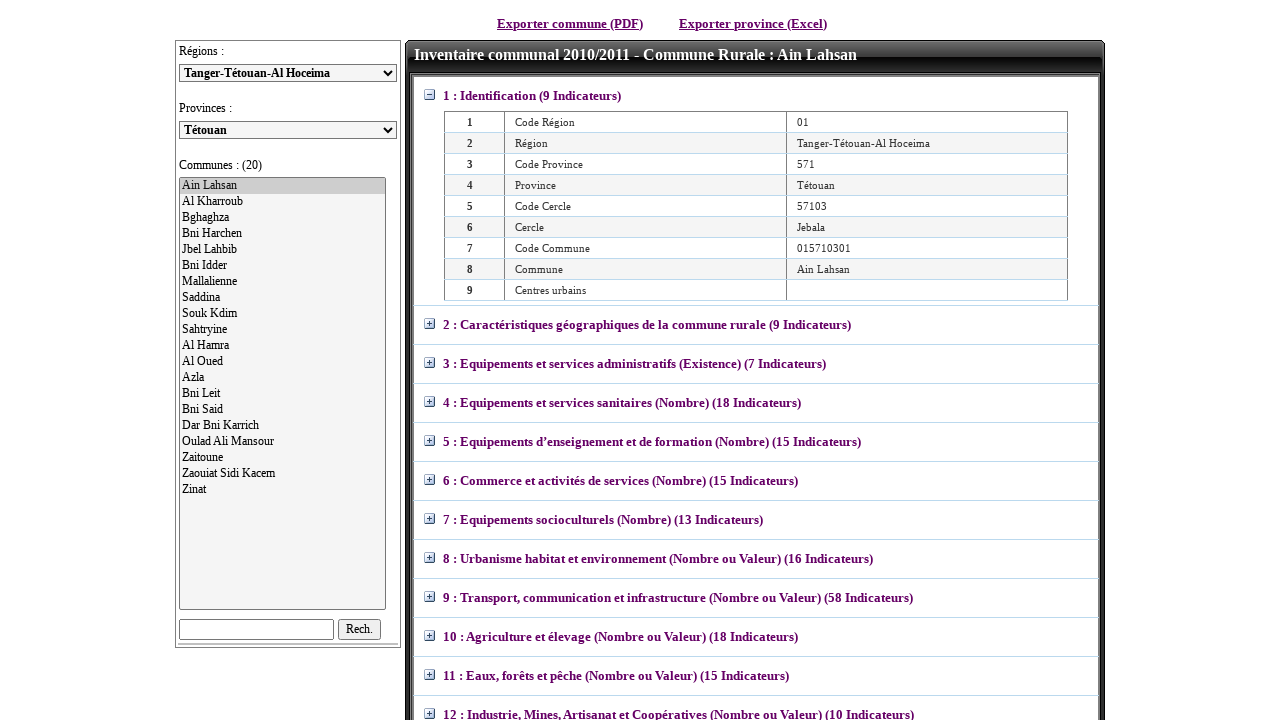

Selected province with value: 573 on select#ddlPro
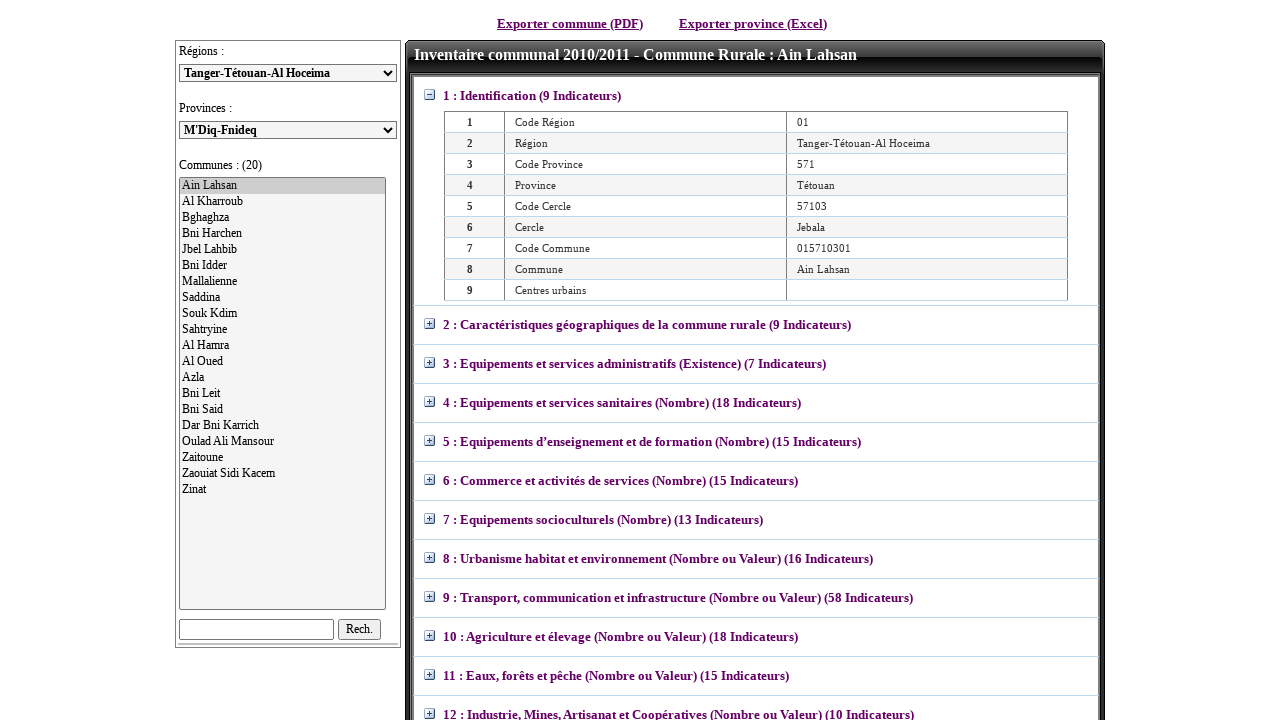

Waited 2 seconds for any province-related updates
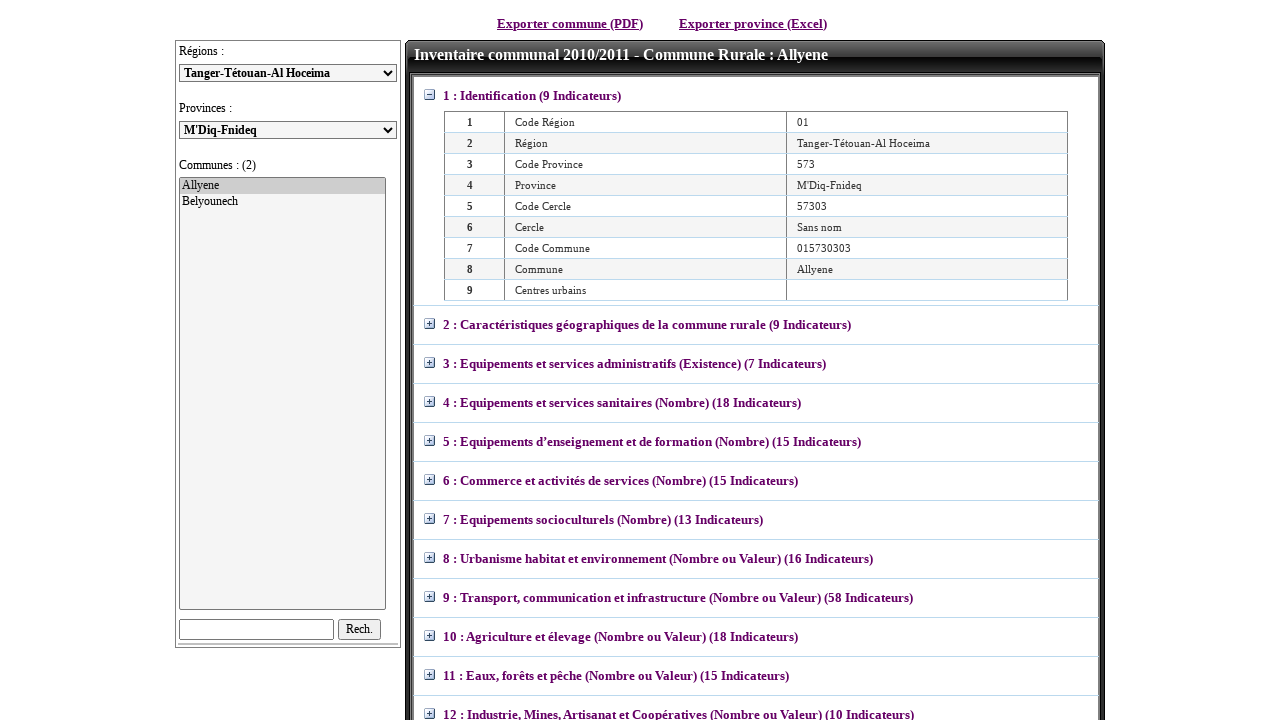

Re-fetched region dropdown options for iteration
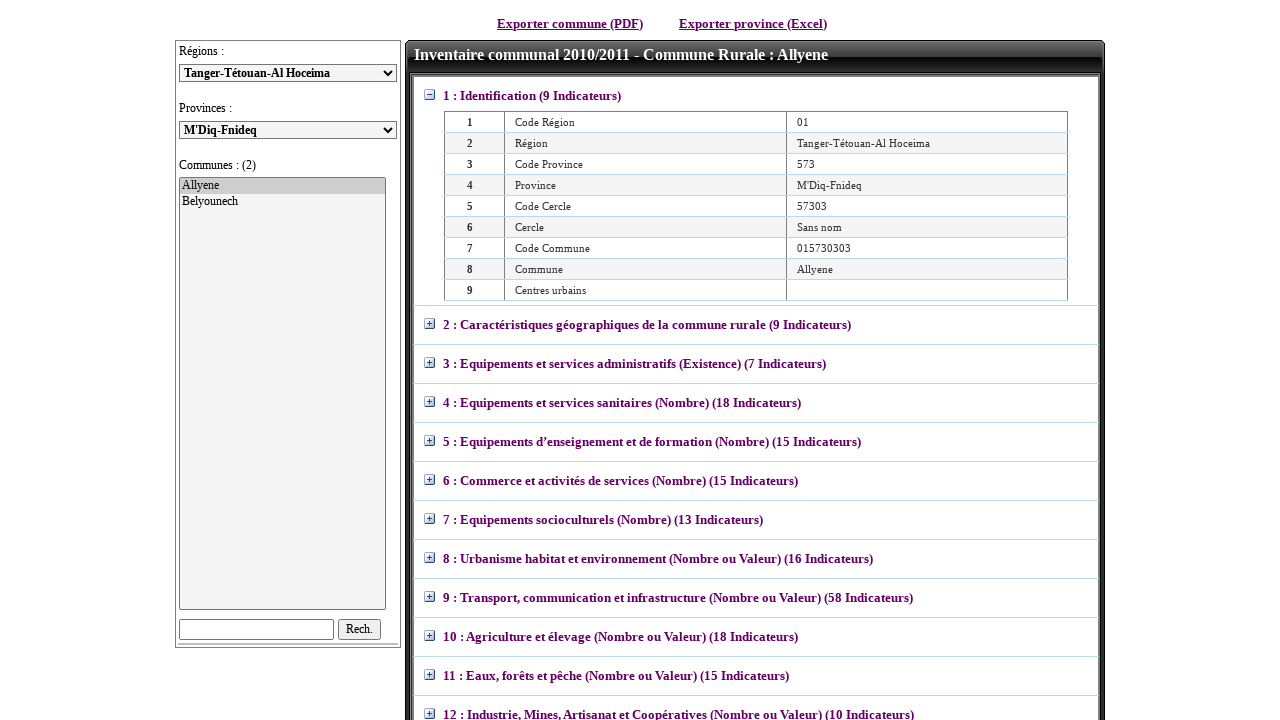

Retrieved value from region option at index 1
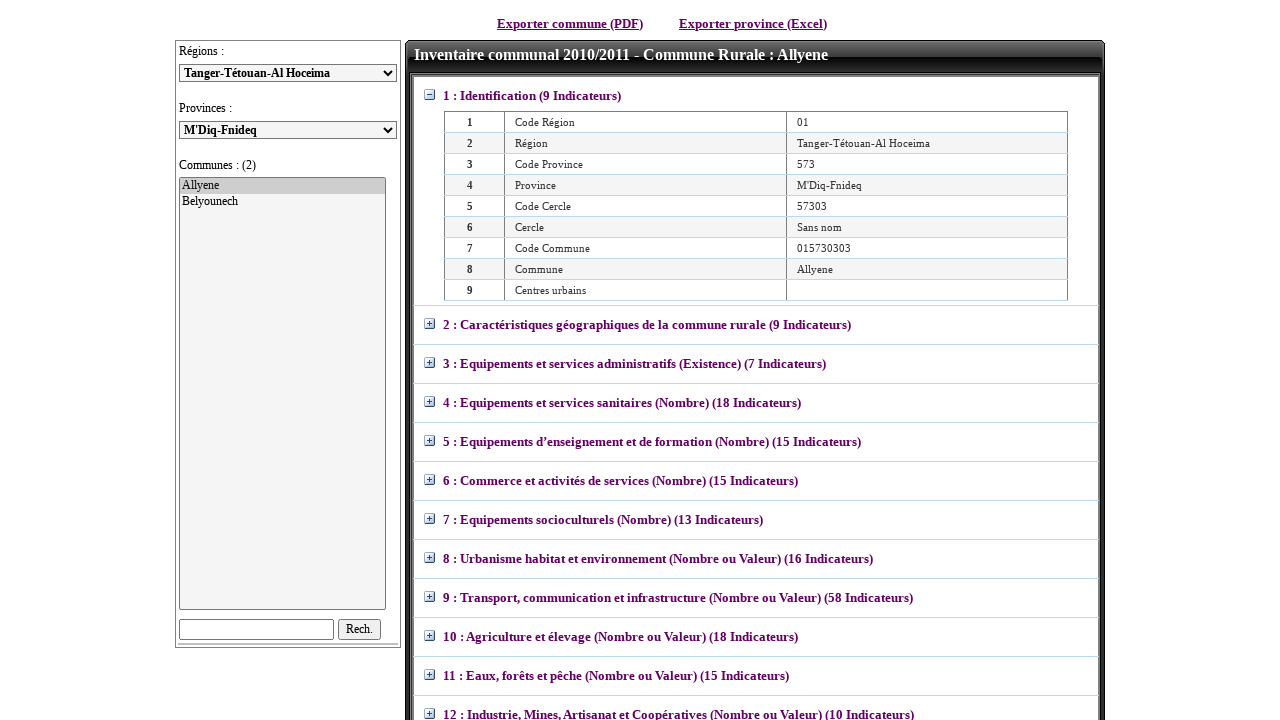

Selected region with value: 02 on select#ddlReg
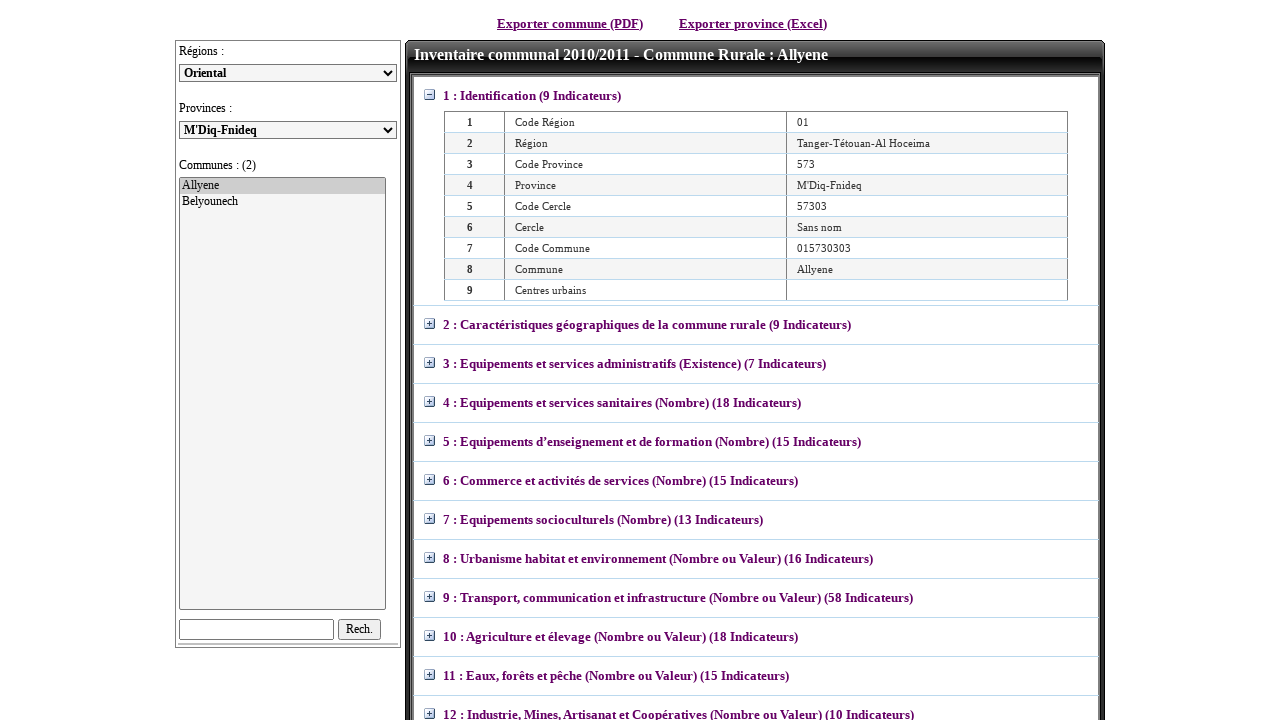

Waited 2 seconds for province dropdown to update
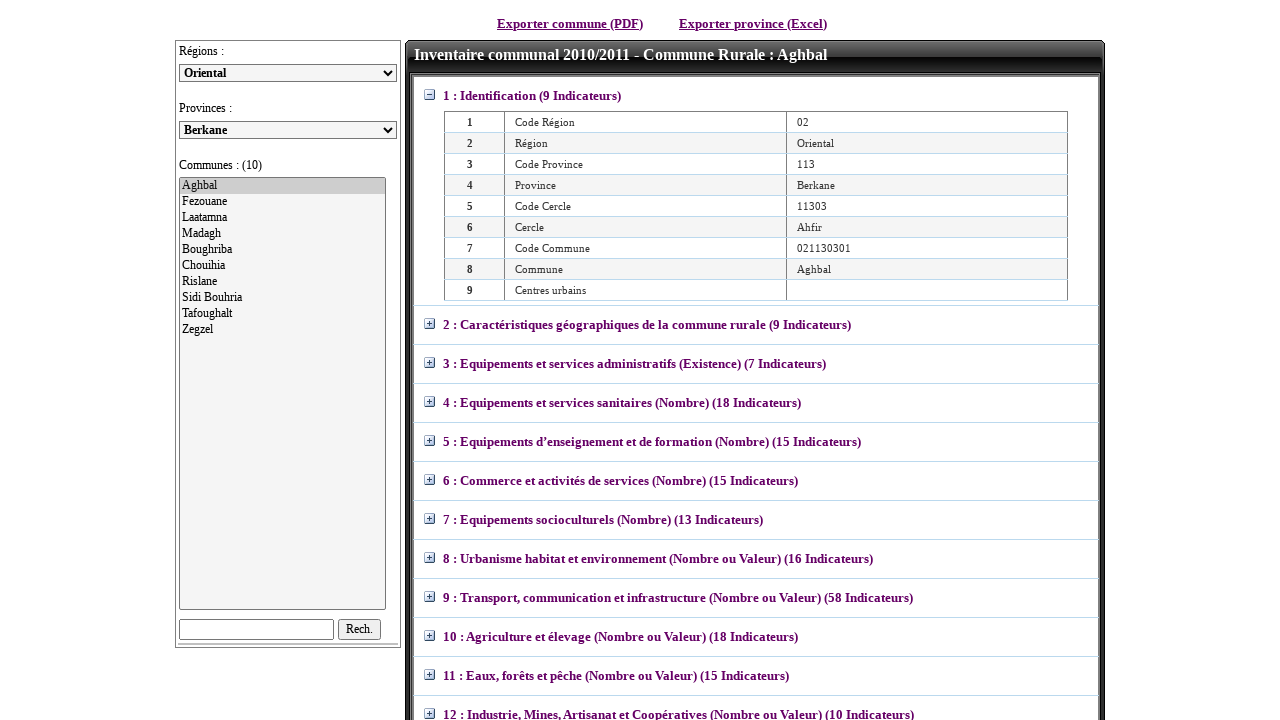

Retrieved all province options for selected region
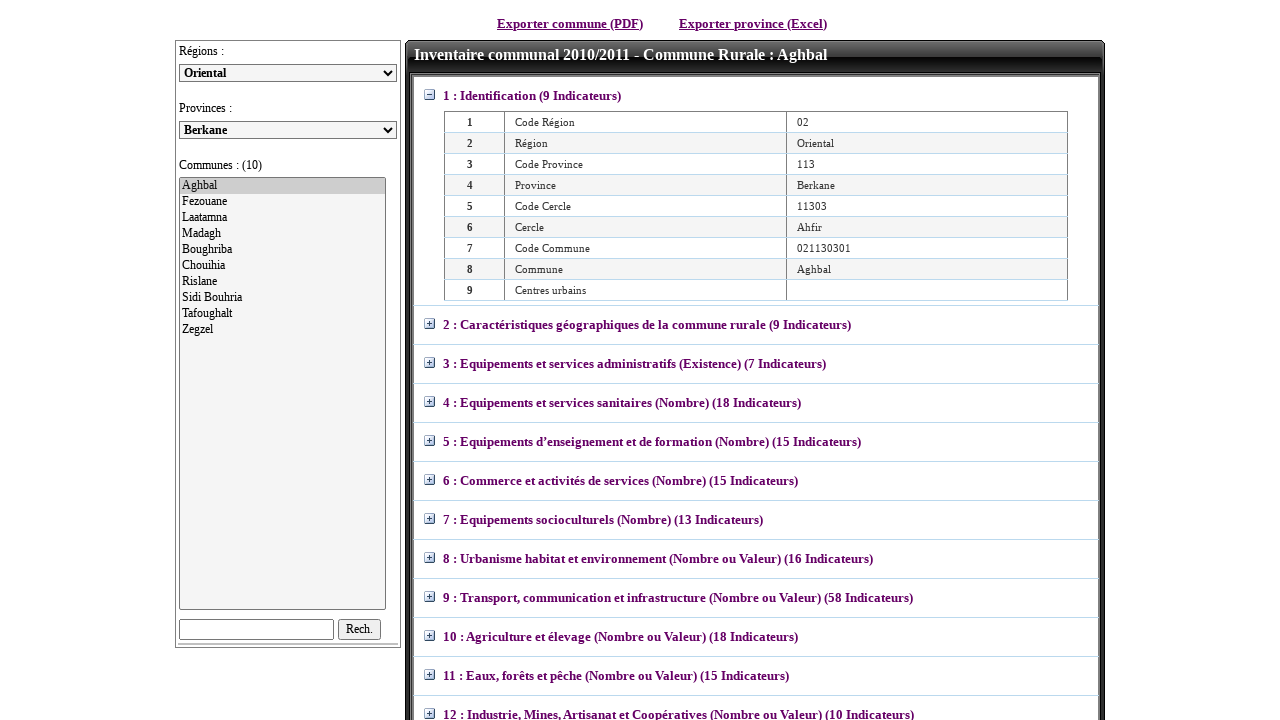

Re-fetched province dropdown options for iteration
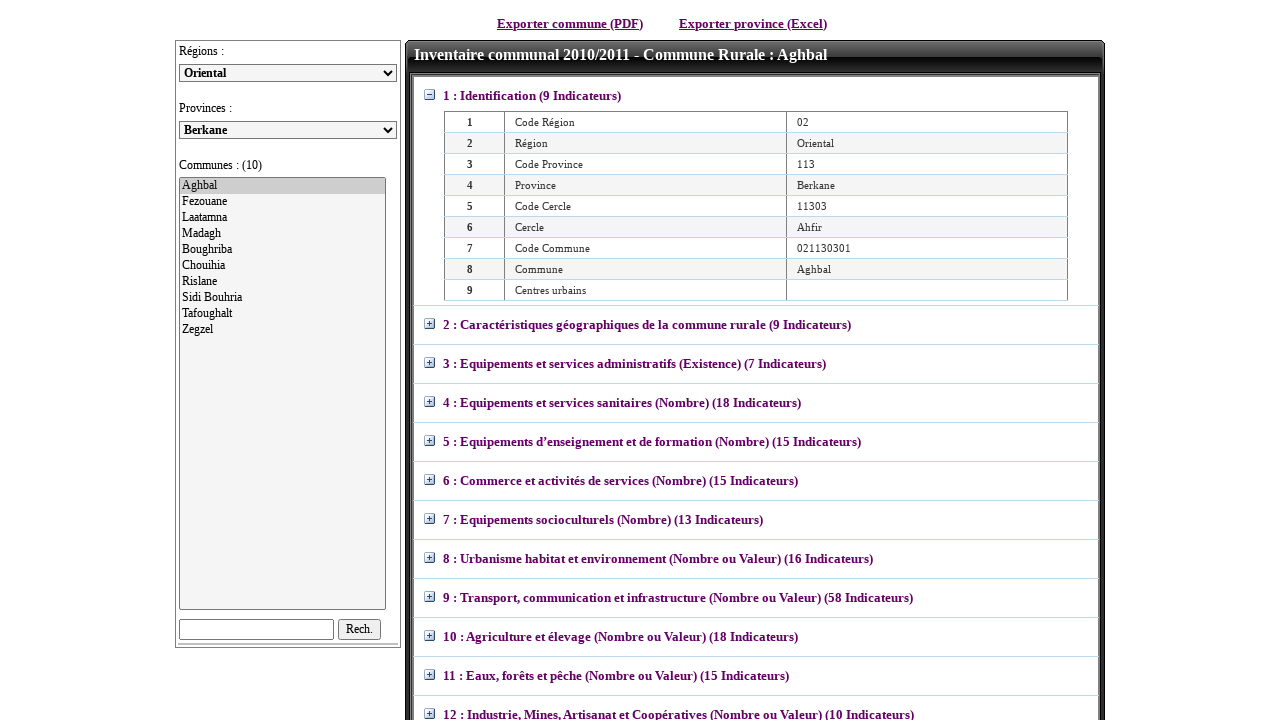

Retrieved value from province option at index 0
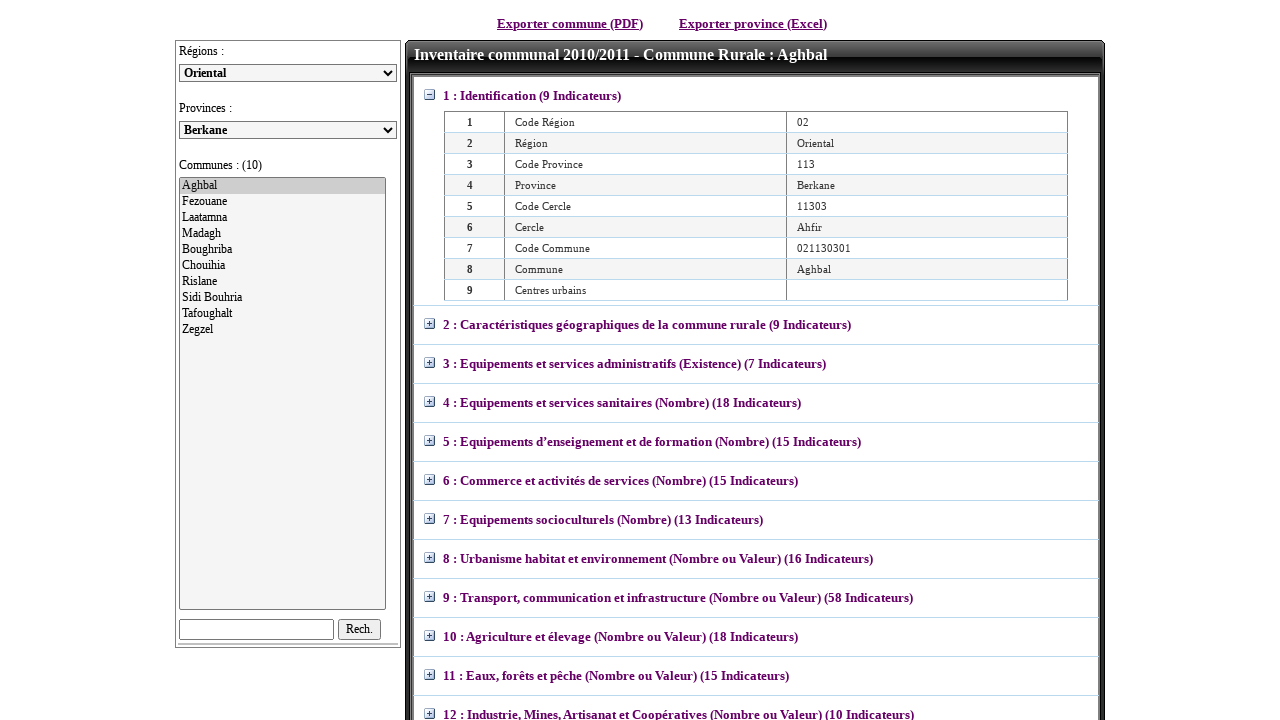

Selected province with value: 113 on select#ddlPro
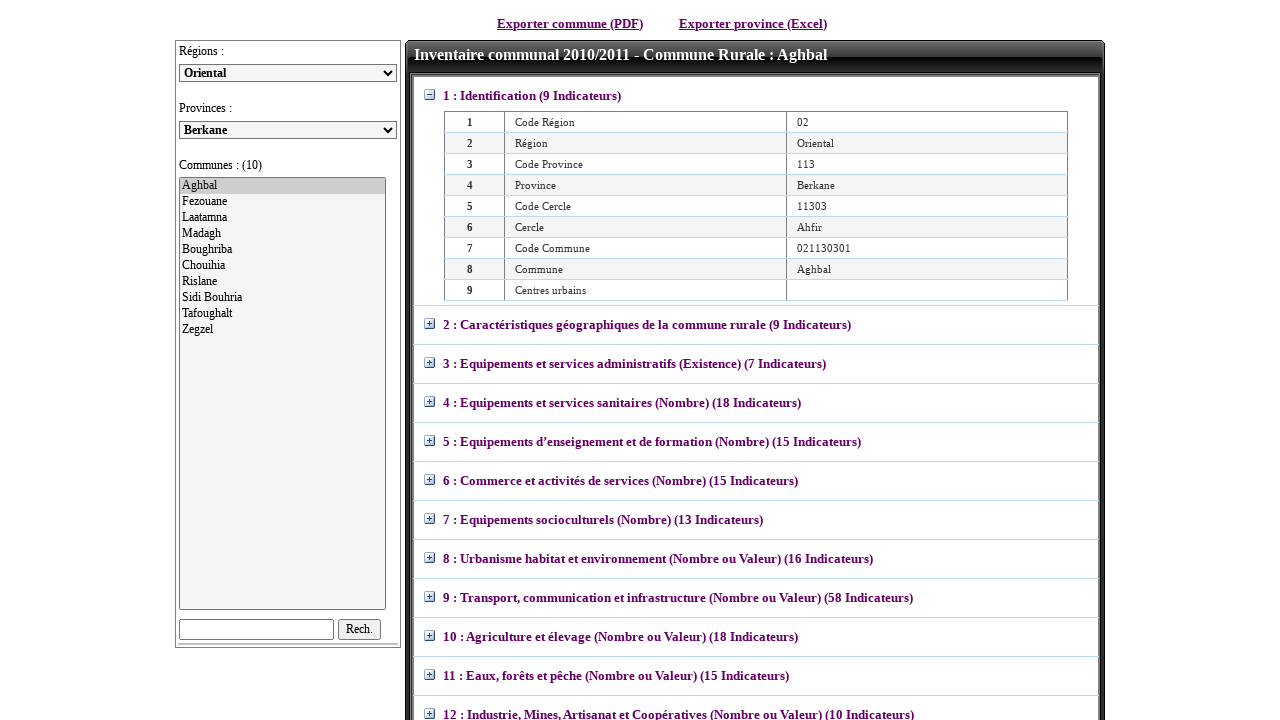

Waited 2 seconds for any province-related updates
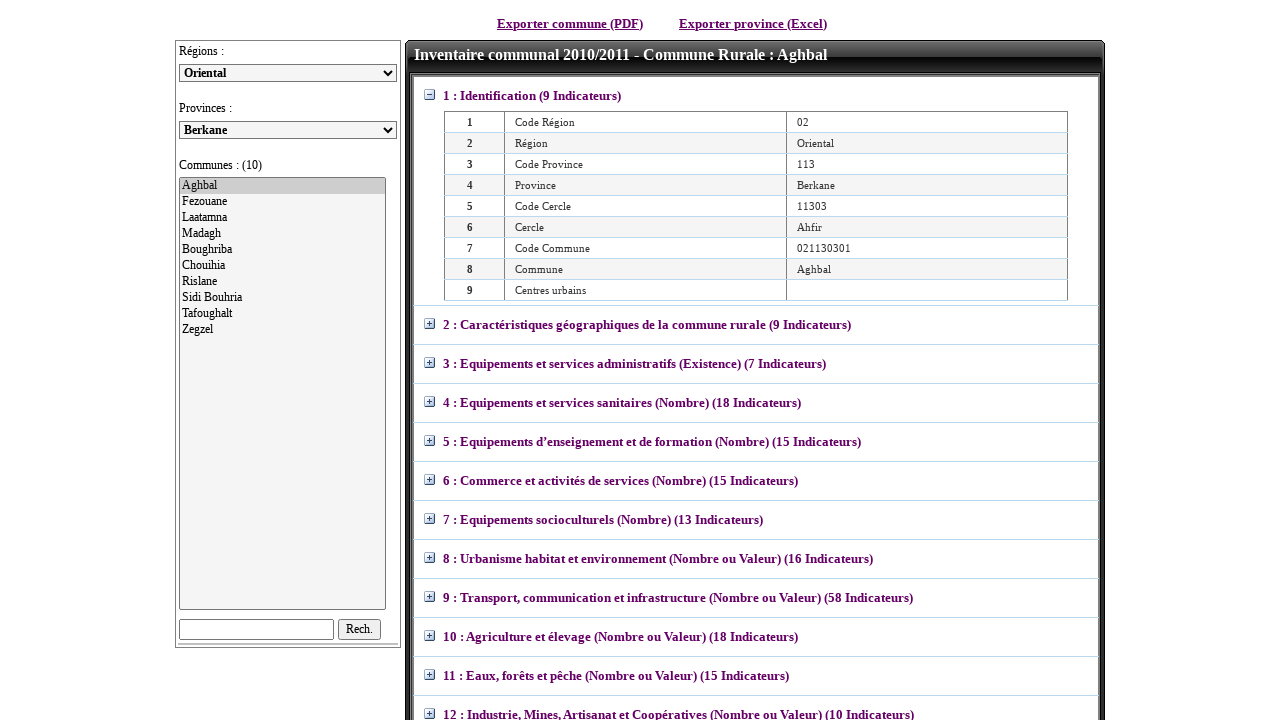

Re-fetched province dropdown options for iteration
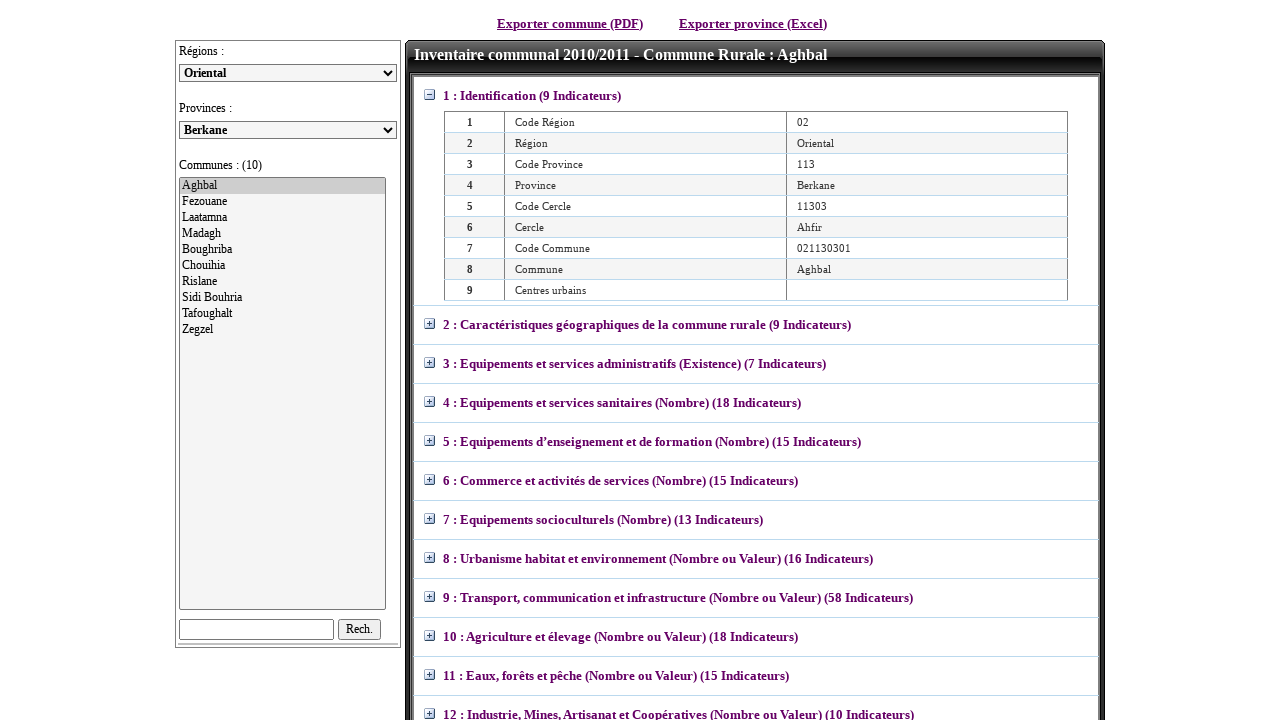

Retrieved value from province option at index 1
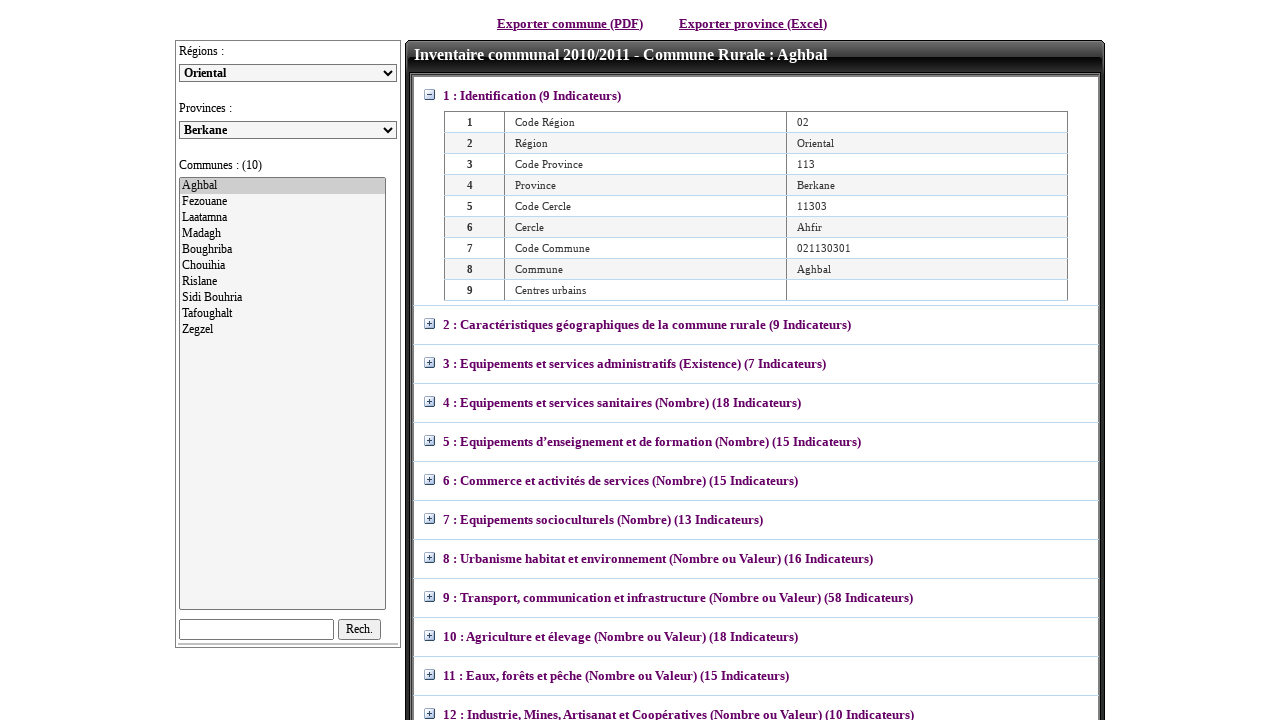

Selected province with value: 167 on select#ddlPro
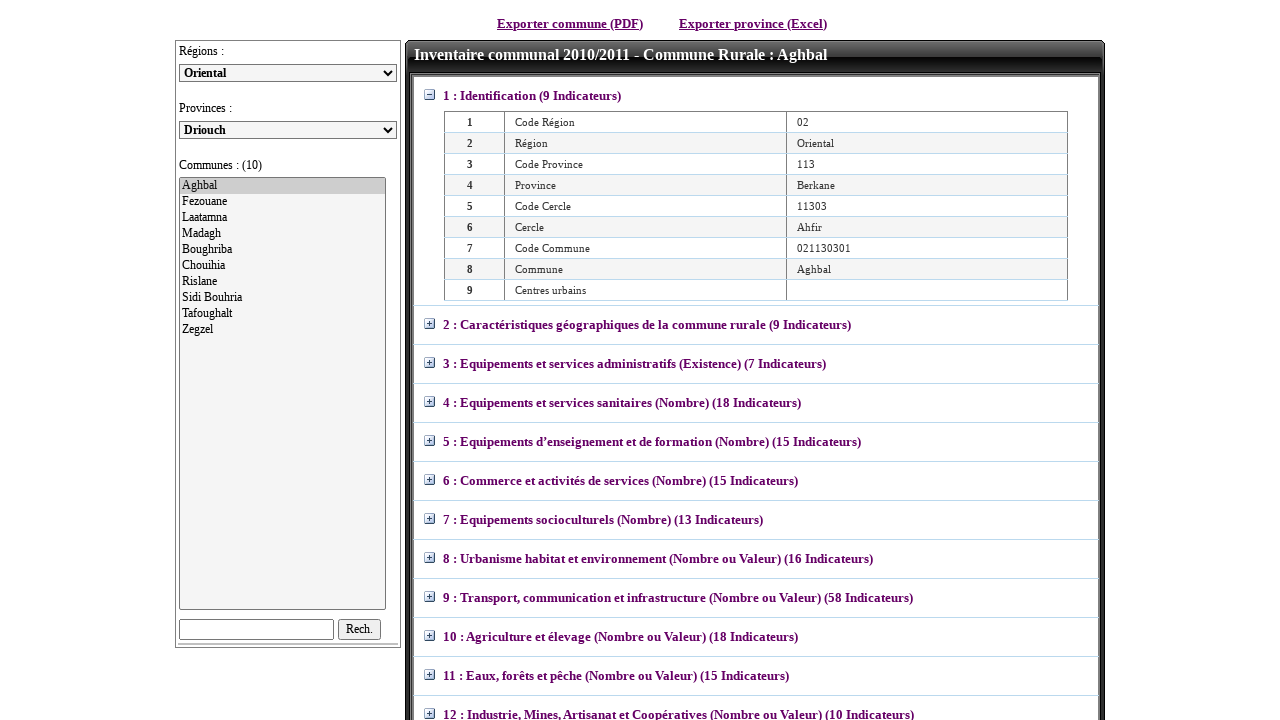

Waited 2 seconds for any province-related updates
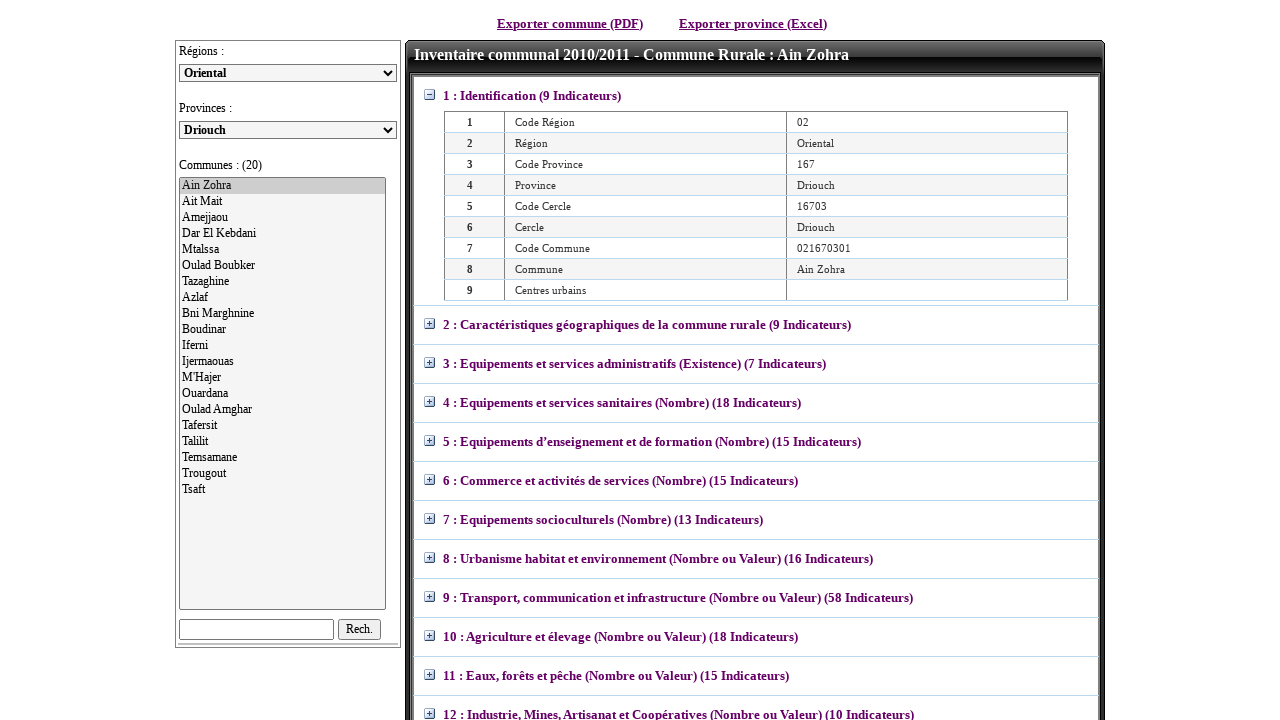

Re-fetched province dropdown options for iteration
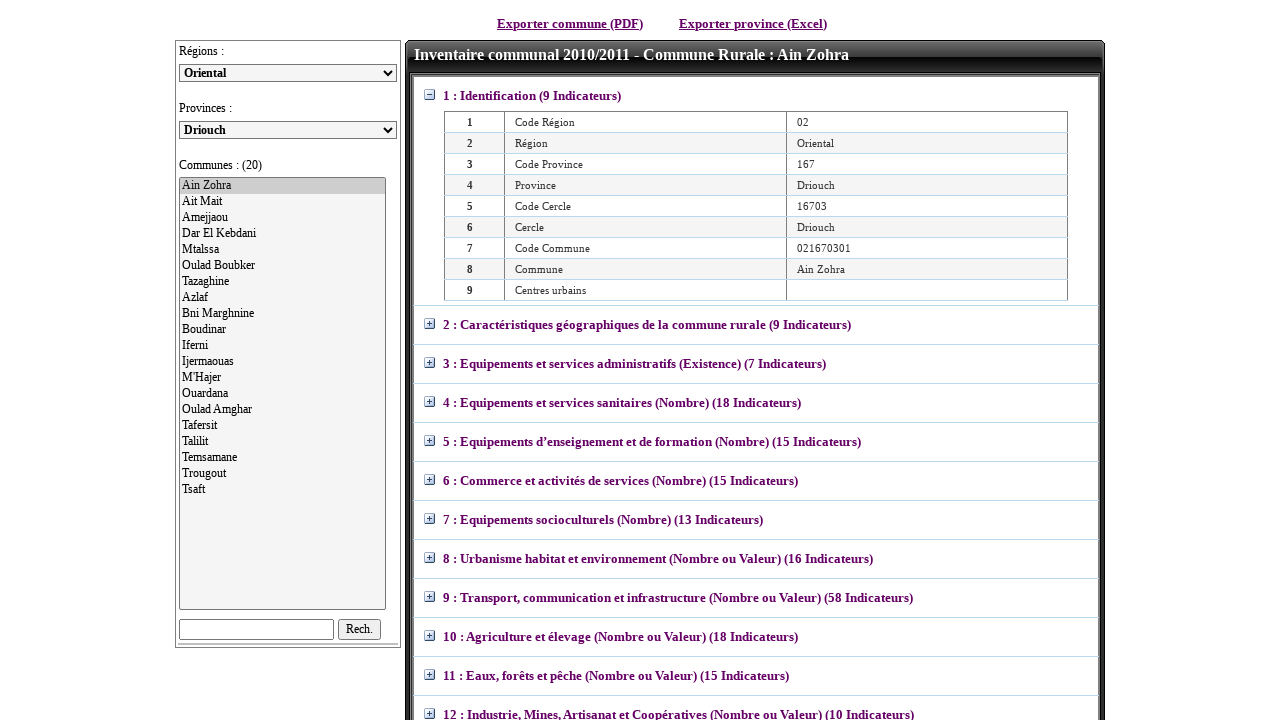

Retrieved value from province option at index 2
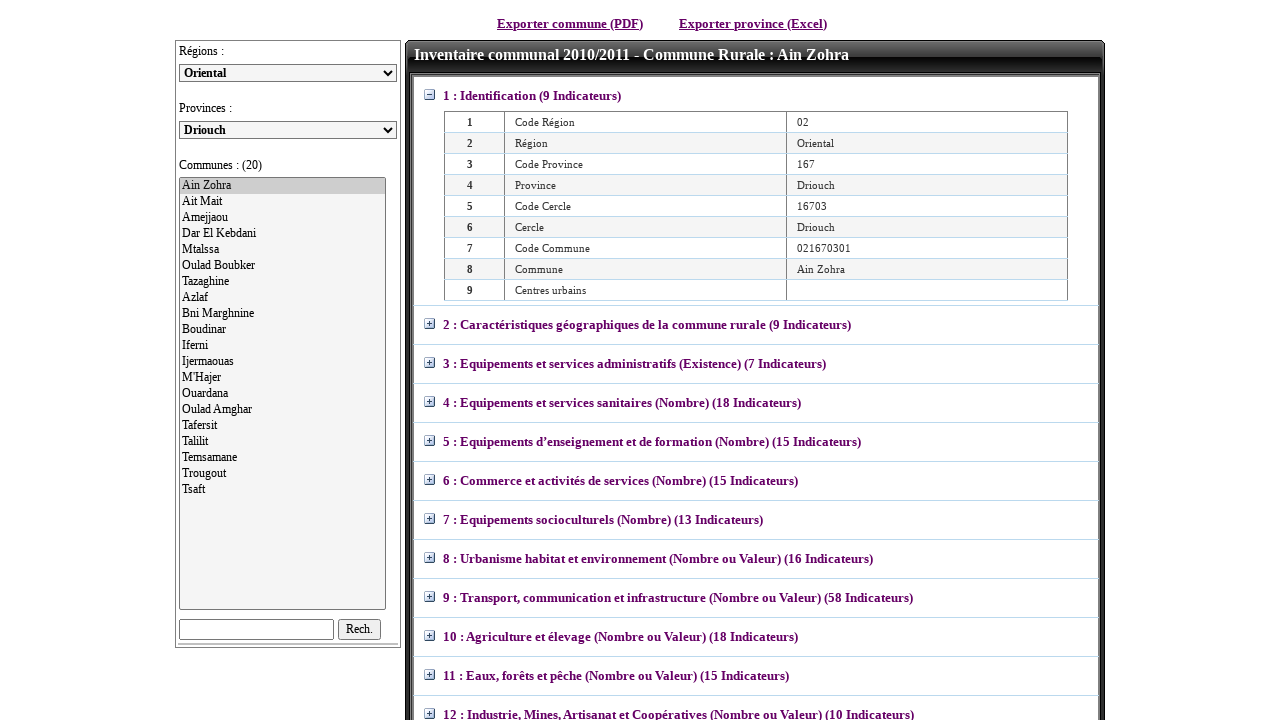

Selected province with value: 251 on select#ddlPro
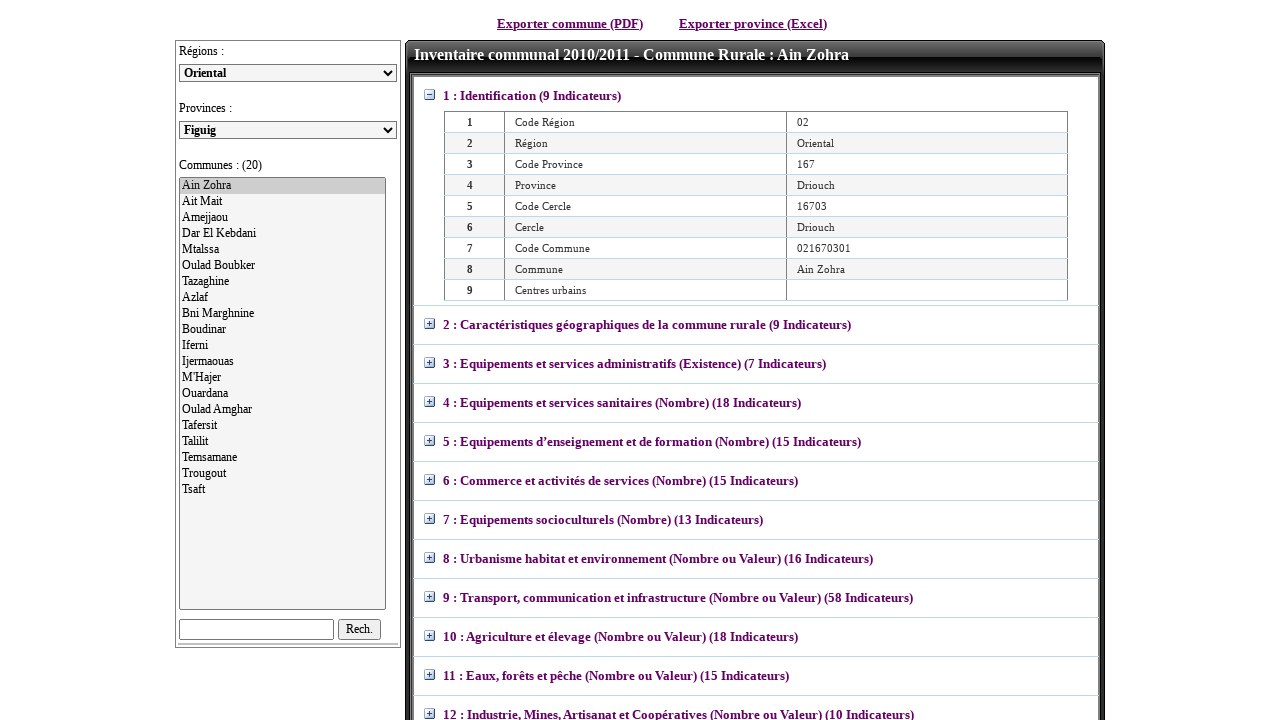

Waited 2 seconds for any province-related updates
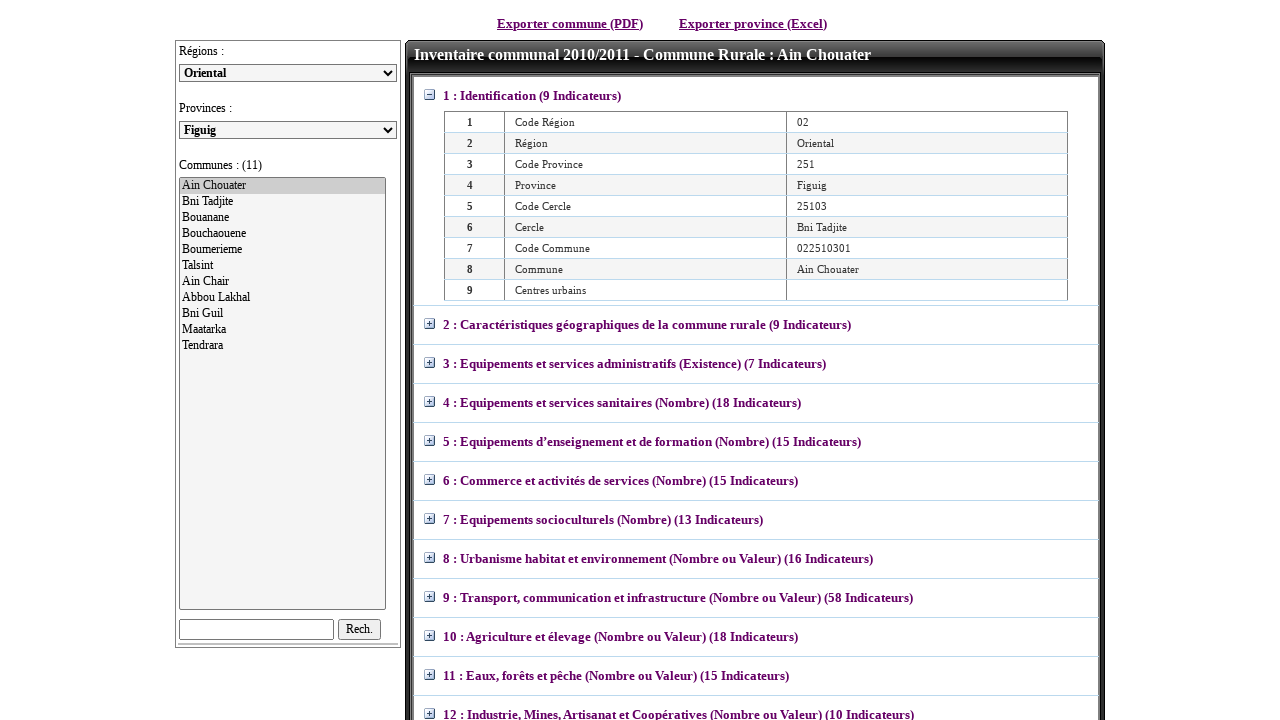

Re-fetched province dropdown options for iteration
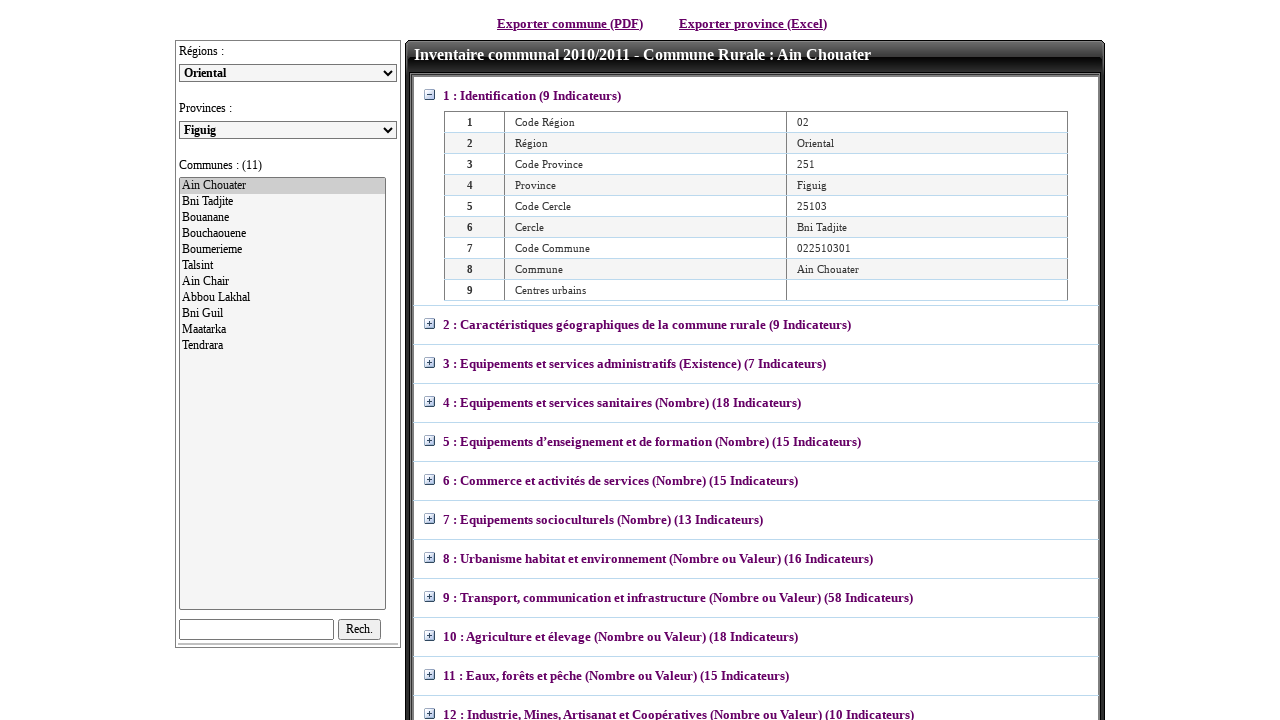

Retrieved value from province option at index 3
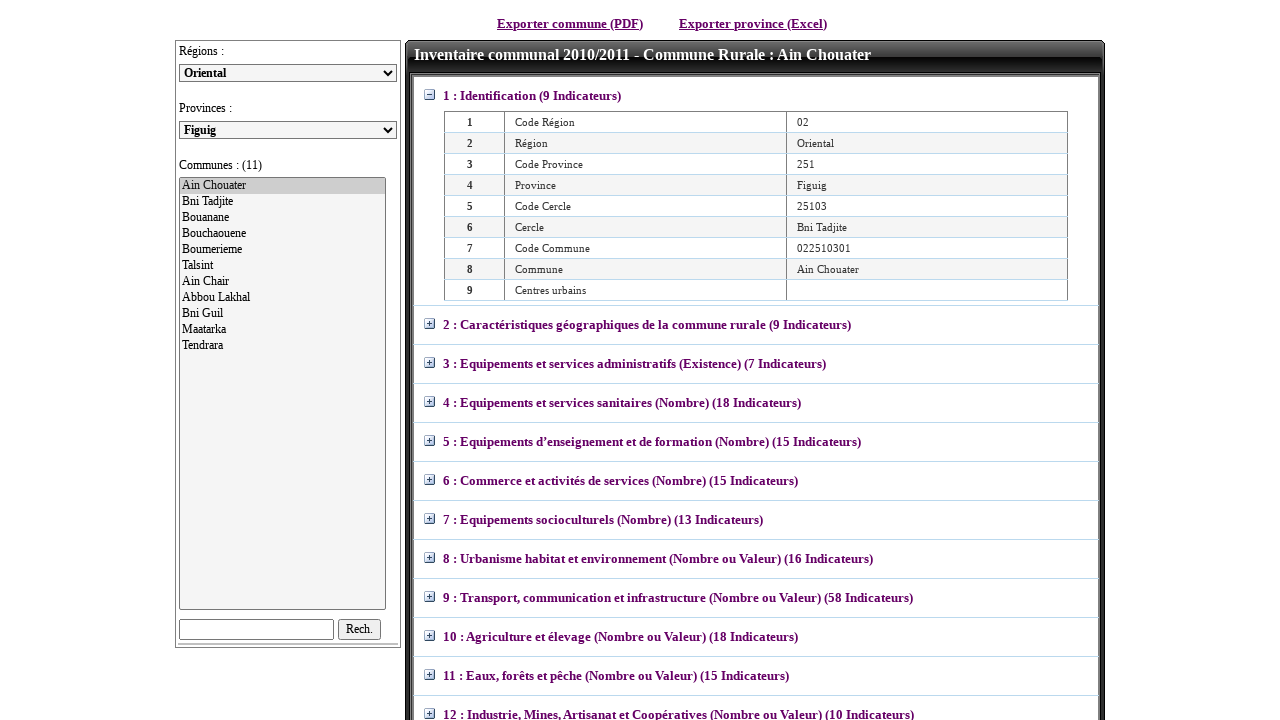

Selected province with value: 265 on select#ddlPro
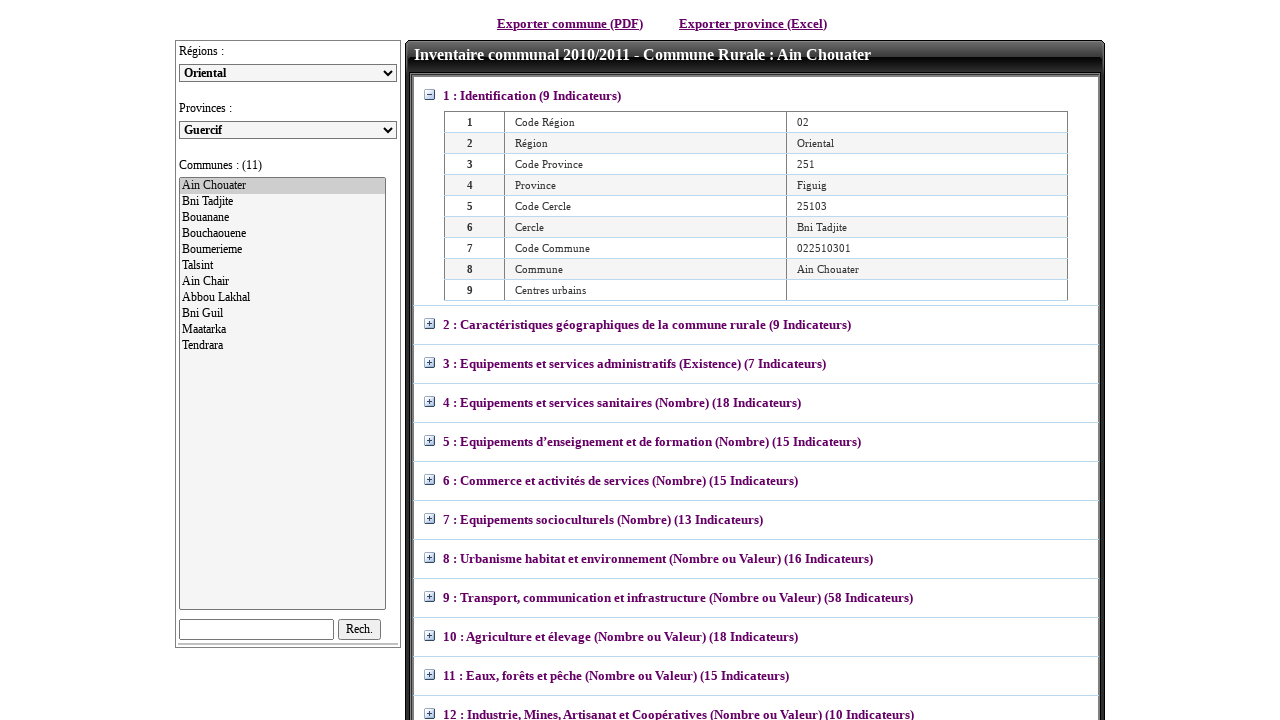

Waited 2 seconds for any province-related updates
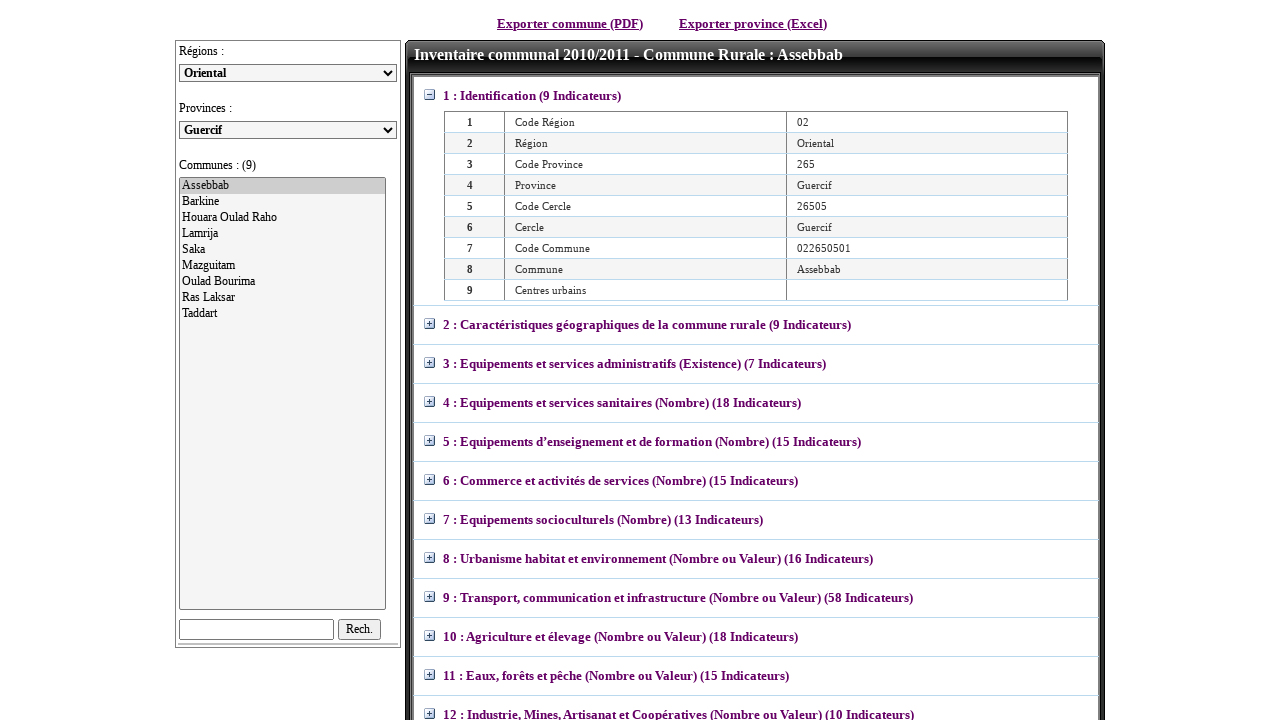

Re-fetched province dropdown options for iteration
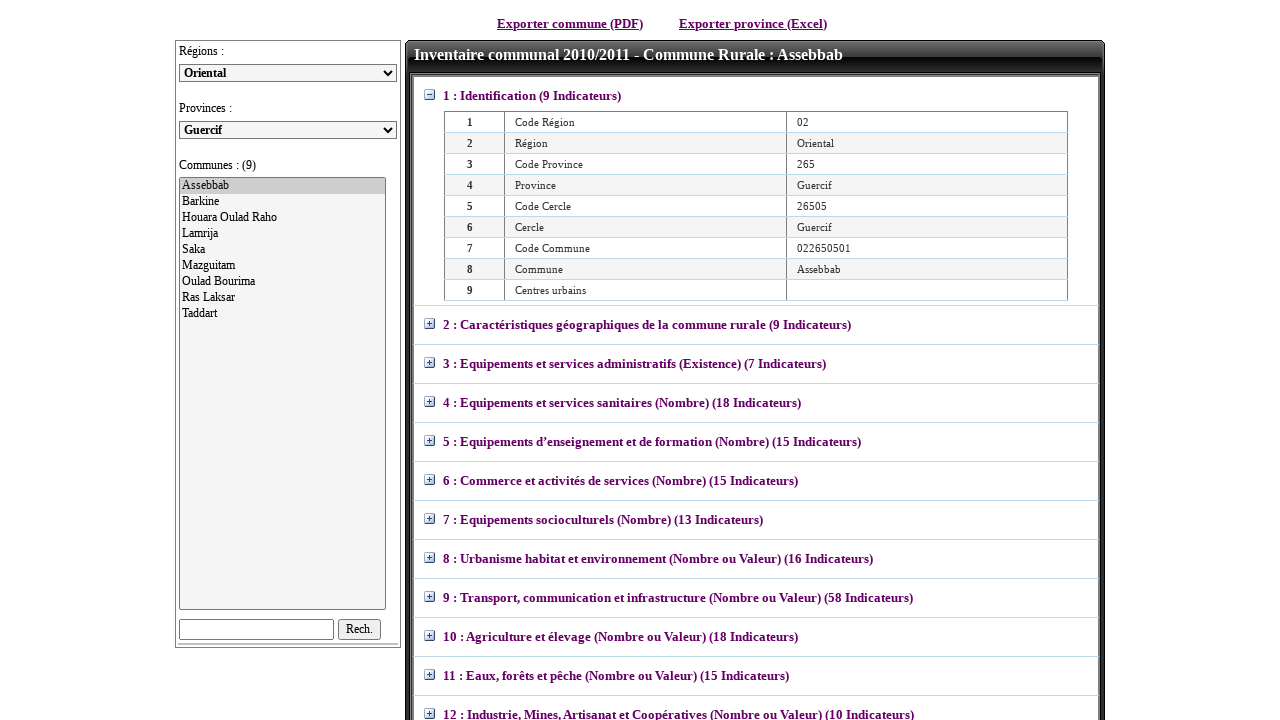

Retrieved value from province option at index 4
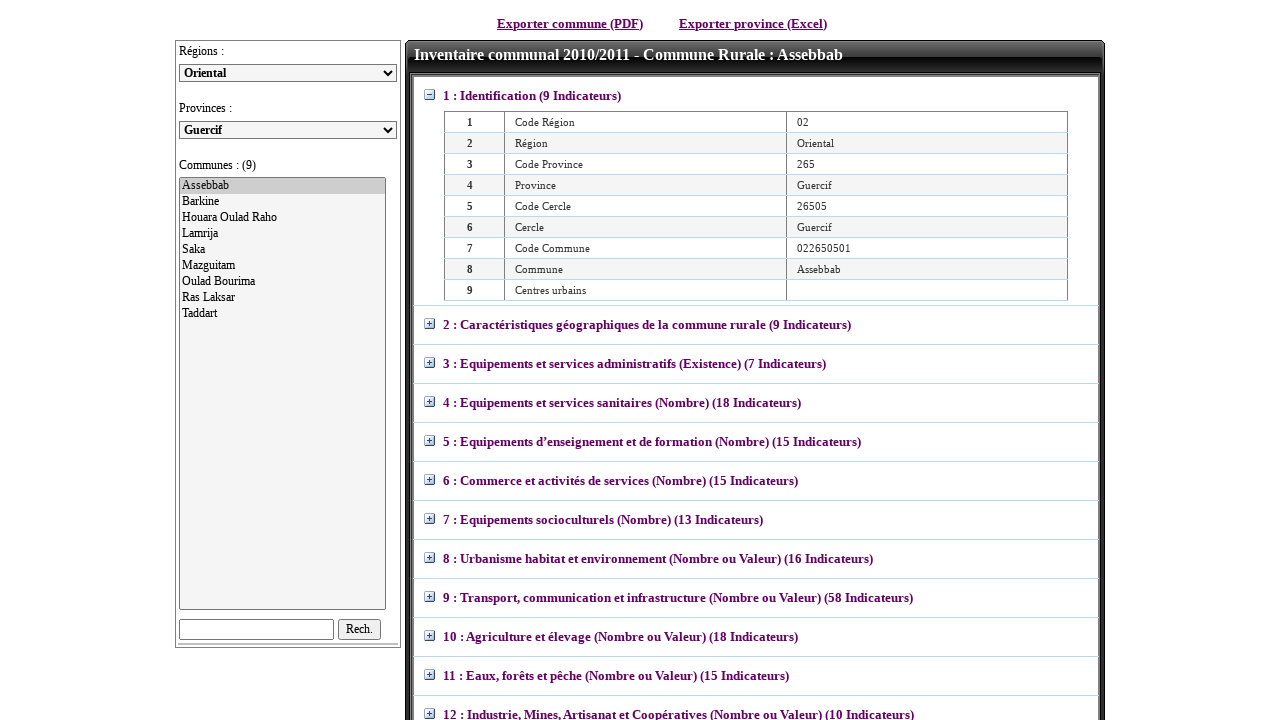

Selected province with value: 275 on select#ddlPro
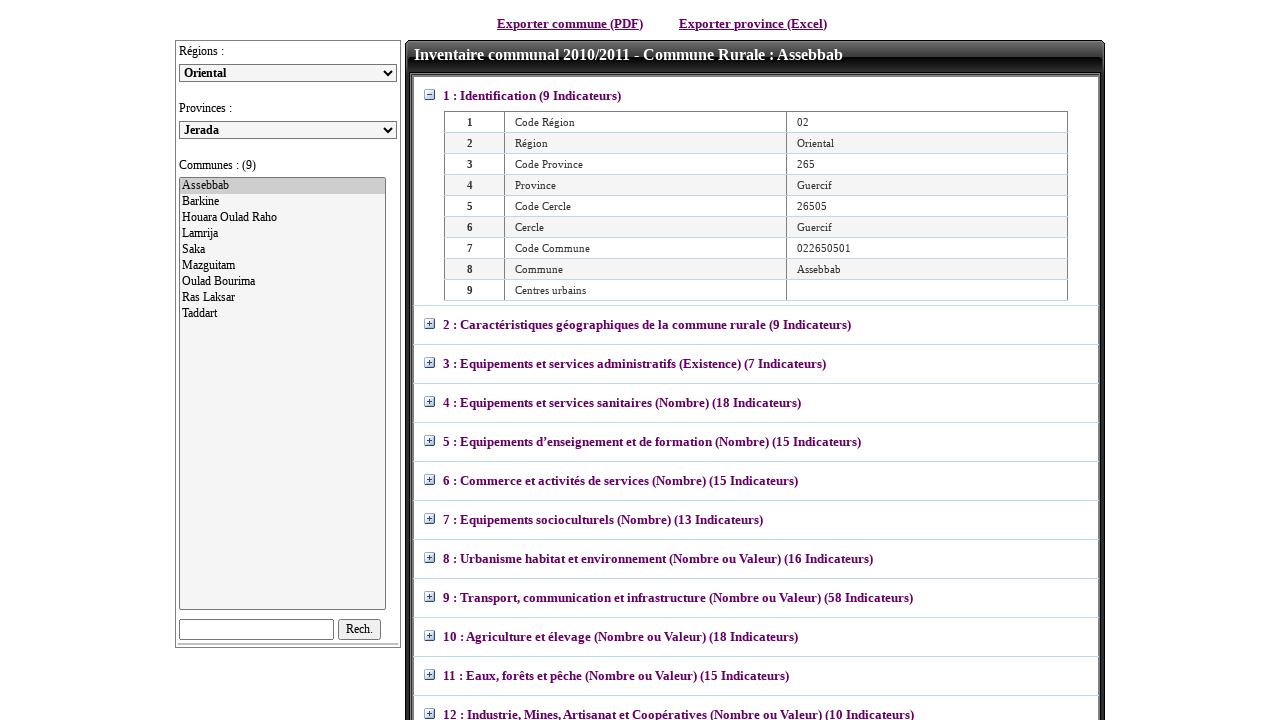

Waited 2 seconds for any province-related updates
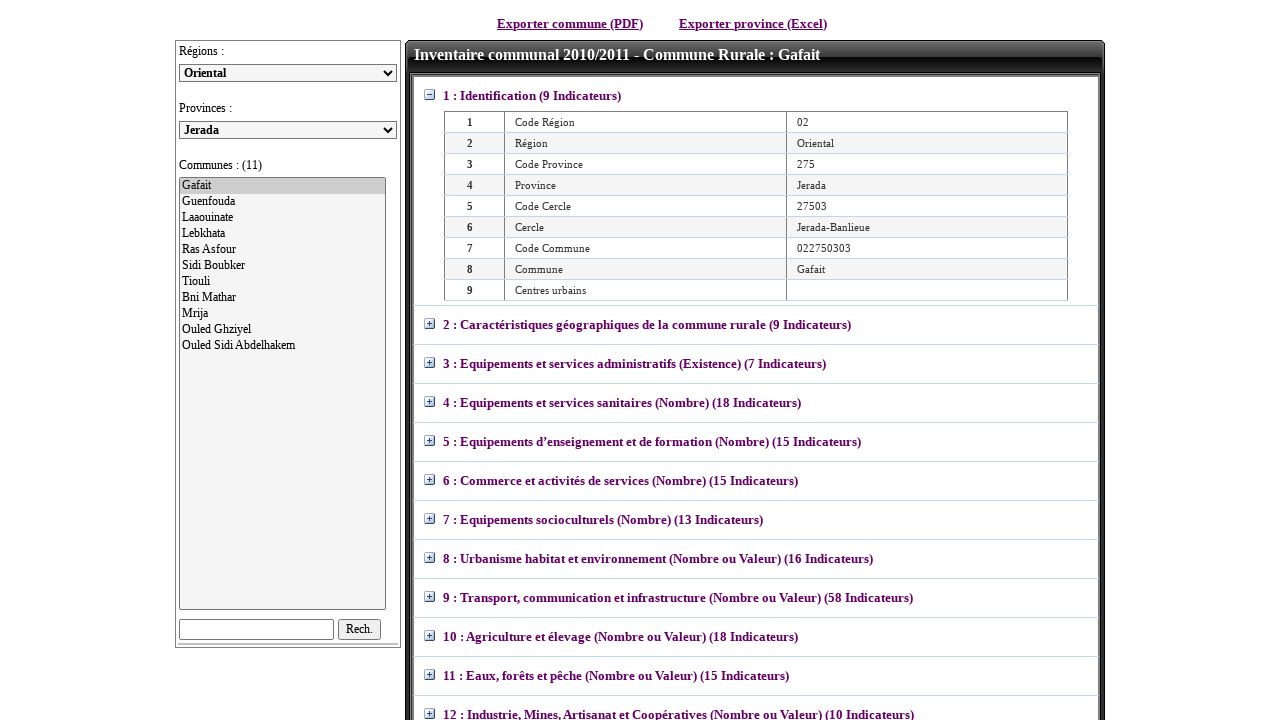

Re-fetched province dropdown options for iteration
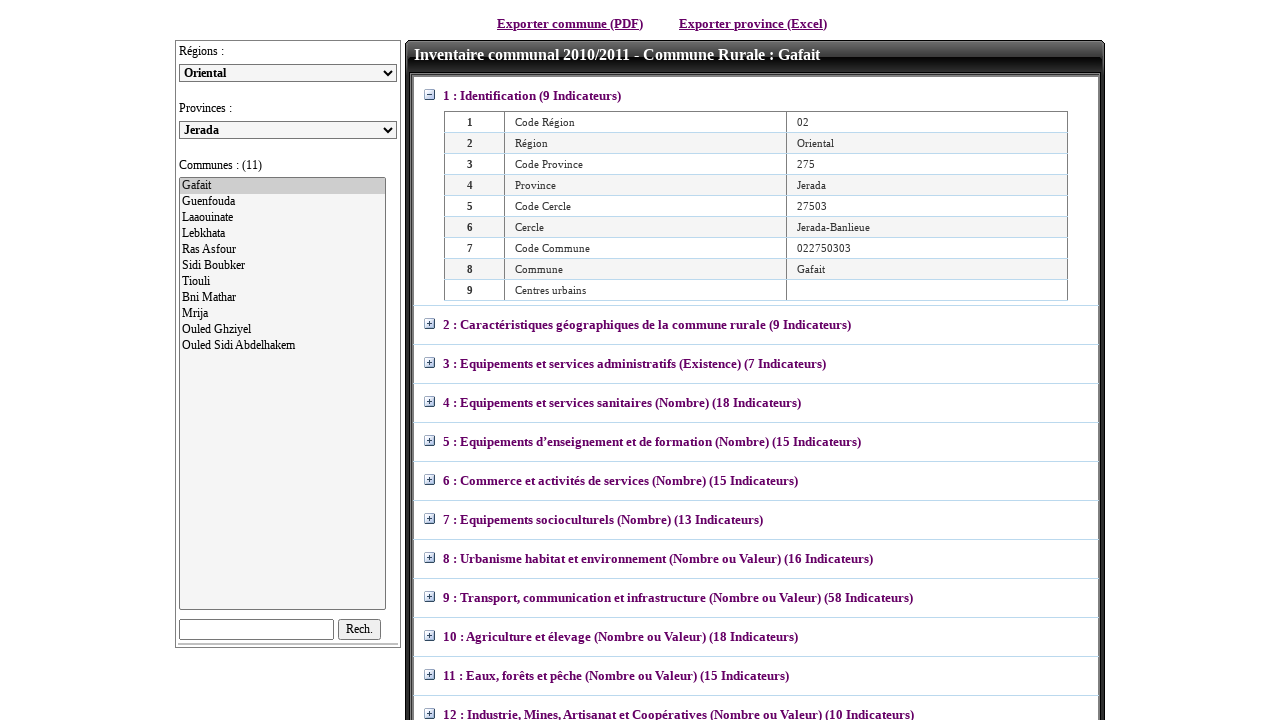

Retrieved value from province option at index 5
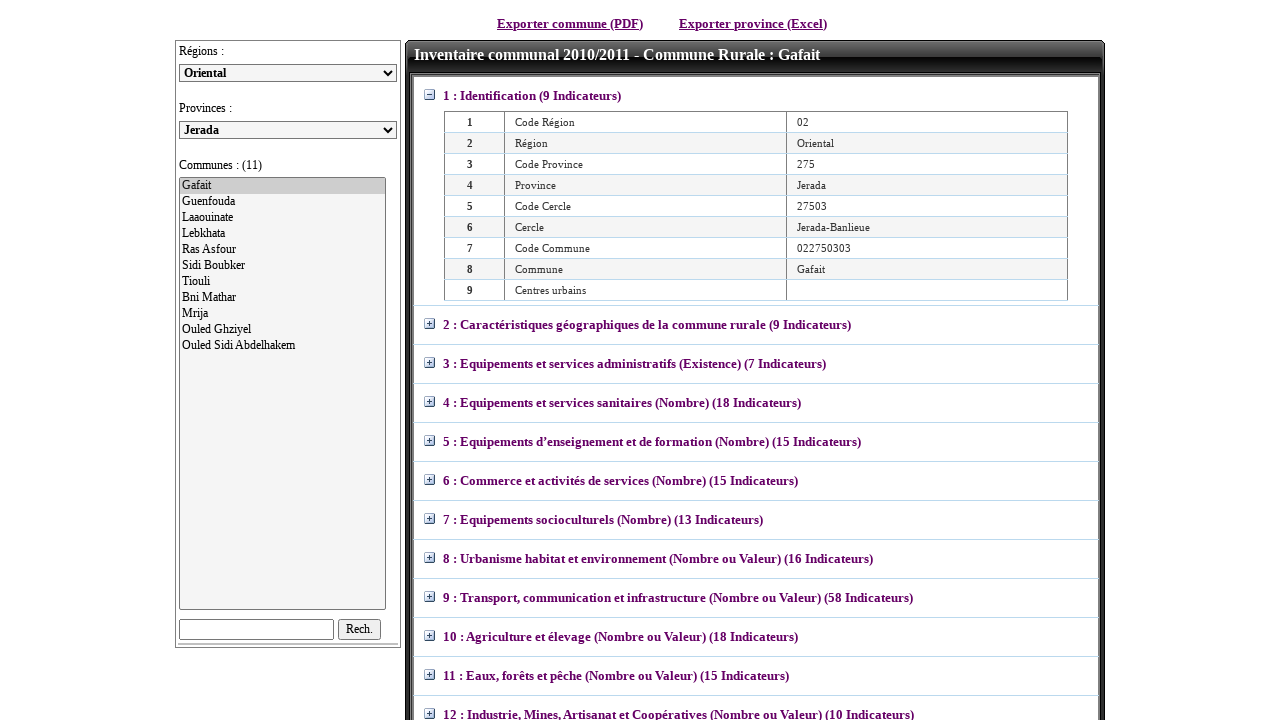

Selected province with value: 381 on select#ddlPro
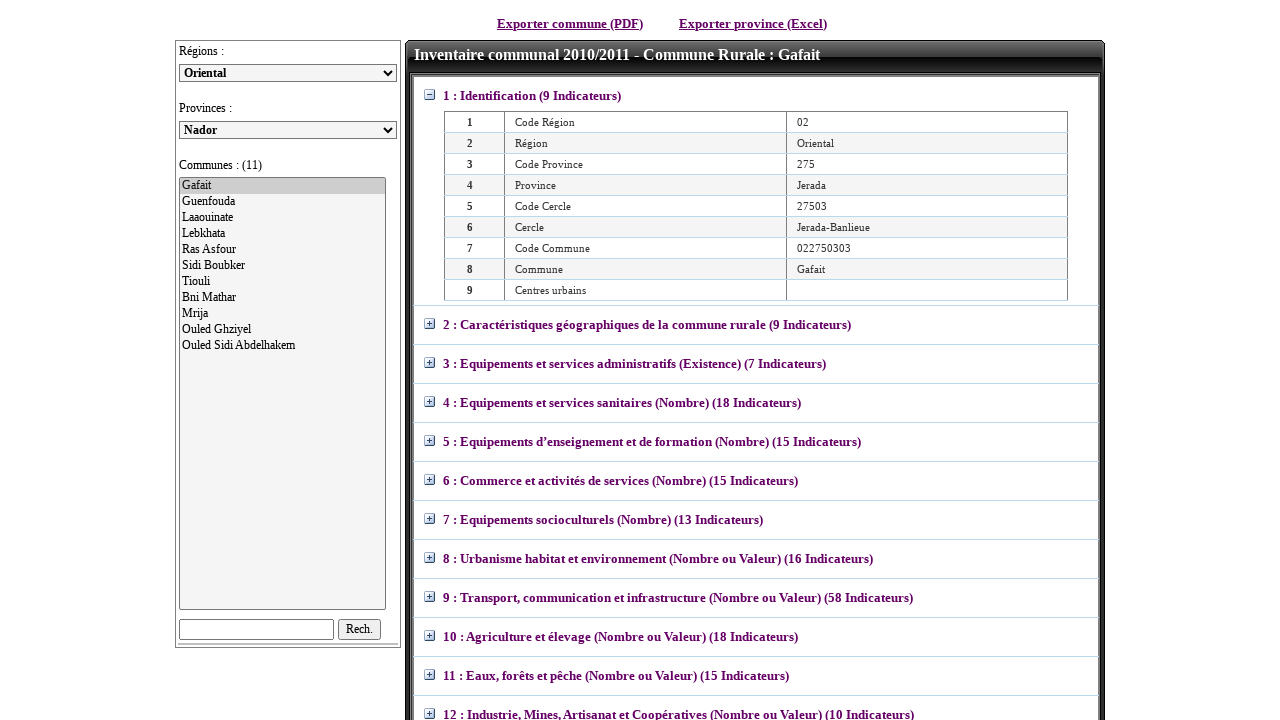

Waited 2 seconds for any province-related updates
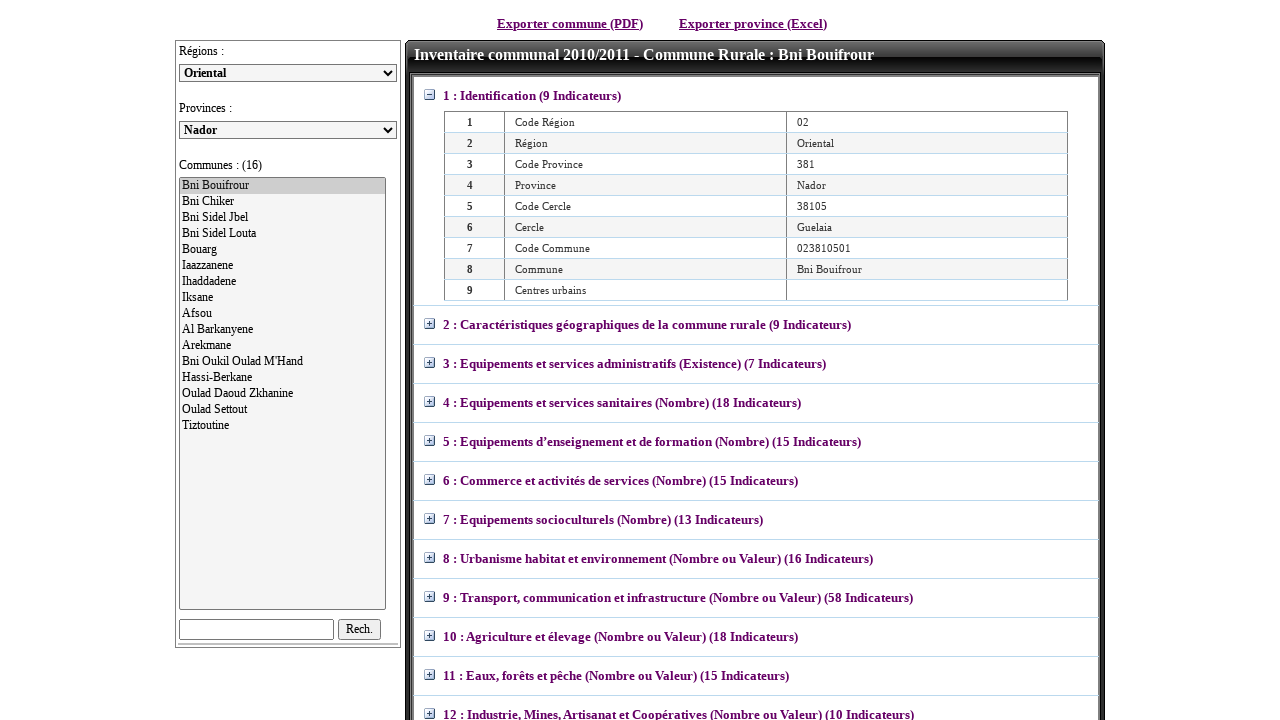

Re-fetched province dropdown options for iteration
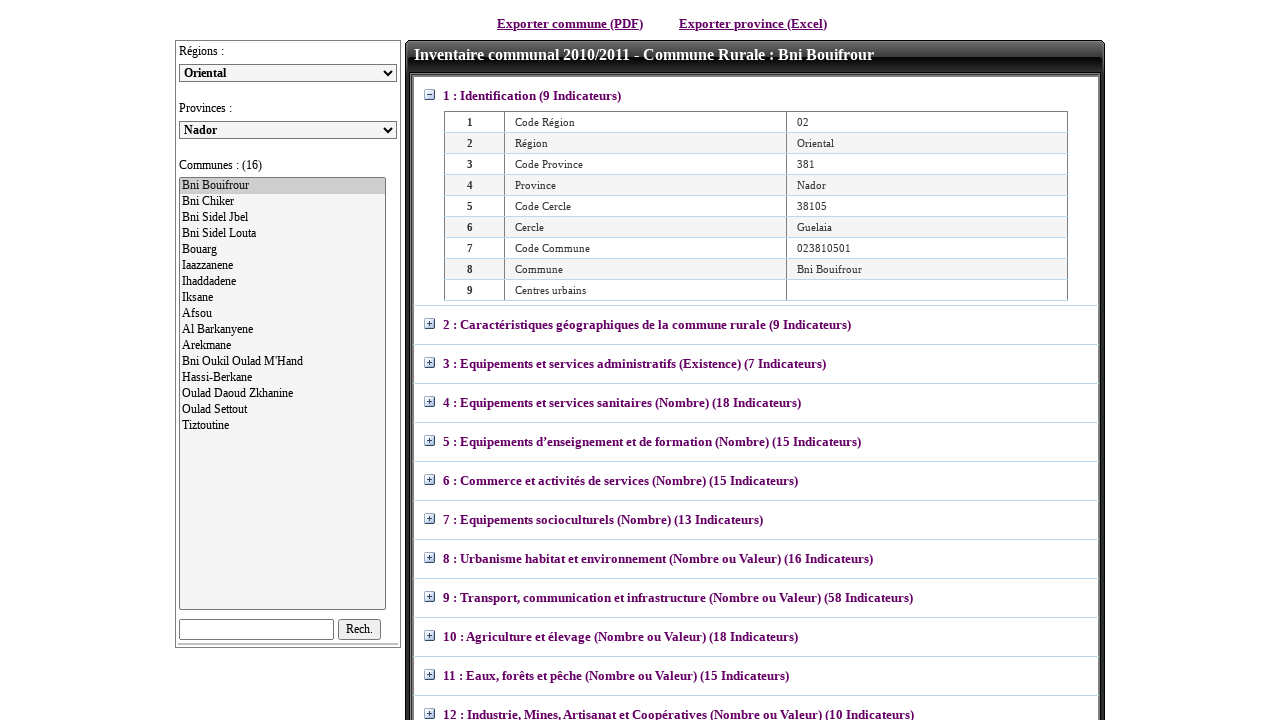

Retrieved value from province option at index 6
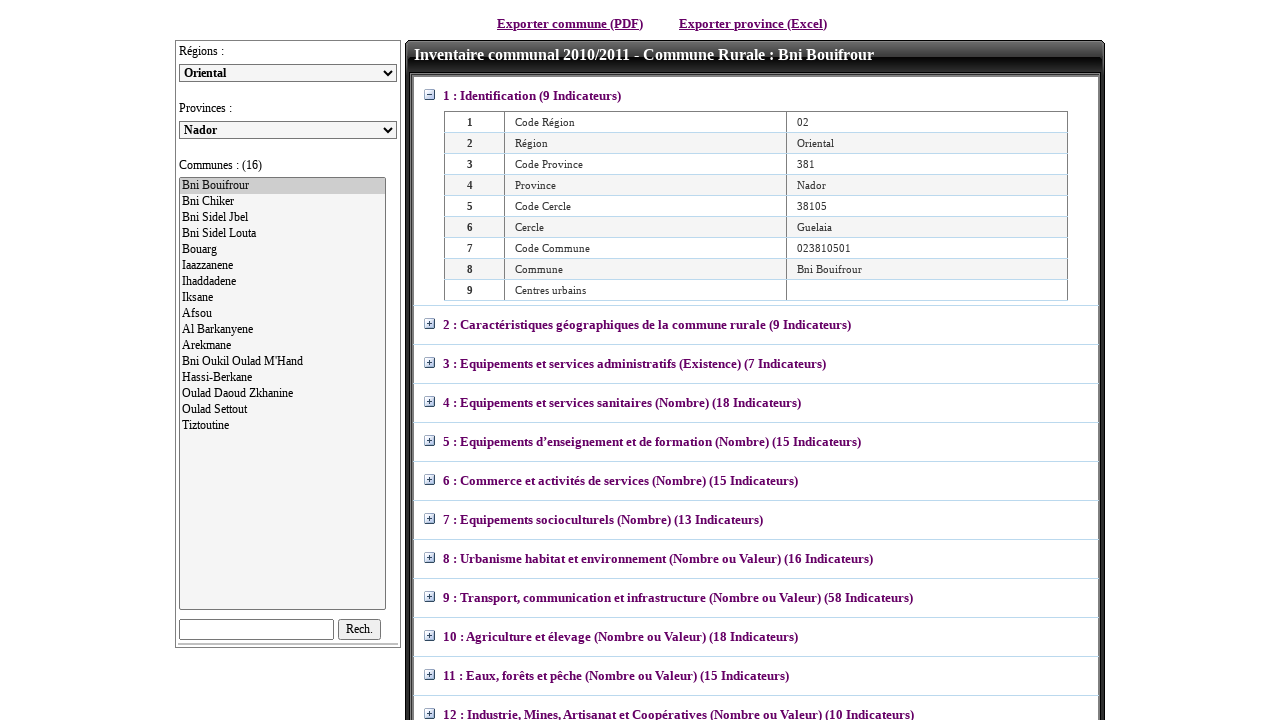

Selected province with value: 411 on select#ddlPro
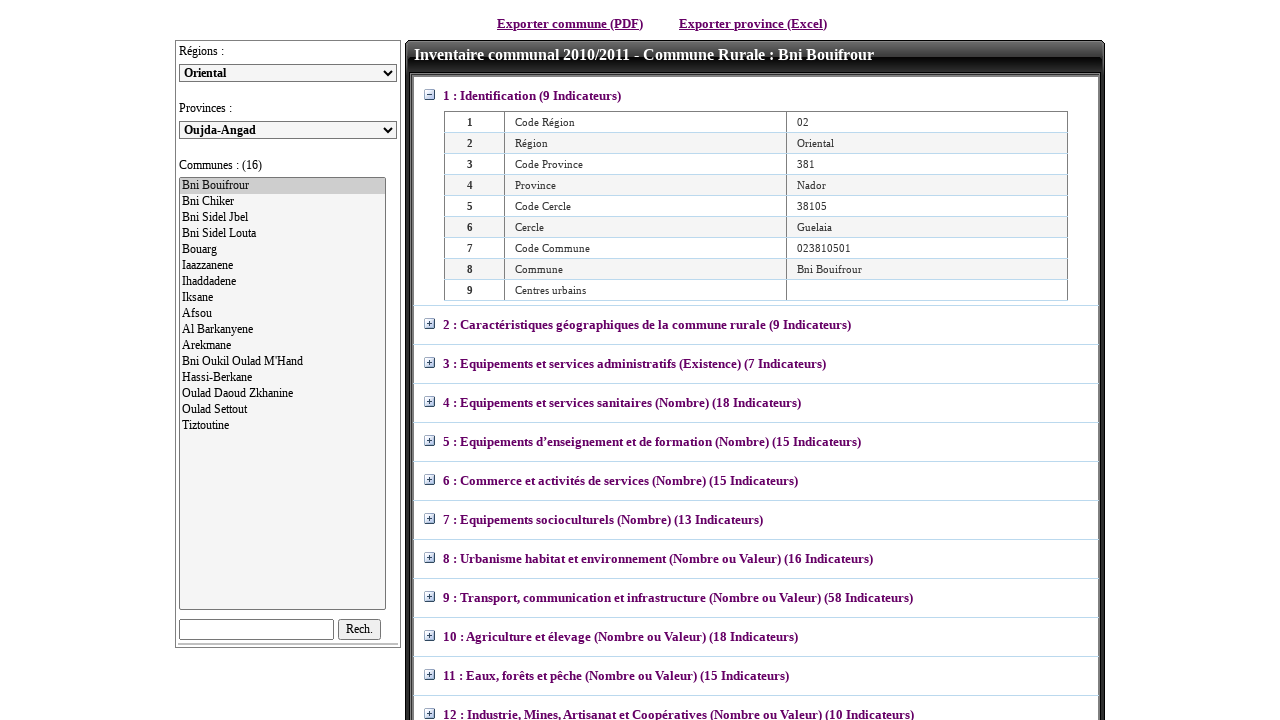

Waited 2 seconds for any province-related updates
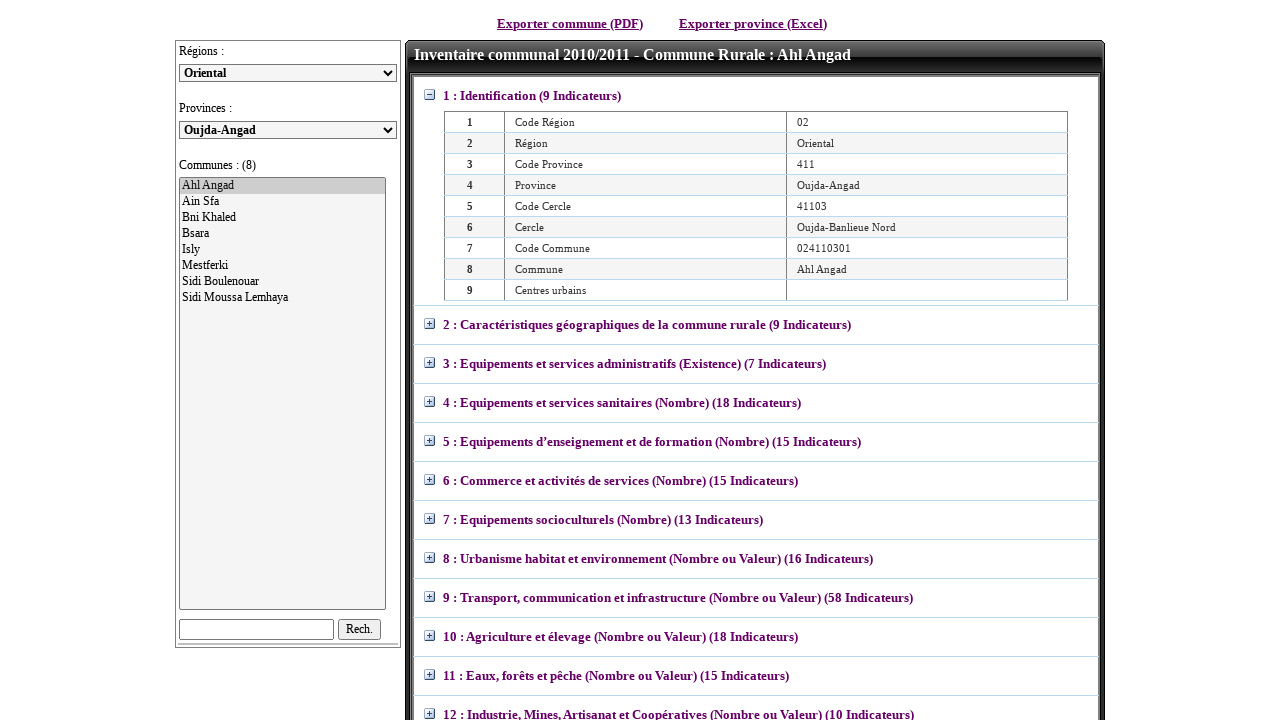

Re-fetched province dropdown options for iteration
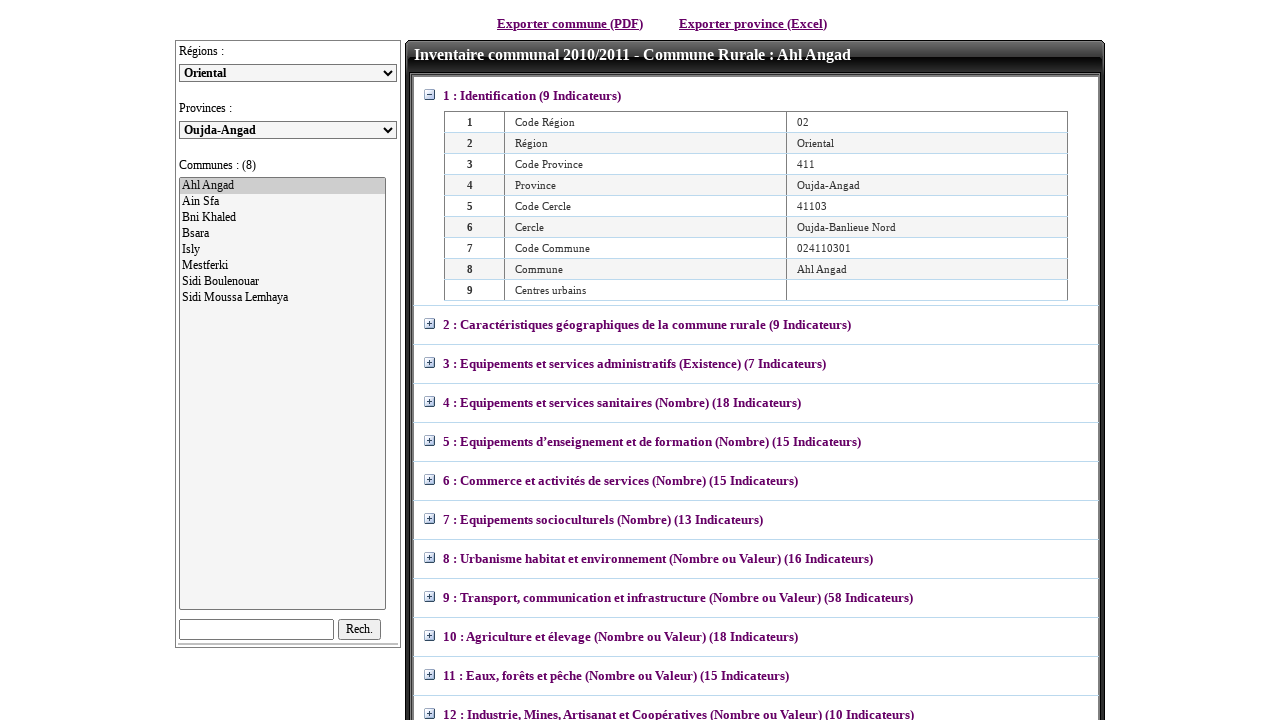

Retrieved value from province option at index 7
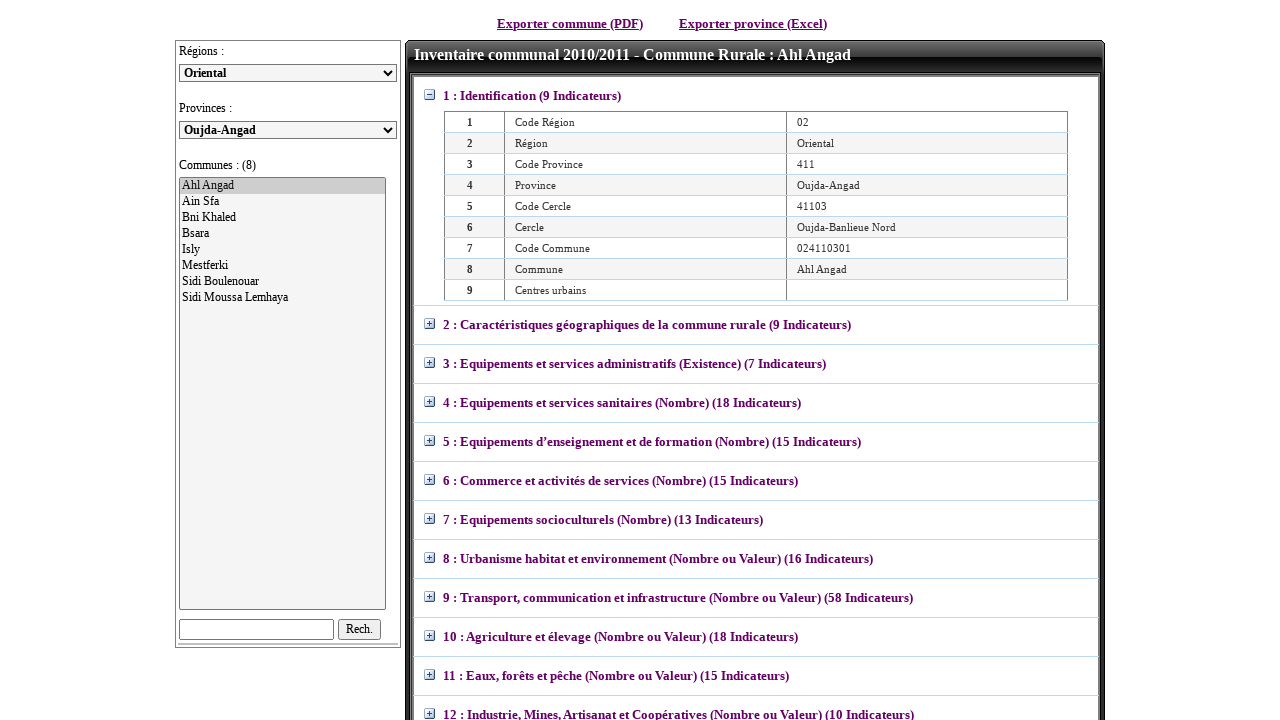

Selected province with value: 533 on select#ddlPro
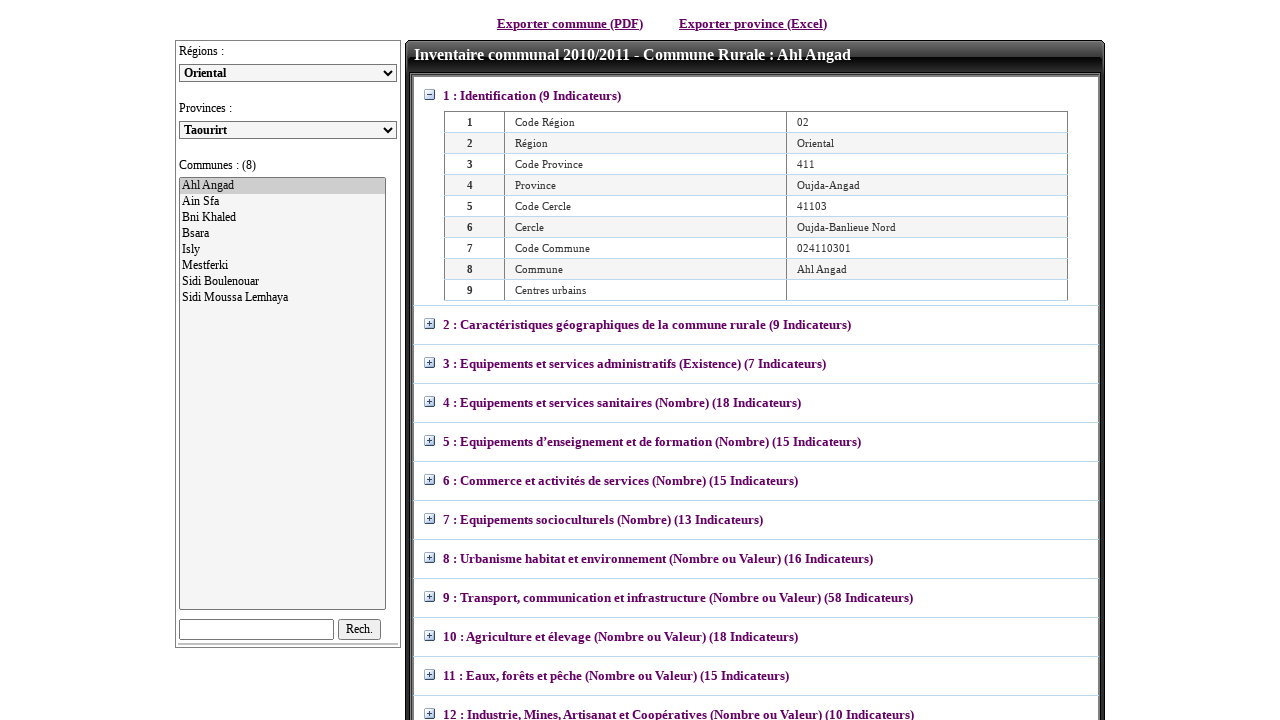

Waited 2 seconds for any province-related updates
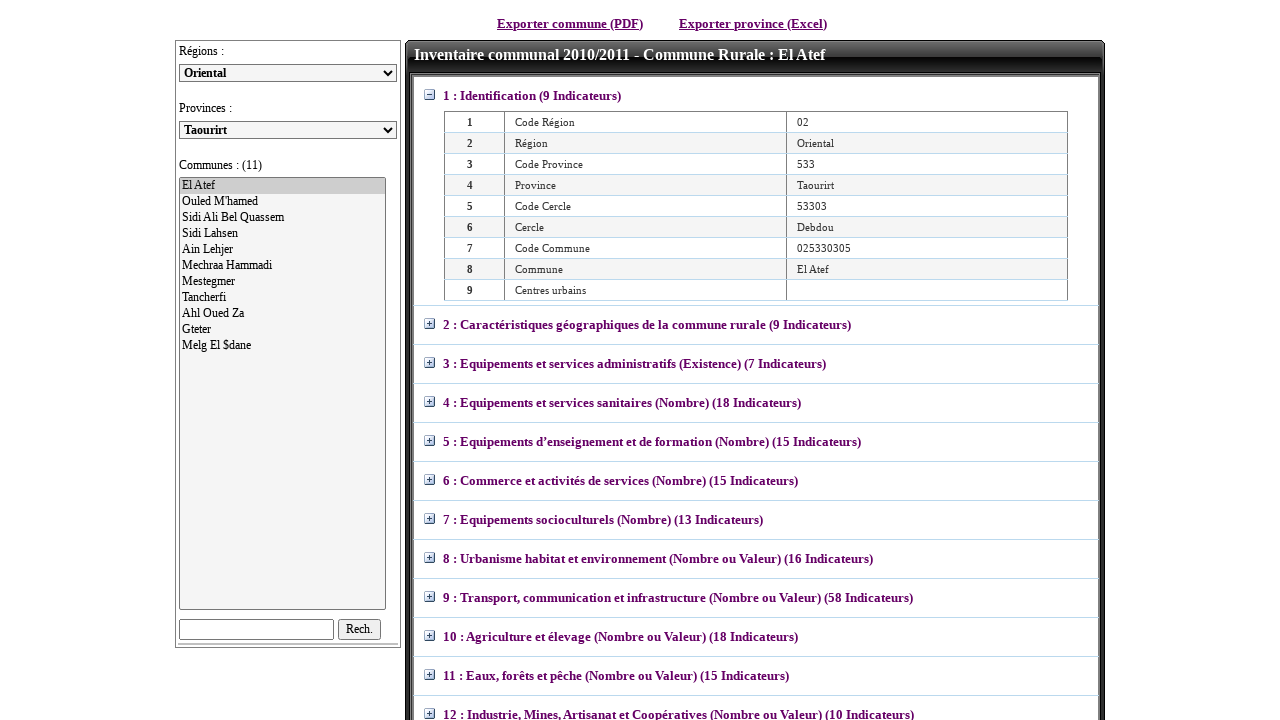

Re-fetched region dropdown options for iteration
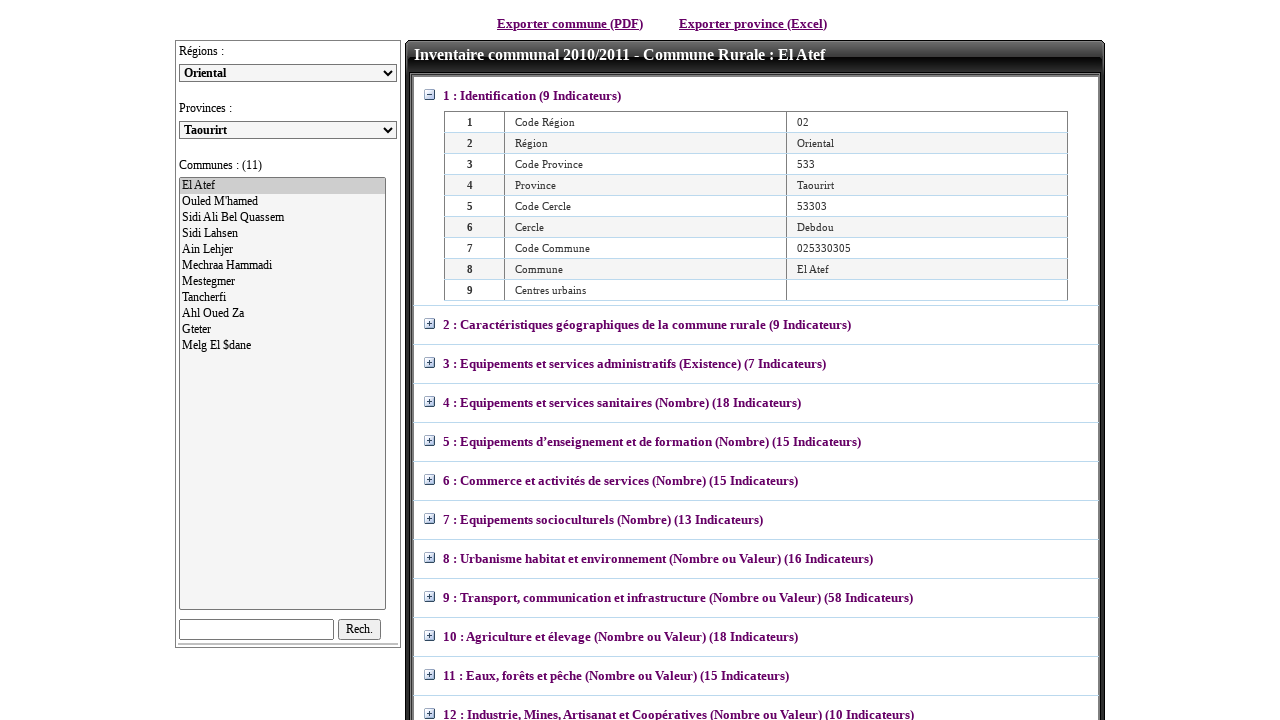

Retrieved value from region option at index 2
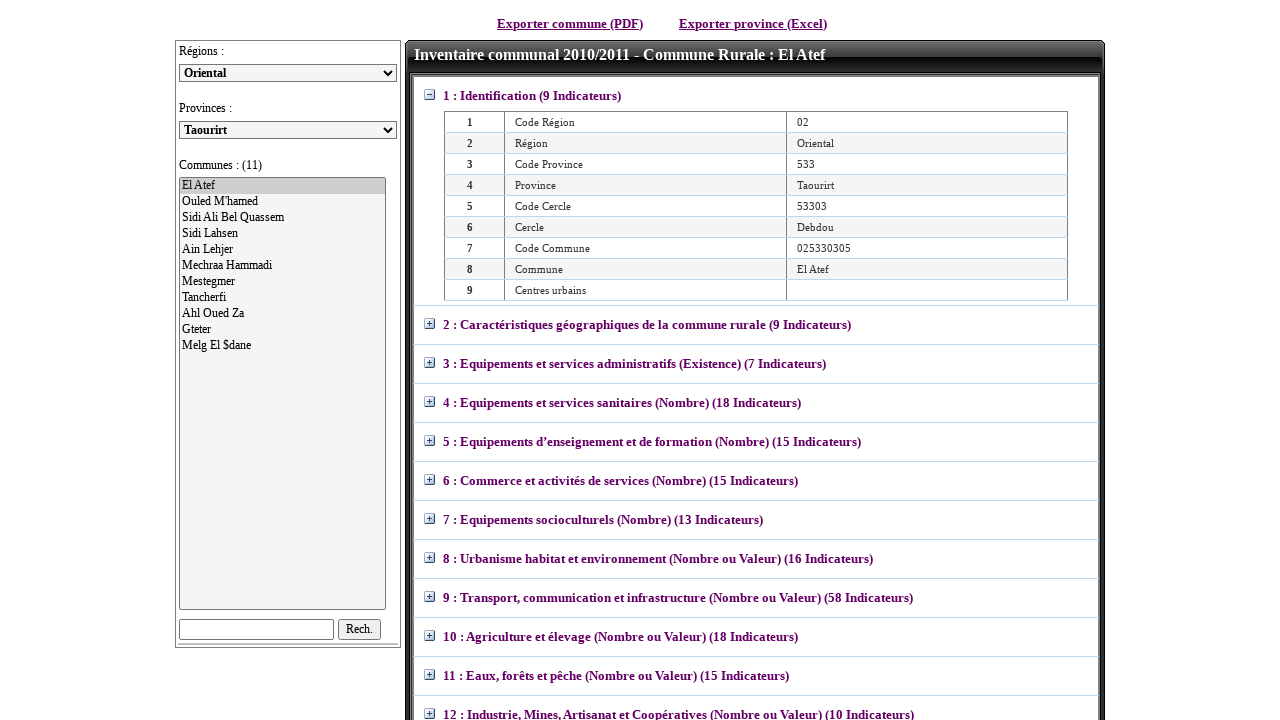

Selected region with value: 03 on select#ddlReg
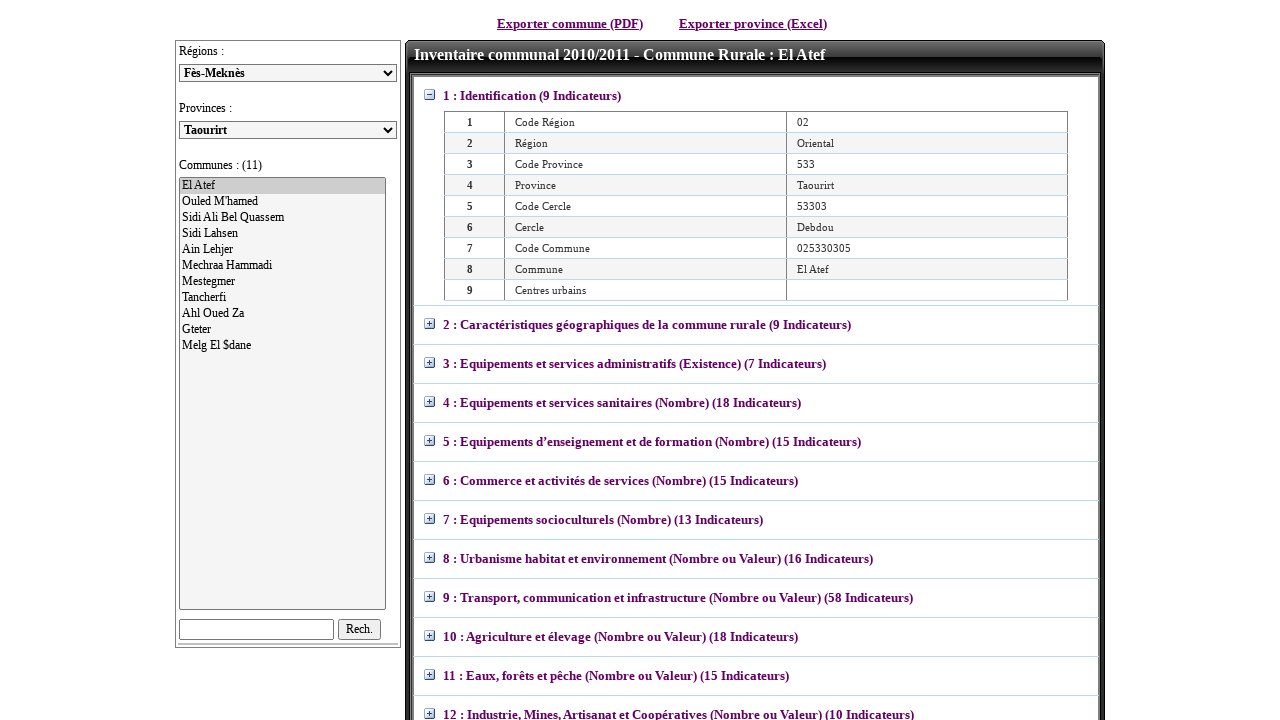

Waited 2 seconds for province dropdown to update
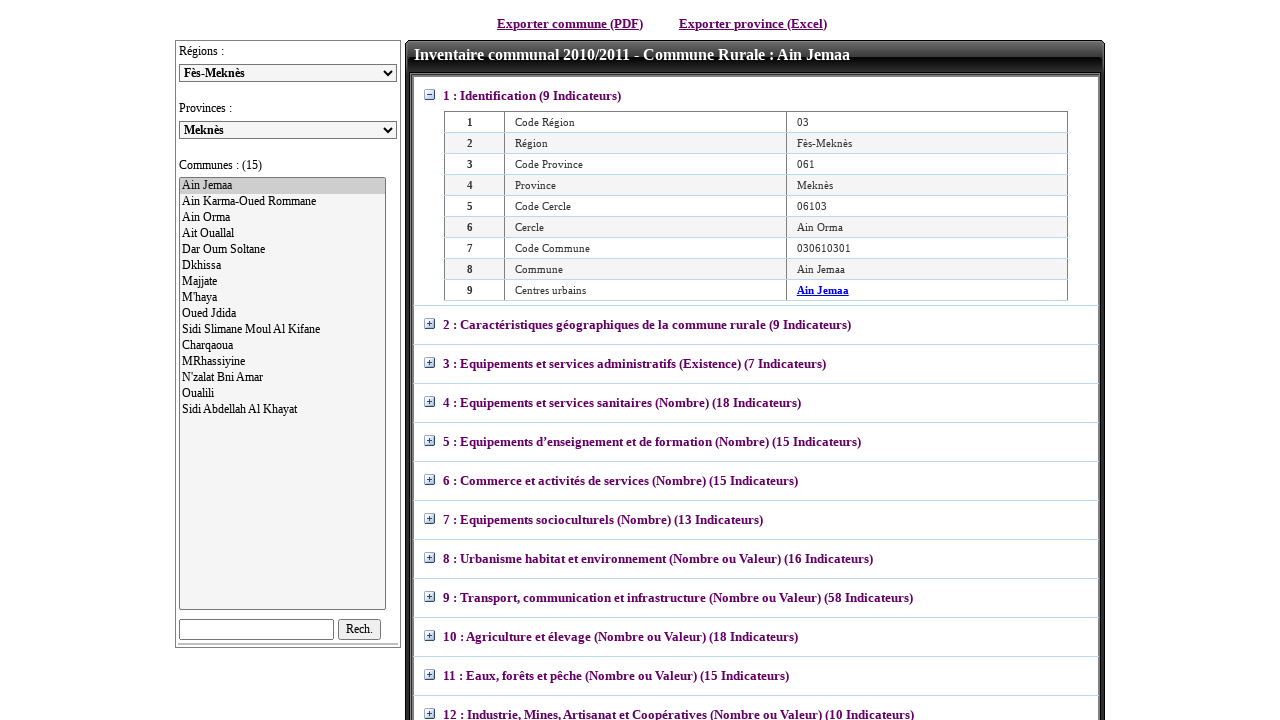

Retrieved all province options for selected region
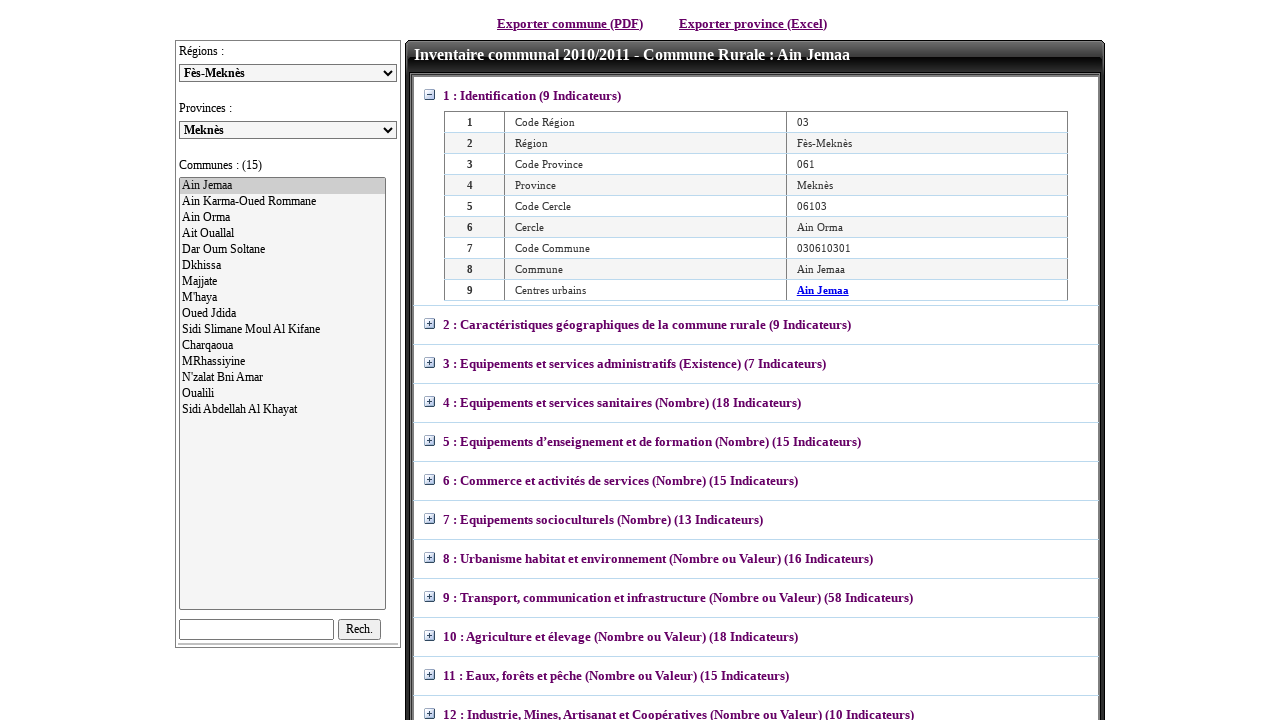

Re-fetched province dropdown options for iteration
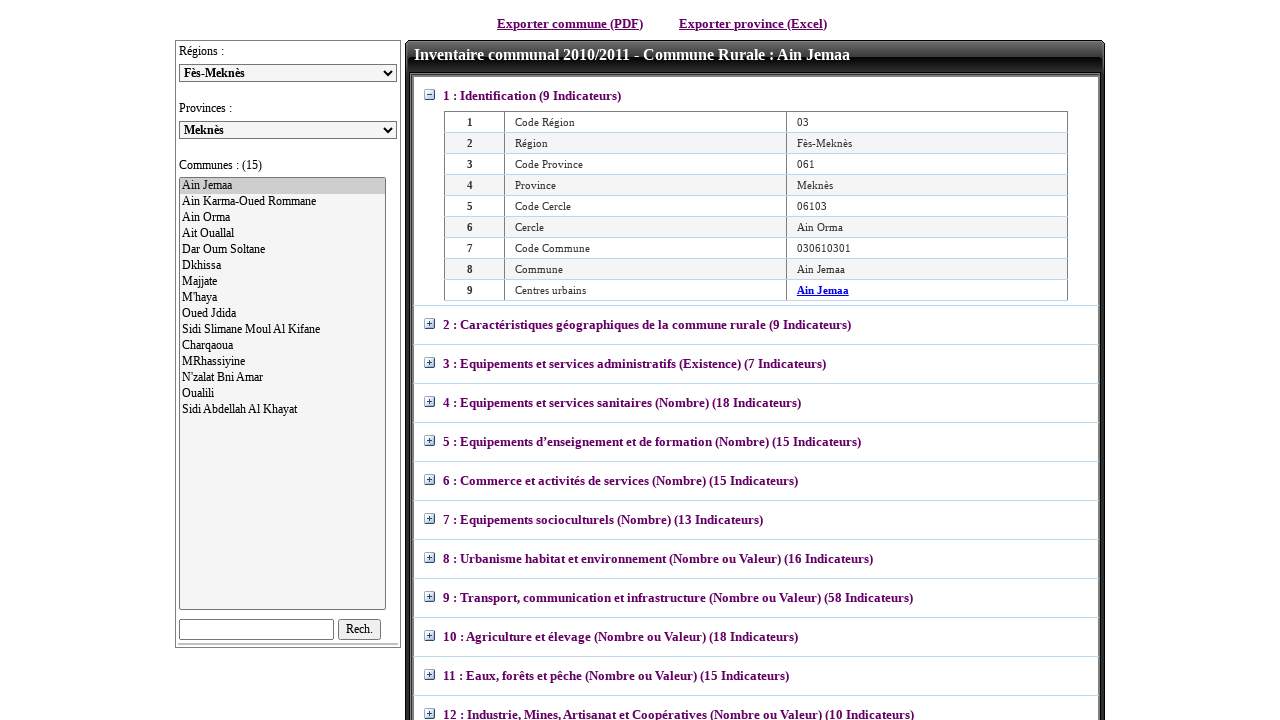

Retrieved value from province option at index 0
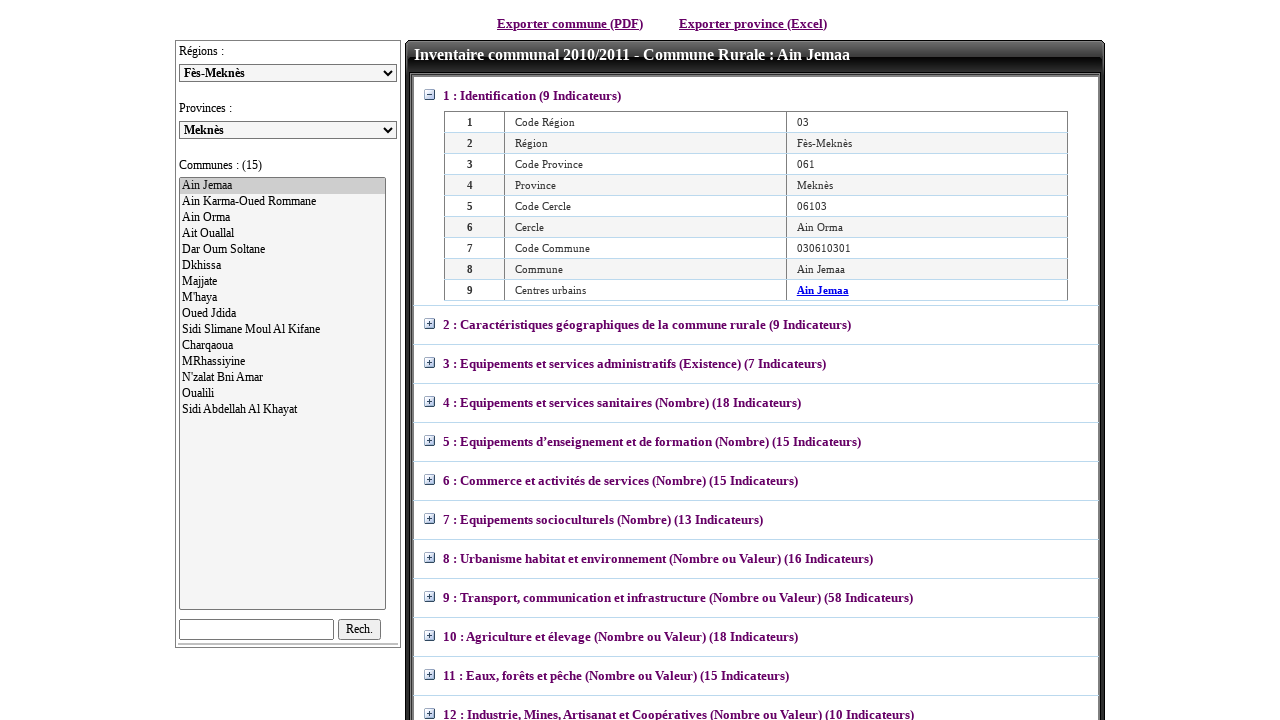

Selected province with value: 061 on select#ddlPro
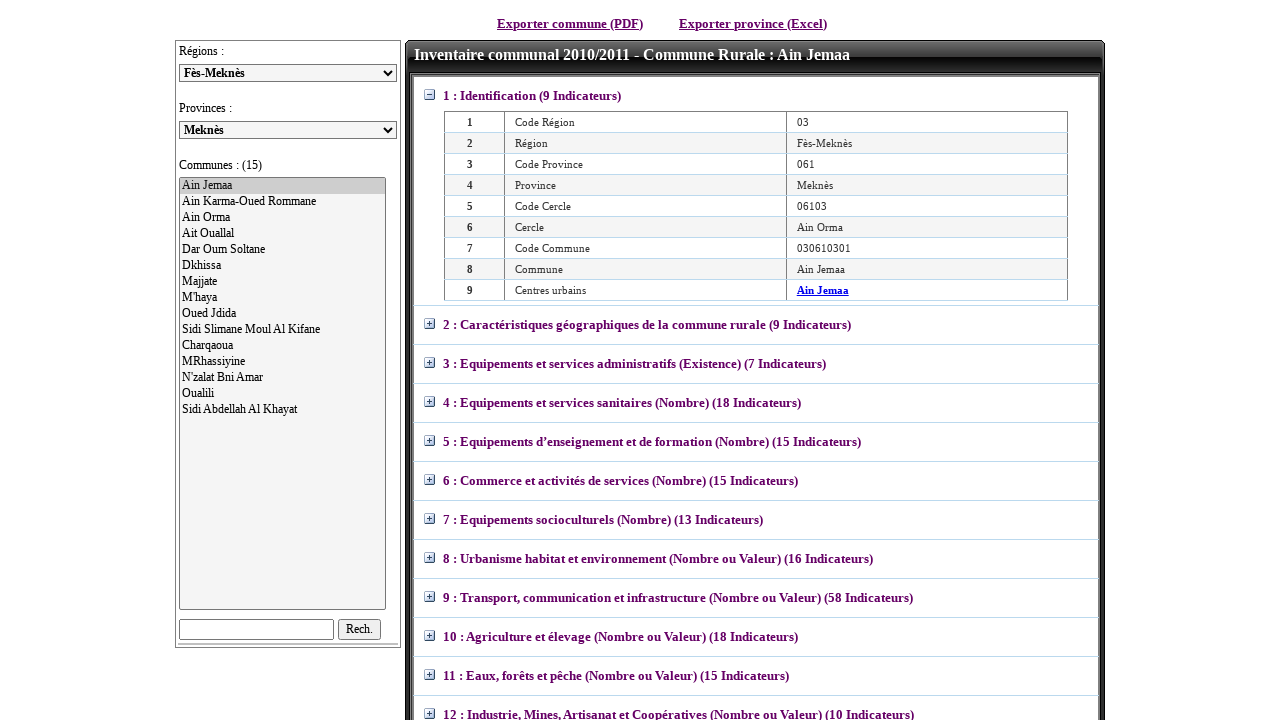

Waited 2 seconds for any province-related updates
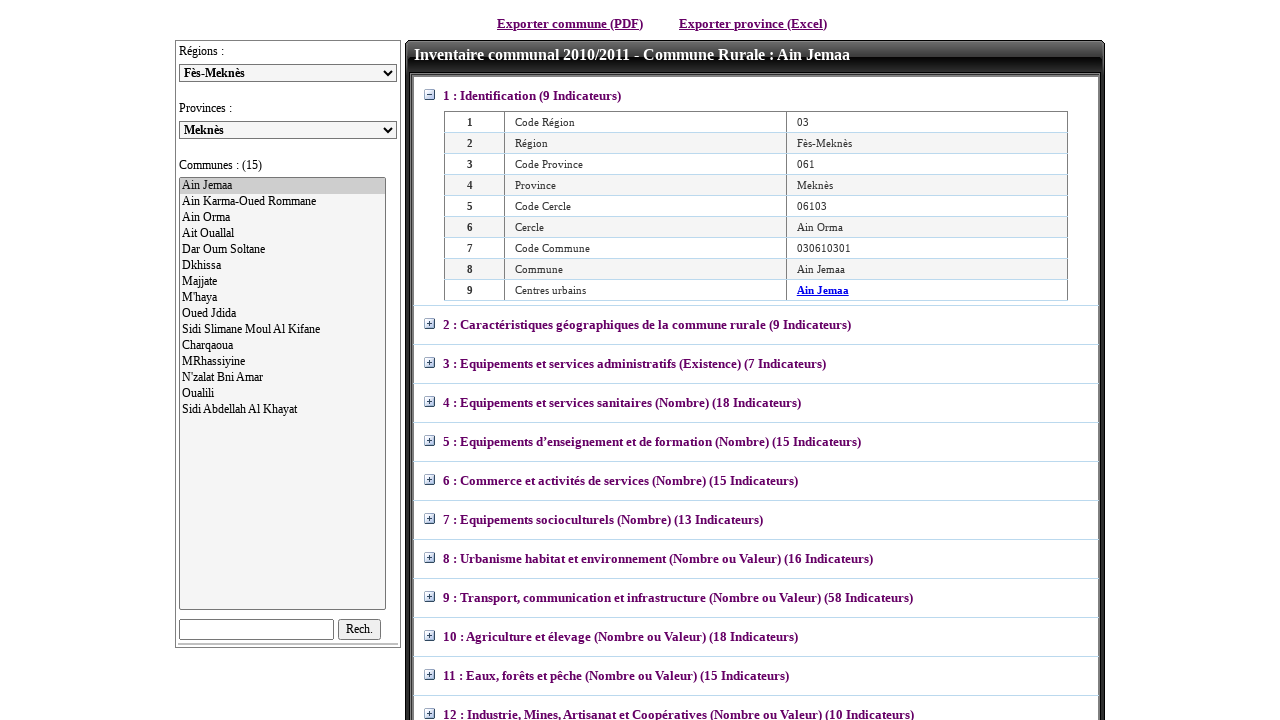

Re-fetched province dropdown options for iteration
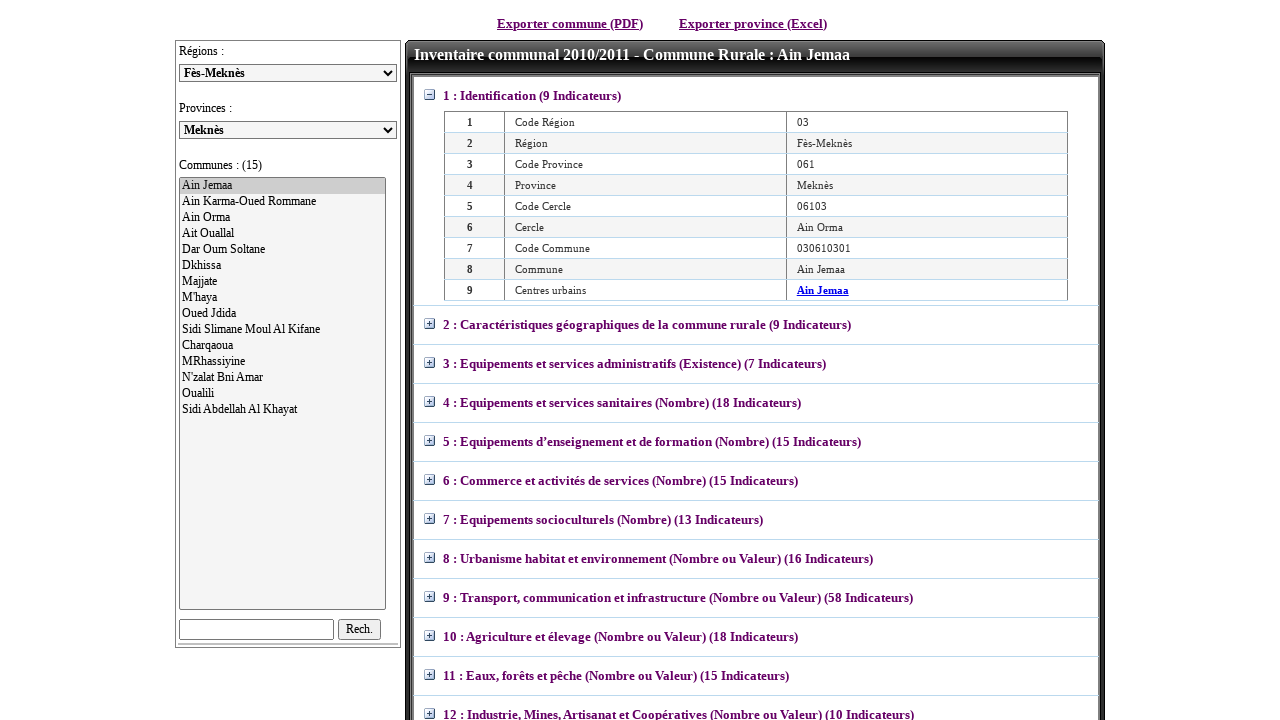

Retrieved value from province option at index 1
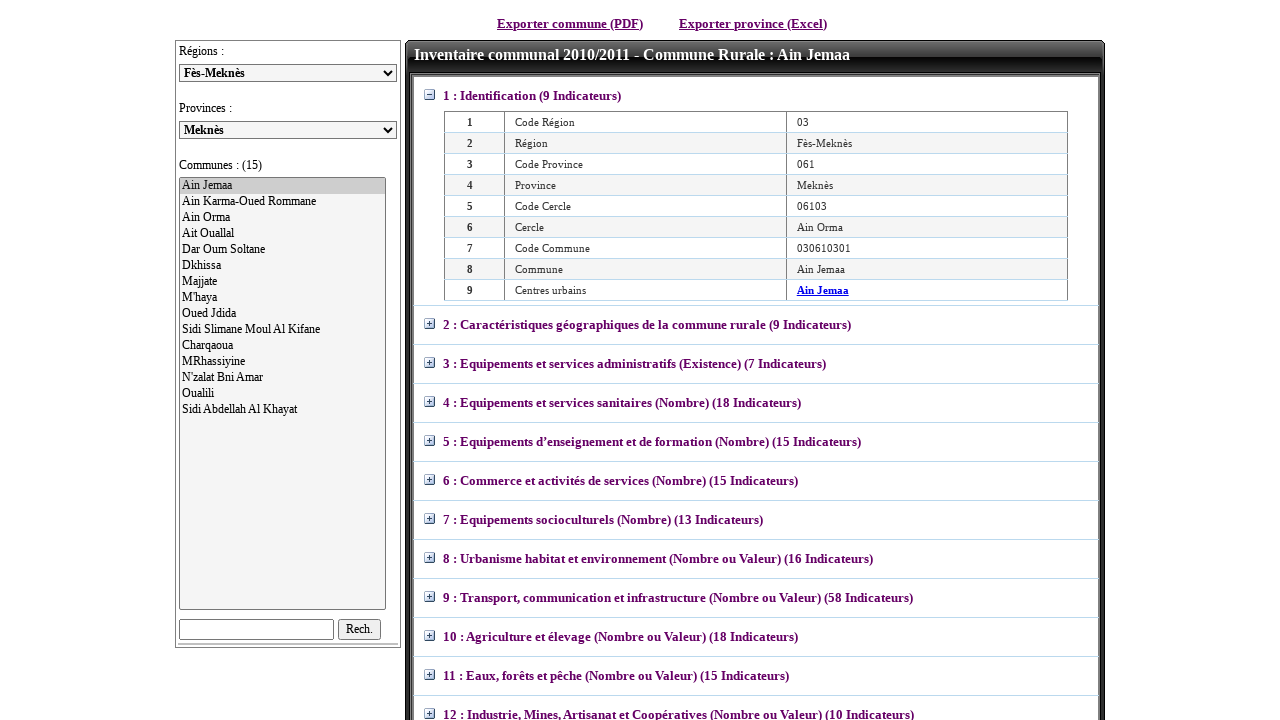

Selected province with value: 131 on select#ddlPro
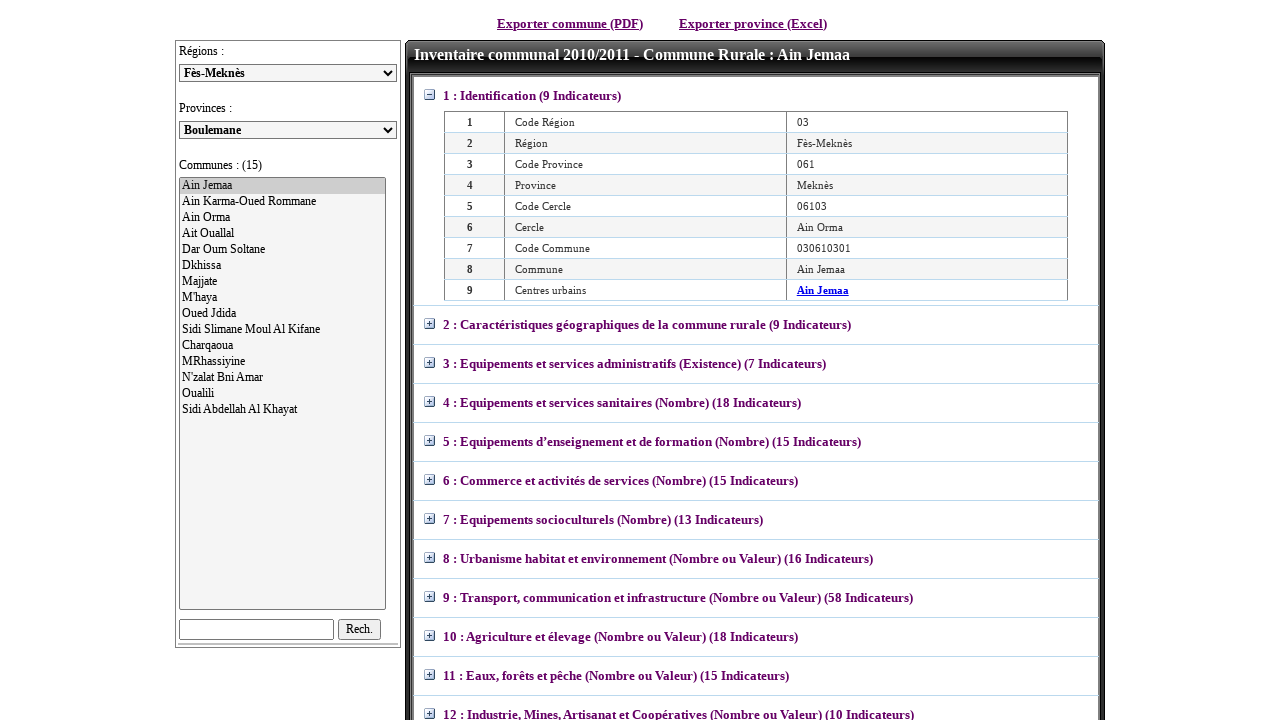

Waited 2 seconds for any province-related updates
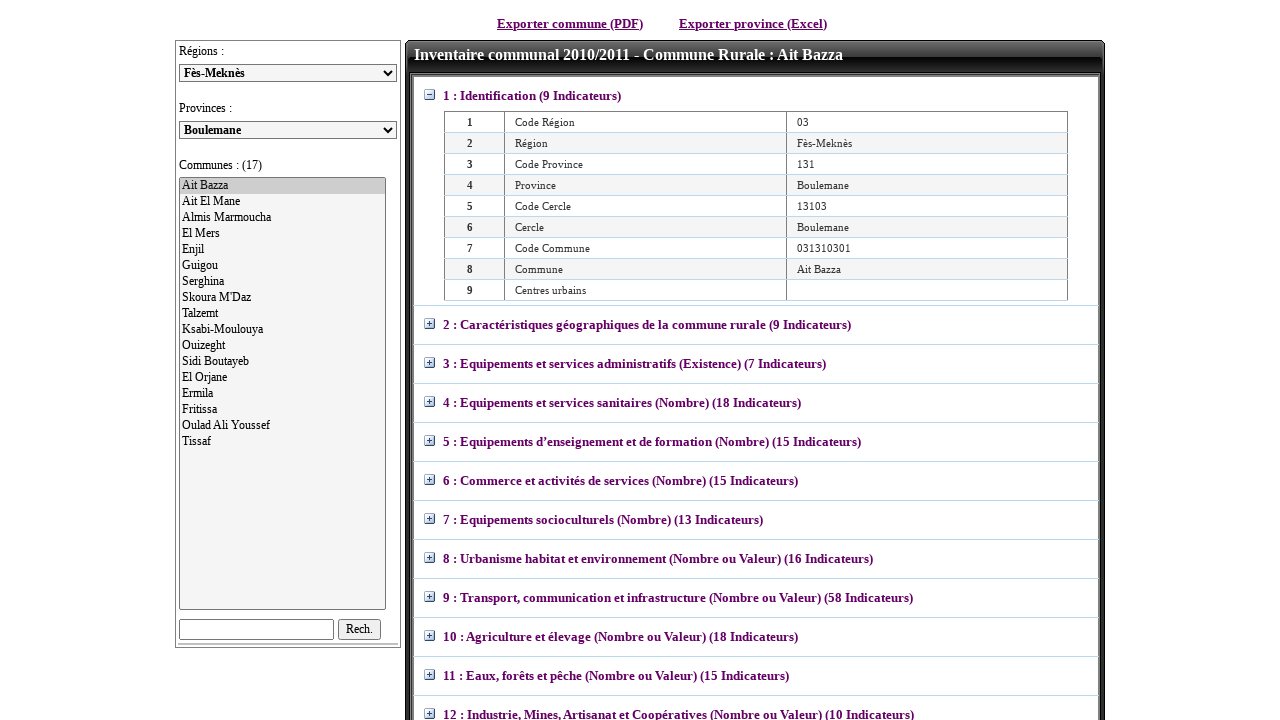

Re-fetched province dropdown options for iteration
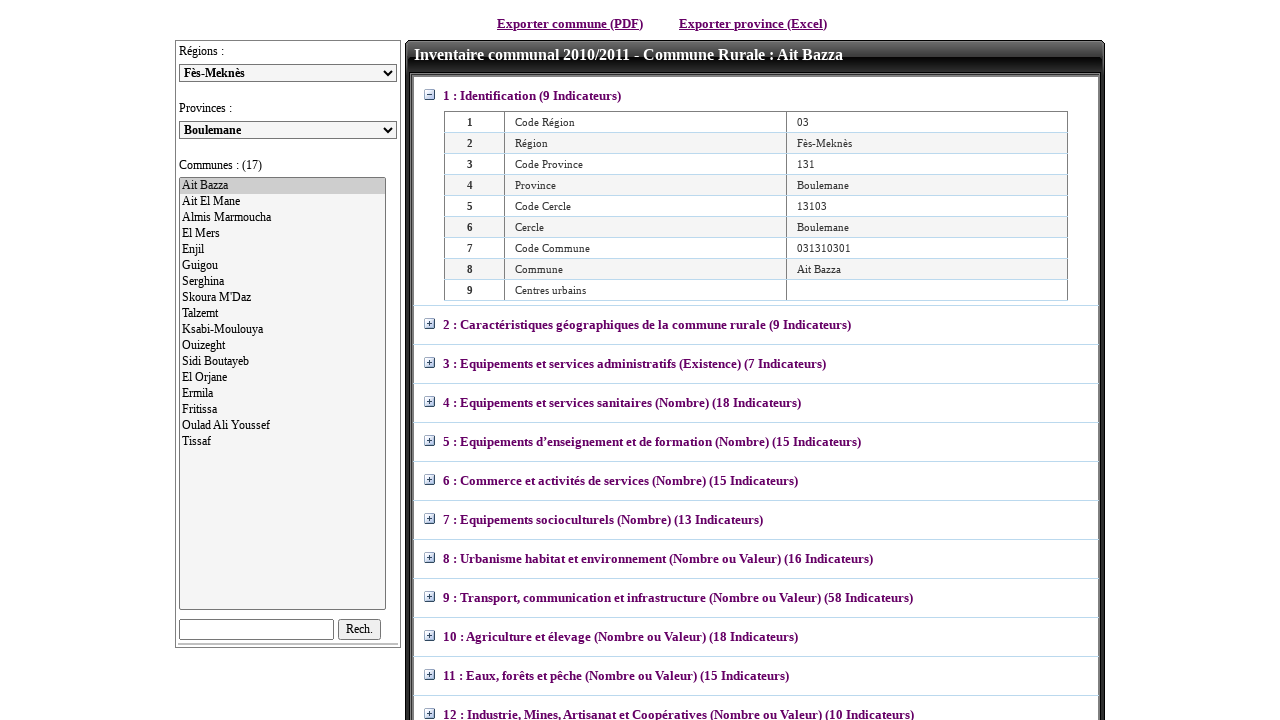

Retrieved value from province option at index 2
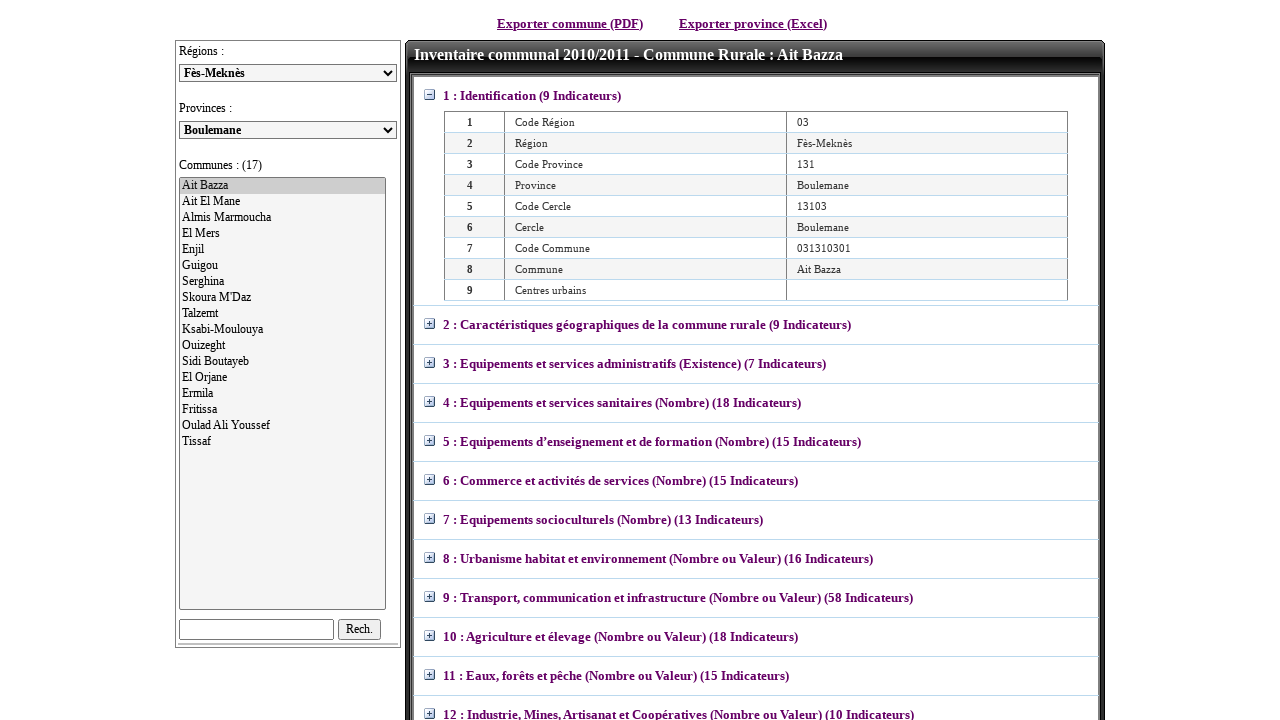

Selected province with value: 171 on select#ddlPro
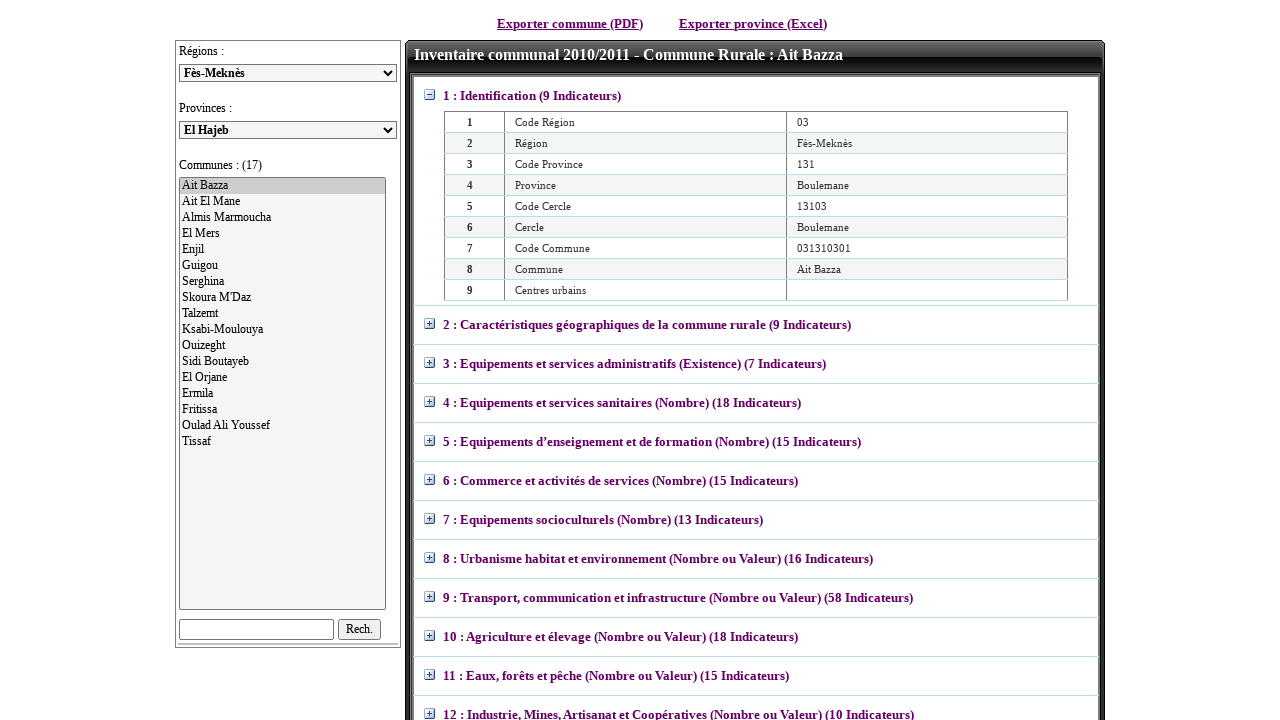

Waited 2 seconds for any province-related updates
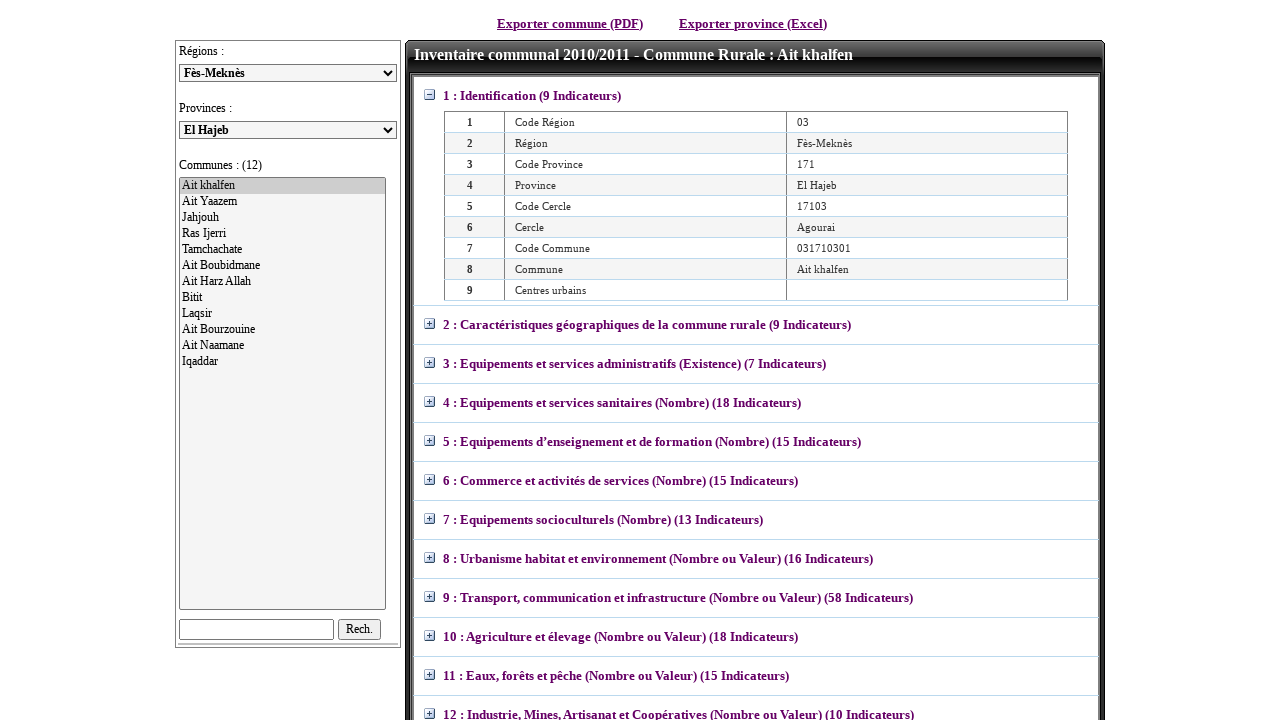

Re-fetched province dropdown options for iteration
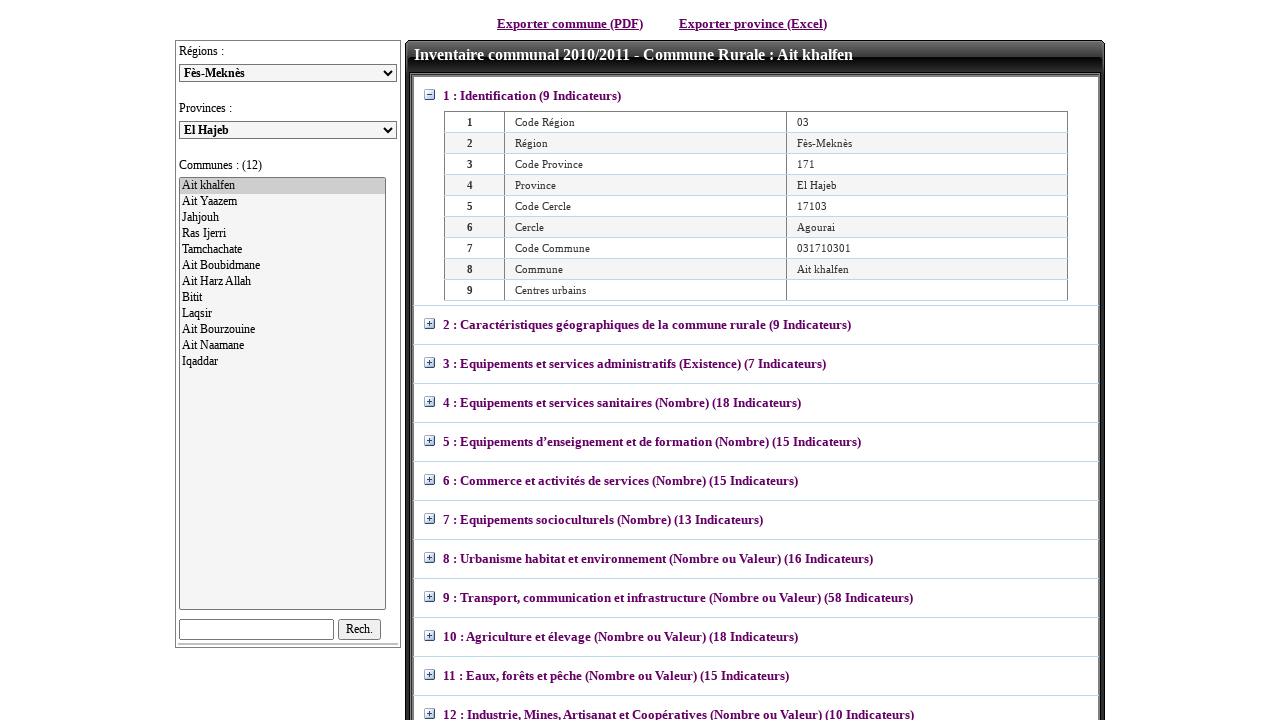

Retrieved value from province option at index 3
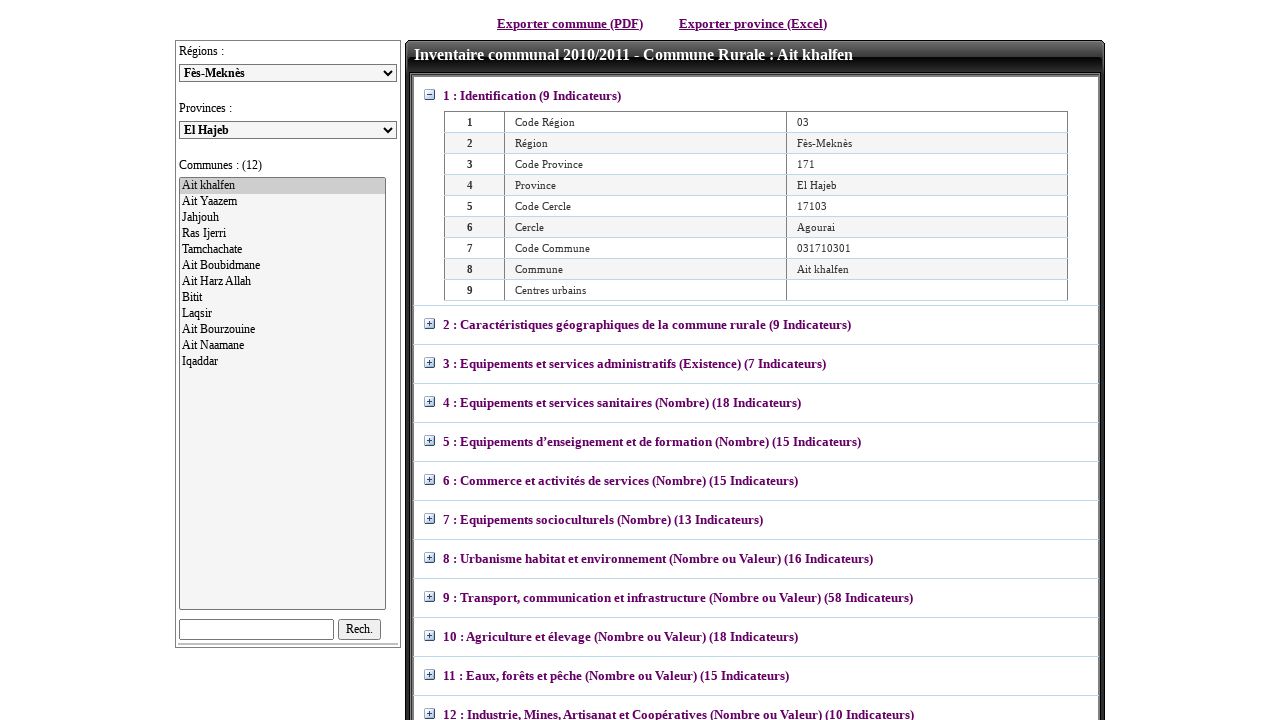

Selected province with value: 231 on select#ddlPro
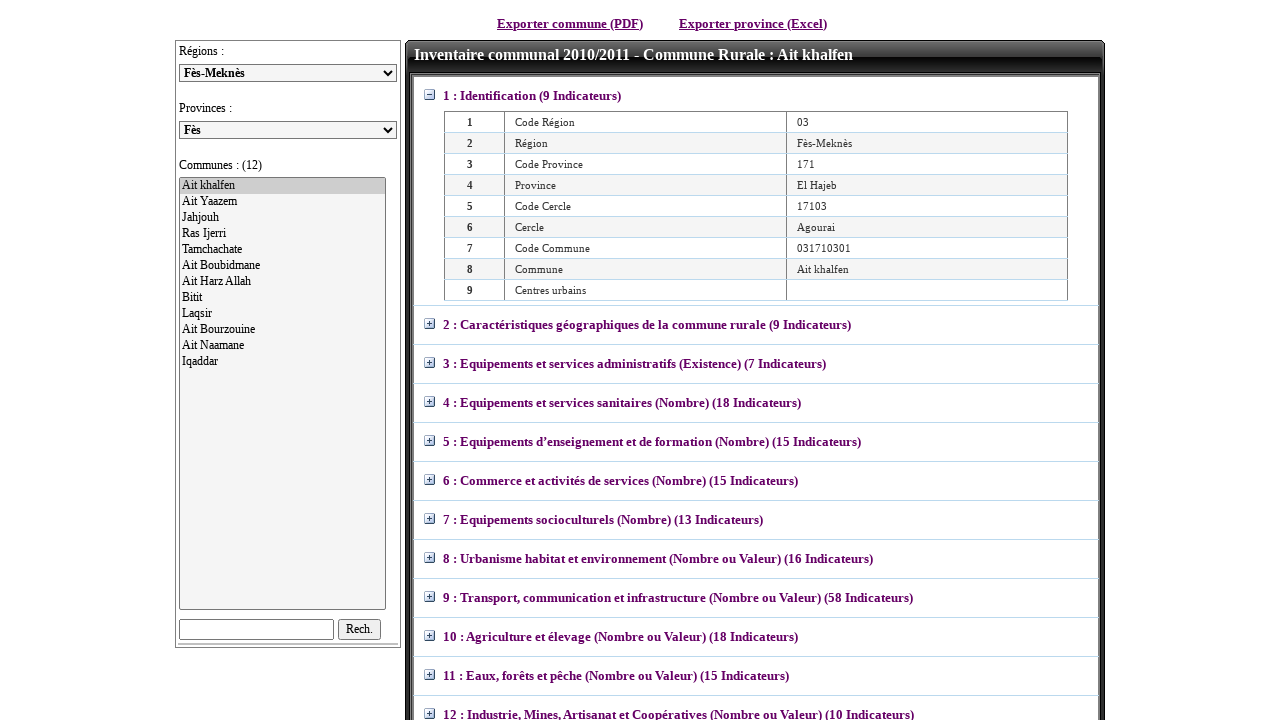

Waited 2 seconds for any province-related updates
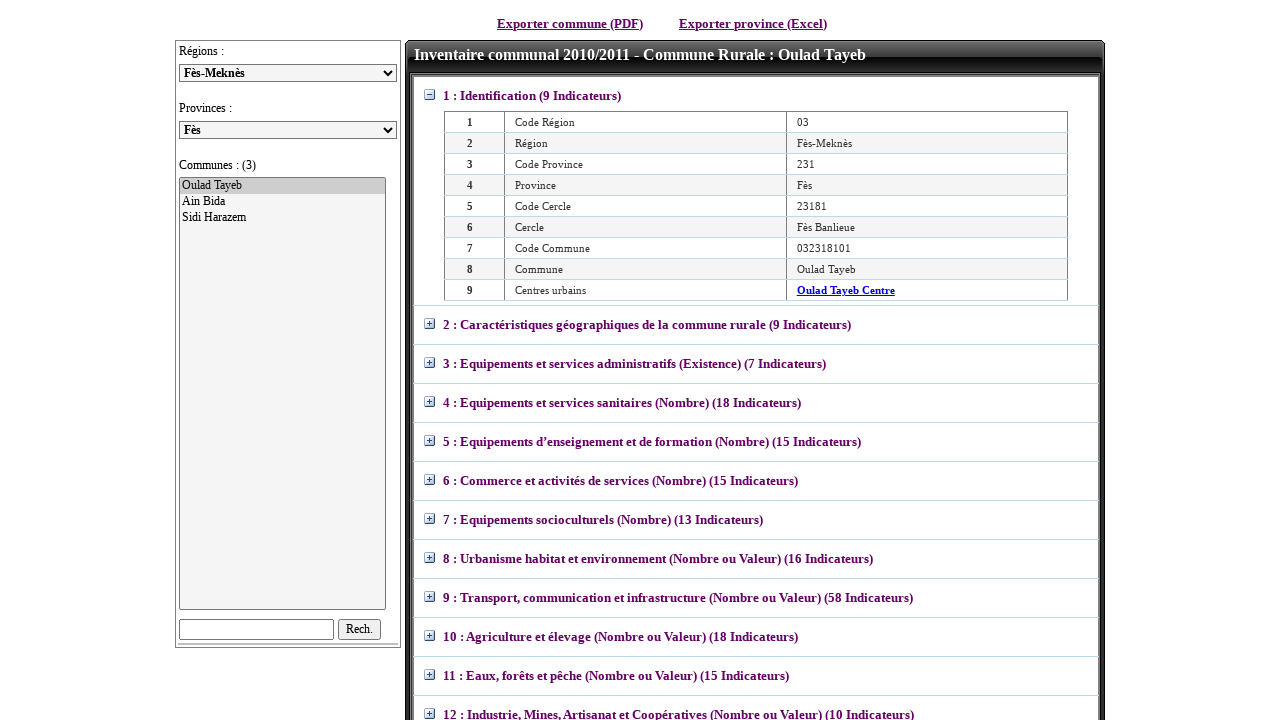

Re-fetched province dropdown options for iteration
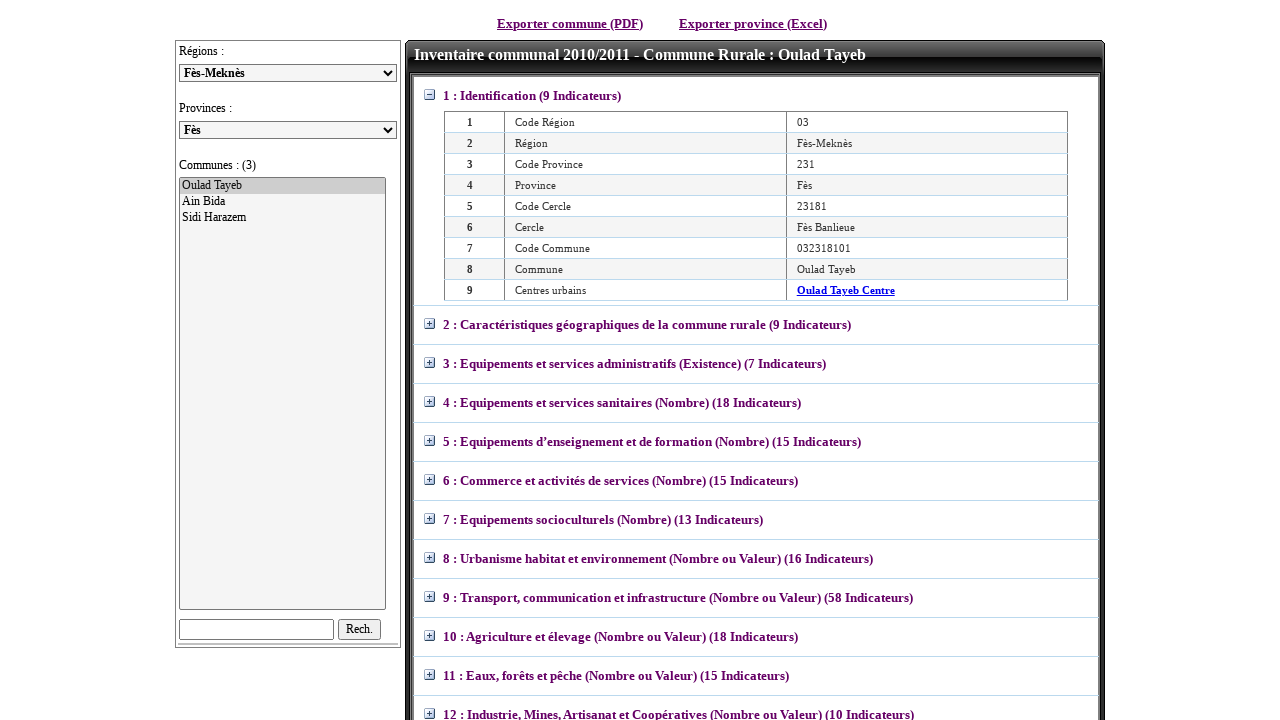

Retrieved value from province option at index 4
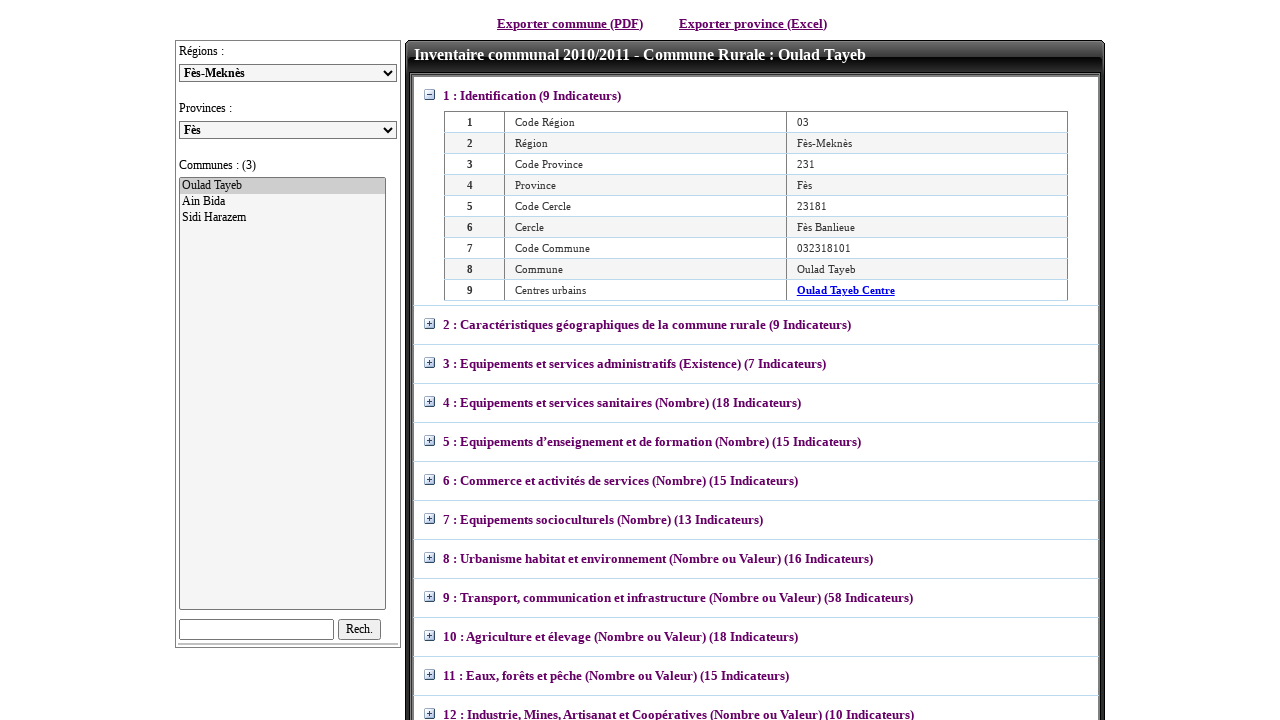

Selected province with value: 271 on select#ddlPro
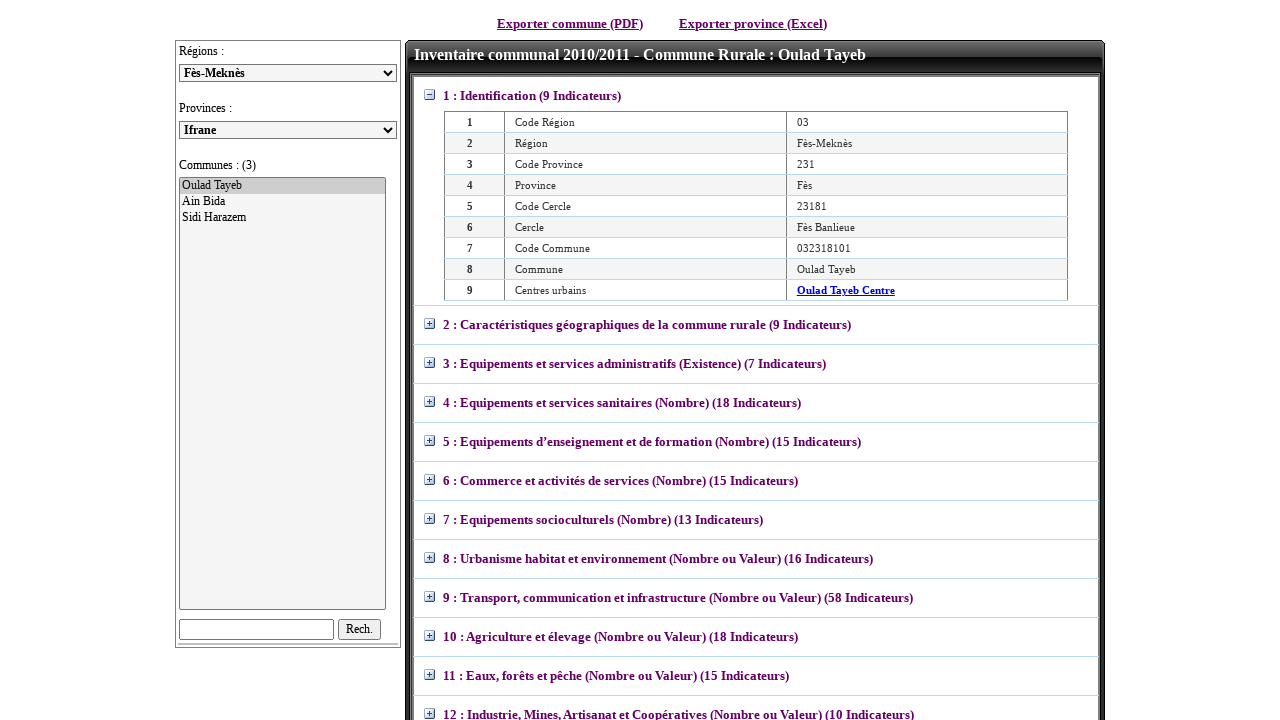

Waited 2 seconds for any province-related updates
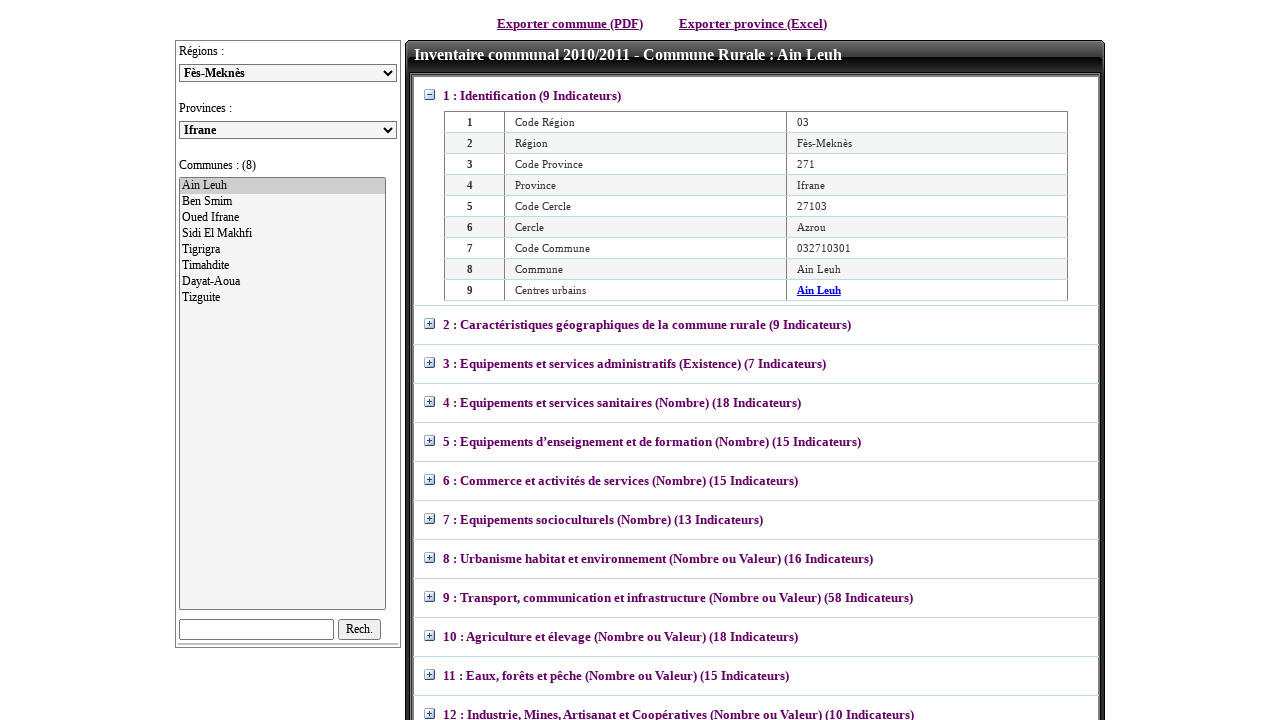

Re-fetched province dropdown options for iteration
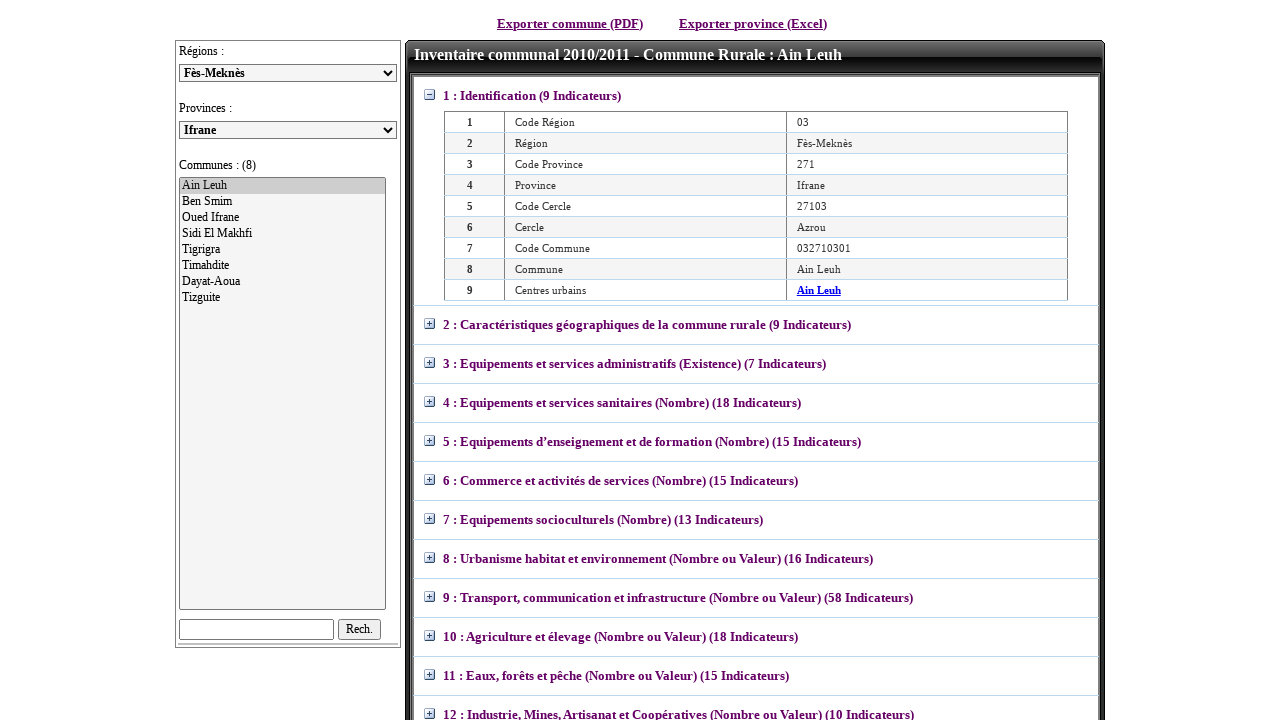

Retrieved value from province option at index 5
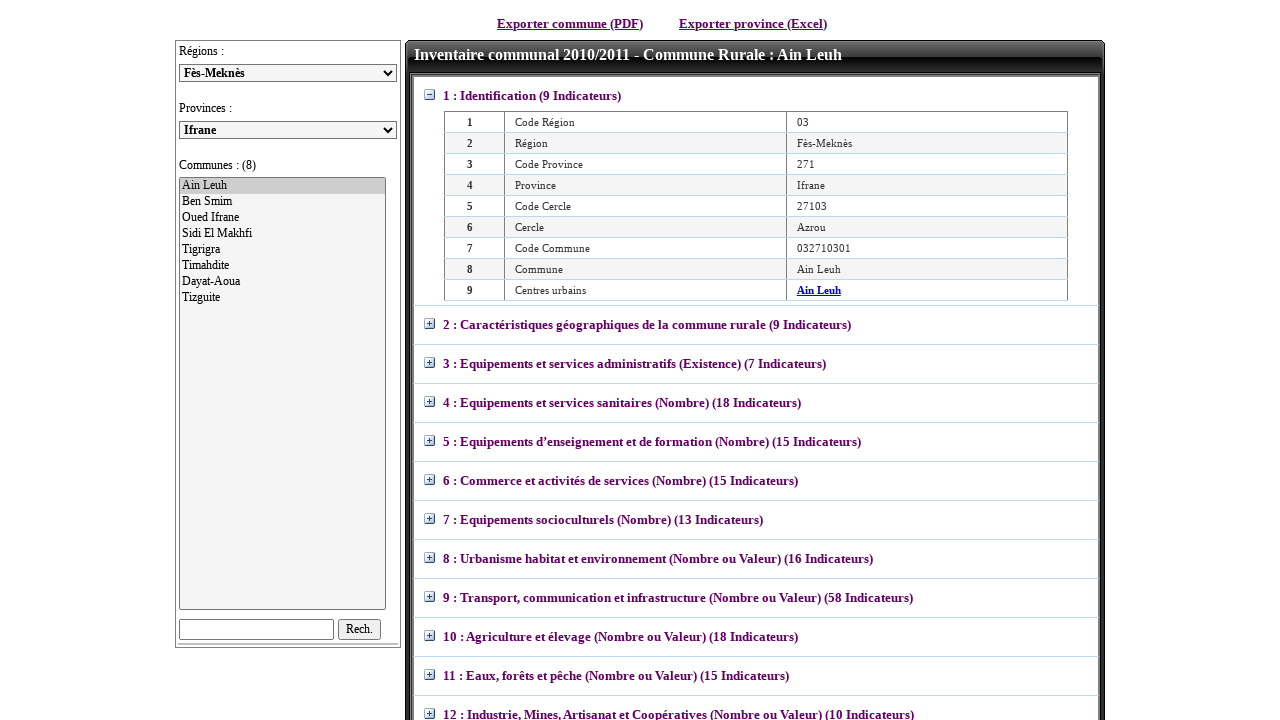

Selected province with value: 451 on select#ddlPro
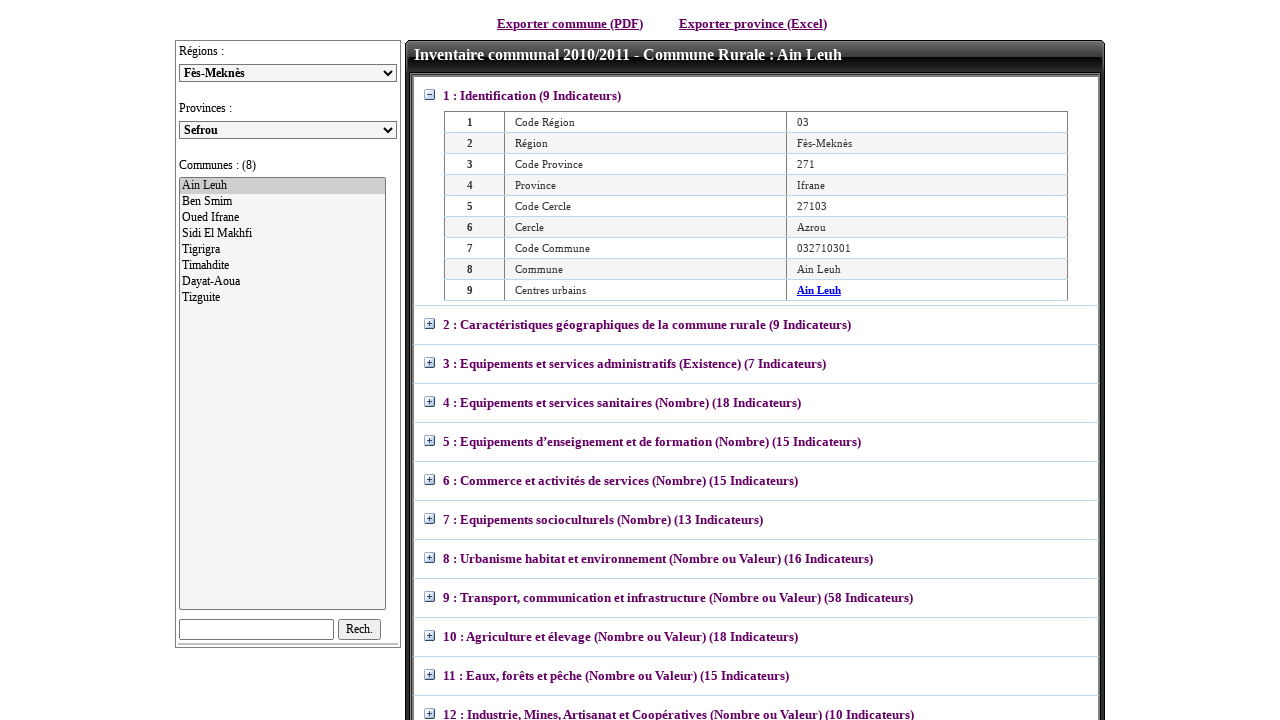

Waited 2 seconds for any province-related updates
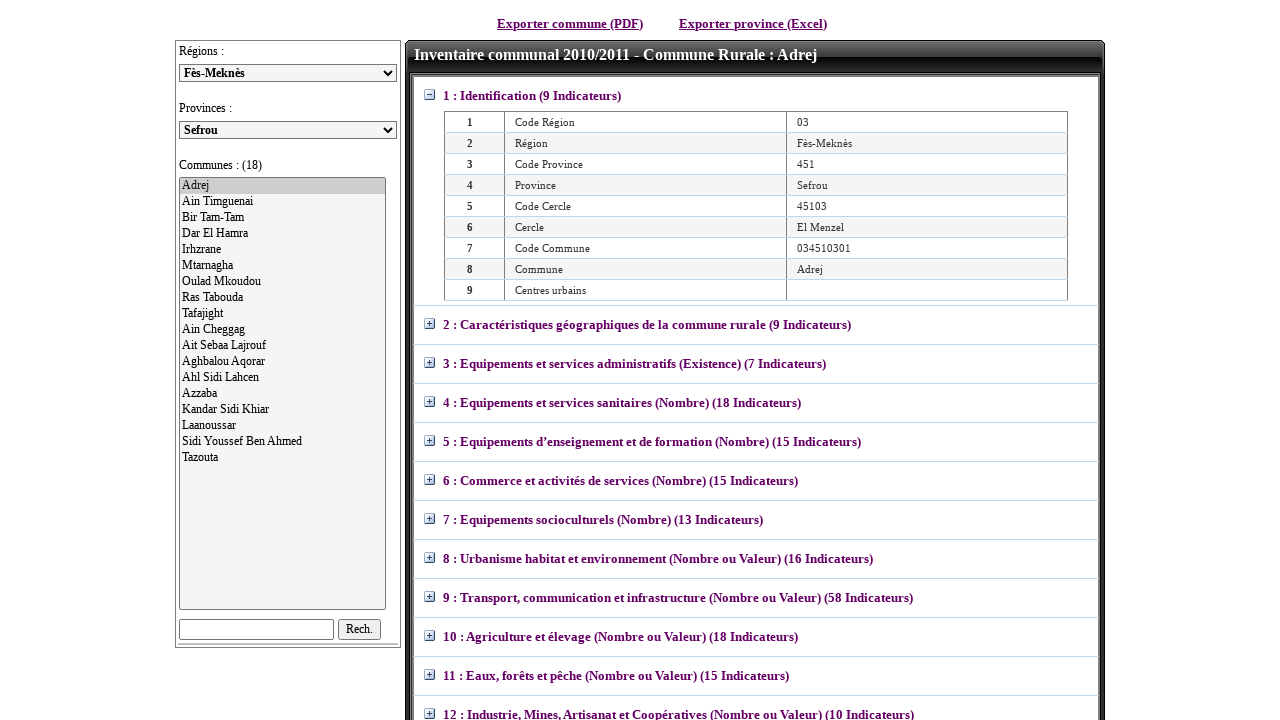

Re-fetched province dropdown options for iteration
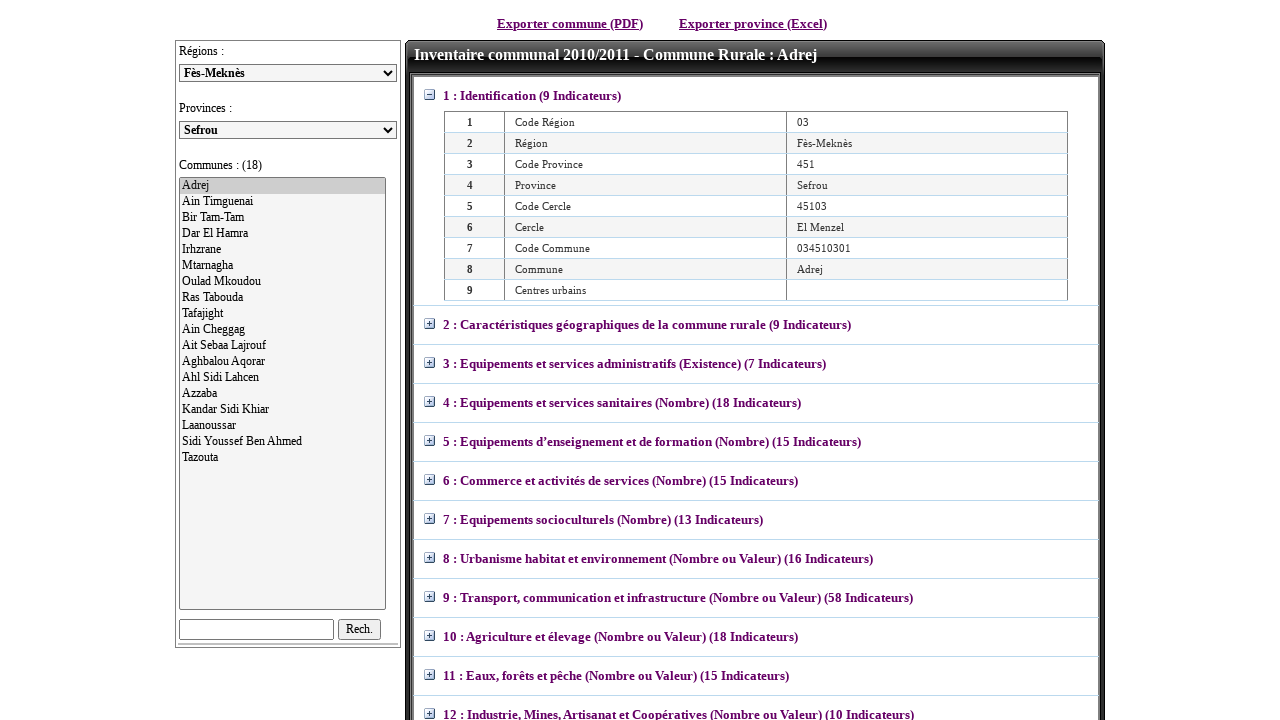

Retrieved value from province option at index 6
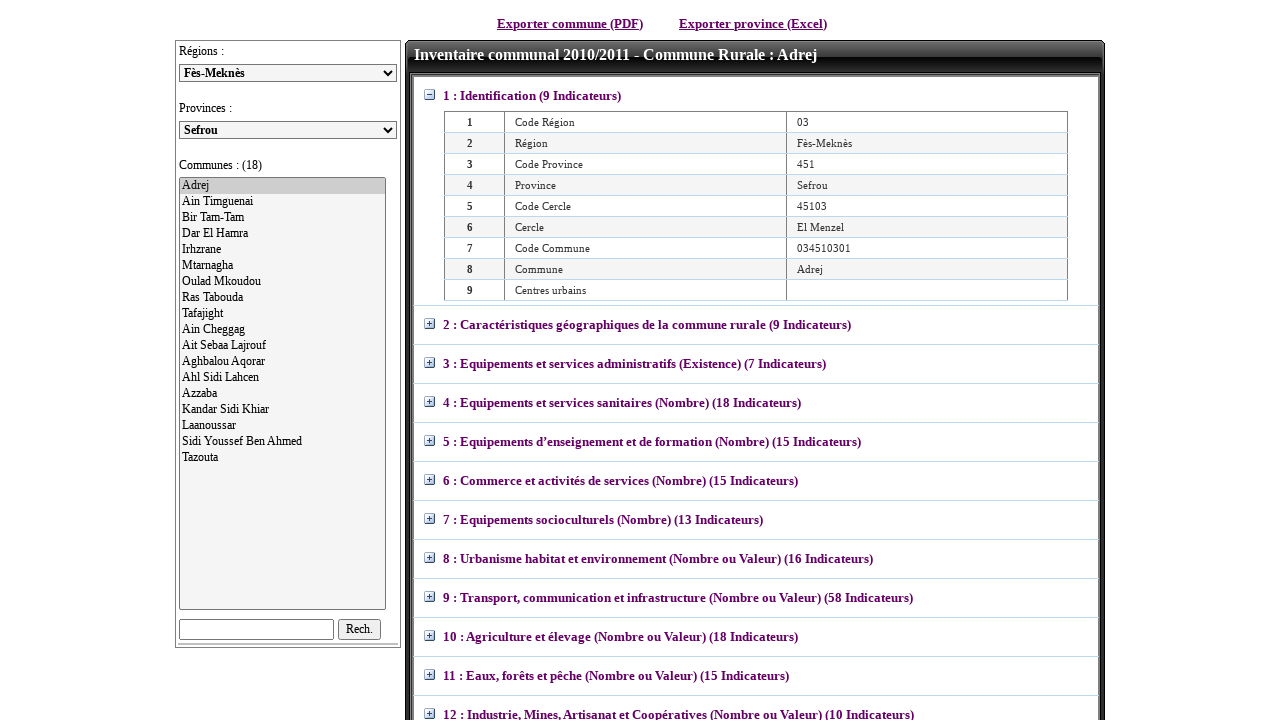

Selected province with value: 531 on select#ddlPro
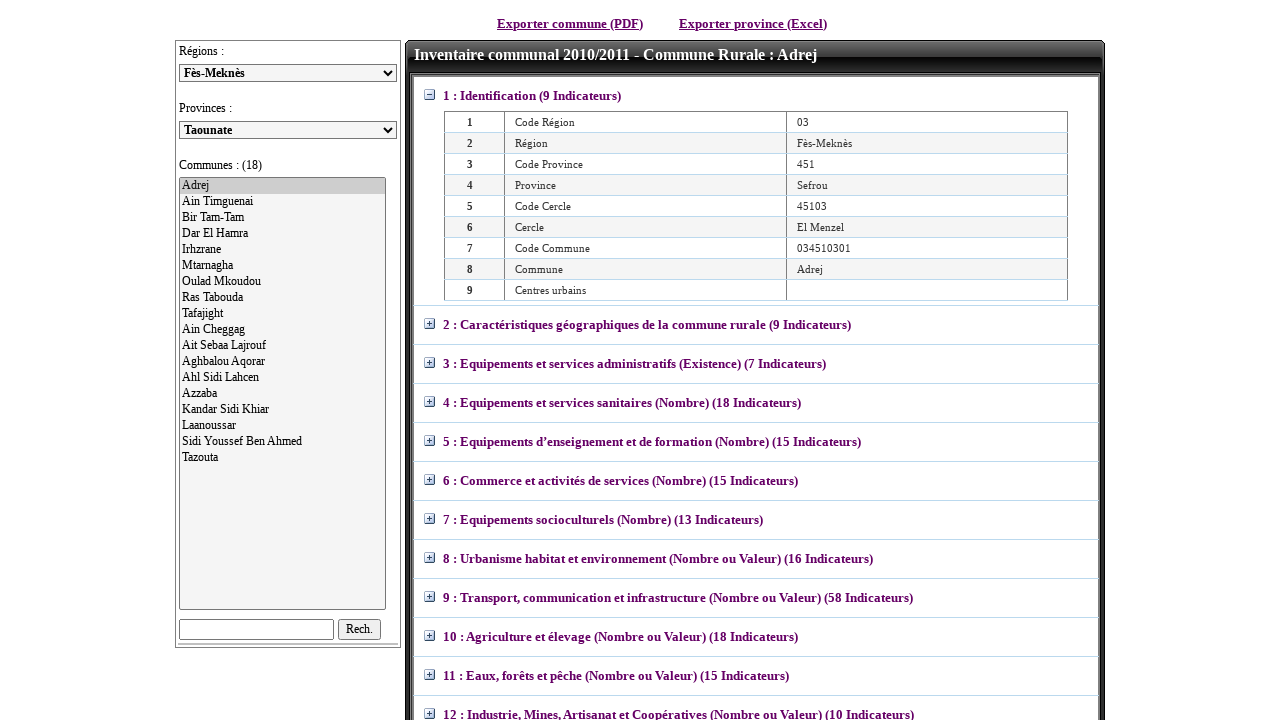

Waited 2 seconds for any province-related updates
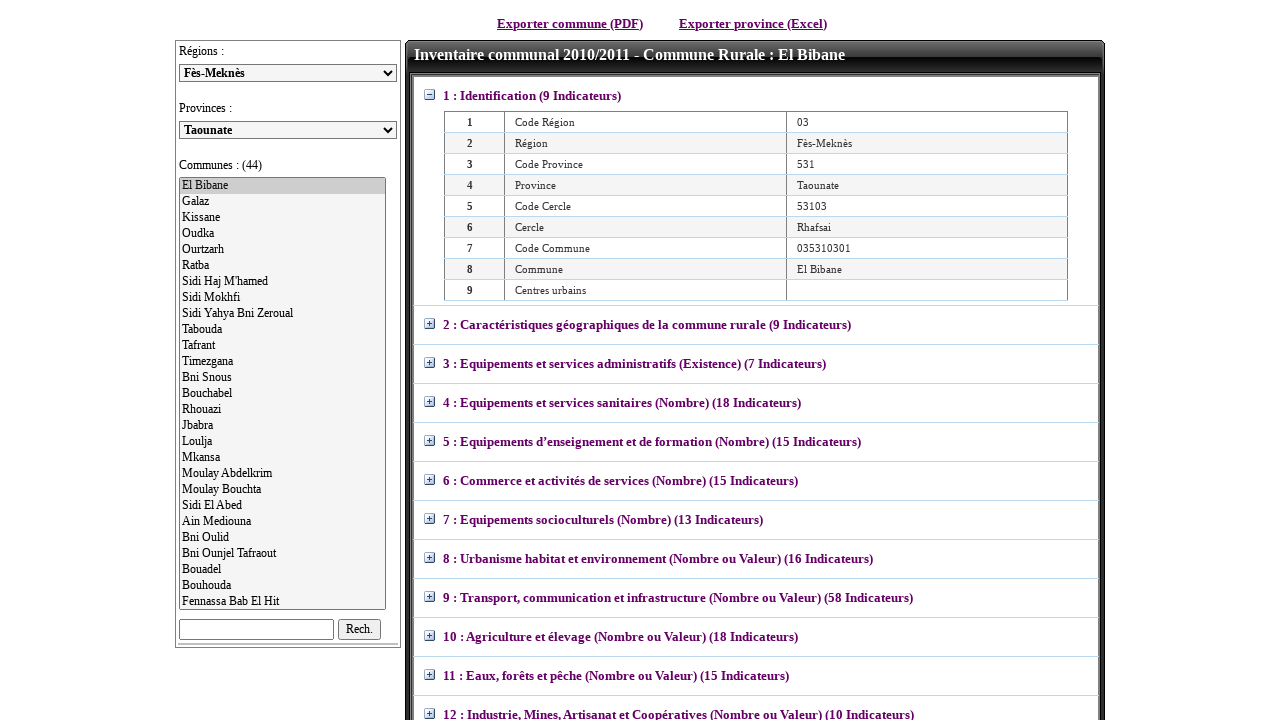

Re-fetched province dropdown options for iteration
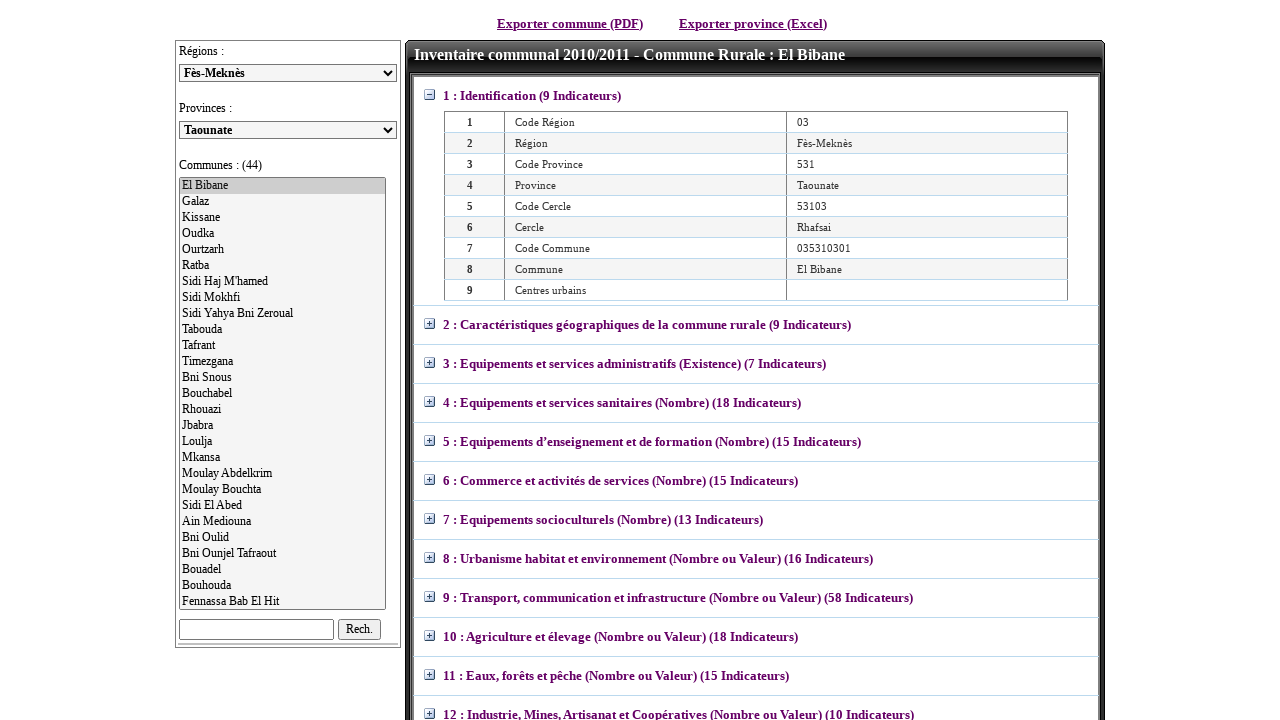

Retrieved value from province option at index 7
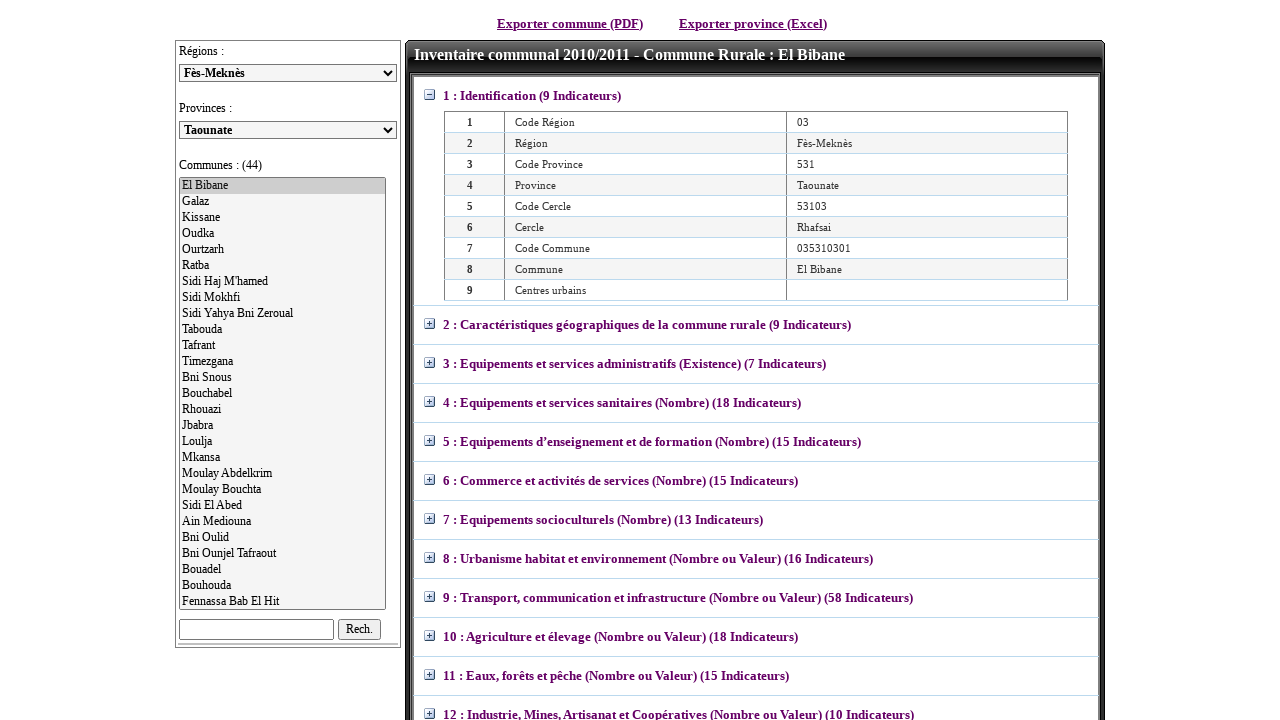

Selected province with value: 561 on select#ddlPro
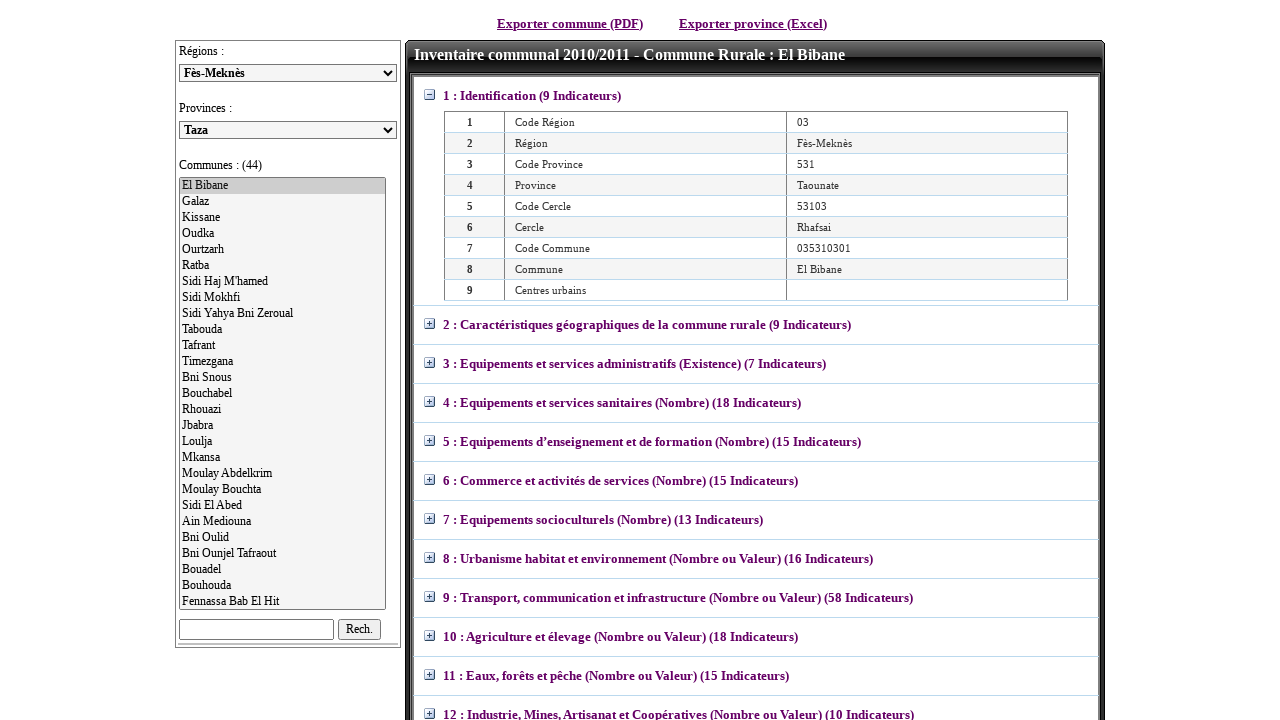

Waited 2 seconds for any province-related updates
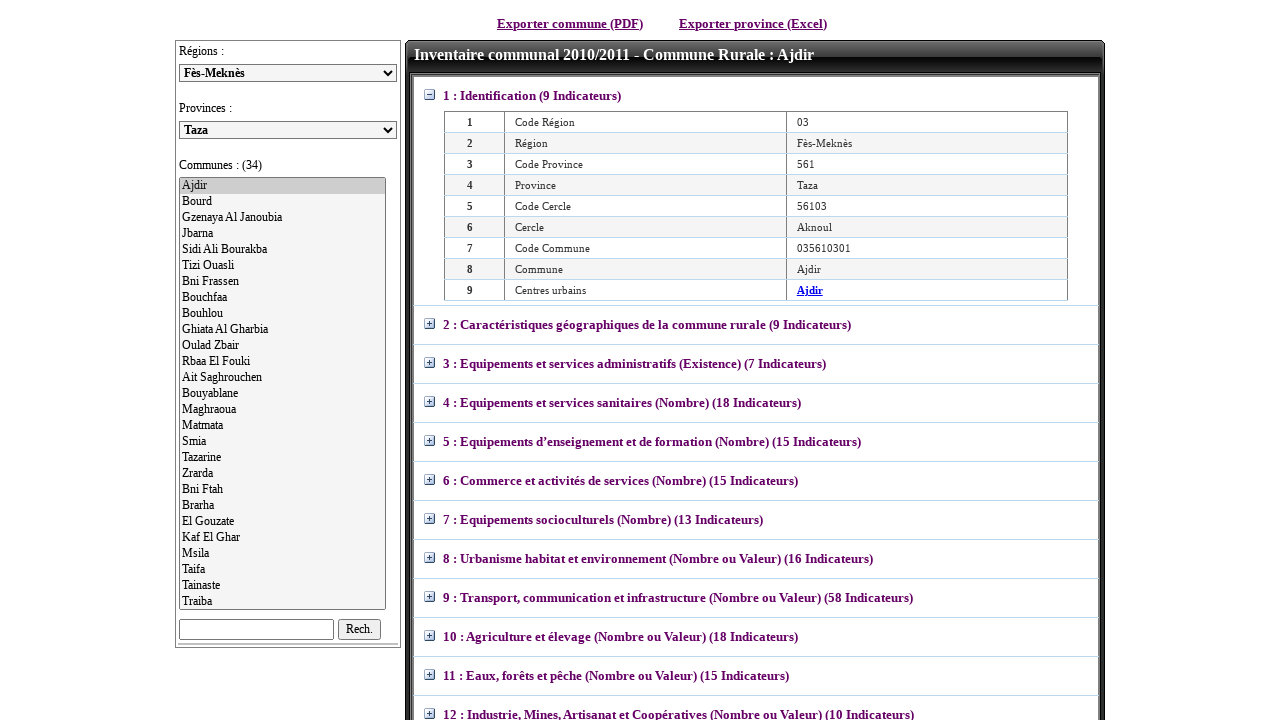

Re-fetched province dropdown options for iteration
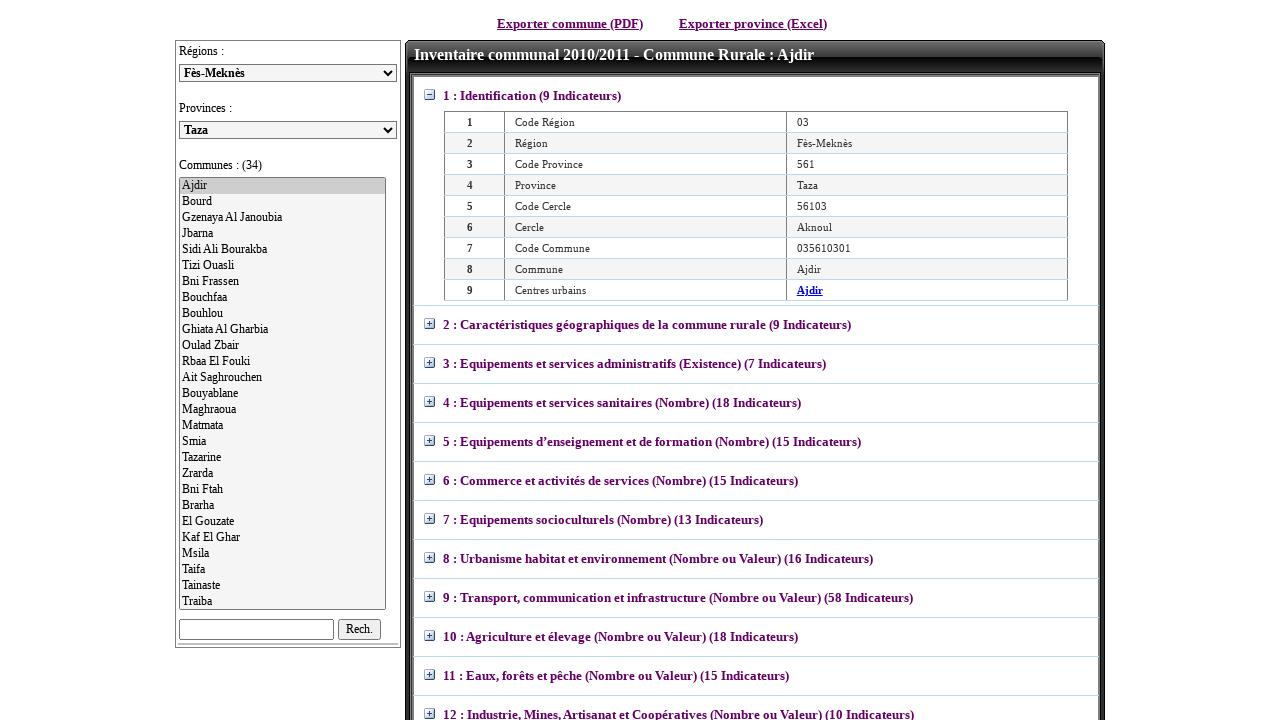

Retrieved value from province option at index 8
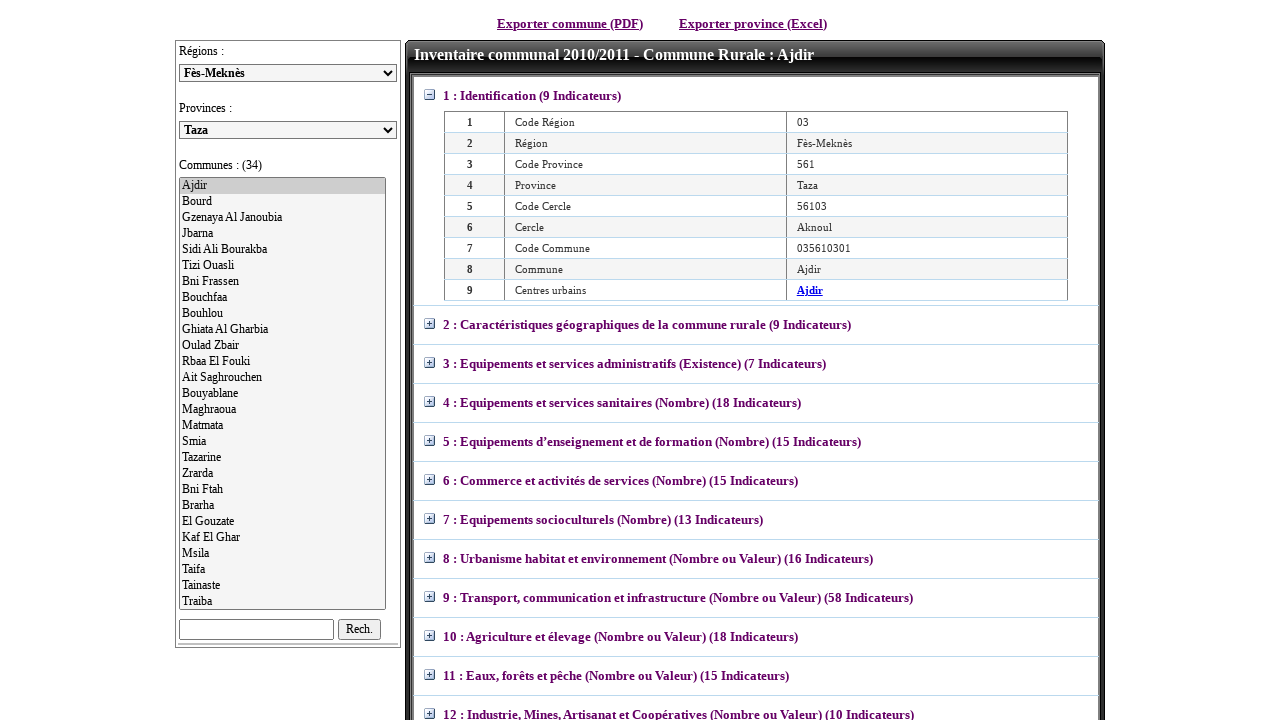

Selected province with value: 591 on select#ddlPro
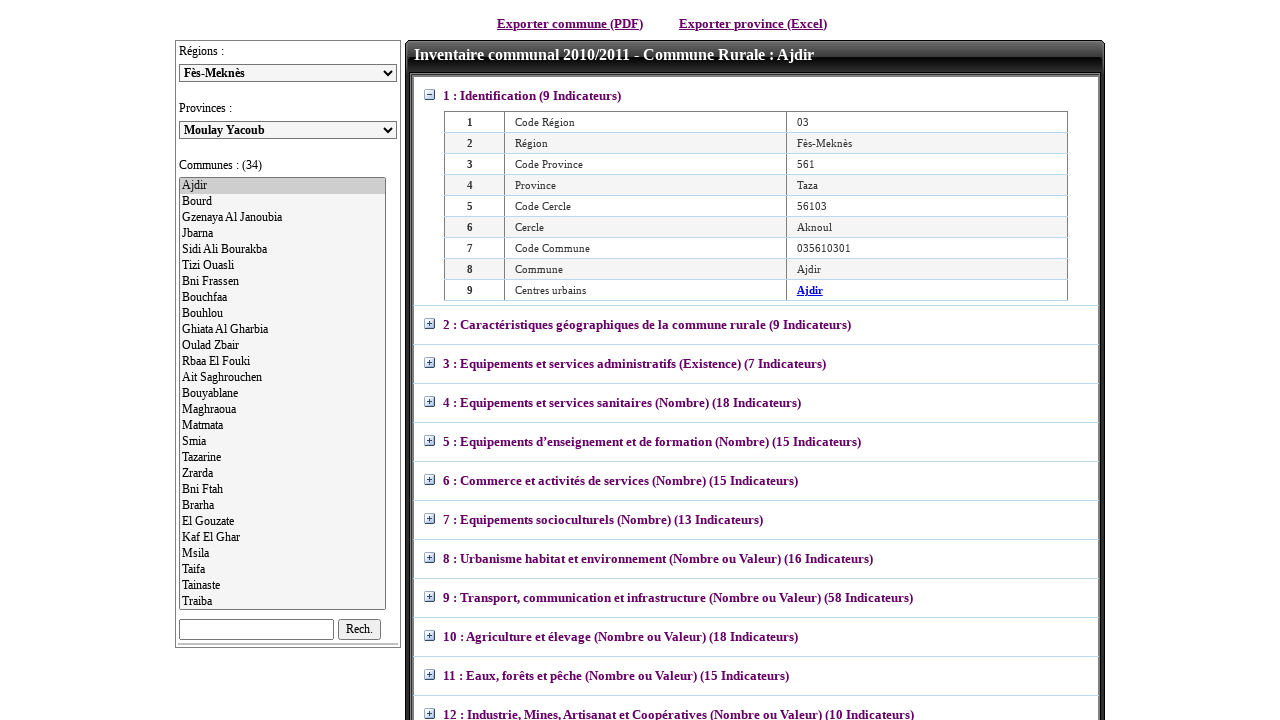

Waited 2 seconds for any province-related updates
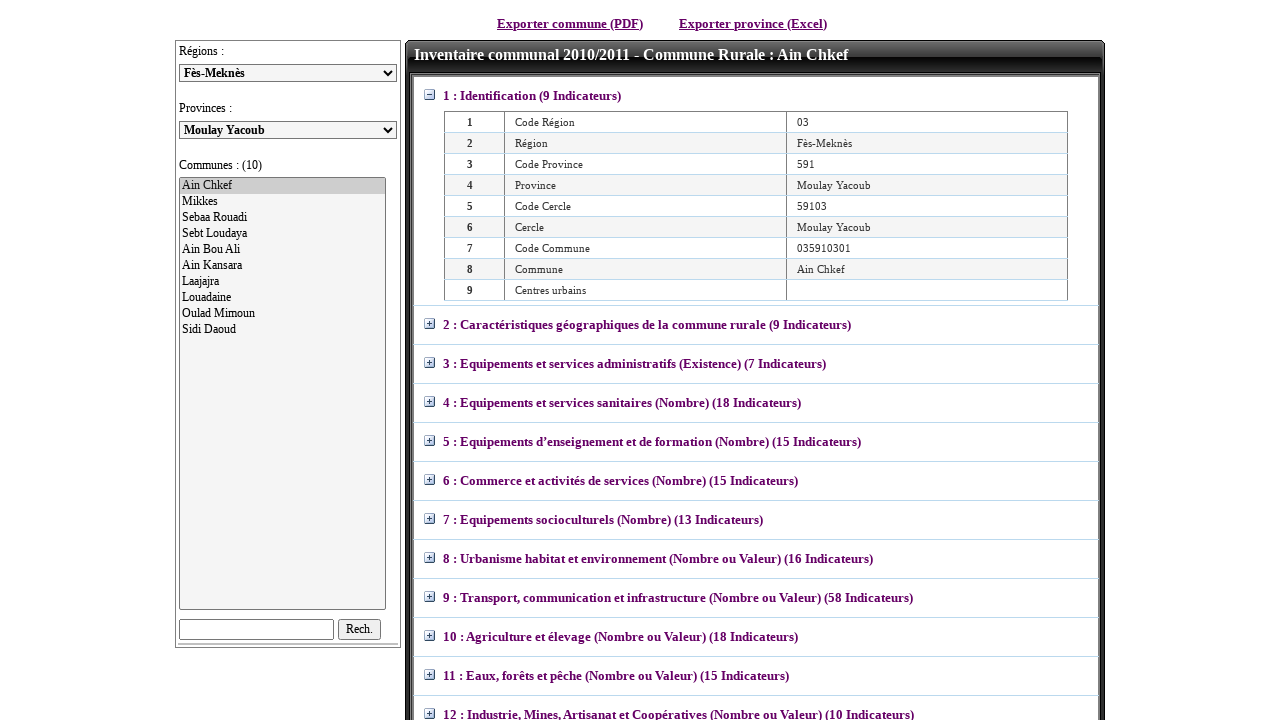

Re-fetched region dropdown options for iteration
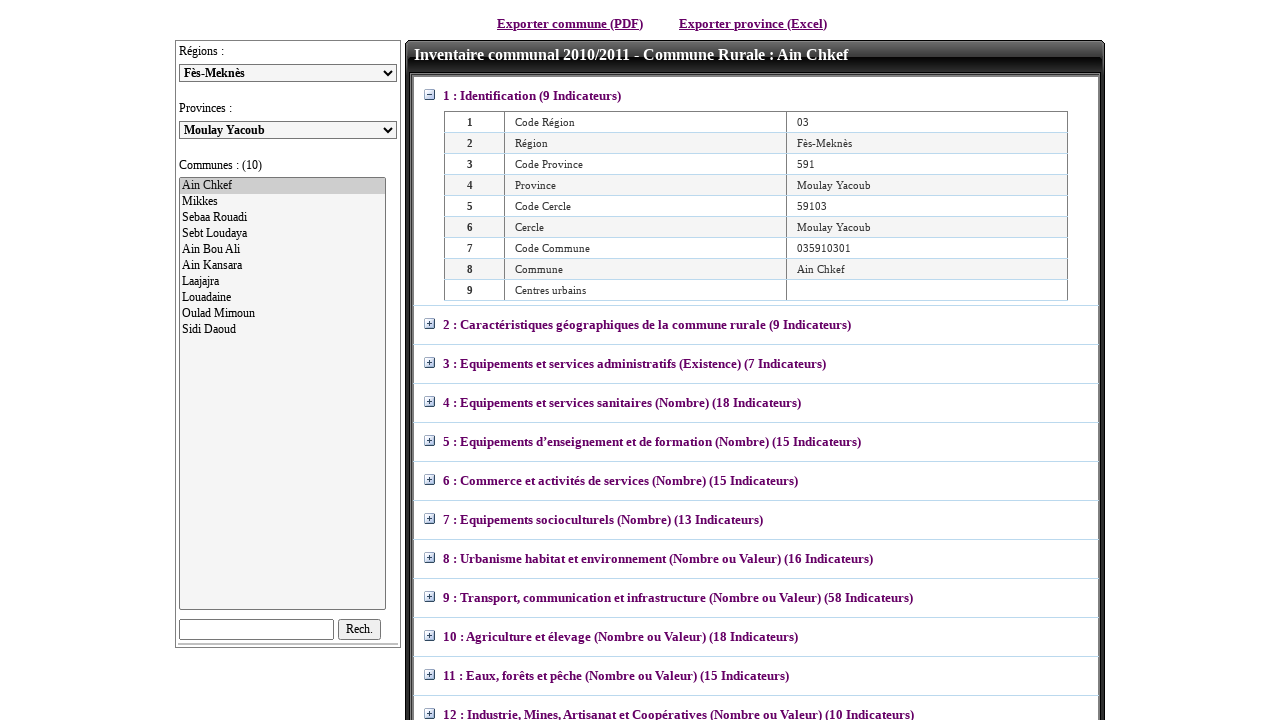

Retrieved value from region option at index 3
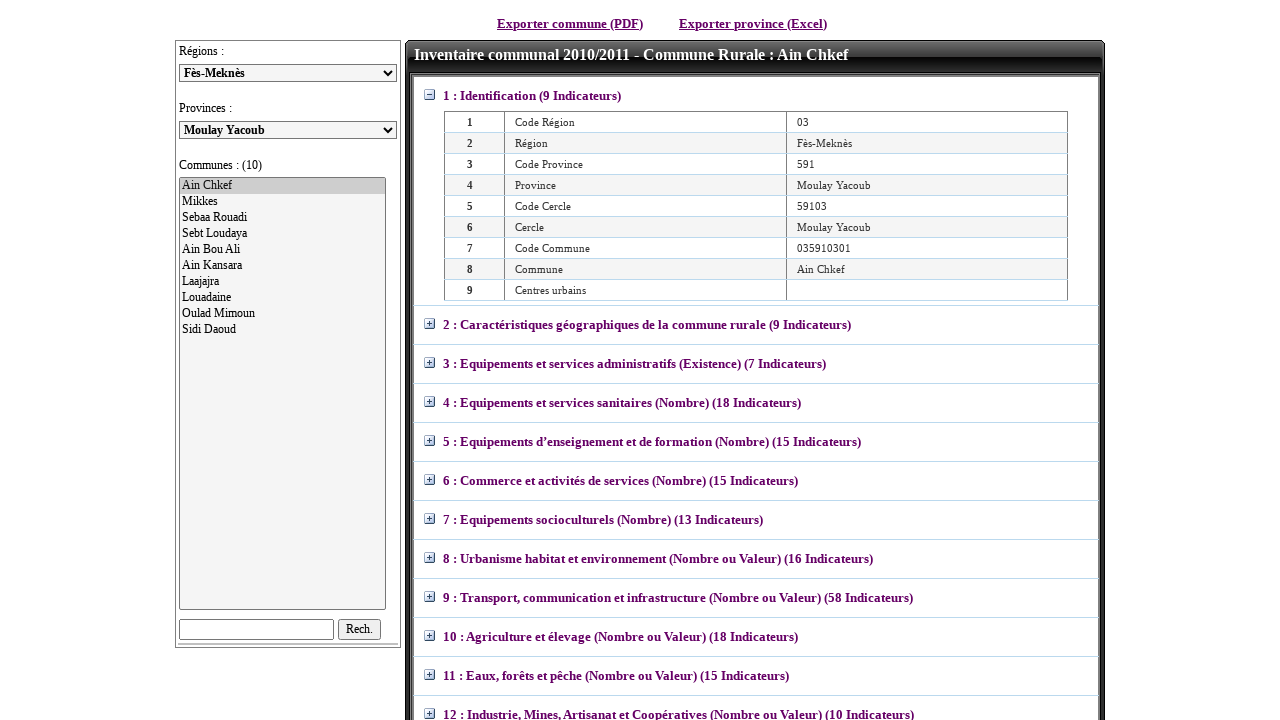

Selected region with value: 04 on select#ddlReg
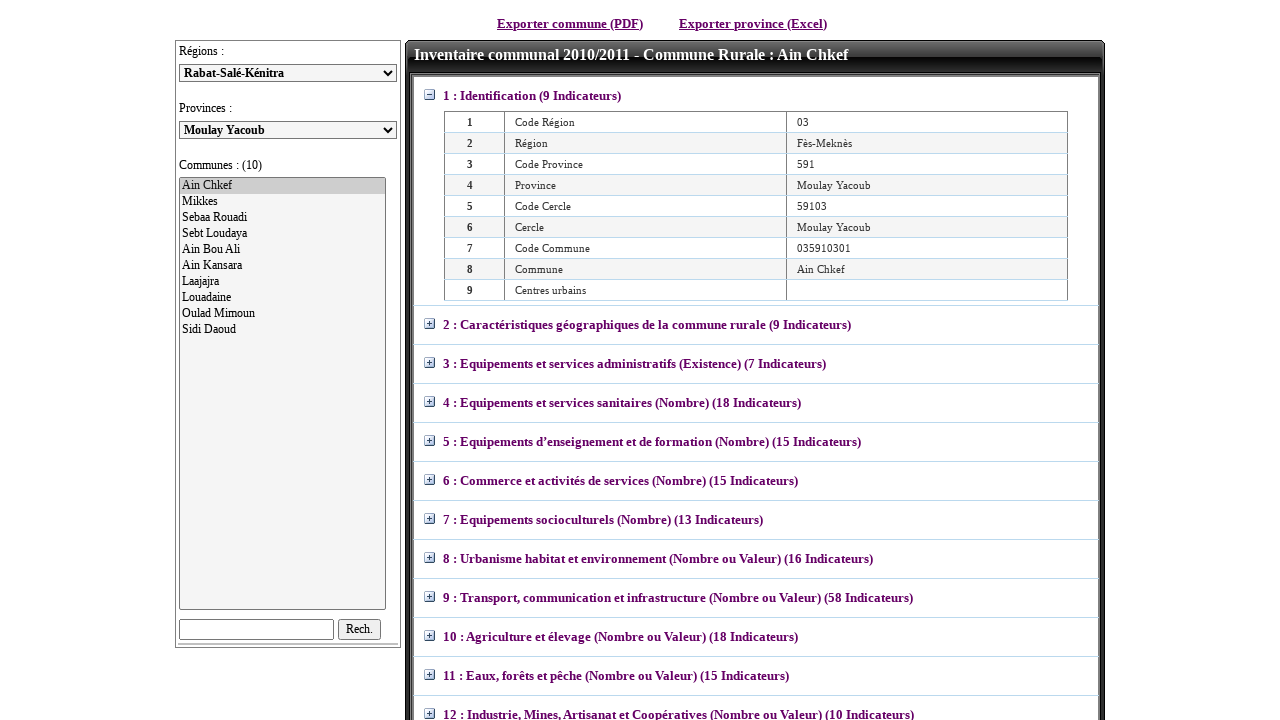

Waited 2 seconds for province dropdown to update
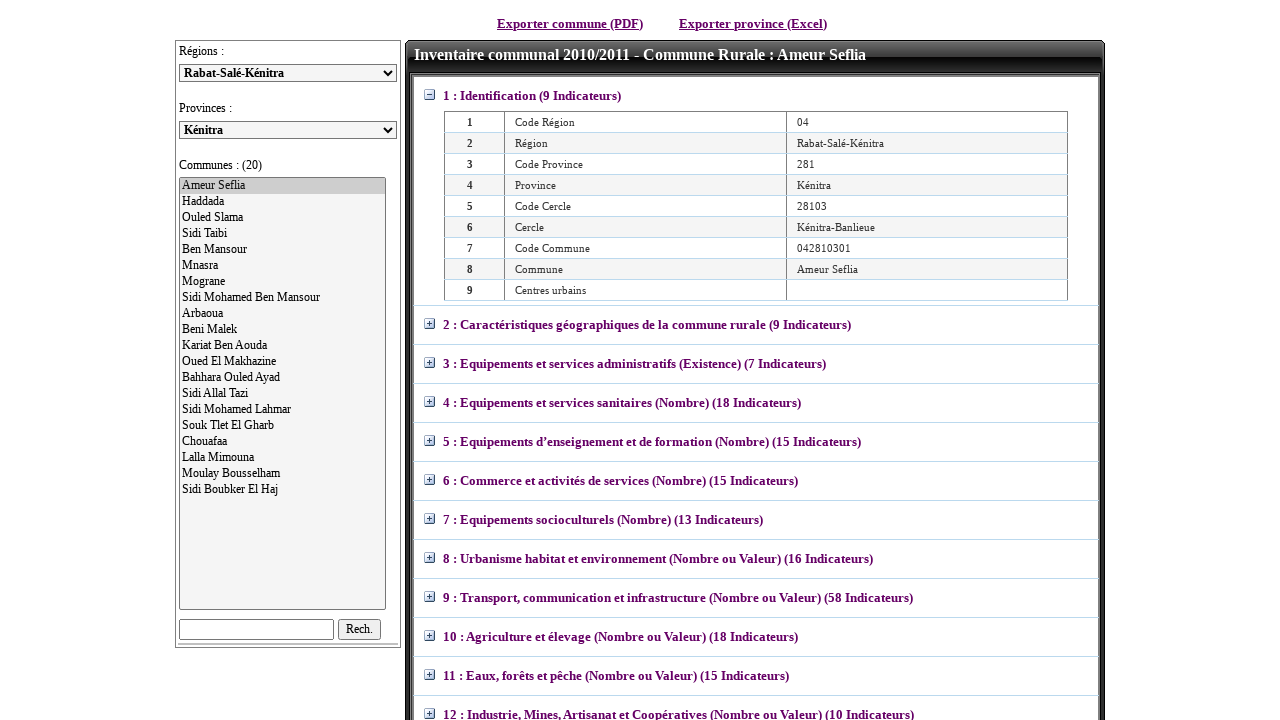

Retrieved all province options for selected region
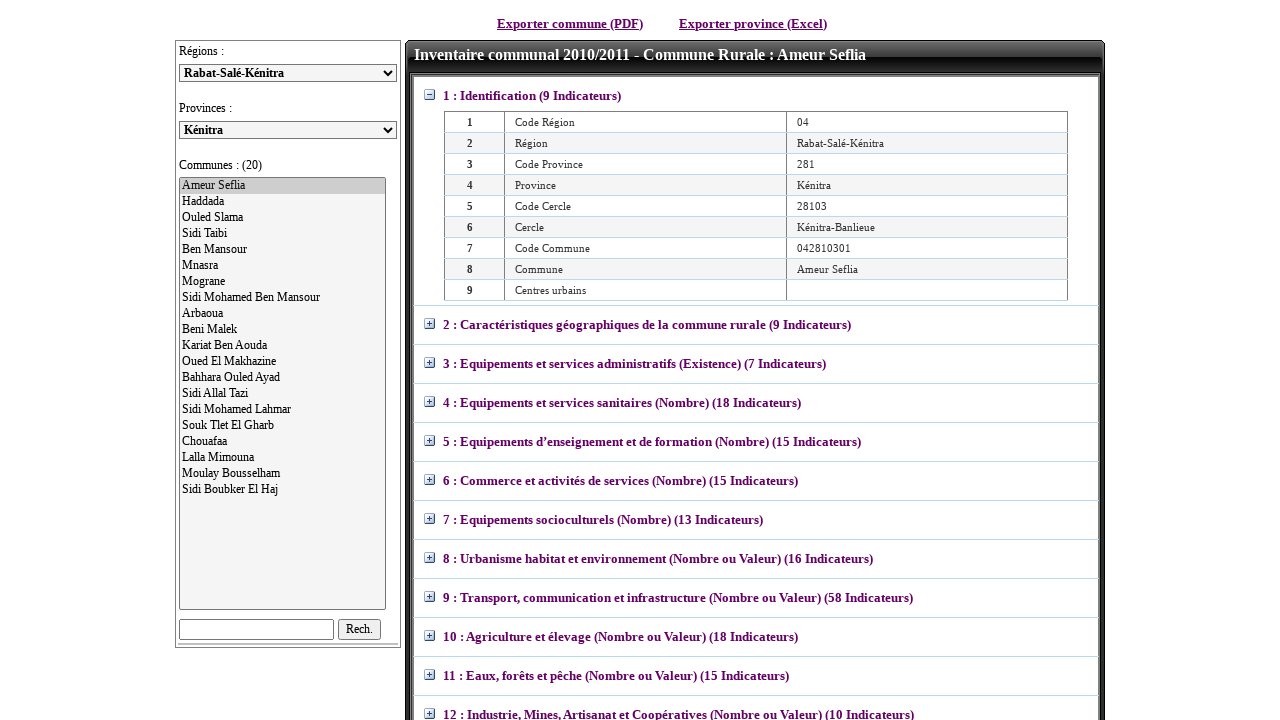

Re-fetched province dropdown options for iteration
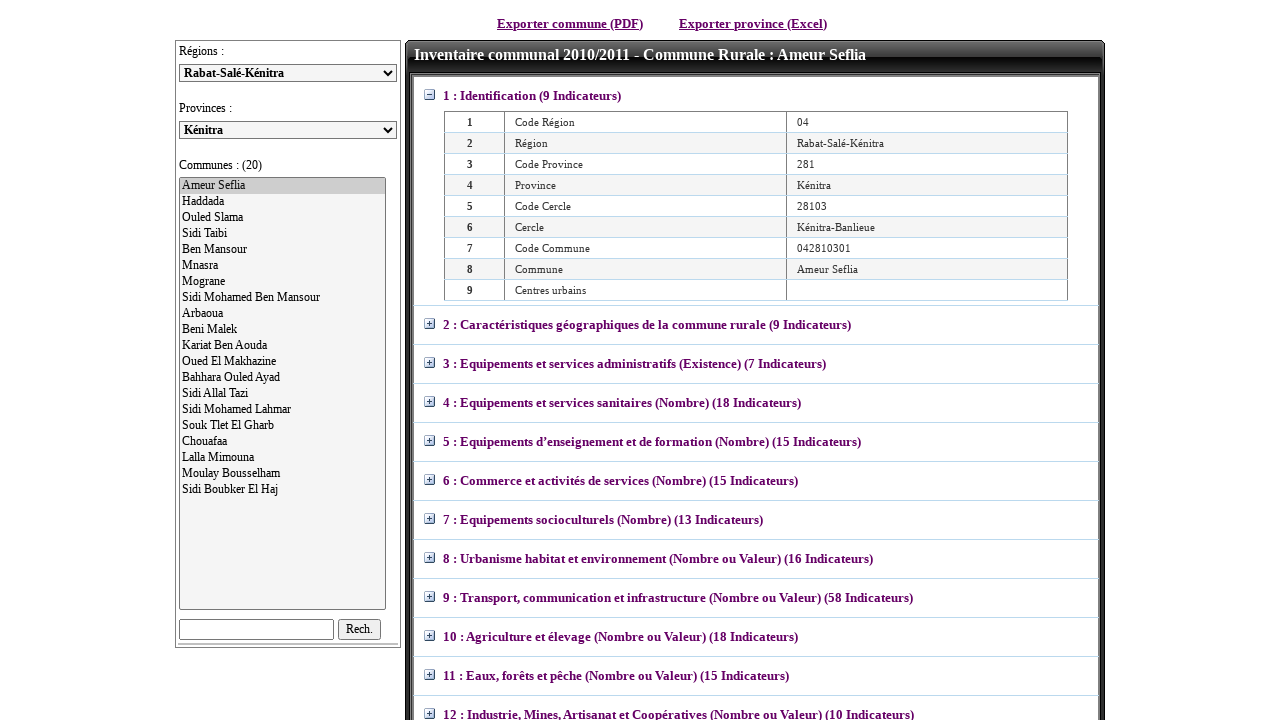

Retrieved value from province option at index 0
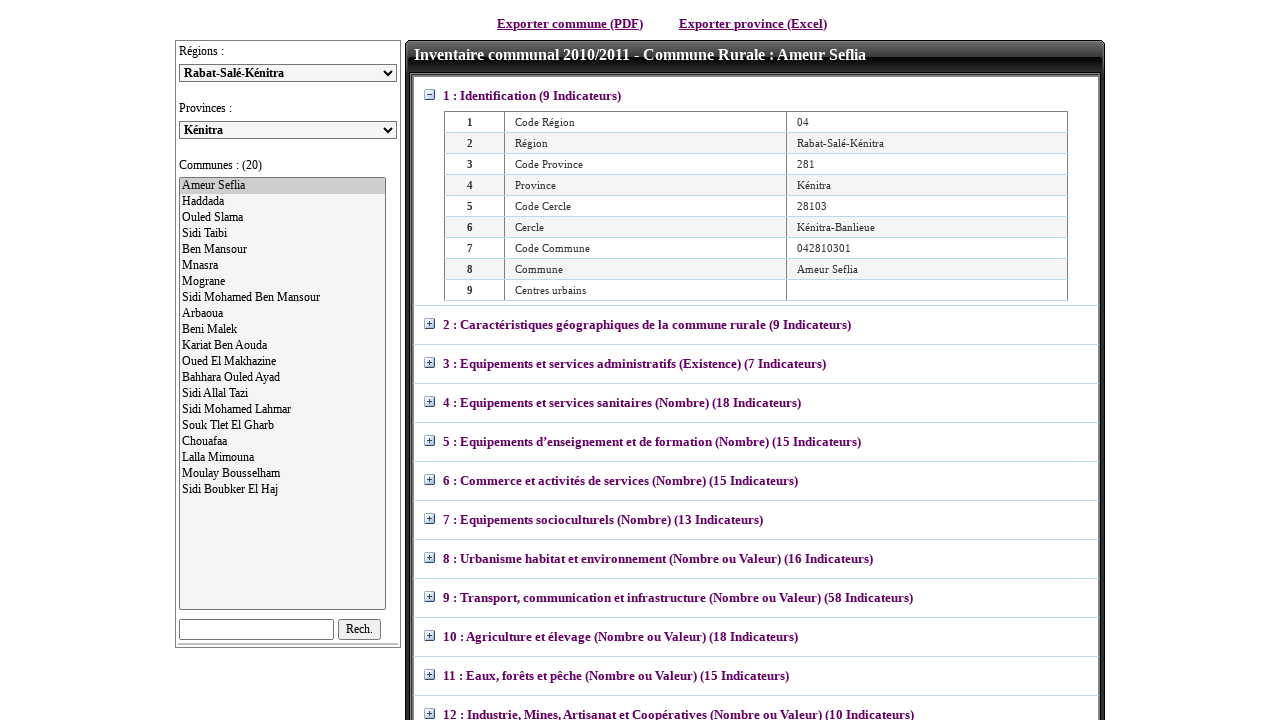

Selected province with value: 281 on select#ddlPro
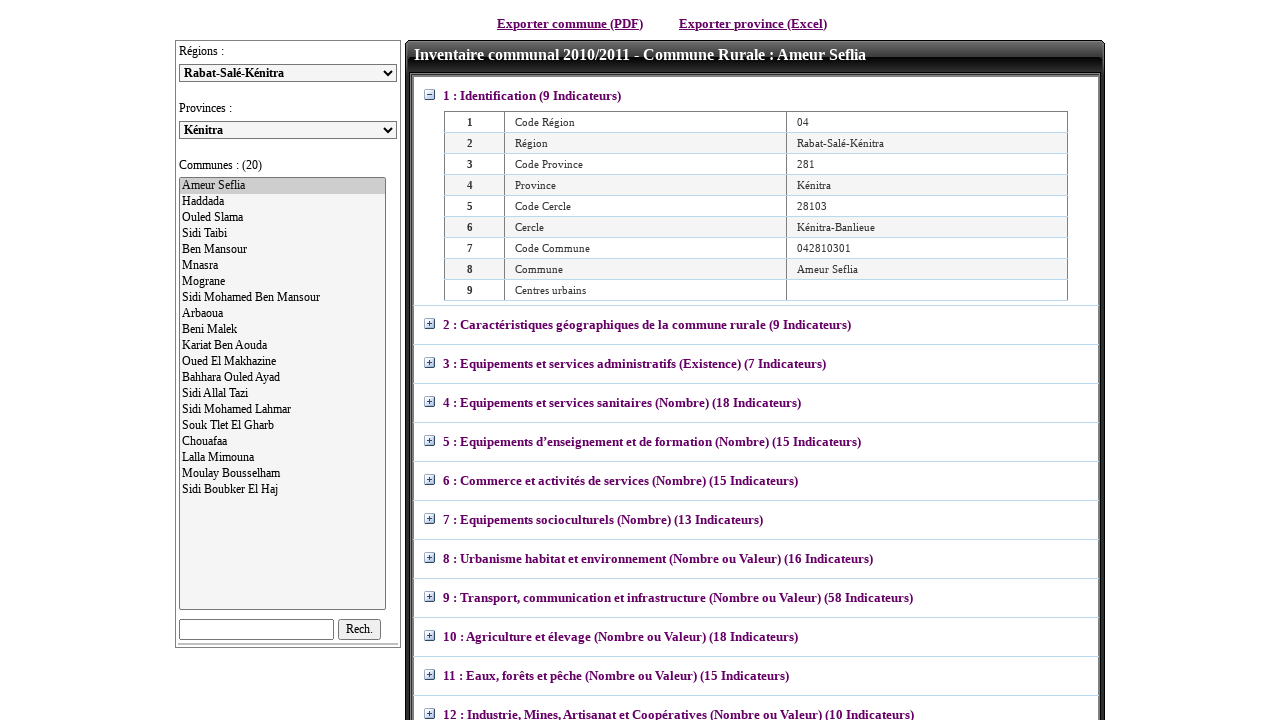

Waited 2 seconds for any province-related updates
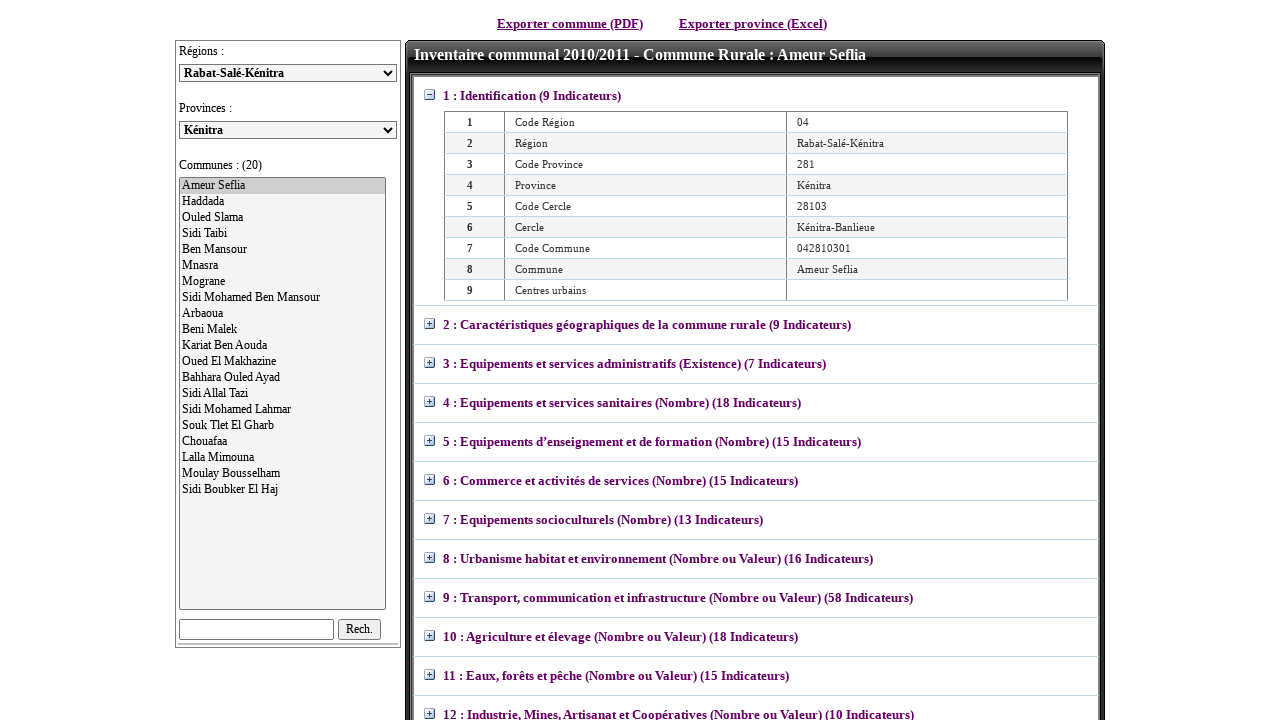

Re-fetched province dropdown options for iteration
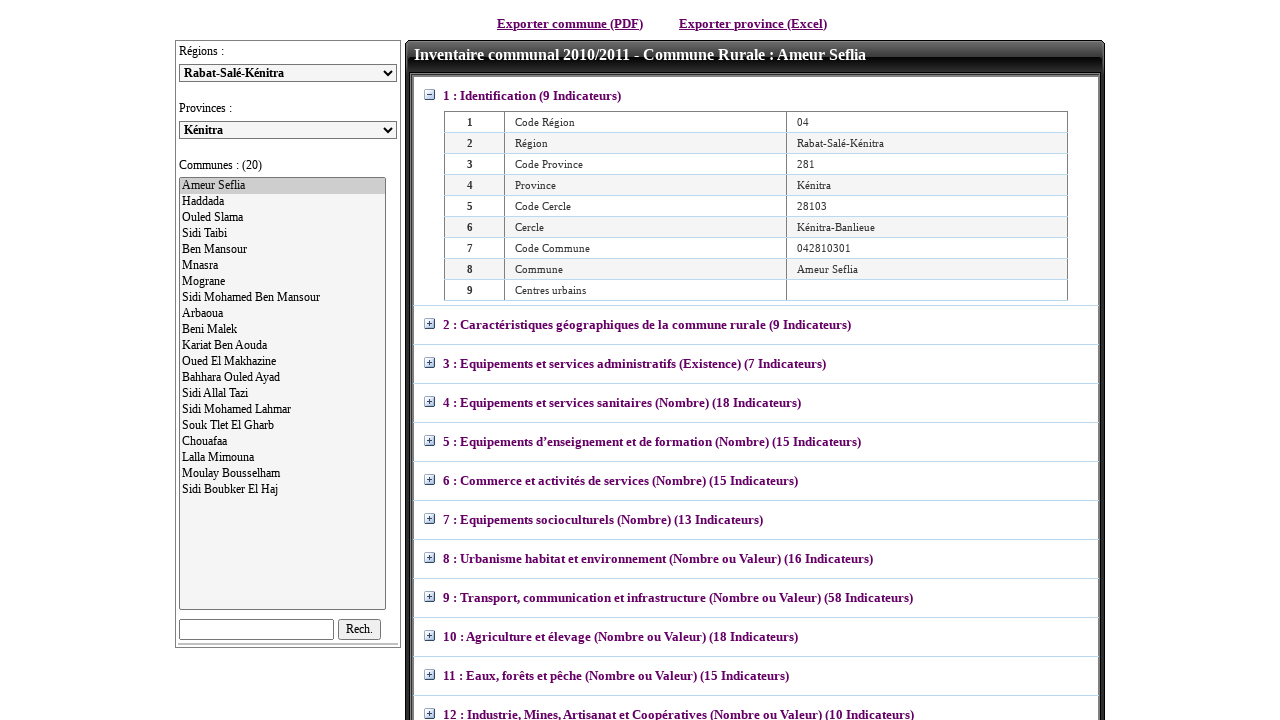

Retrieved value from province option at index 1
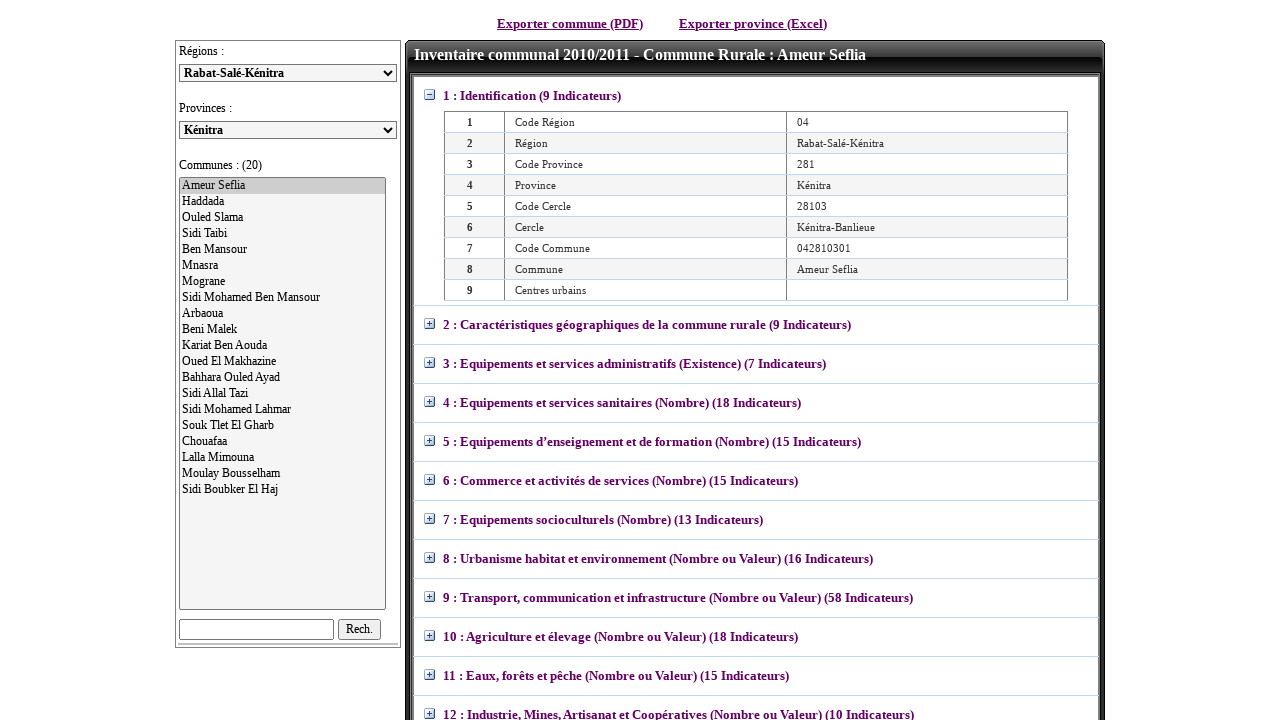

Selected province with value: 291 on select#ddlPro
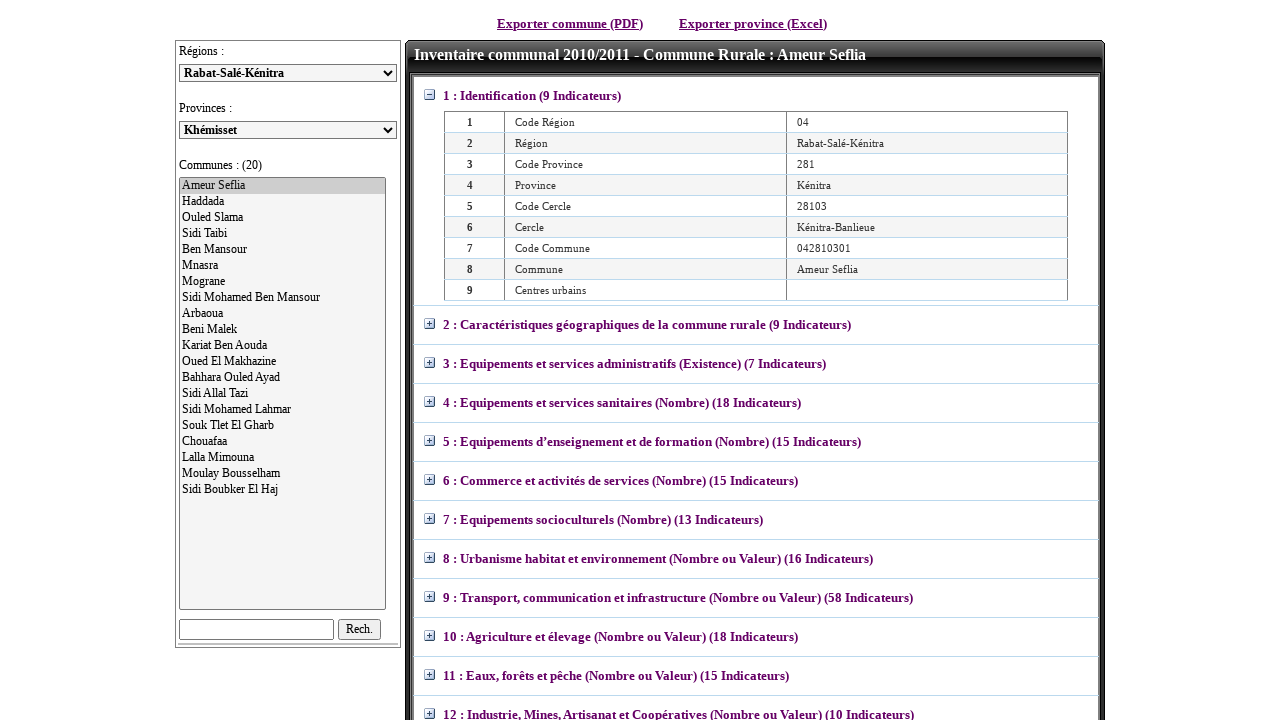

Waited 2 seconds for any province-related updates
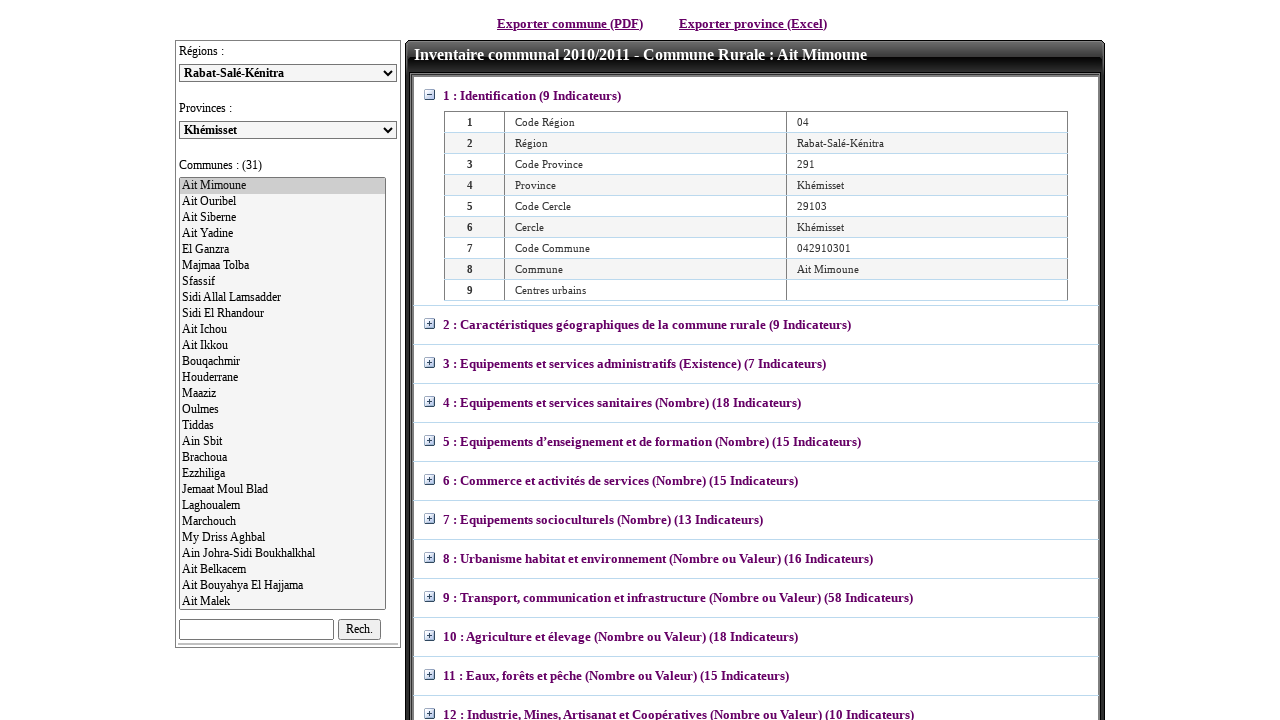

Re-fetched province dropdown options for iteration
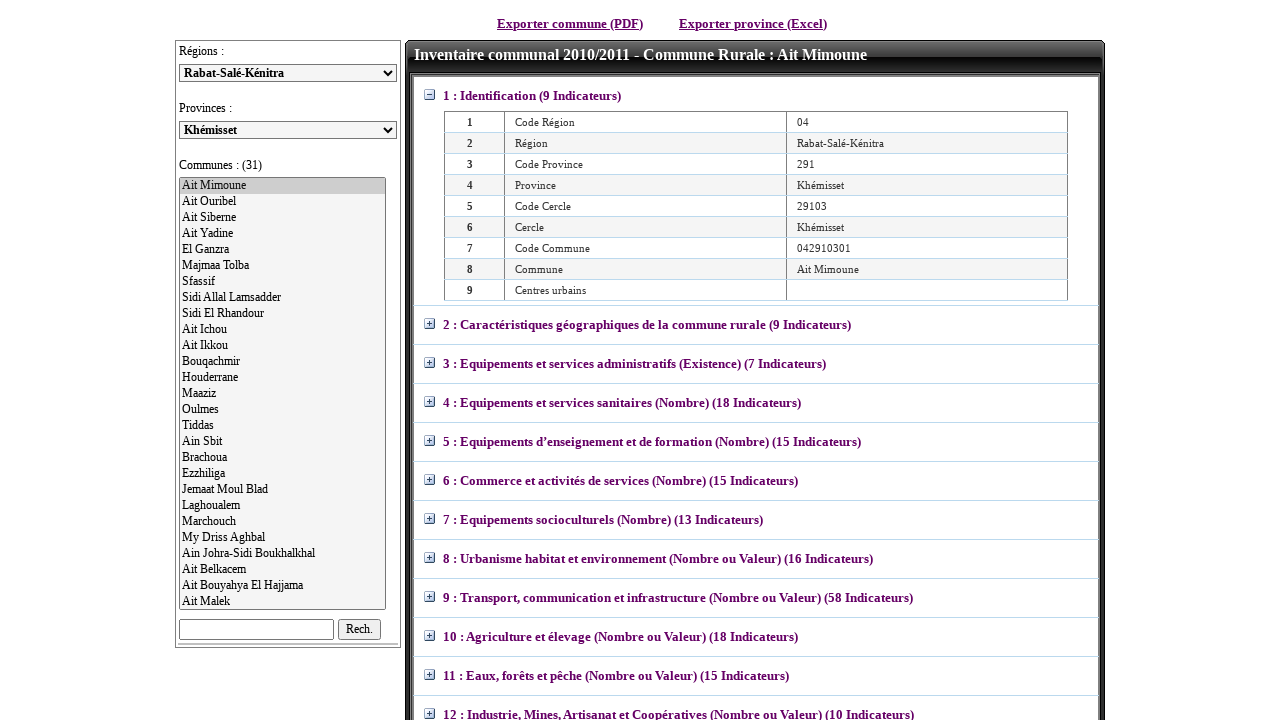

Retrieved value from province option at index 2
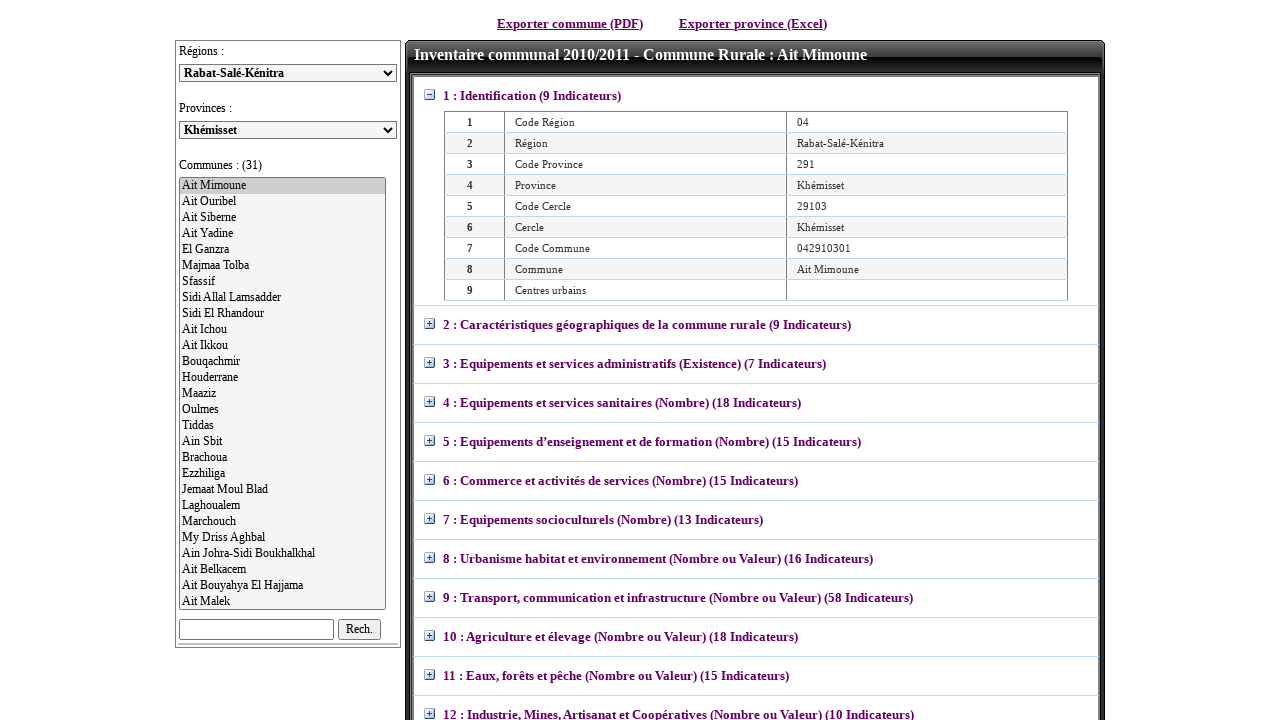

Selected province with value: 441 on select#ddlPro
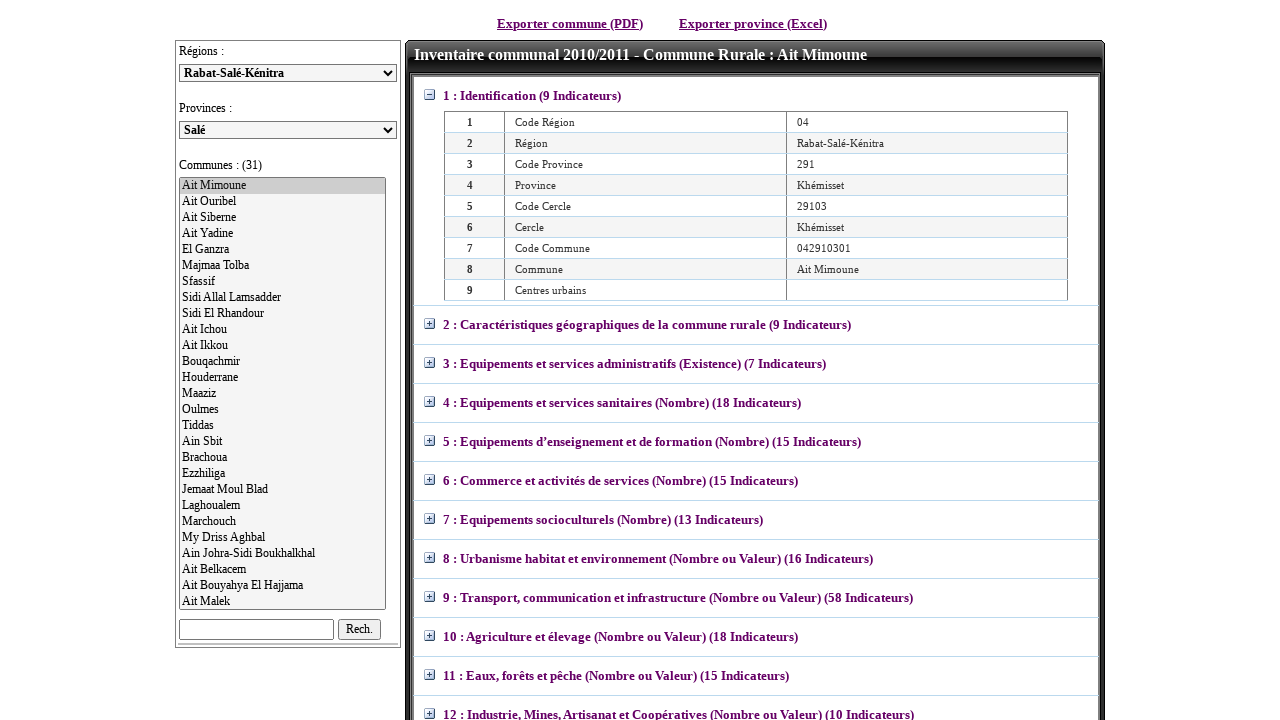

Waited 2 seconds for any province-related updates
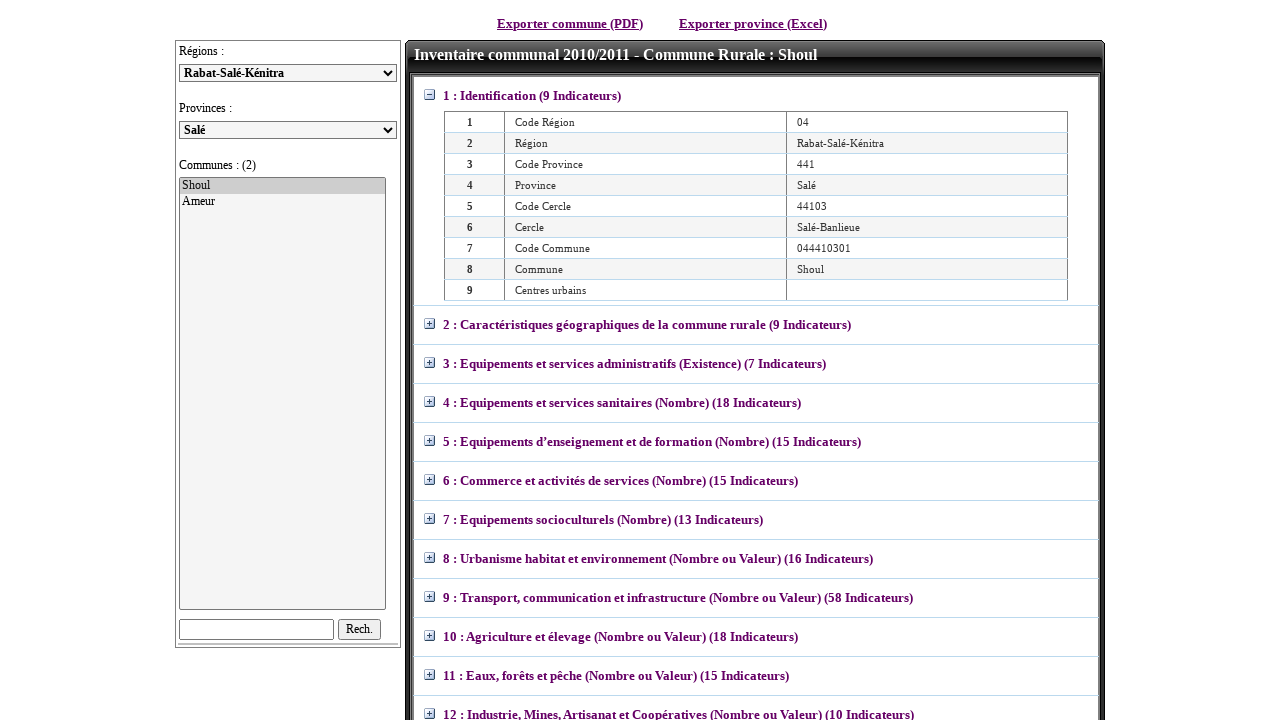

Re-fetched province dropdown options for iteration
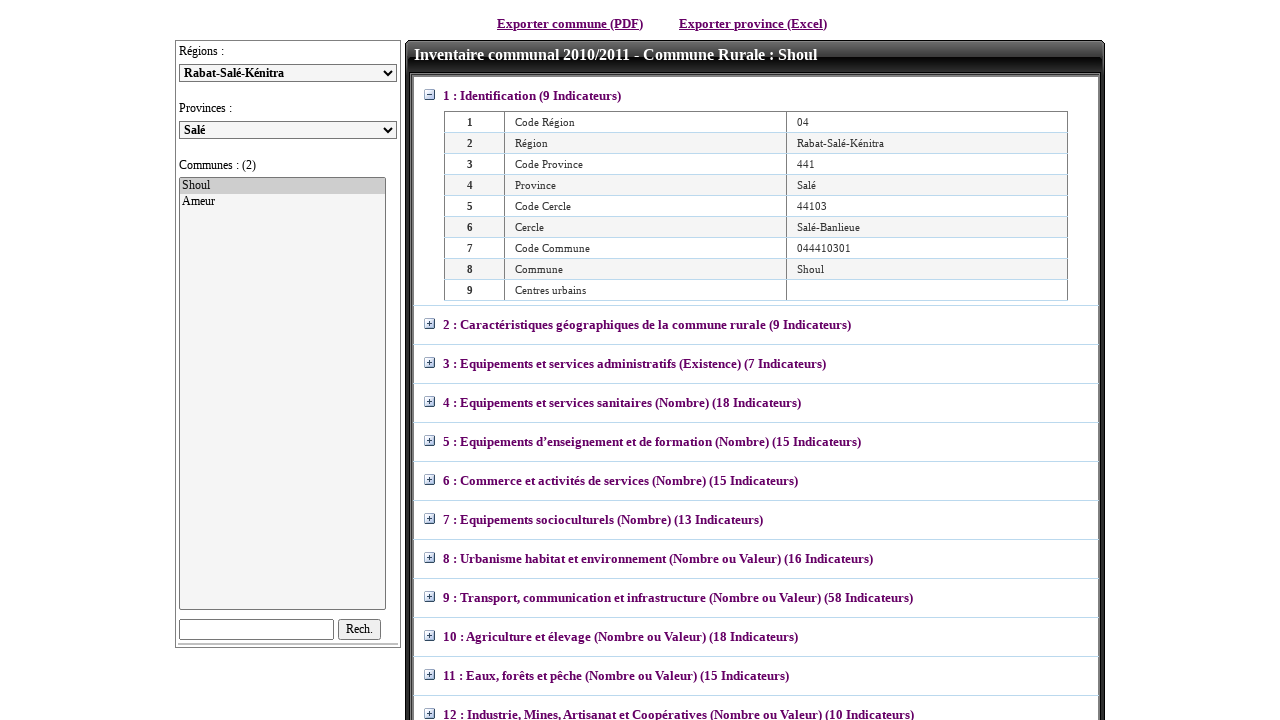

Retrieved value from province option at index 3
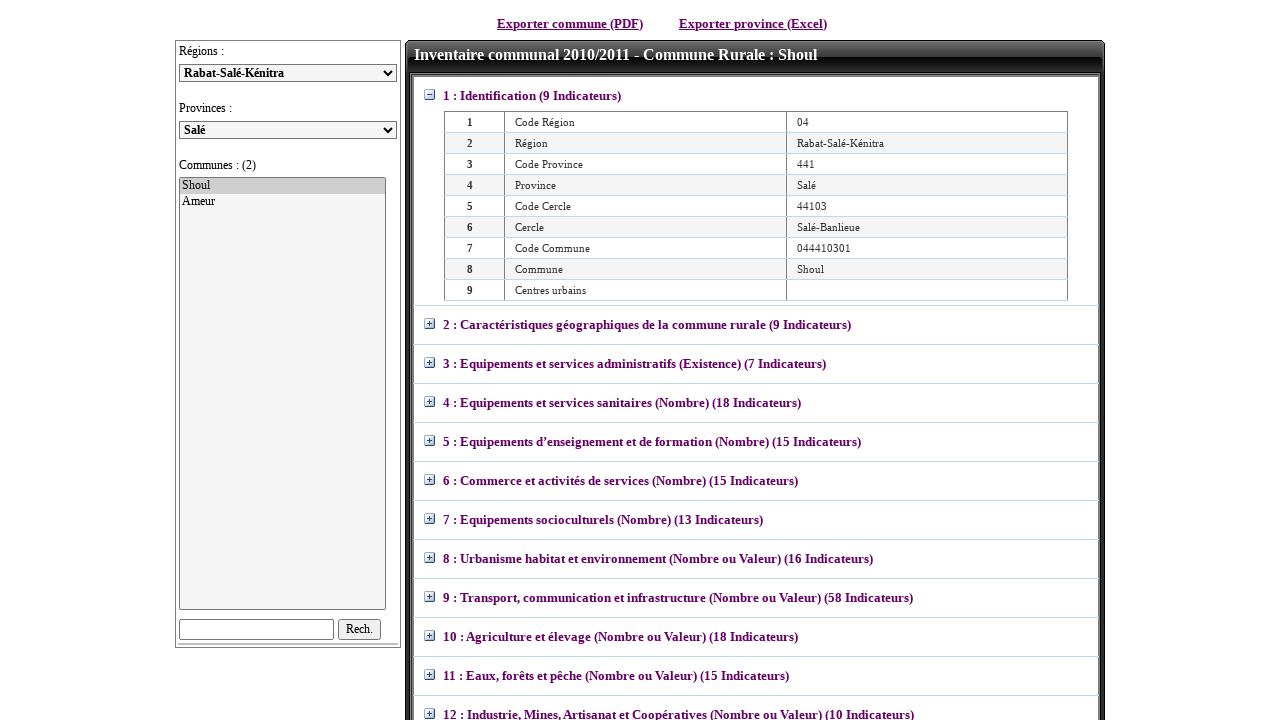

Selected province with value: 481 on select#ddlPro
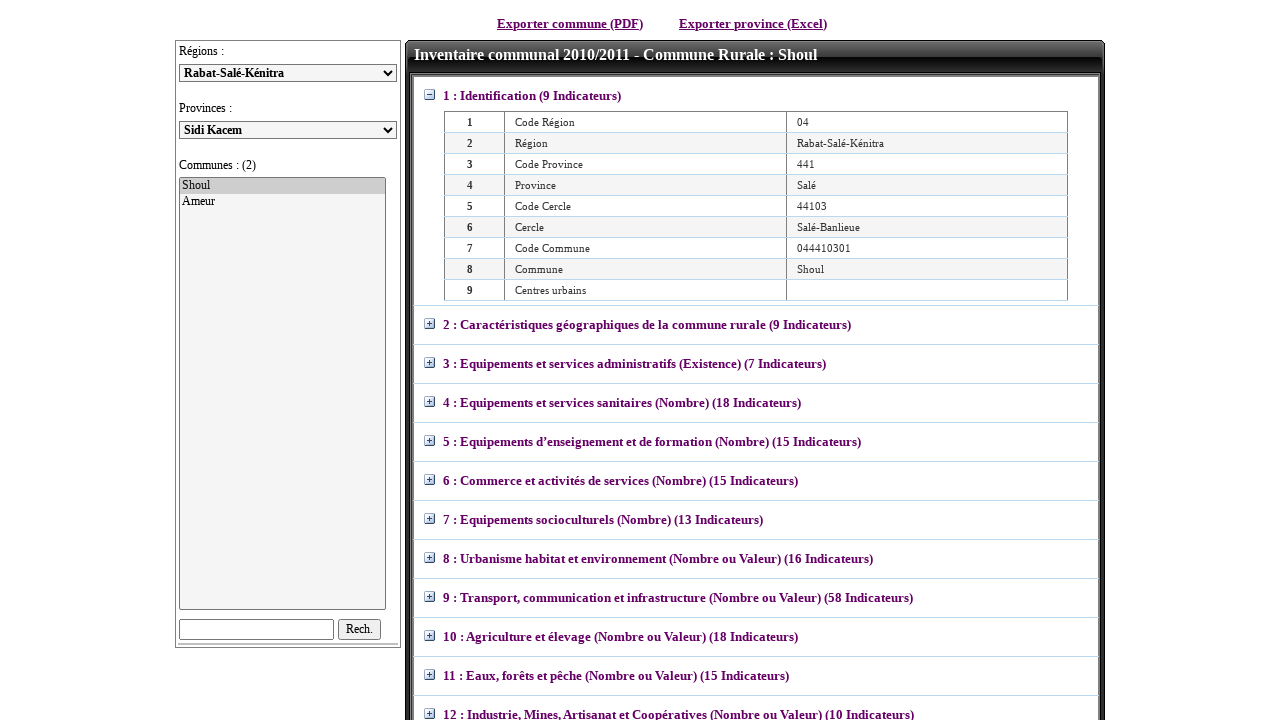

Waited 2 seconds for any province-related updates
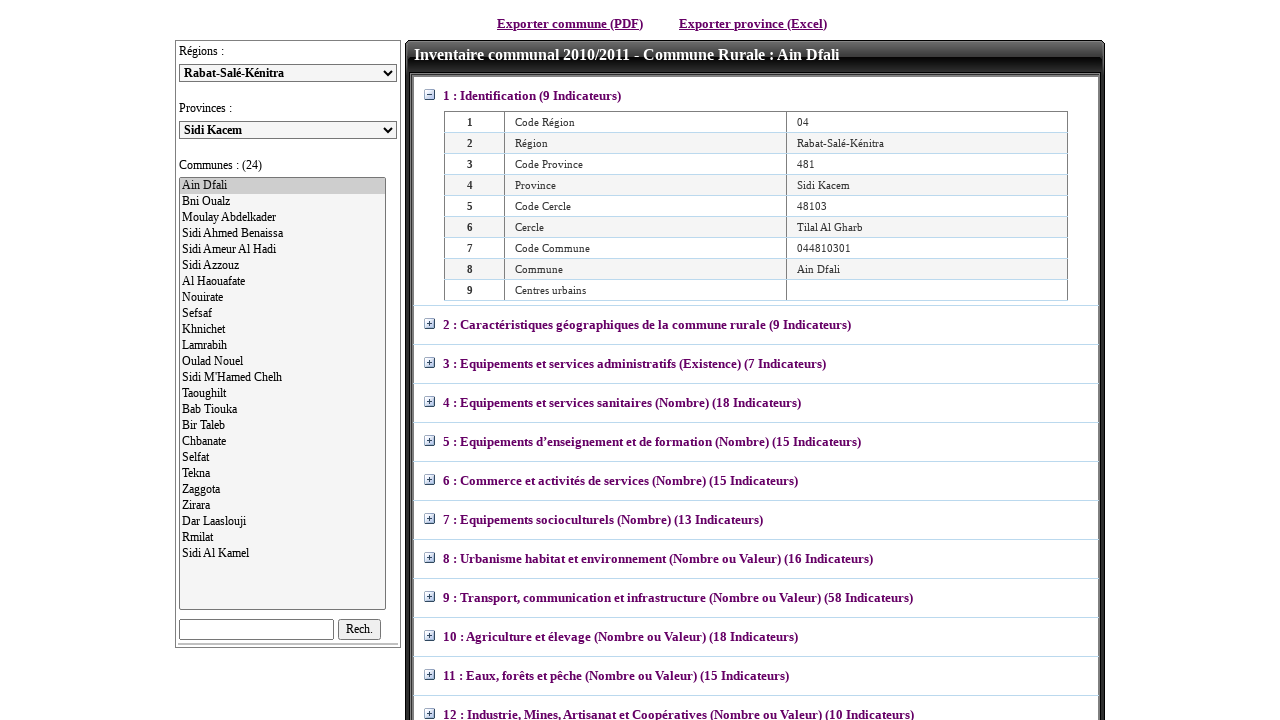

Re-fetched province dropdown options for iteration
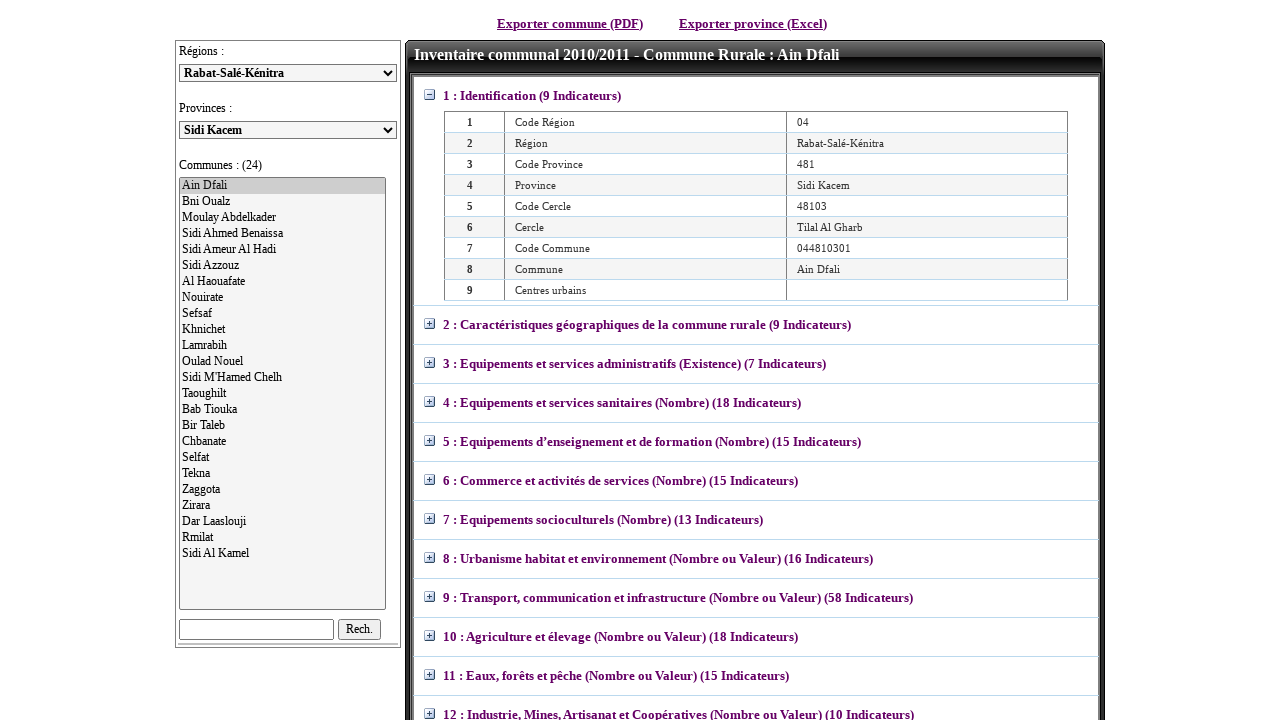

Retrieved value from province option at index 4
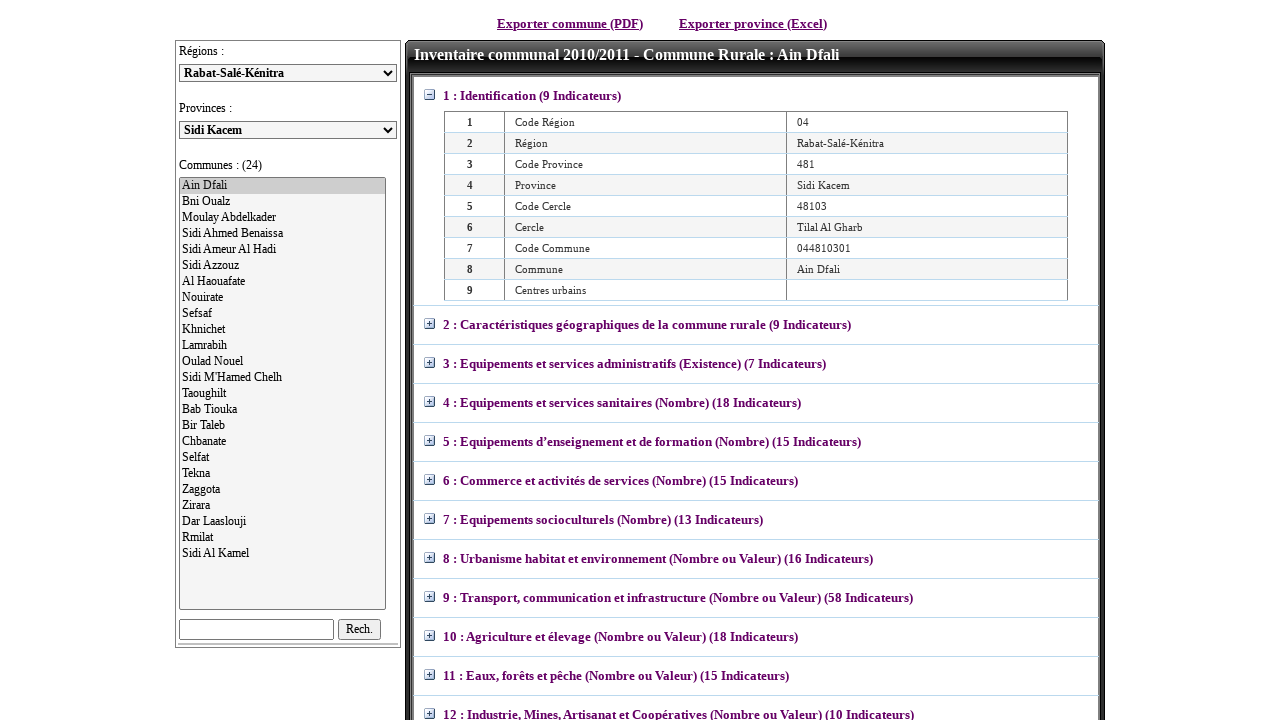

Selected province with value: 491 on select#ddlPro
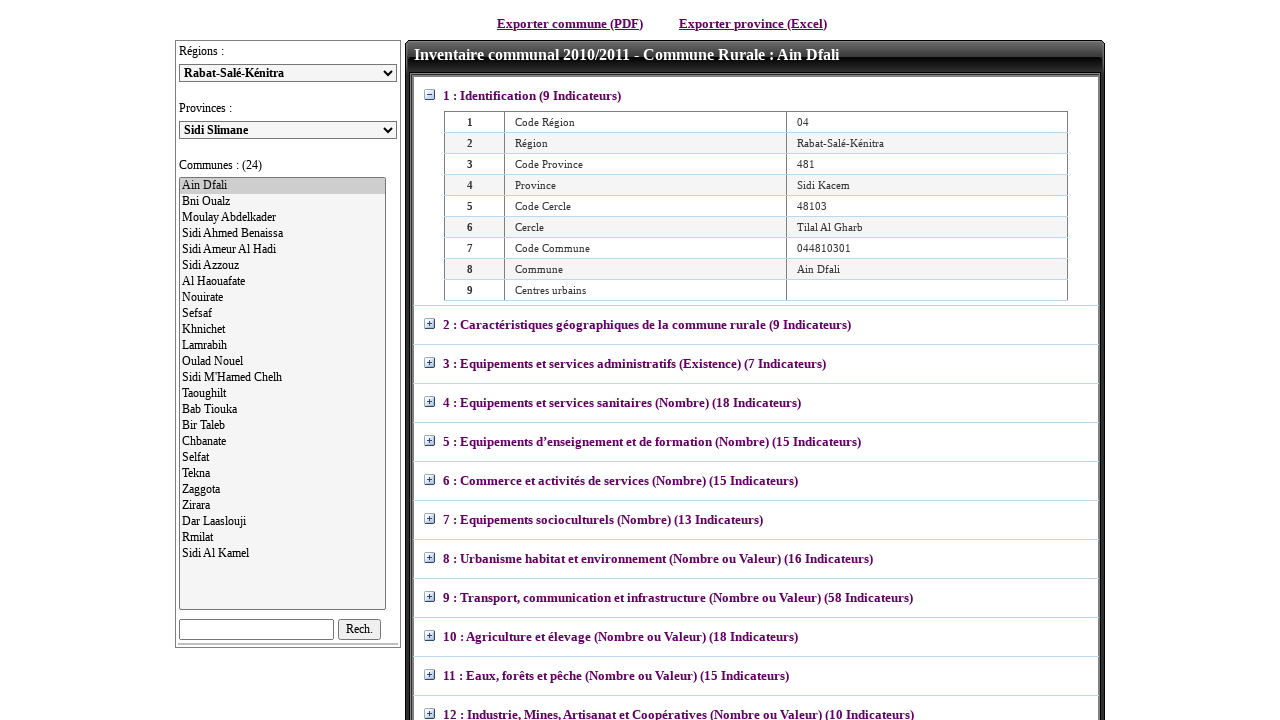

Waited 2 seconds for any province-related updates
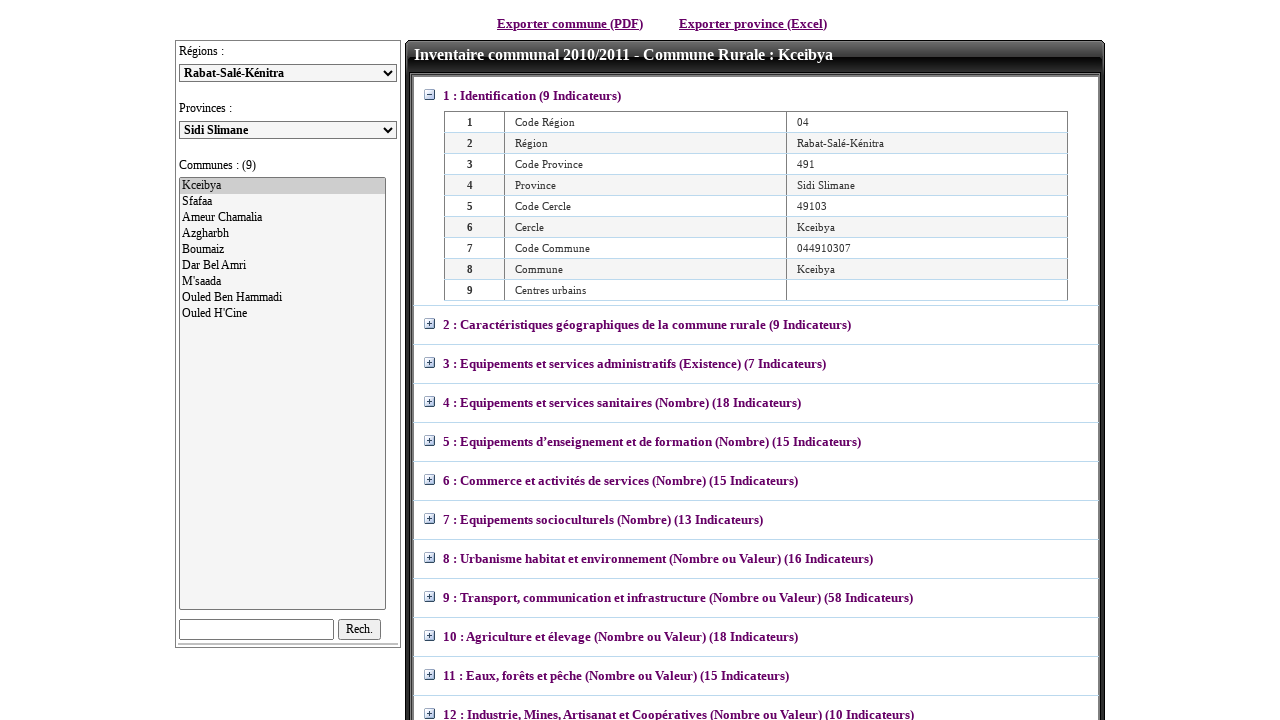

Re-fetched province dropdown options for iteration
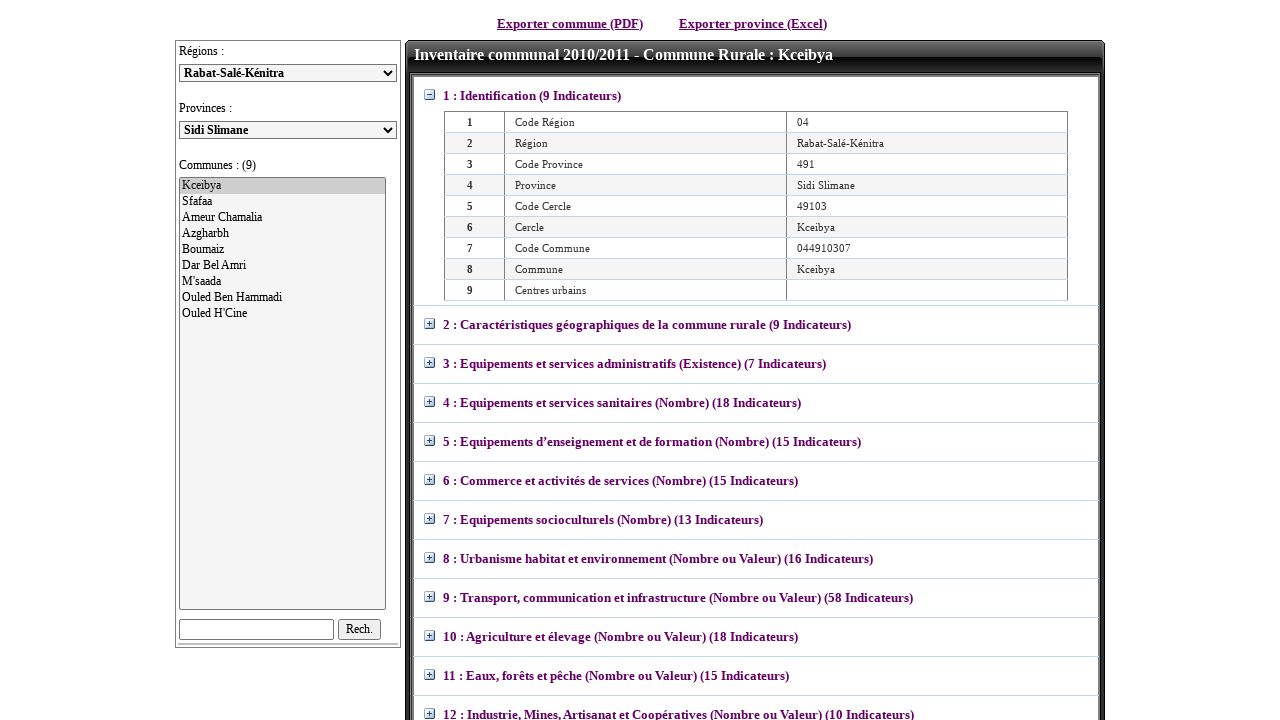

Retrieved value from province option at index 5
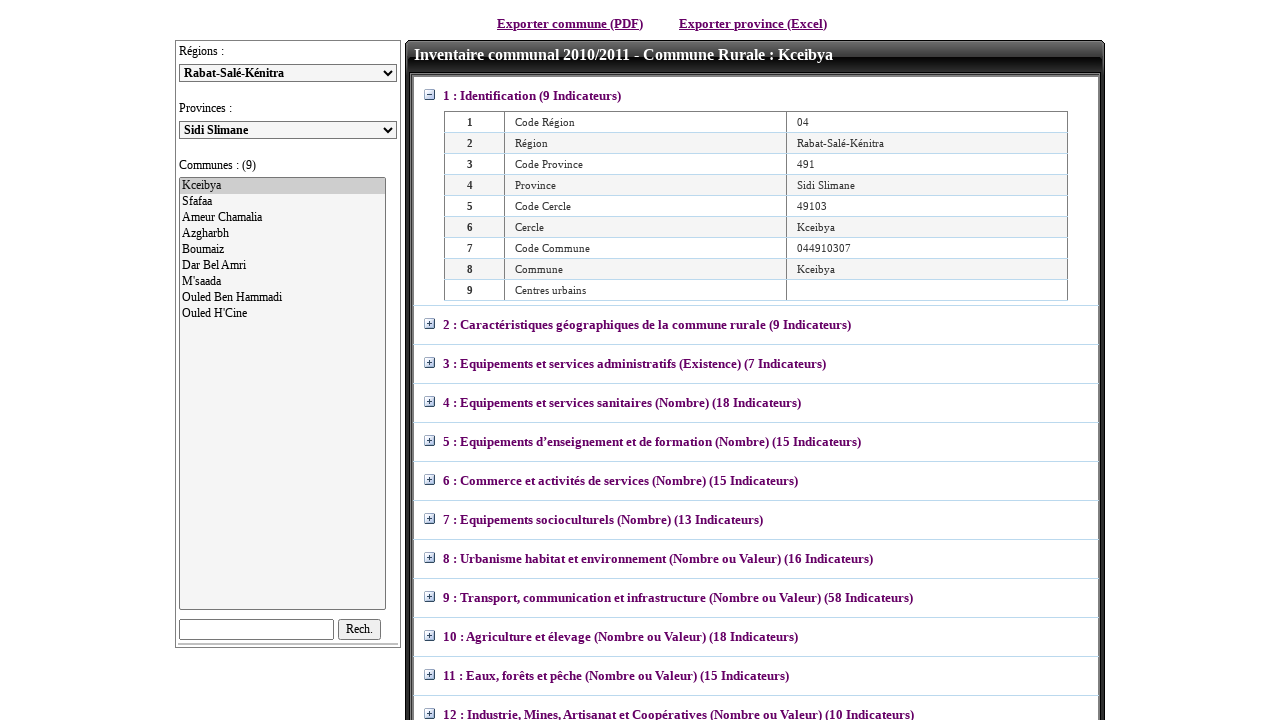

Selected province with value: 501 on select#ddlPro
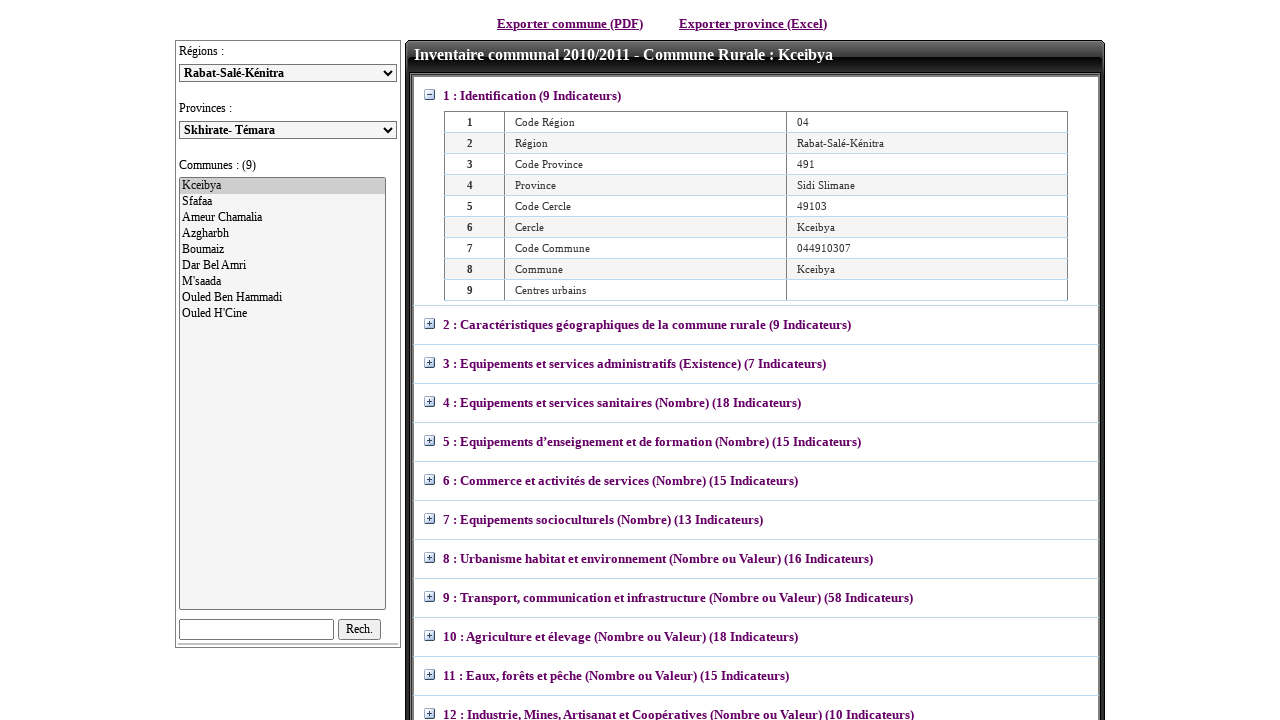

Waited 2 seconds for any province-related updates
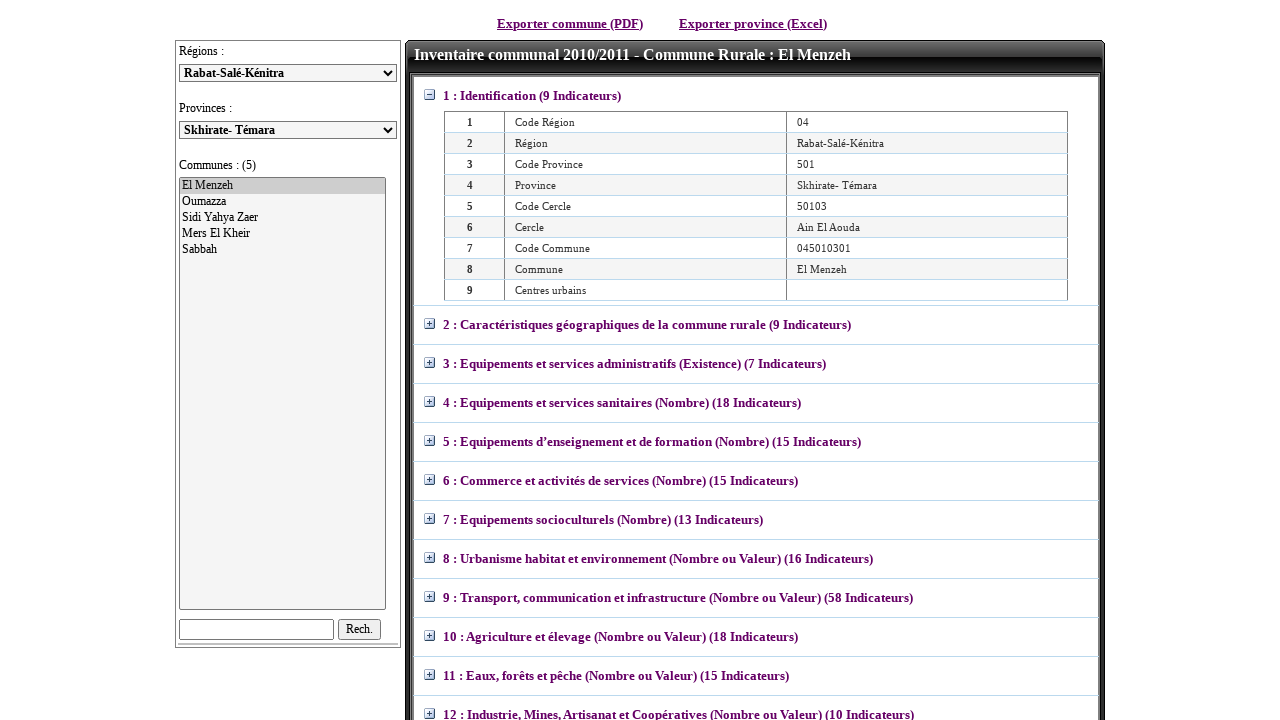

Re-fetched region dropdown options for iteration
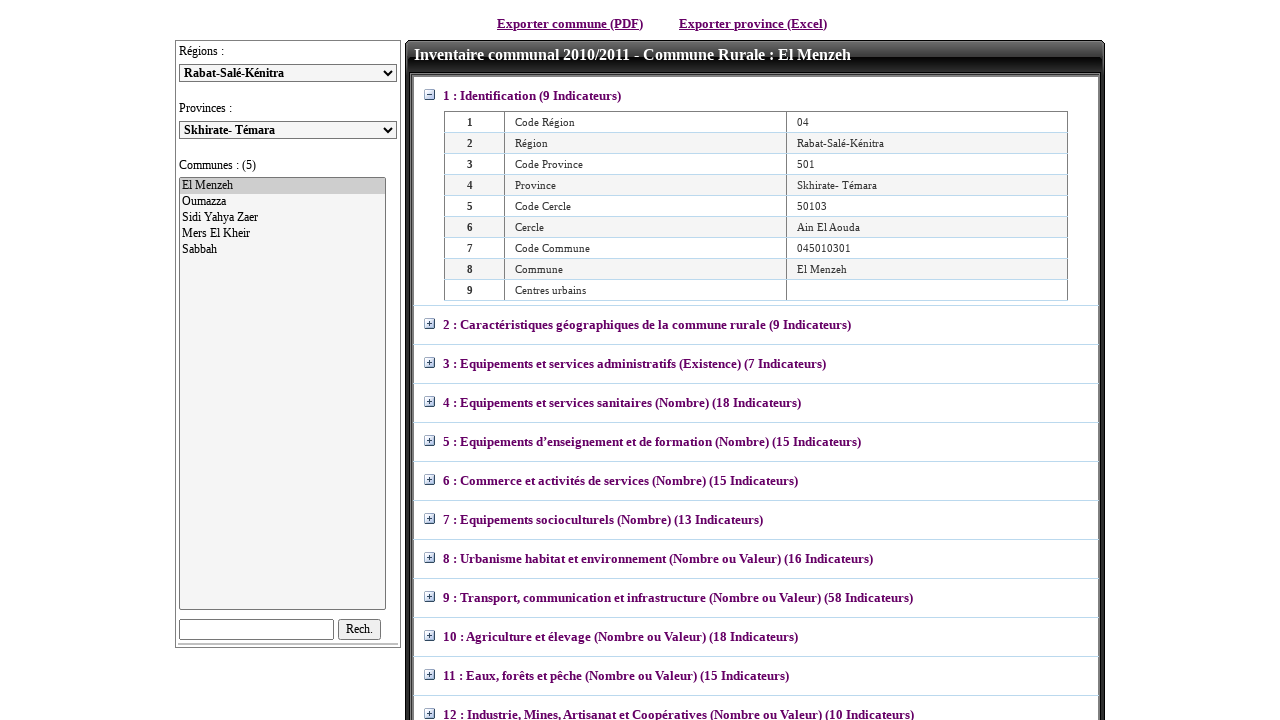

Retrieved value from region option at index 4
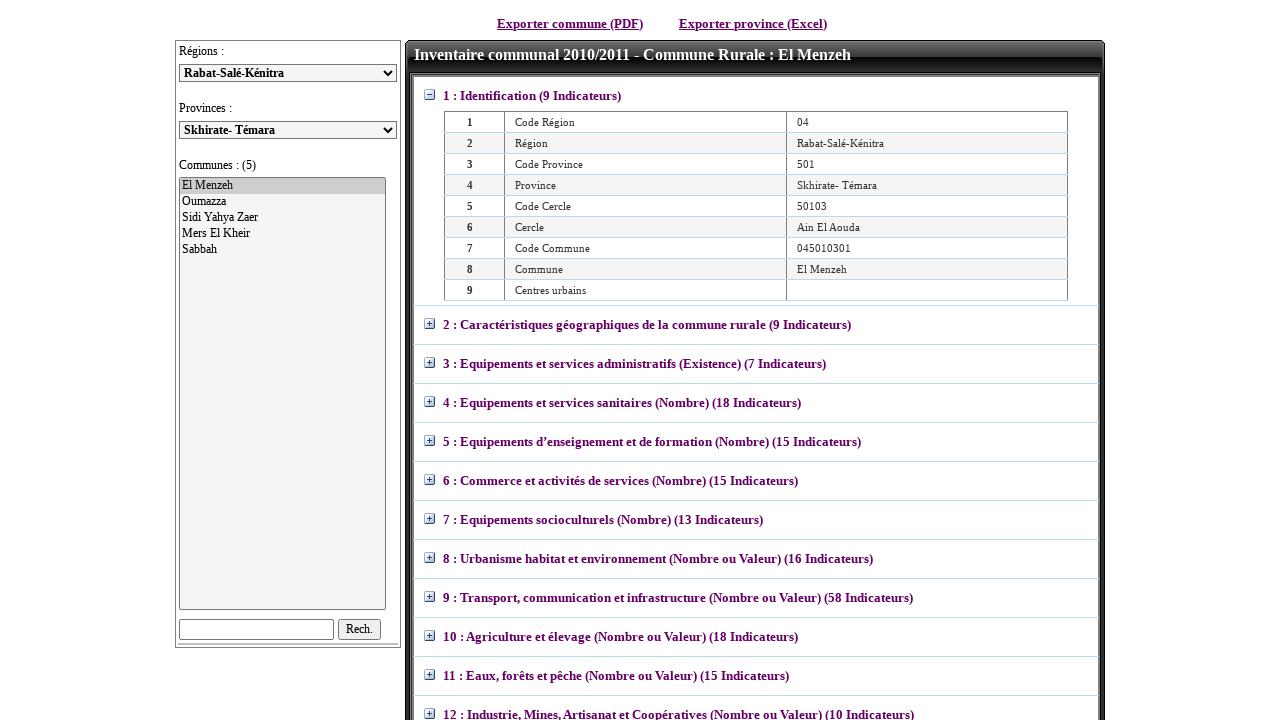

Selected region with value: 05 on select#ddlReg
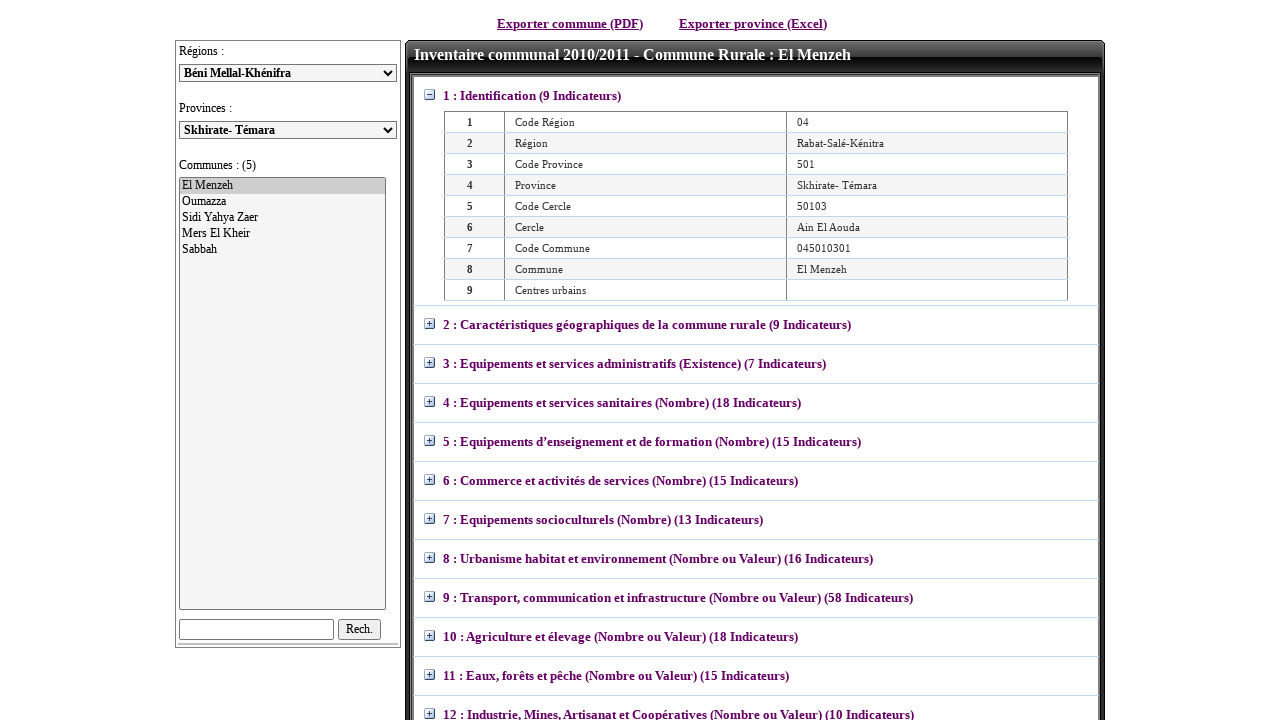

Waited 2 seconds for province dropdown to update
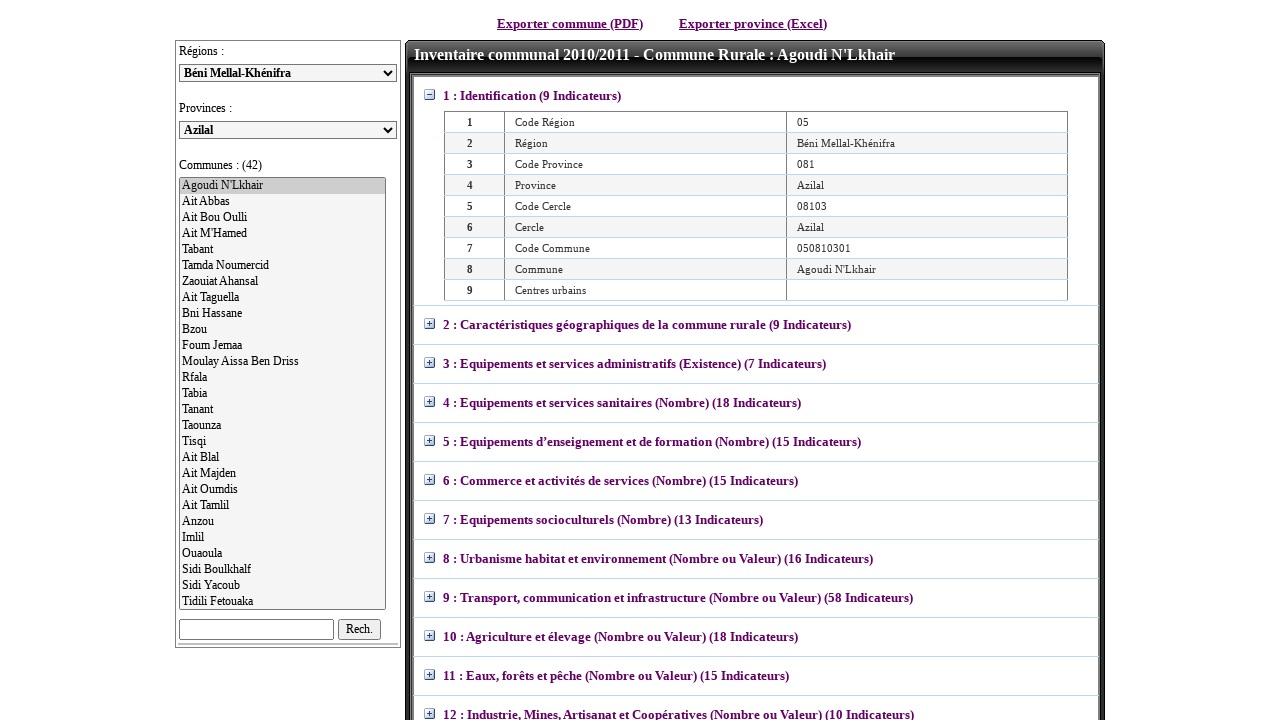

Retrieved all province options for selected region
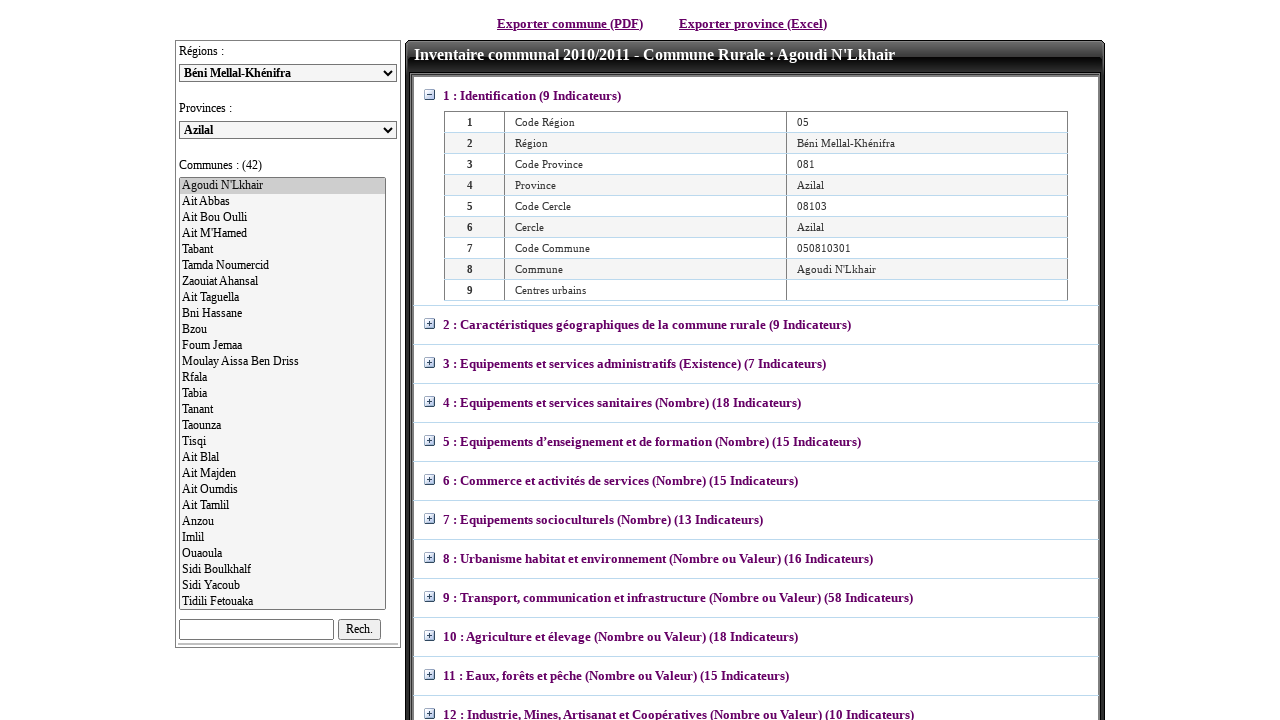

Re-fetched province dropdown options for iteration
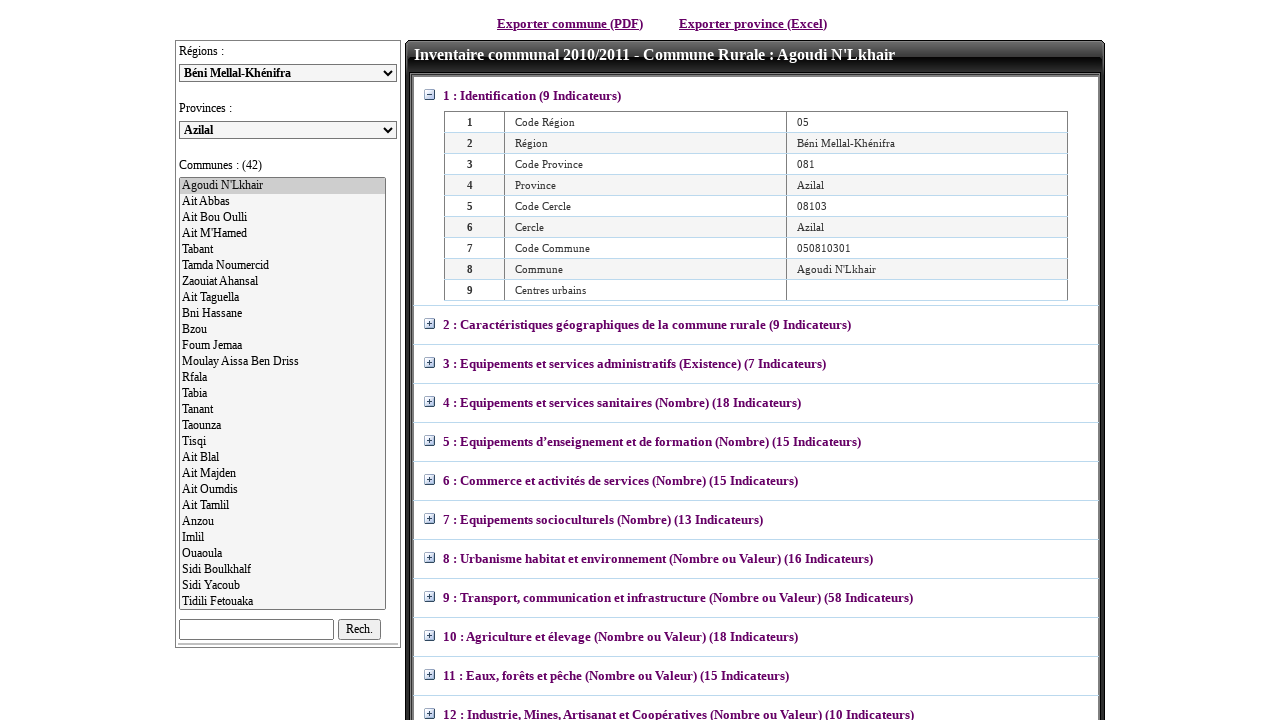

Retrieved value from province option at index 0
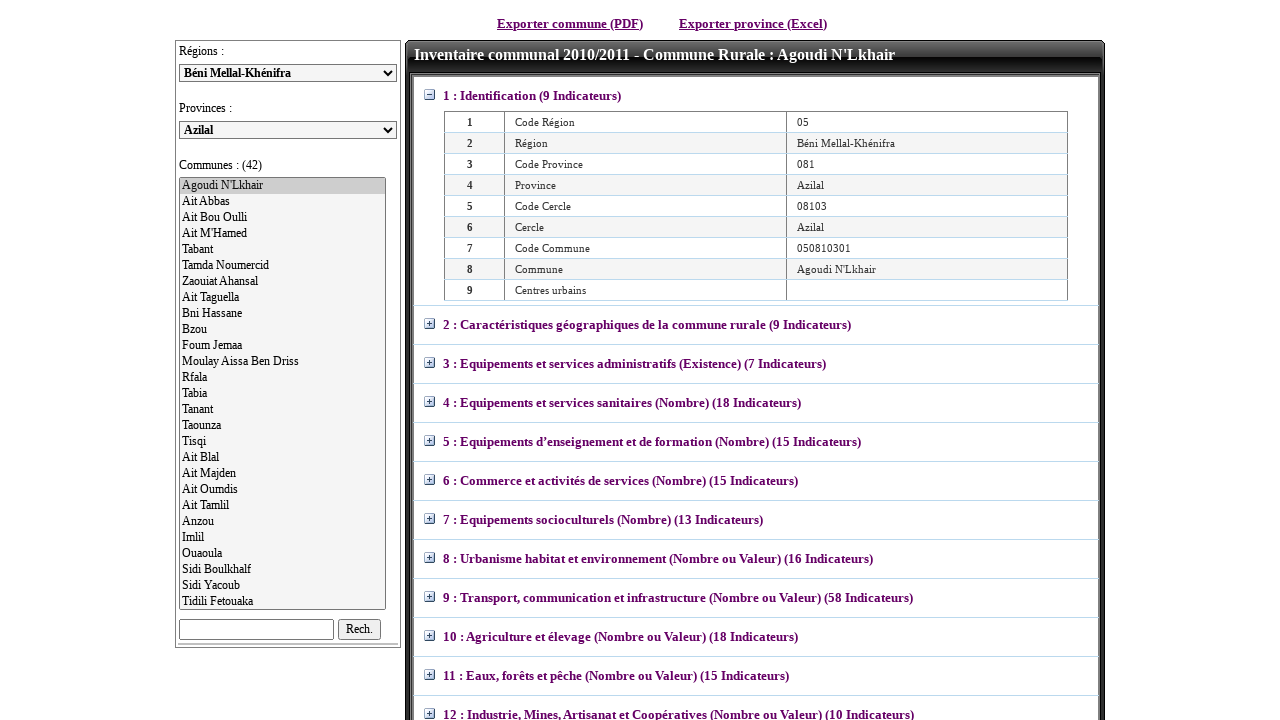

Selected province with value: 081 on select#ddlPro
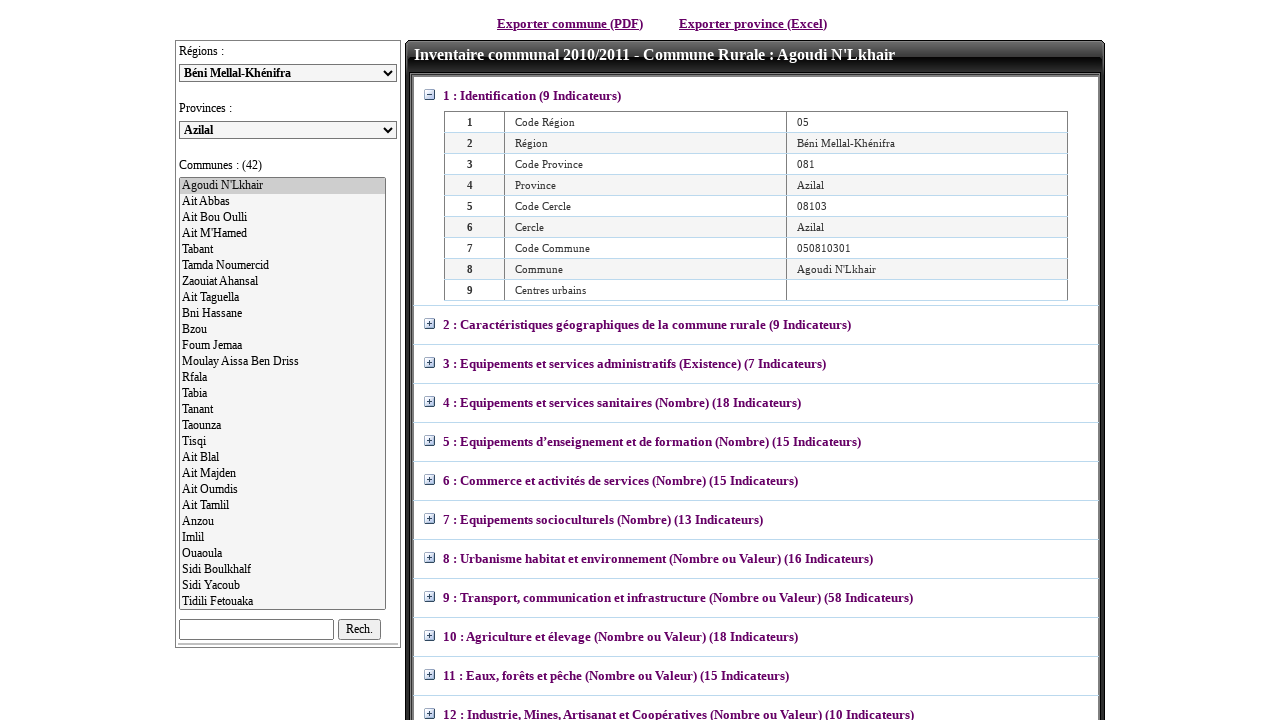

Waited 2 seconds for any province-related updates
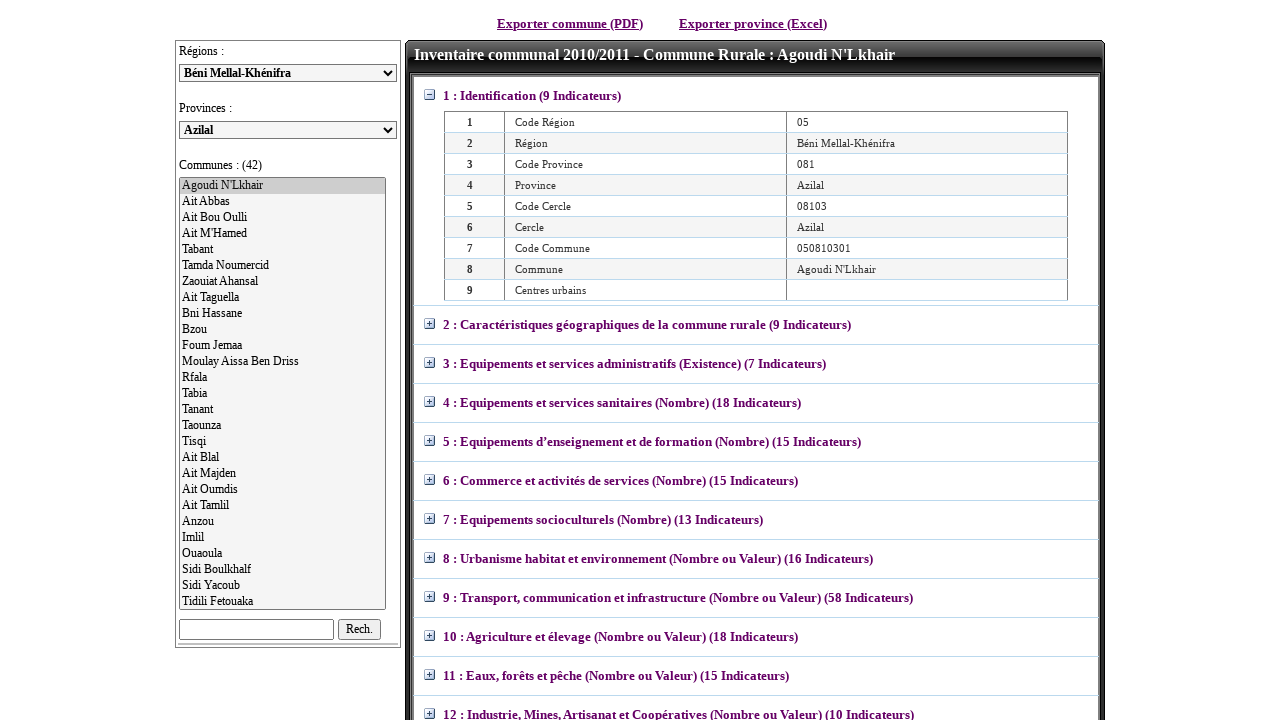

Re-fetched province dropdown options for iteration
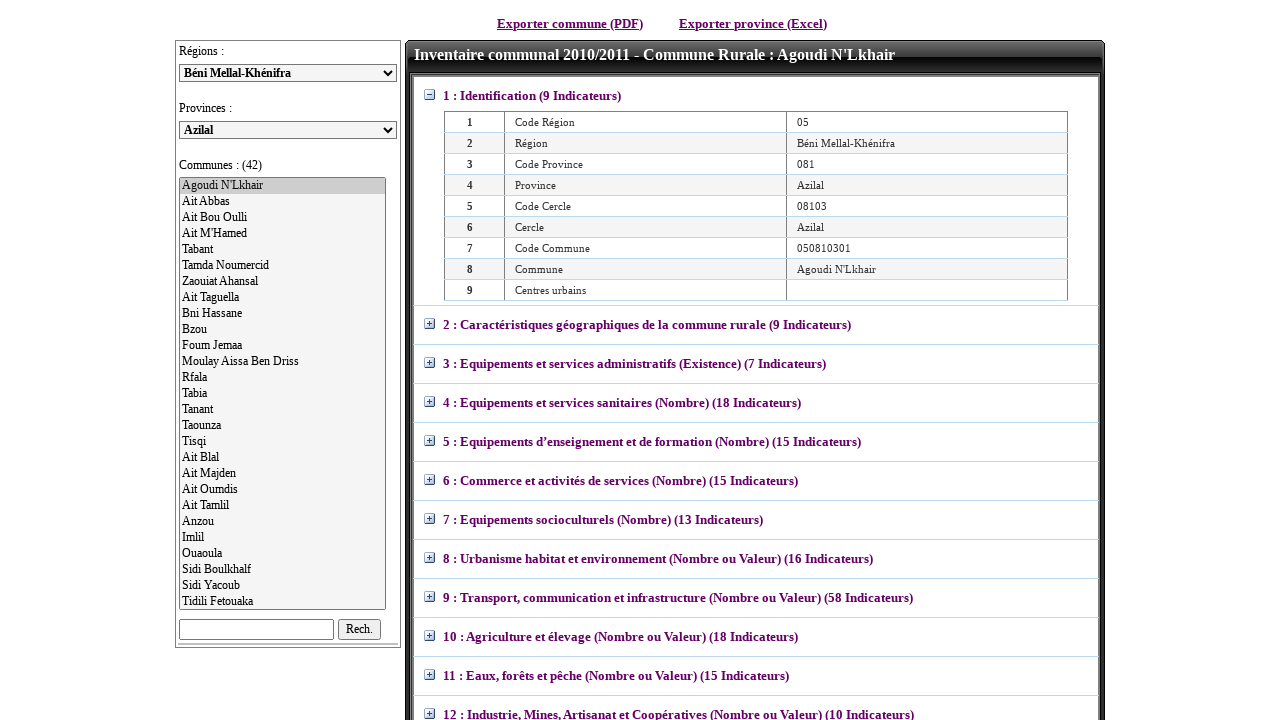

Retrieved value from province option at index 1
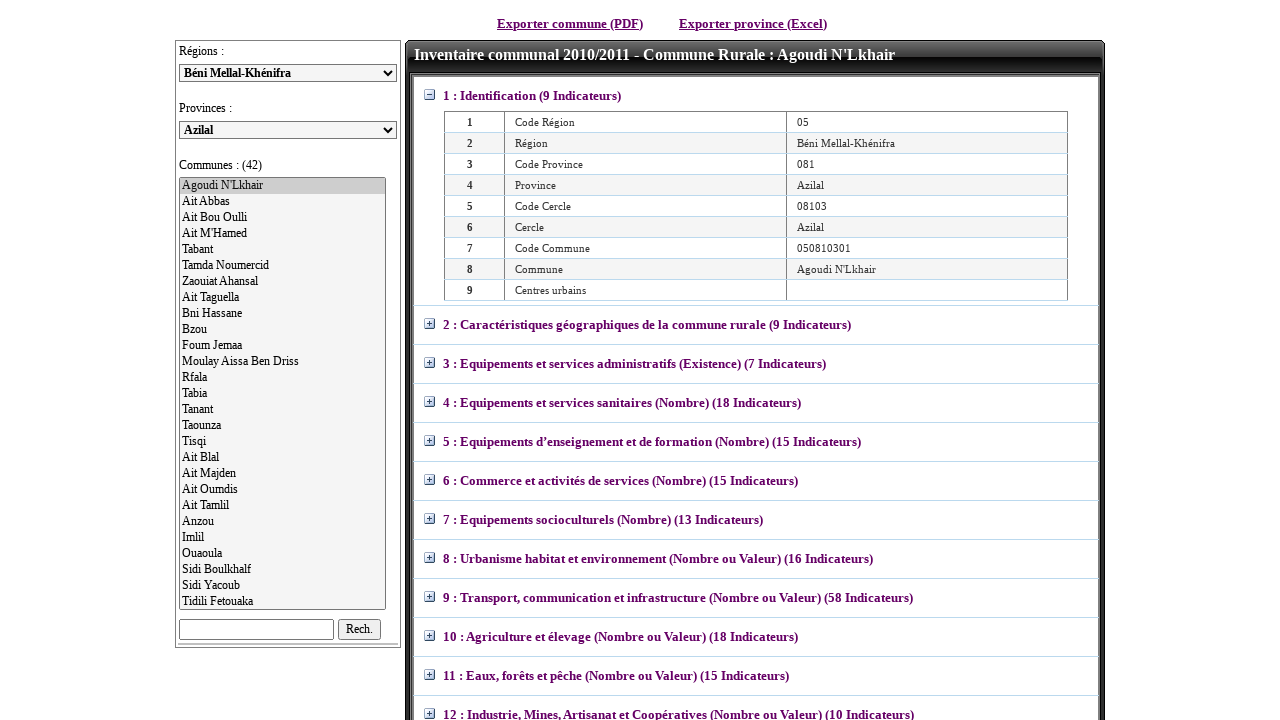

Selected province with value: 091 on select#ddlPro
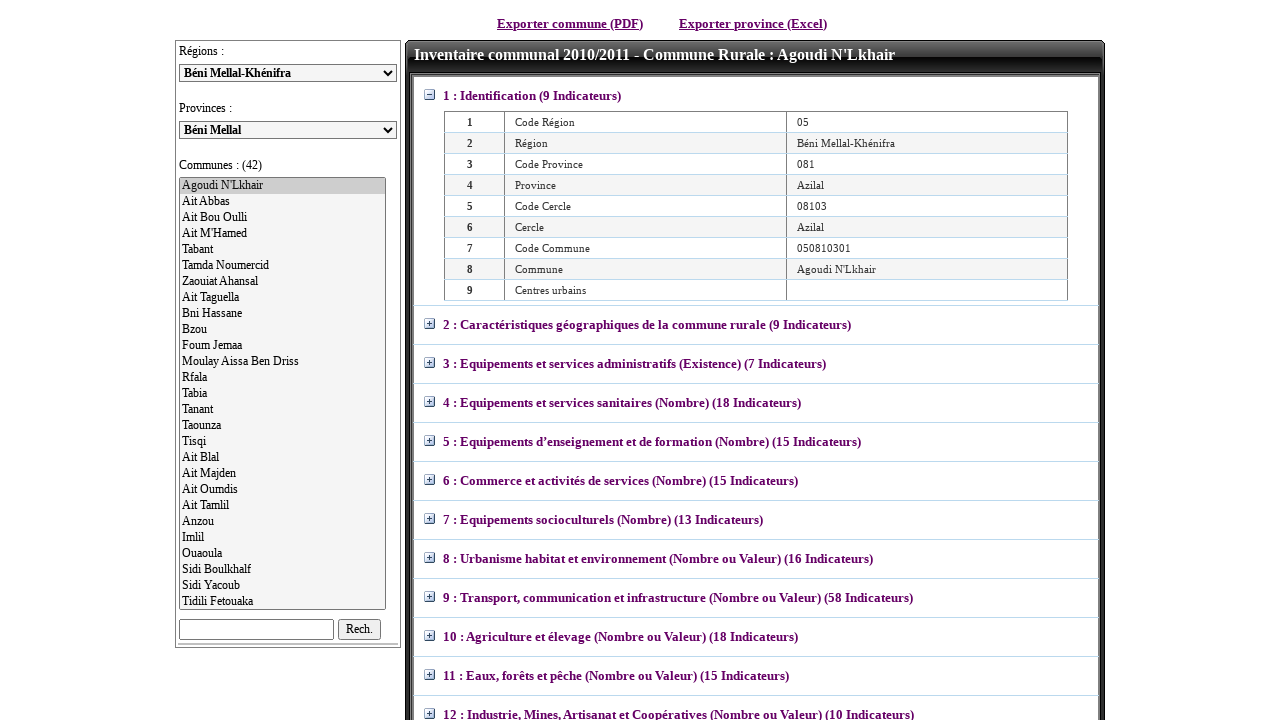

Waited 2 seconds for any province-related updates
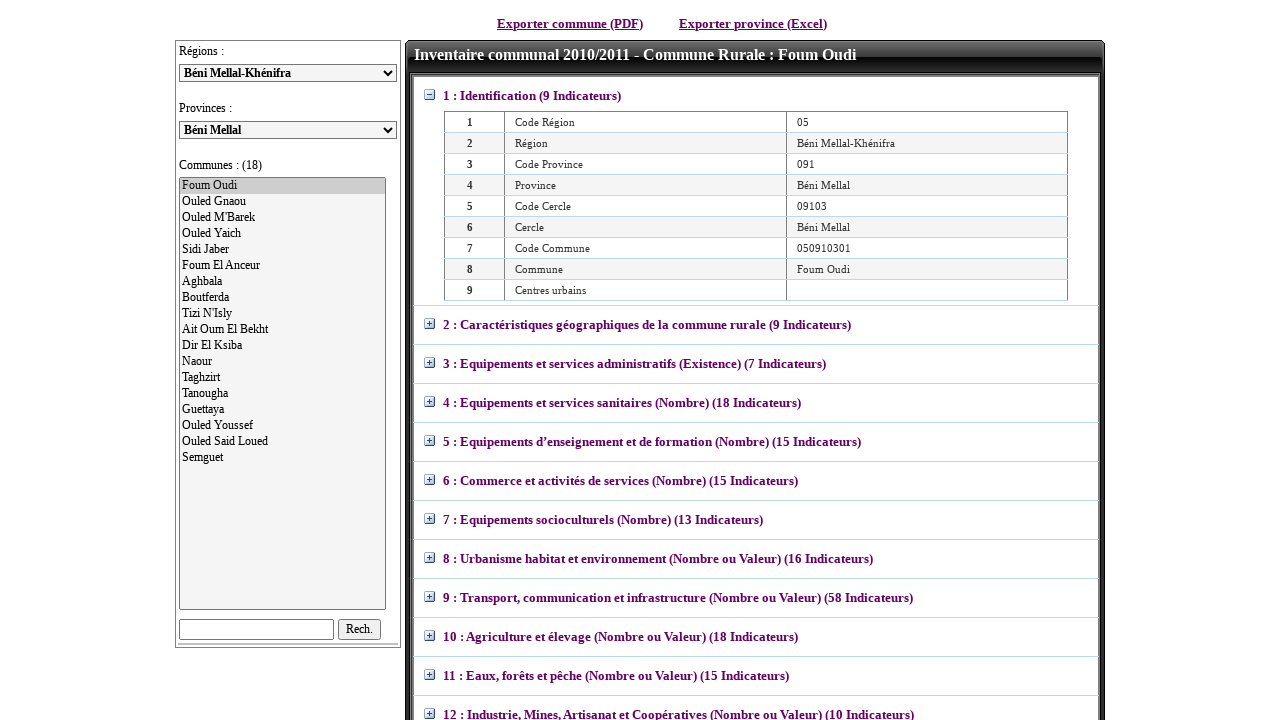

Re-fetched province dropdown options for iteration
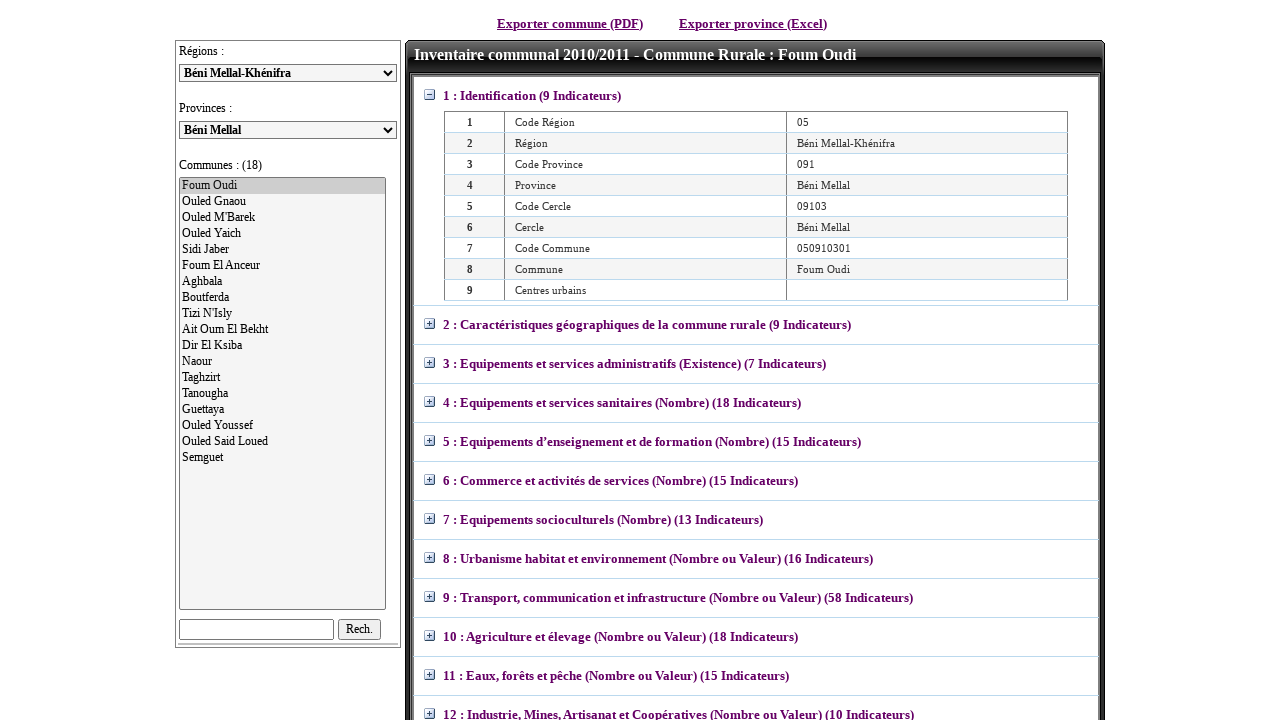

Retrieved value from province option at index 2
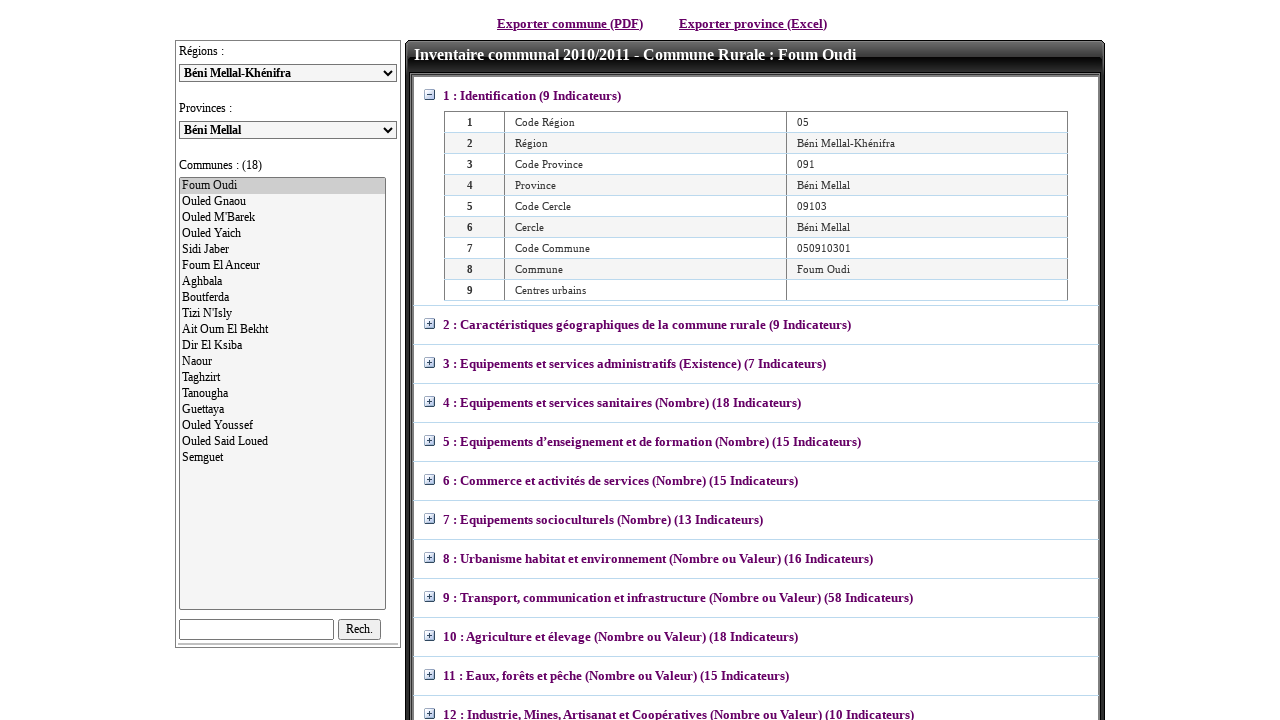

Selected province with value: 255 on select#ddlPro
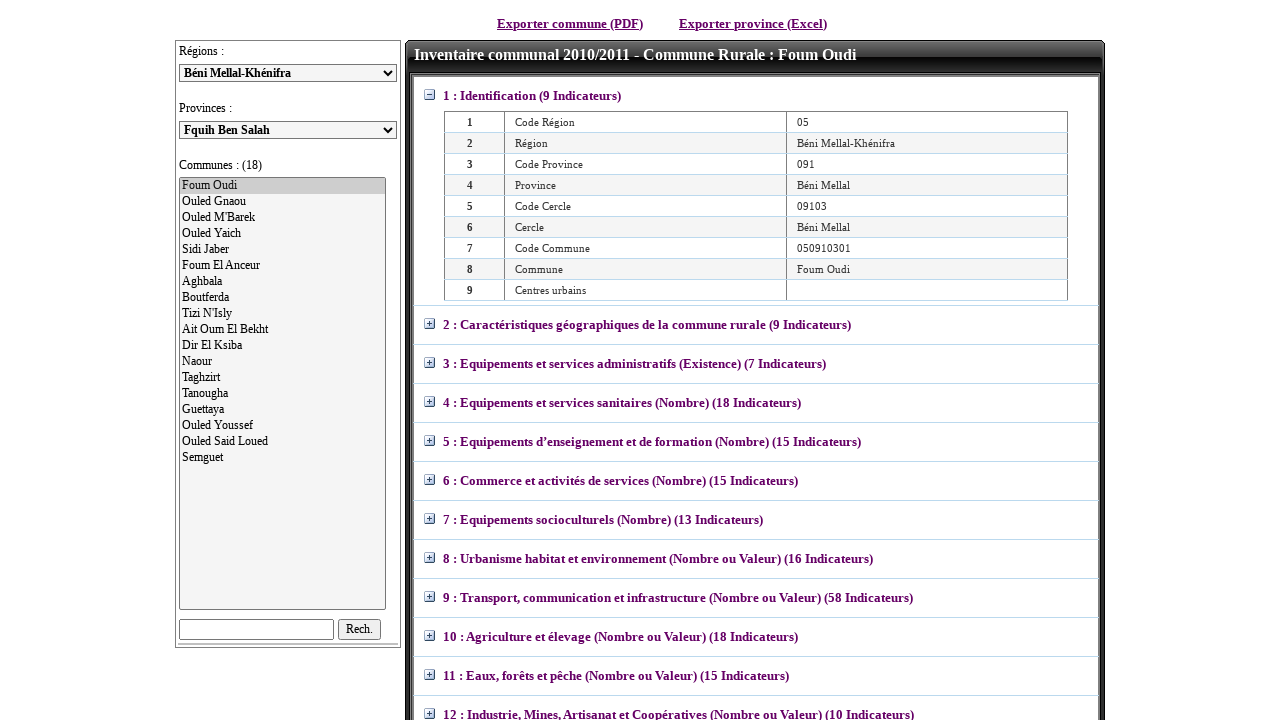

Waited 2 seconds for any province-related updates
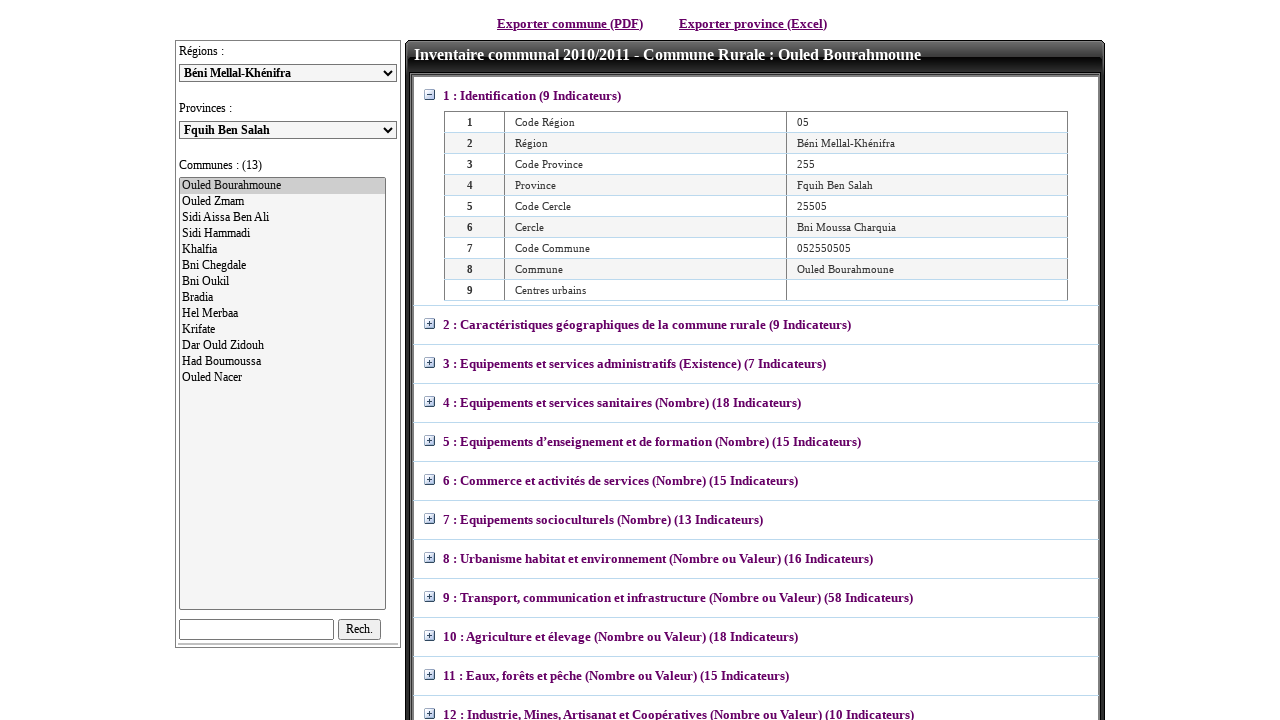

Re-fetched province dropdown options for iteration
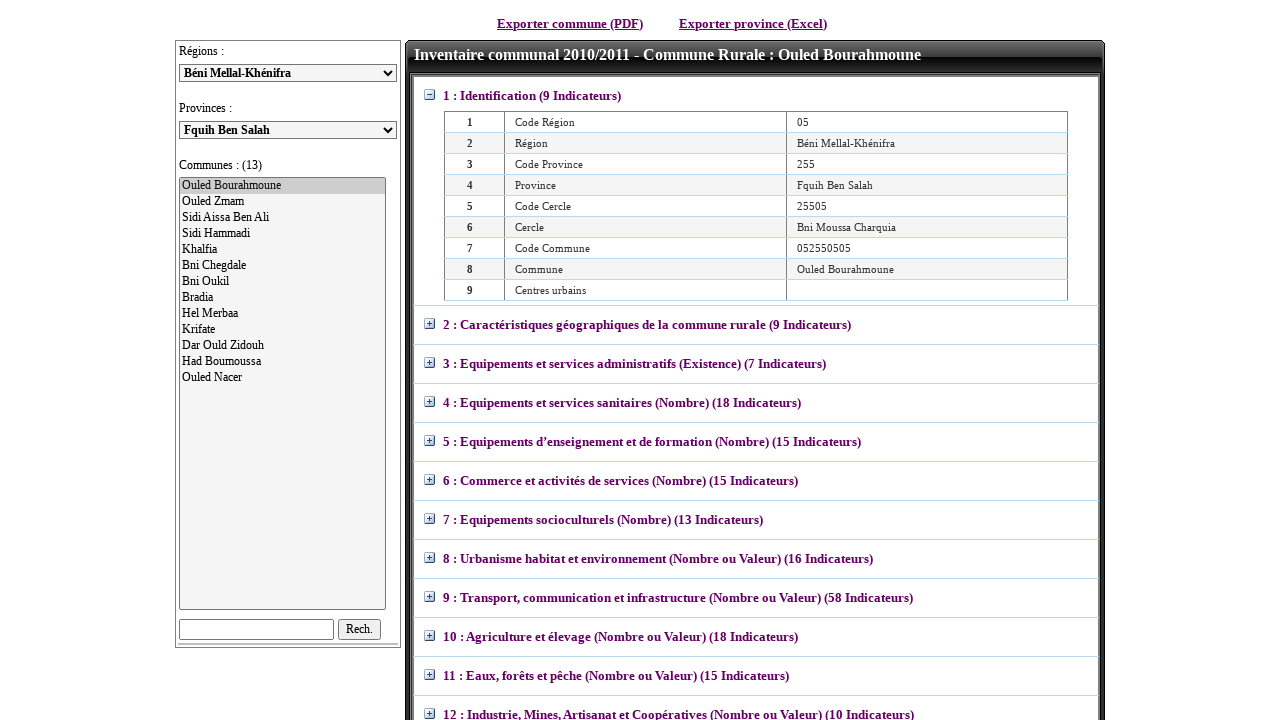

Retrieved value from province option at index 3
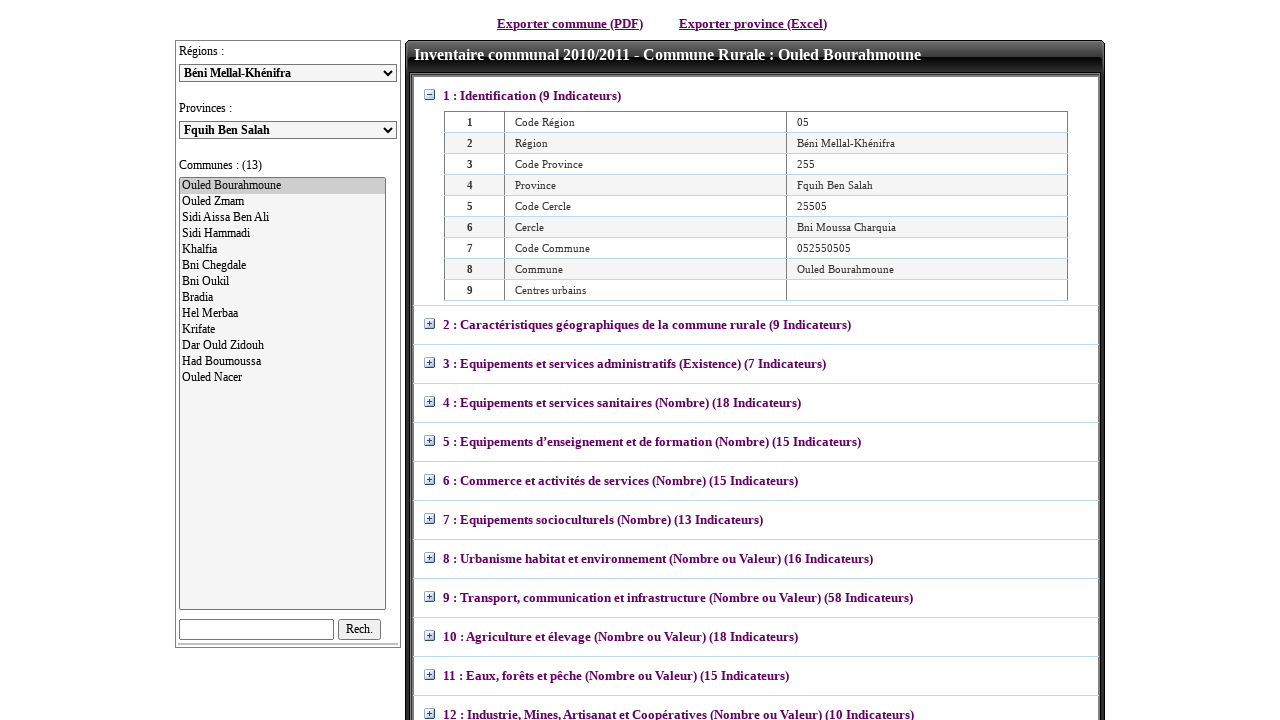

Selected province with value: 301 on select#ddlPro
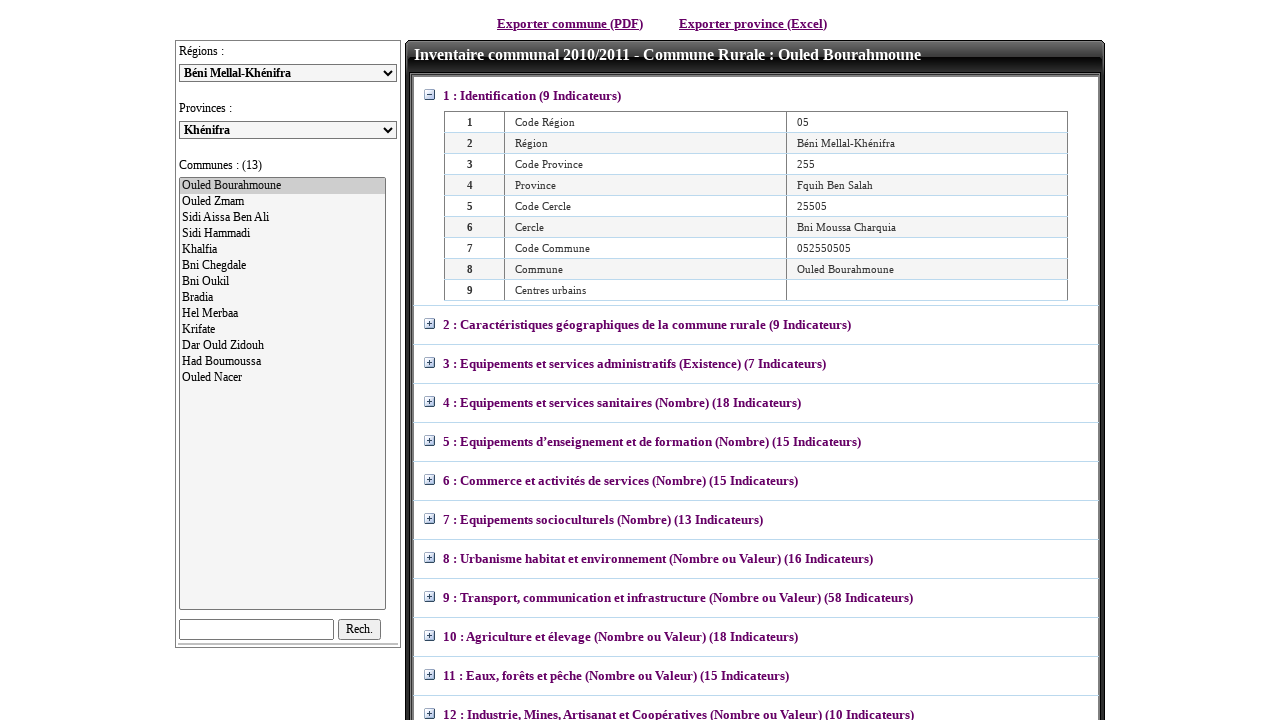

Waited 2 seconds for any province-related updates
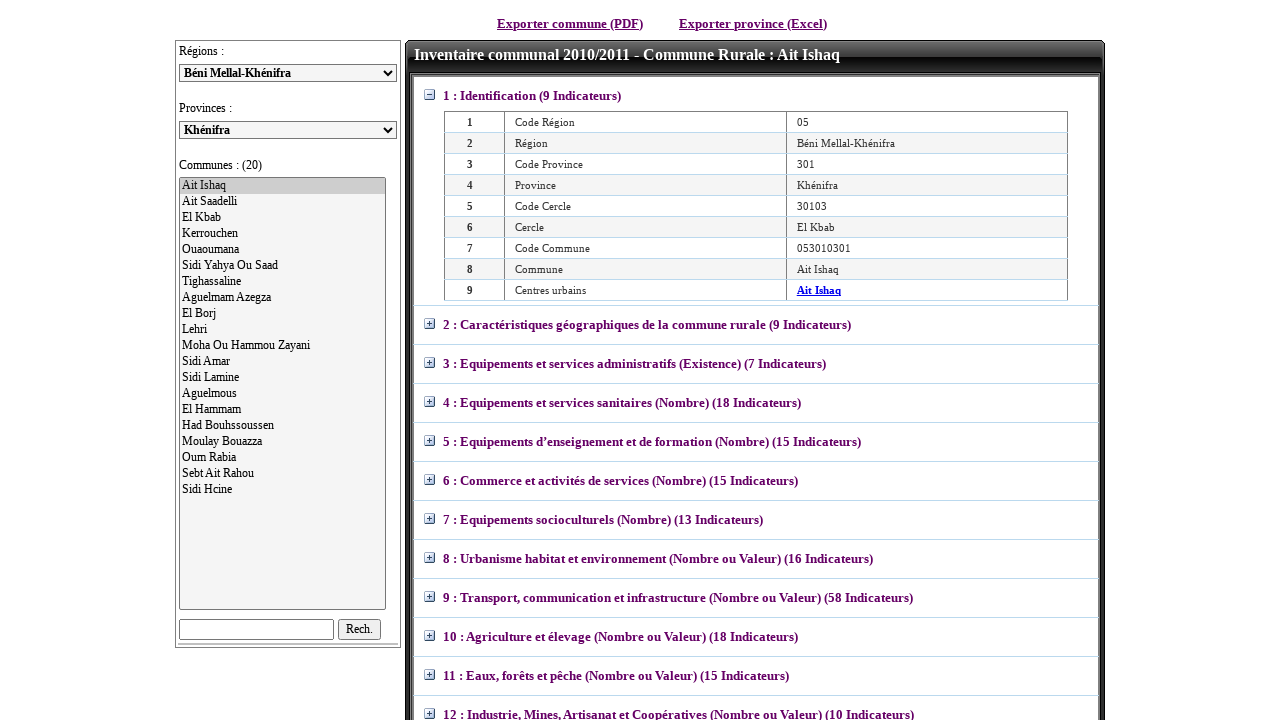

Re-fetched province dropdown options for iteration
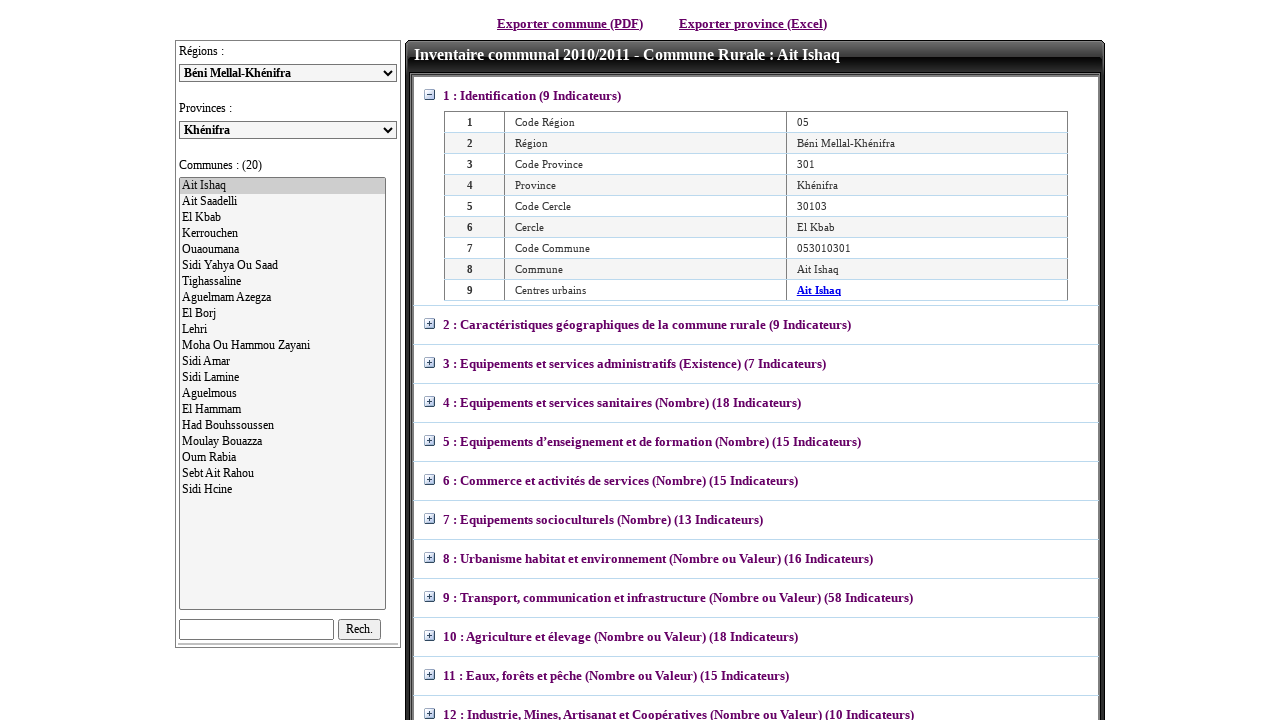

Retrieved value from province option at index 4
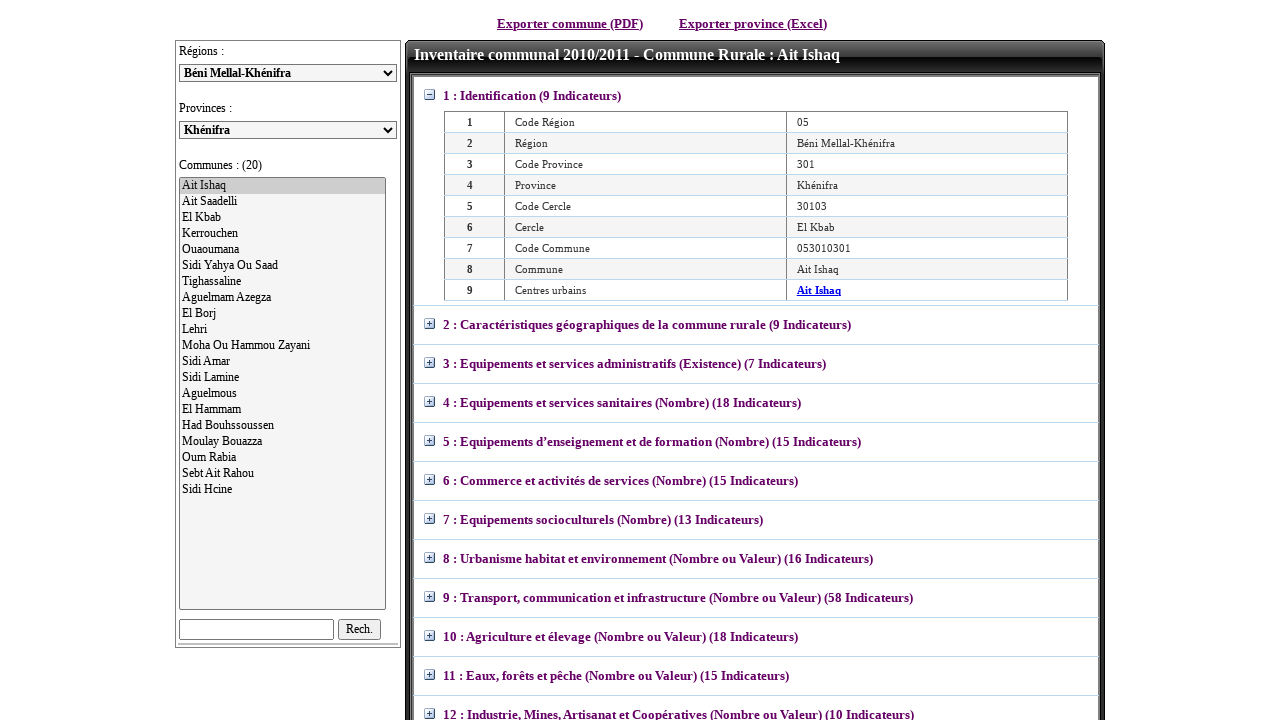

Selected province with value: 311 on select#ddlPro
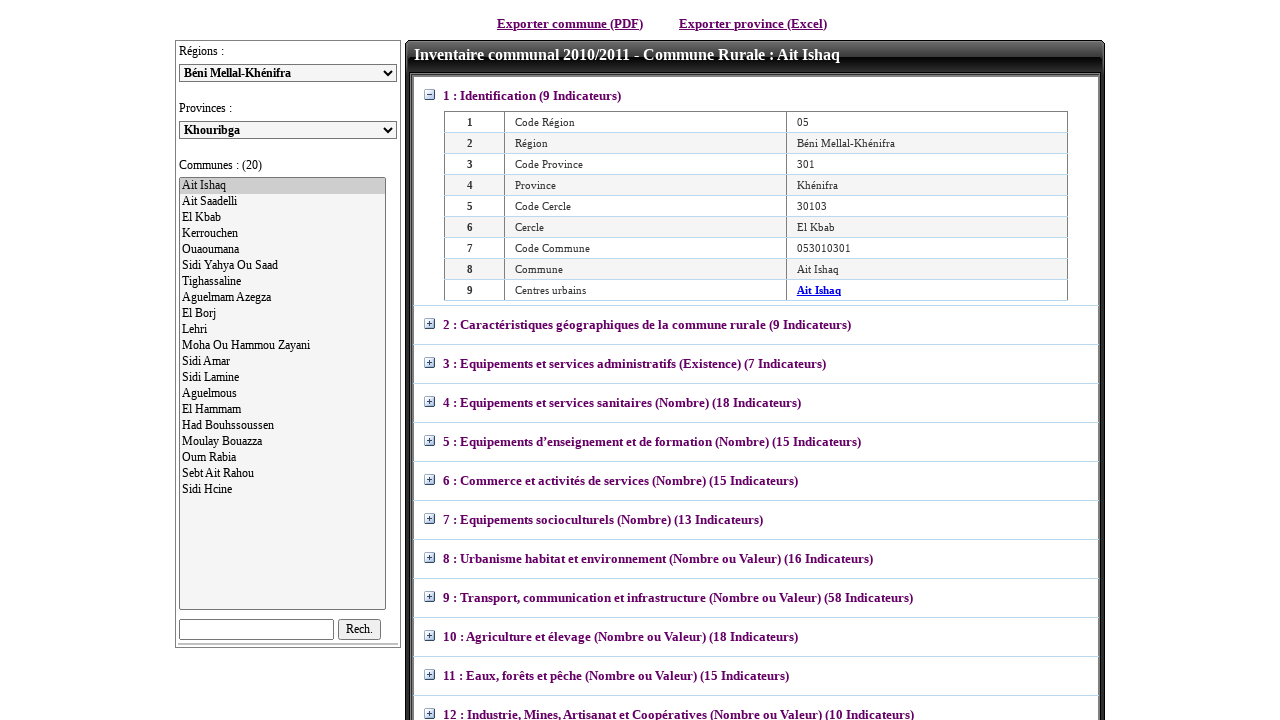

Waited 2 seconds for any province-related updates
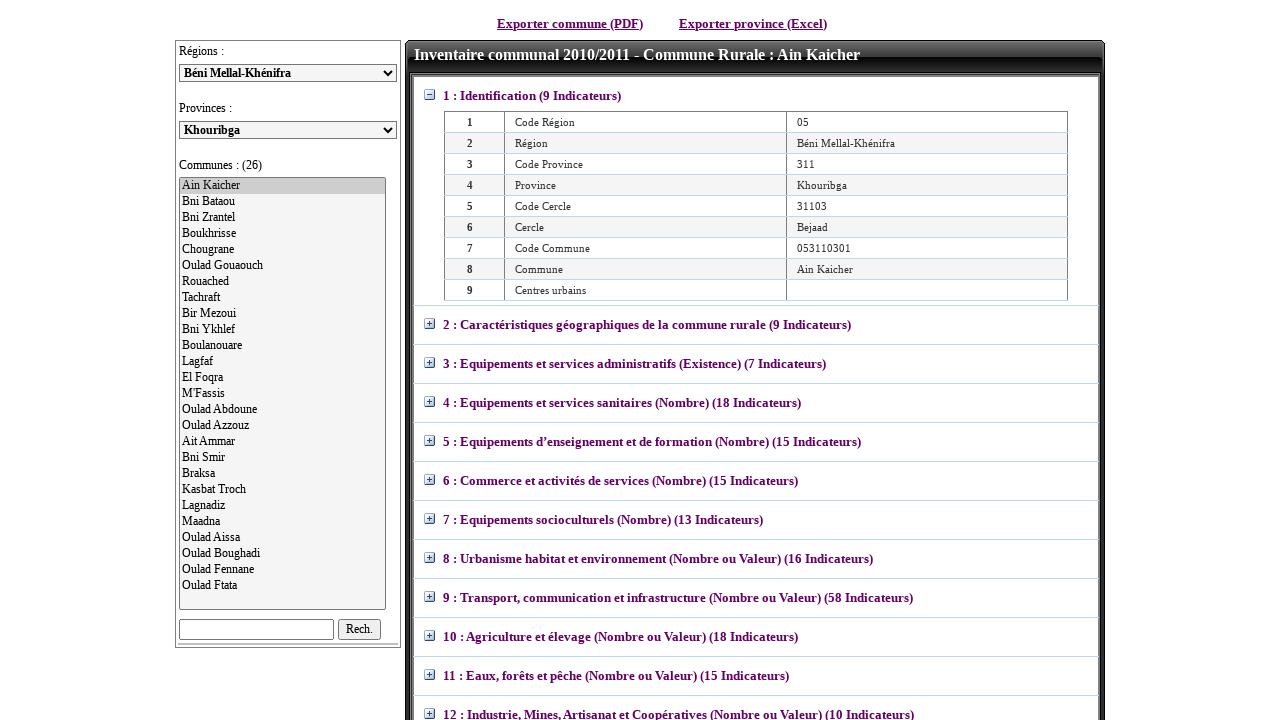

Re-fetched region dropdown options for iteration
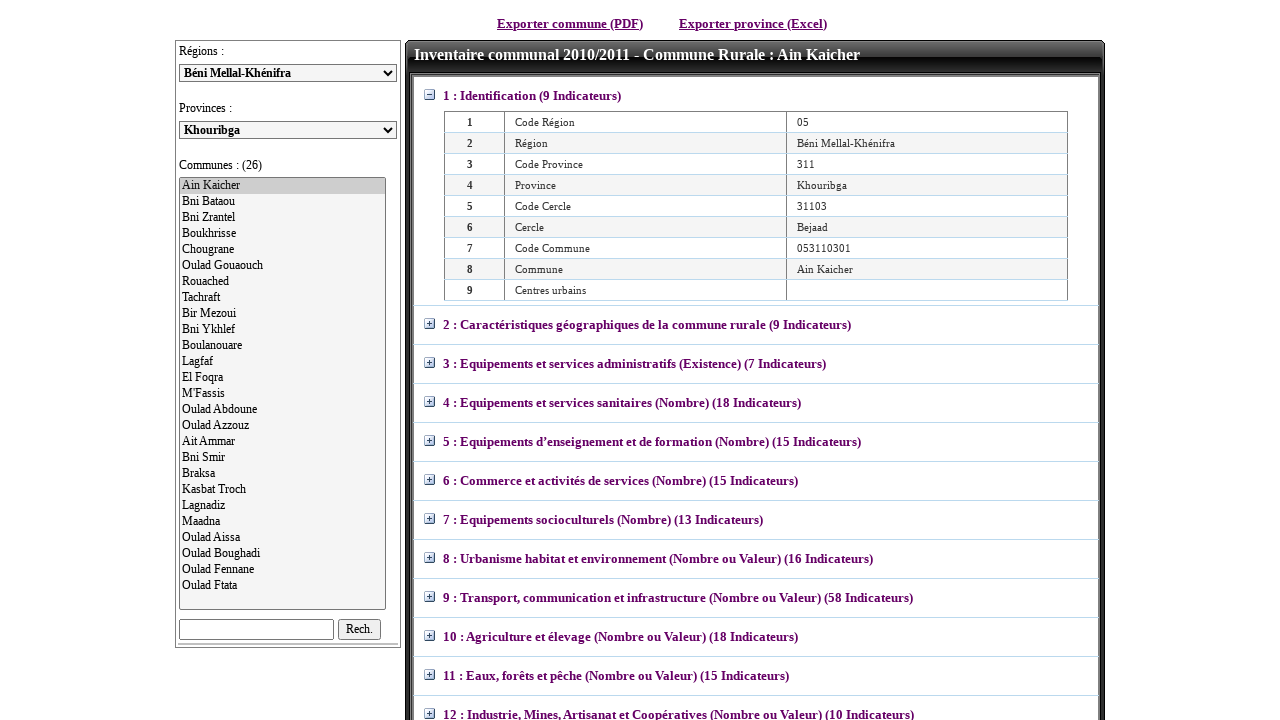

Retrieved value from region option at index 5
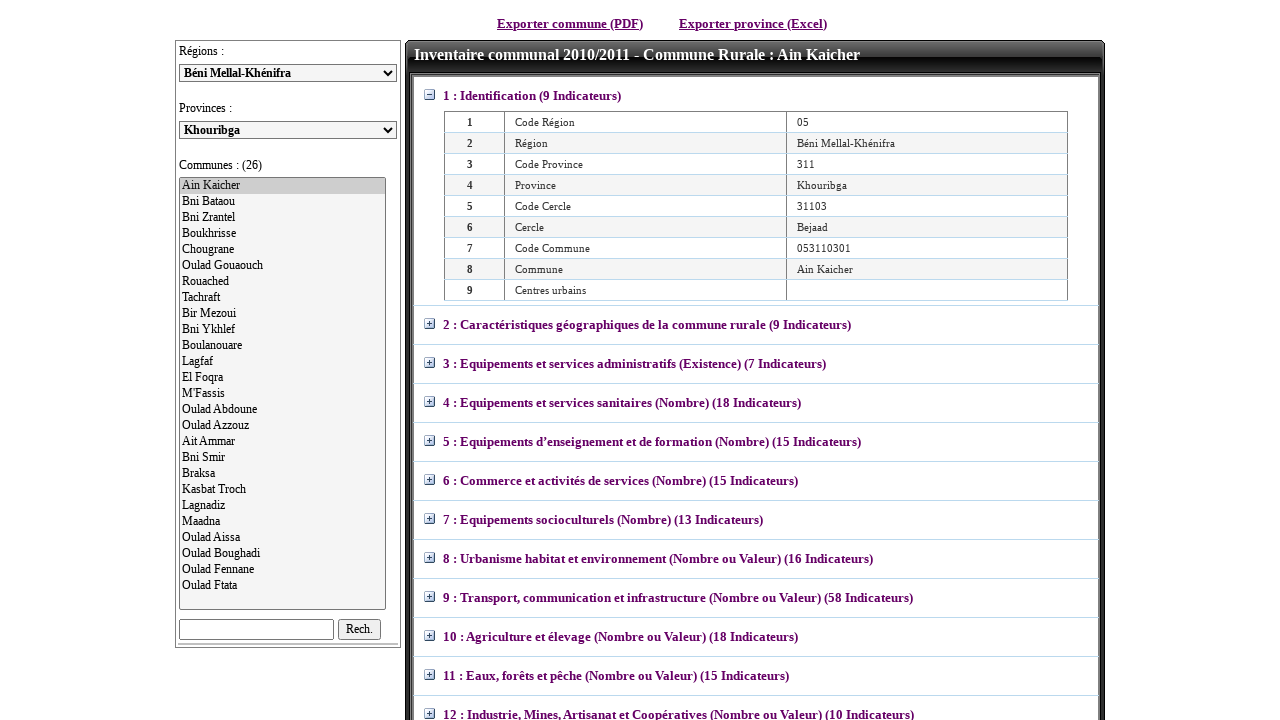

Selected region with value: 06 on select#ddlReg
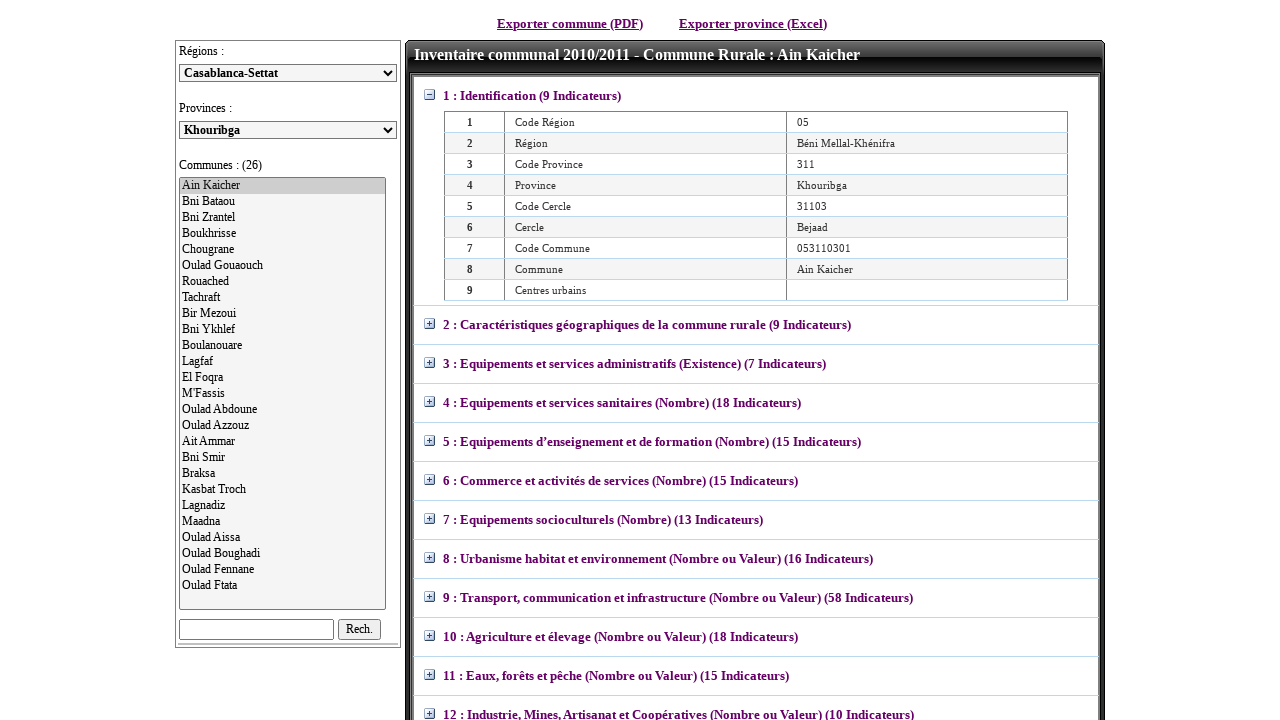

Waited 2 seconds for province dropdown to update
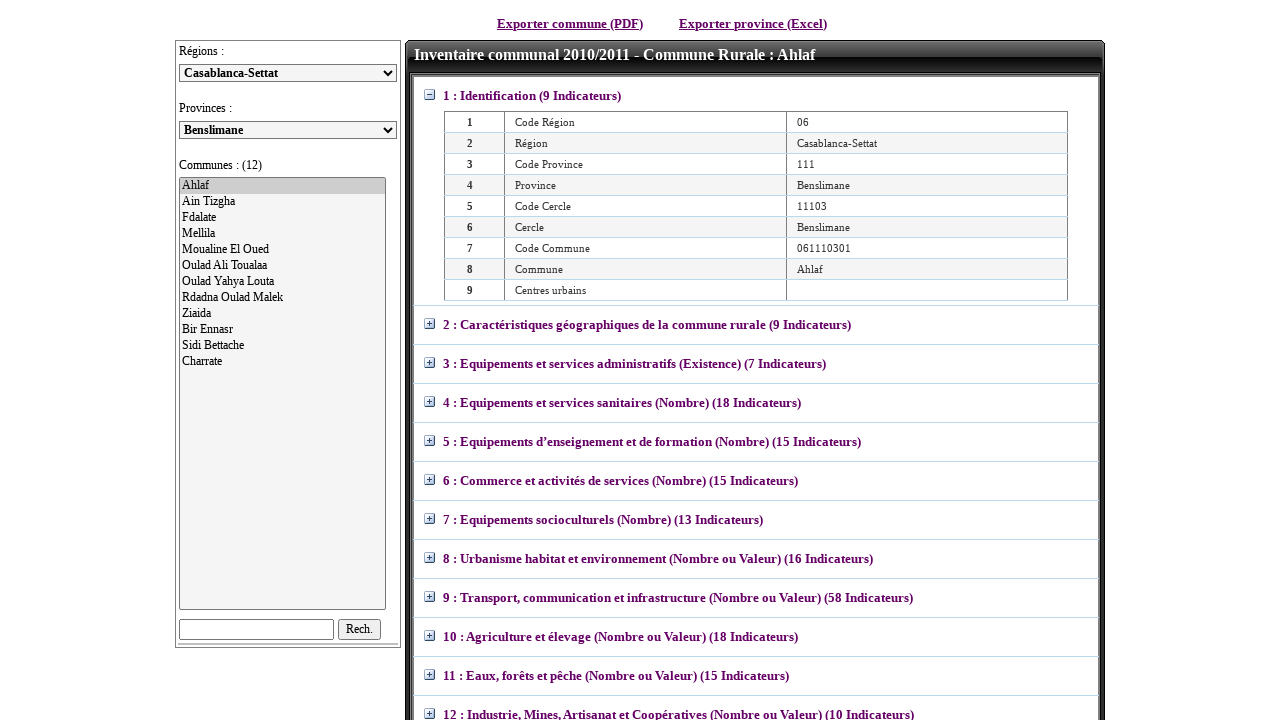

Retrieved all province options for selected region
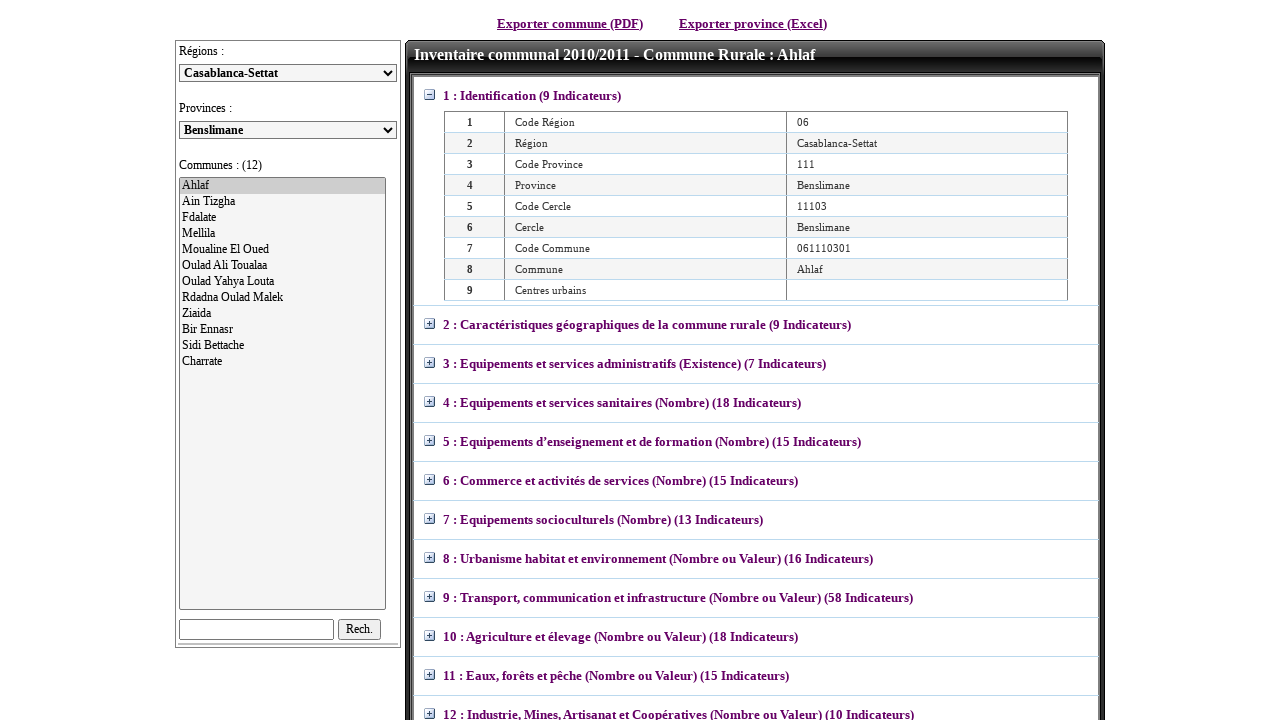

Re-fetched province dropdown options for iteration
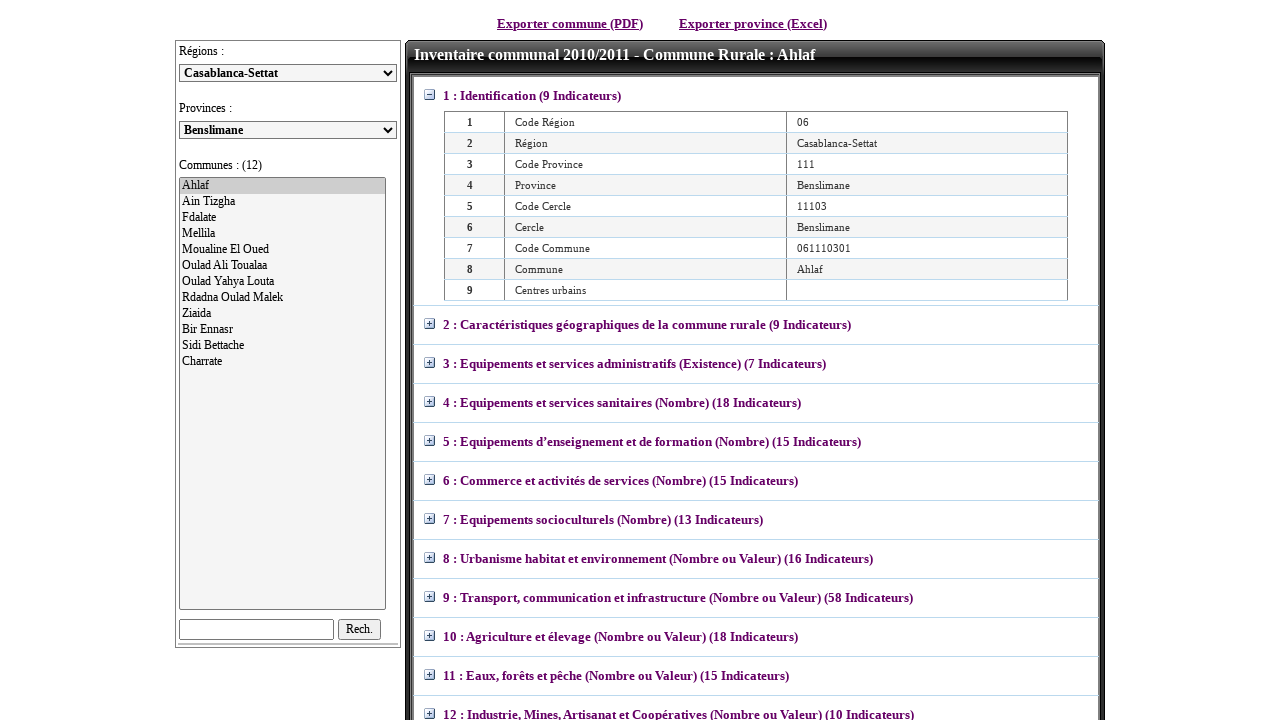

Retrieved value from province option at index 0
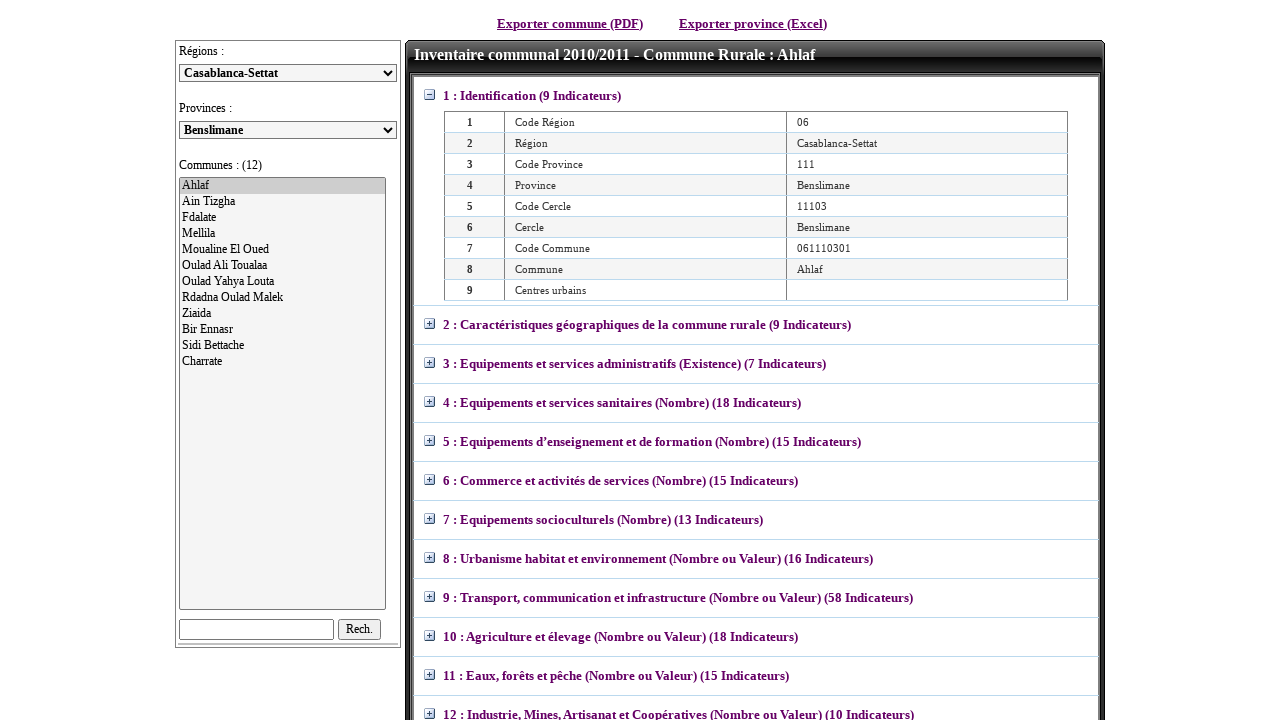

Selected province with value: 111 on select#ddlPro
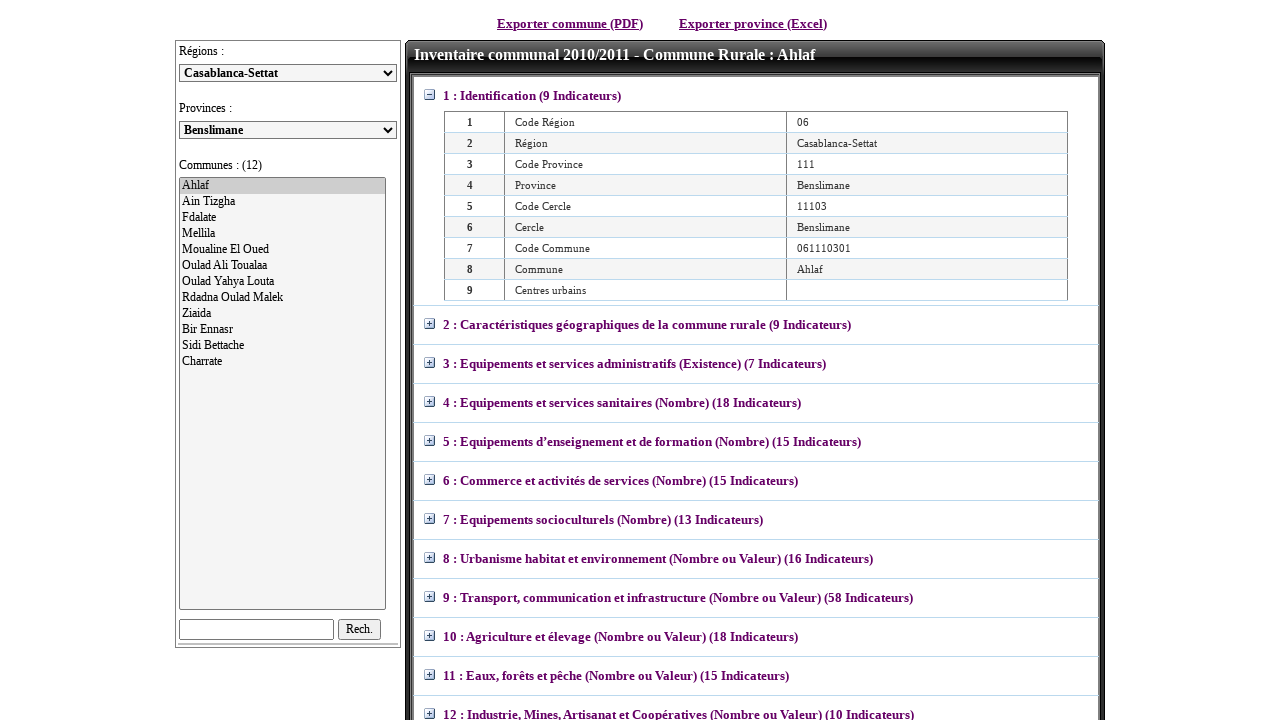

Waited 2 seconds for any province-related updates
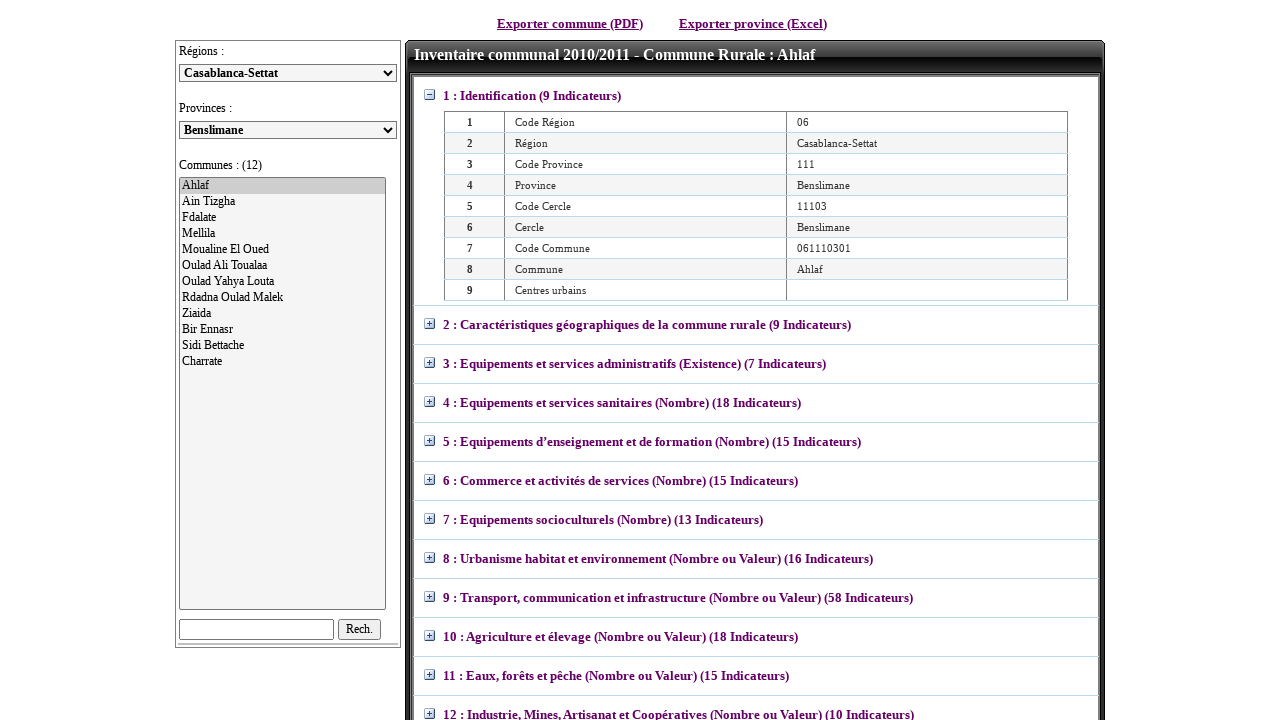

Re-fetched province dropdown options for iteration
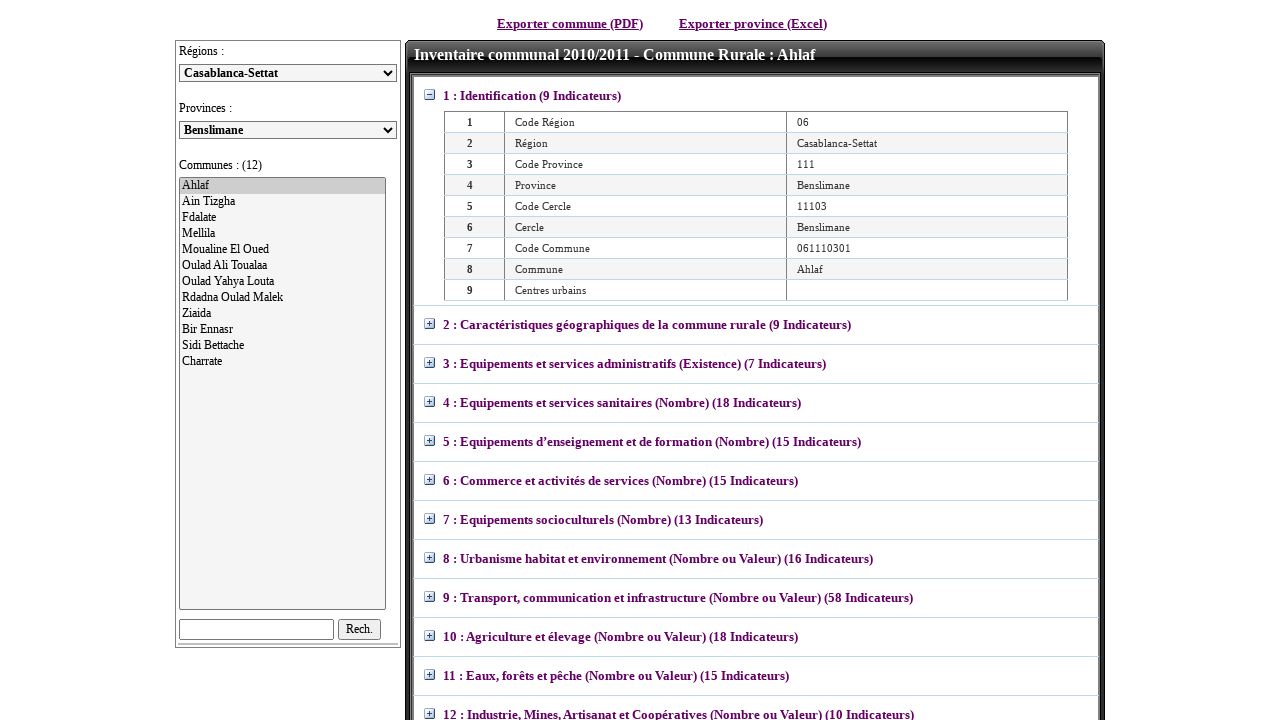

Retrieved value from province option at index 1
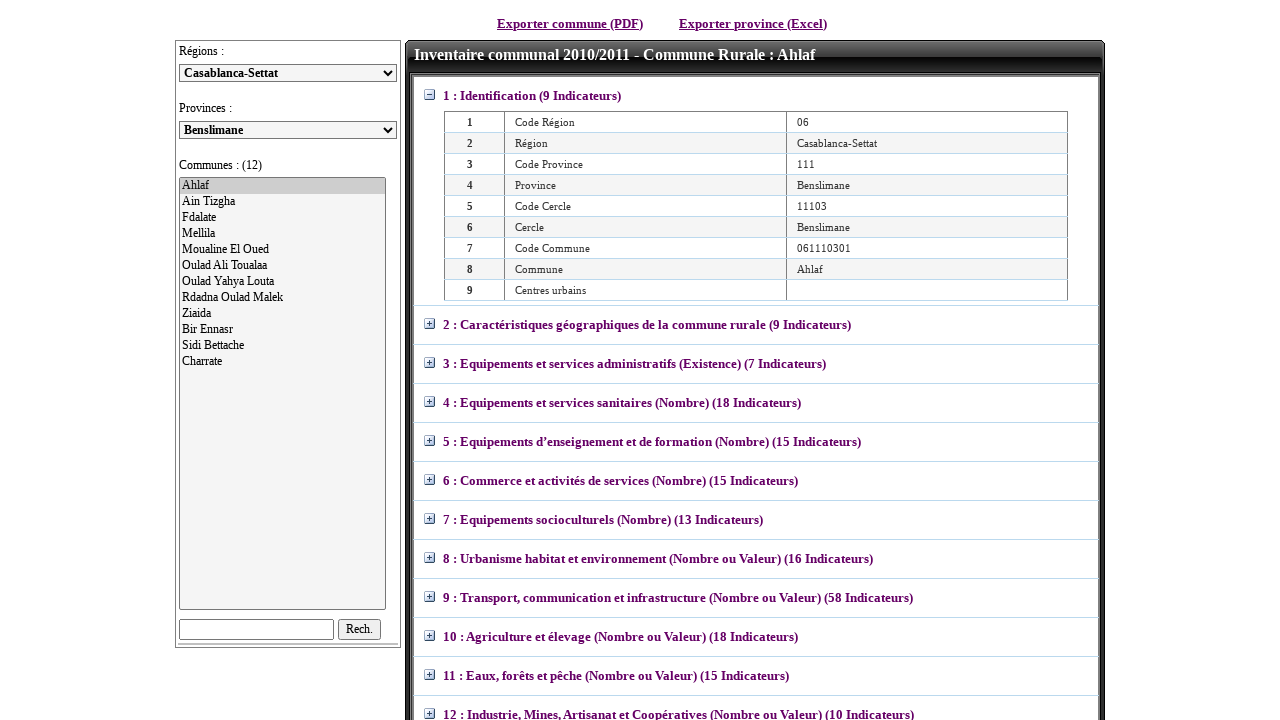

Selected province with value: 117 on select#ddlPro
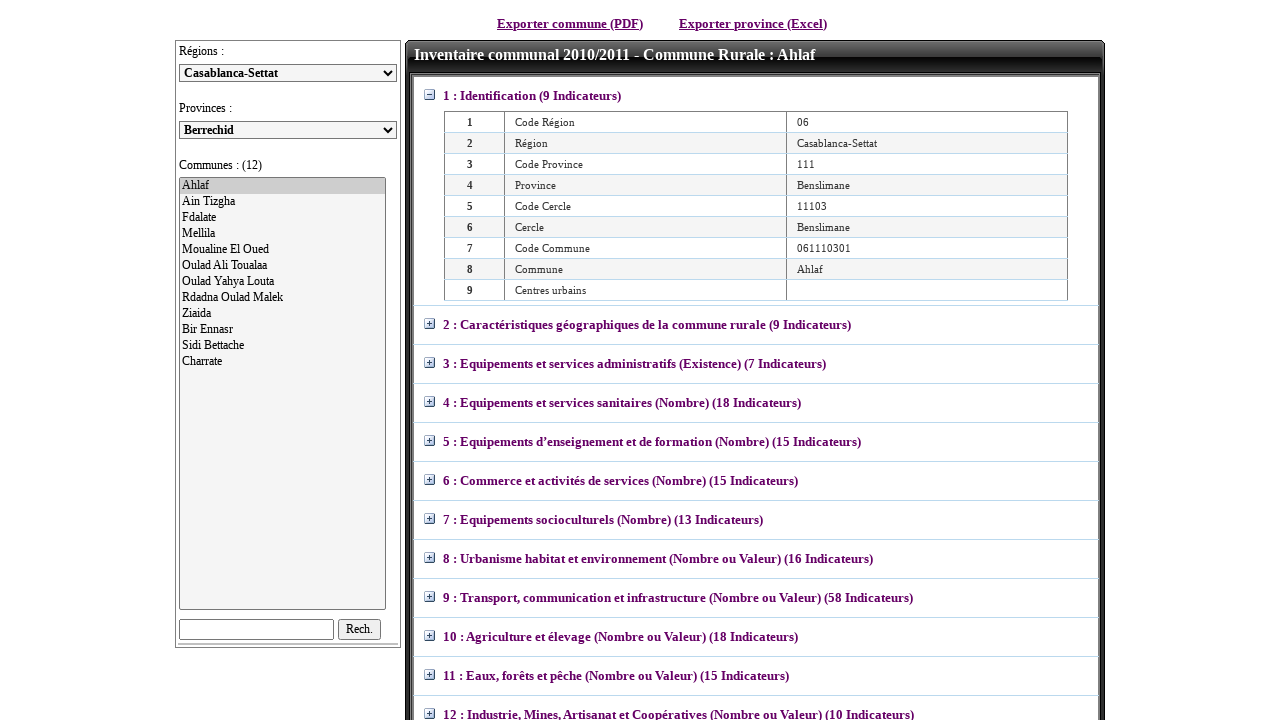

Waited 2 seconds for any province-related updates
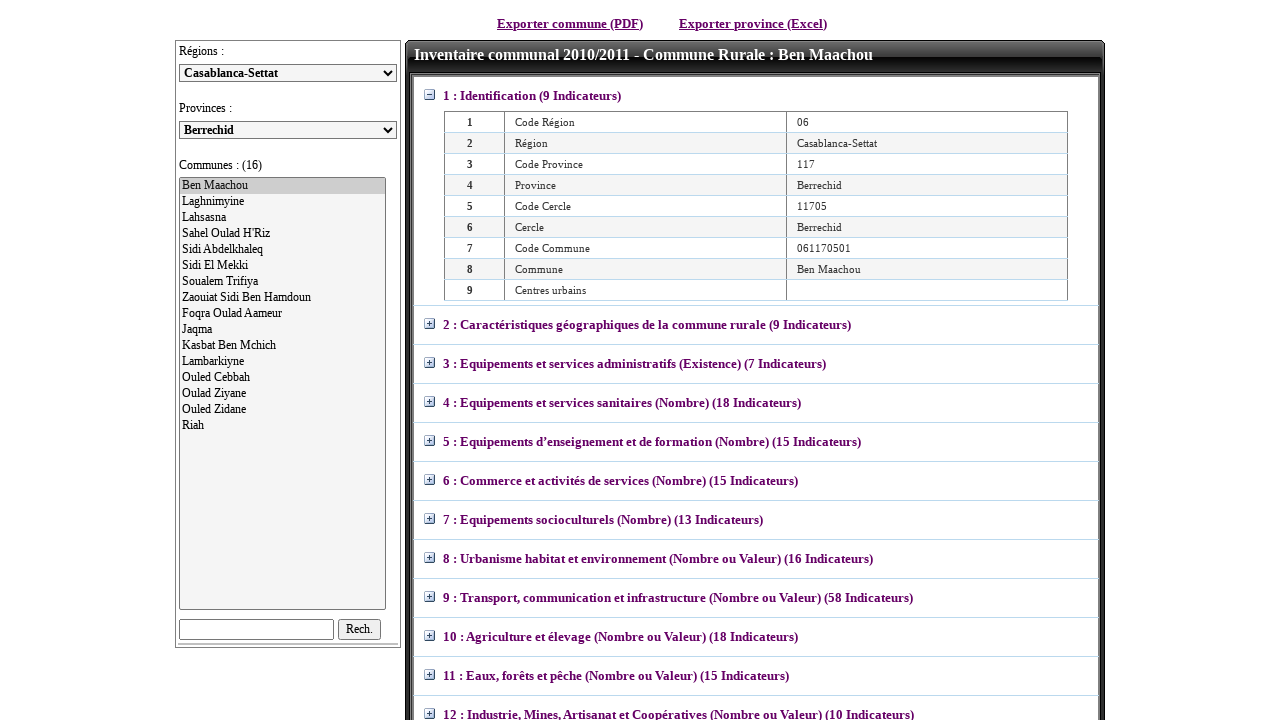

Re-fetched province dropdown options for iteration
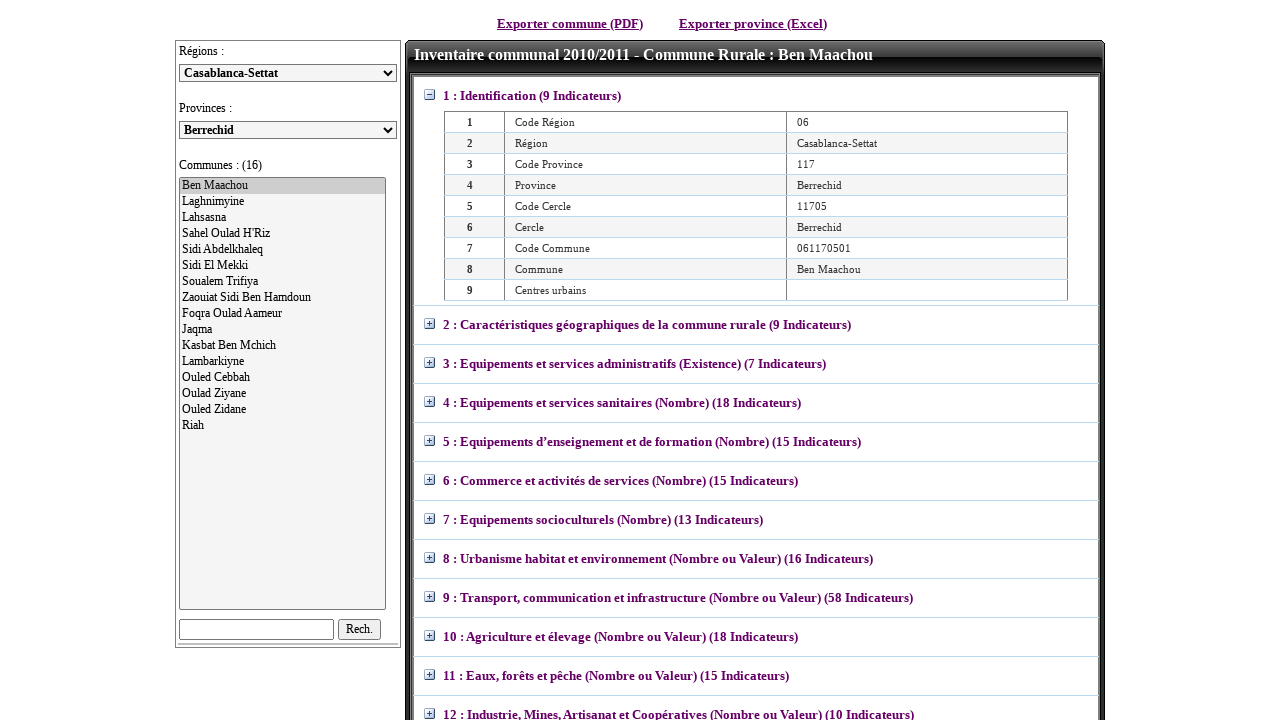

Retrieved value from province option at index 2
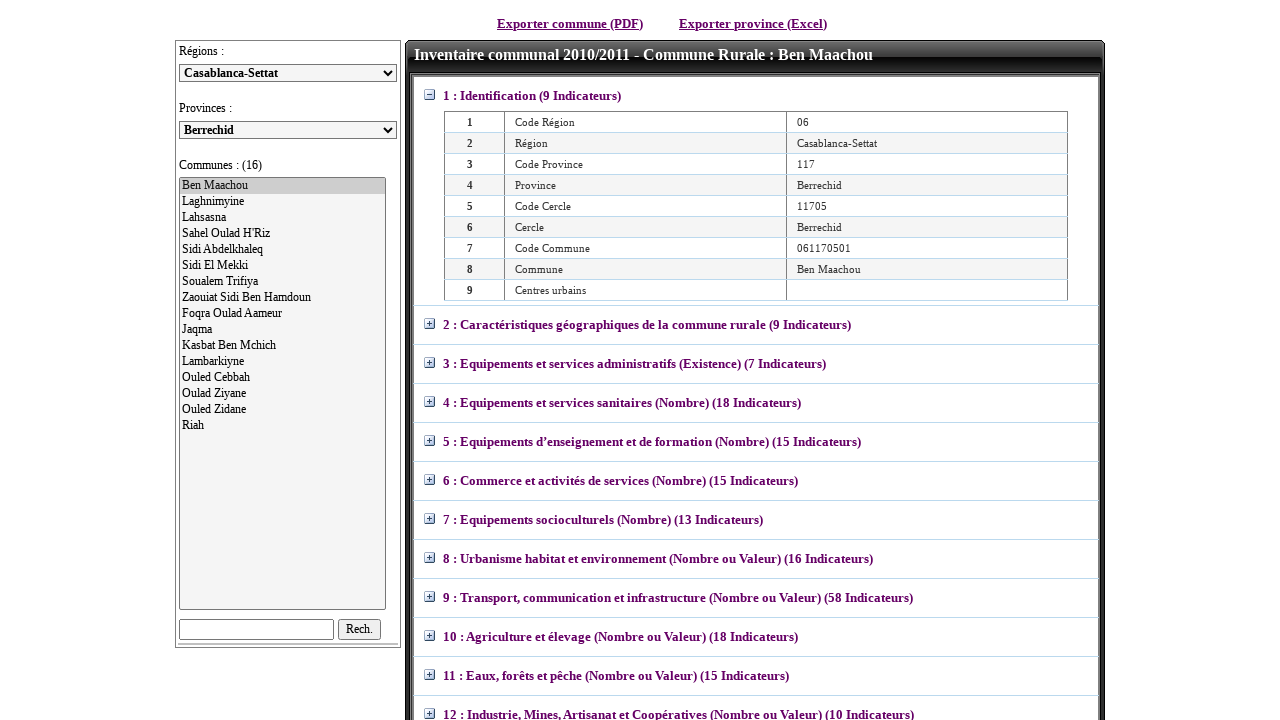

Selected province with value: 181 on select#ddlPro
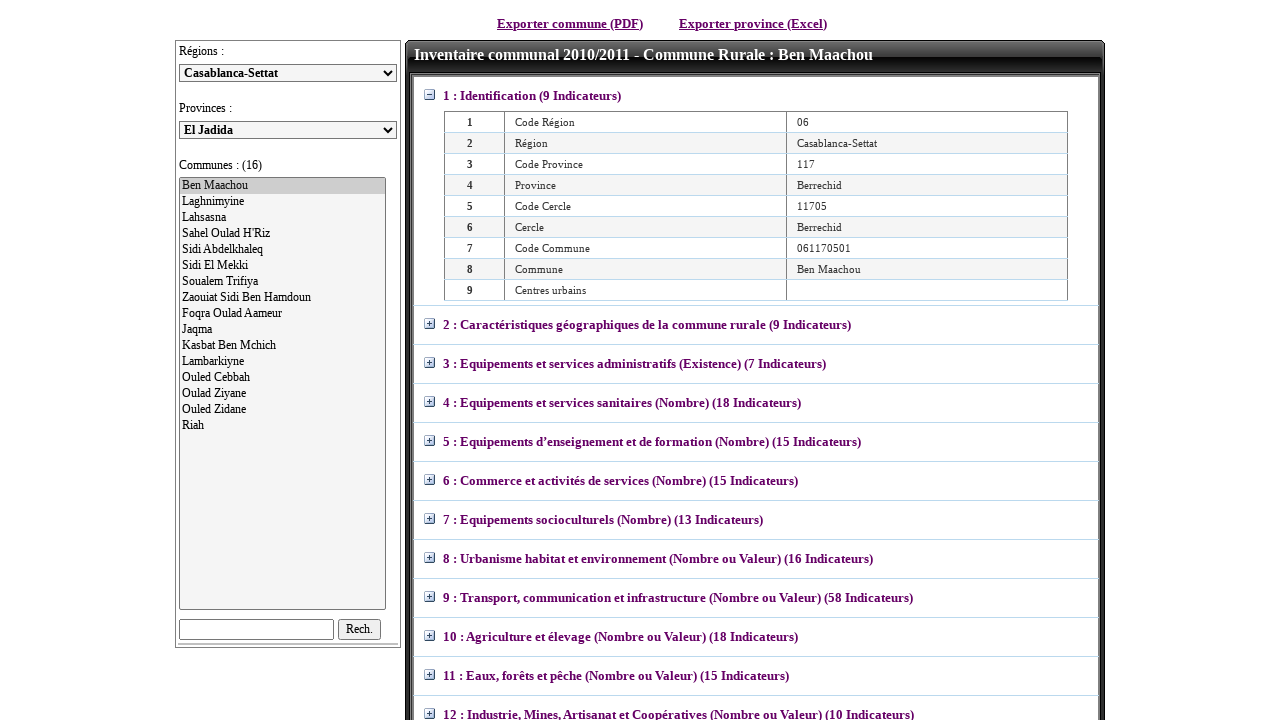

Waited 2 seconds for any province-related updates
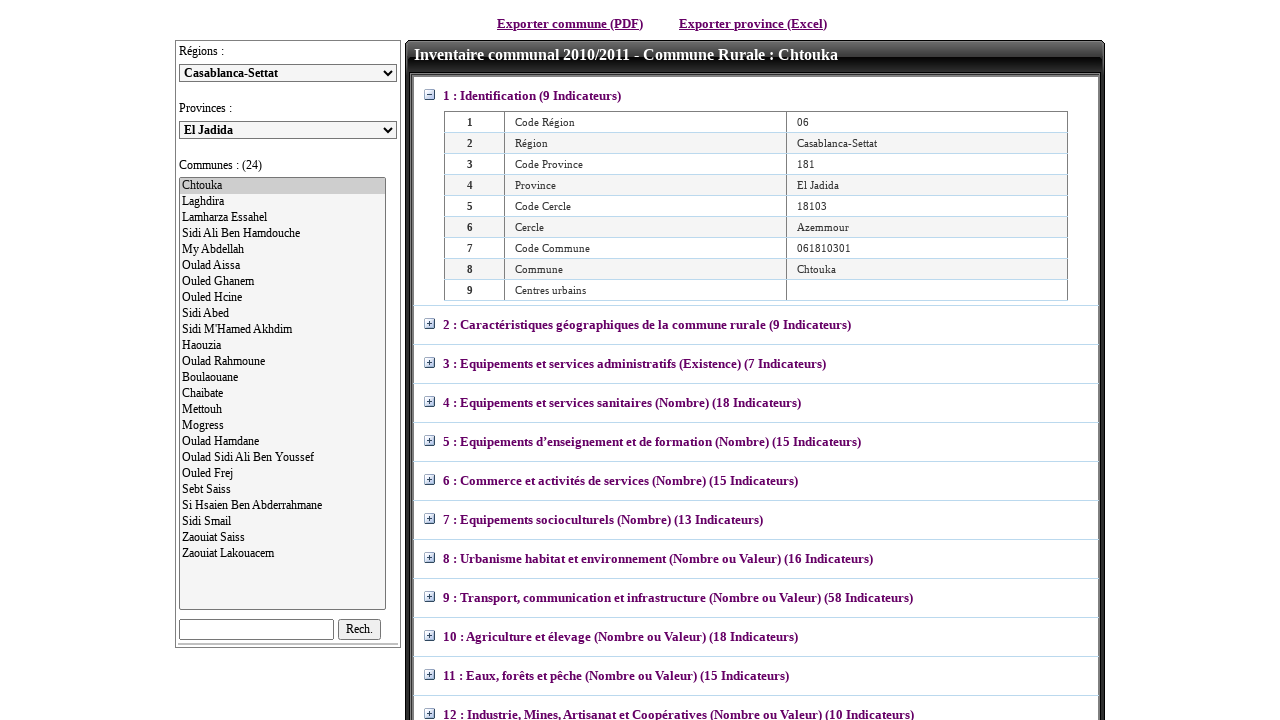

Re-fetched province dropdown options for iteration
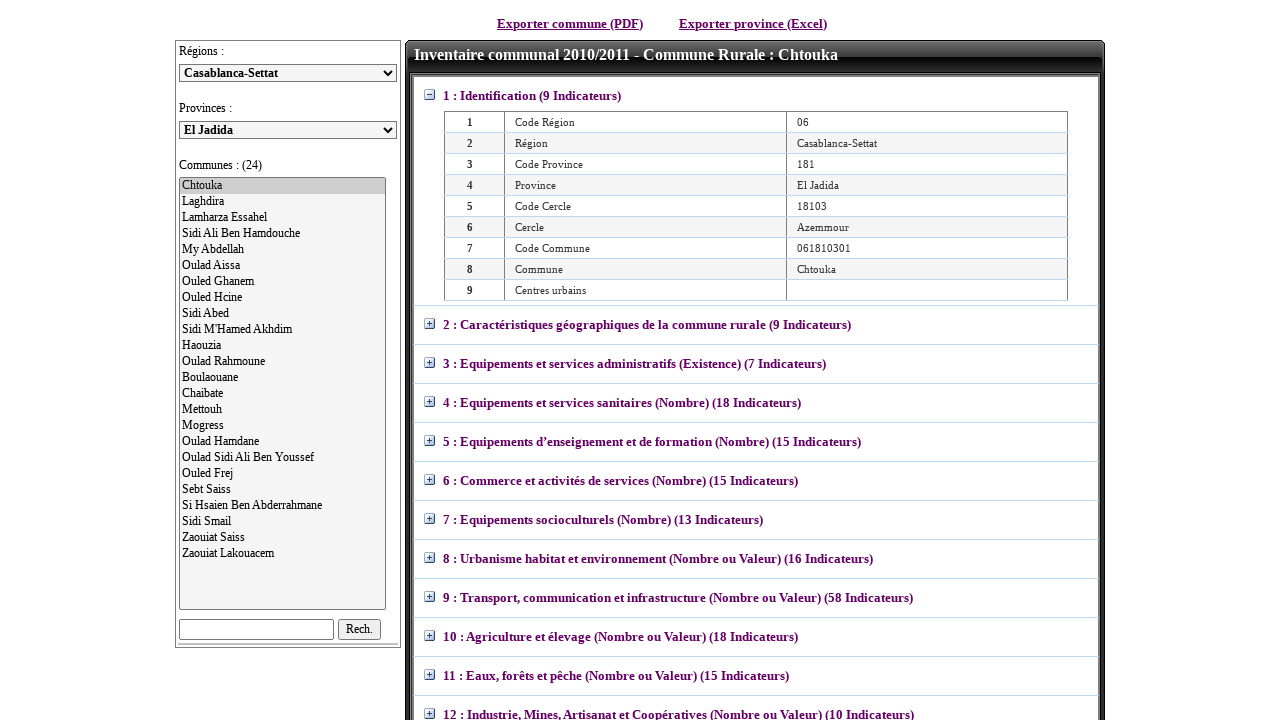

Retrieved value from province option at index 3
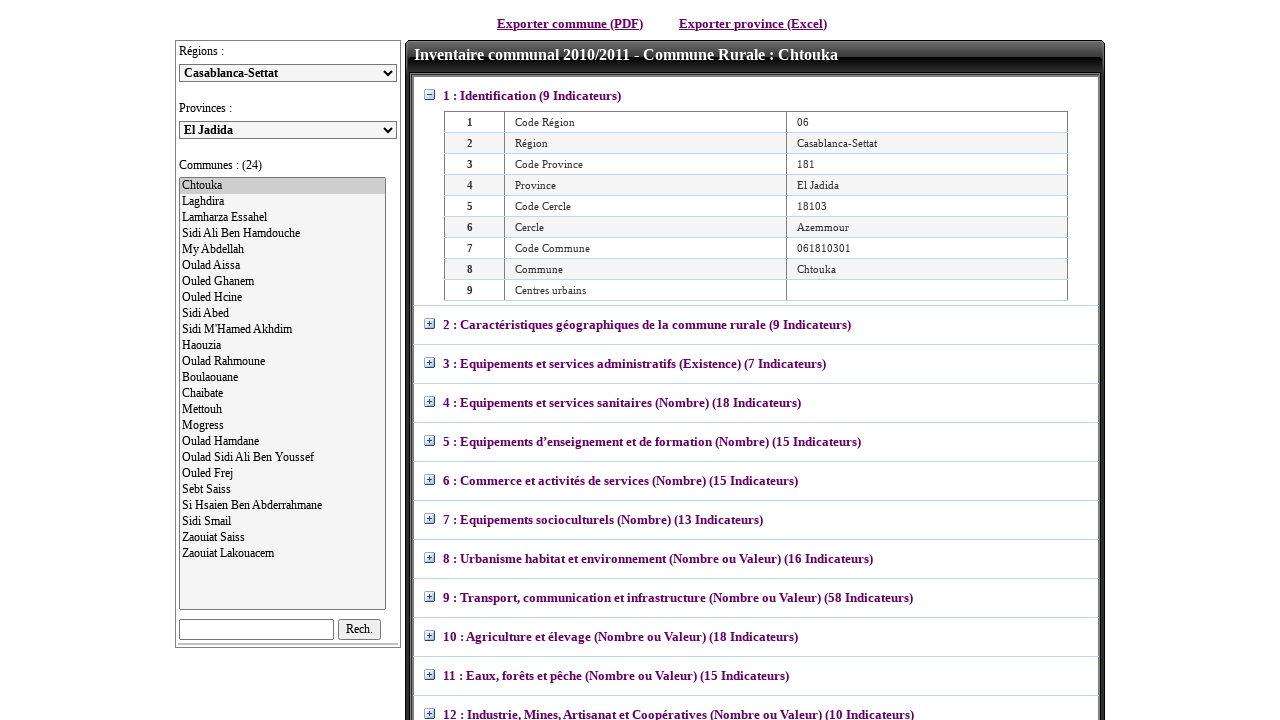

Selected province with value: 355 on select#ddlPro
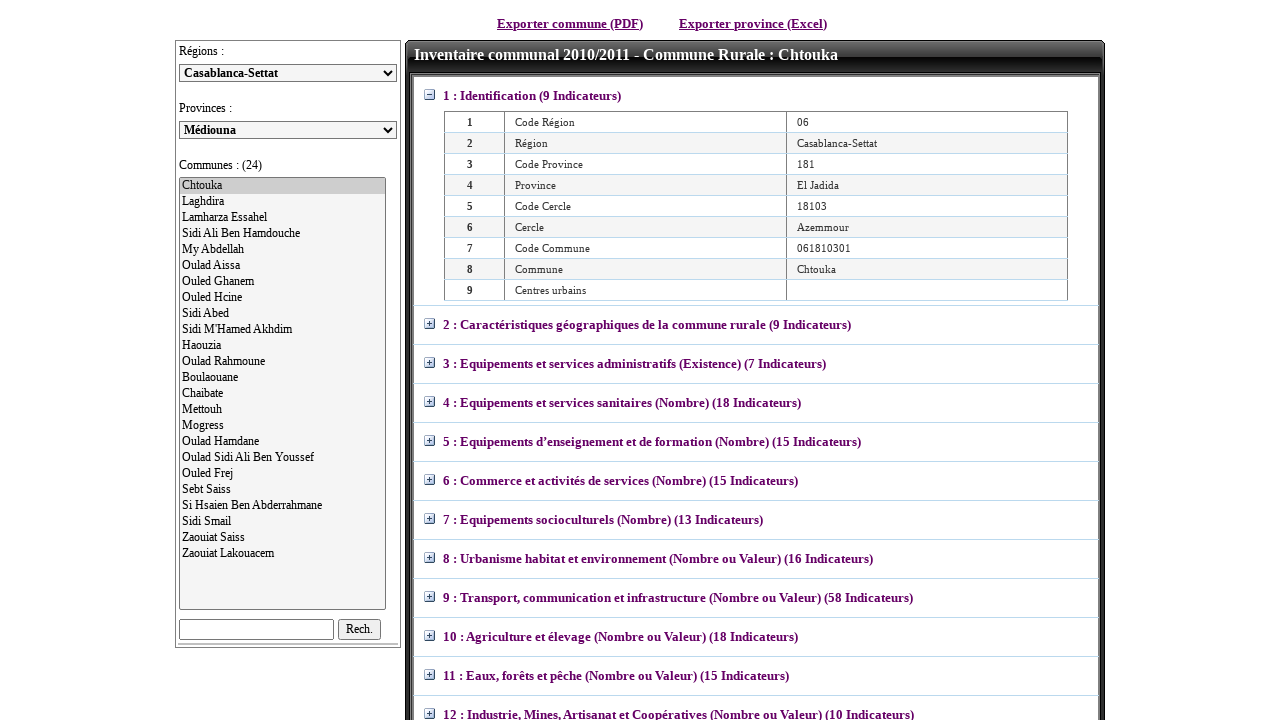

Waited 2 seconds for any province-related updates
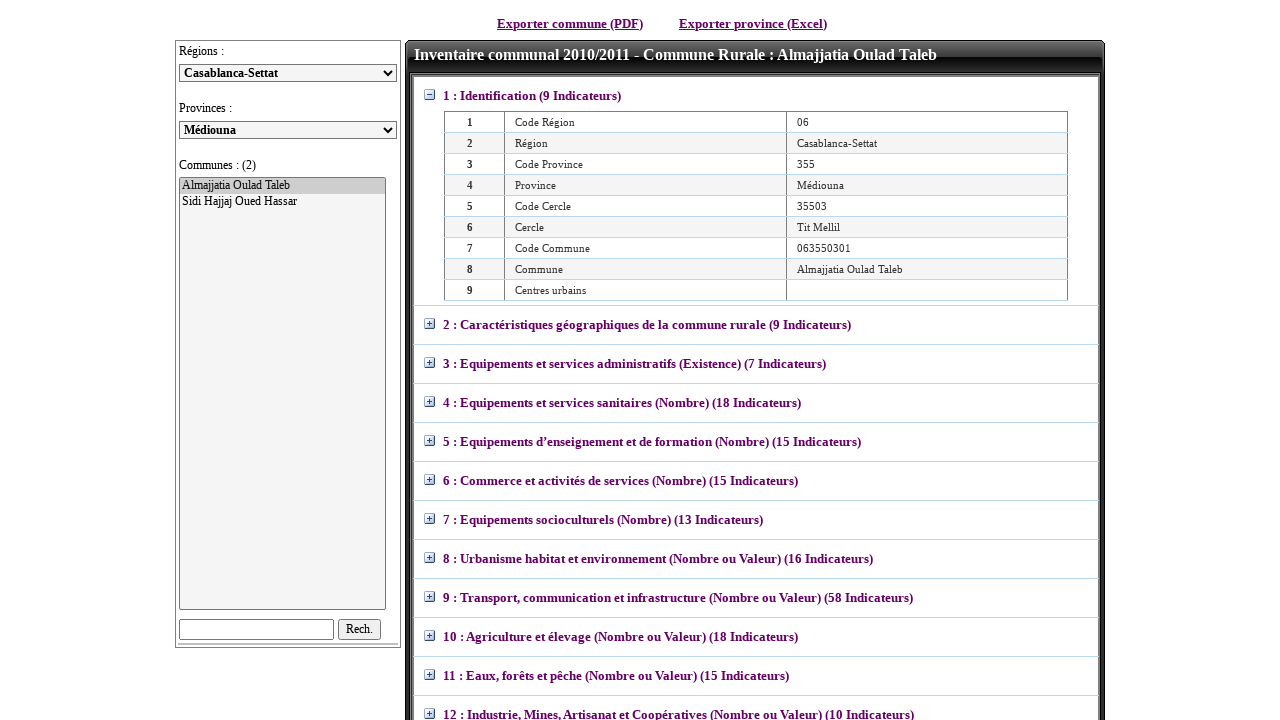

Re-fetched province dropdown options for iteration
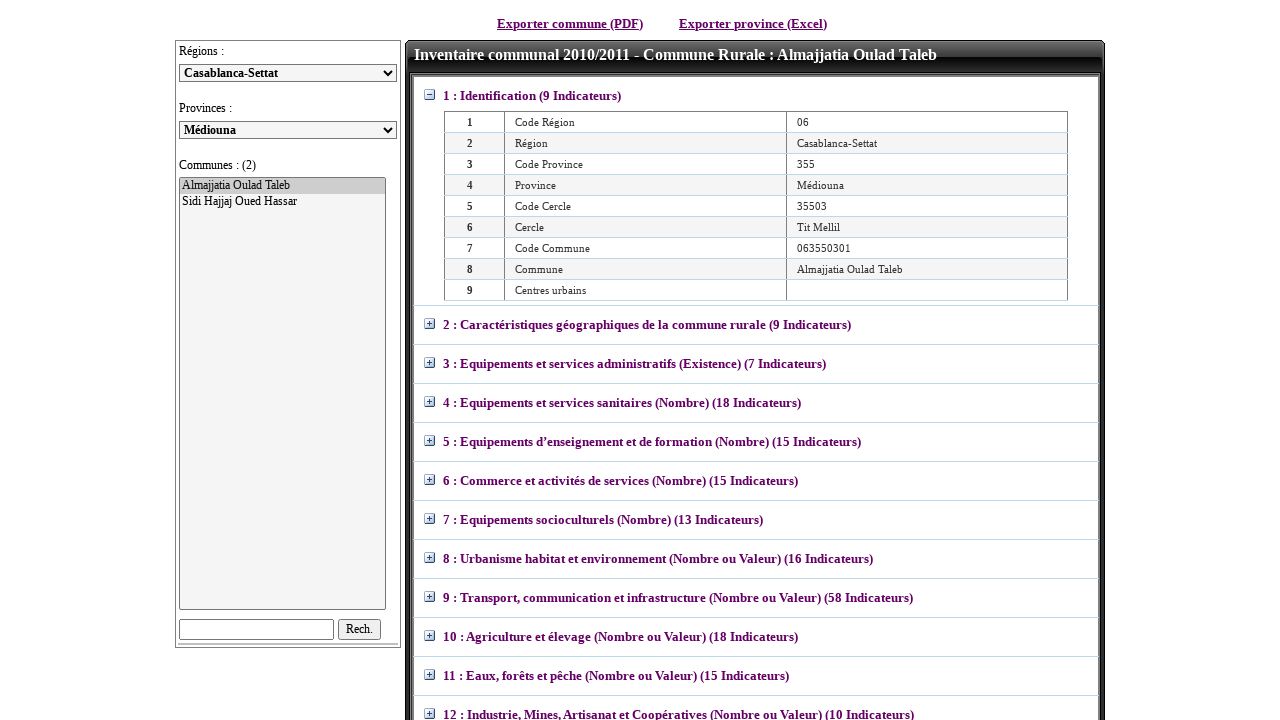

Retrieved value from province option at index 4
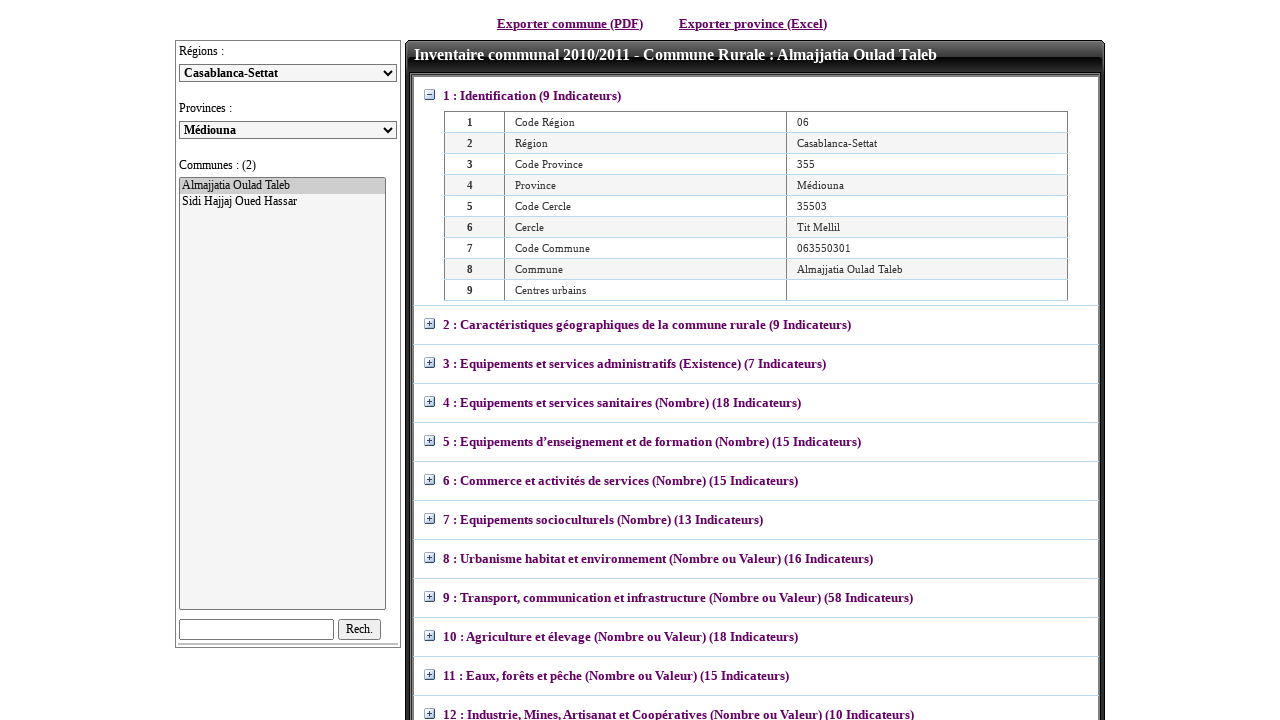

Selected province with value: 371 on select#ddlPro
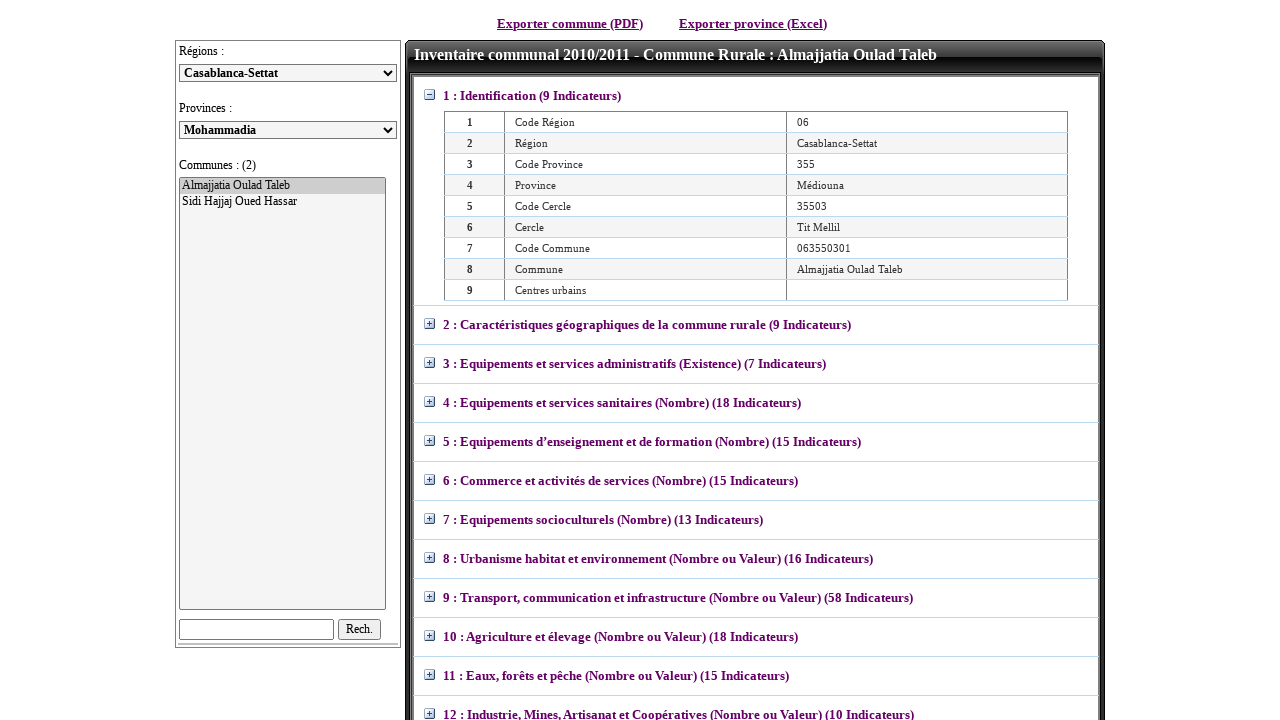

Waited 2 seconds for any province-related updates
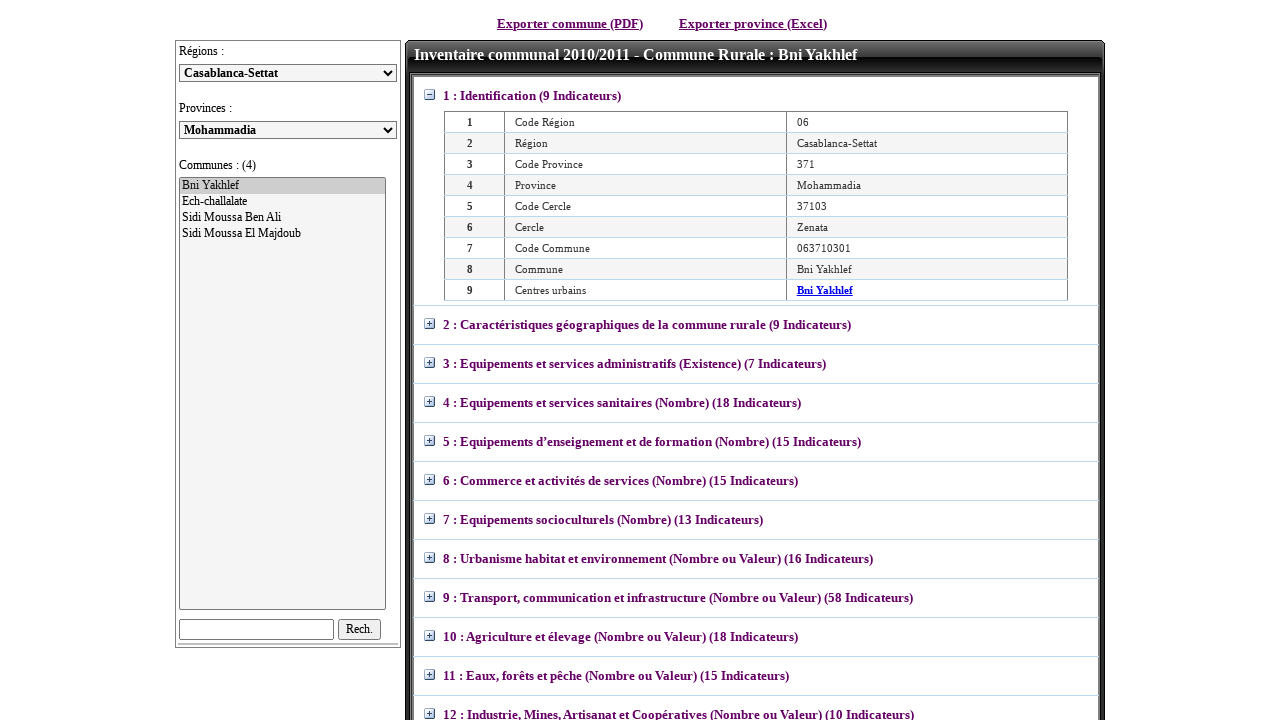

Re-fetched province dropdown options for iteration
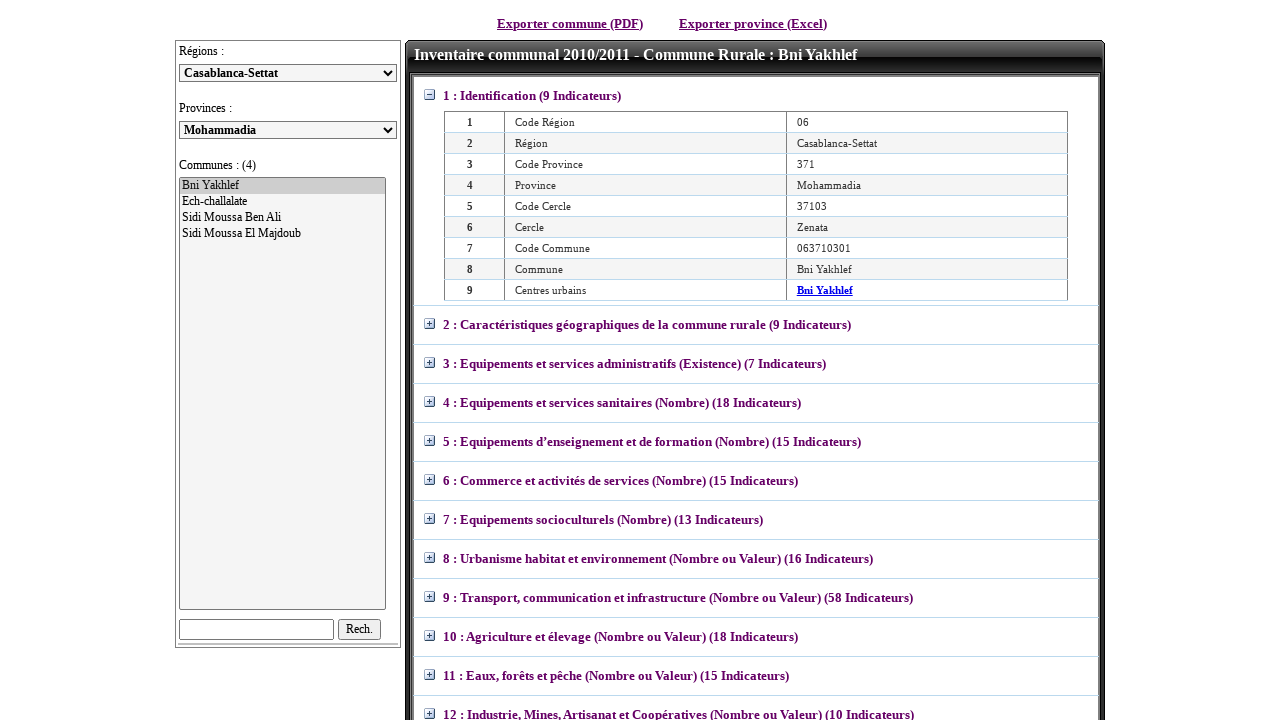

Retrieved value from province option at index 5
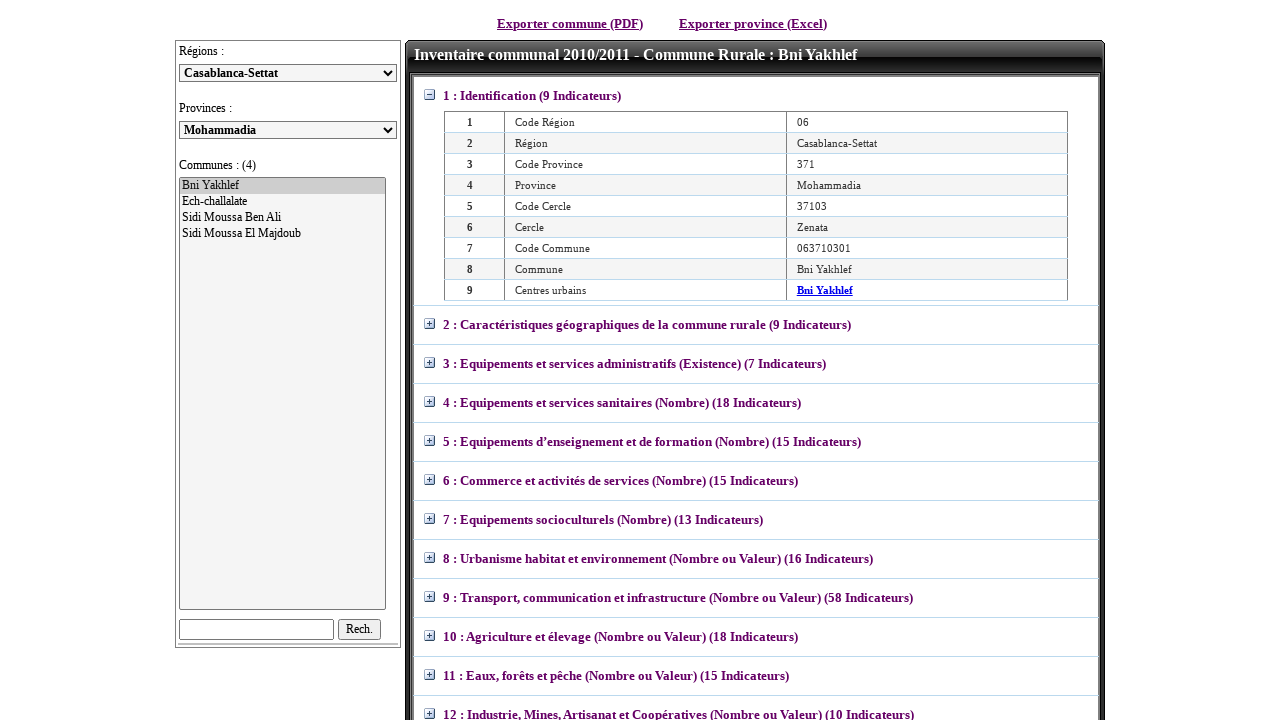

Selected province with value: 385 on select#ddlPro
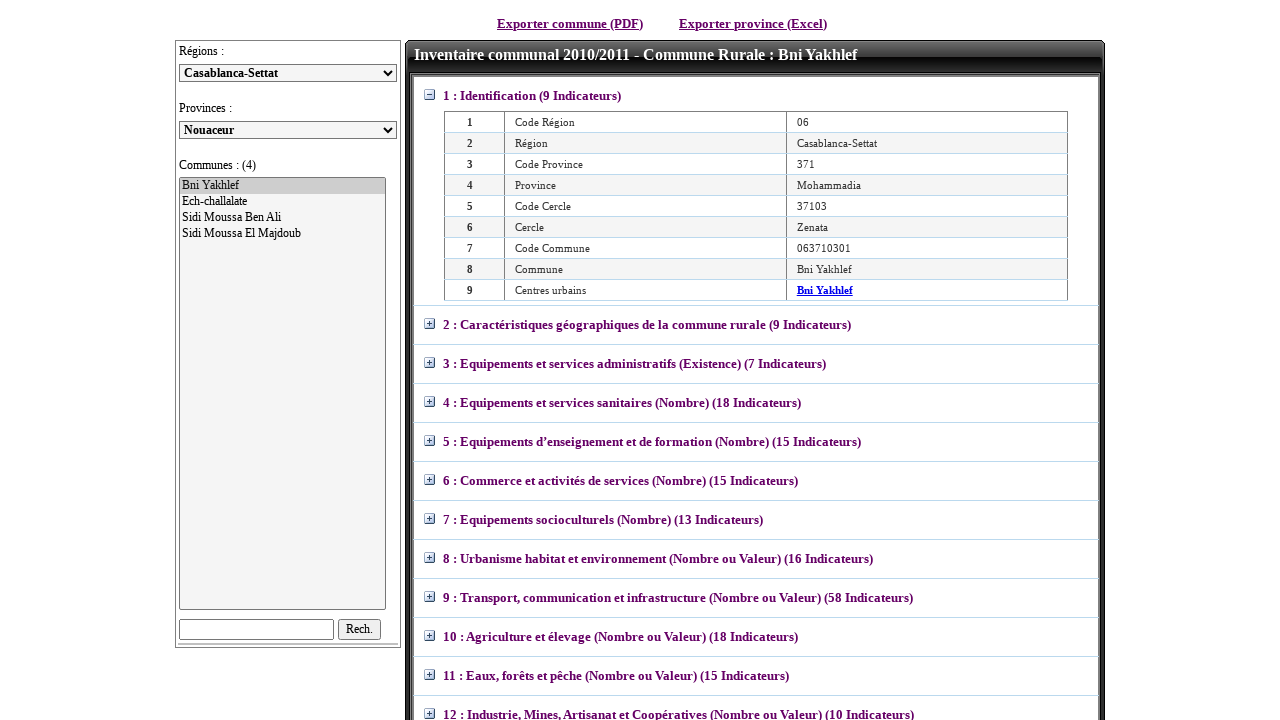

Waited 2 seconds for any province-related updates
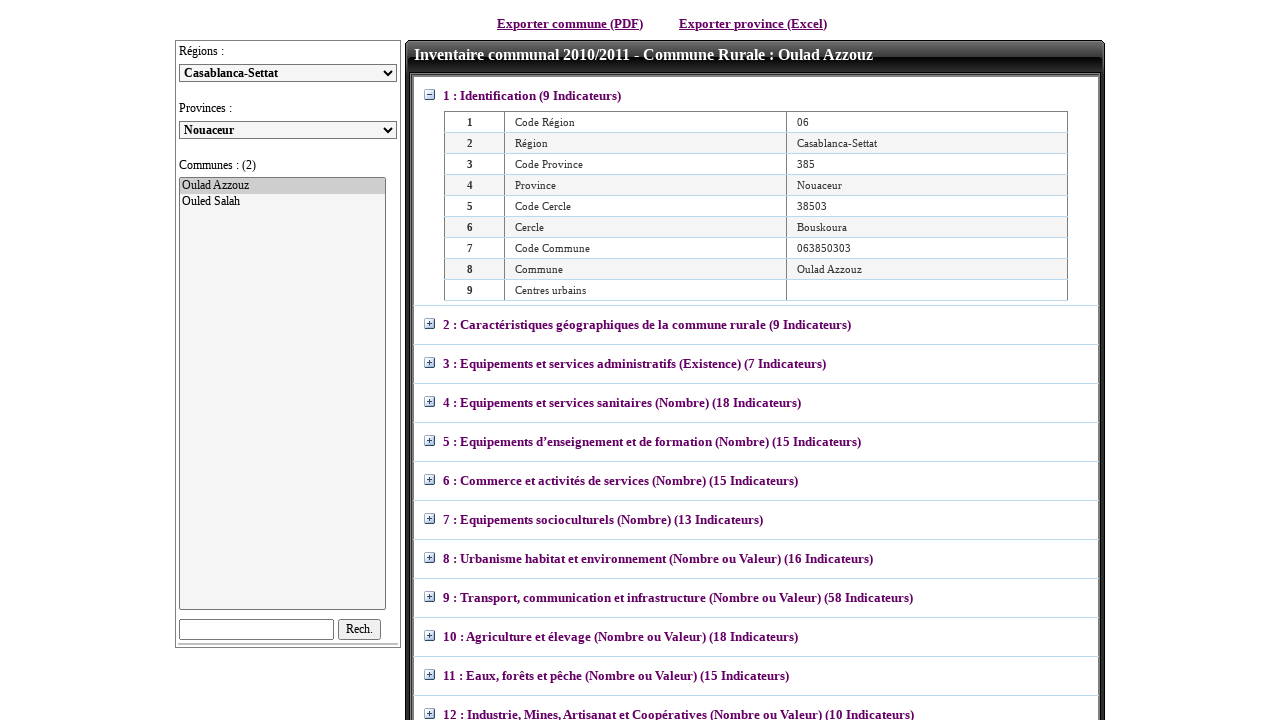

Re-fetched province dropdown options for iteration
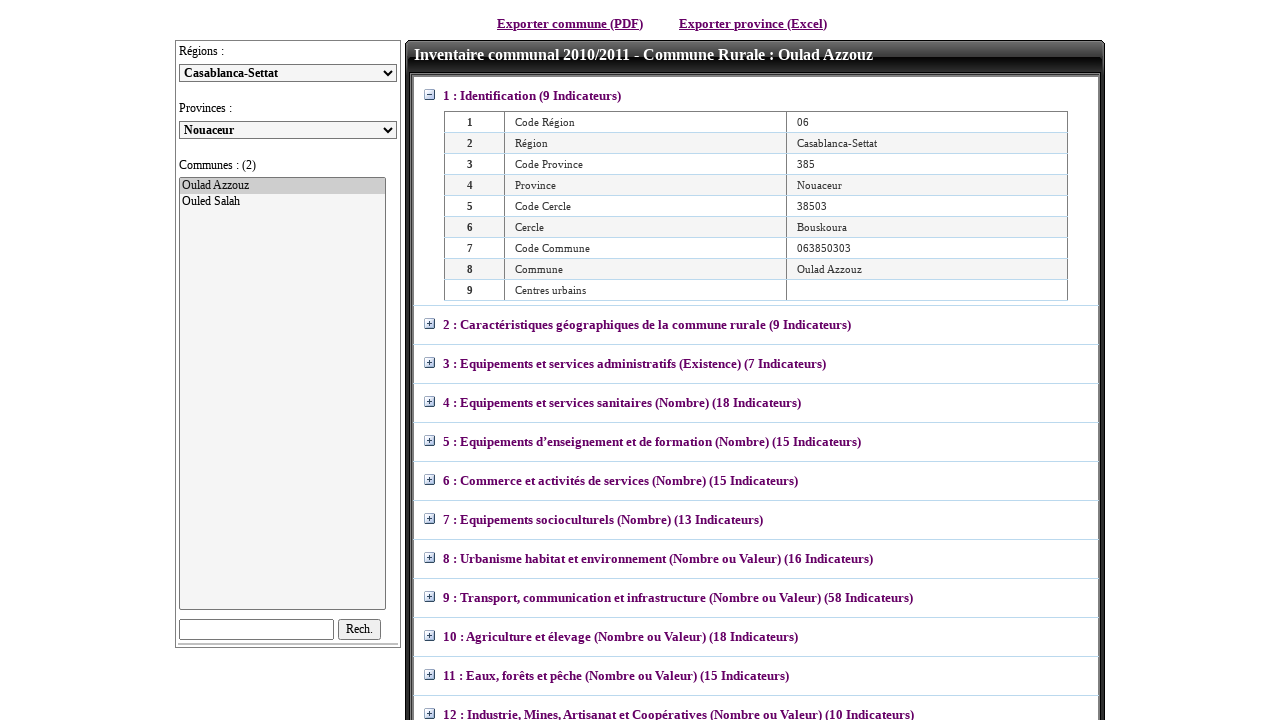

Retrieved value from province option at index 6
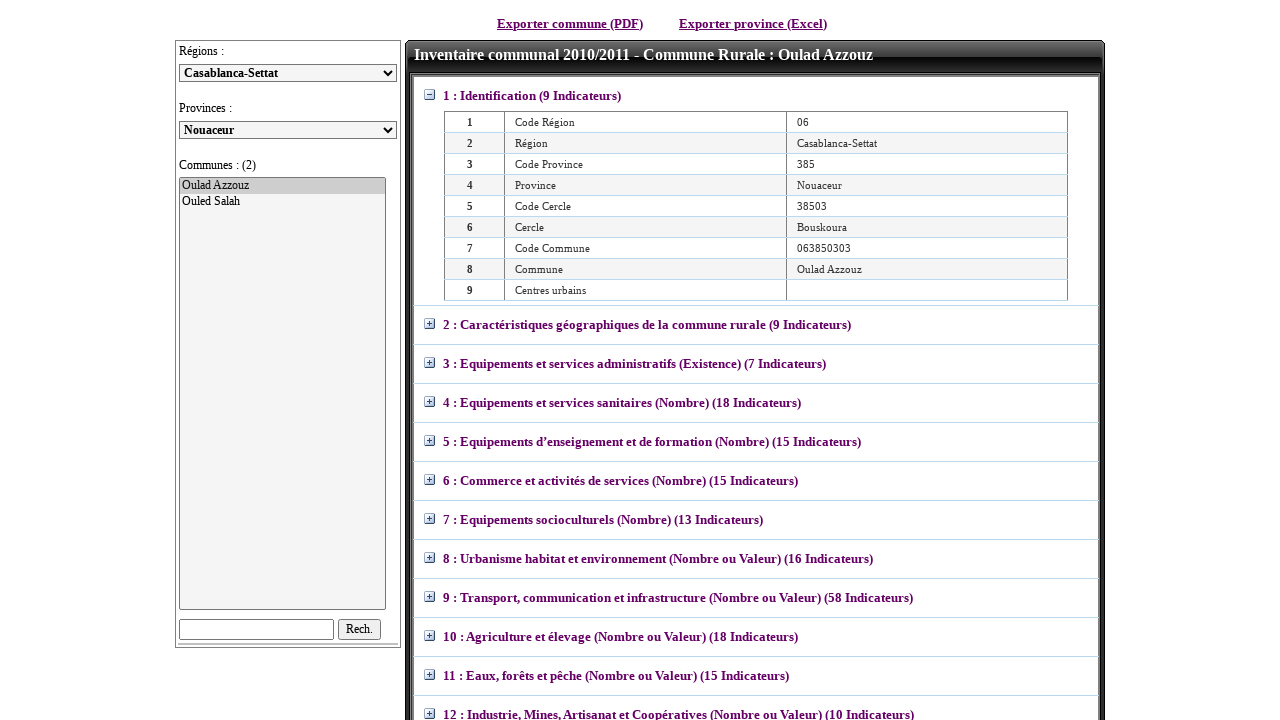

Selected province with value: 461 on select#ddlPro
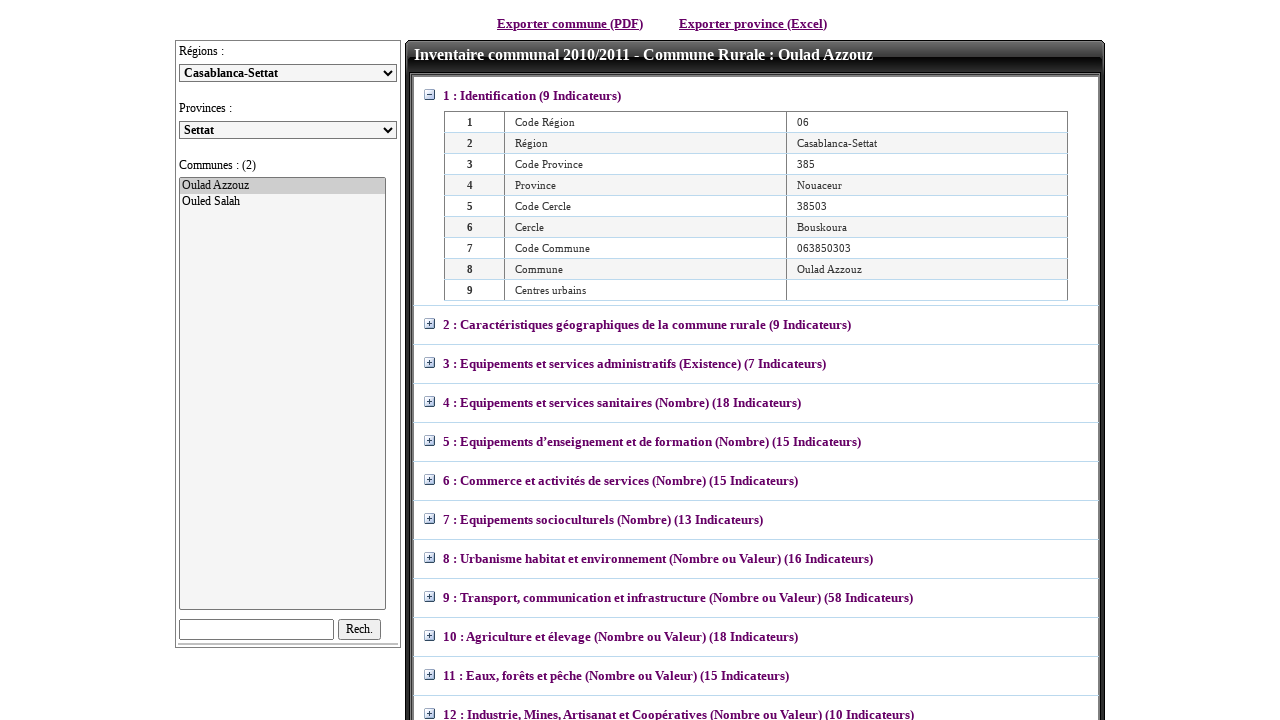

Waited 2 seconds for any province-related updates
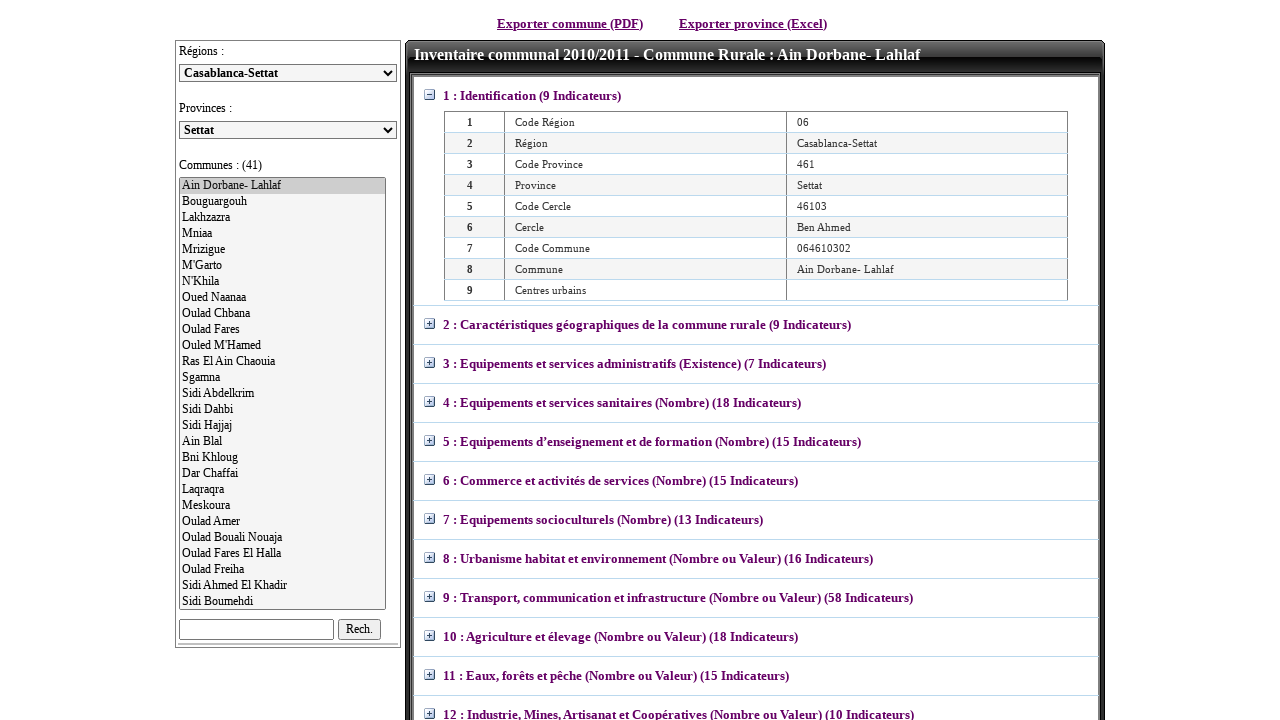

Re-fetched province dropdown options for iteration
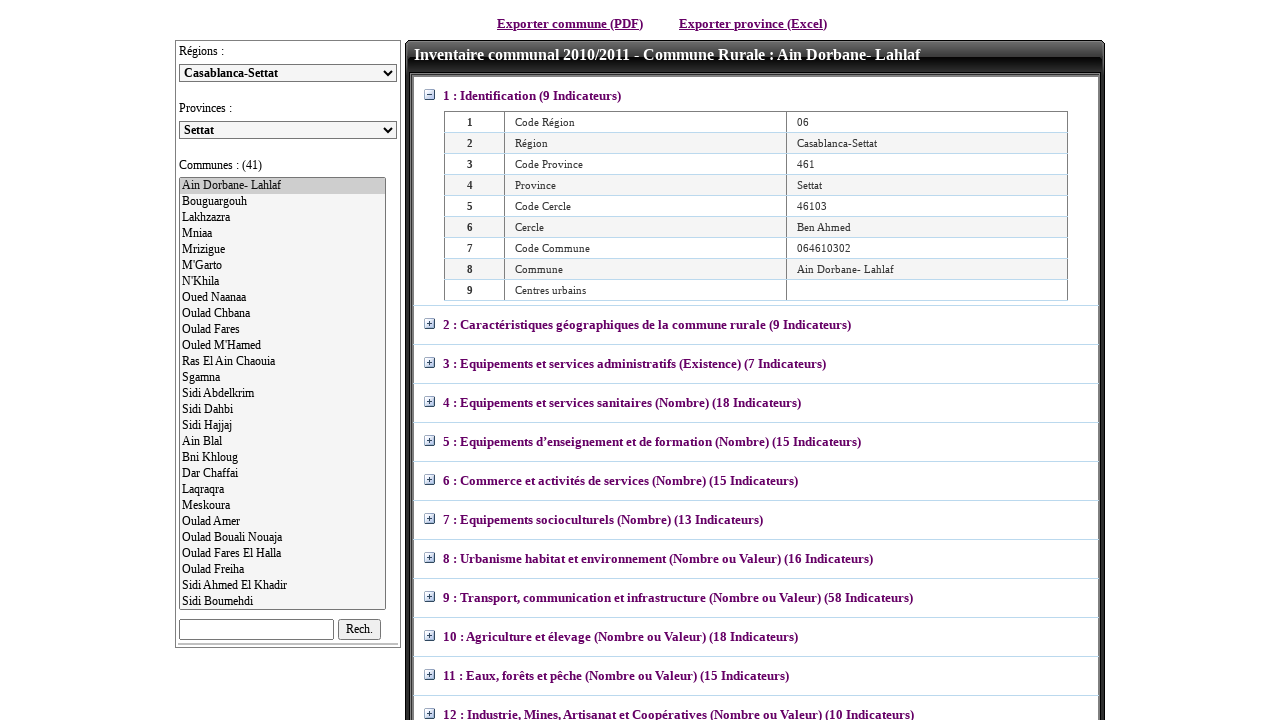

Retrieved value from province option at index 7
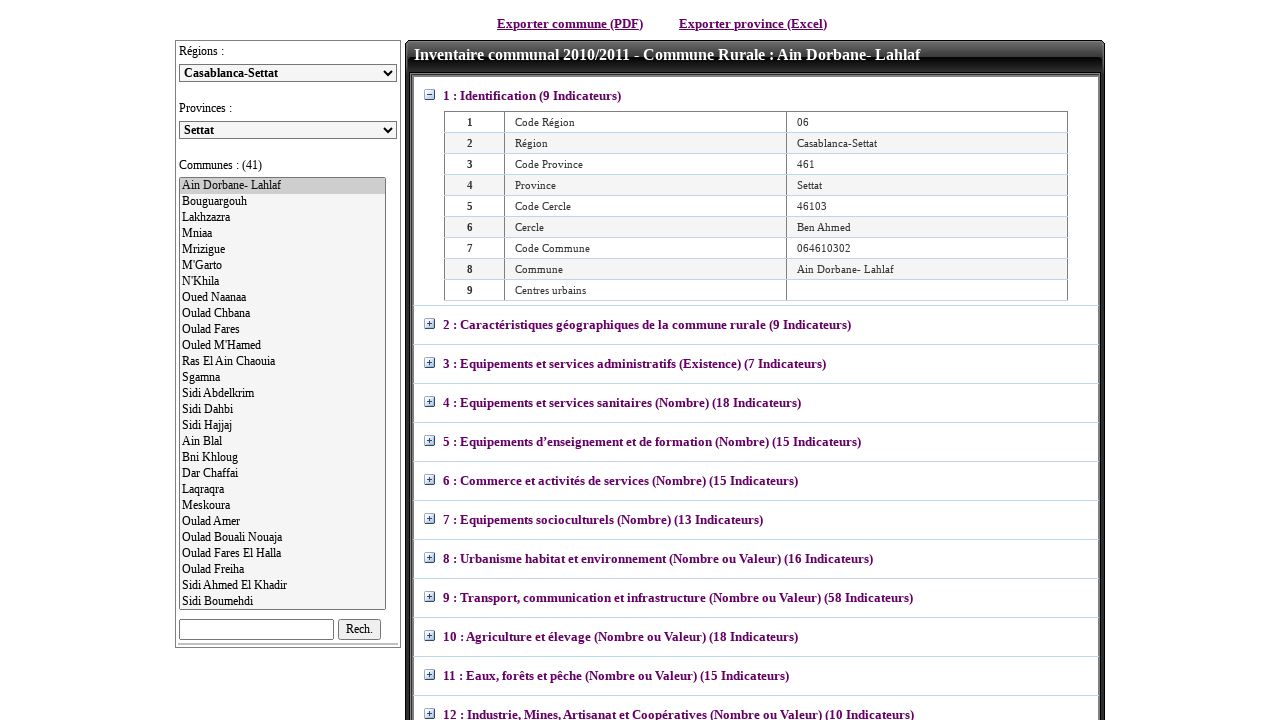

Selected province with value: 467 on select#ddlPro
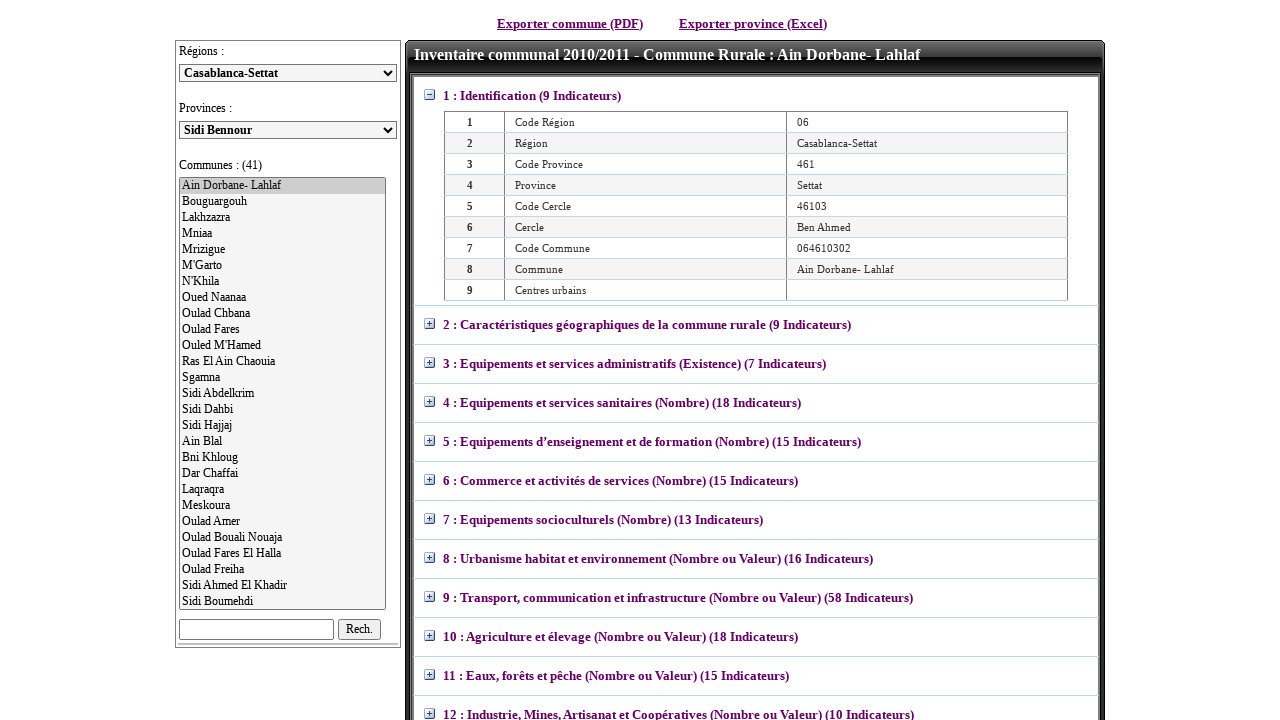

Waited 2 seconds for any province-related updates
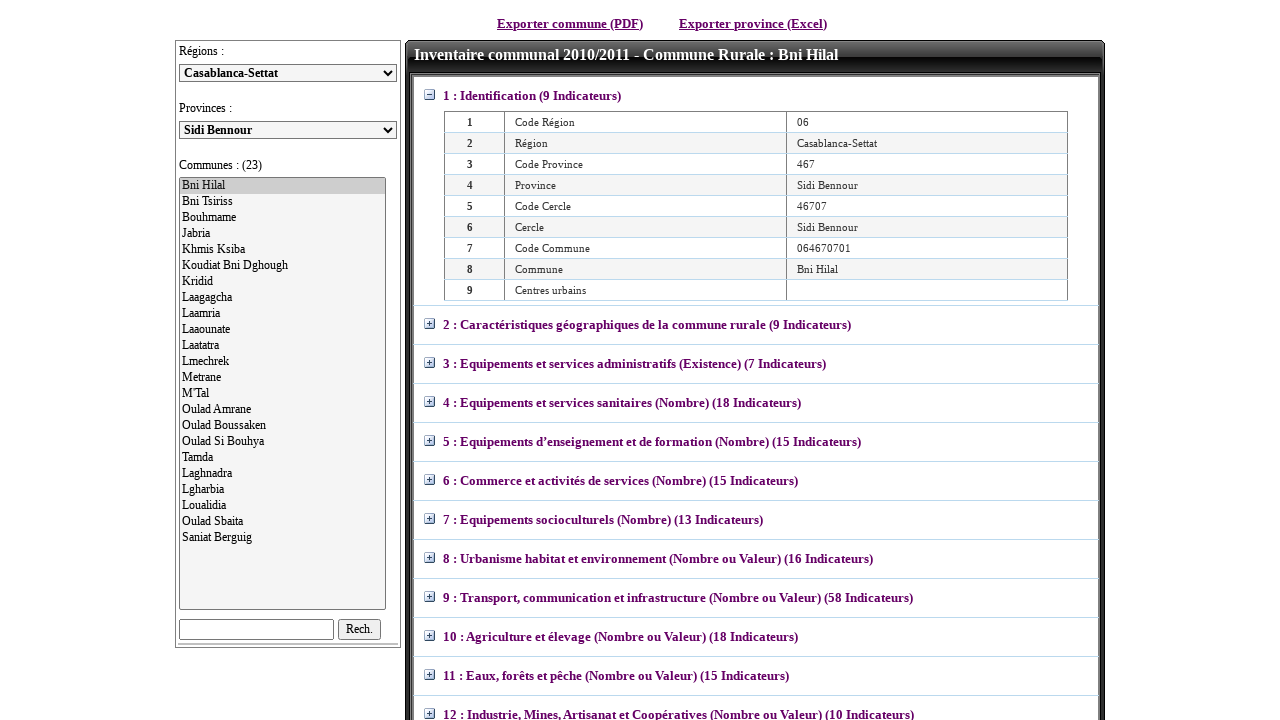

Re-fetched region dropdown options for iteration
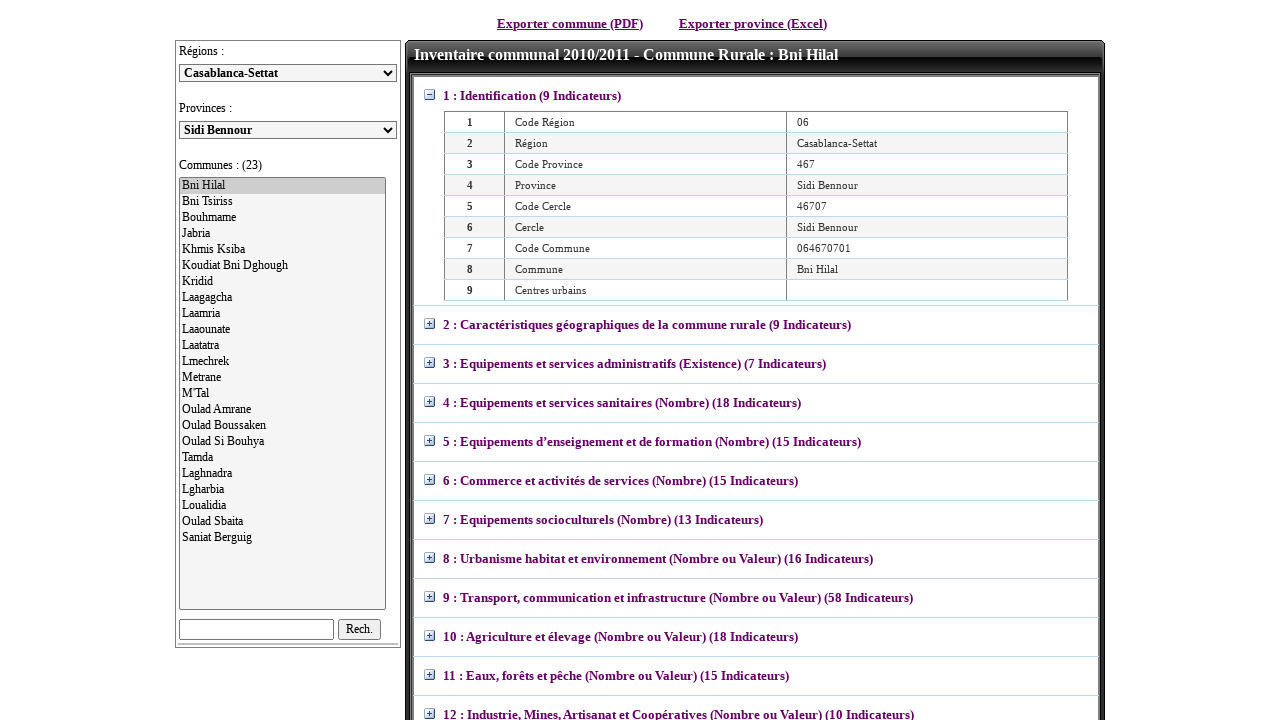

Retrieved value from region option at index 6
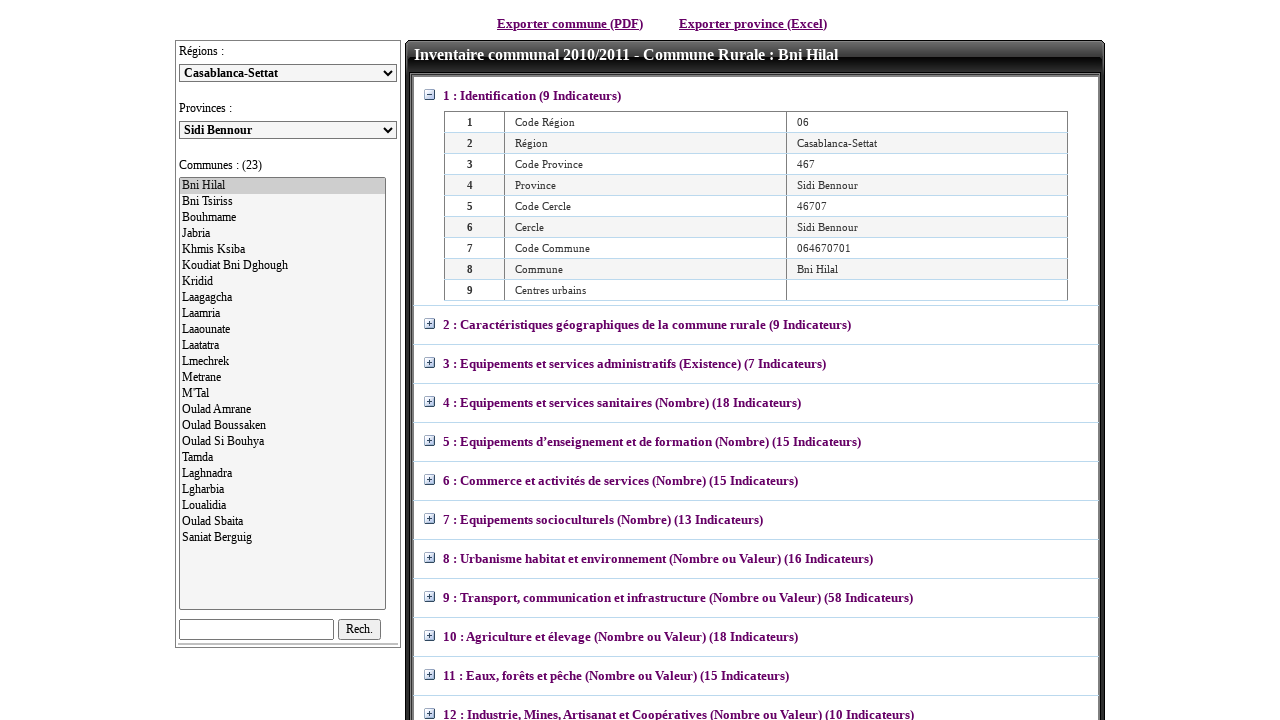

Selected region with value: 07 on select#ddlReg
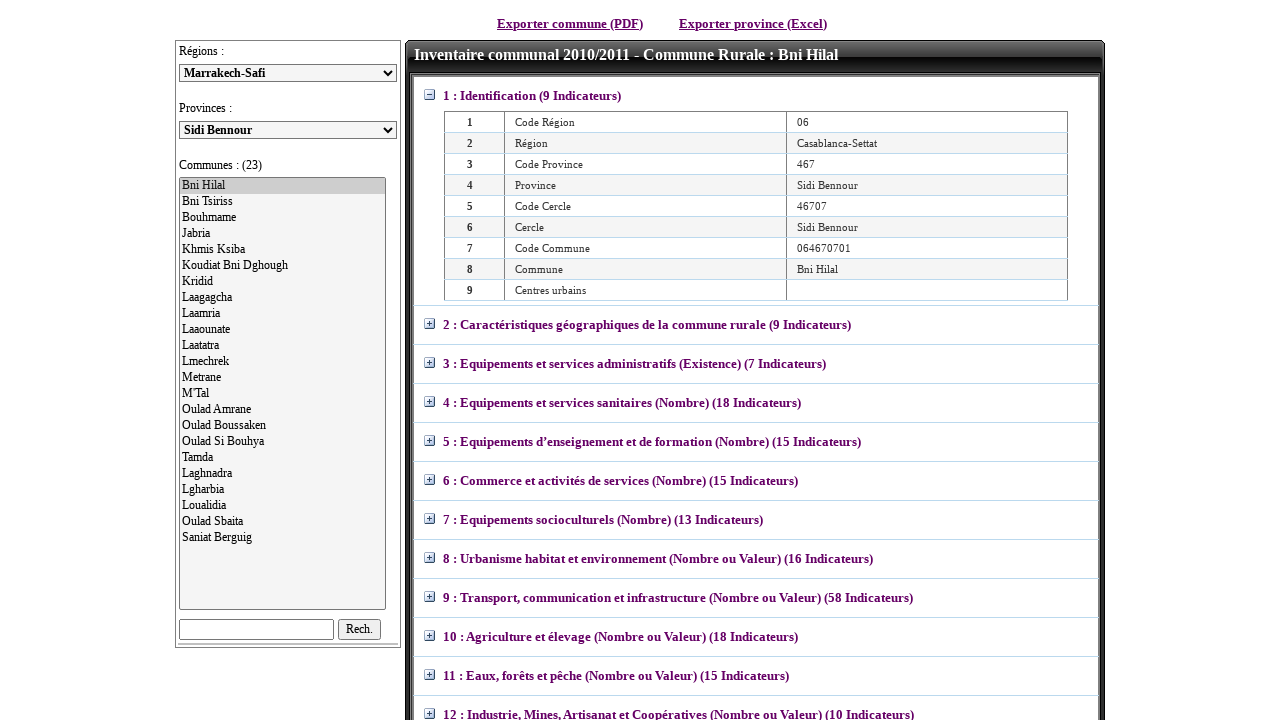

Waited 2 seconds for province dropdown to update
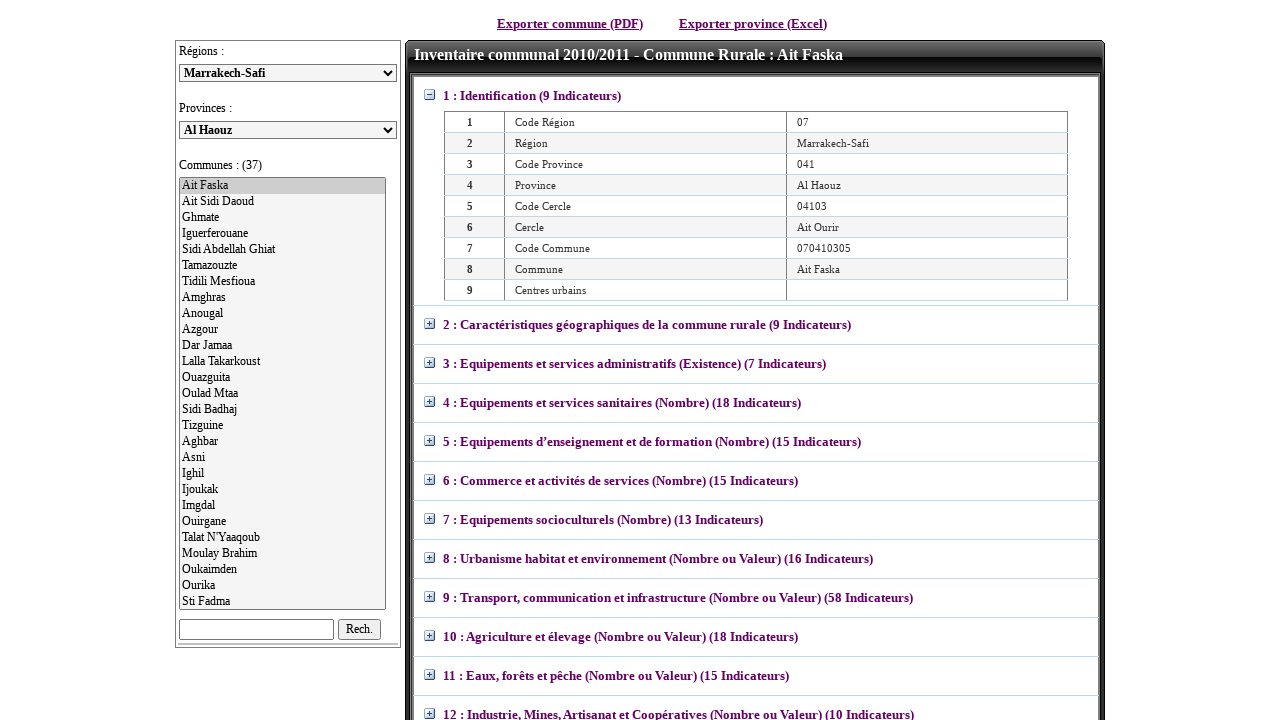

Retrieved all province options for selected region
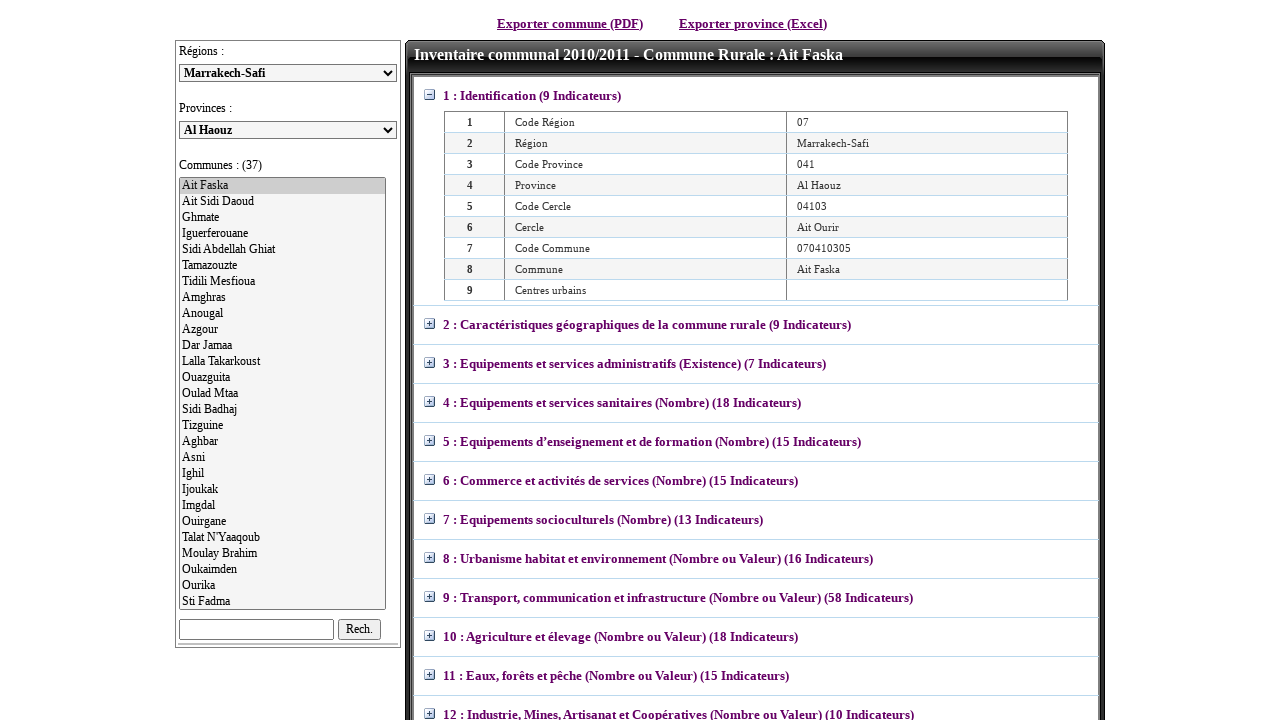

Re-fetched province dropdown options for iteration
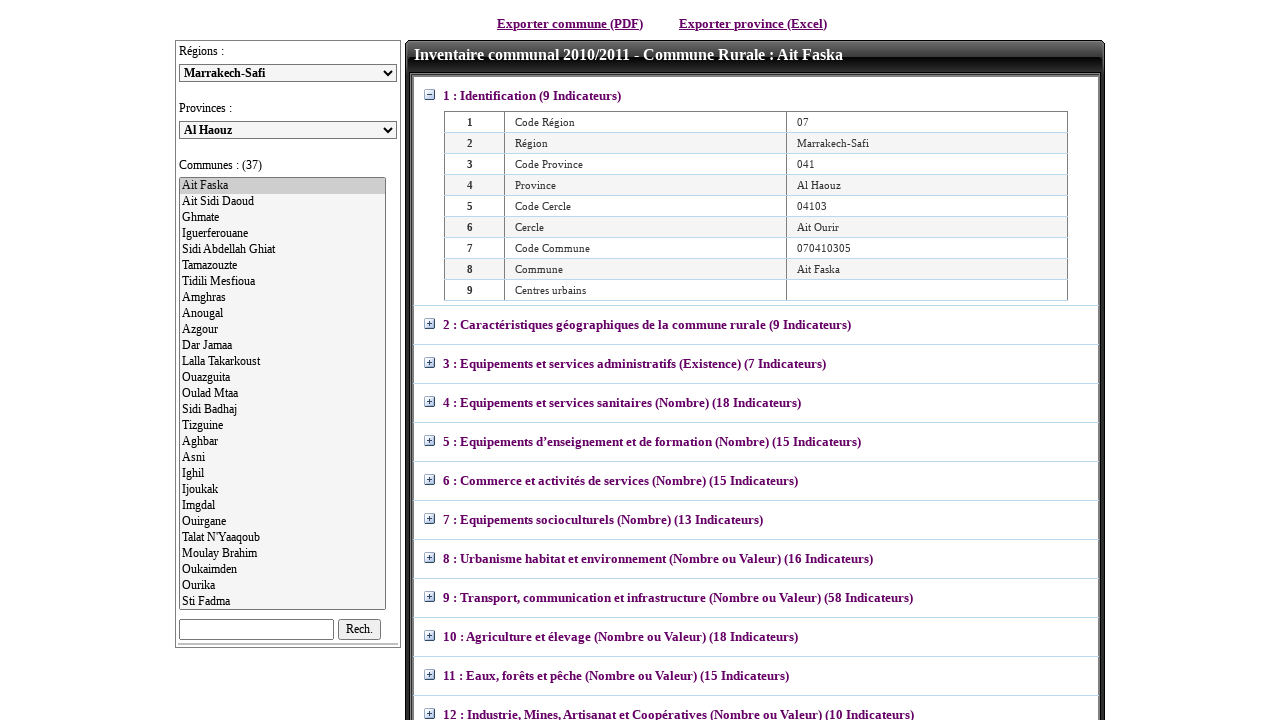

Retrieved value from province option at index 0
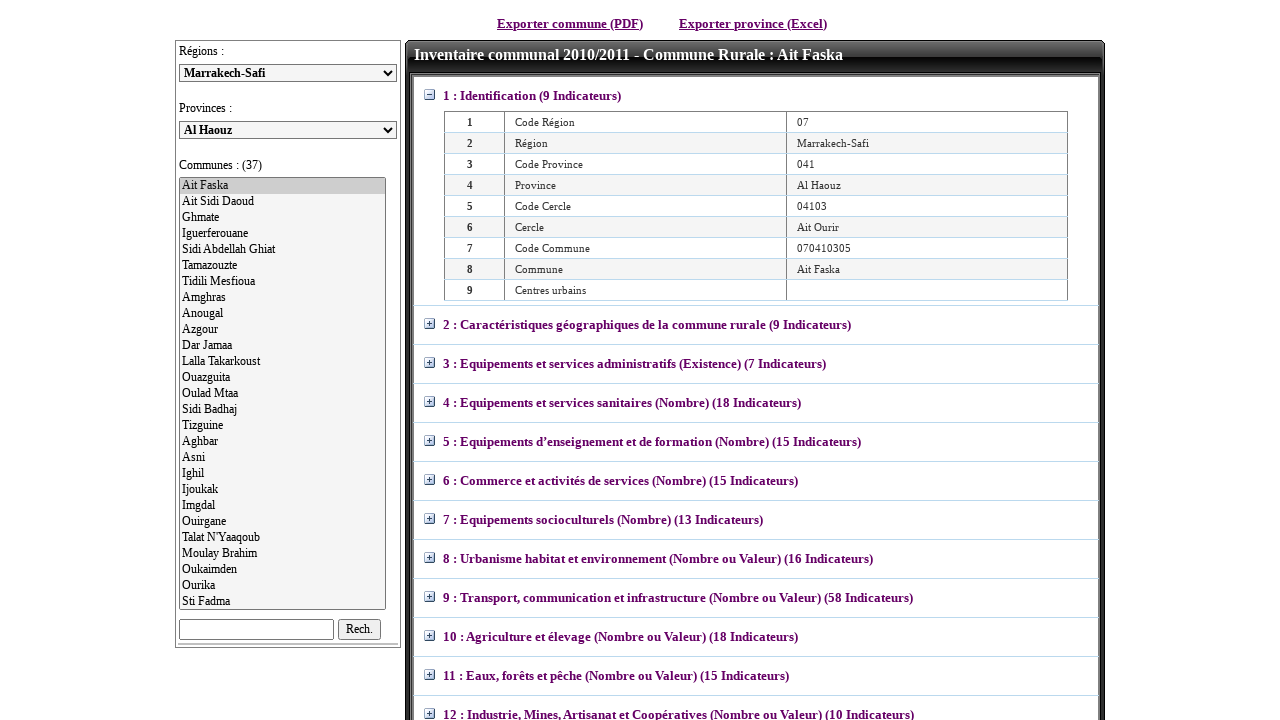

Selected province with value: 041 on select#ddlPro
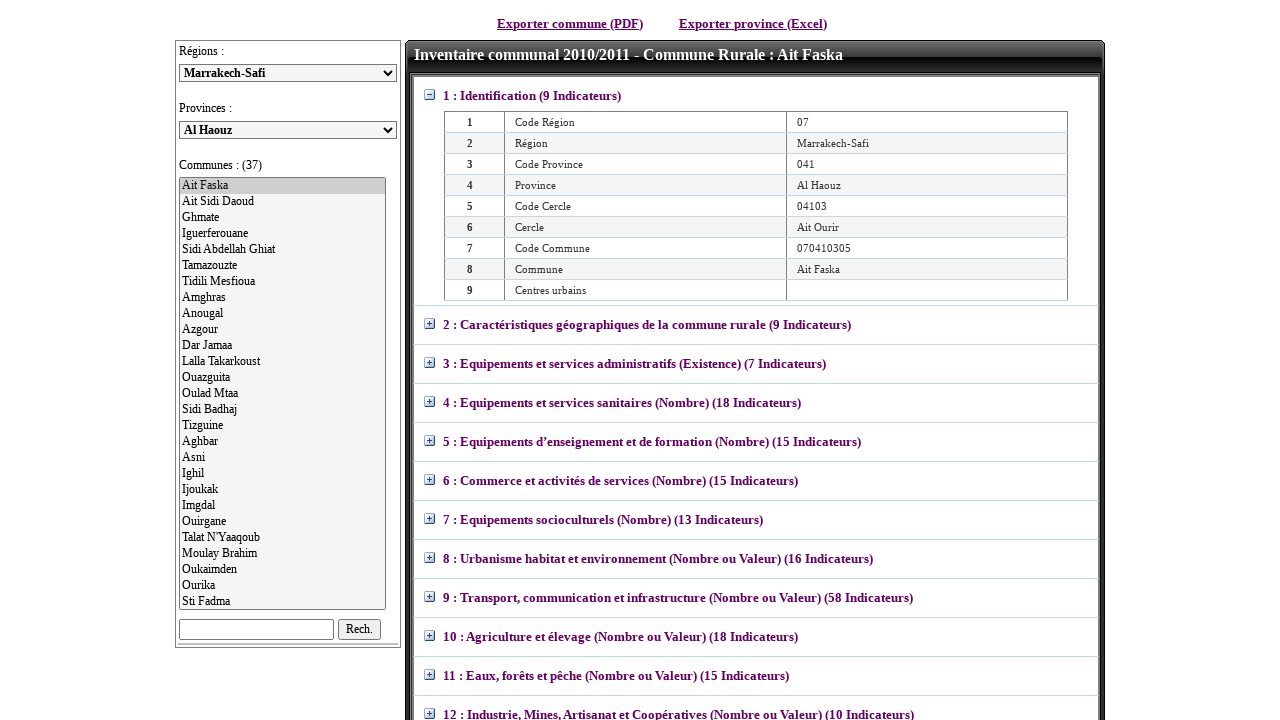

Waited 2 seconds for any province-related updates
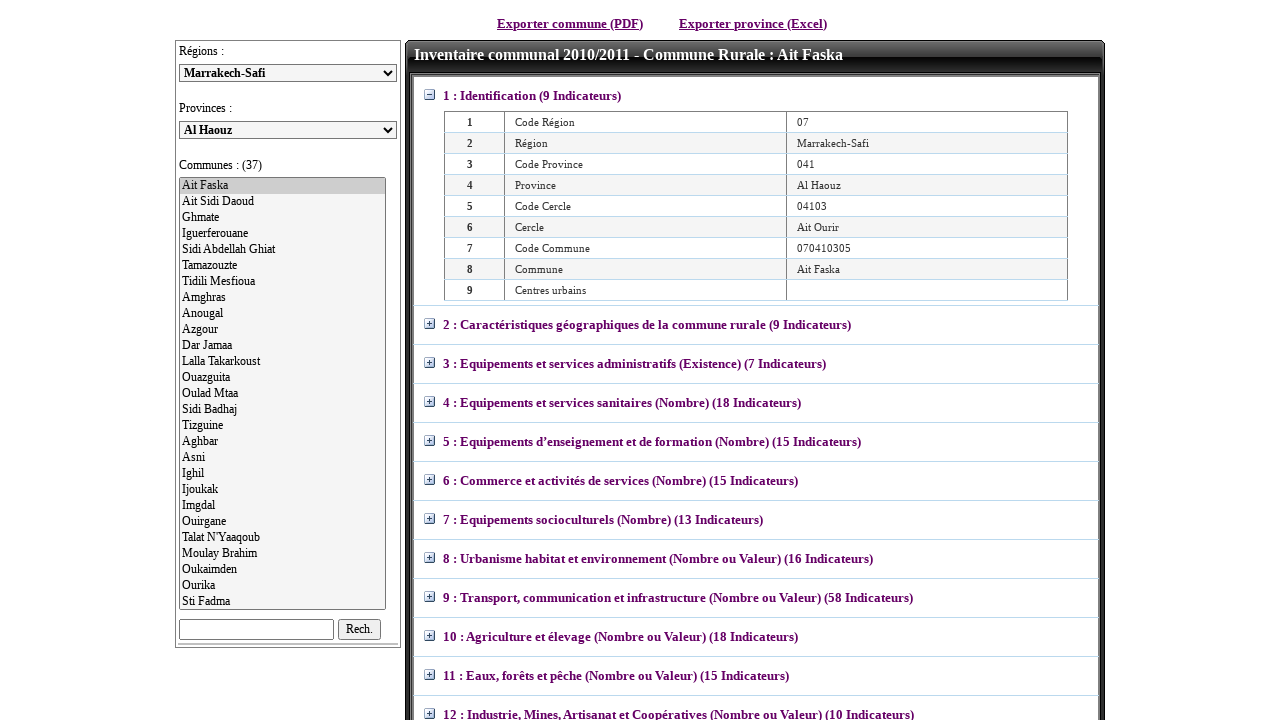

Re-fetched province dropdown options for iteration
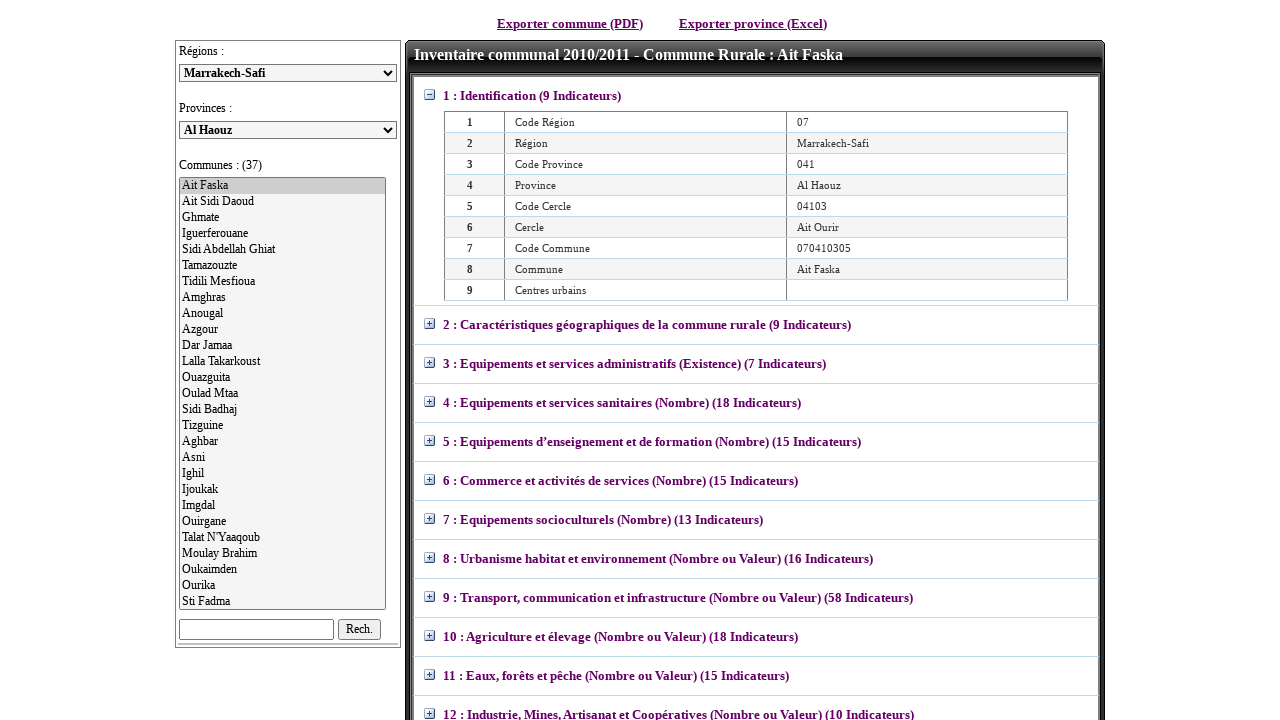

Retrieved value from province option at index 1
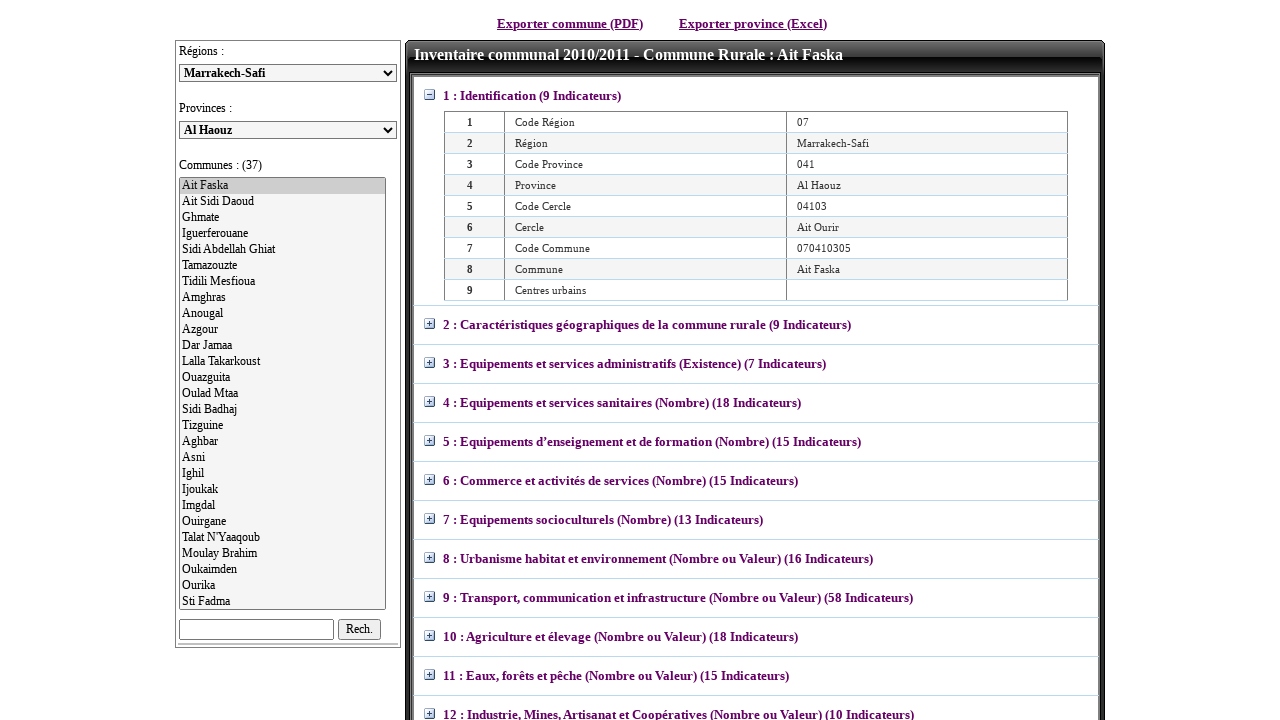

Selected province with value: 161 on select#ddlPro
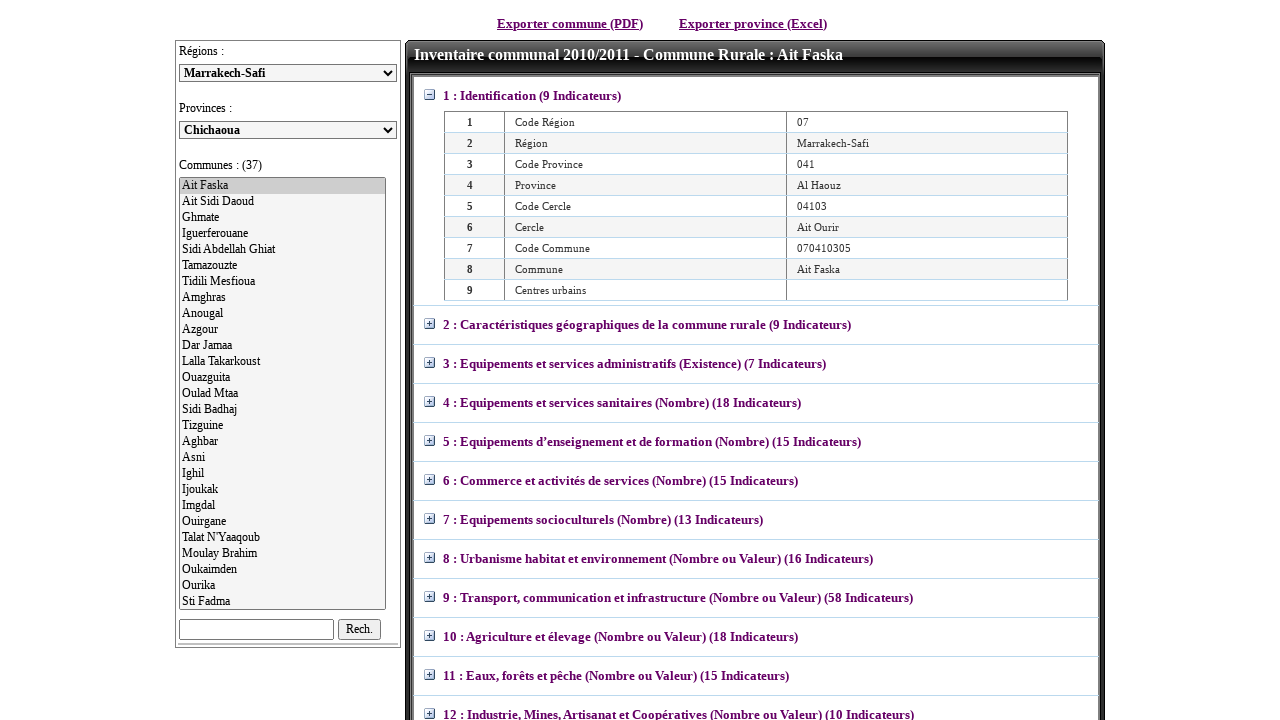

Waited 2 seconds for any province-related updates
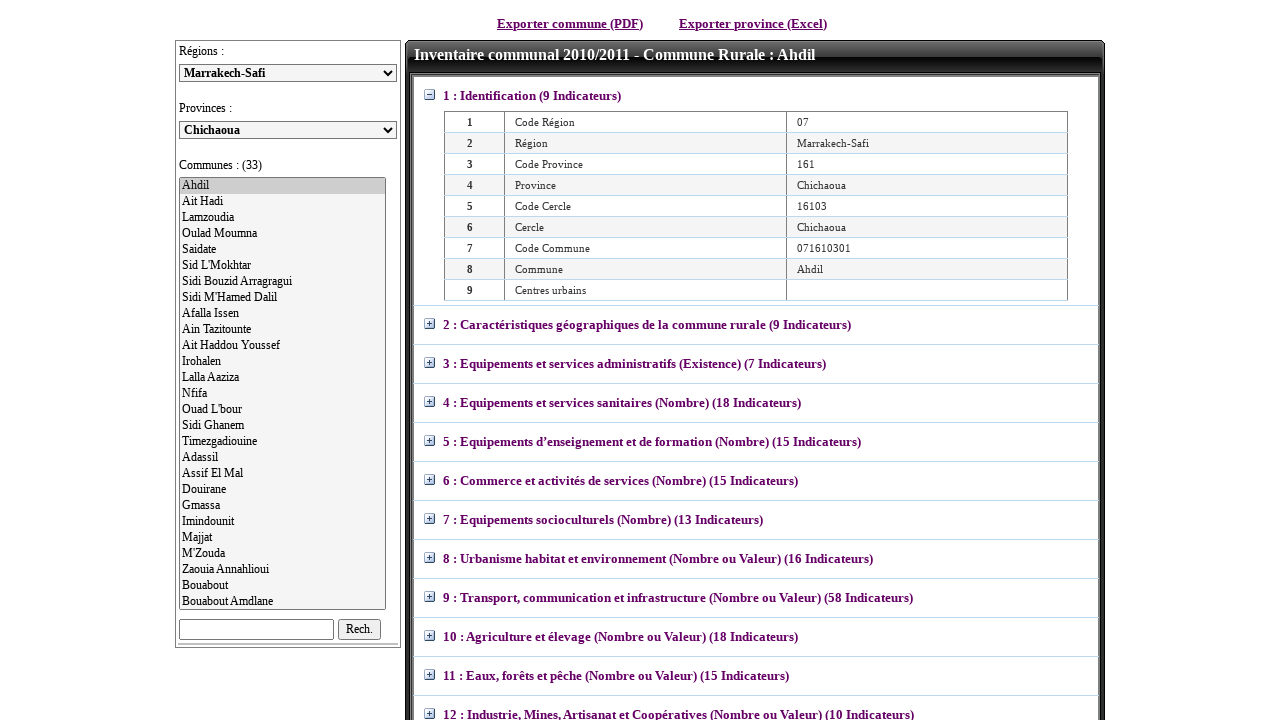

Re-fetched province dropdown options for iteration
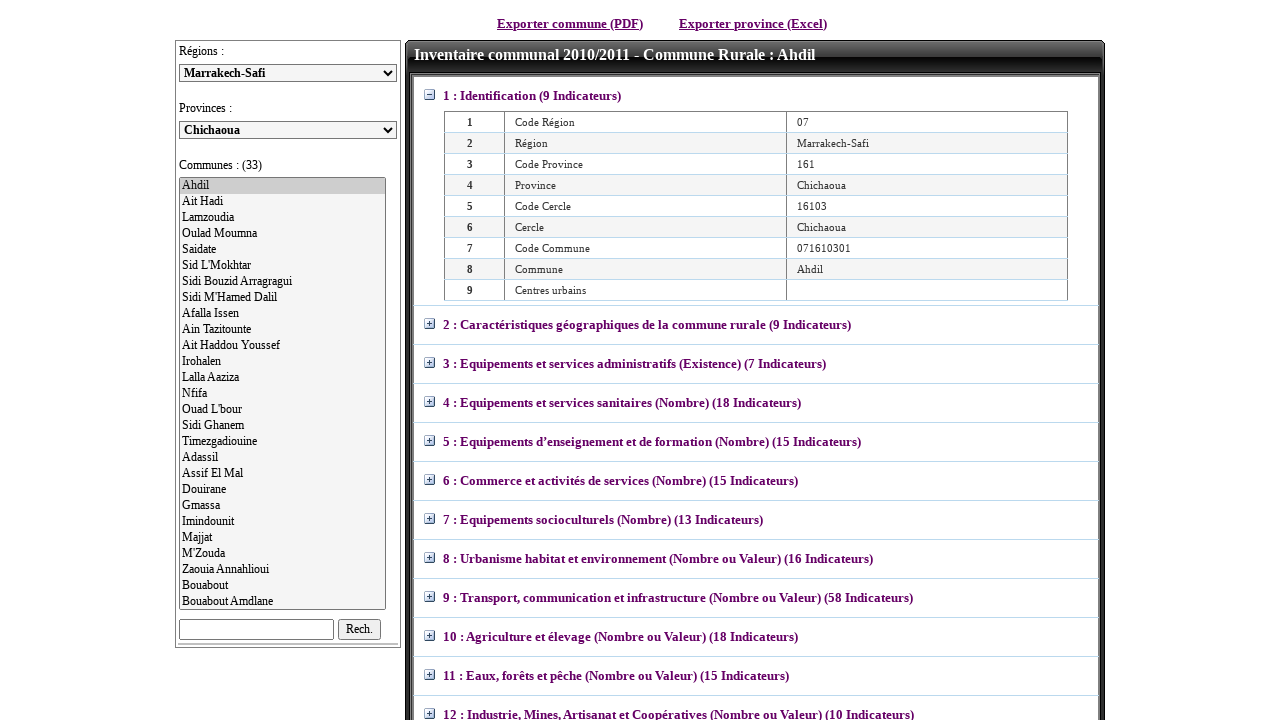

Retrieved value from province option at index 2
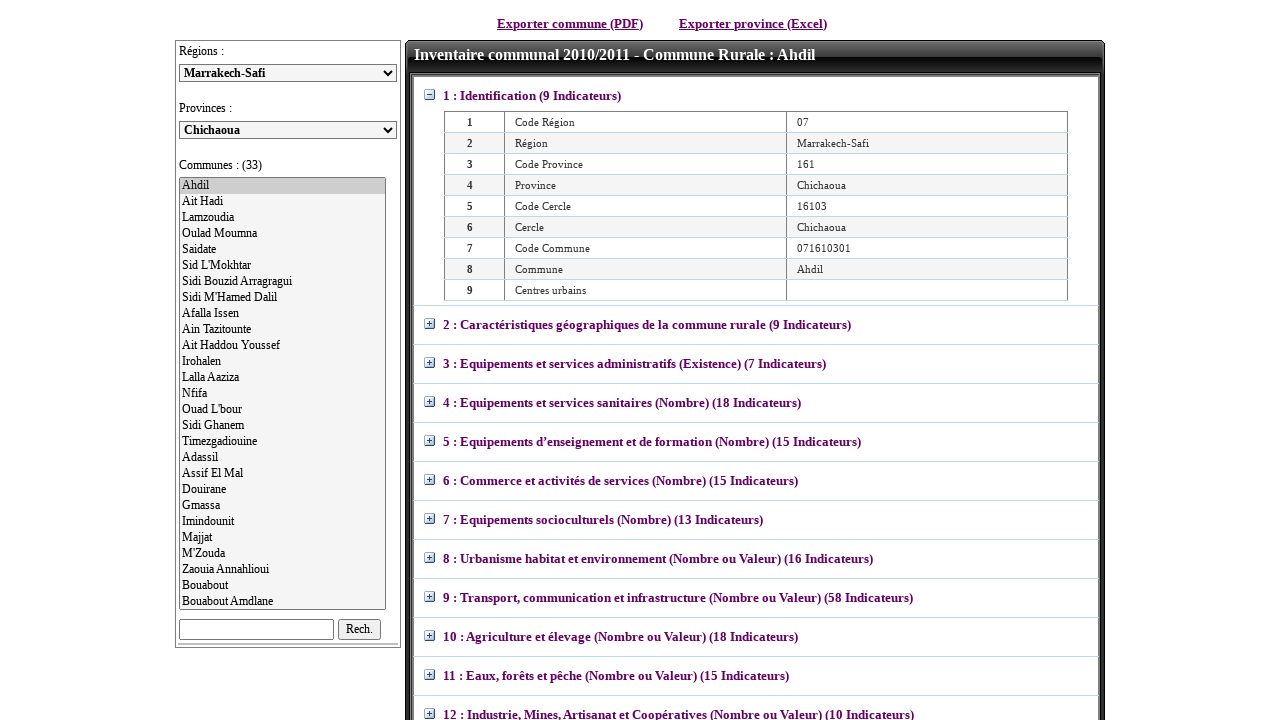

Selected province with value: 191 on select#ddlPro
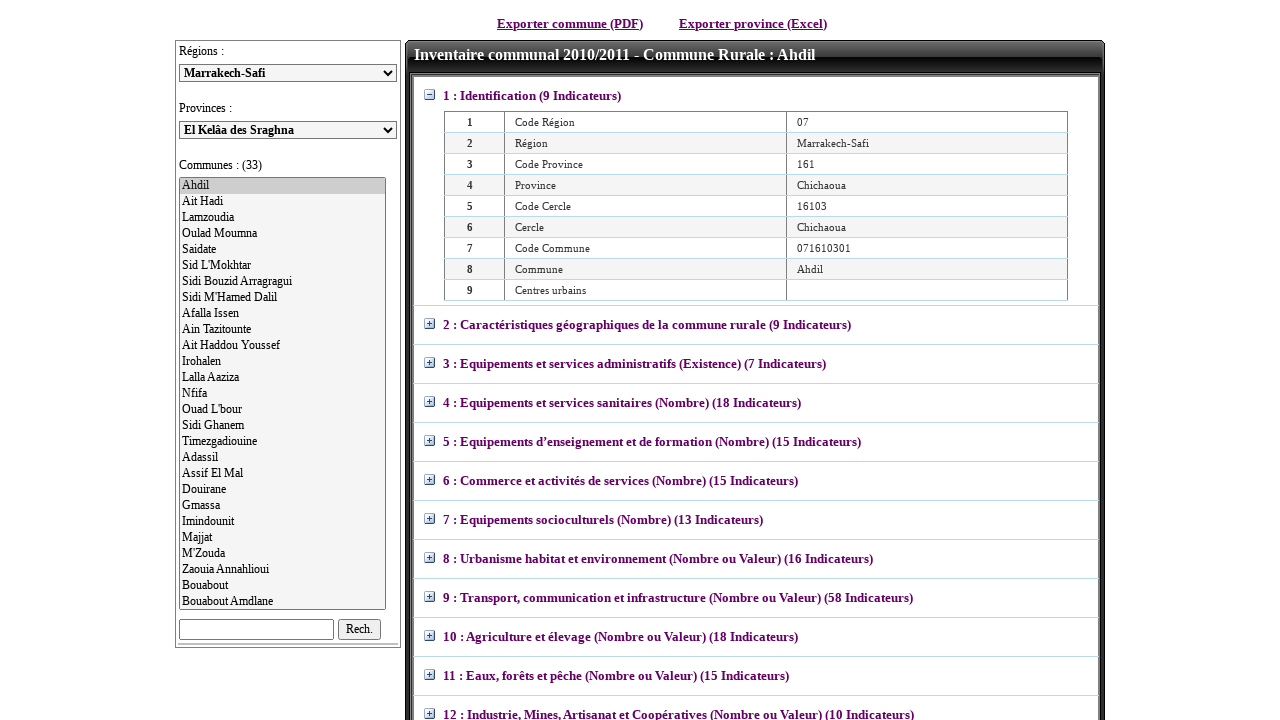

Waited 2 seconds for any province-related updates
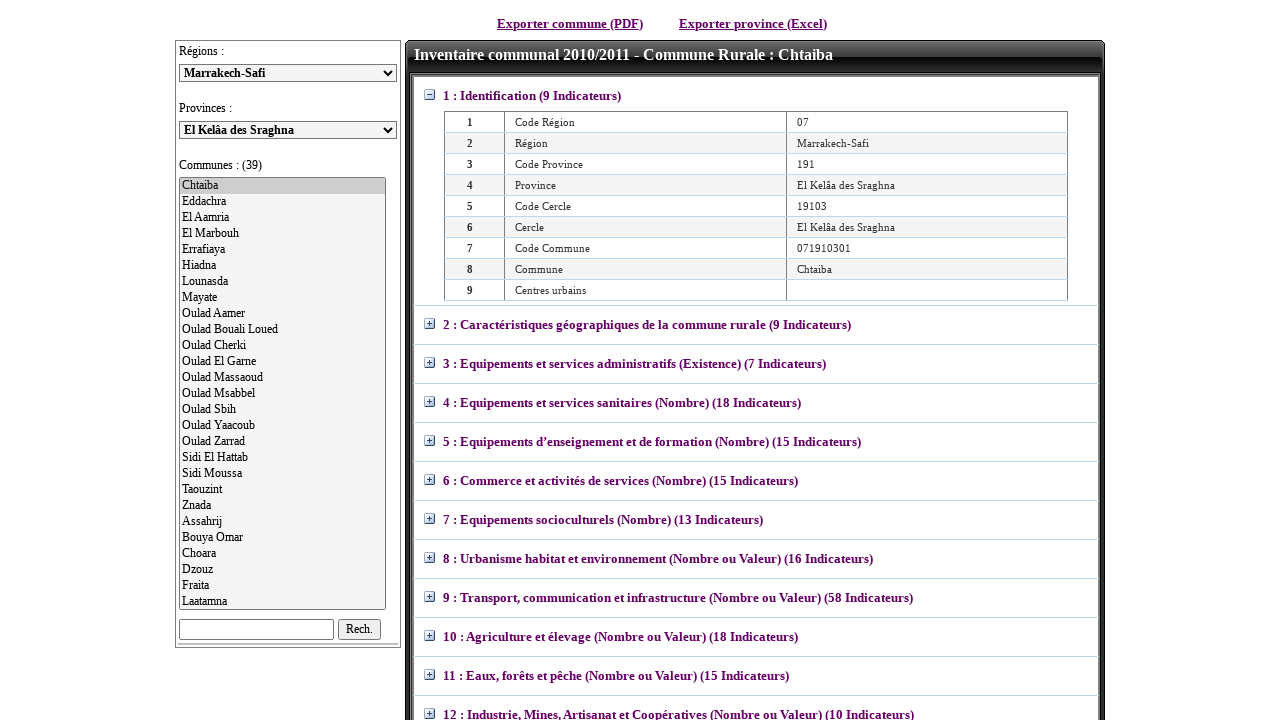

Re-fetched province dropdown options for iteration
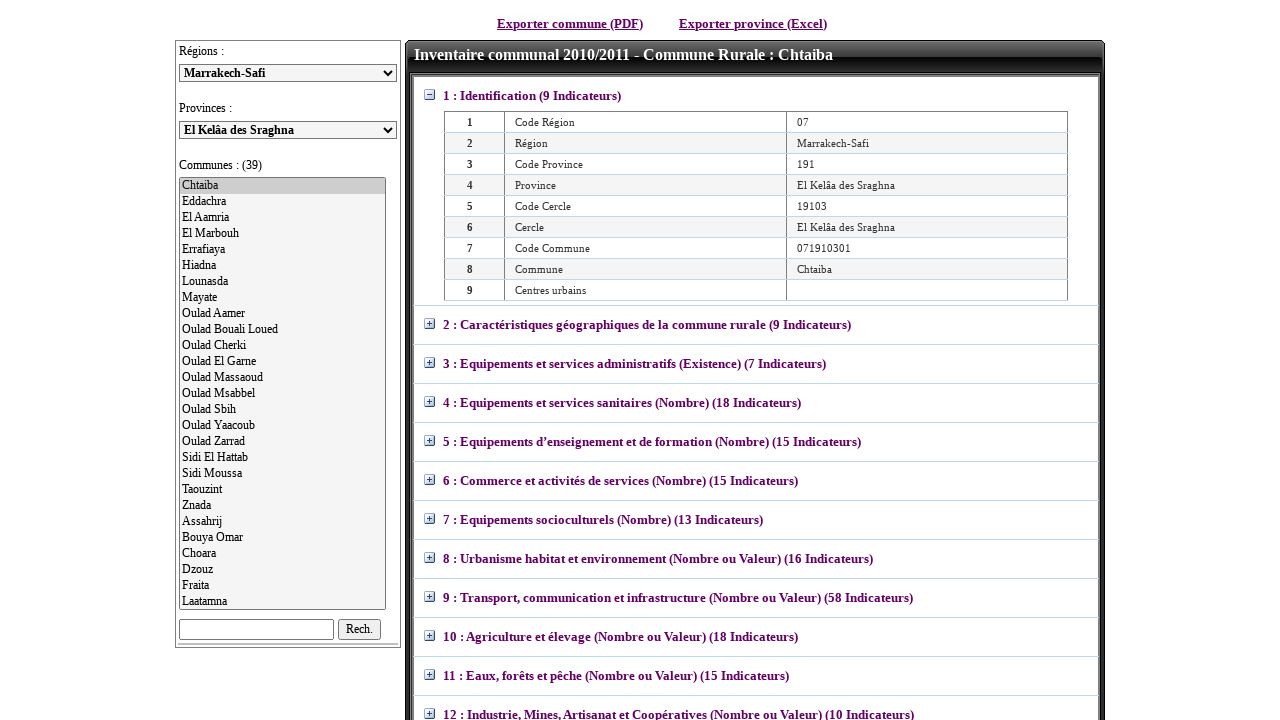

Retrieved value from province option at index 3
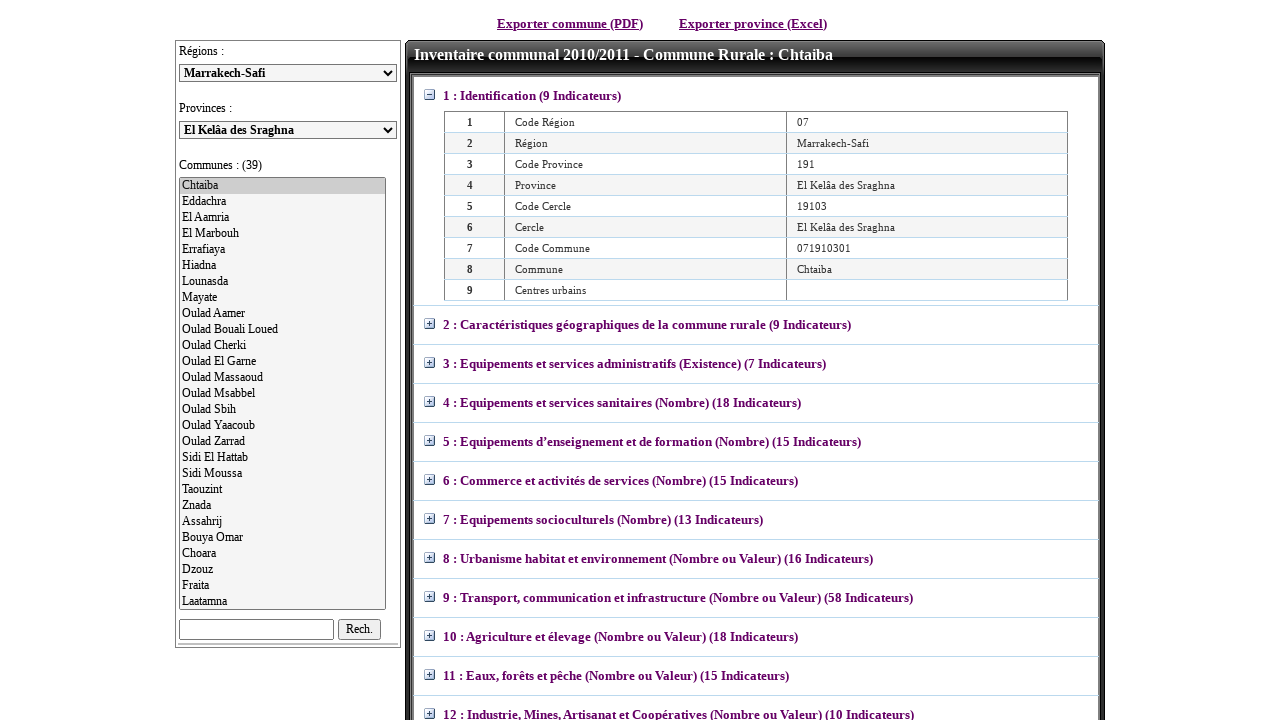

Selected province with value: 211 on select#ddlPro
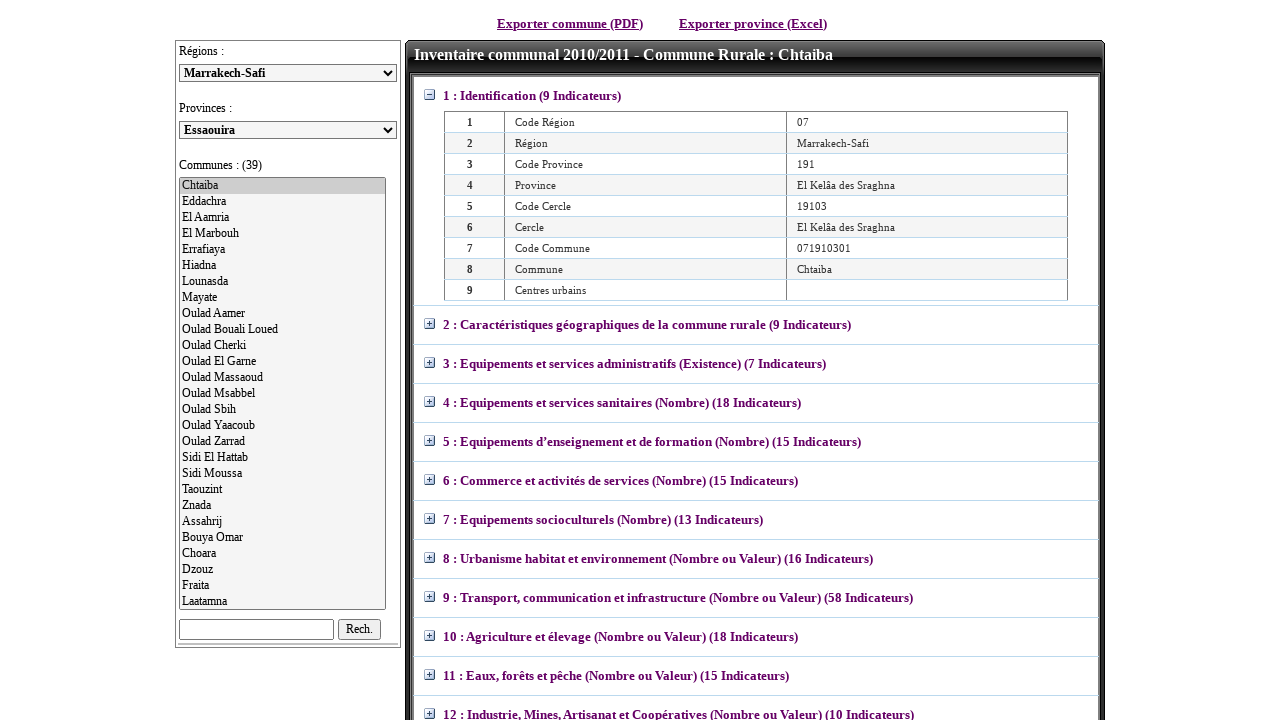

Waited 2 seconds for any province-related updates
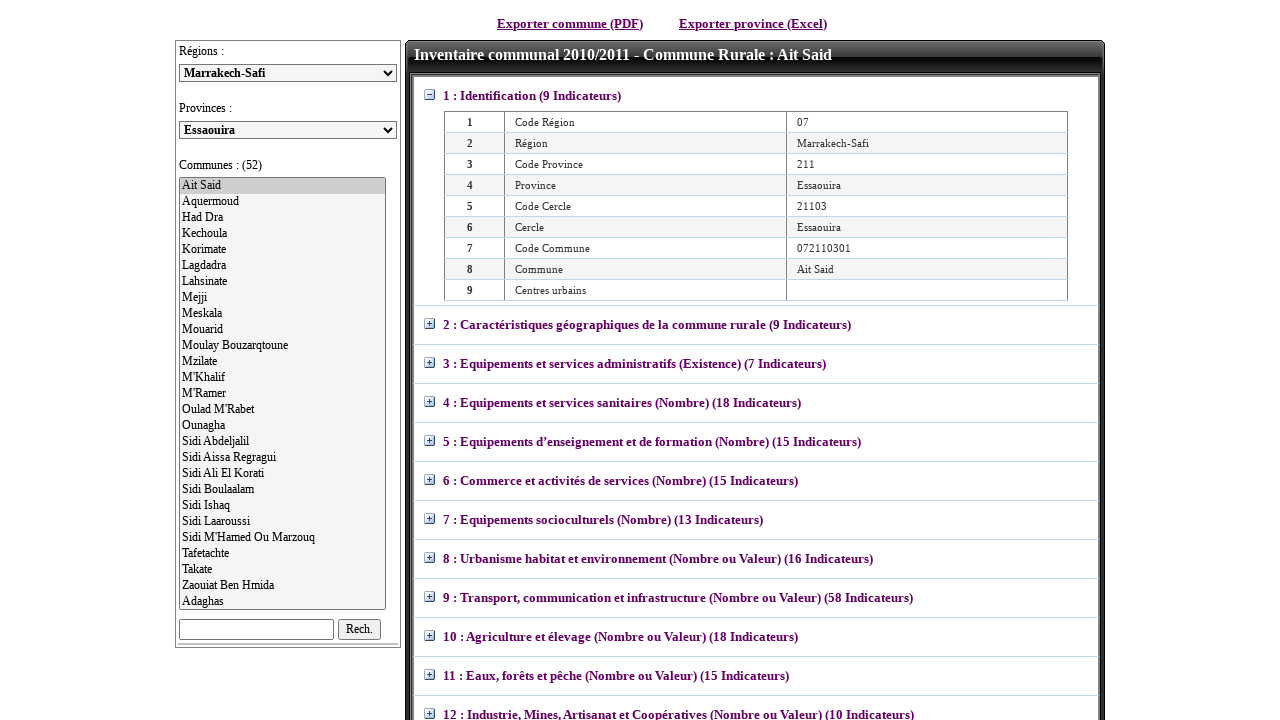

Re-fetched province dropdown options for iteration
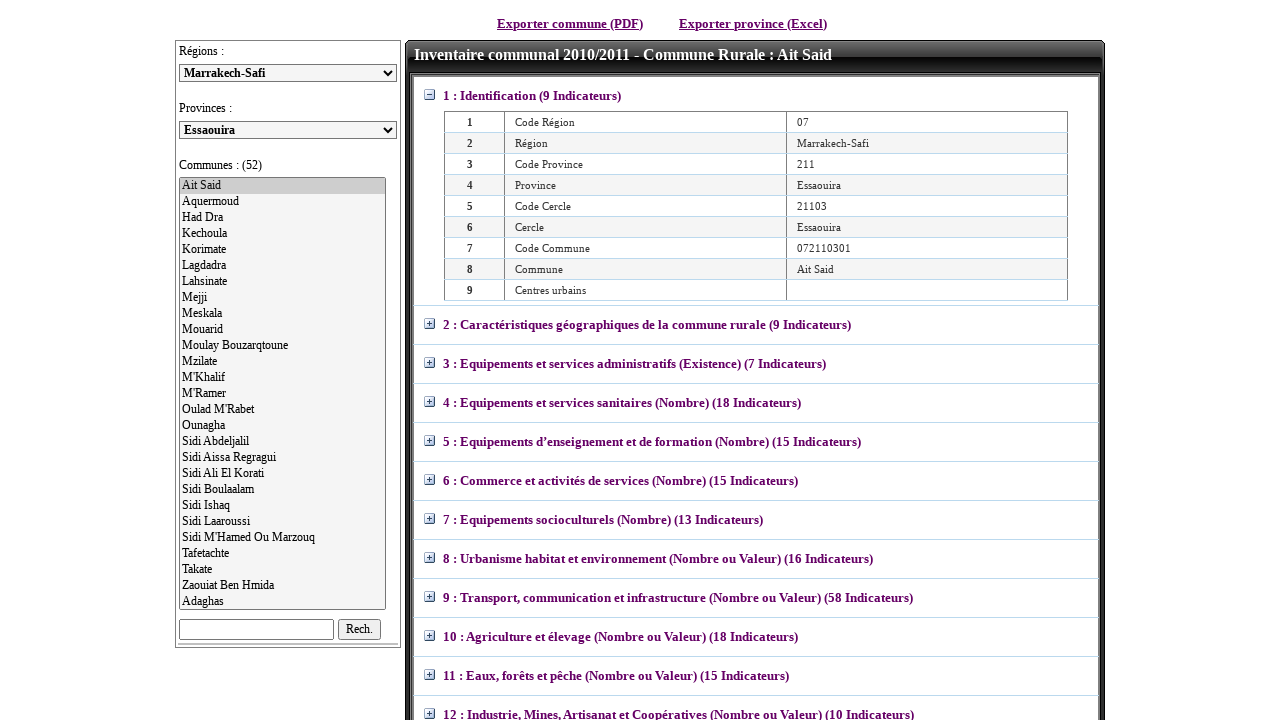

Retrieved value from province option at index 4
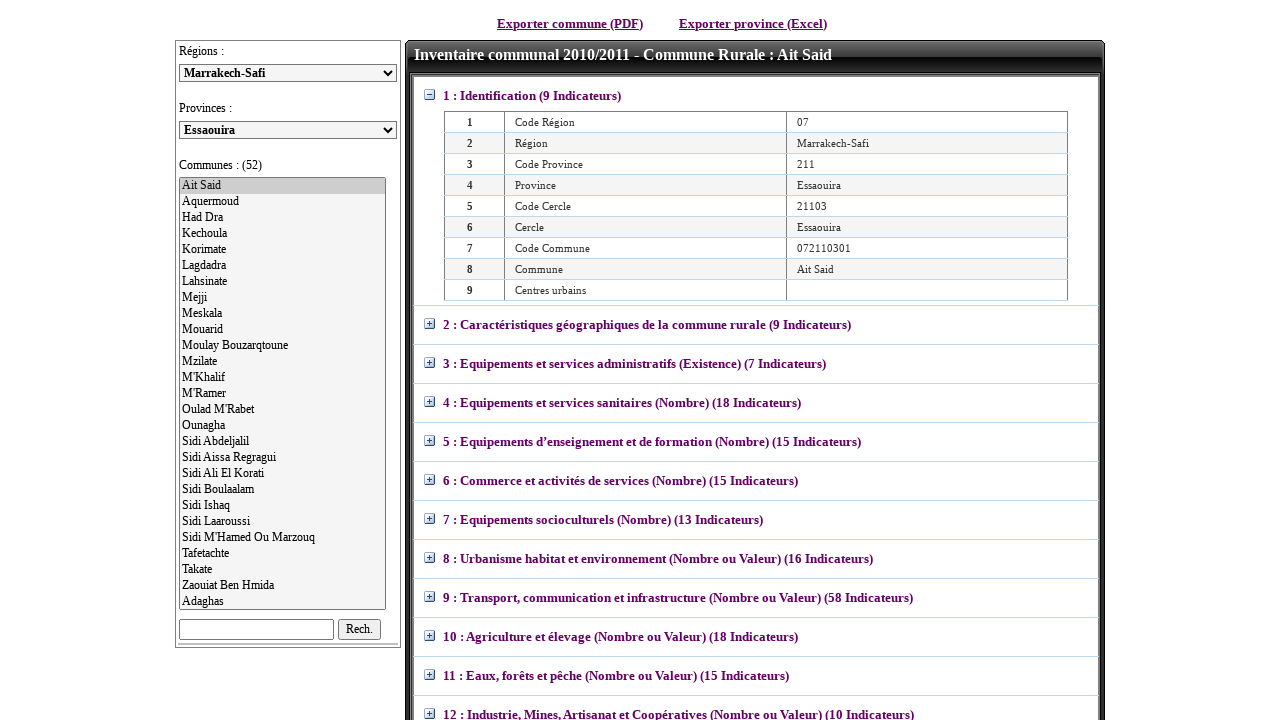

Selected province with value: 351 on select#ddlPro
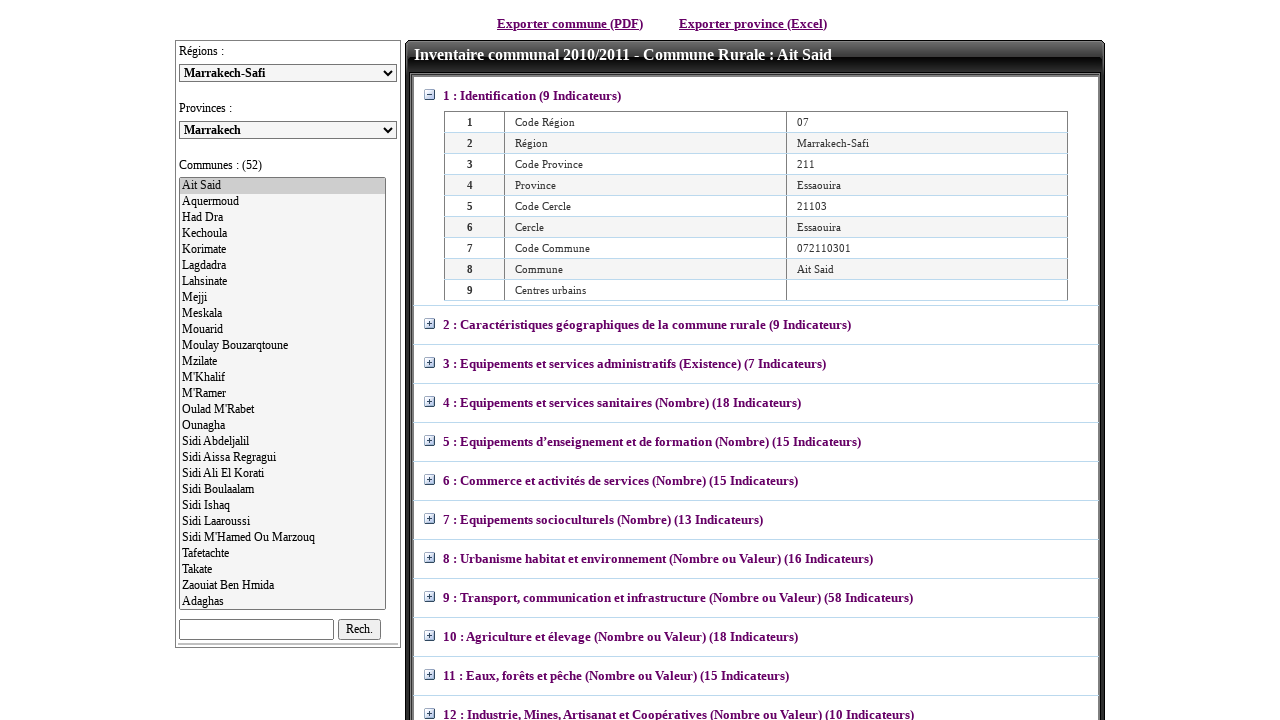

Waited 2 seconds for any province-related updates
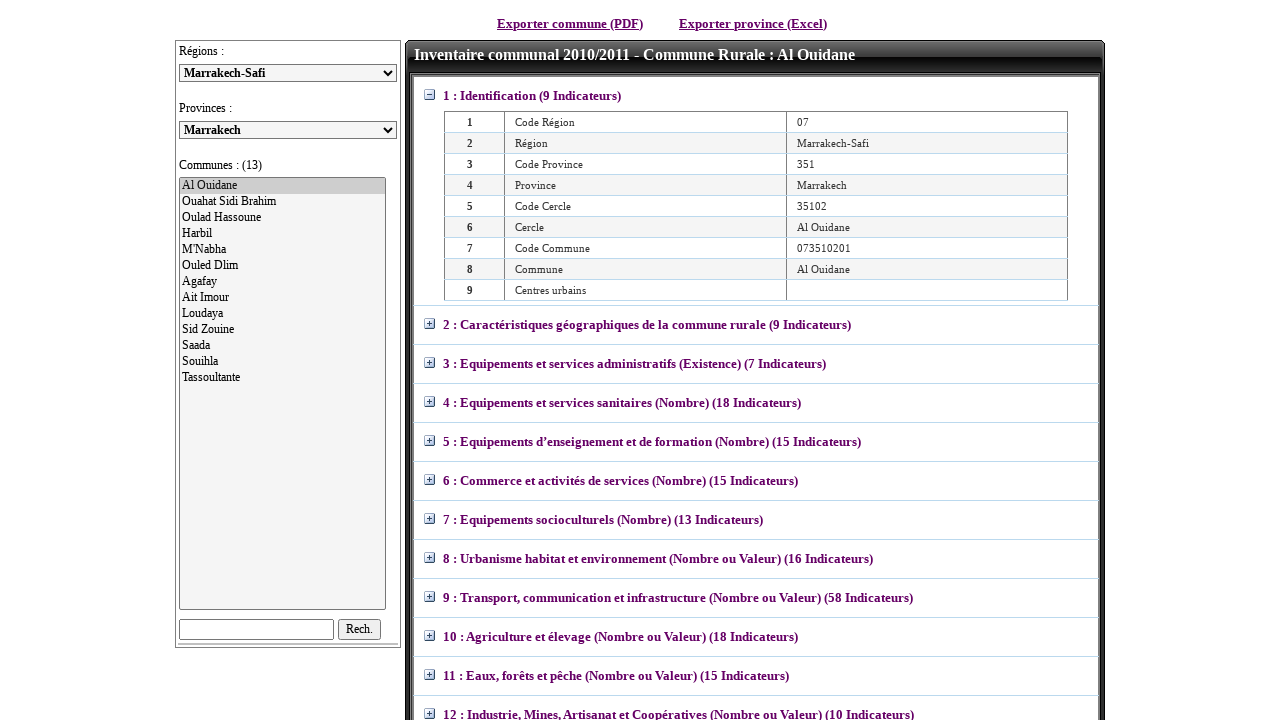

Re-fetched province dropdown options for iteration
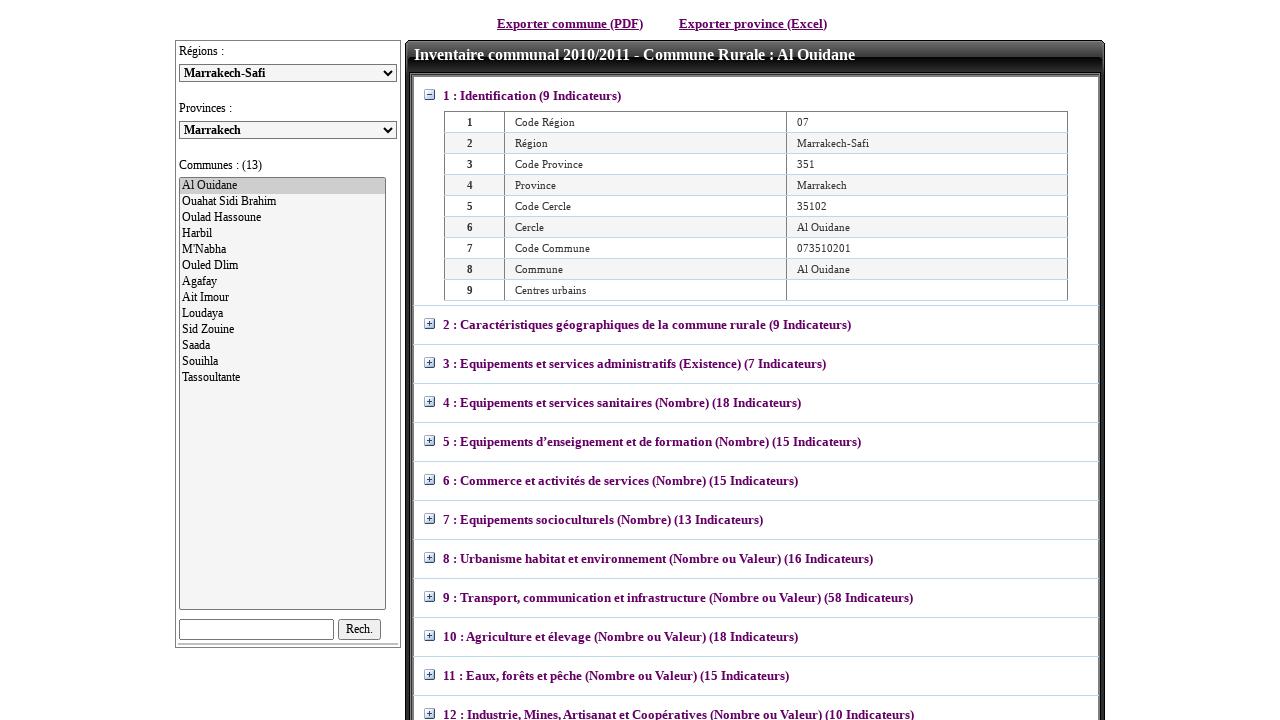

Retrieved value from province option at index 5
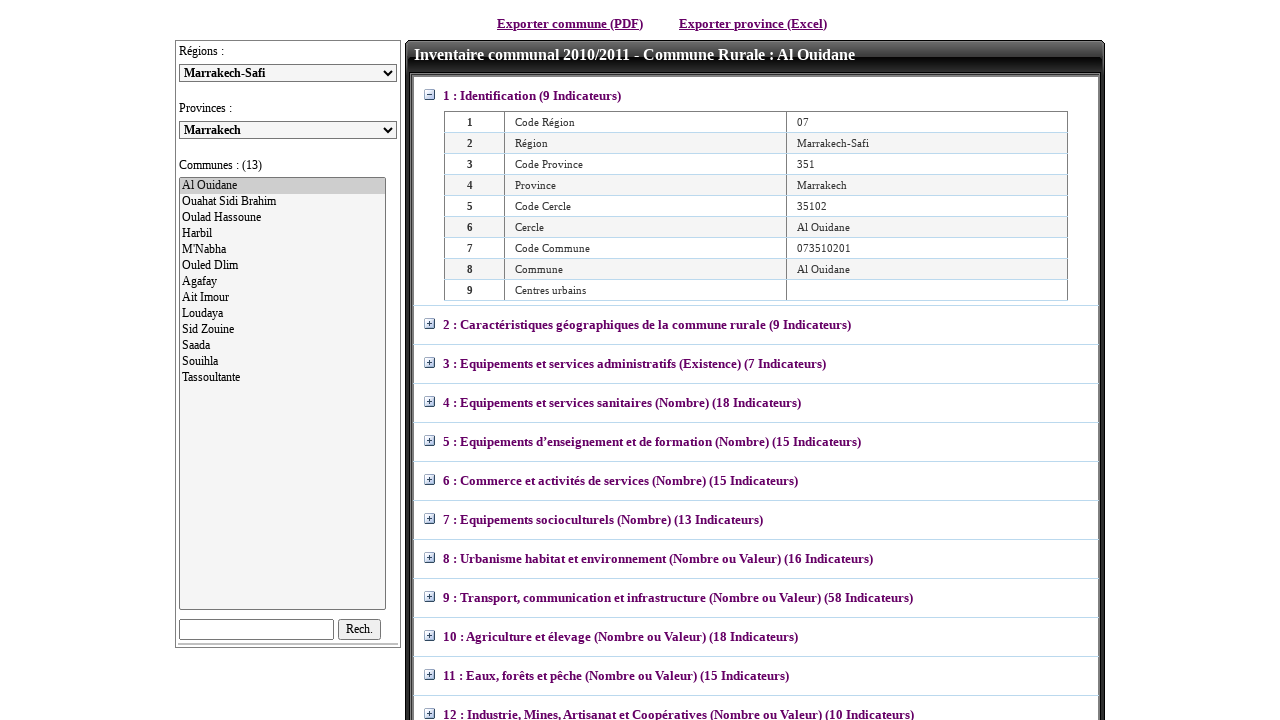

Selected province with value: 427 on select#ddlPro
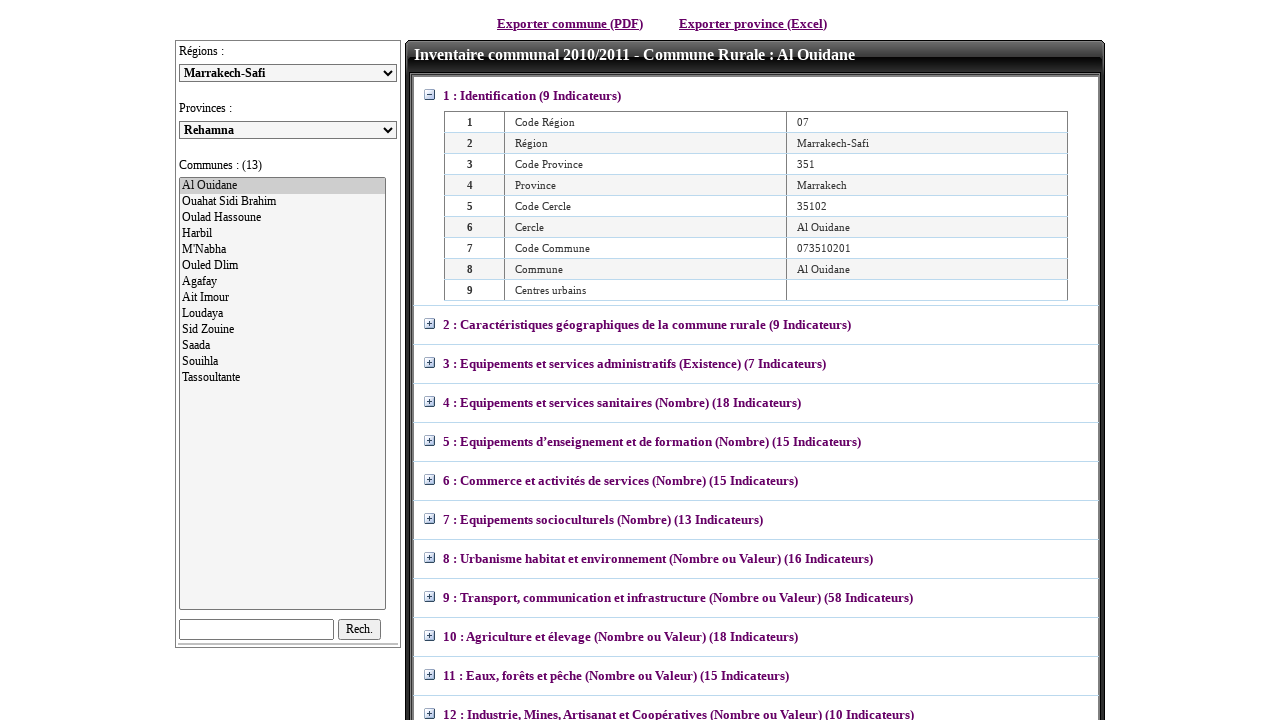

Waited 2 seconds for any province-related updates
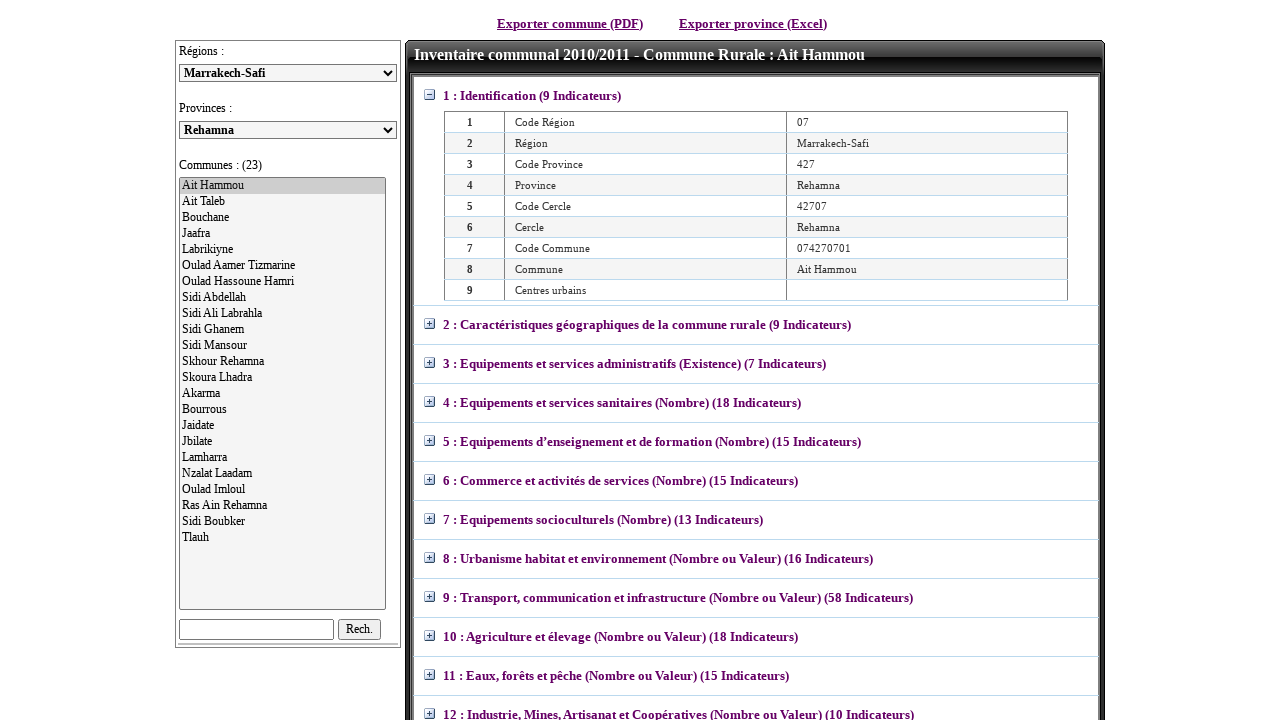

Re-fetched province dropdown options for iteration
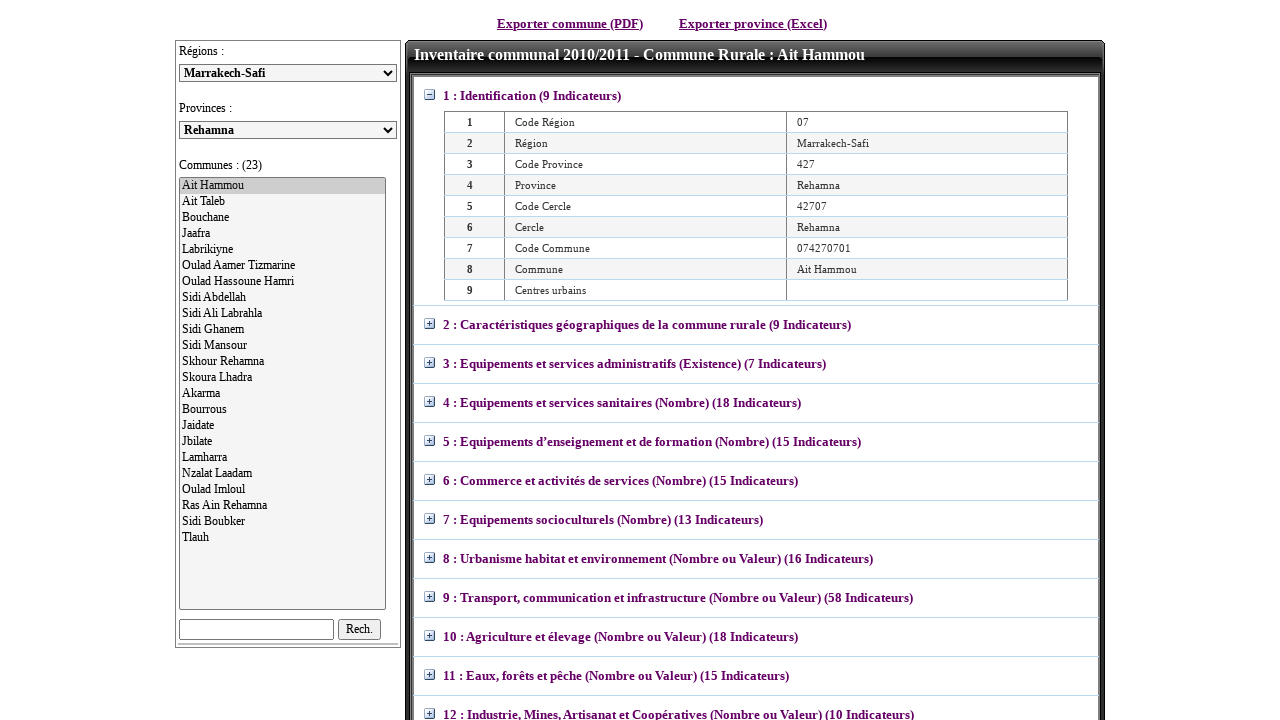

Retrieved value from province option at index 6
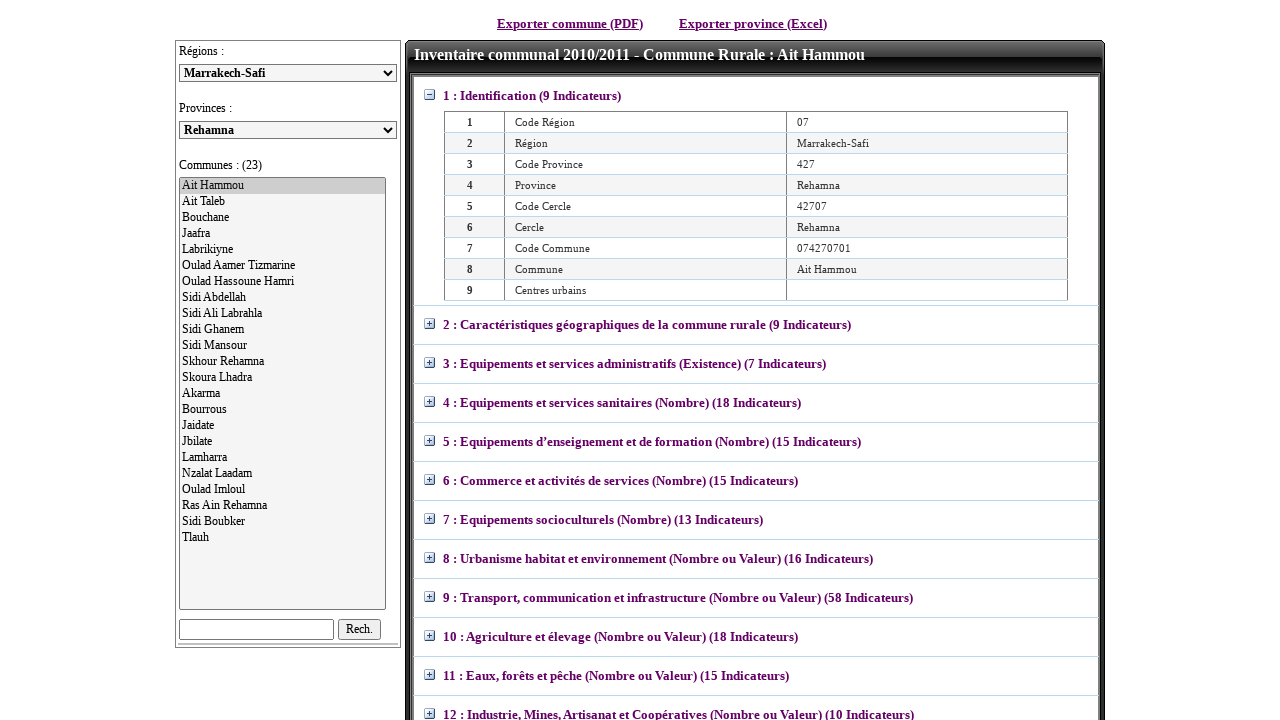

Selected province with value: 431 on select#ddlPro
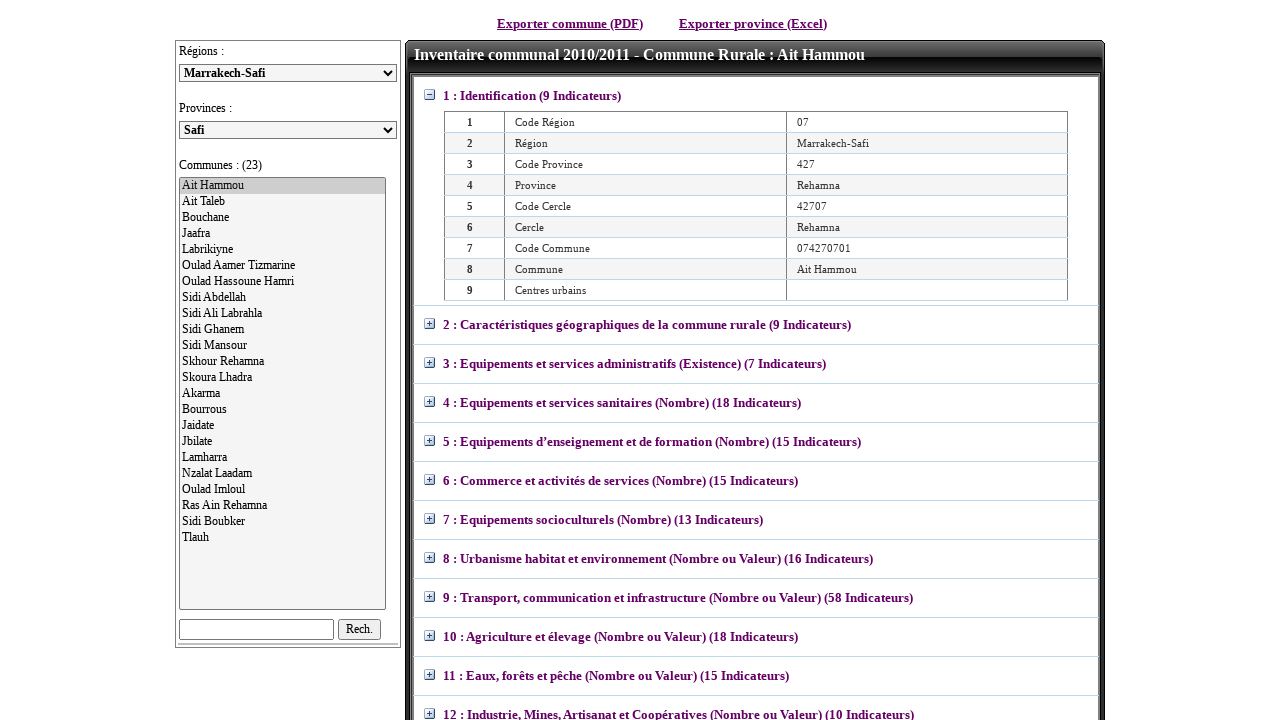

Waited 2 seconds for any province-related updates
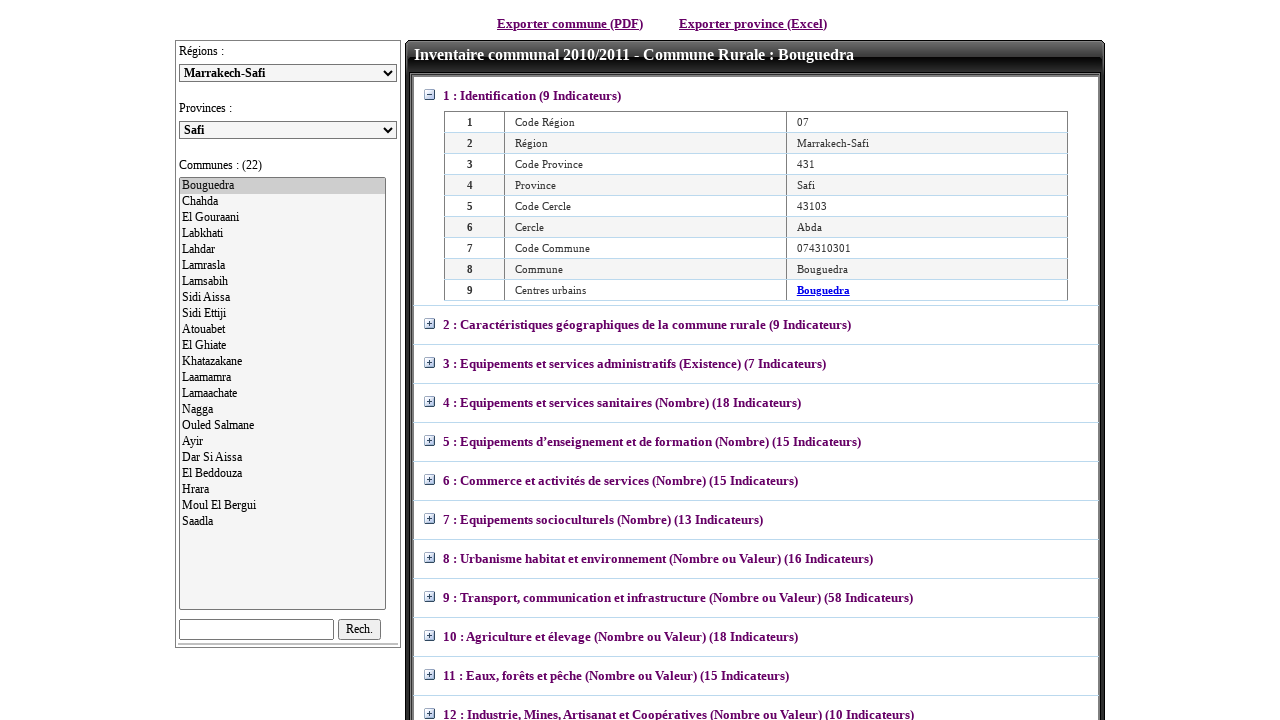

Re-fetched province dropdown options for iteration
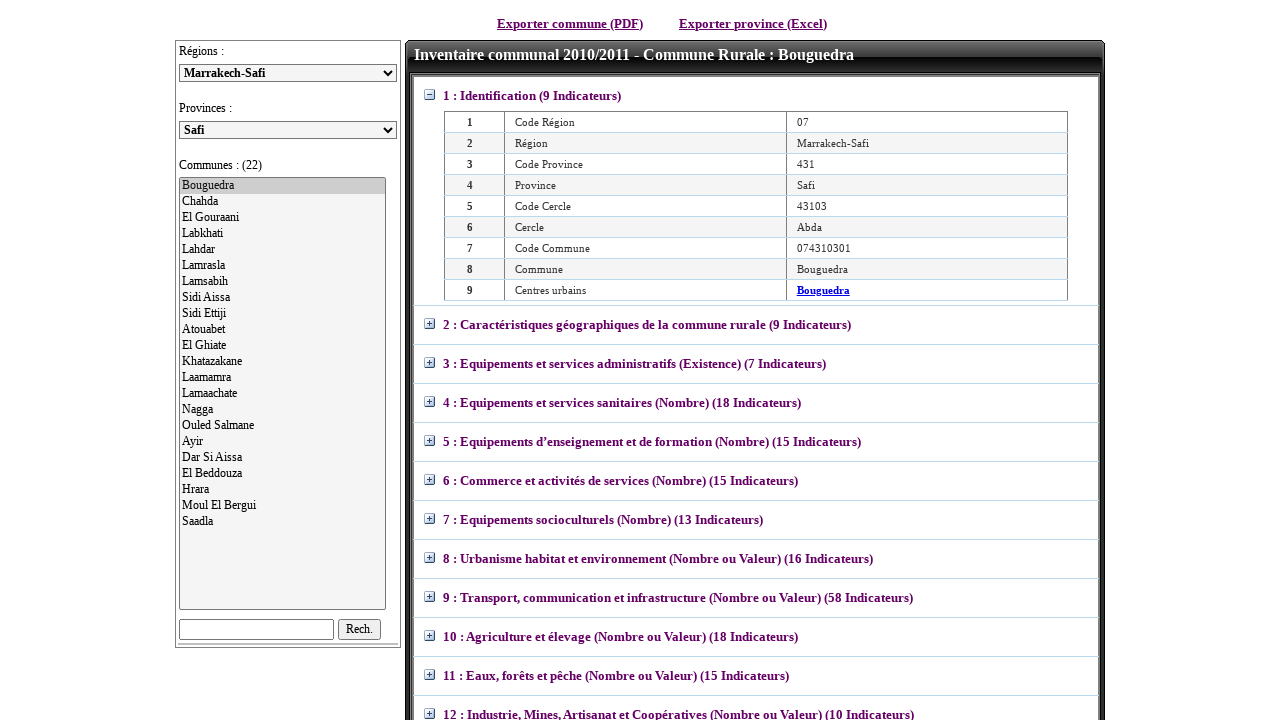

Retrieved value from province option at index 7
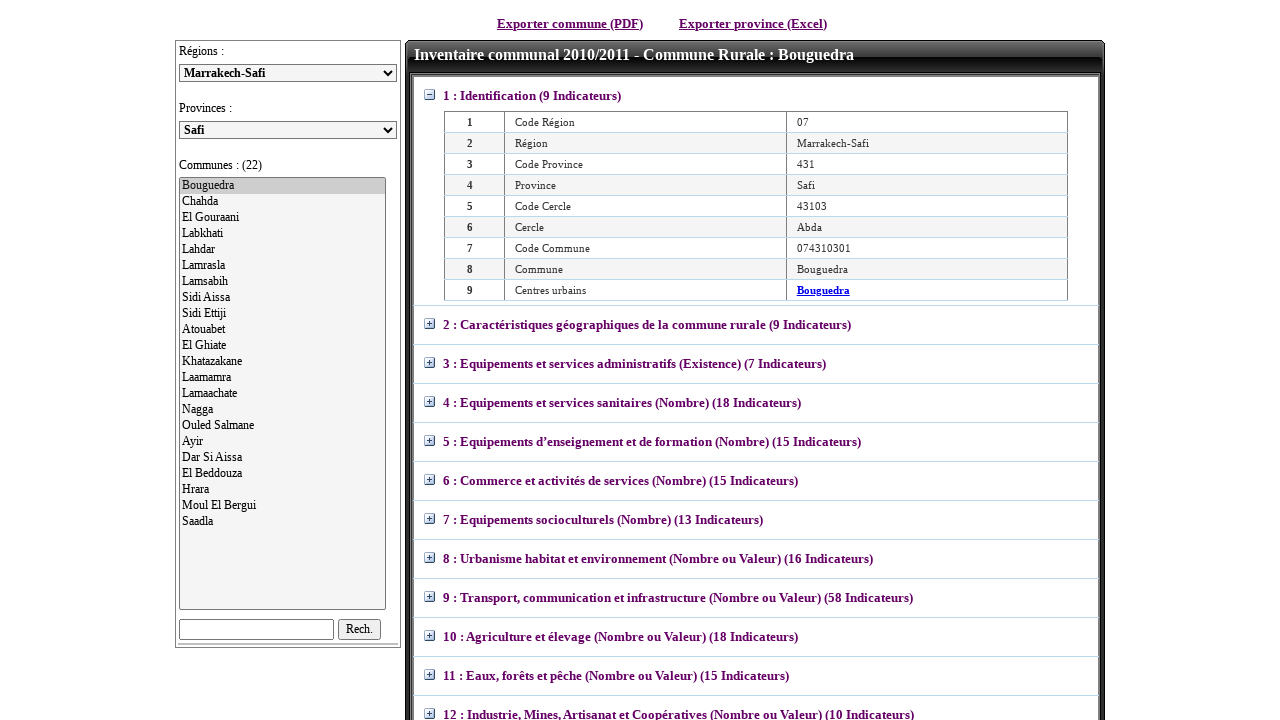

Selected province with value: 585 on select#ddlPro
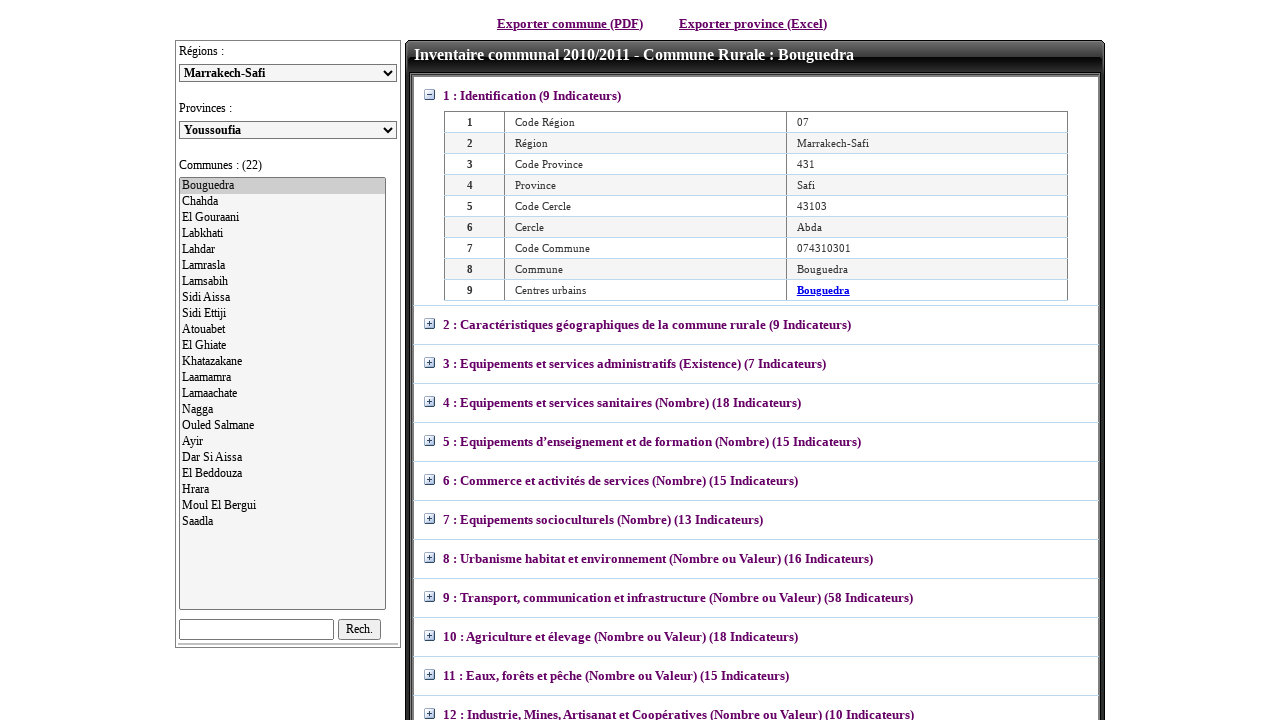

Waited 2 seconds for any province-related updates
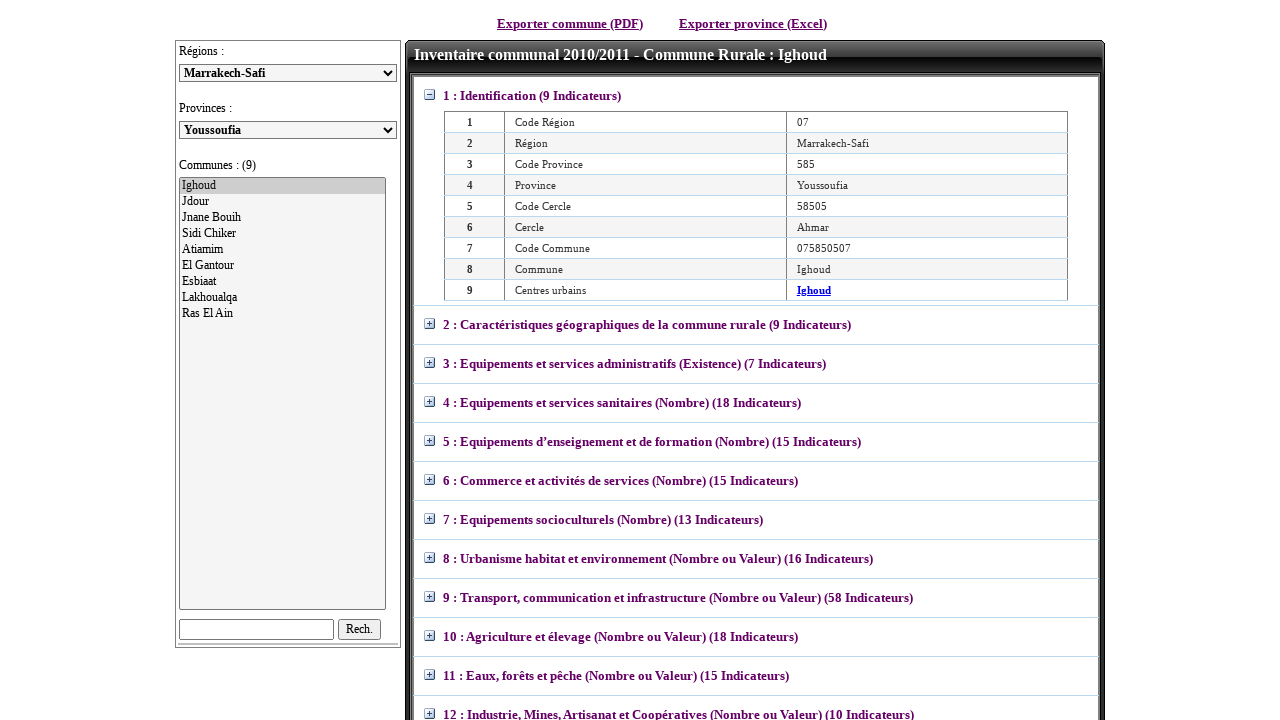

Re-fetched region dropdown options for iteration
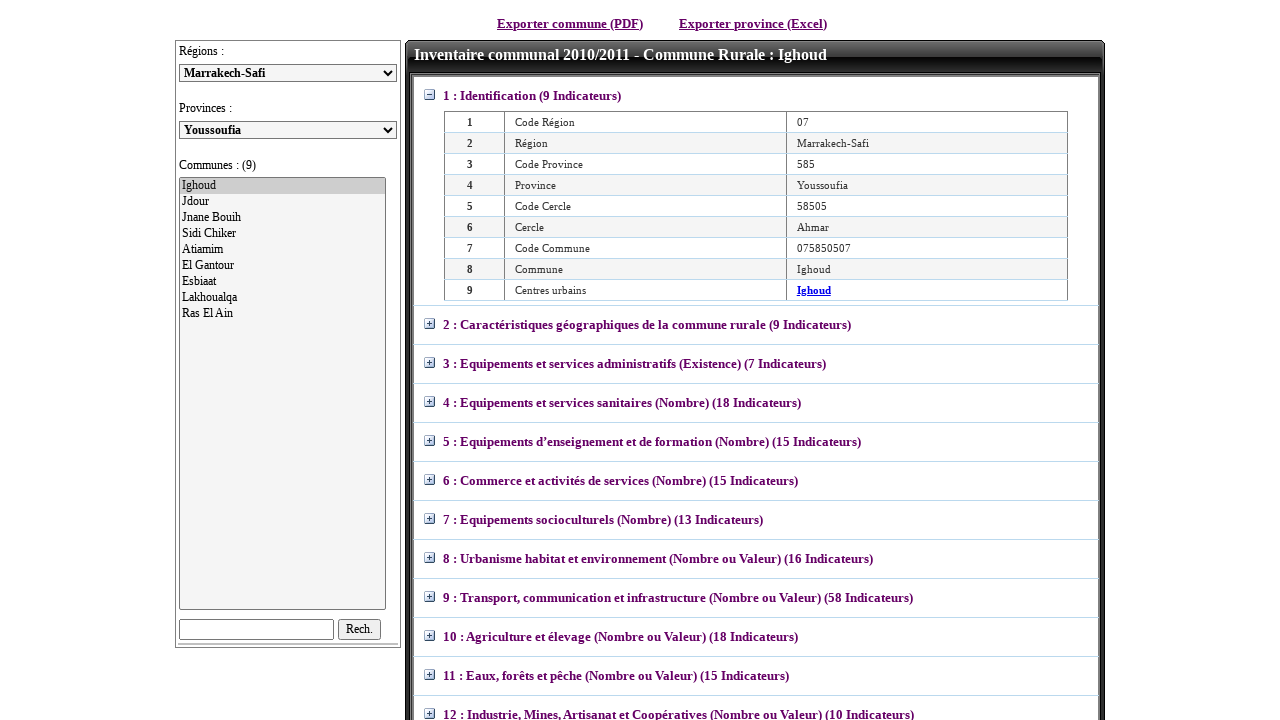

Retrieved value from region option at index 7
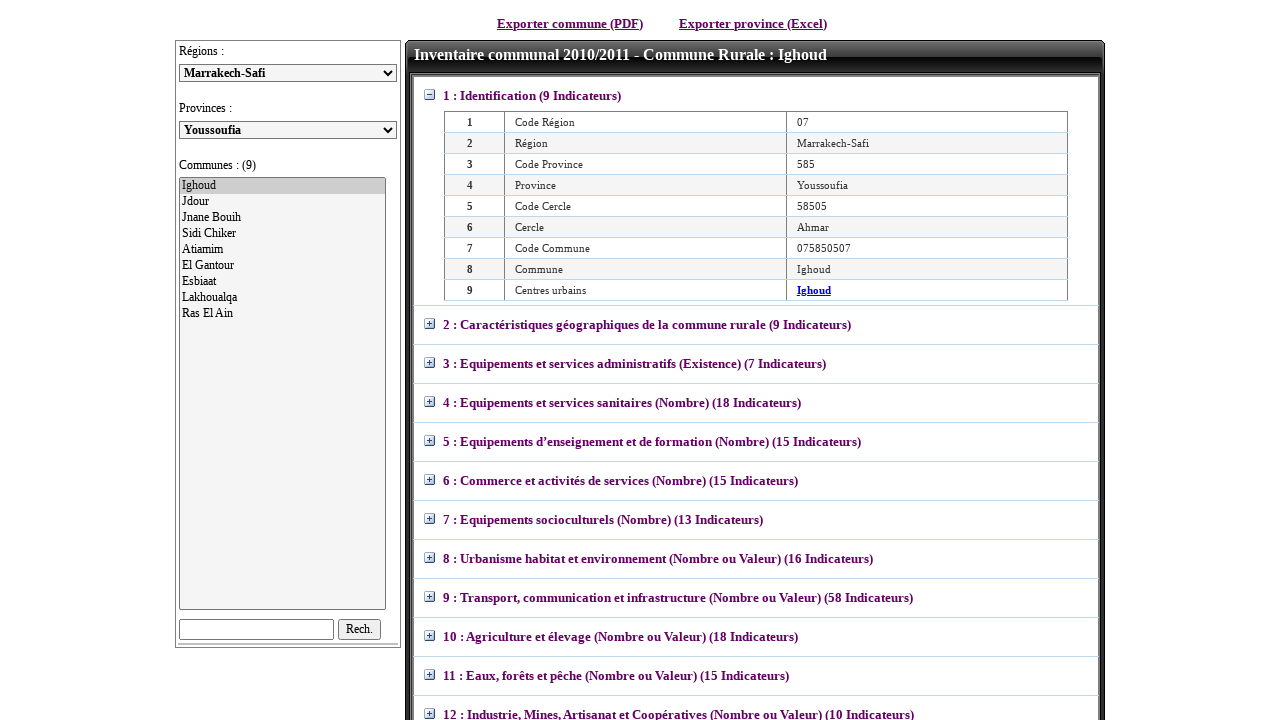

Selected region with value: 08 on select#ddlReg
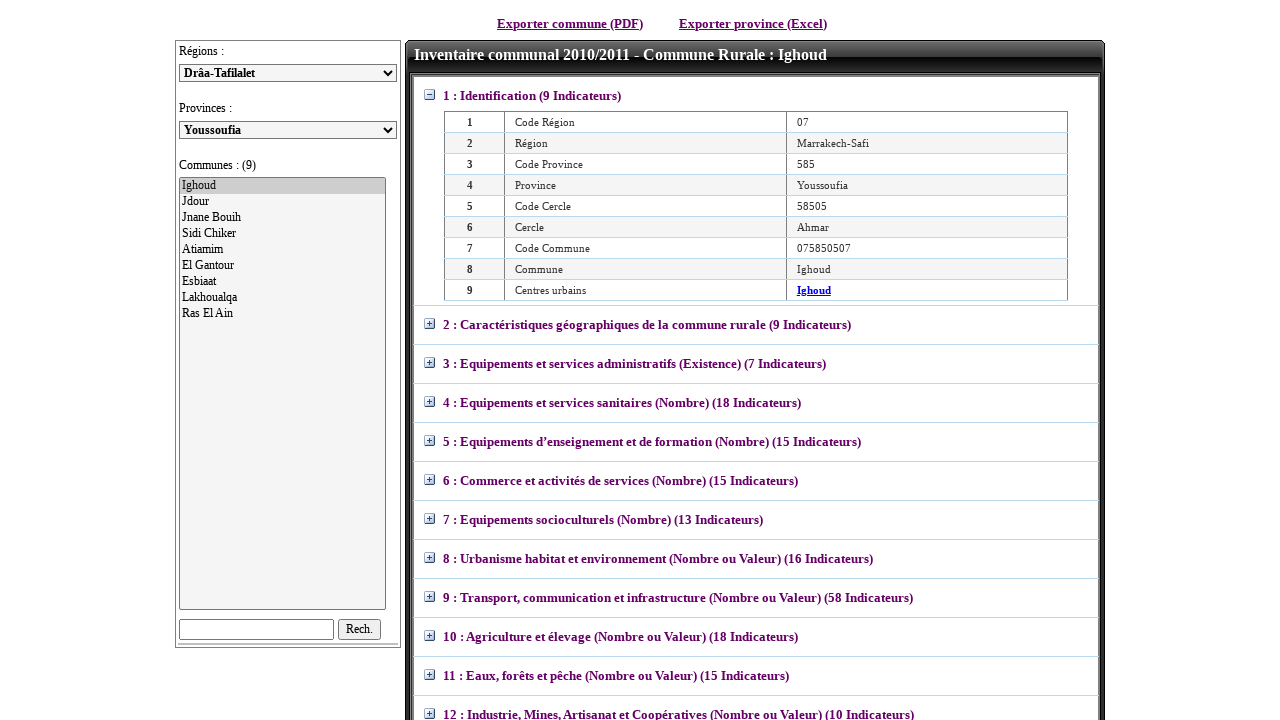

Waited 2 seconds for province dropdown to update
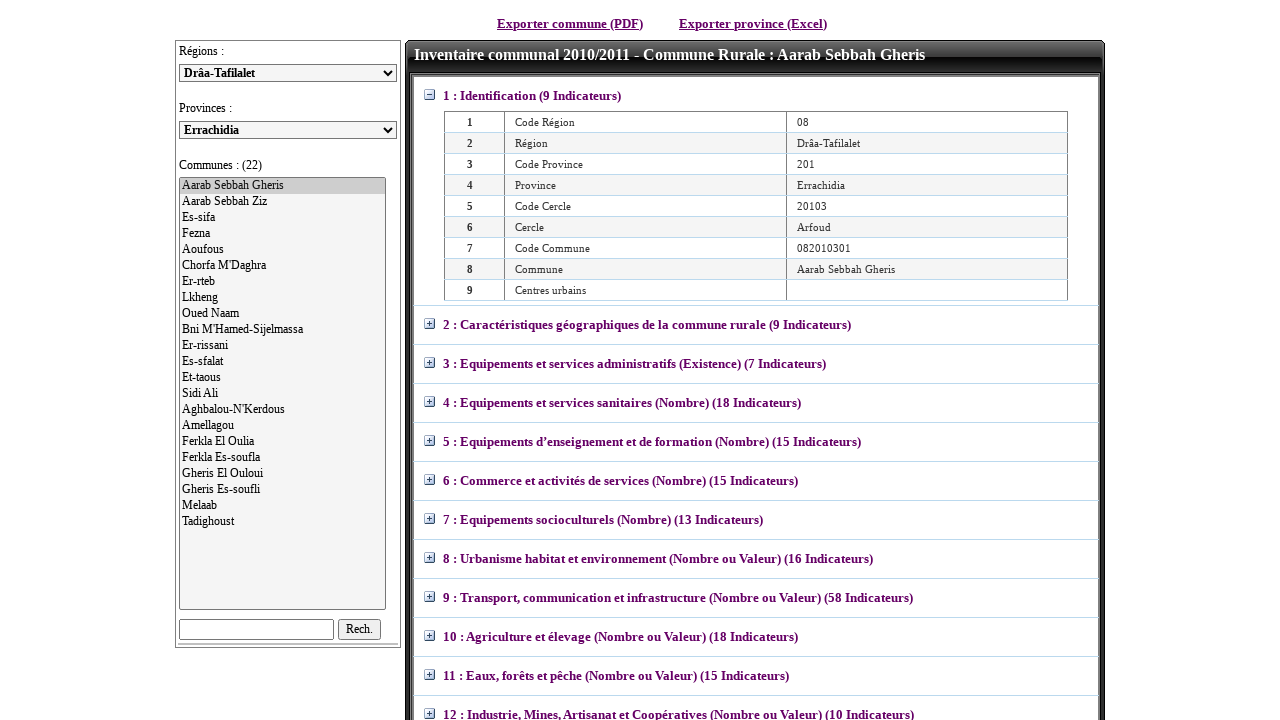

Retrieved all province options for selected region
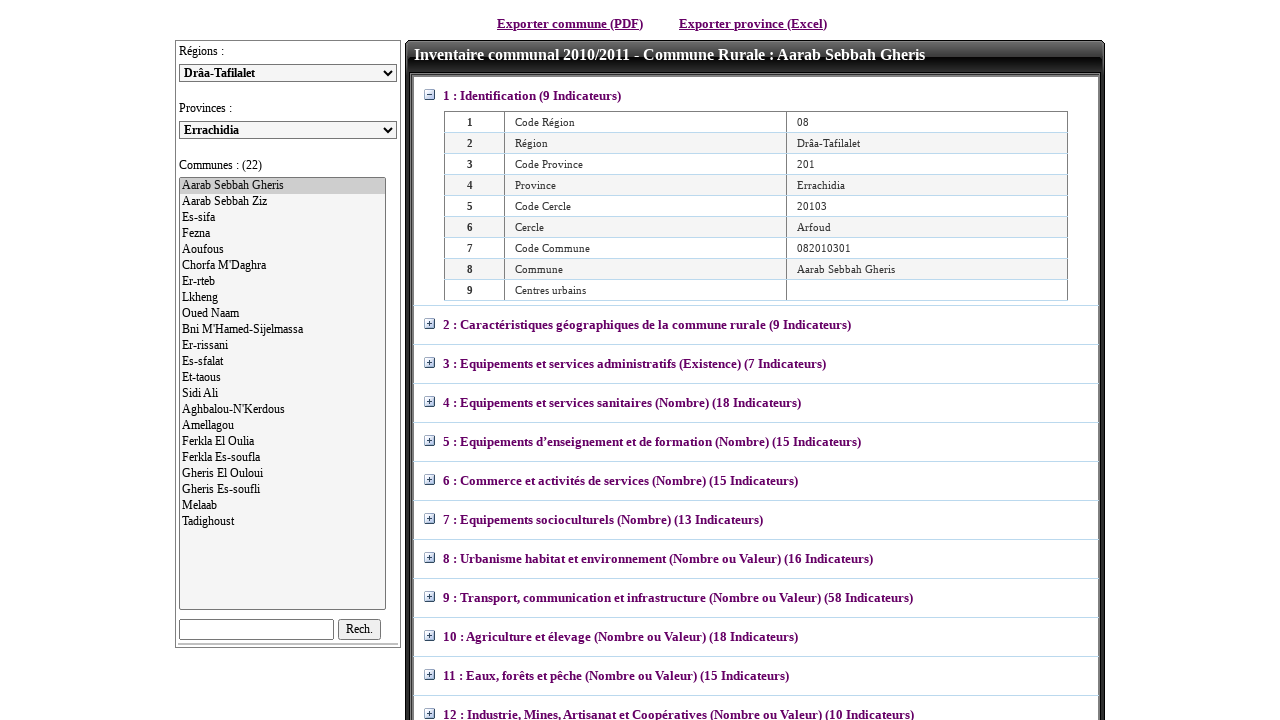

Re-fetched province dropdown options for iteration
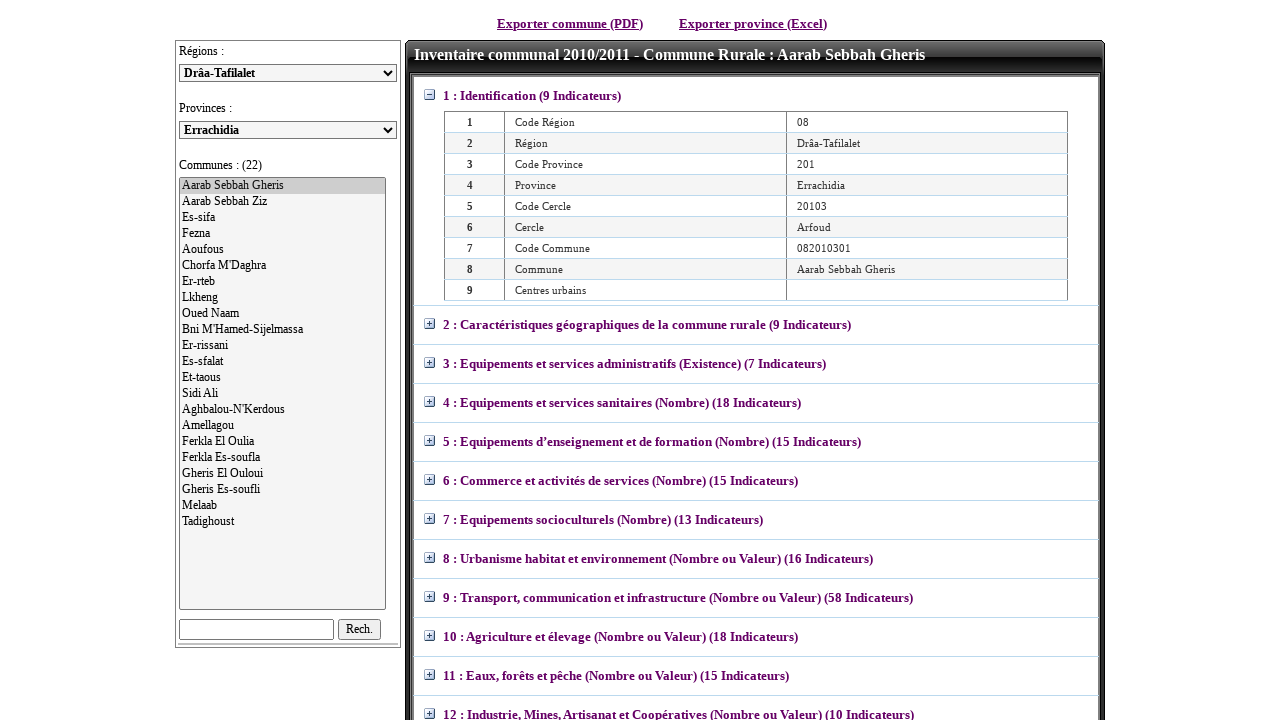

Retrieved value from province option at index 0
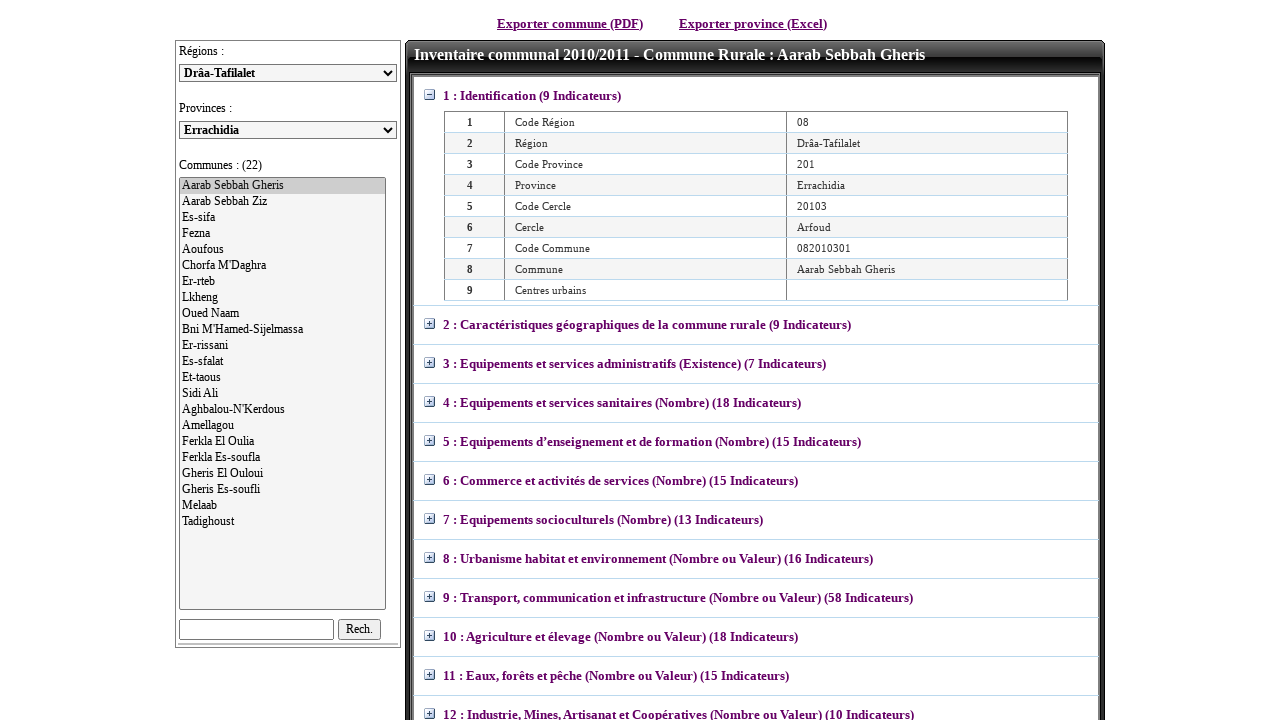

Selected province with value: 201 on select#ddlPro
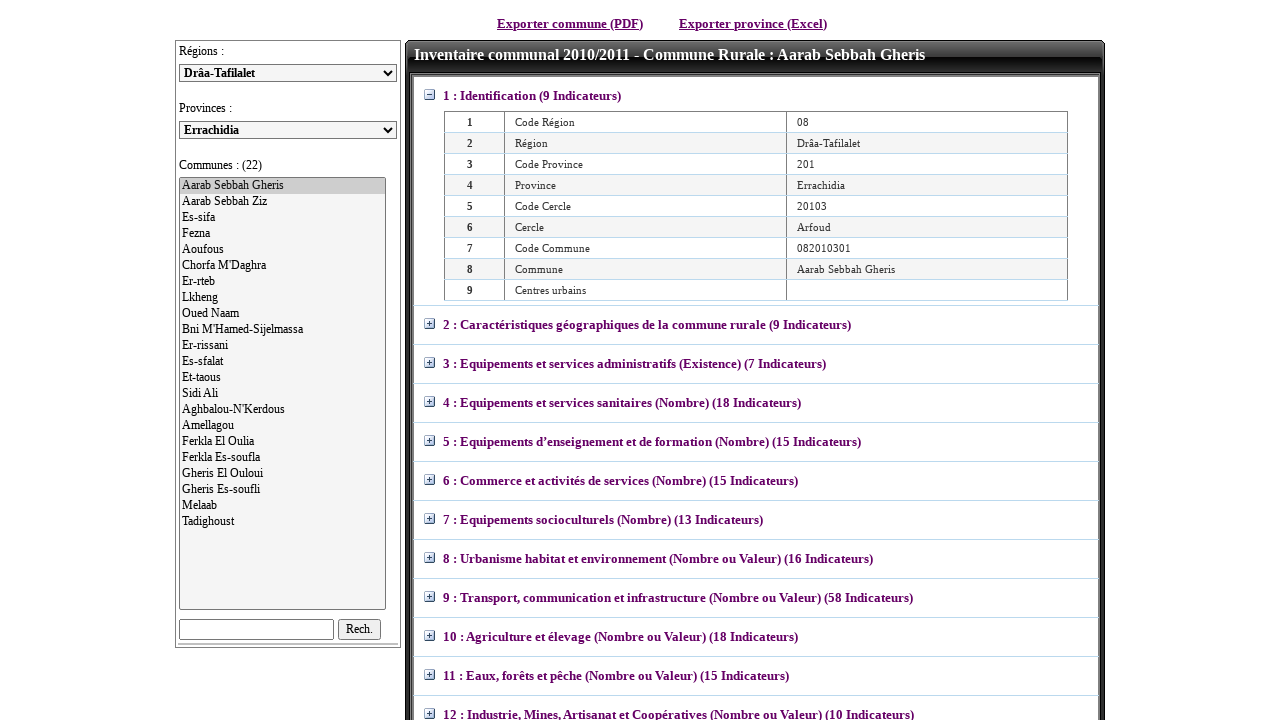

Waited 2 seconds for any province-related updates
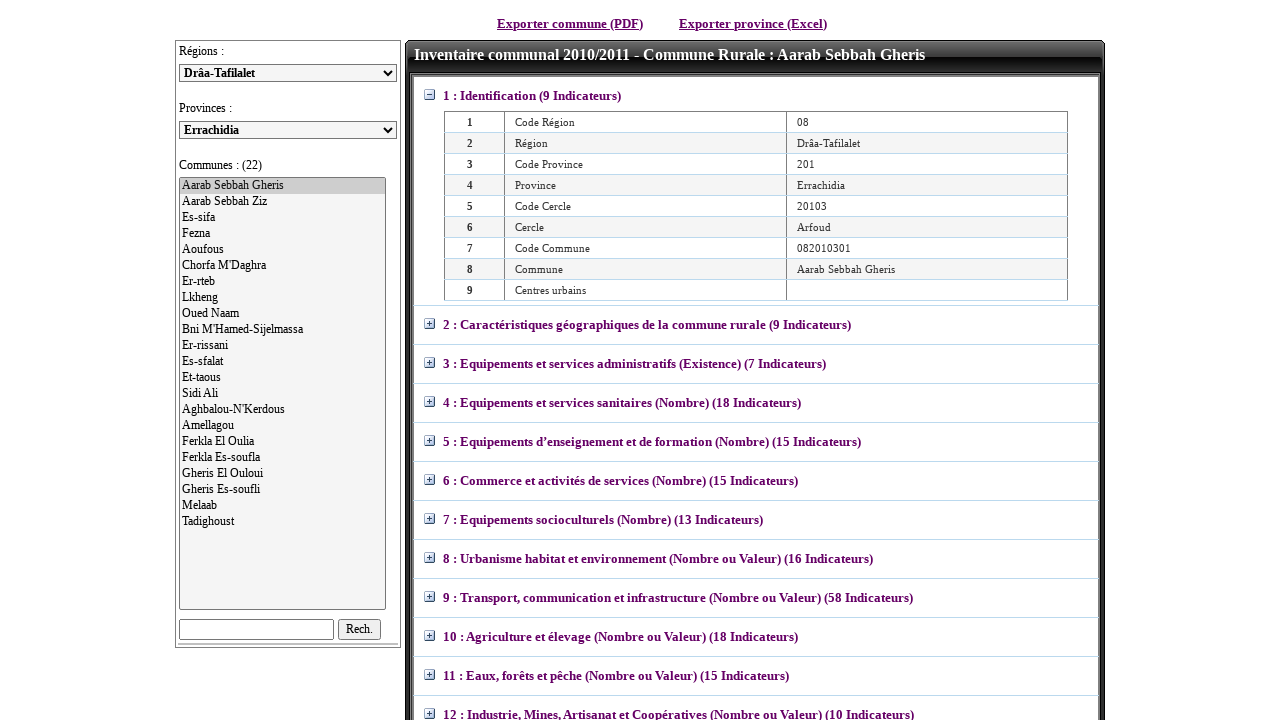

Re-fetched province dropdown options for iteration
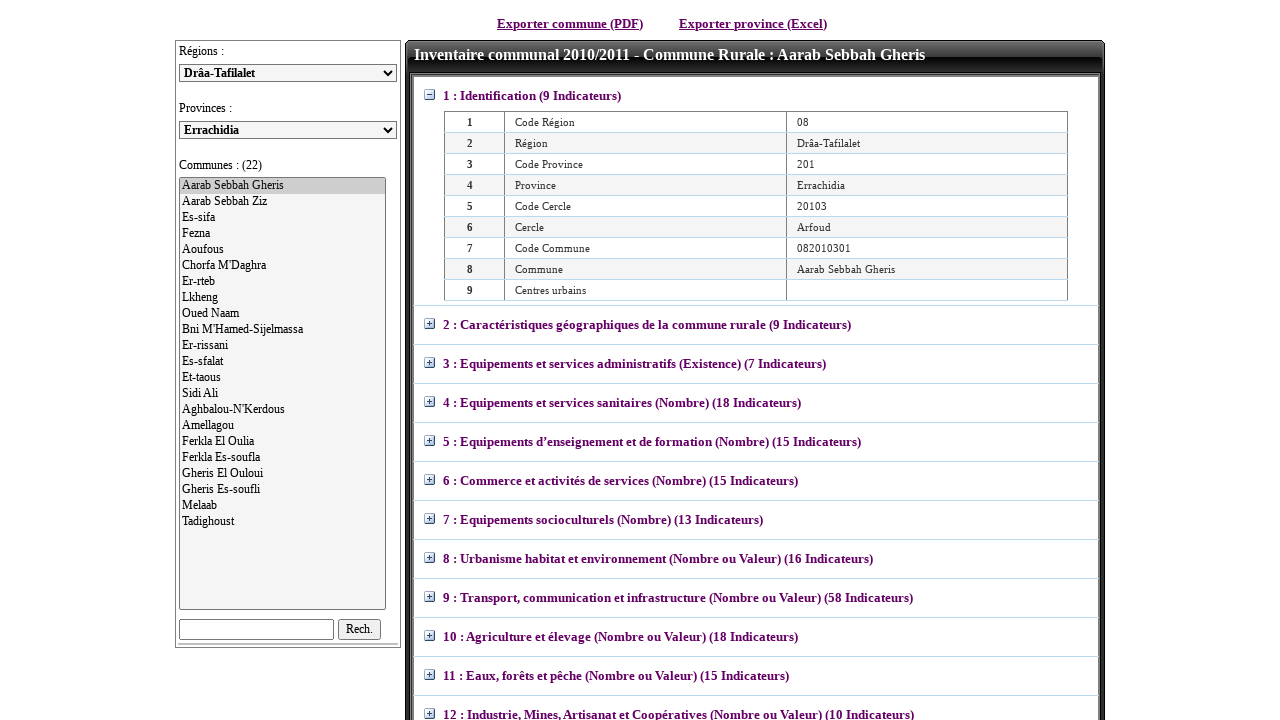

Retrieved value from province option at index 1
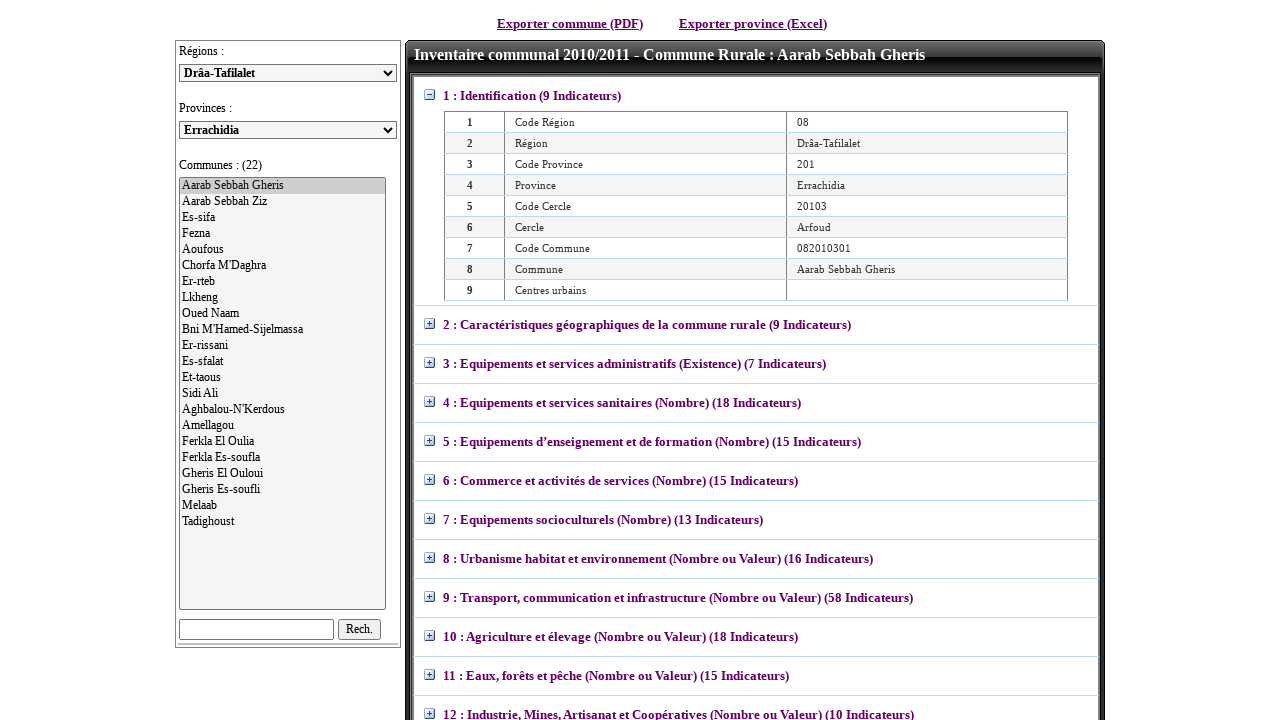

Selected province with value: 363 on select#ddlPro
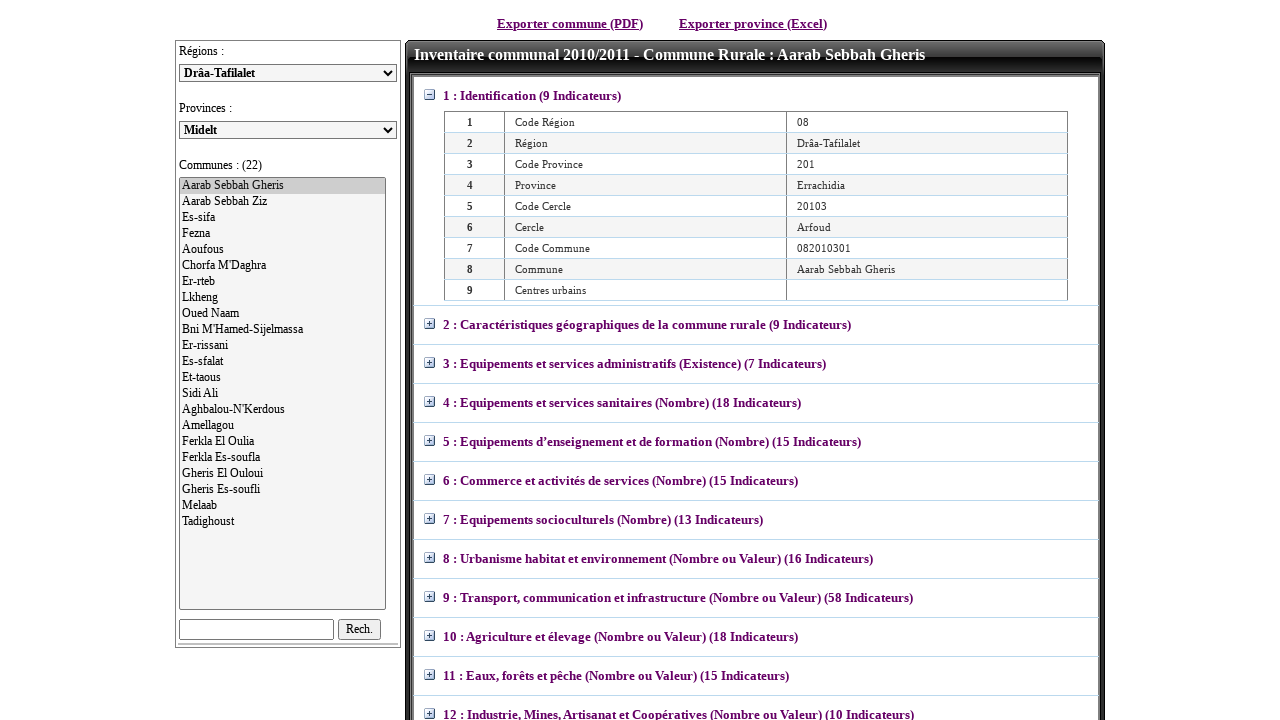

Waited 2 seconds for any province-related updates
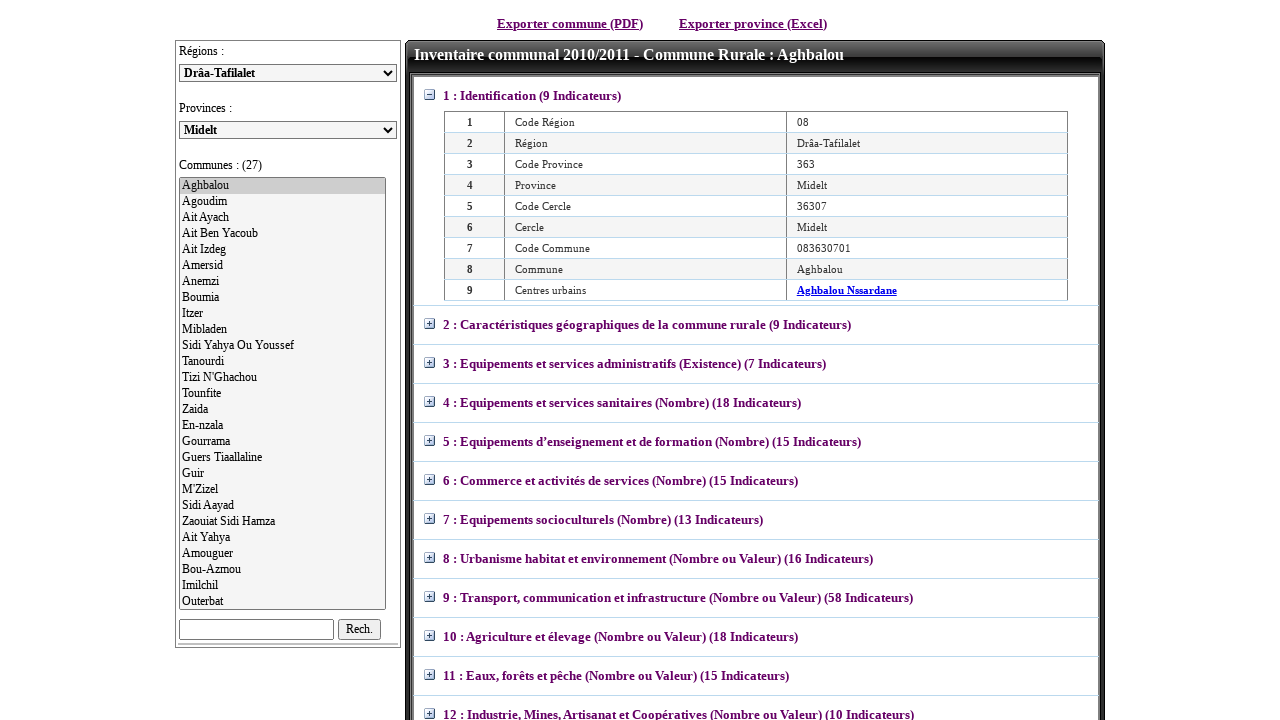

Re-fetched province dropdown options for iteration
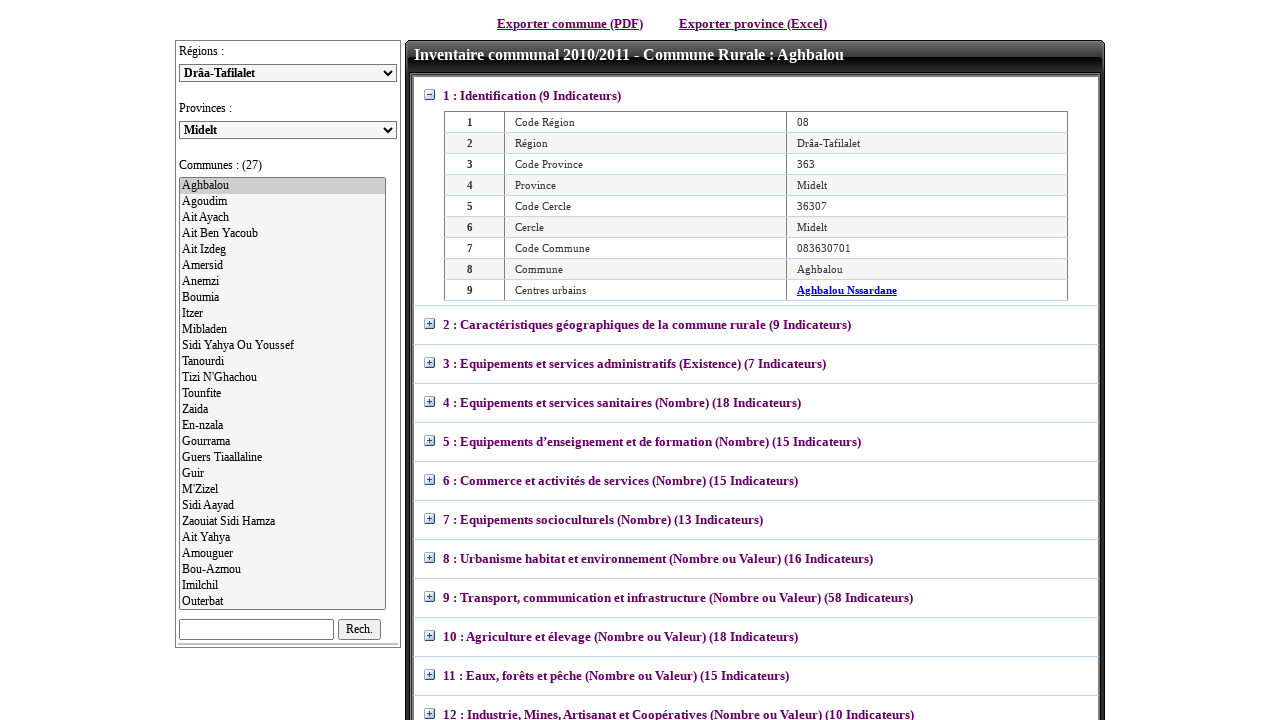

Retrieved value from province option at index 2
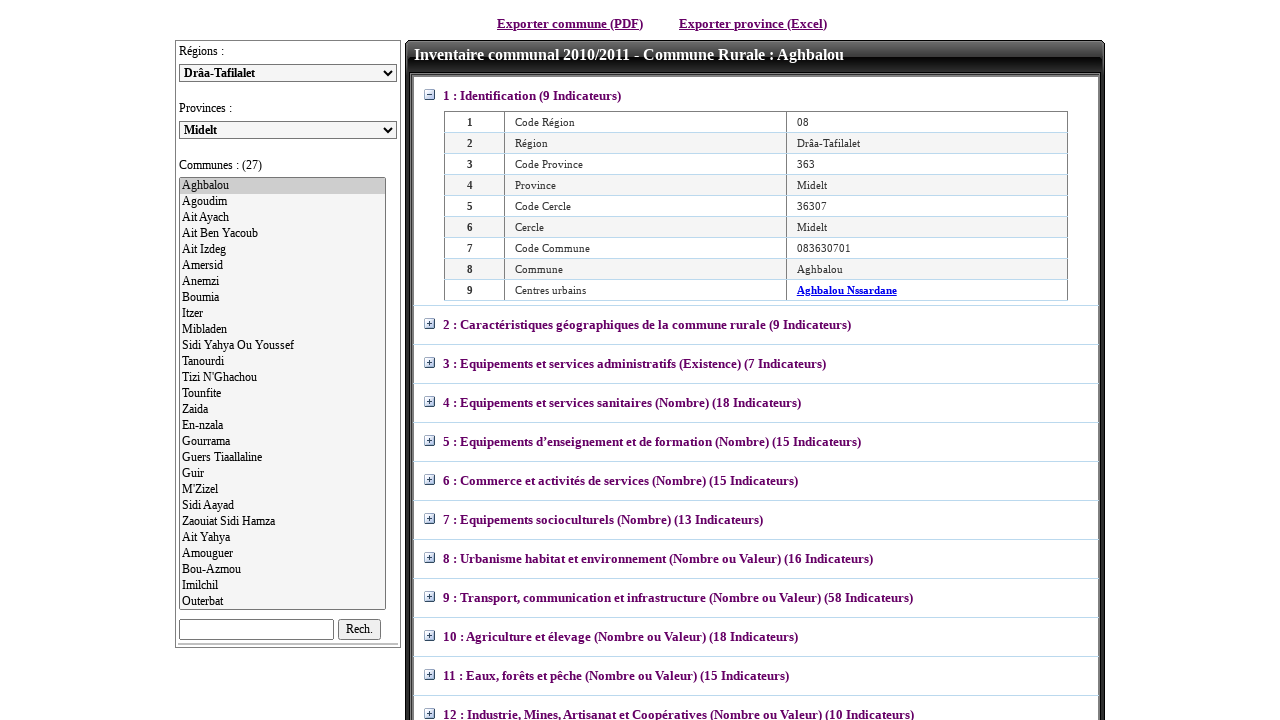

Selected province with value: 401 on select#ddlPro
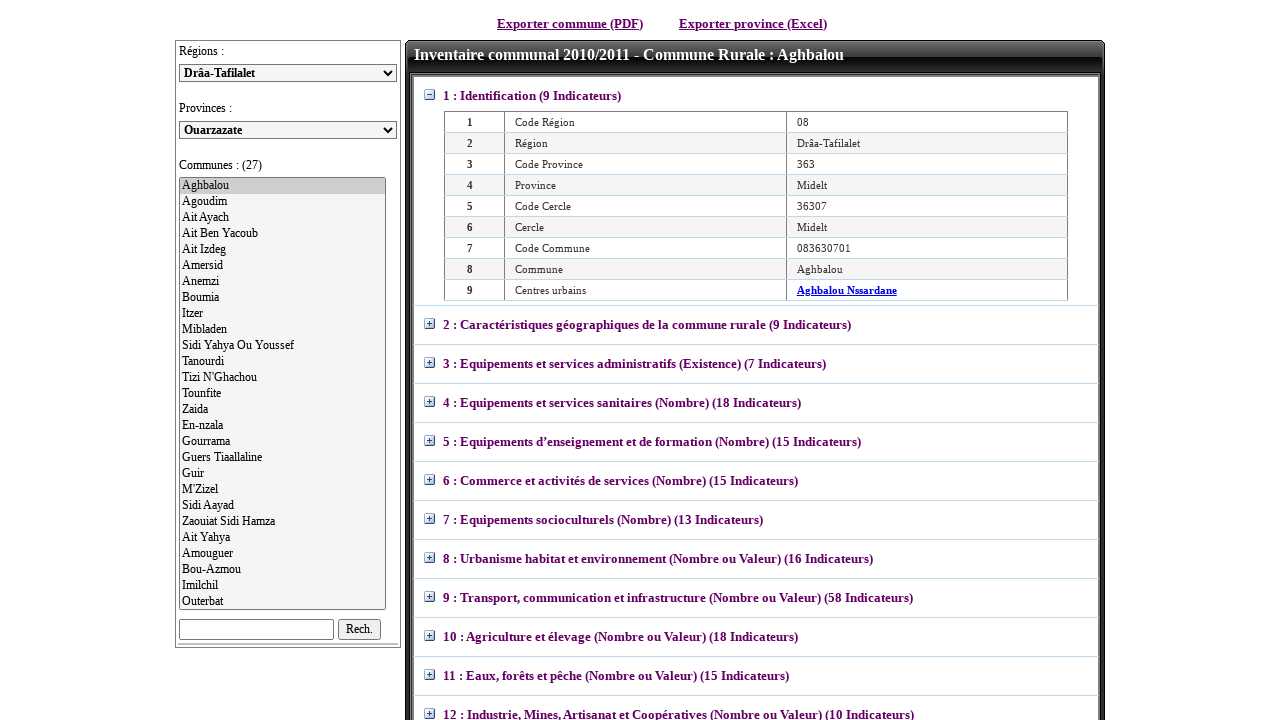

Waited 2 seconds for any province-related updates
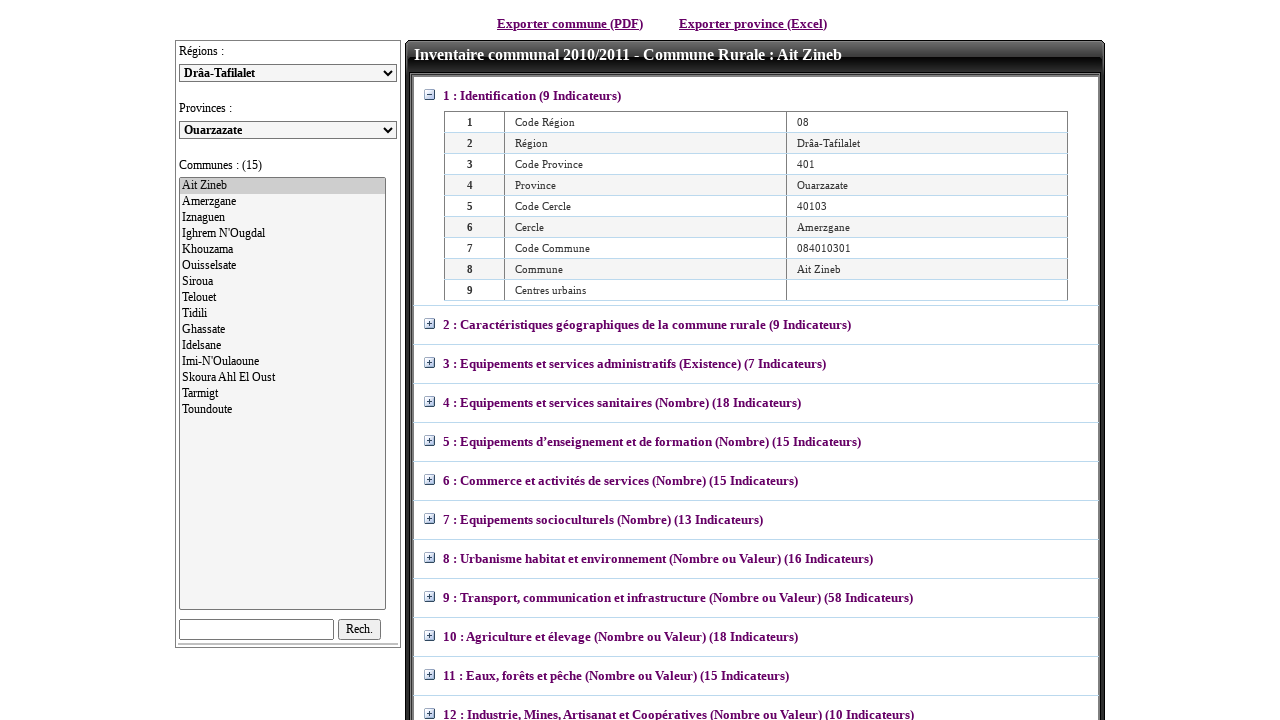

Re-fetched province dropdown options for iteration
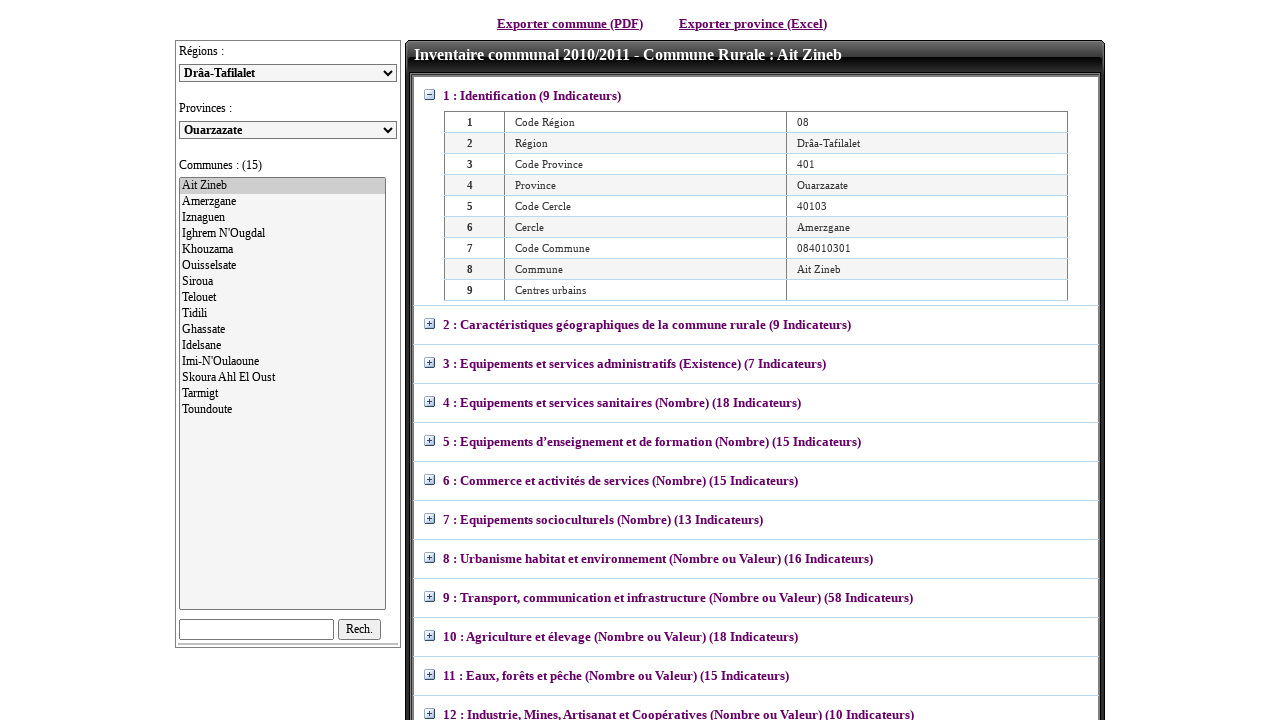

Retrieved value from province option at index 3
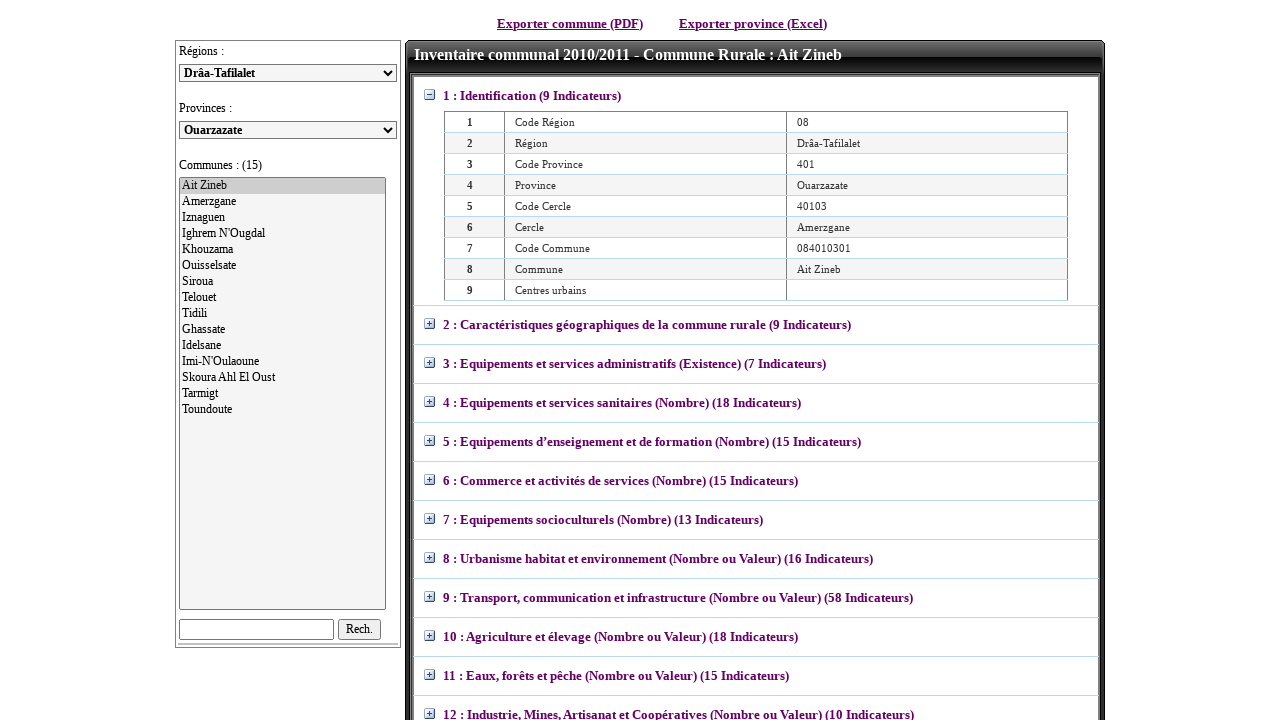

Selected province with value: 577 on select#ddlPro
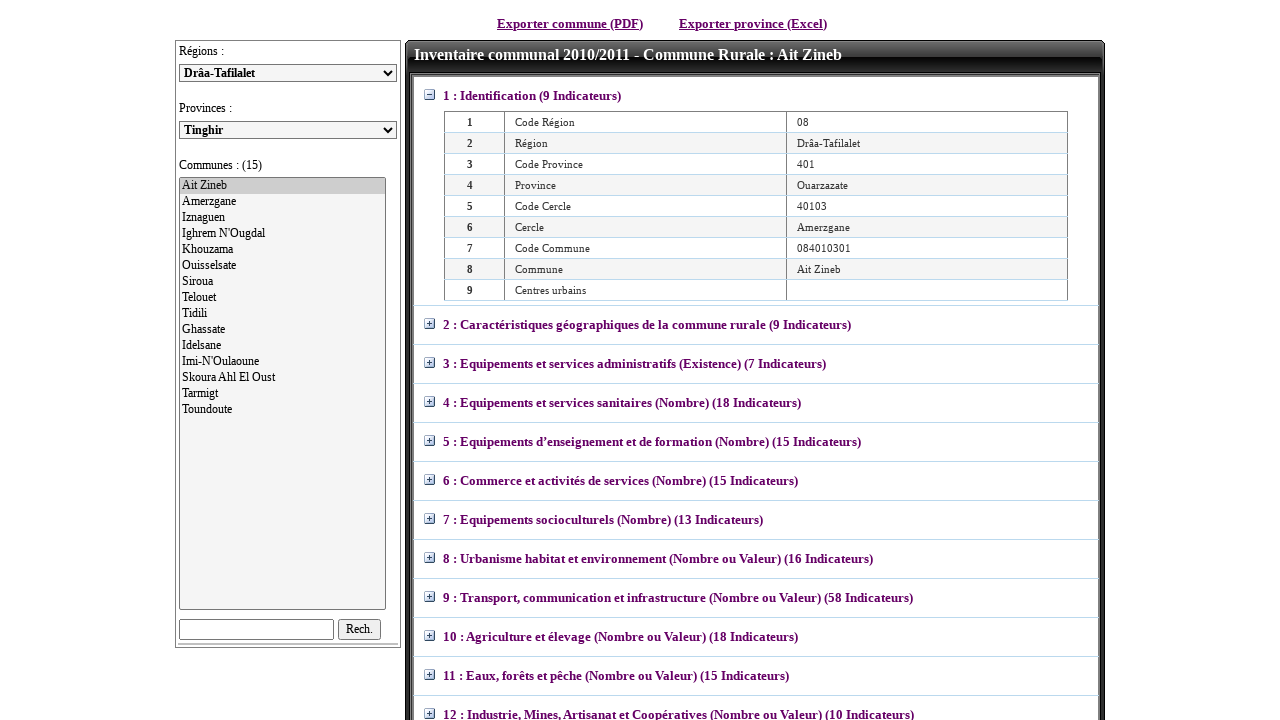

Waited 2 seconds for any province-related updates
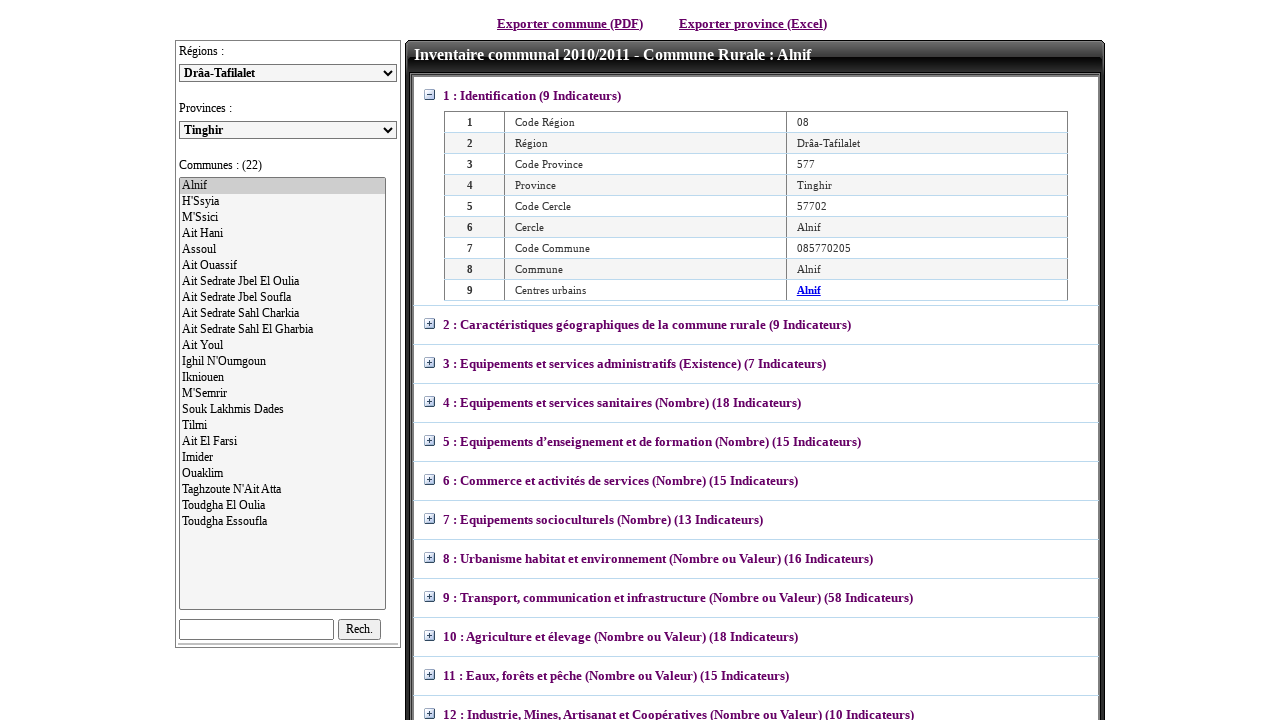

Re-fetched province dropdown options for iteration
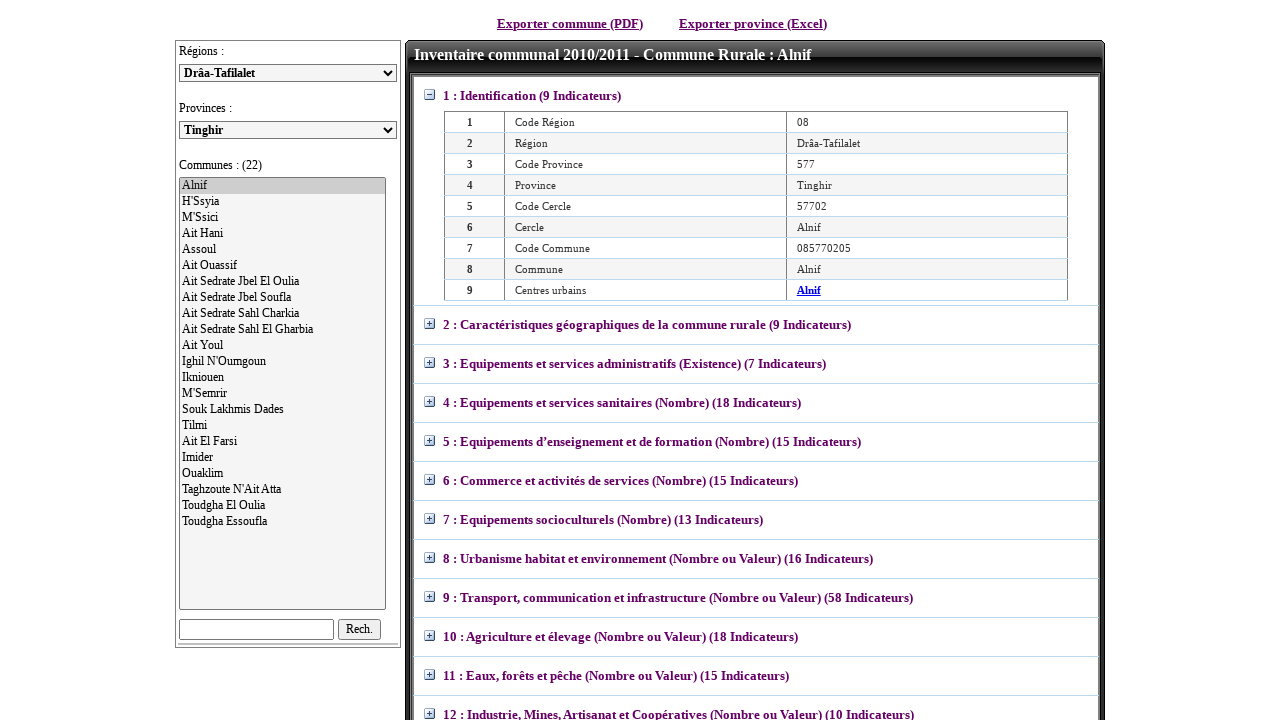

Retrieved value from province option at index 4
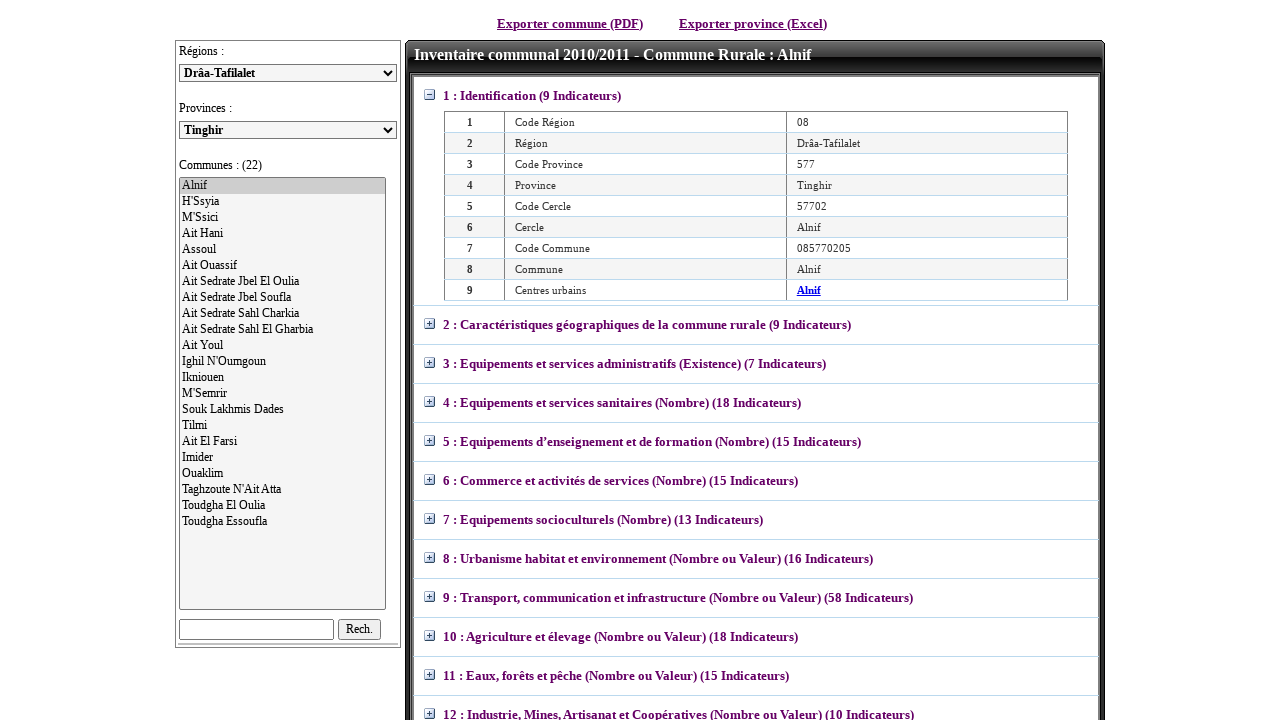

Selected province with value: 587 on select#ddlPro
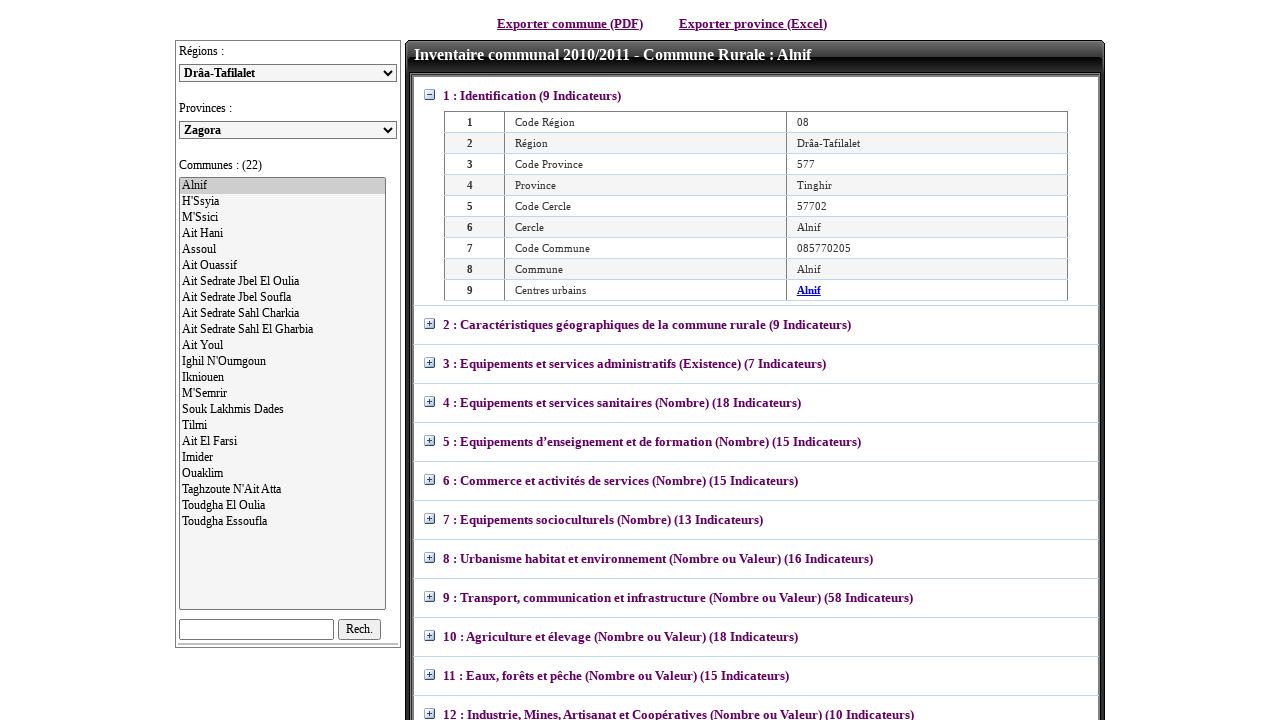

Waited 2 seconds for any province-related updates
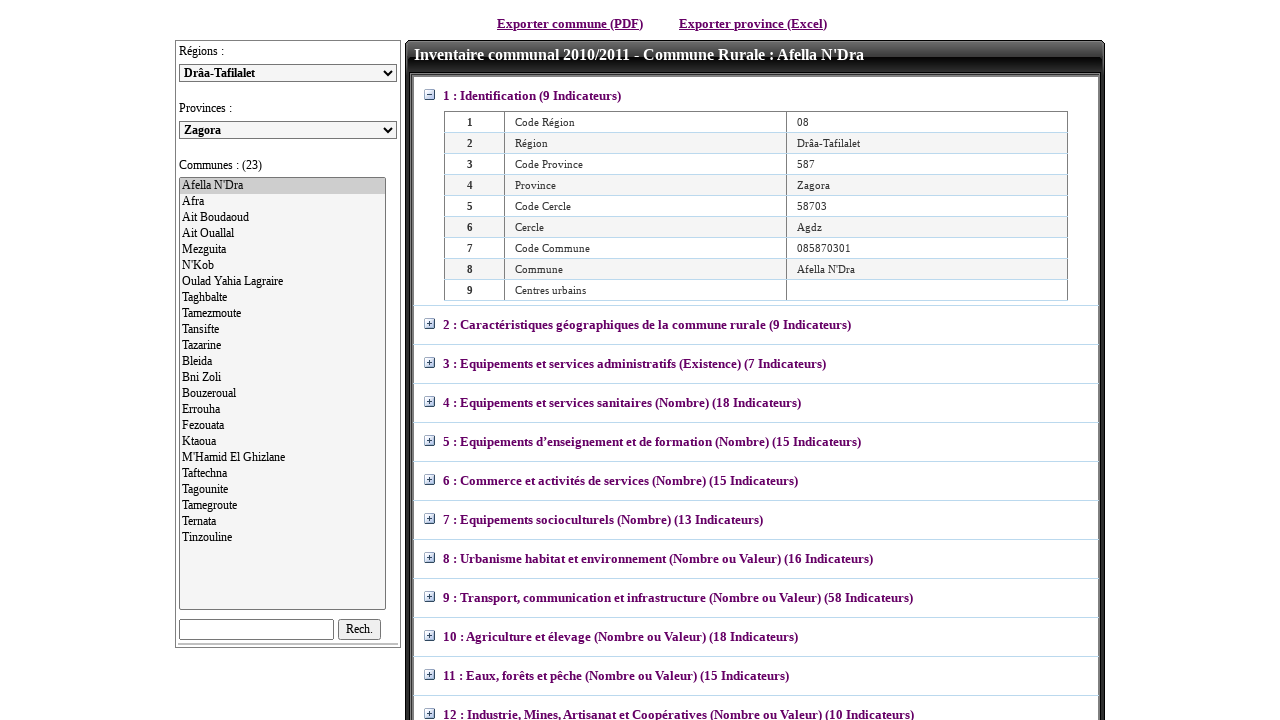

Re-fetched region dropdown options for iteration
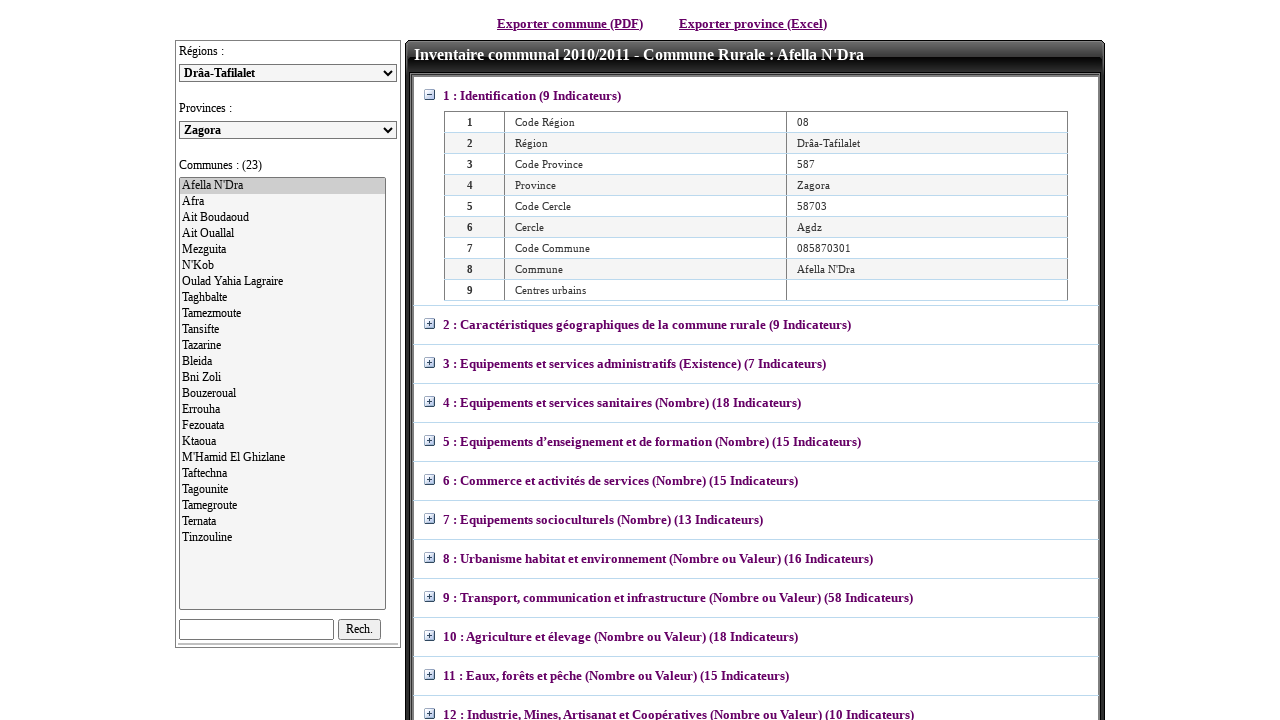

Retrieved value from region option at index 8
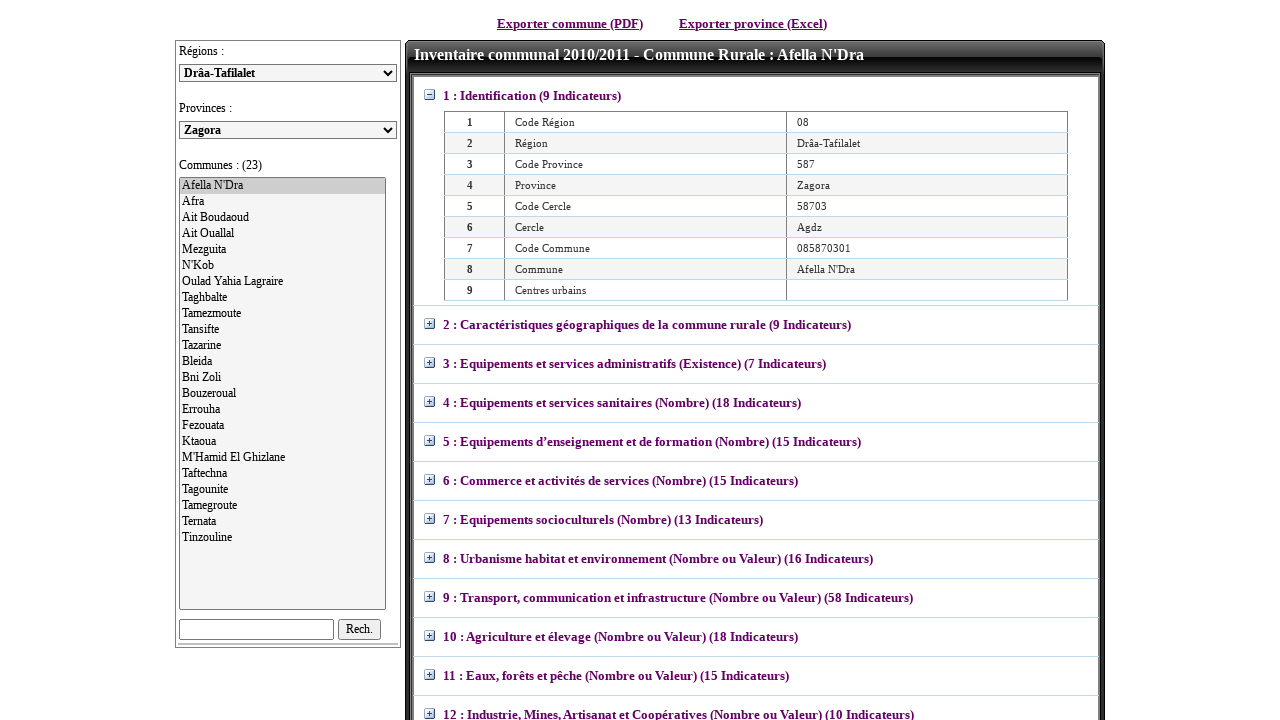

Selected region with value: 09 on select#ddlReg
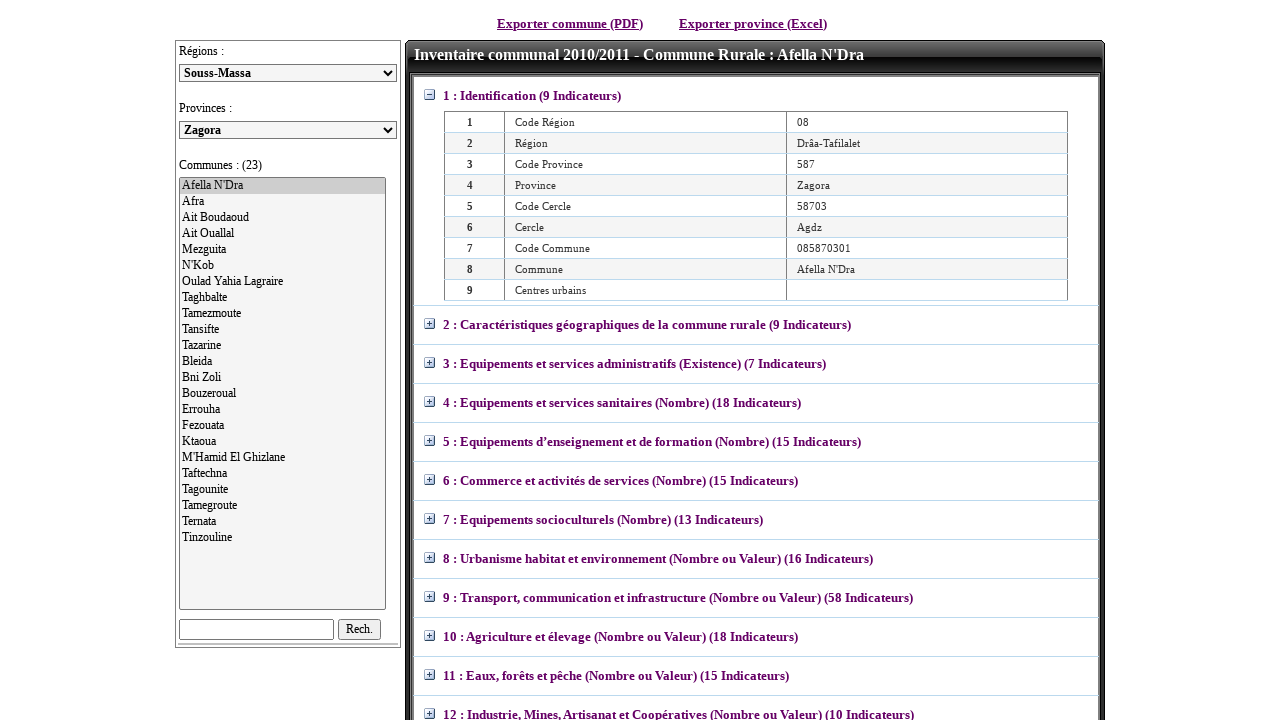

Waited 2 seconds for province dropdown to update
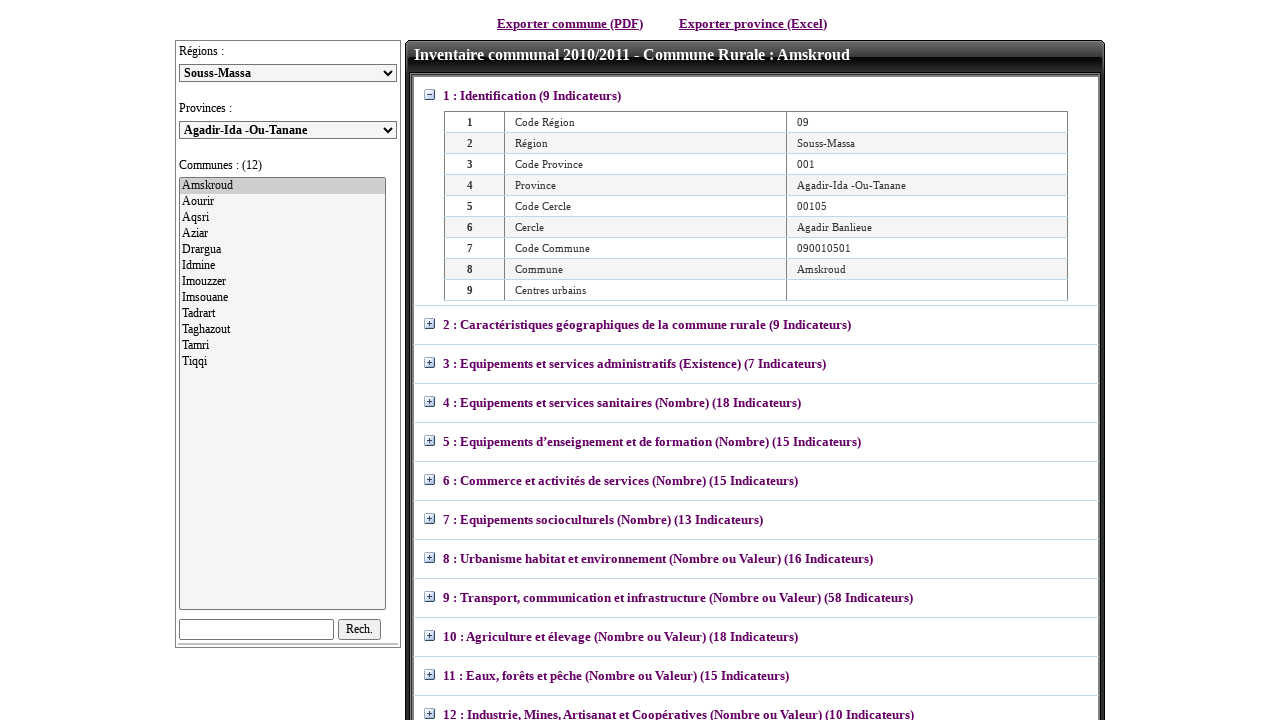

Retrieved all province options for selected region
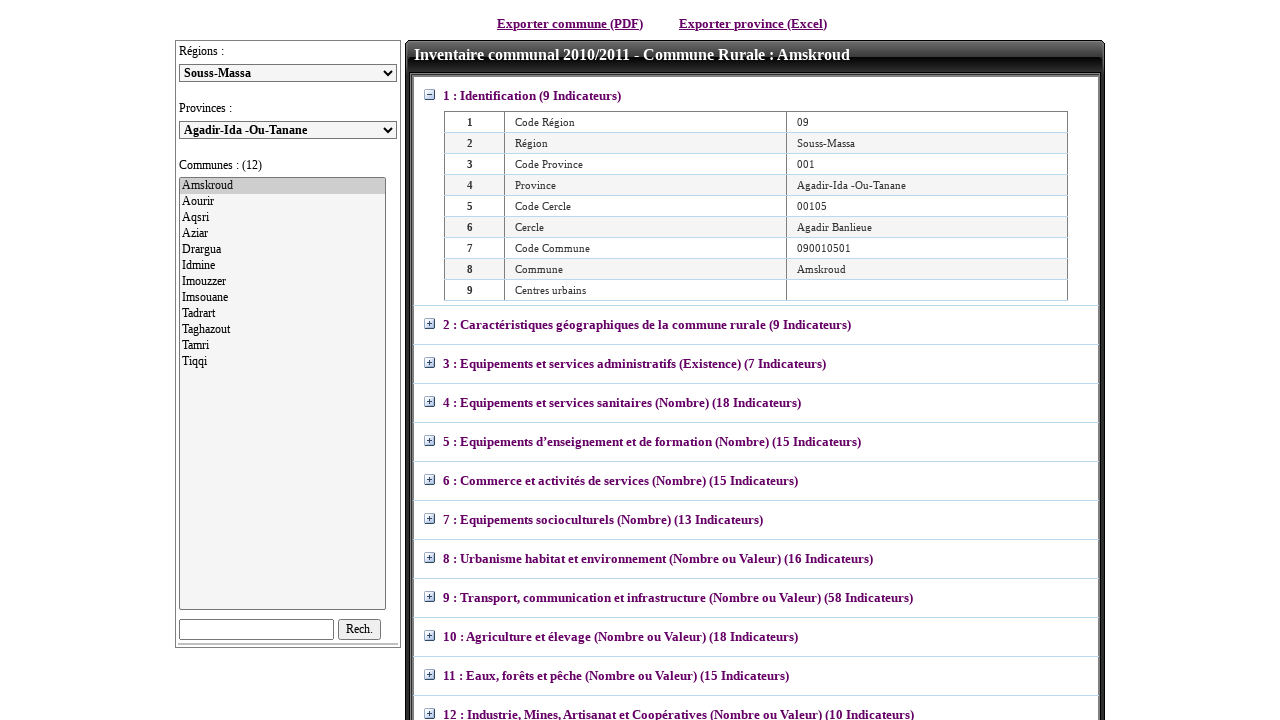

Re-fetched province dropdown options for iteration
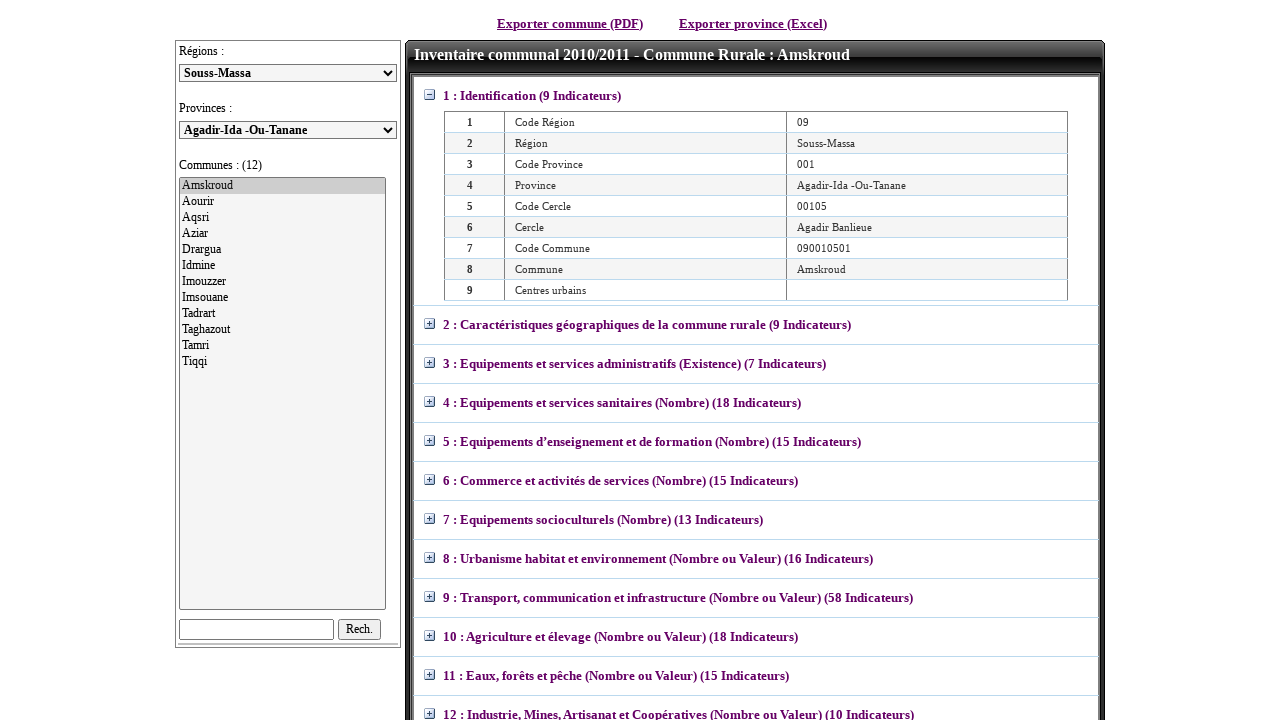

Retrieved value from province option at index 0
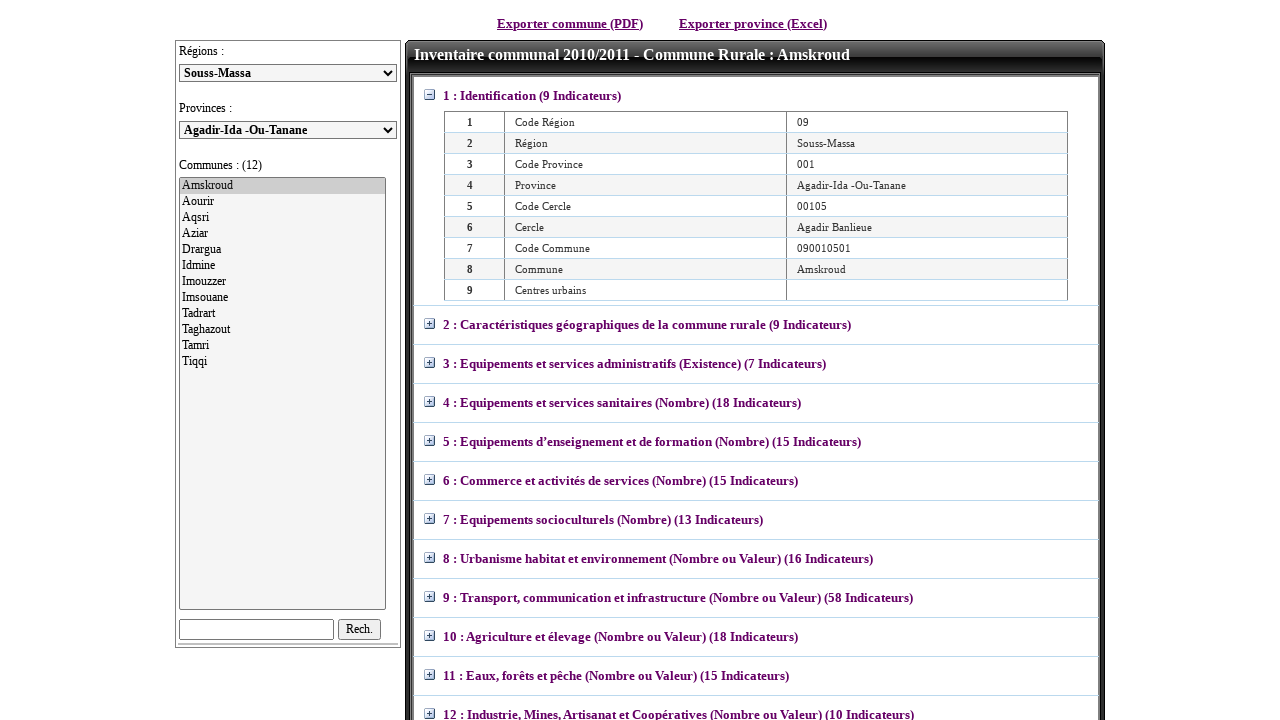

Selected province with value: 001 on select#ddlPro
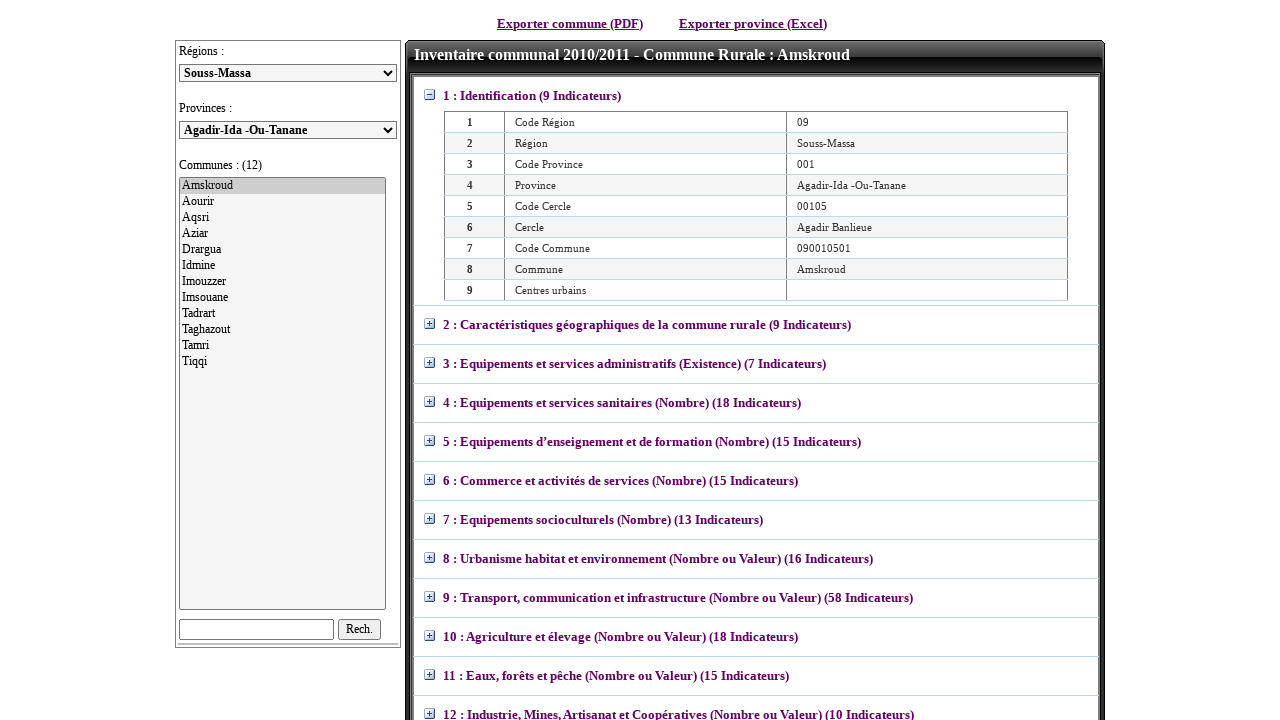

Waited 2 seconds for any province-related updates
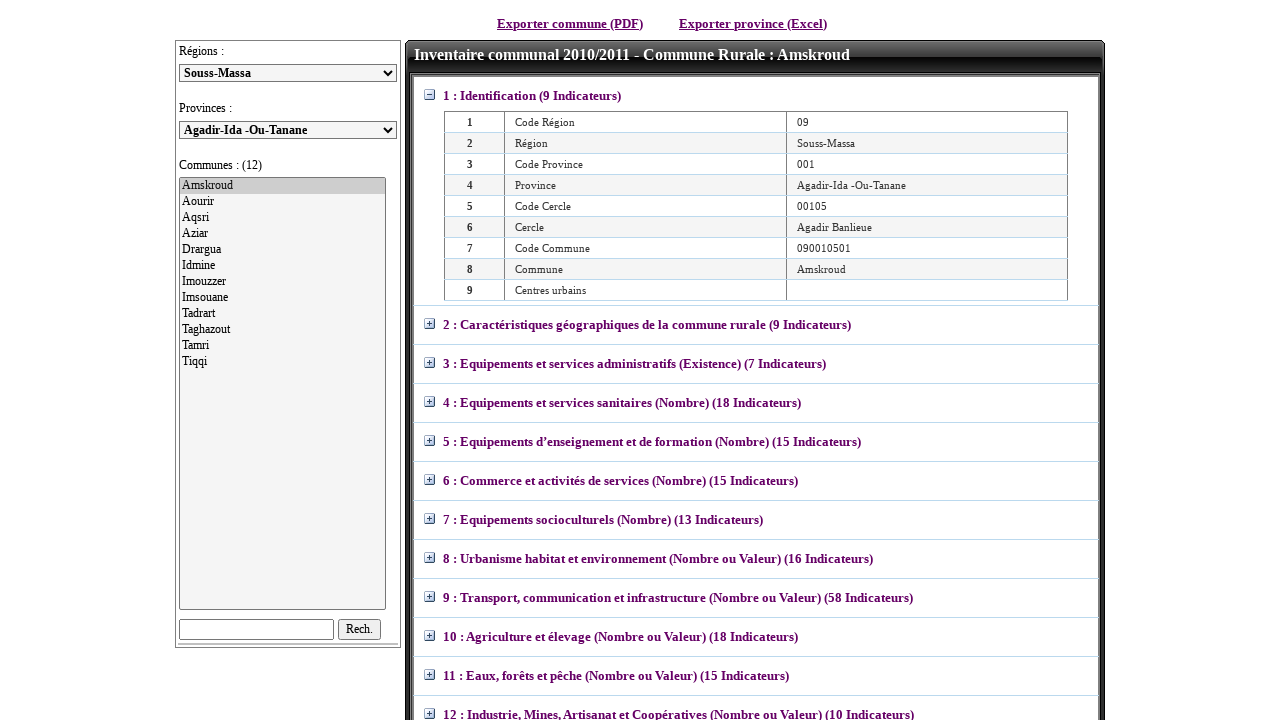

Re-fetched province dropdown options for iteration
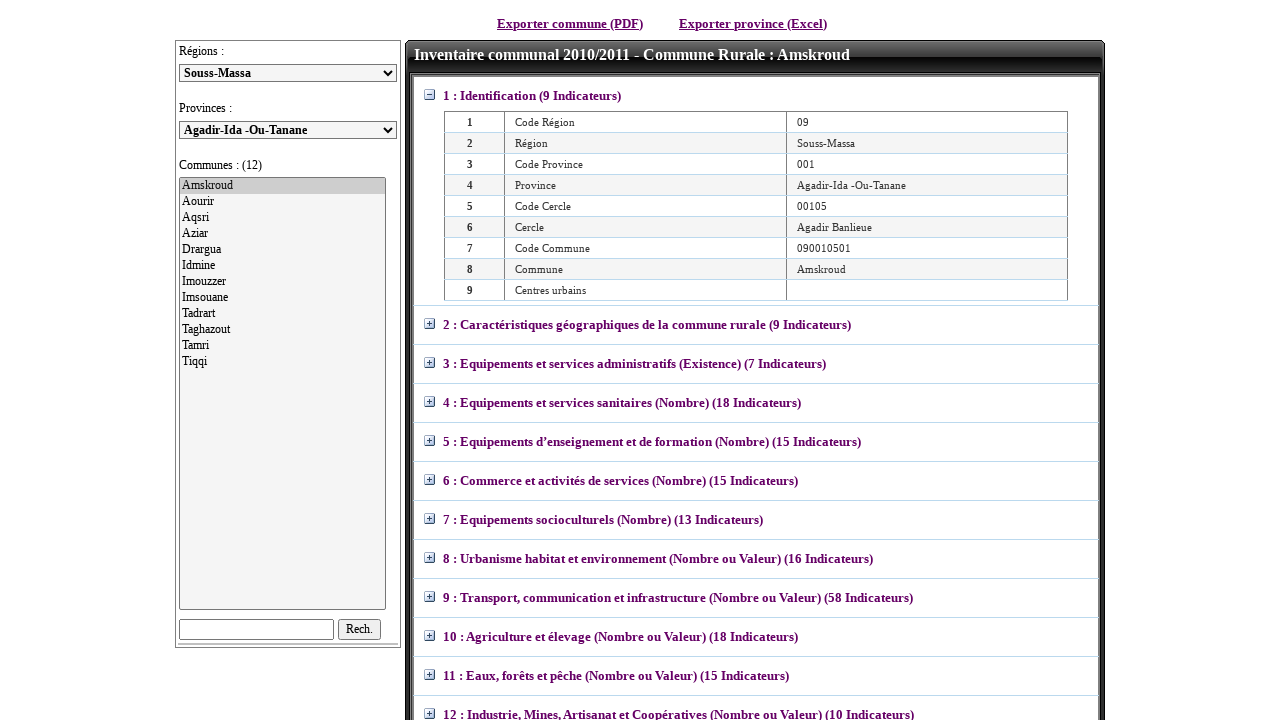

Retrieved value from province option at index 1
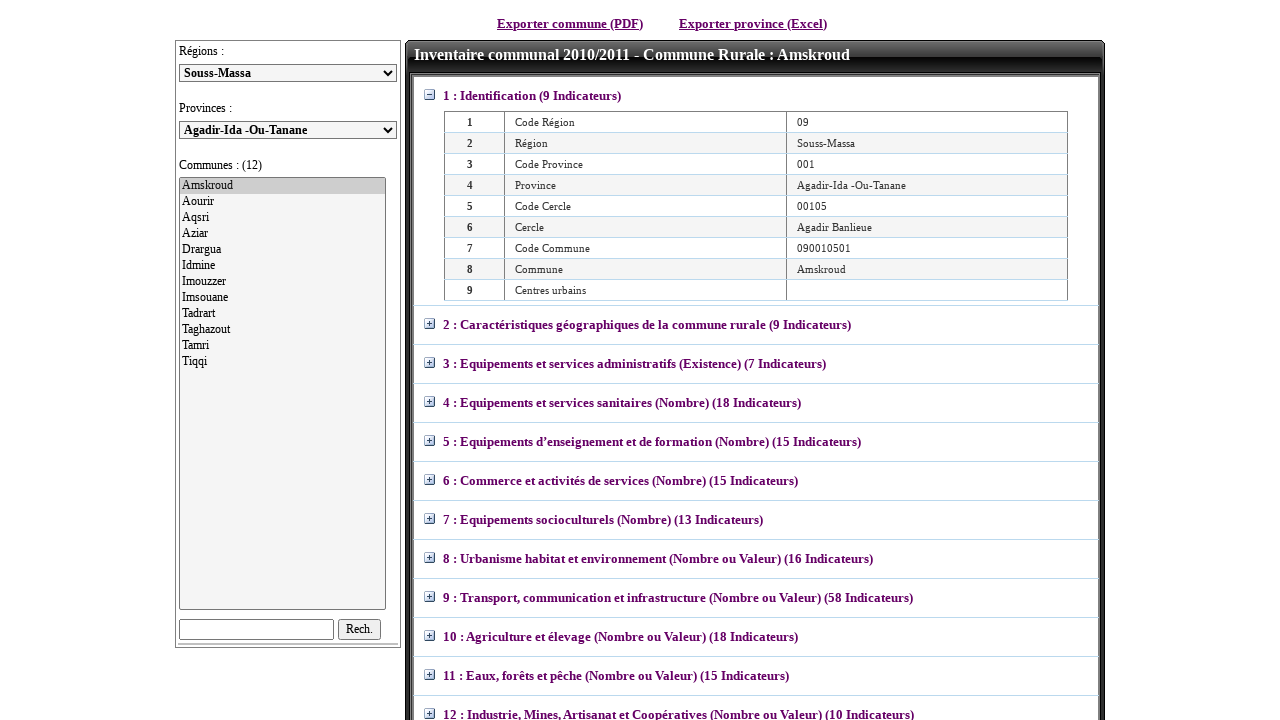

Selected province with value: 163 on select#ddlPro
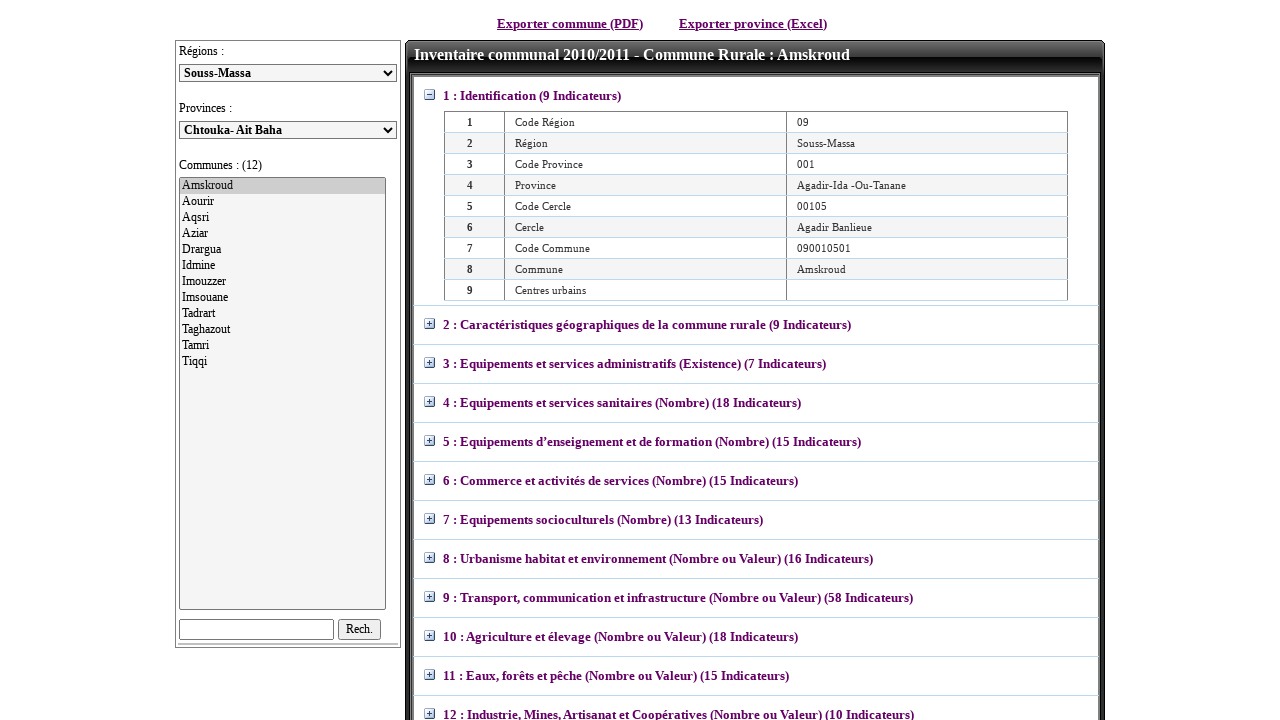

Waited 2 seconds for any province-related updates
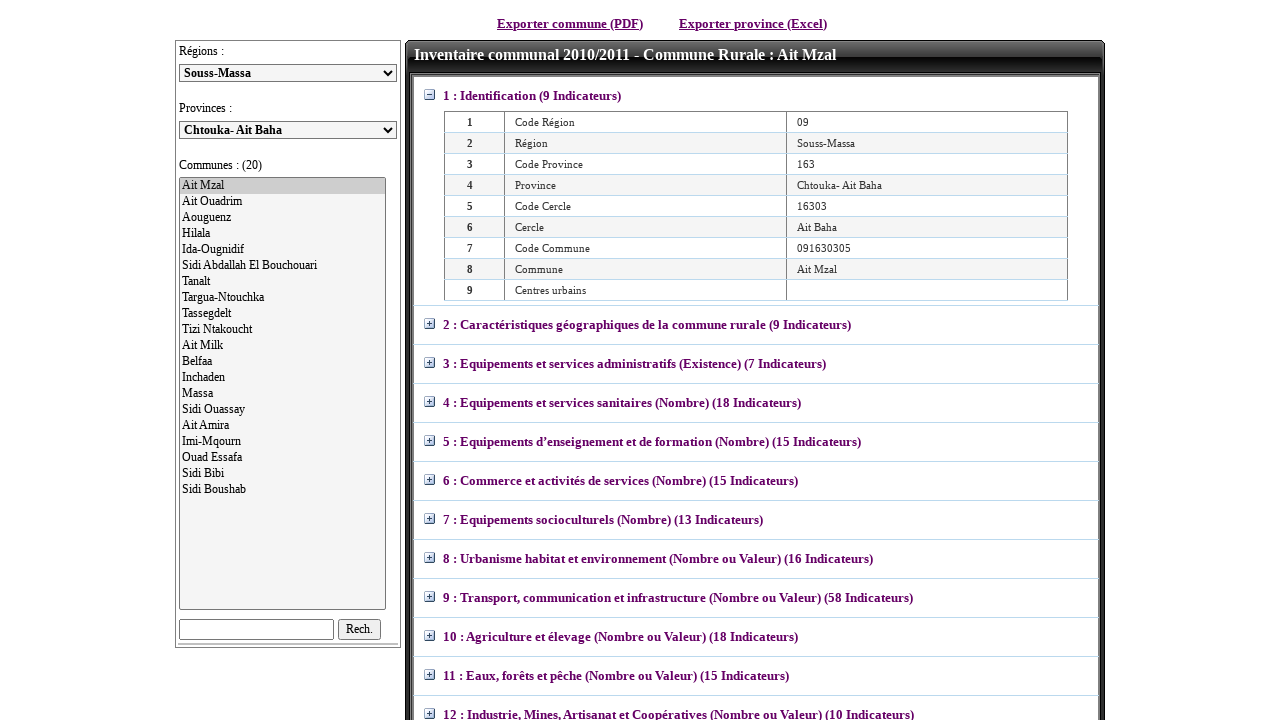

Re-fetched province dropdown options for iteration
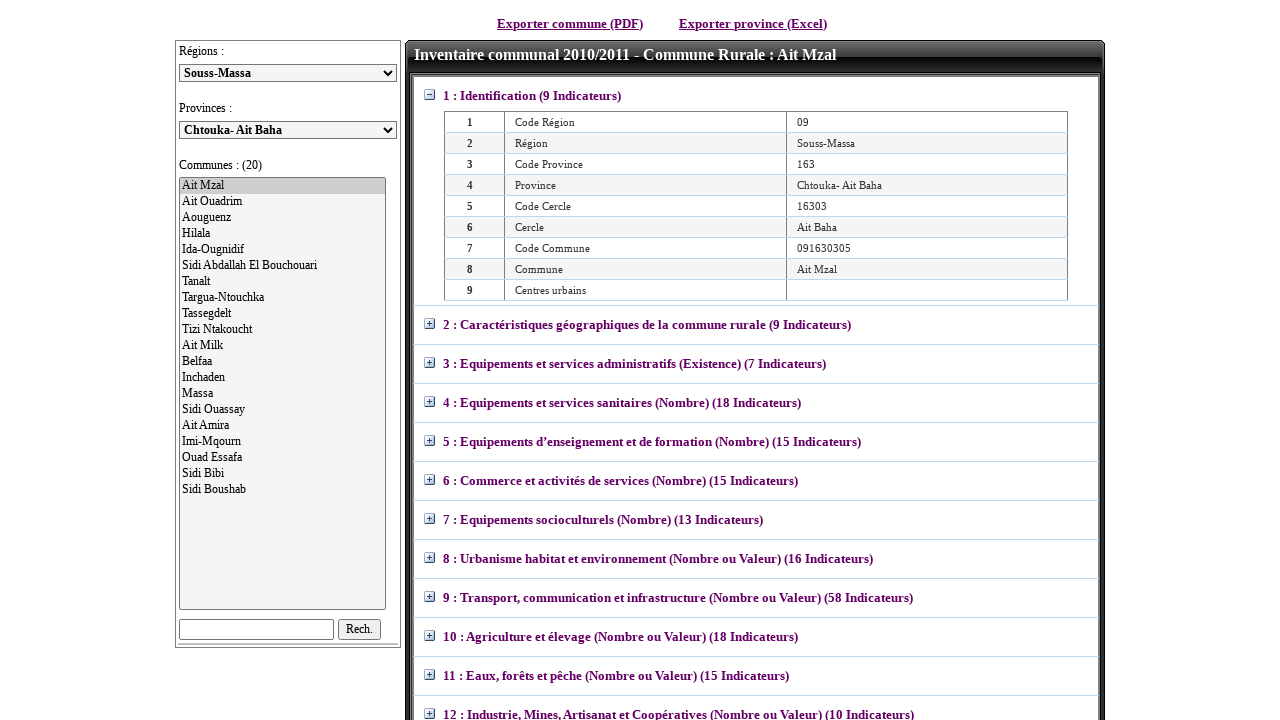

Retrieved value from province option at index 2
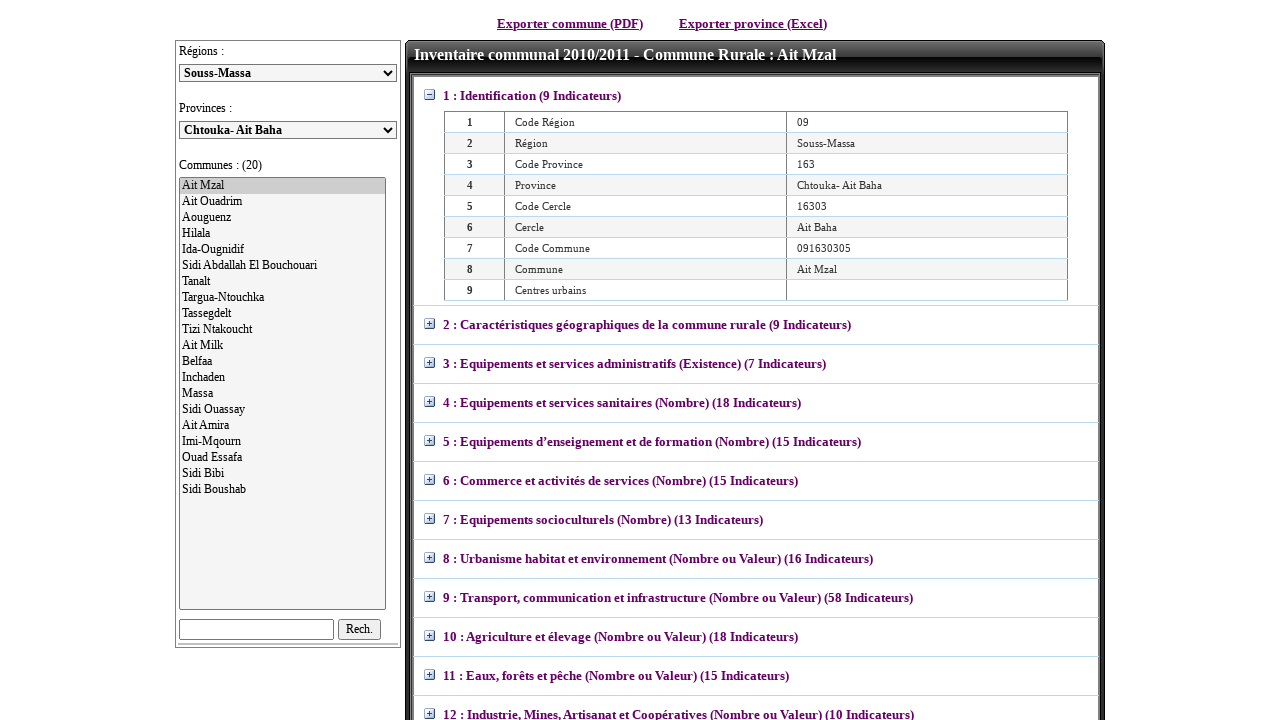

Selected province with value: 273 on select#ddlPro
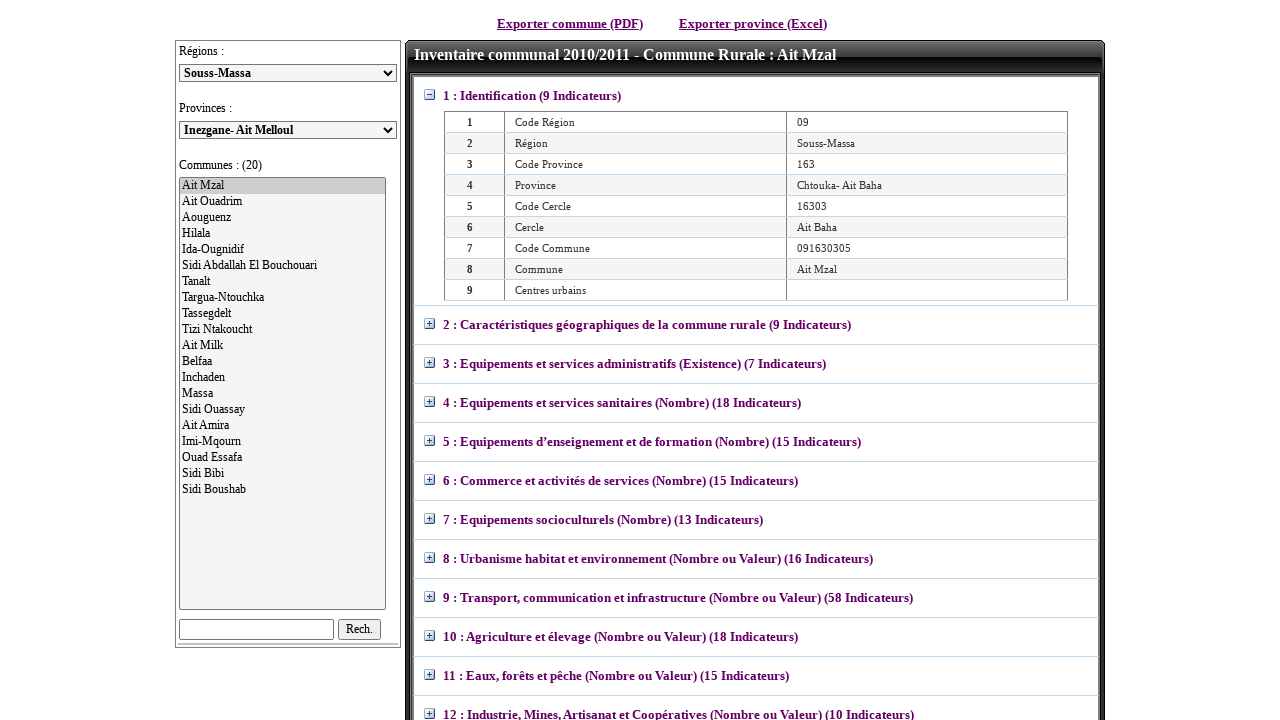

Waited 2 seconds for any province-related updates
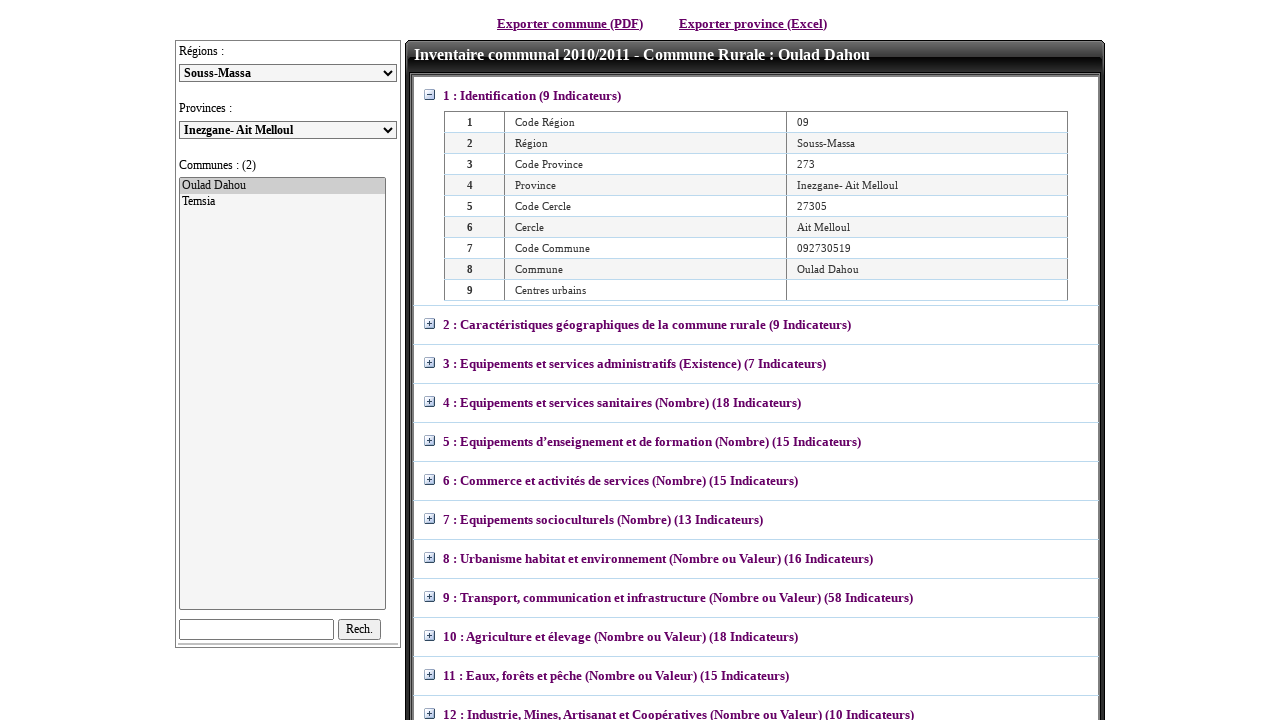

Re-fetched province dropdown options for iteration
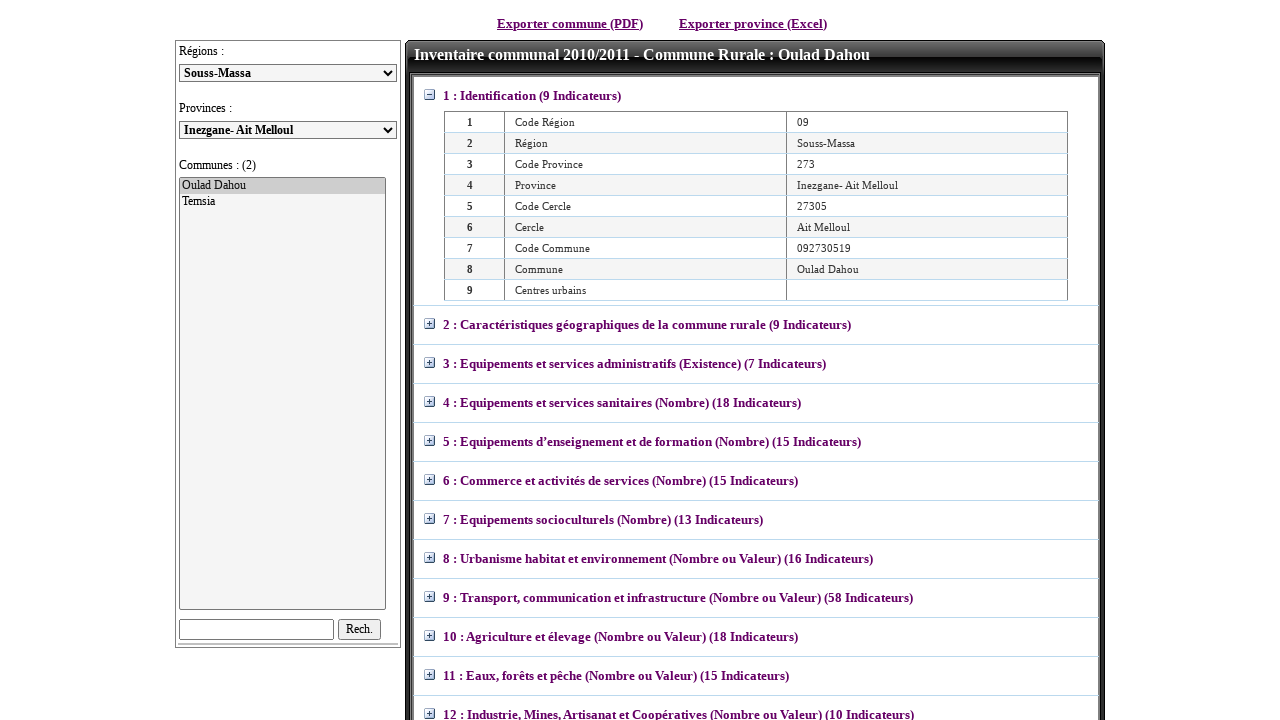

Retrieved value from province option at index 3
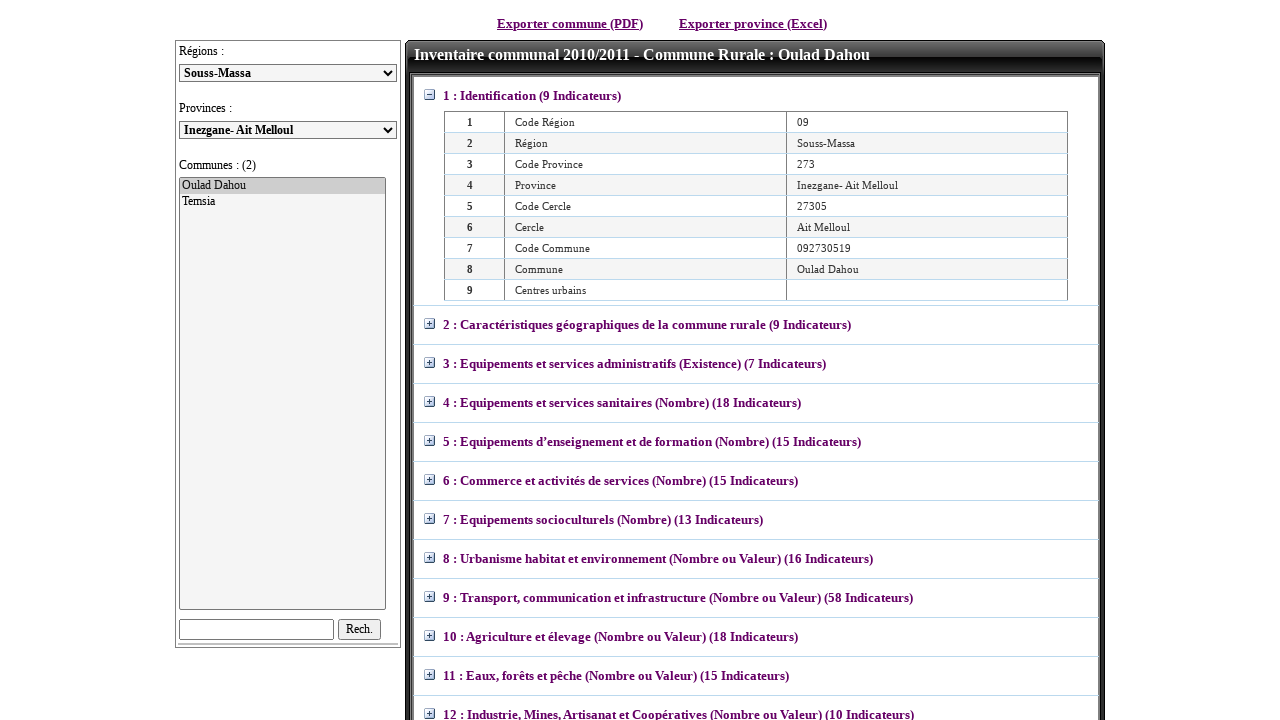

Selected province with value: 541 on select#ddlPro
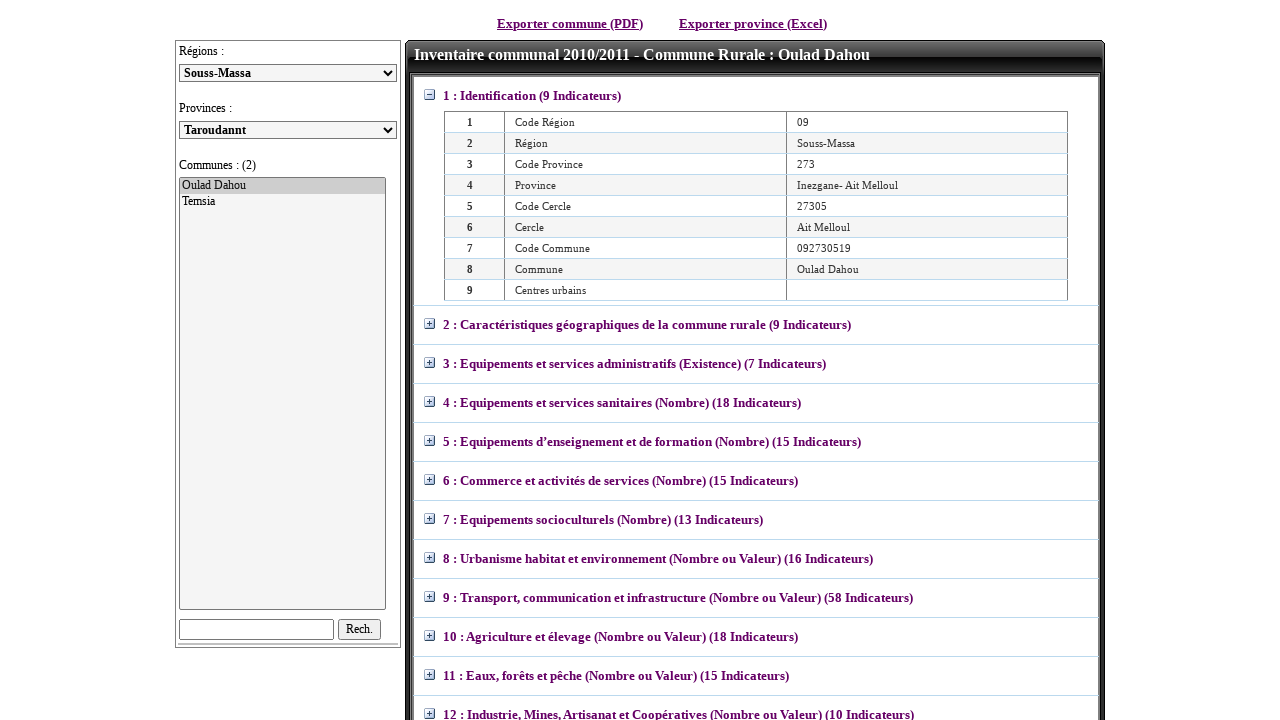

Waited 2 seconds for any province-related updates
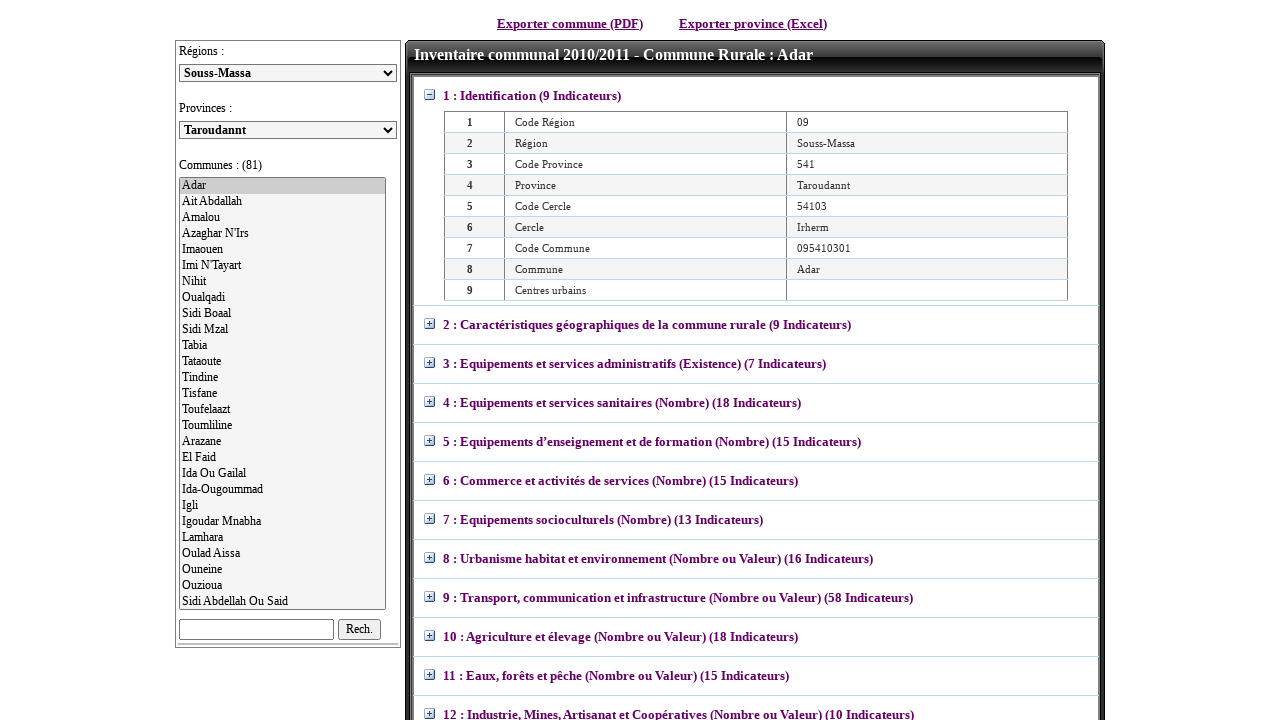

Re-fetched province dropdown options for iteration
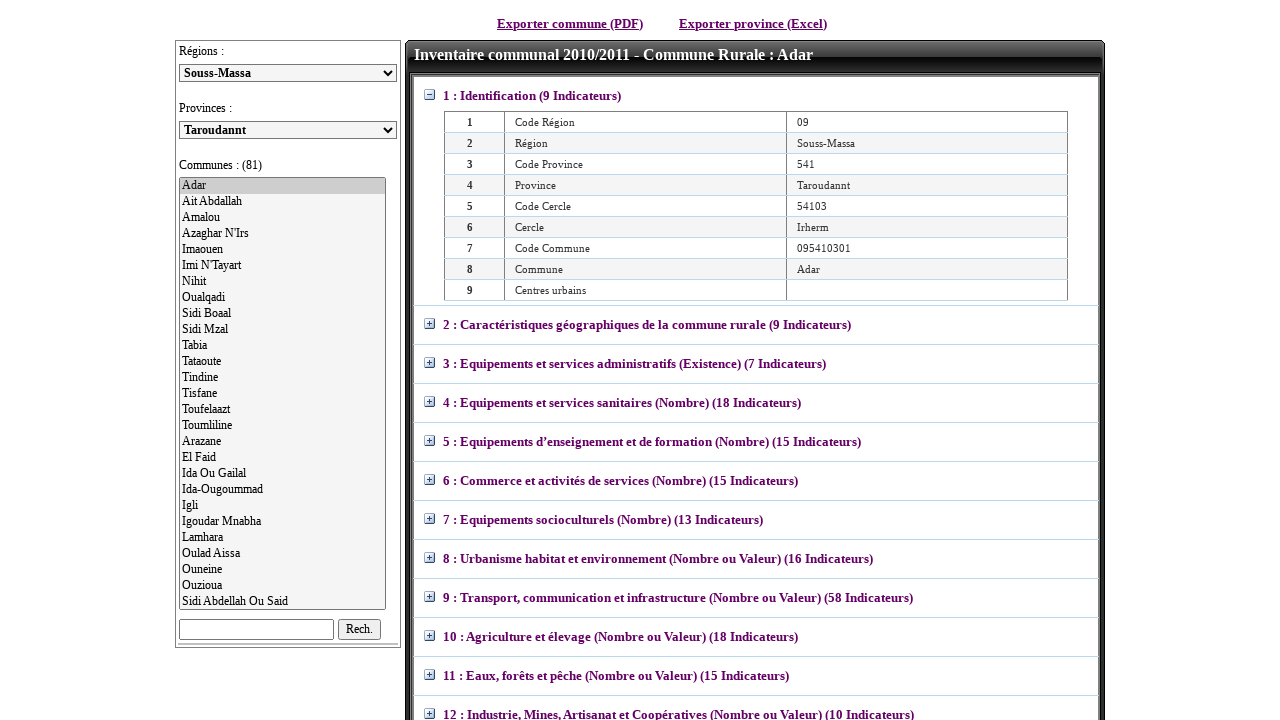

Retrieved value from province option at index 4
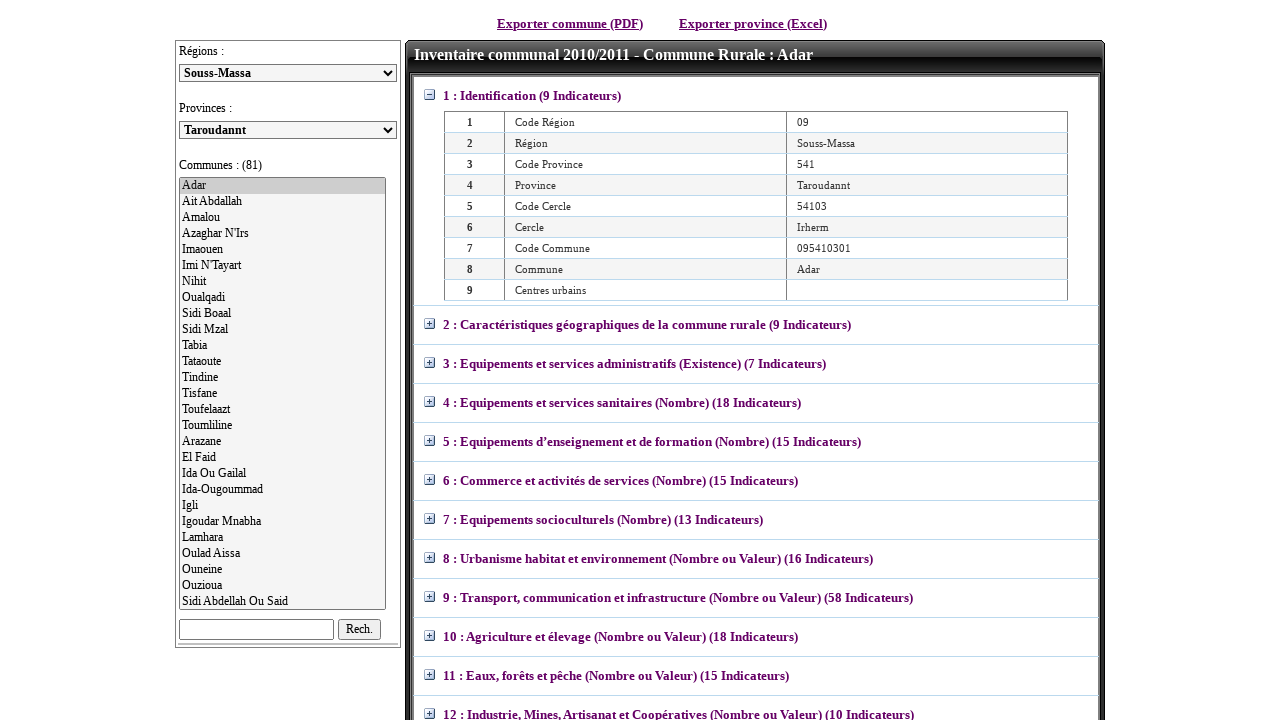

Selected province with value: 551 on select#ddlPro
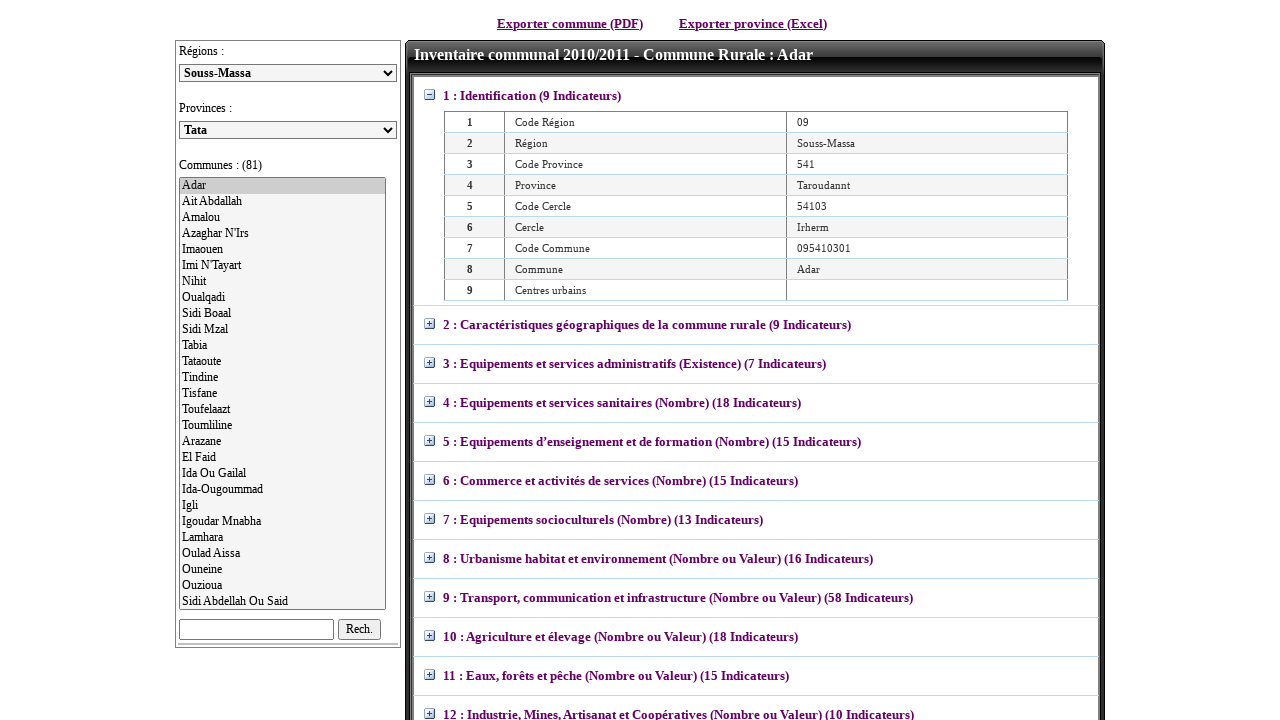

Waited 2 seconds for any province-related updates
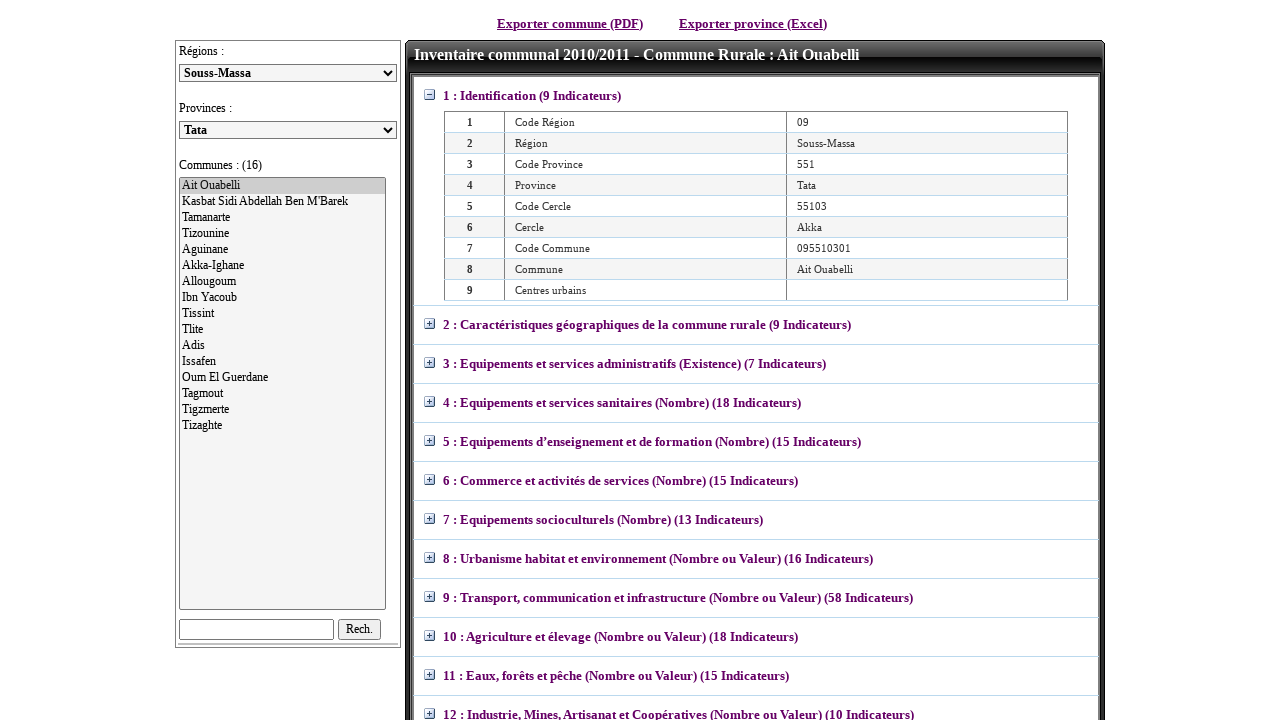

Re-fetched province dropdown options for iteration
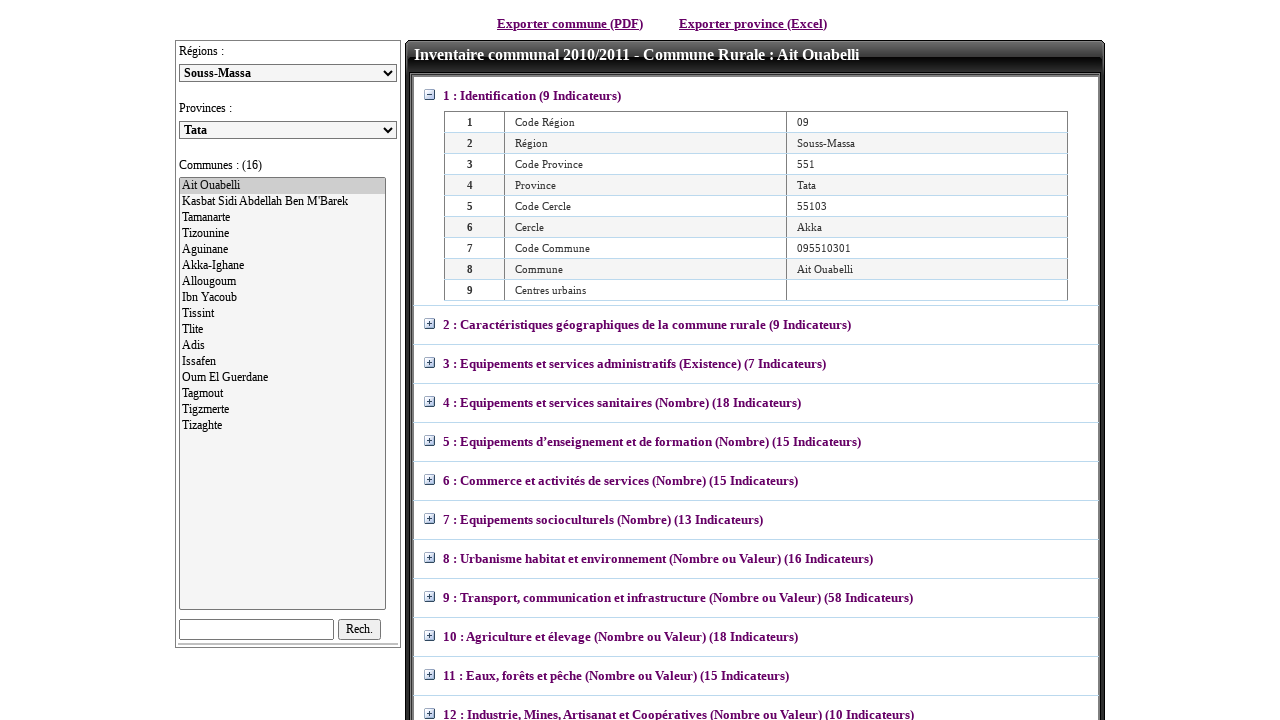

Retrieved value from province option at index 5
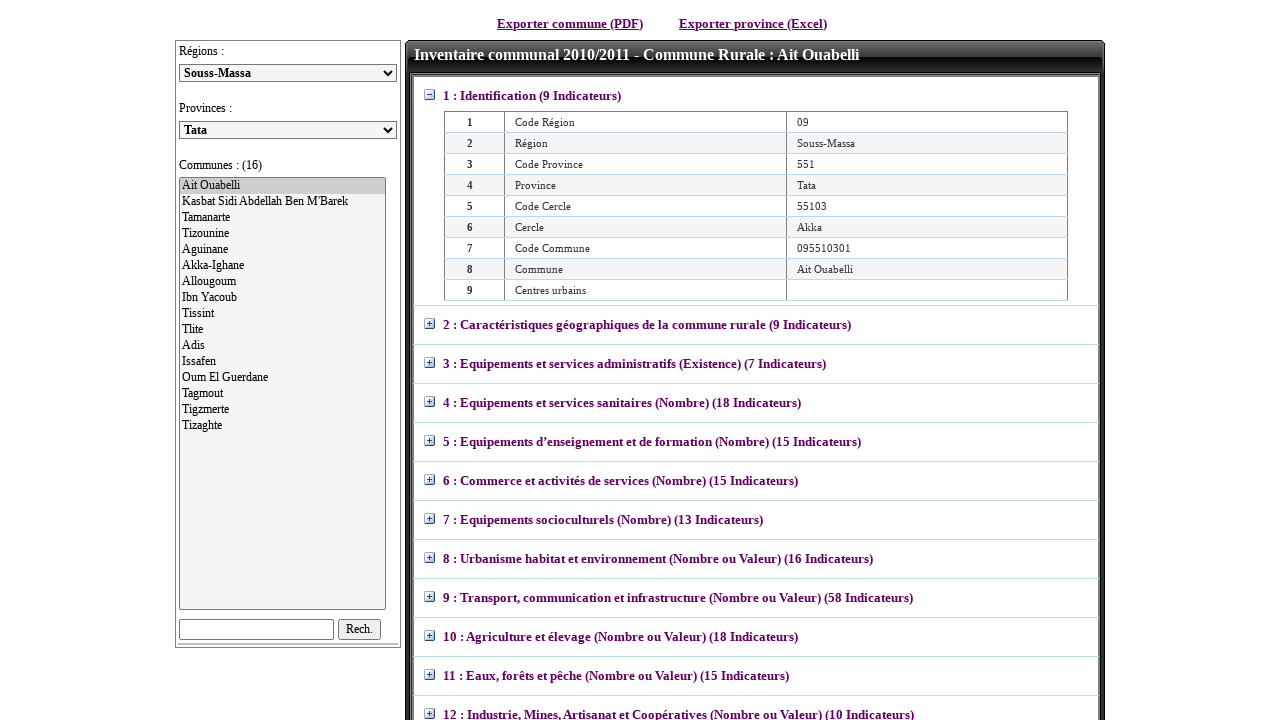

Selected province with value: 581 on select#ddlPro
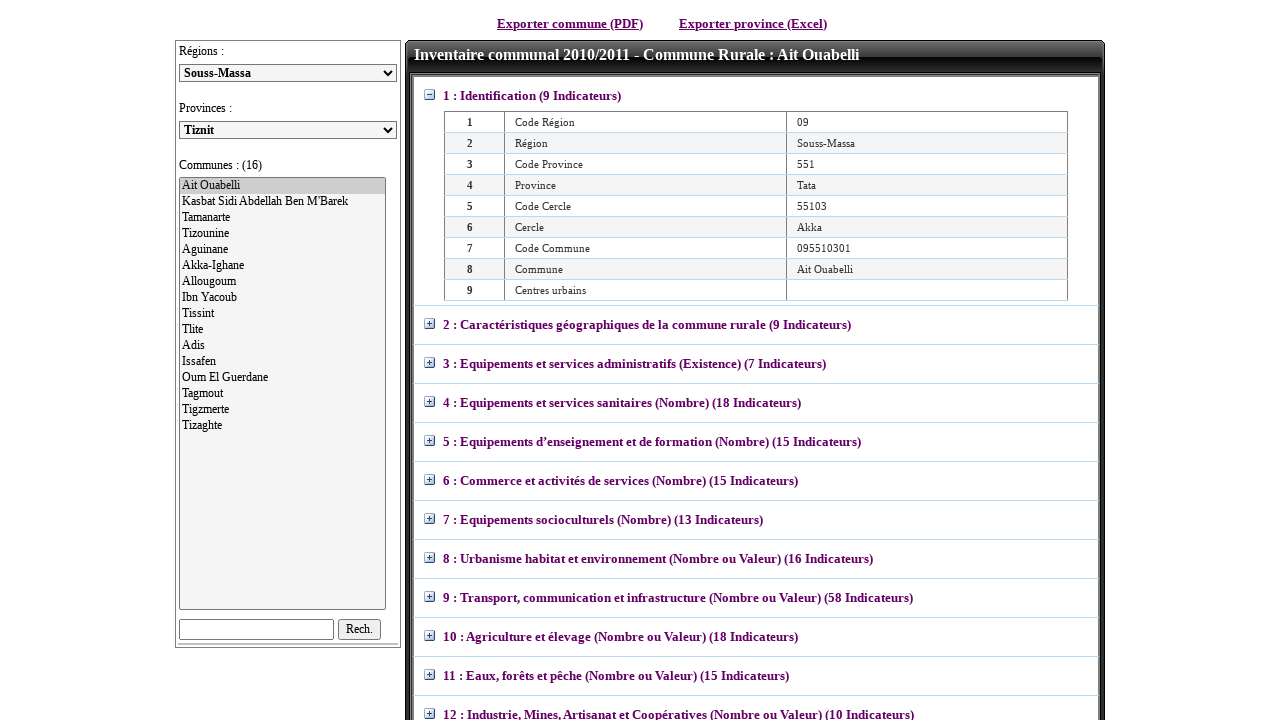

Waited 2 seconds for any province-related updates
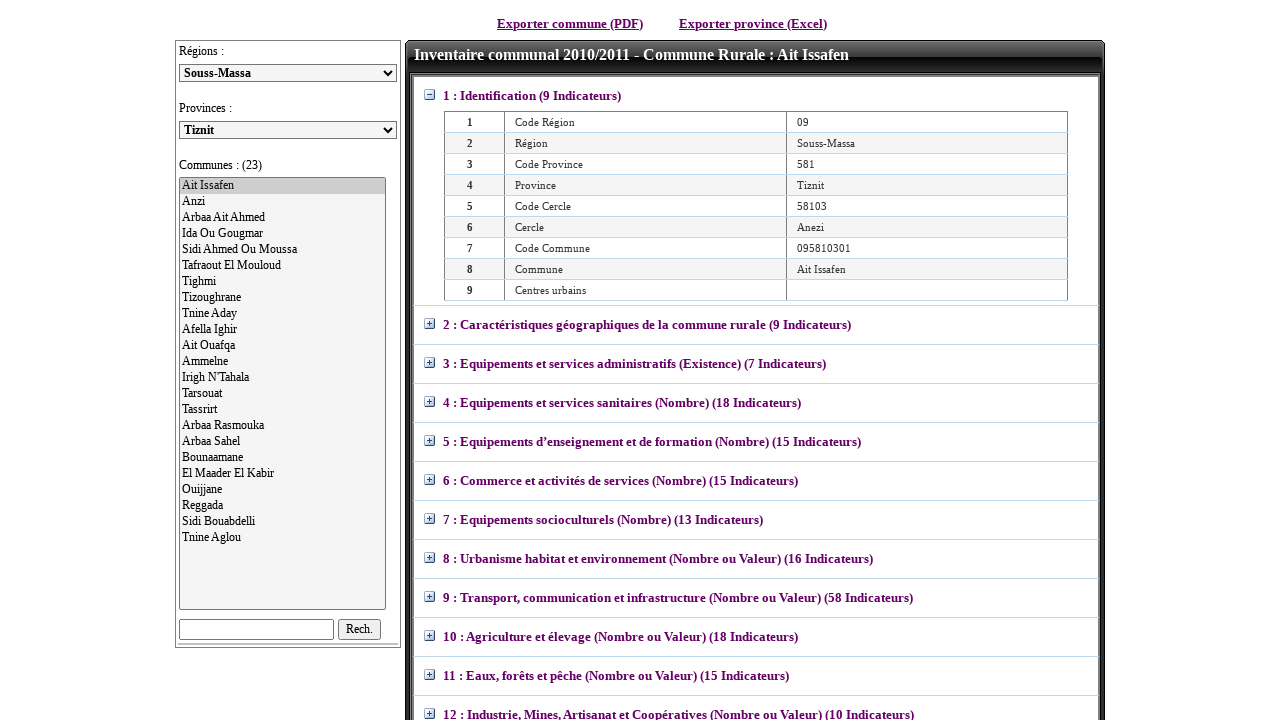

Re-fetched region dropdown options for iteration
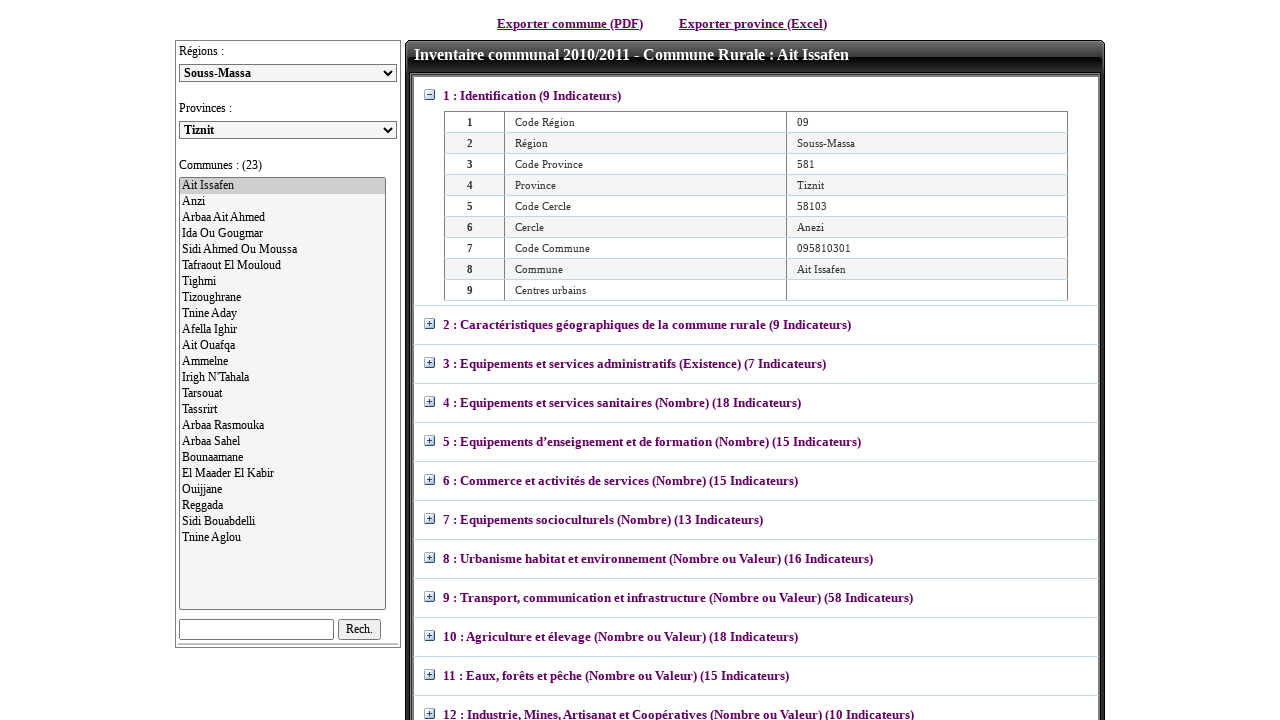

Retrieved value from region option at index 9
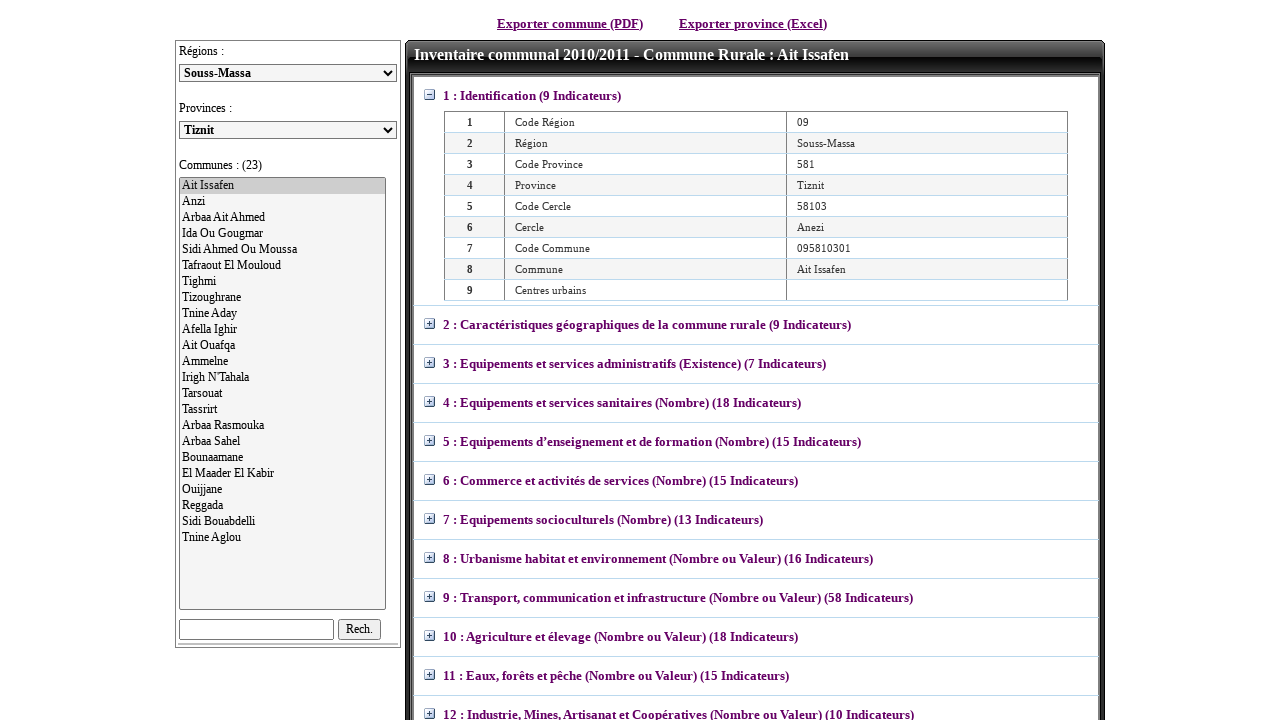

Selected region with value: 10 on select#ddlReg
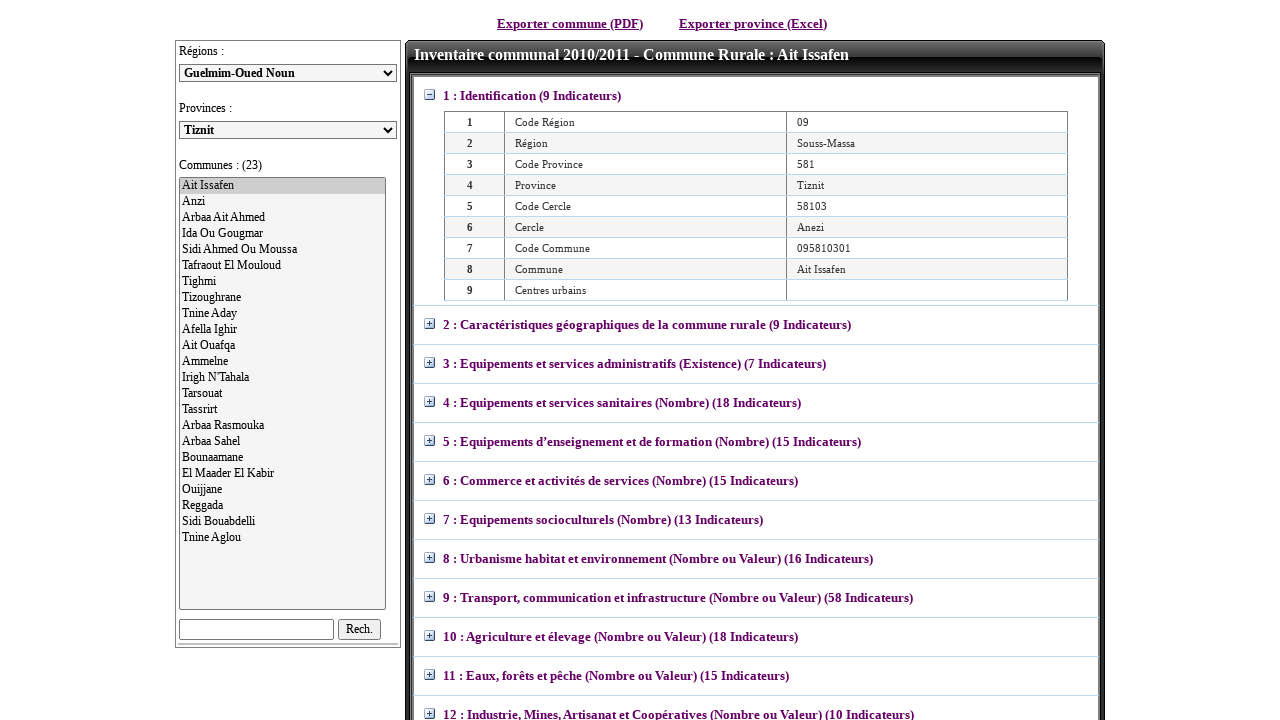

Waited 2 seconds for province dropdown to update
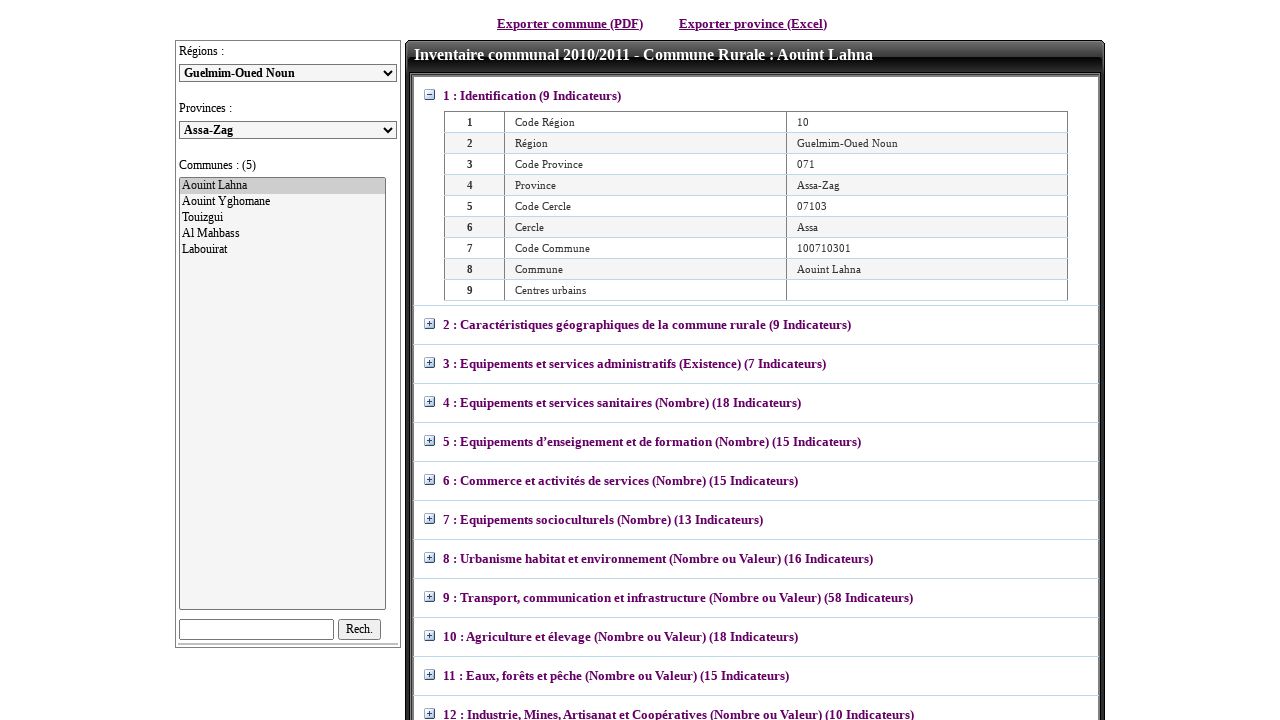

Retrieved all province options for selected region
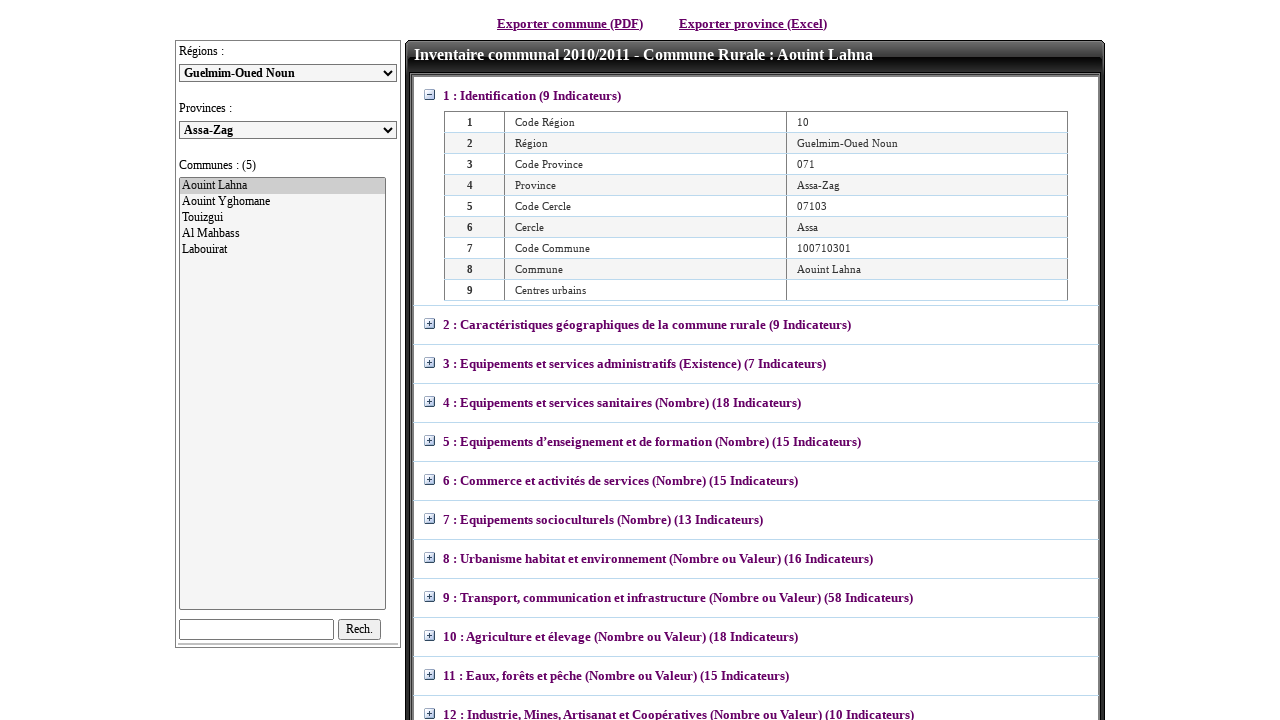

Re-fetched province dropdown options for iteration
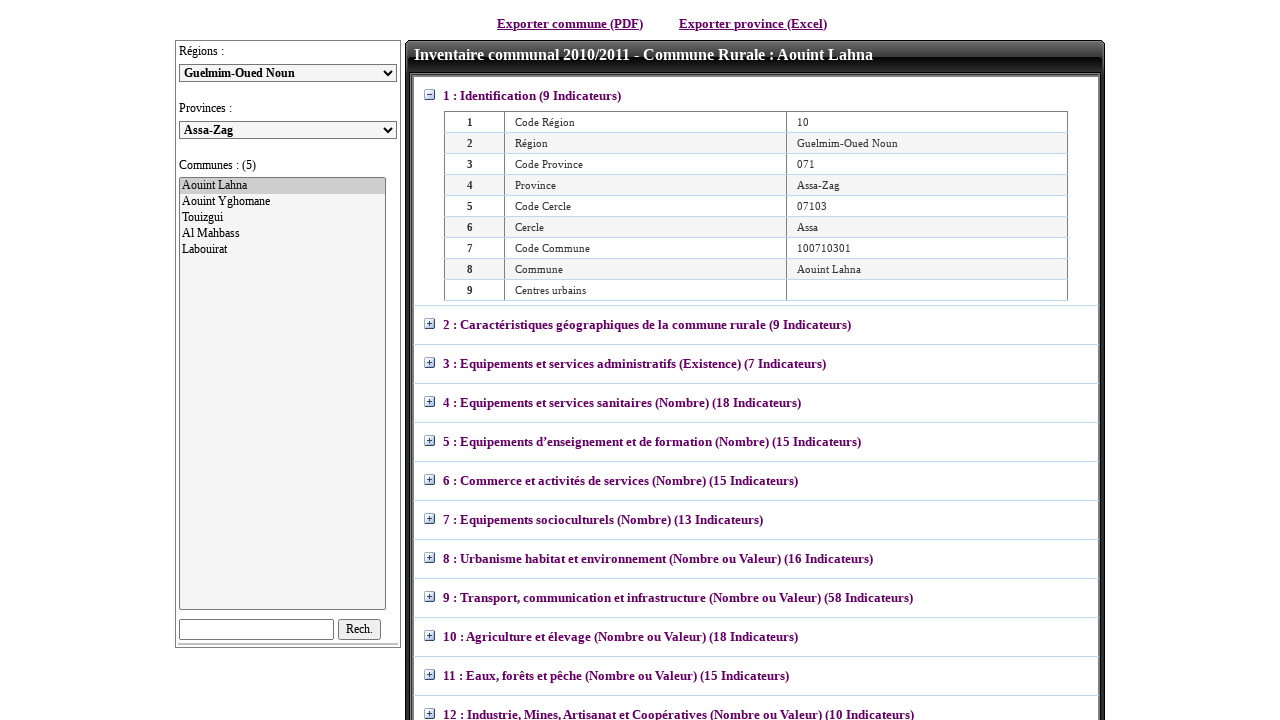

Retrieved value from province option at index 0
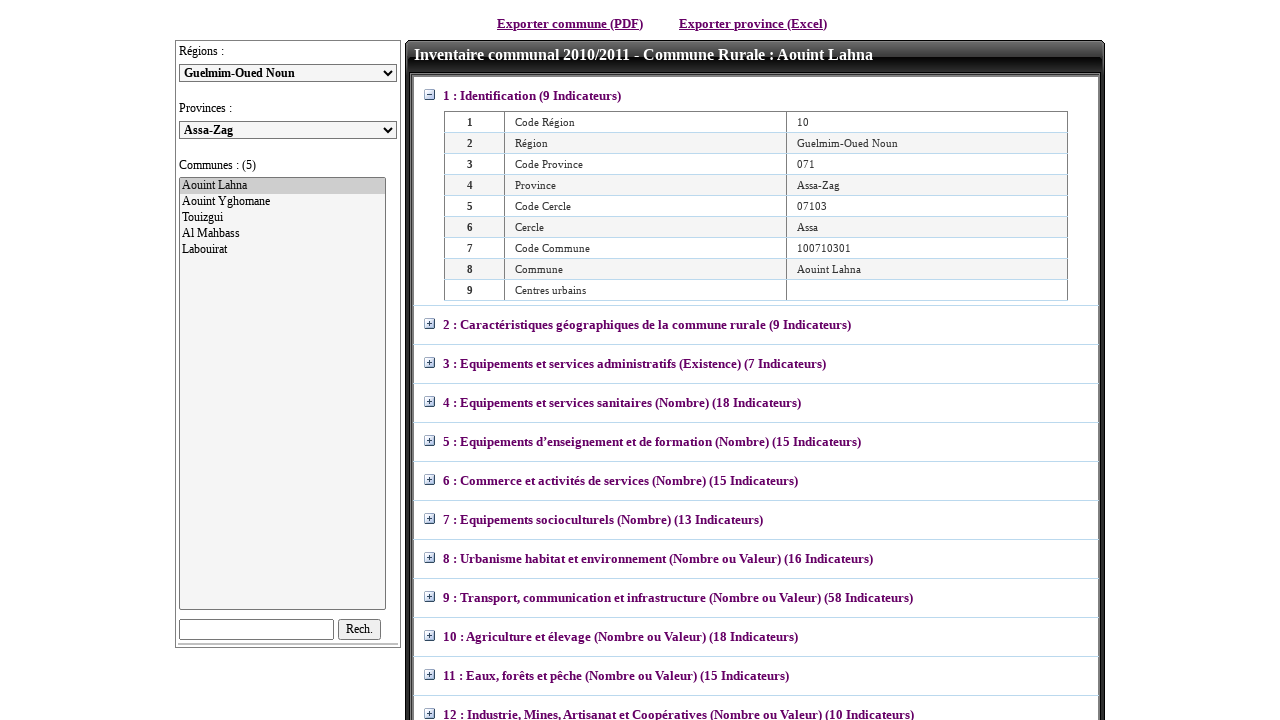

Selected province with value: 071 on select#ddlPro
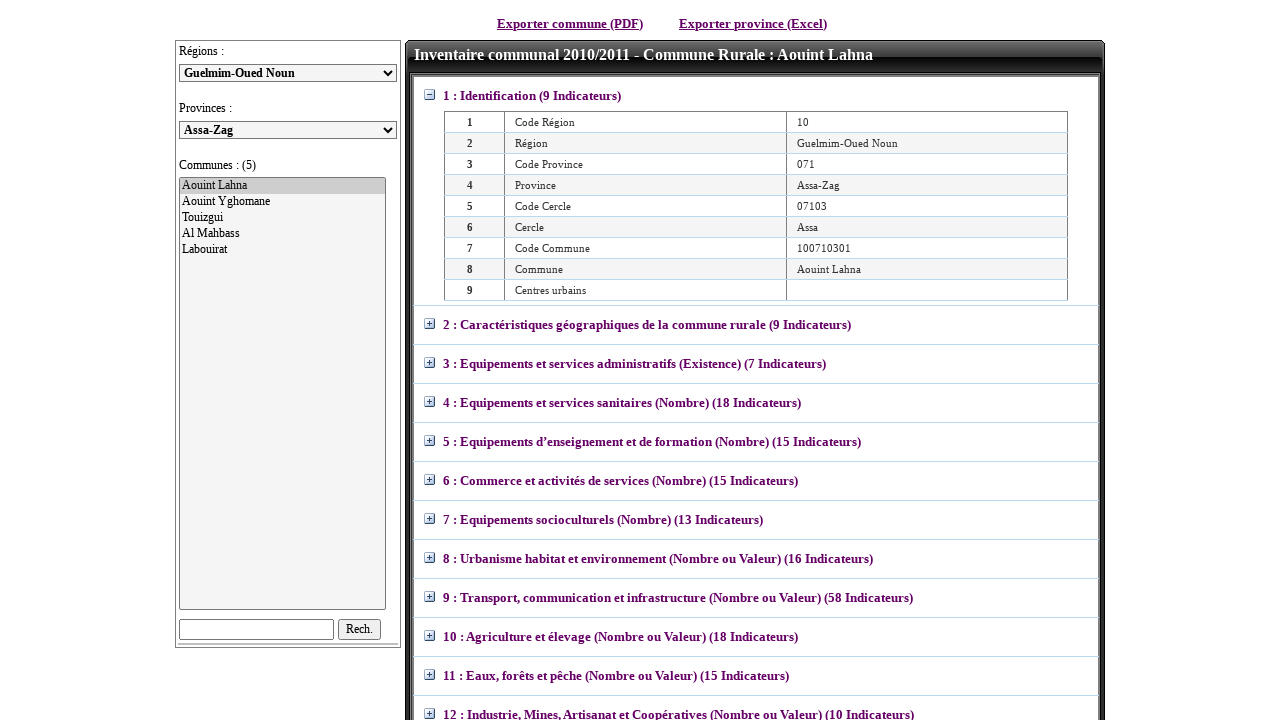

Waited 2 seconds for any province-related updates
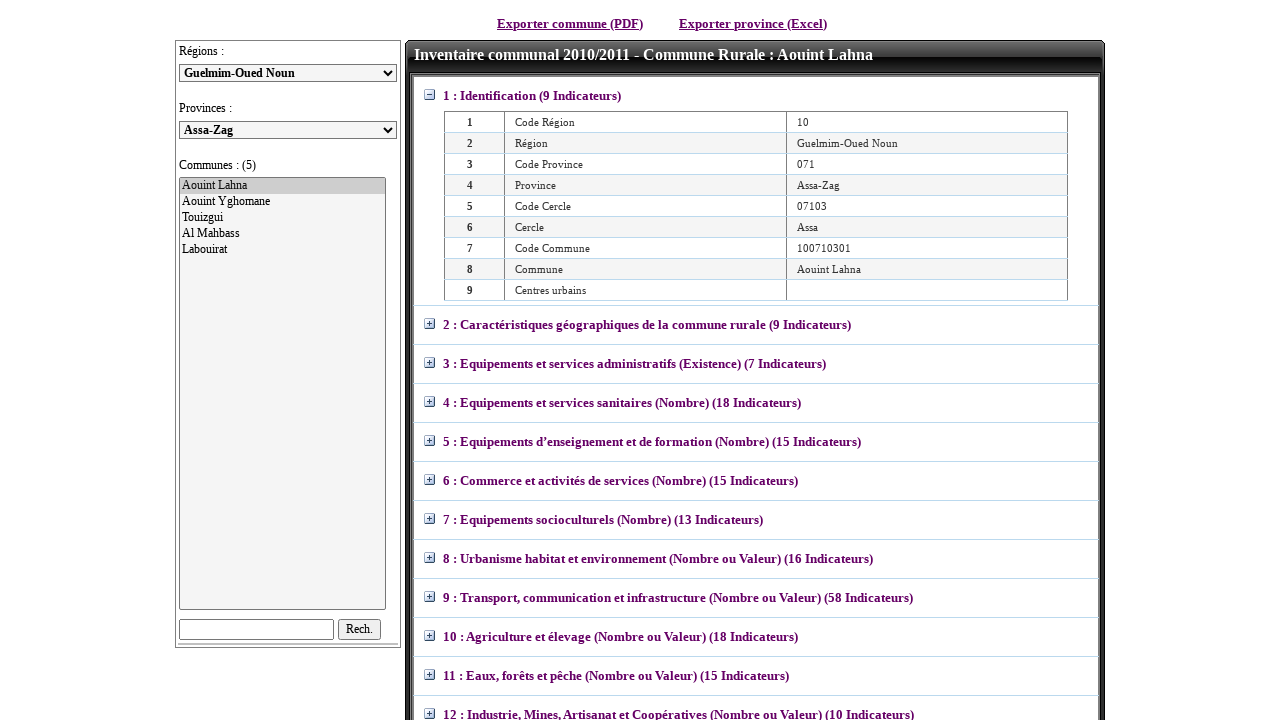

Re-fetched province dropdown options for iteration
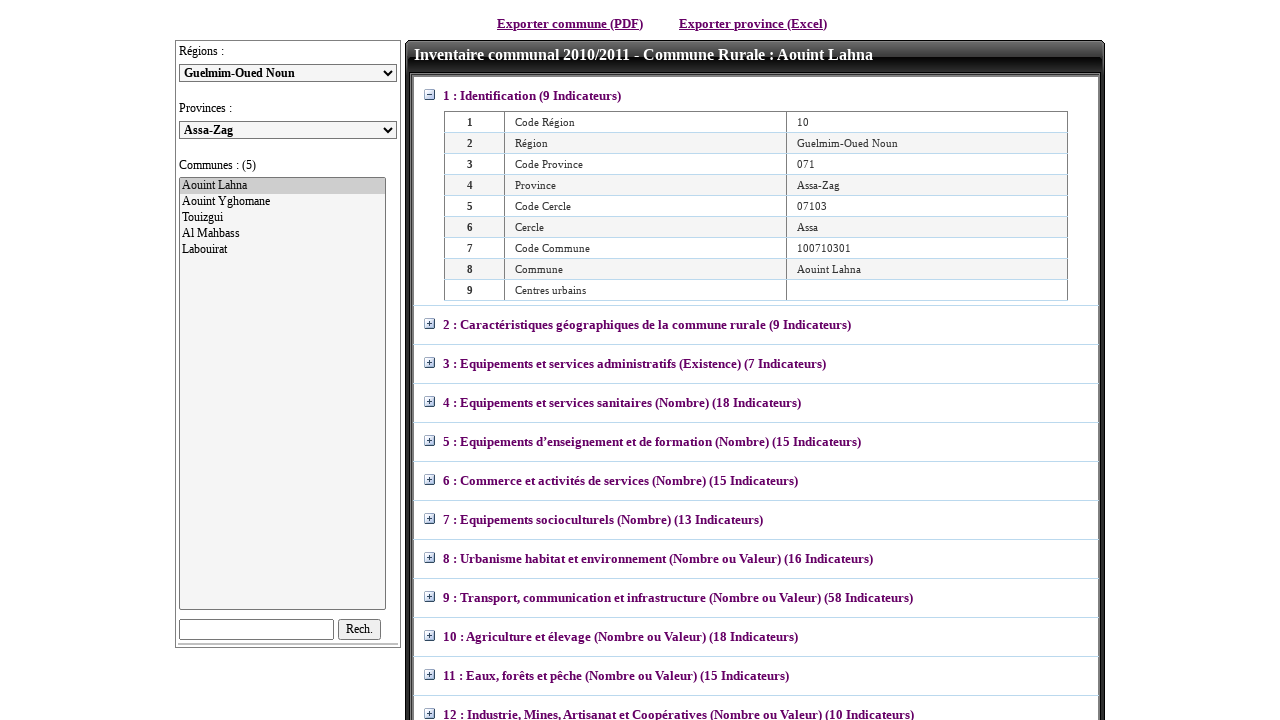

Retrieved value from province option at index 1
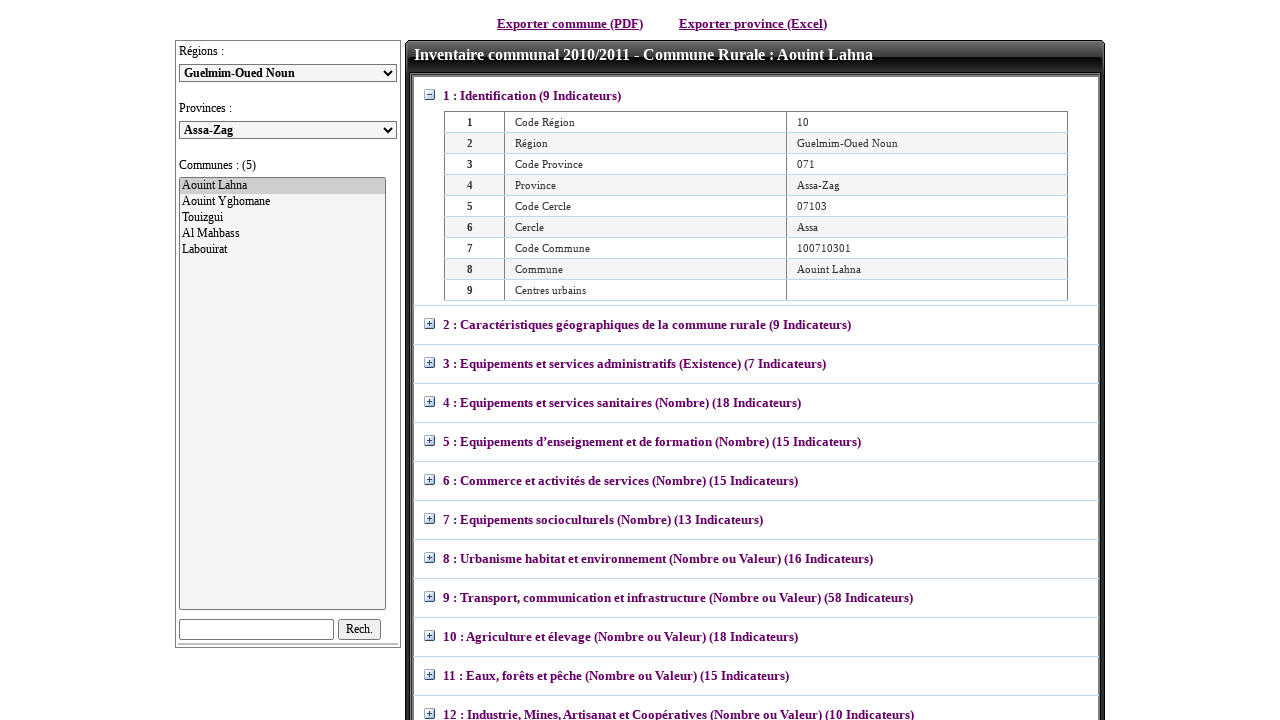

Selected province with value: 261 on select#ddlPro
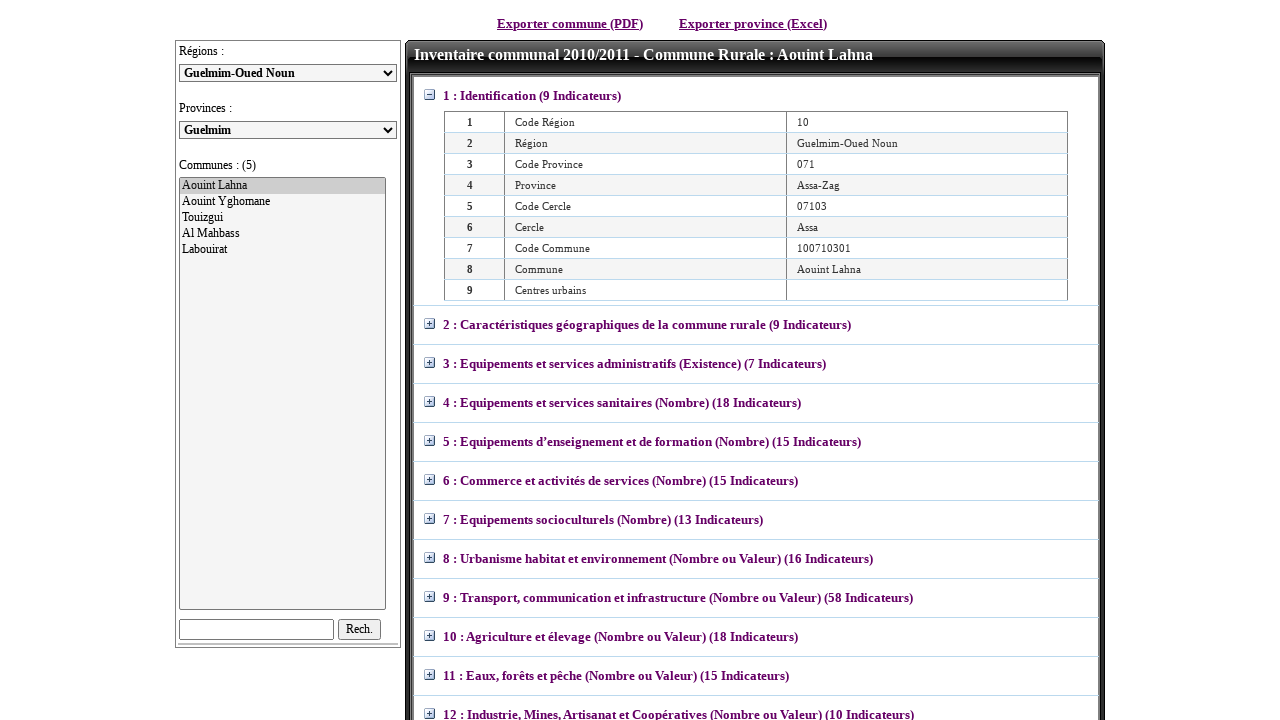

Waited 2 seconds for any province-related updates
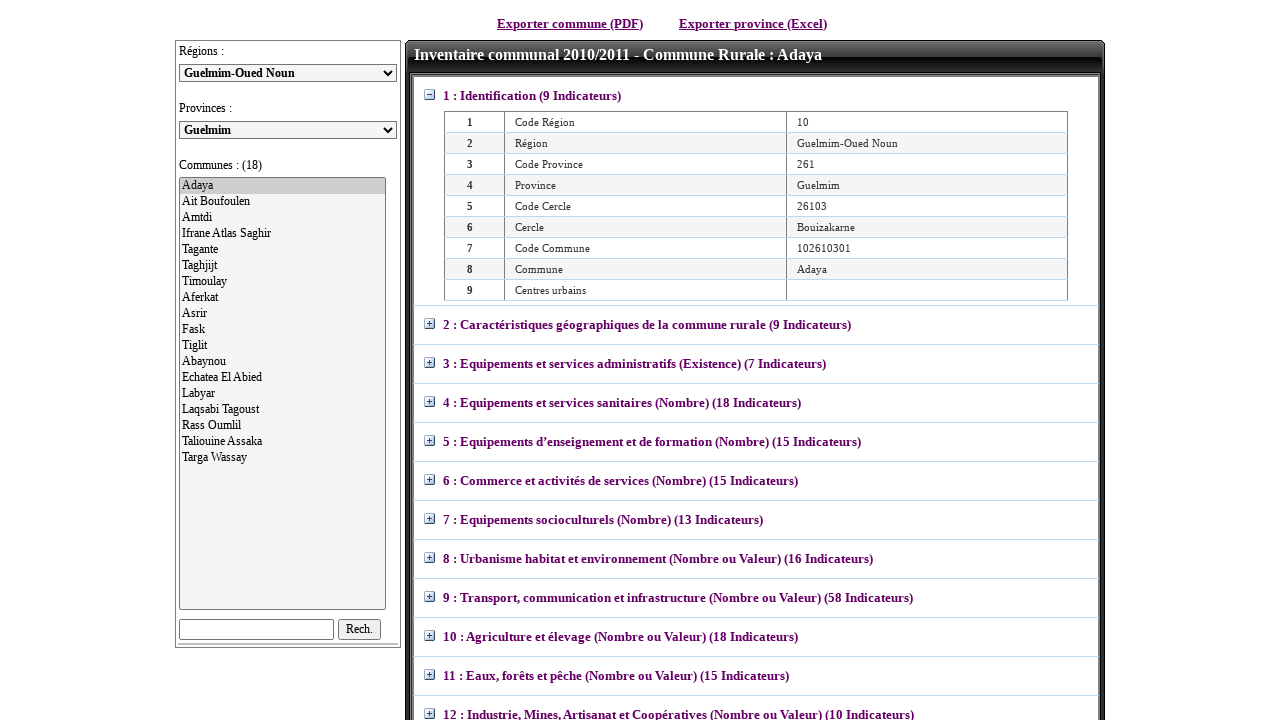

Re-fetched province dropdown options for iteration
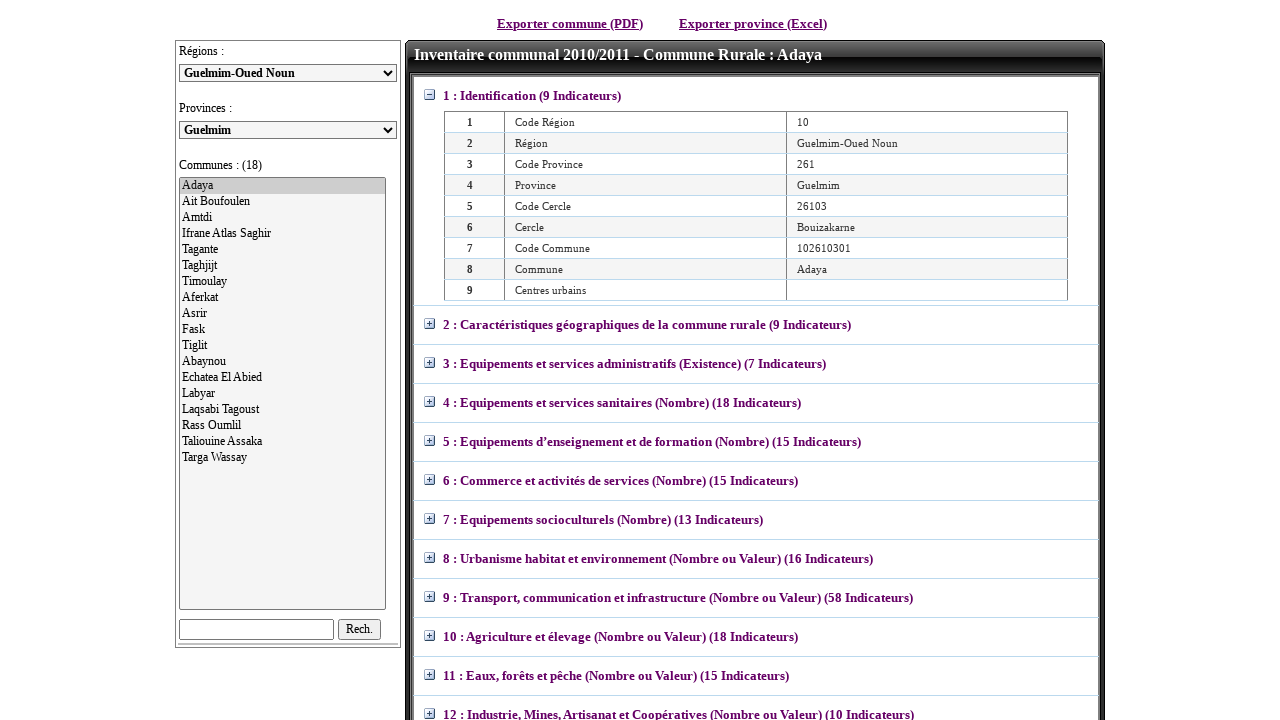

Retrieved value from province option at index 2
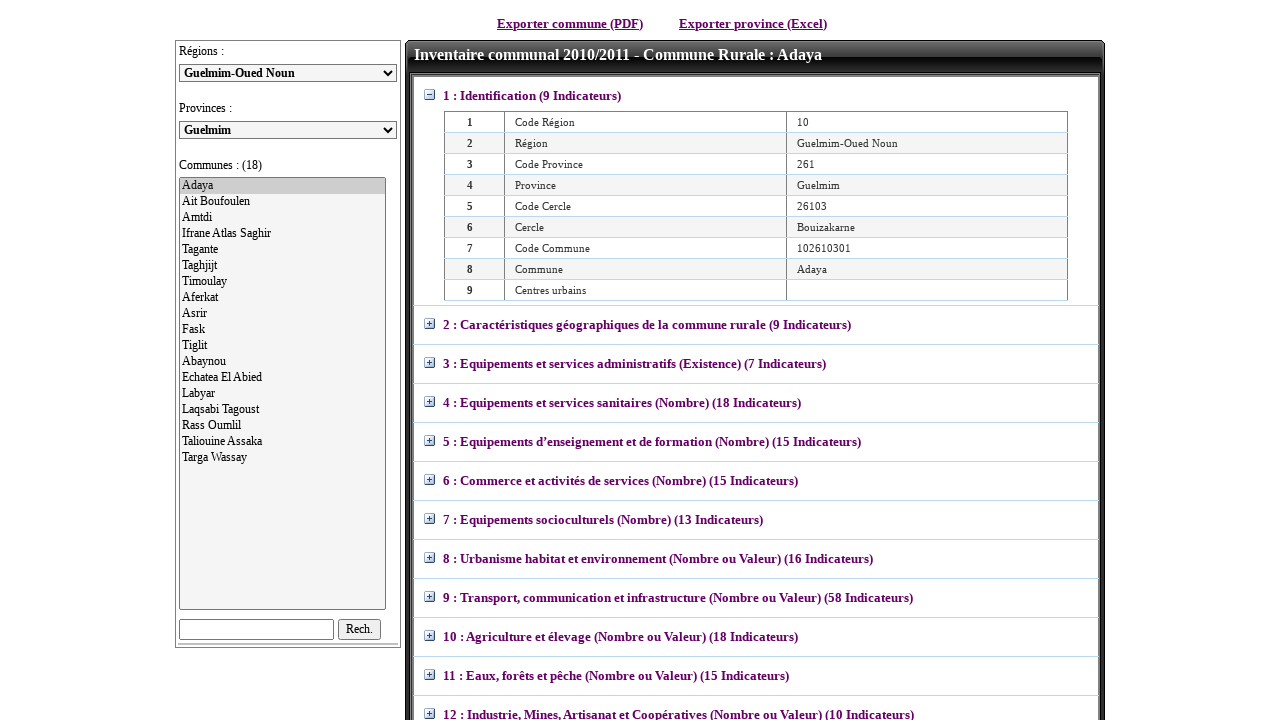

Selected province with value: 473 on select#ddlPro
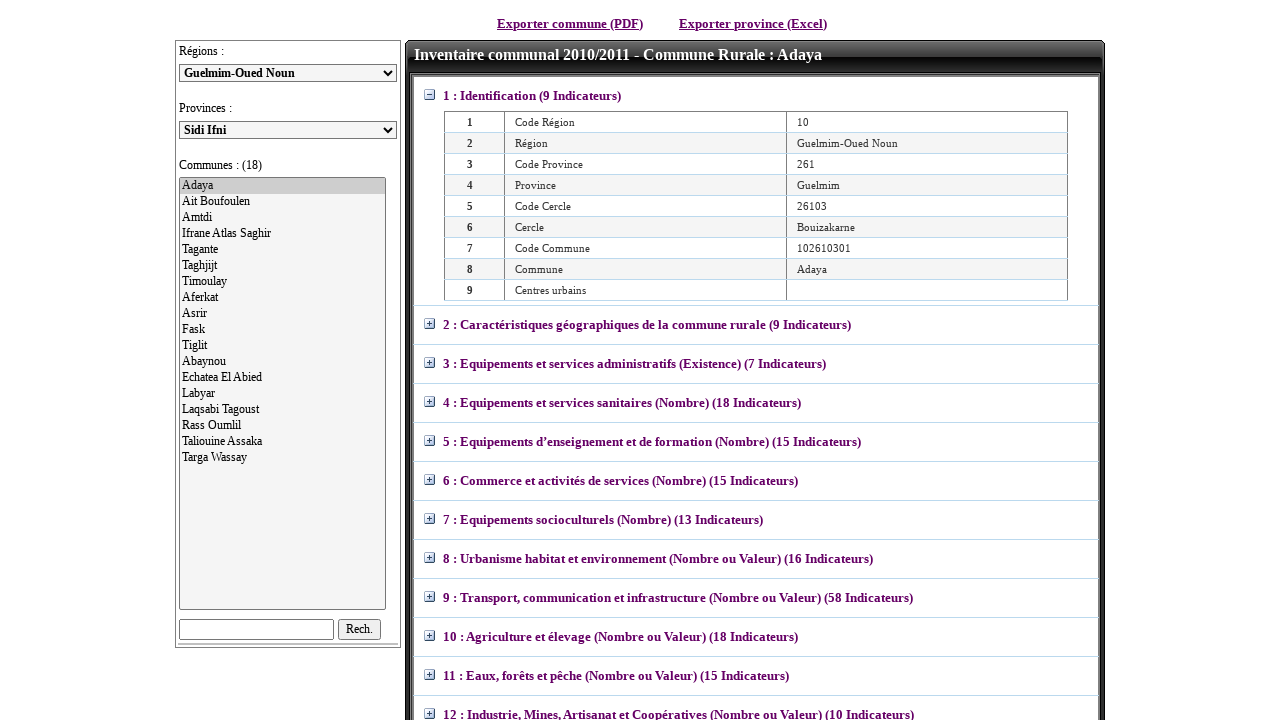

Waited 2 seconds for any province-related updates
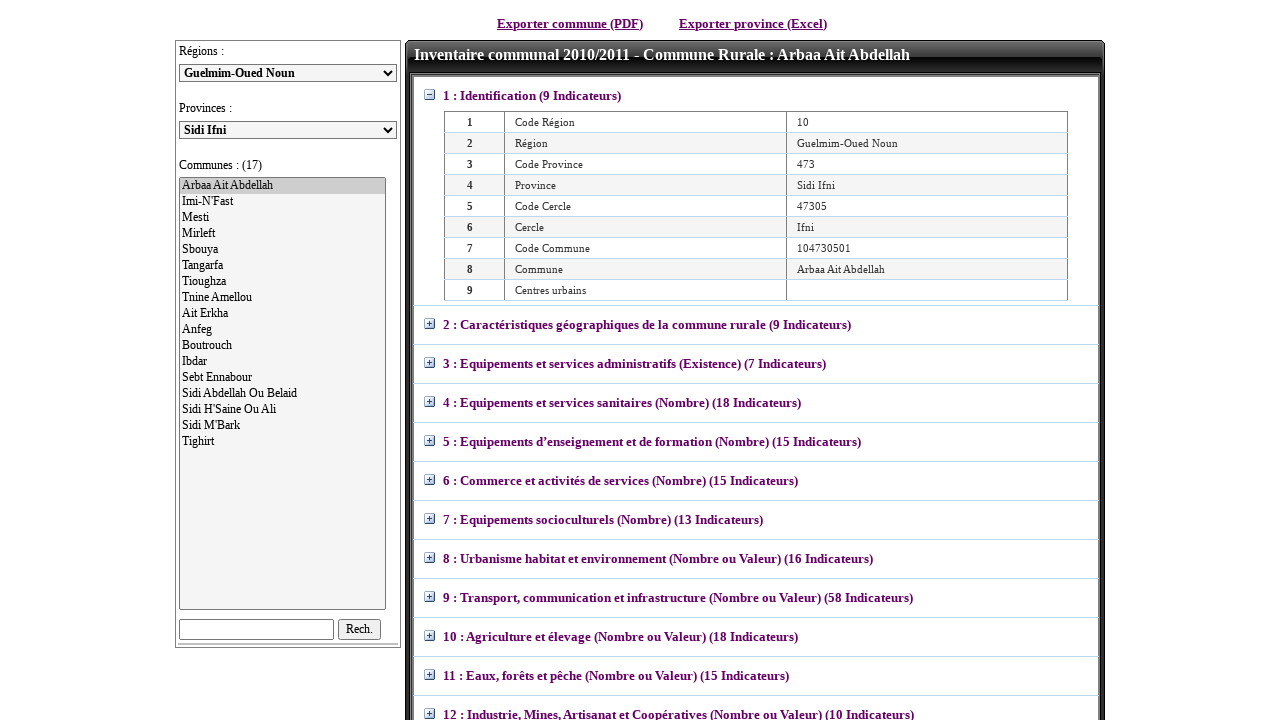

Re-fetched province dropdown options for iteration
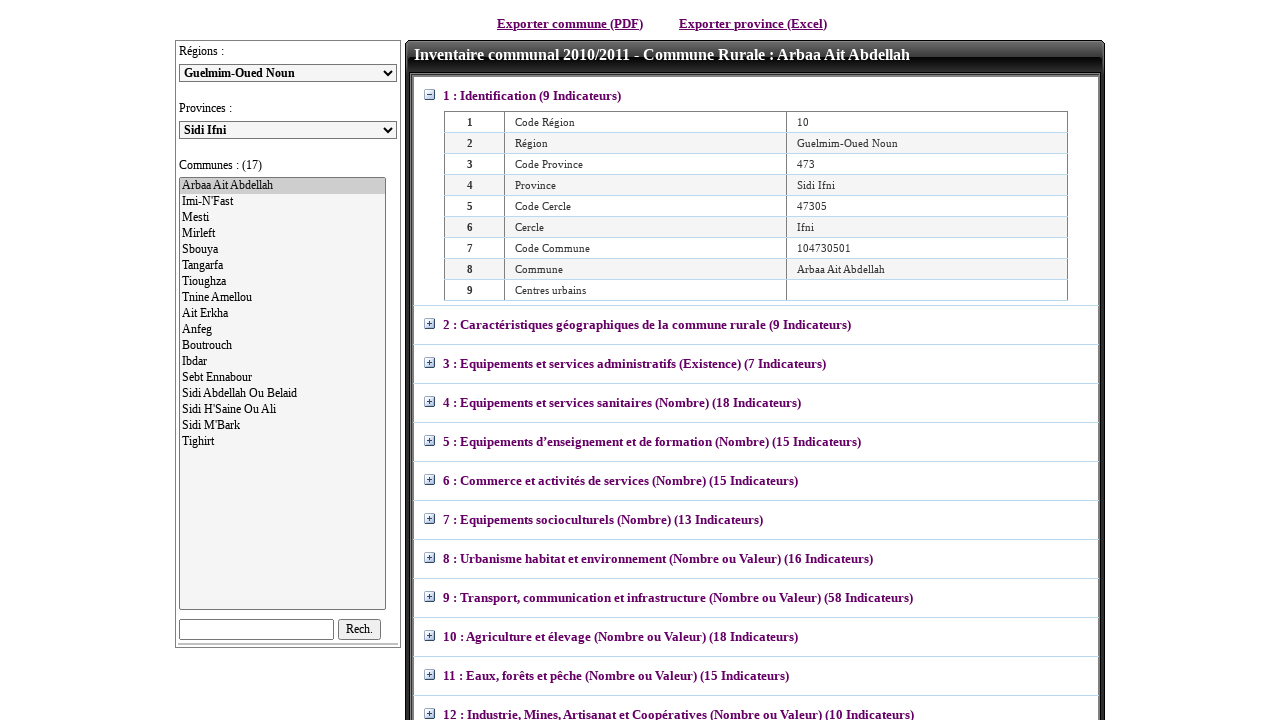

Retrieved value from province option at index 3
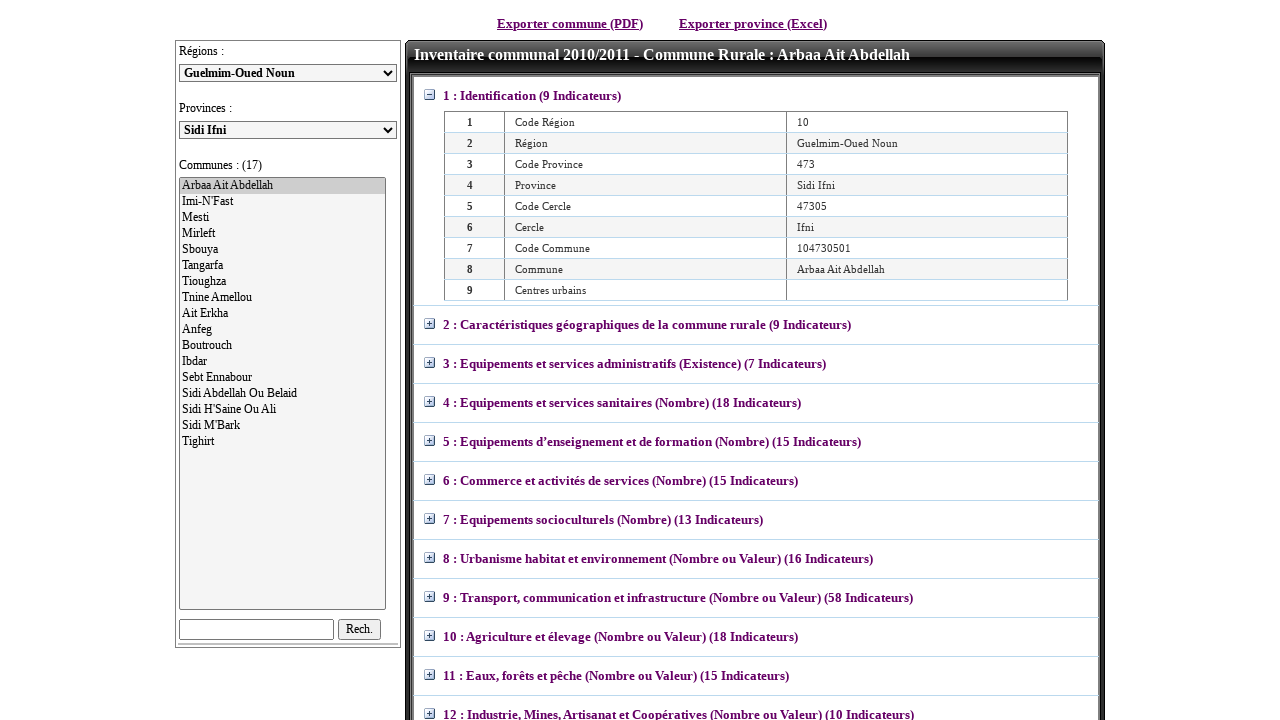

Selected province with value: 521 on select#ddlPro
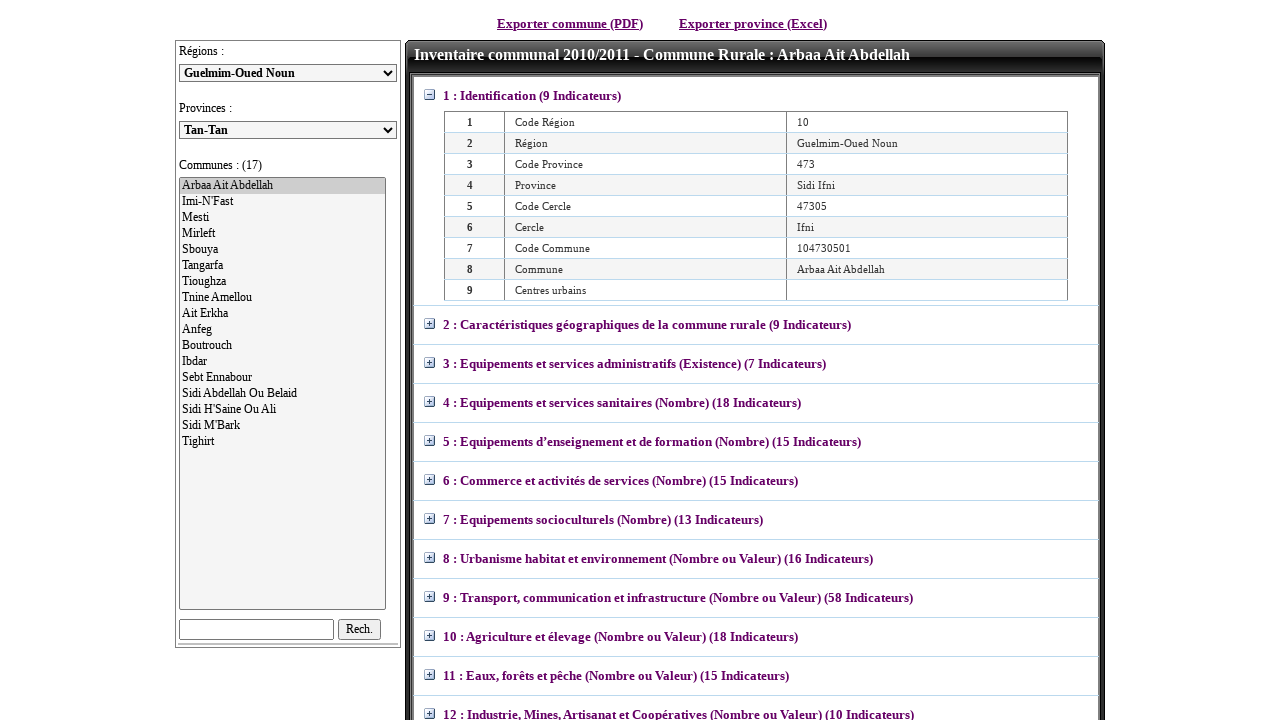

Waited 2 seconds for any province-related updates
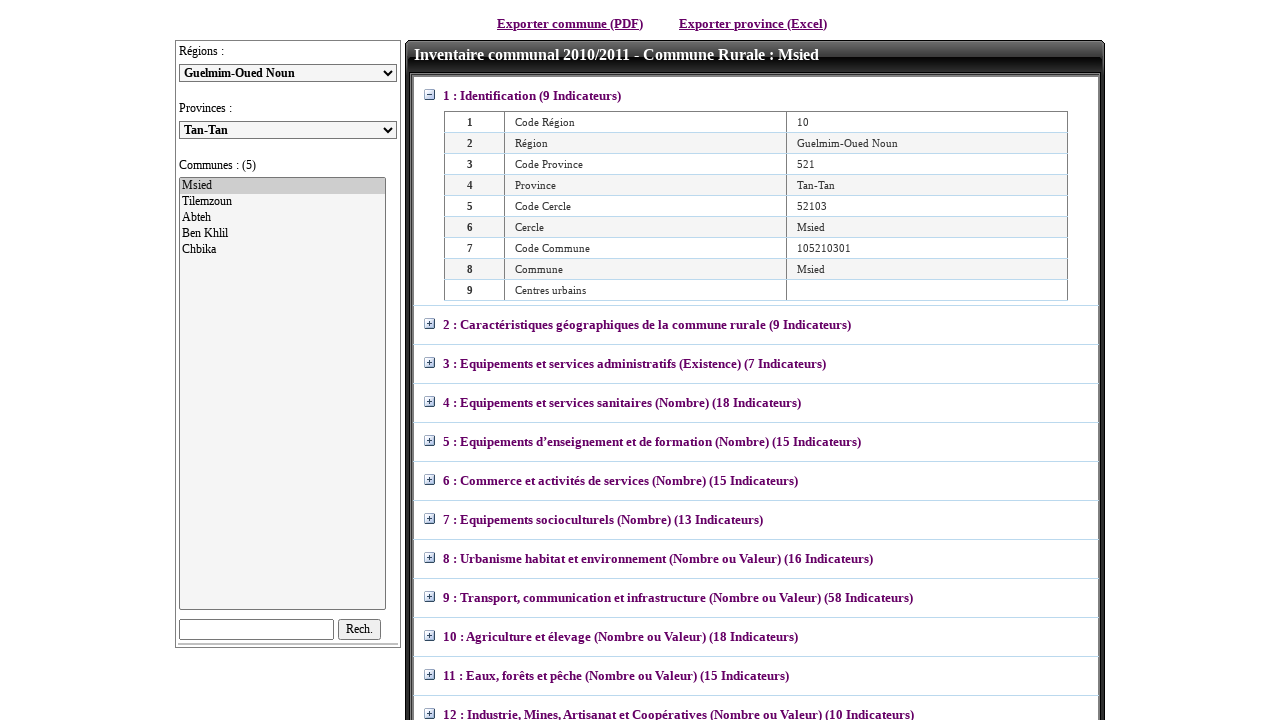

Re-fetched region dropdown options for iteration
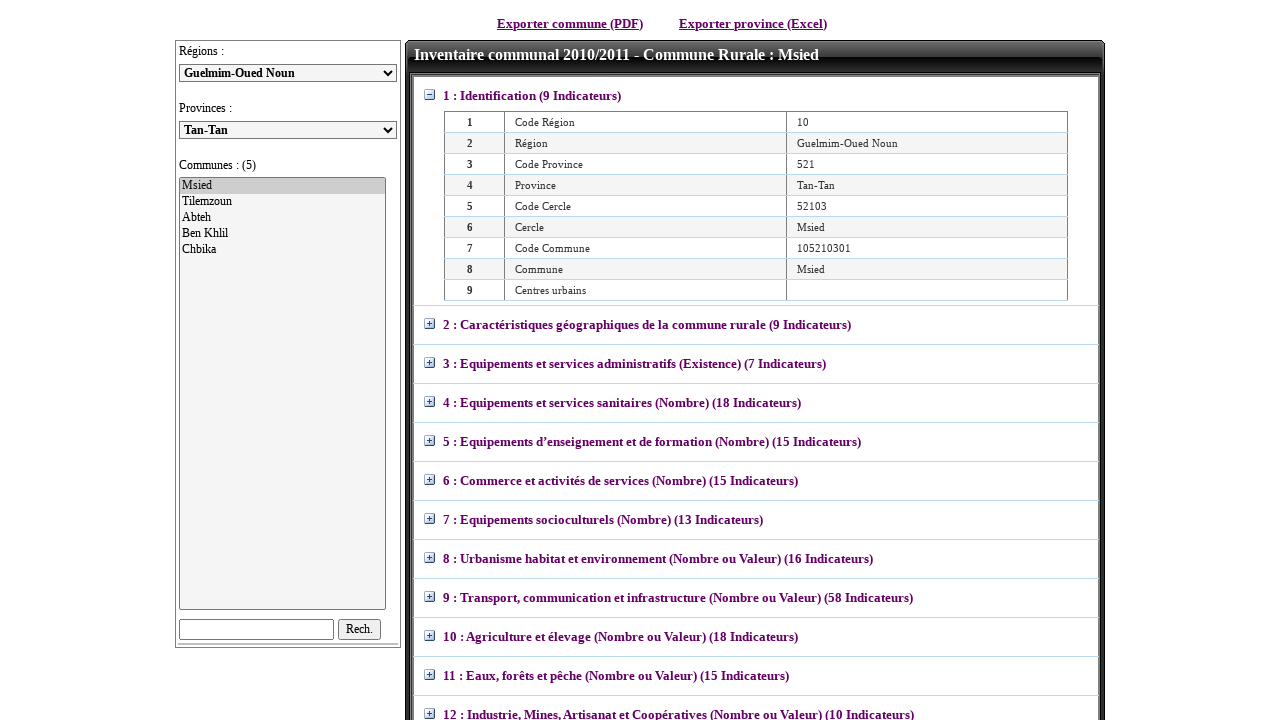

Retrieved value from region option at index 10
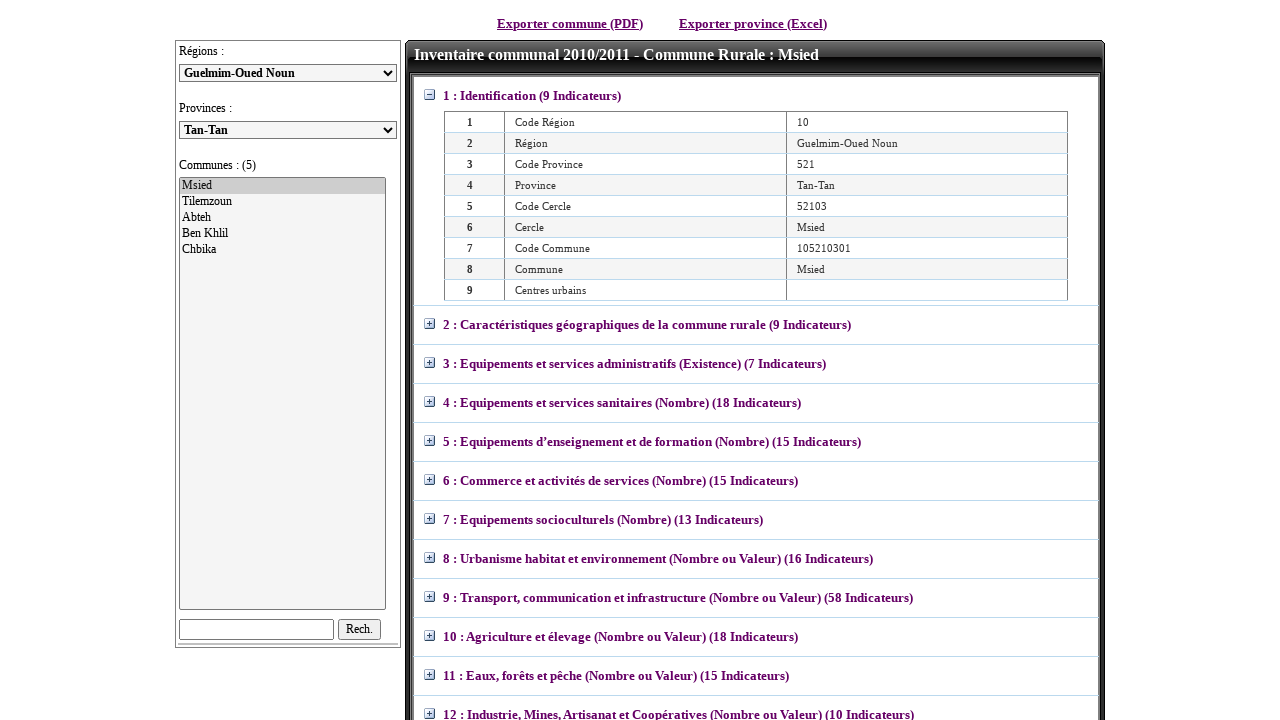

Selected region with value: 11 on select#ddlReg
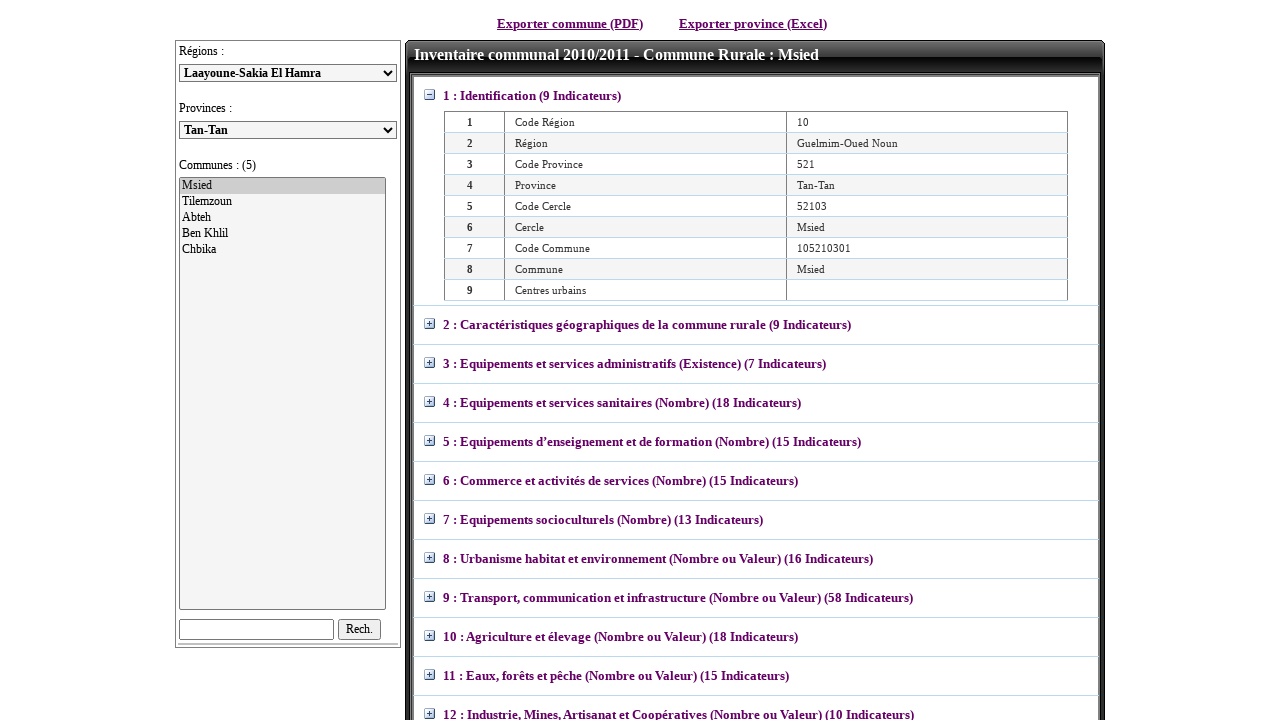

Waited 2 seconds for province dropdown to update
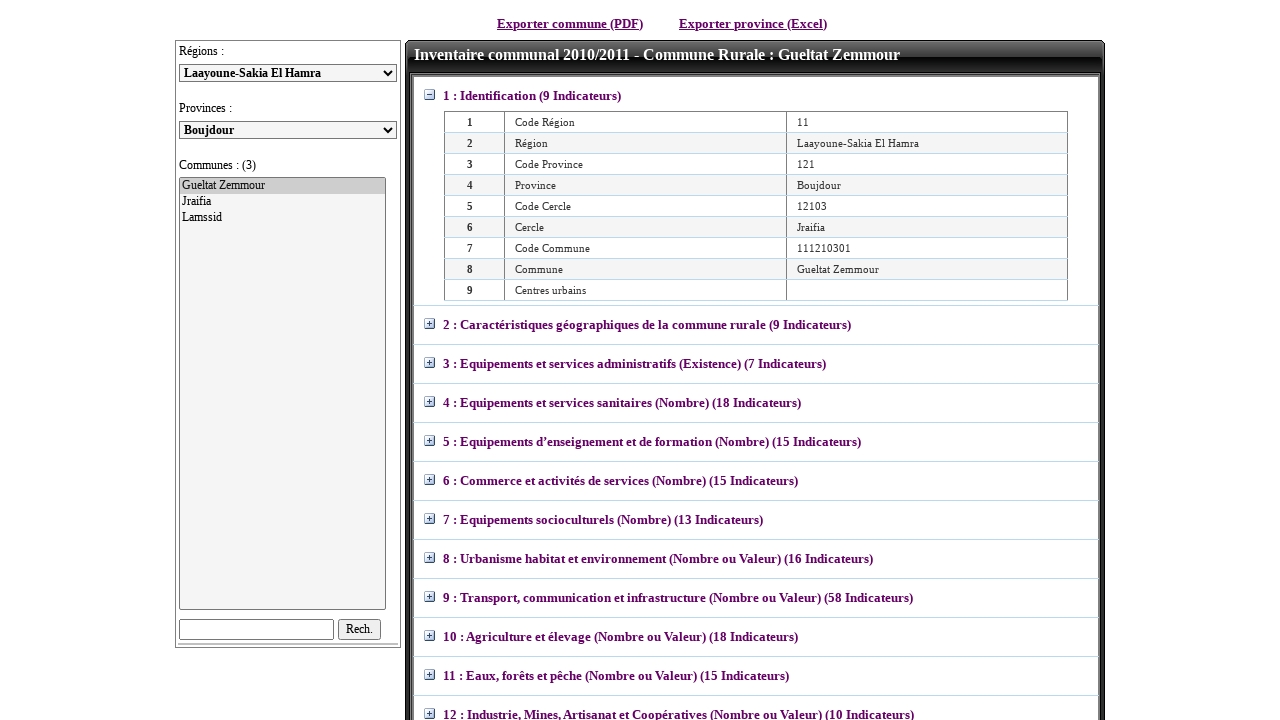

Retrieved all province options for selected region
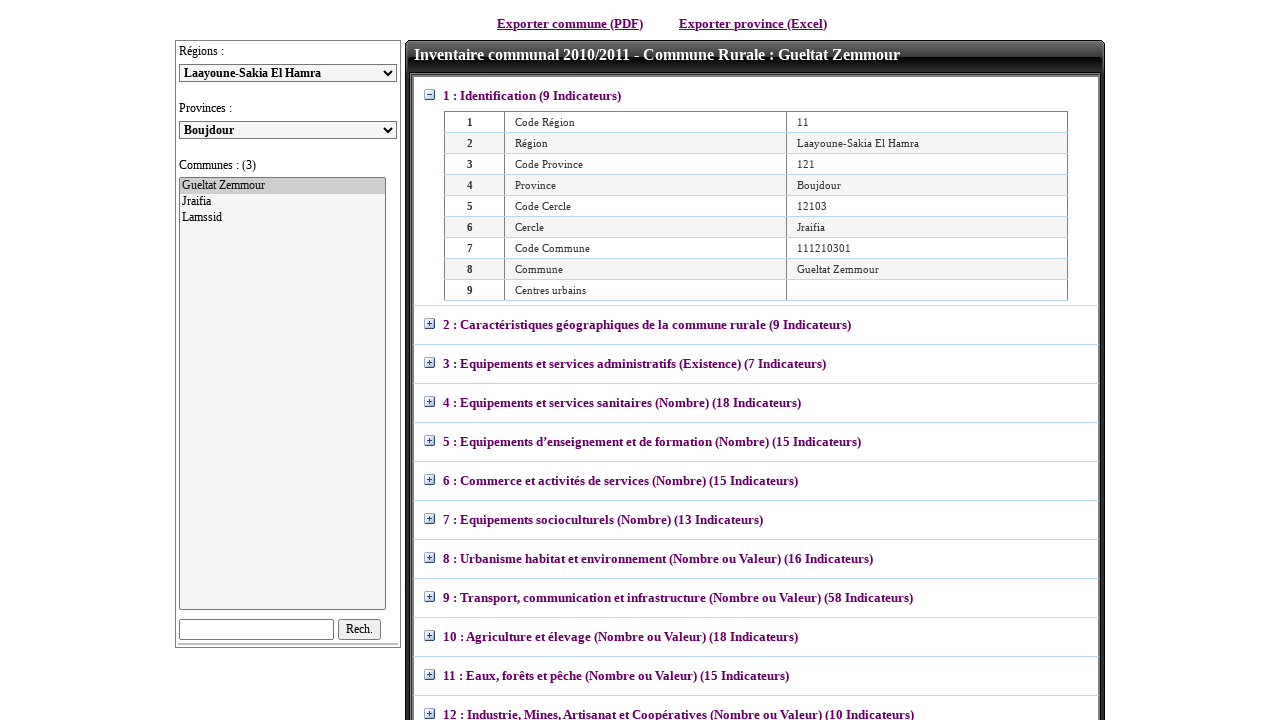

Re-fetched province dropdown options for iteration
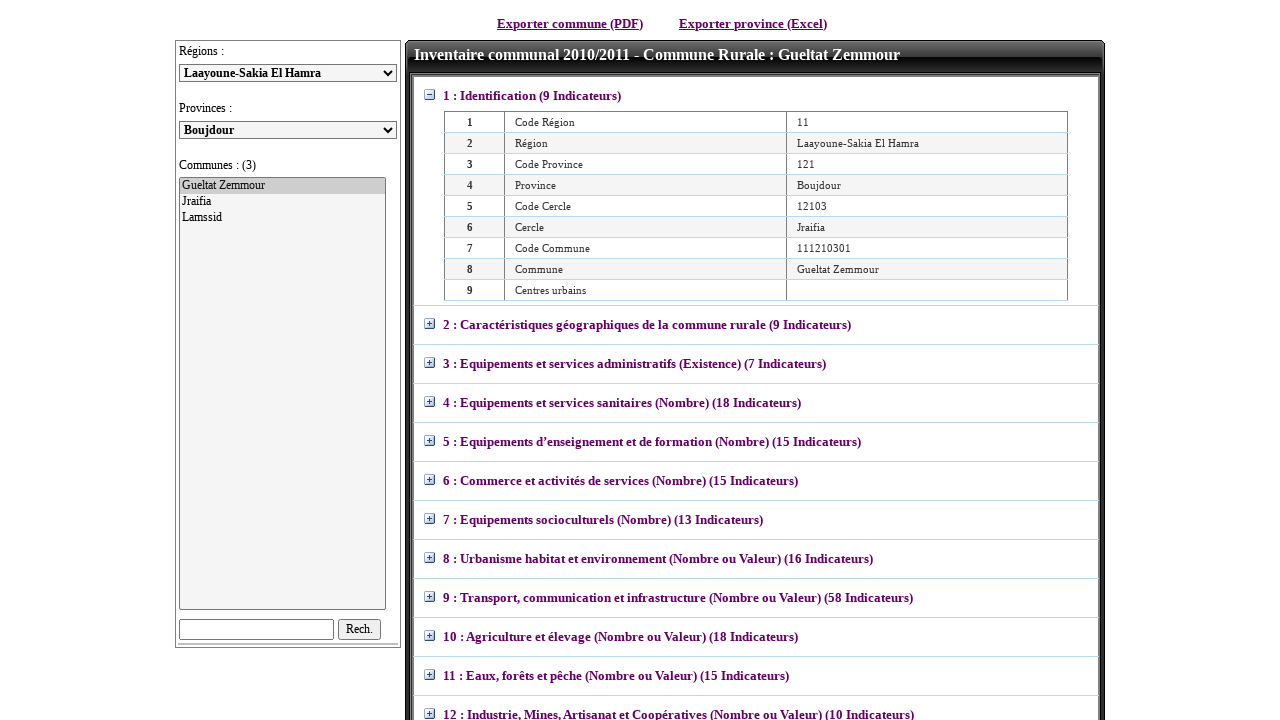

Retrieved value from province option at index 0
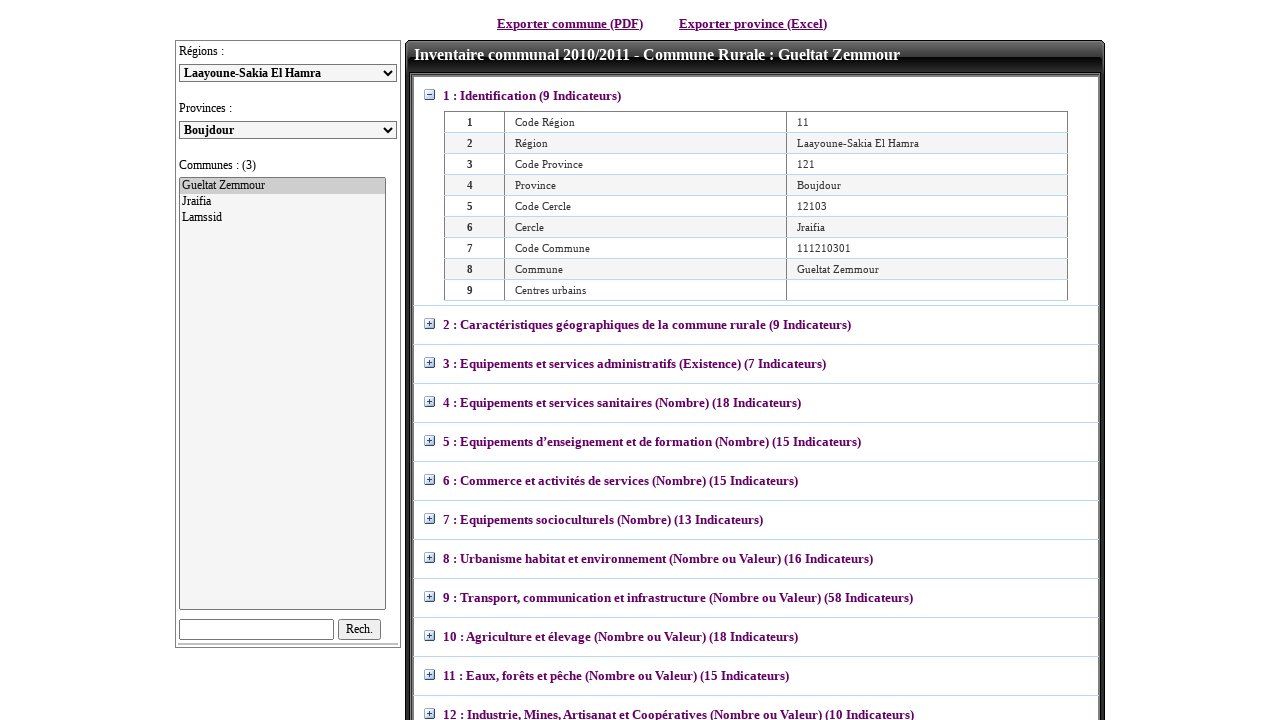

Selected province with value: 121 on select#ddlPro
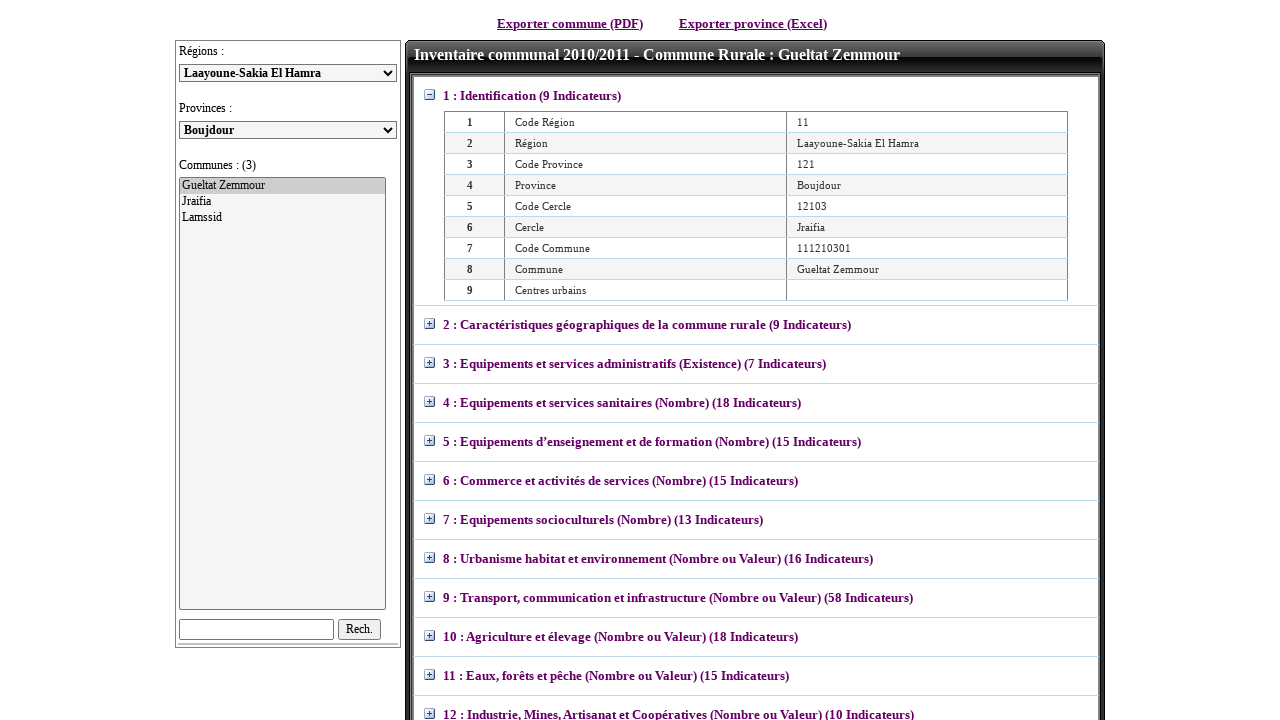

Waited 2 seconds for any province-related updates
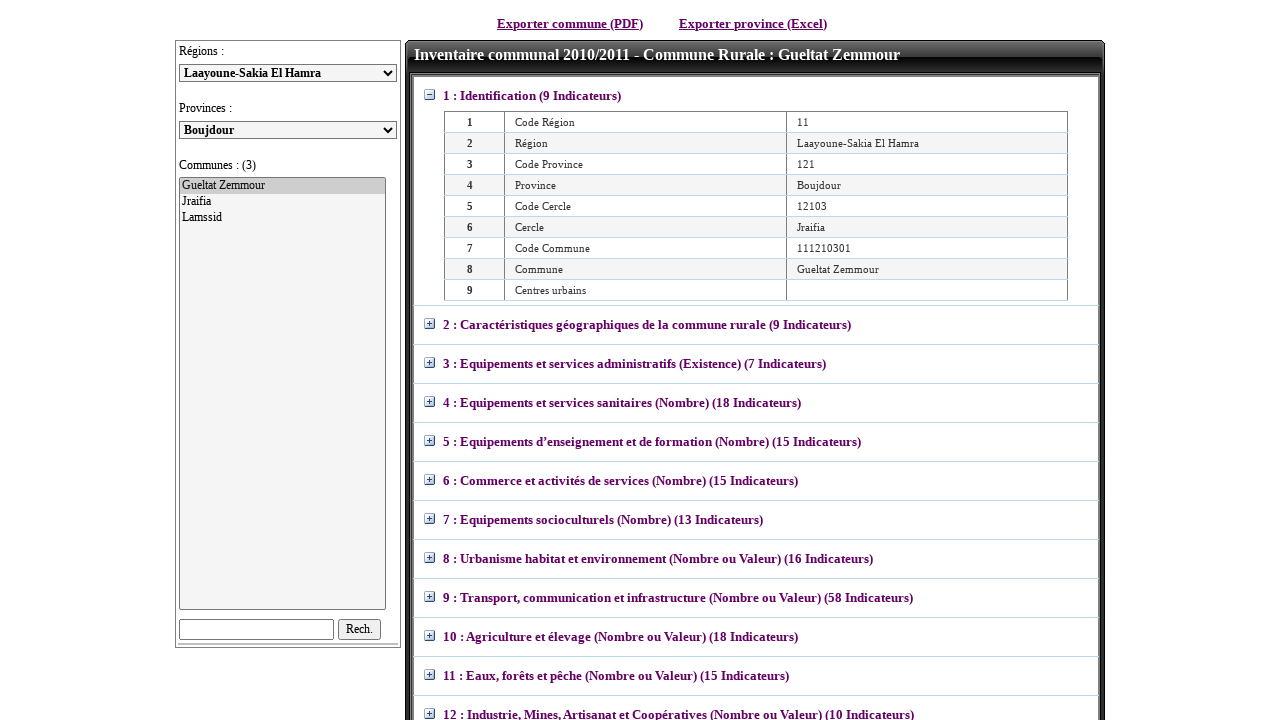

Re-fetched province dropdown options for iteration
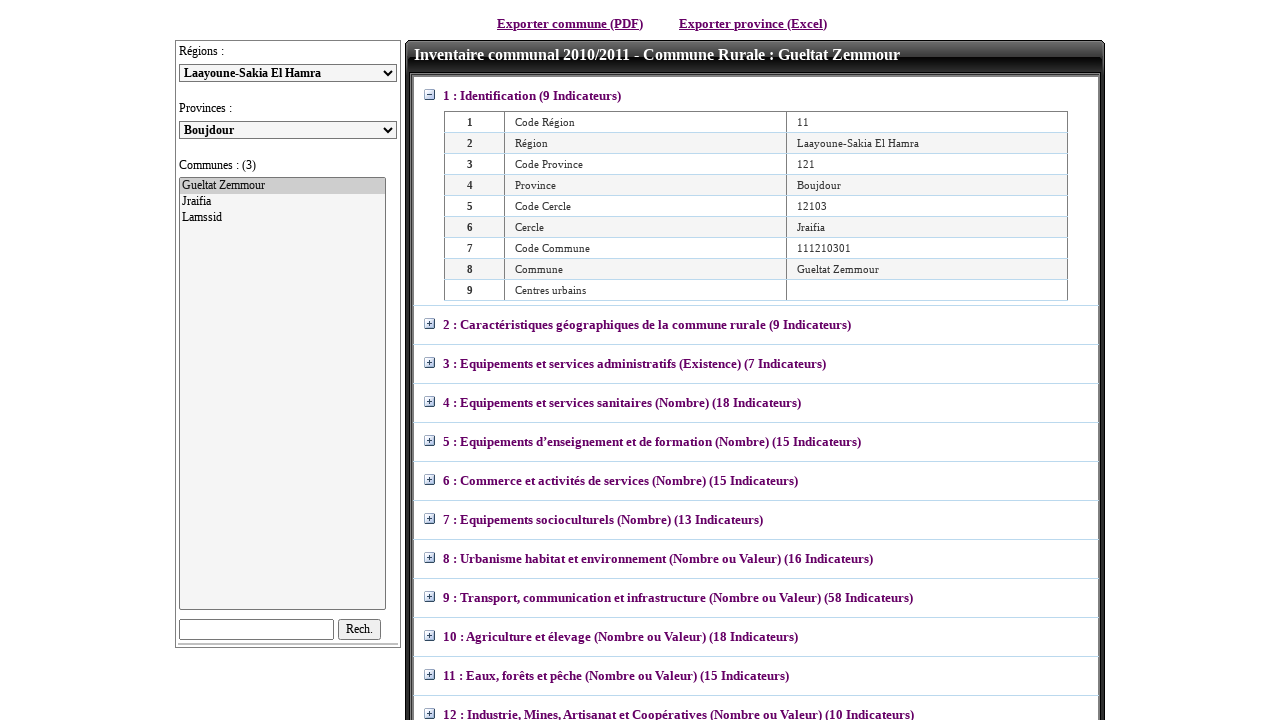

Retrieved value from province option at index 1
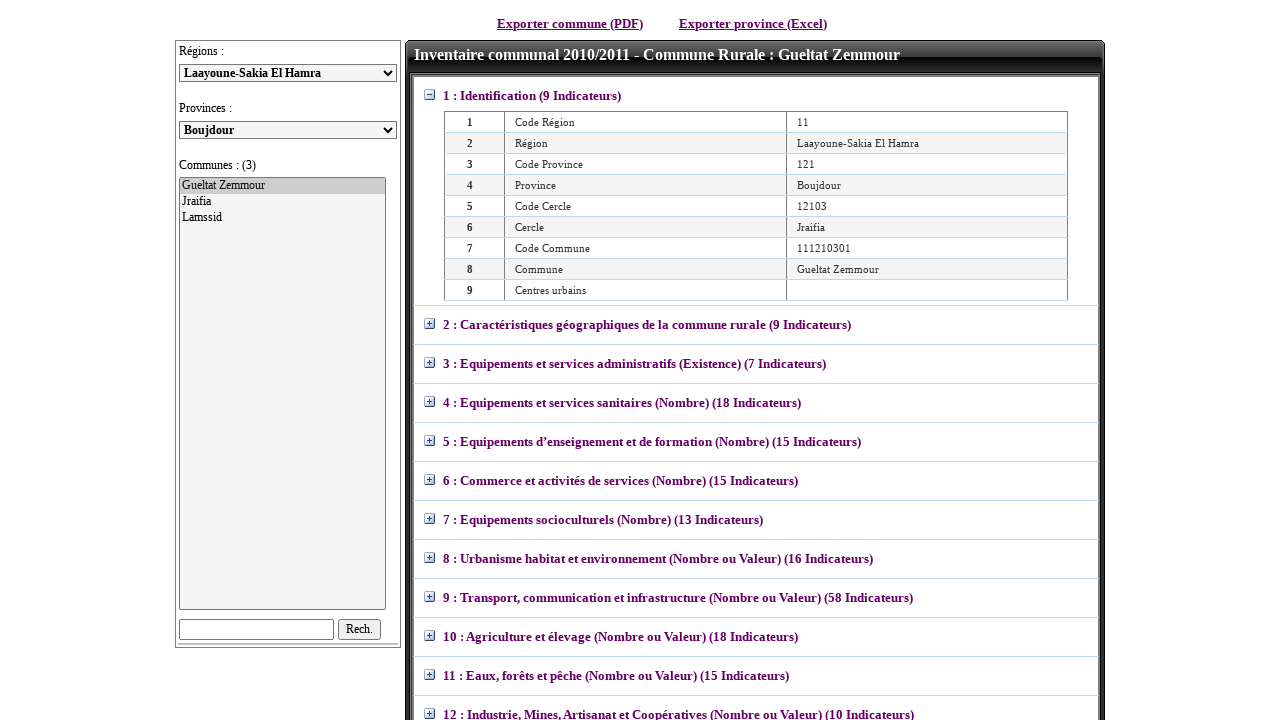

Selected province with value: 221 on select#ddlPro
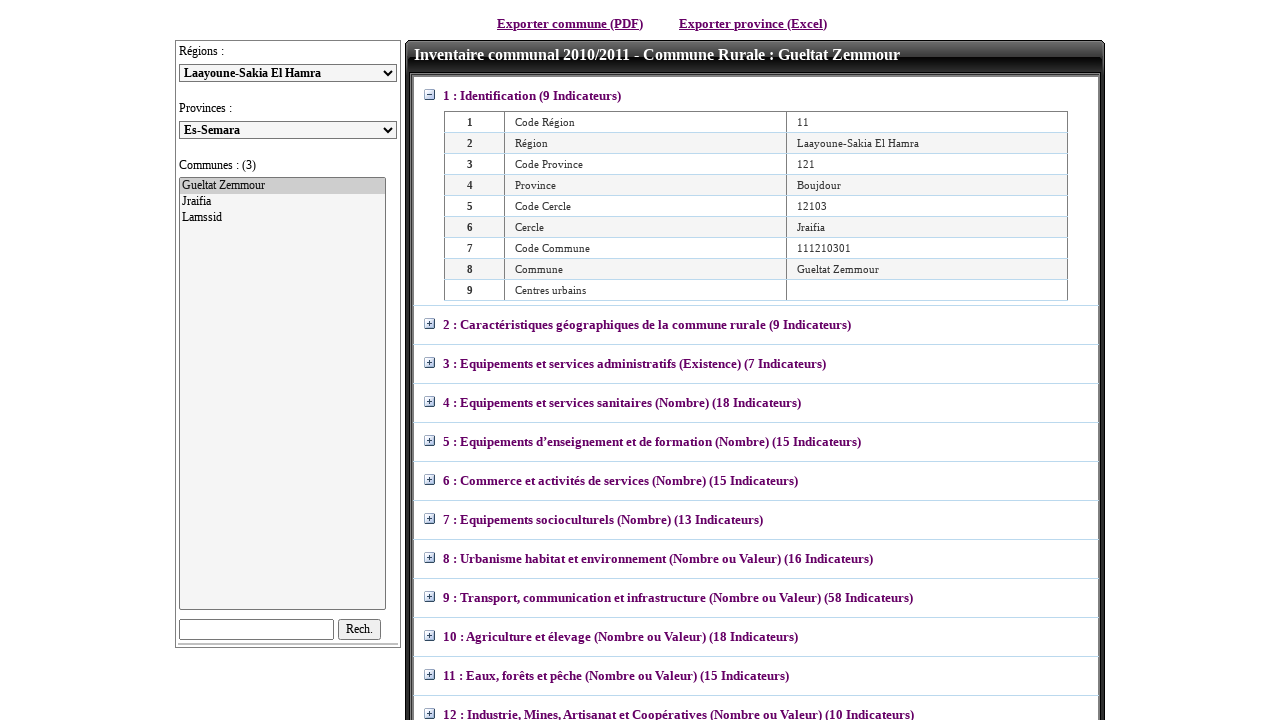

Waited 2 seconds for any province-related updates
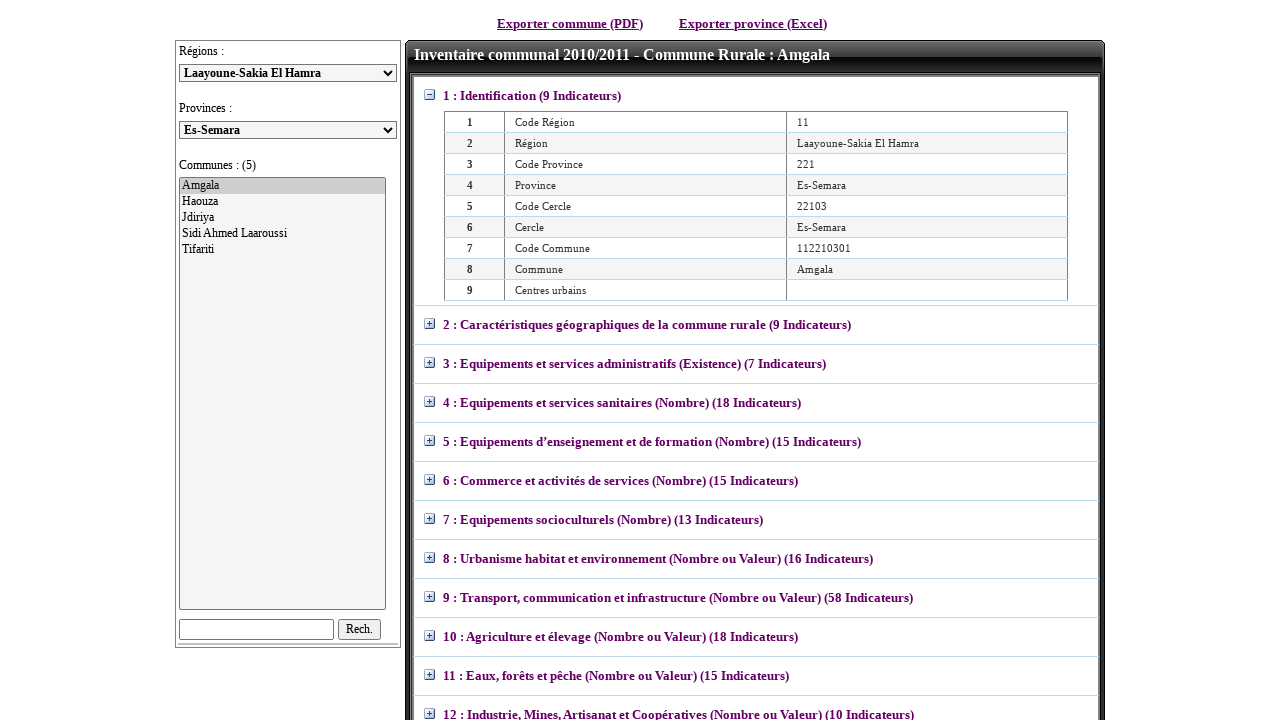

Re-fetched province dropdown options for iteration
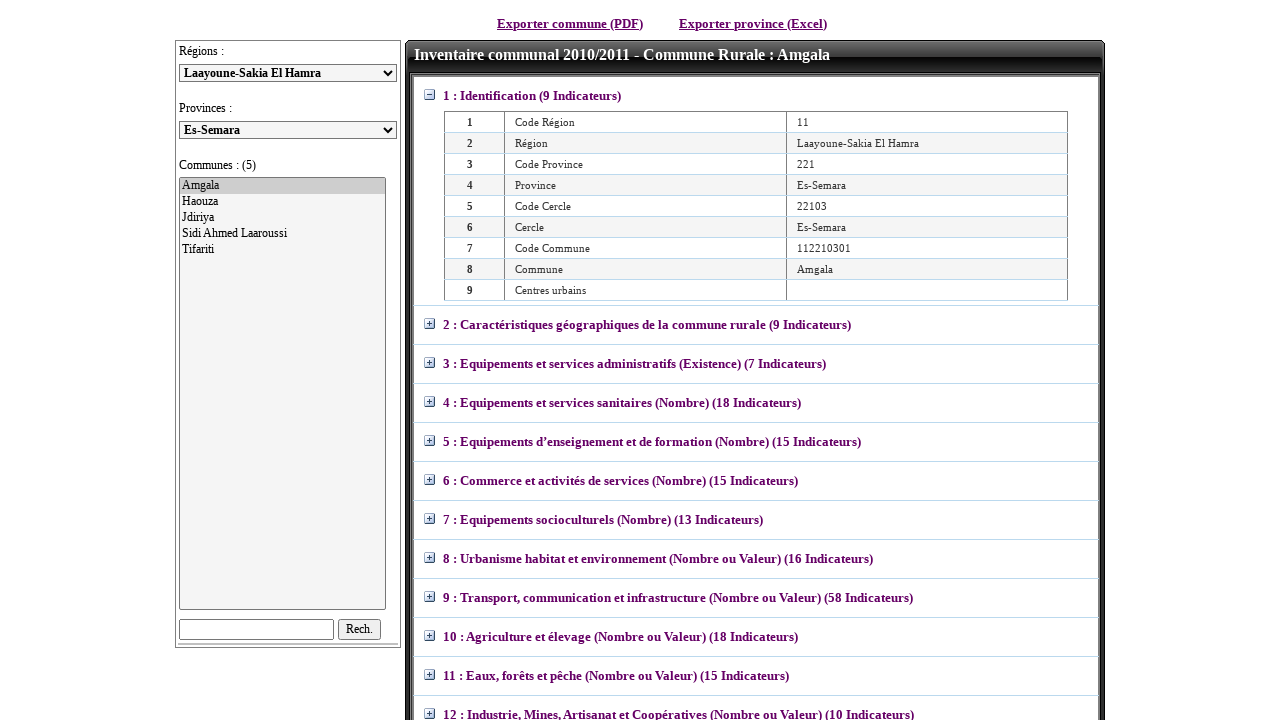

Retrieved value from province option at index 2
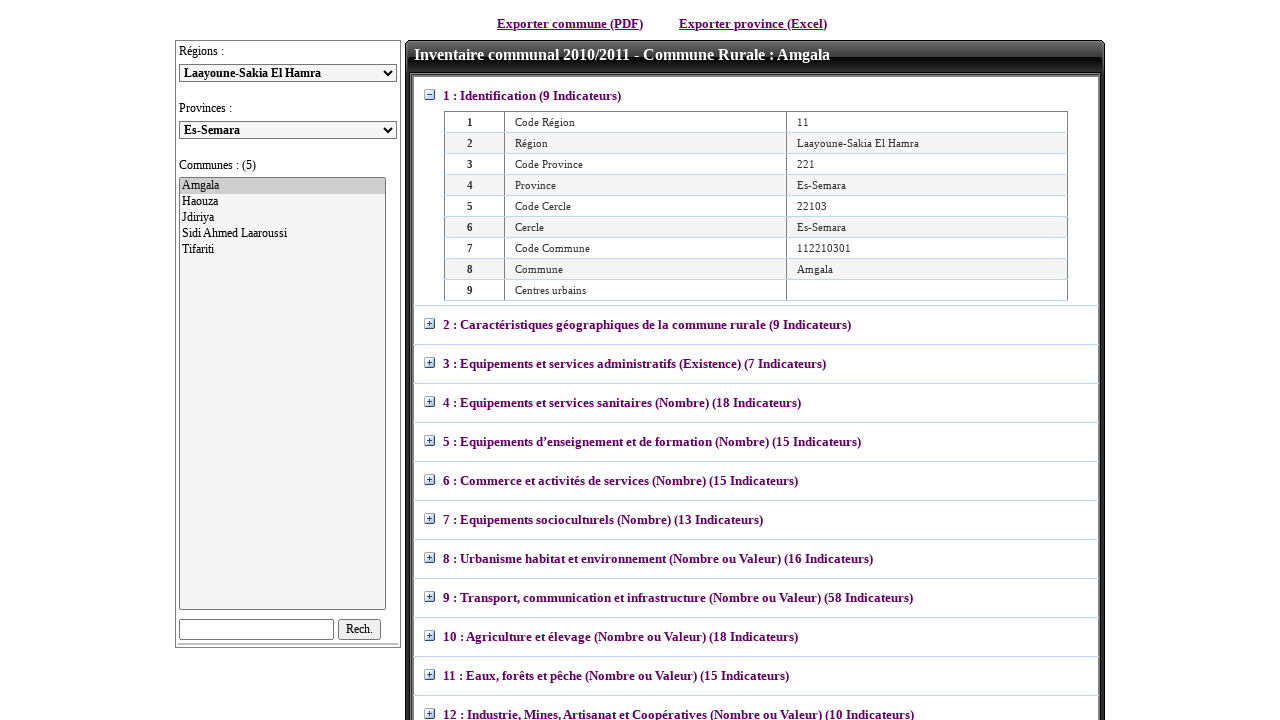

Selected province with value: 321 on select#ddlPro
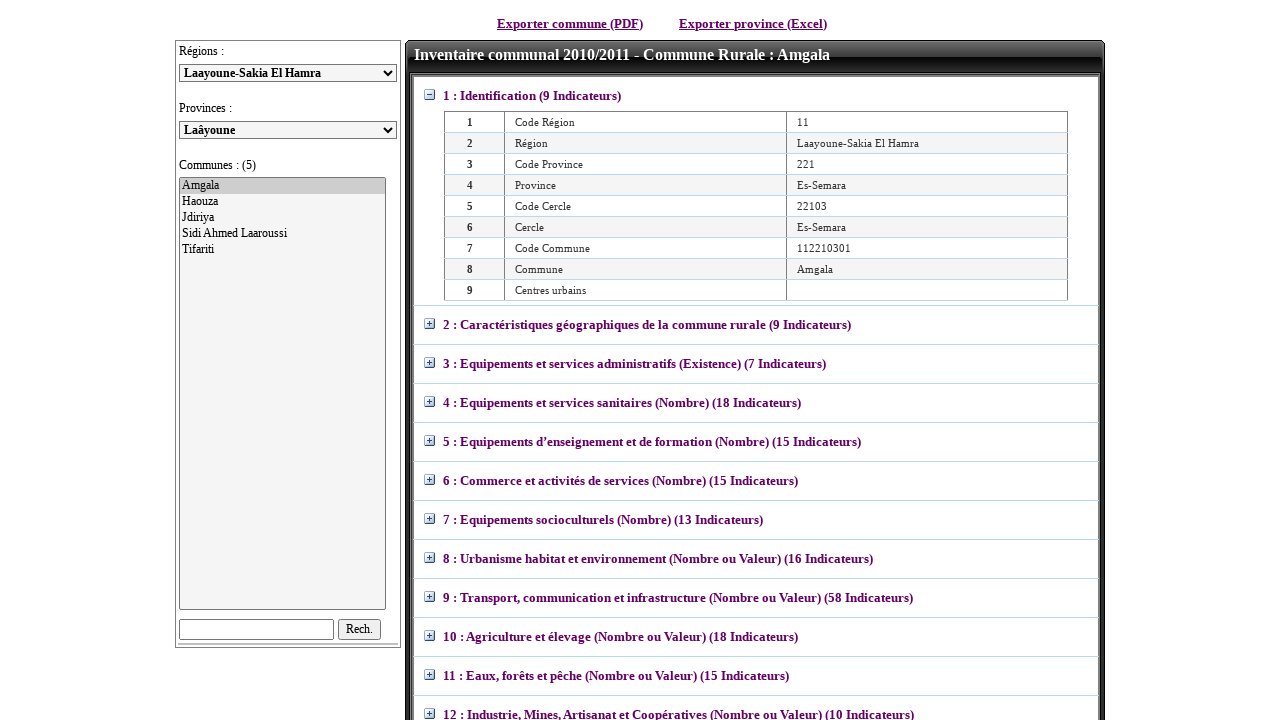

Waited 2 seconds for any province-related updates
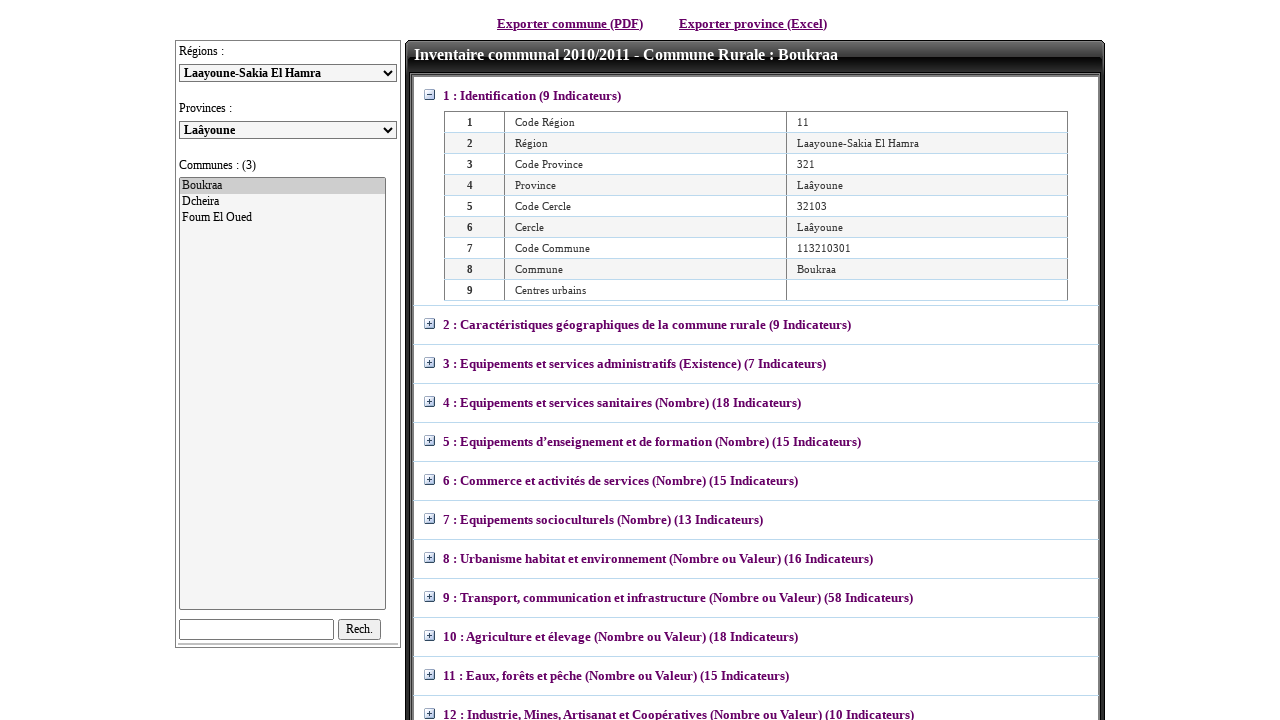

Re-fetched province dropdown options for iteration
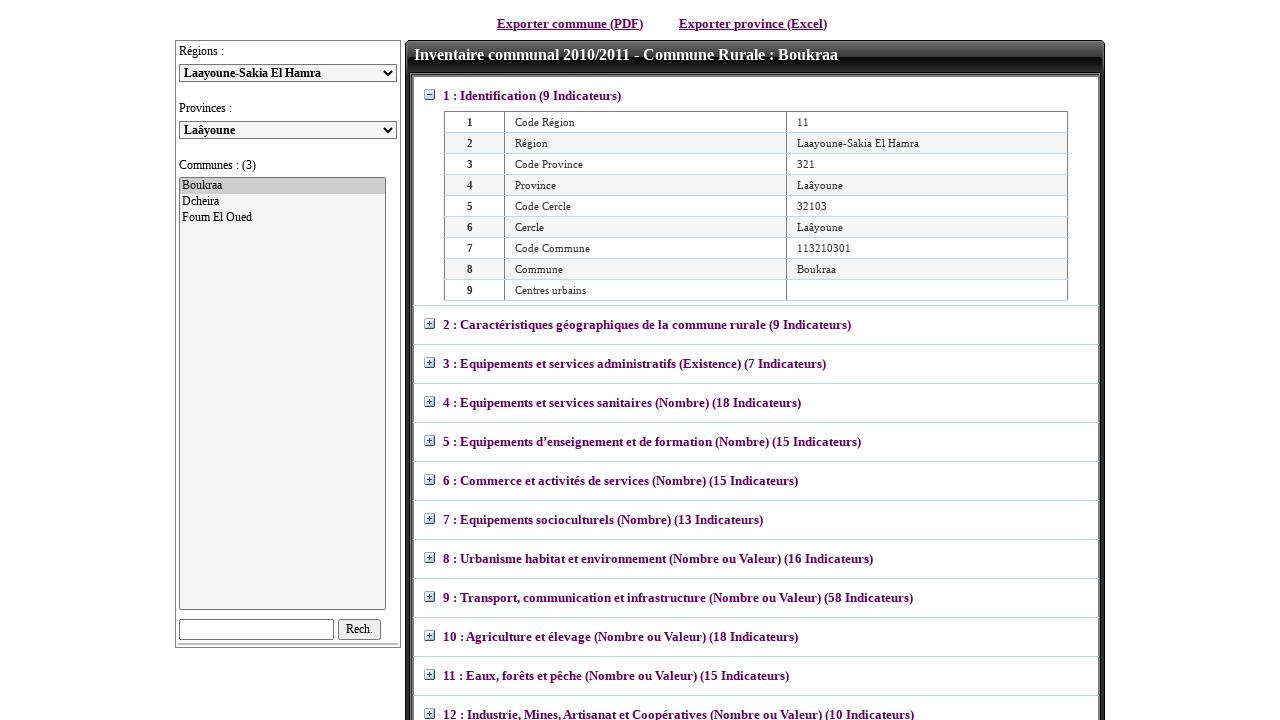

Retrieved value from province option at index 3
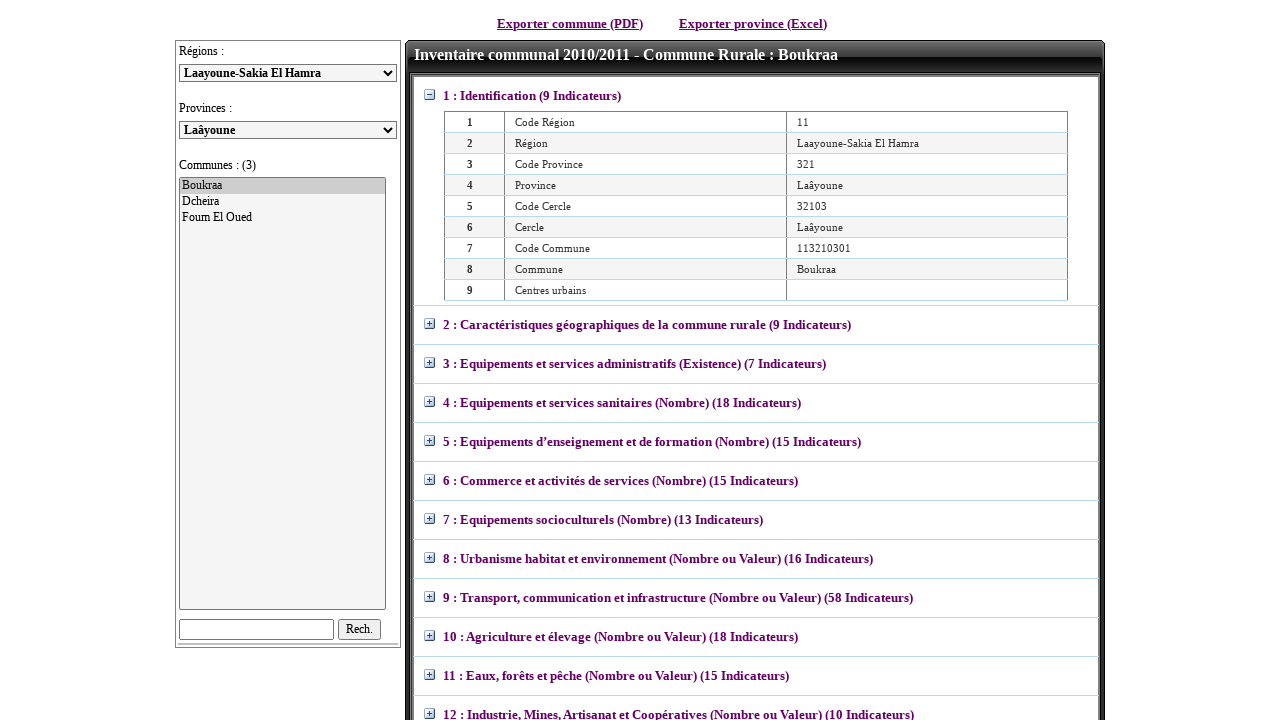

Selected province with value: 537 on select#ddlPro
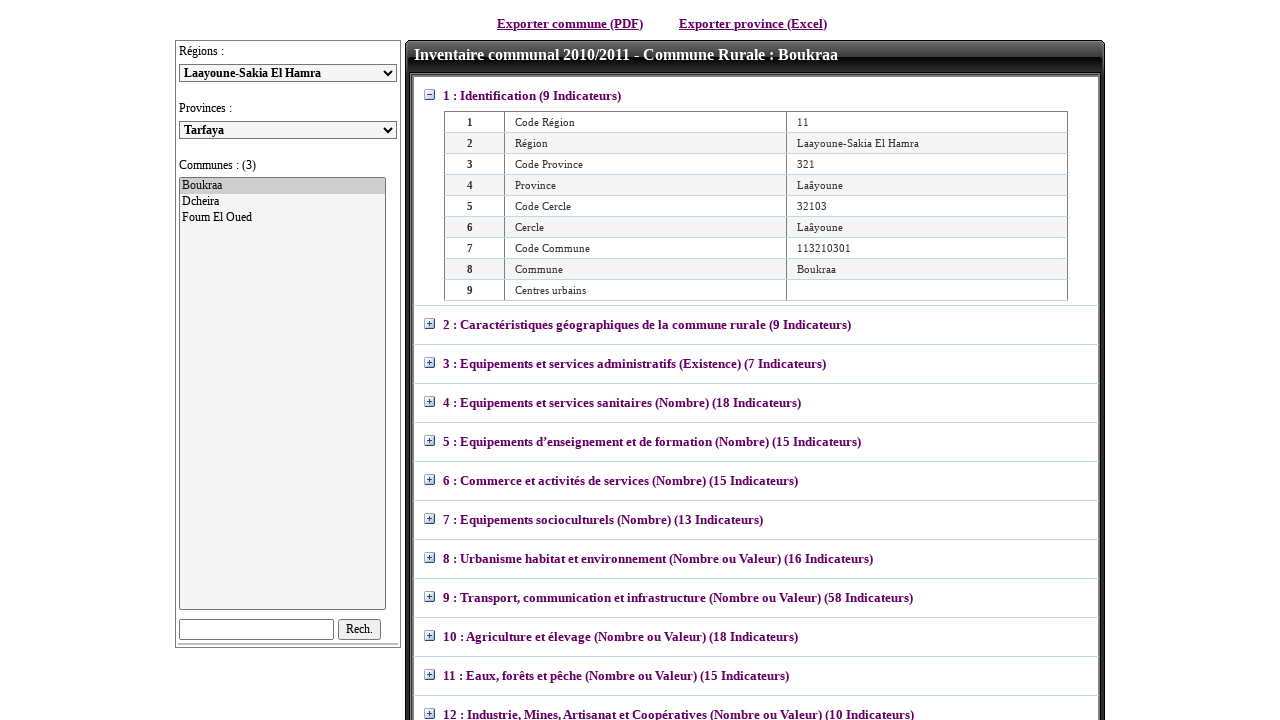

Waited 2 seconds for any province-related updates
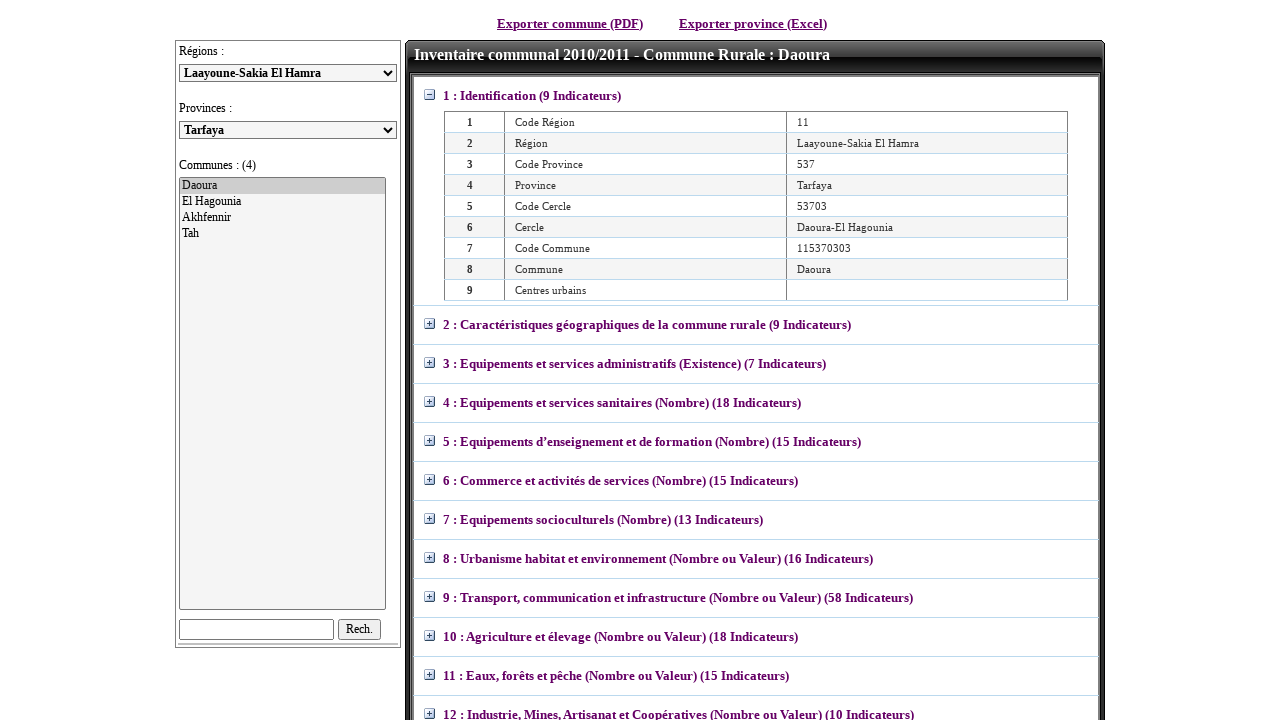

Re-fetched region dropdown options for iteration
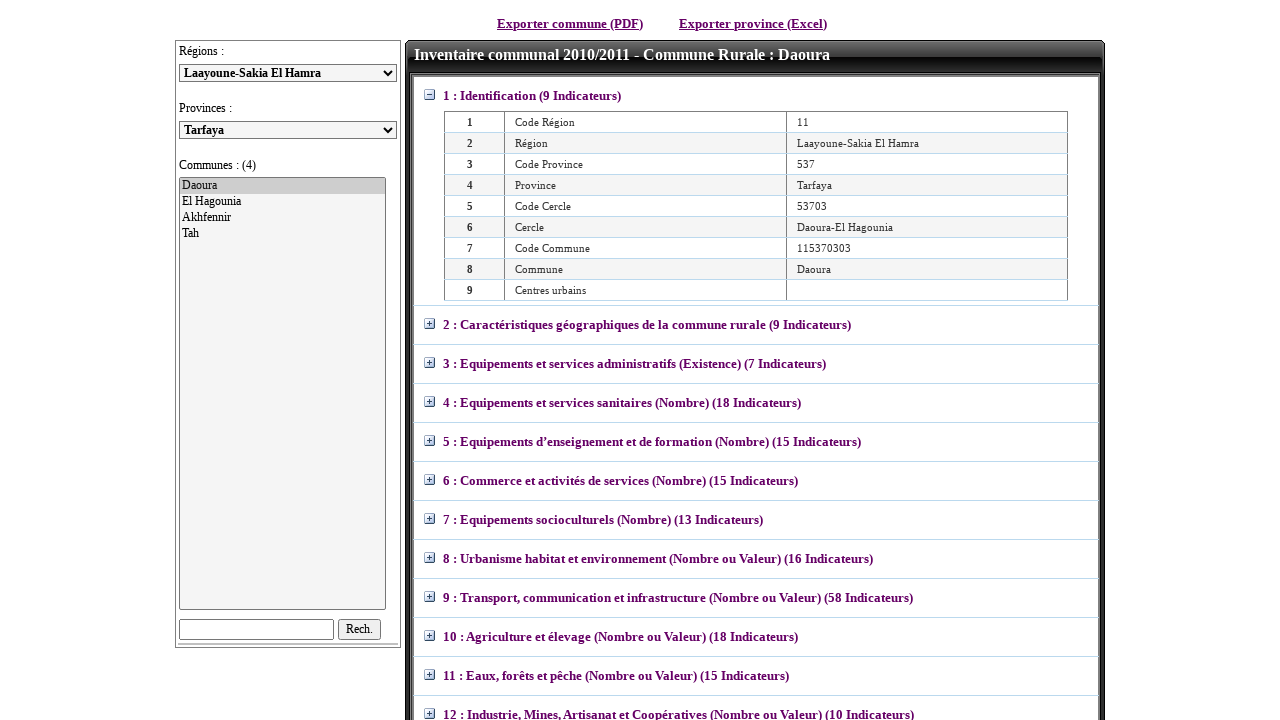

Retrieved value from region option at index 11
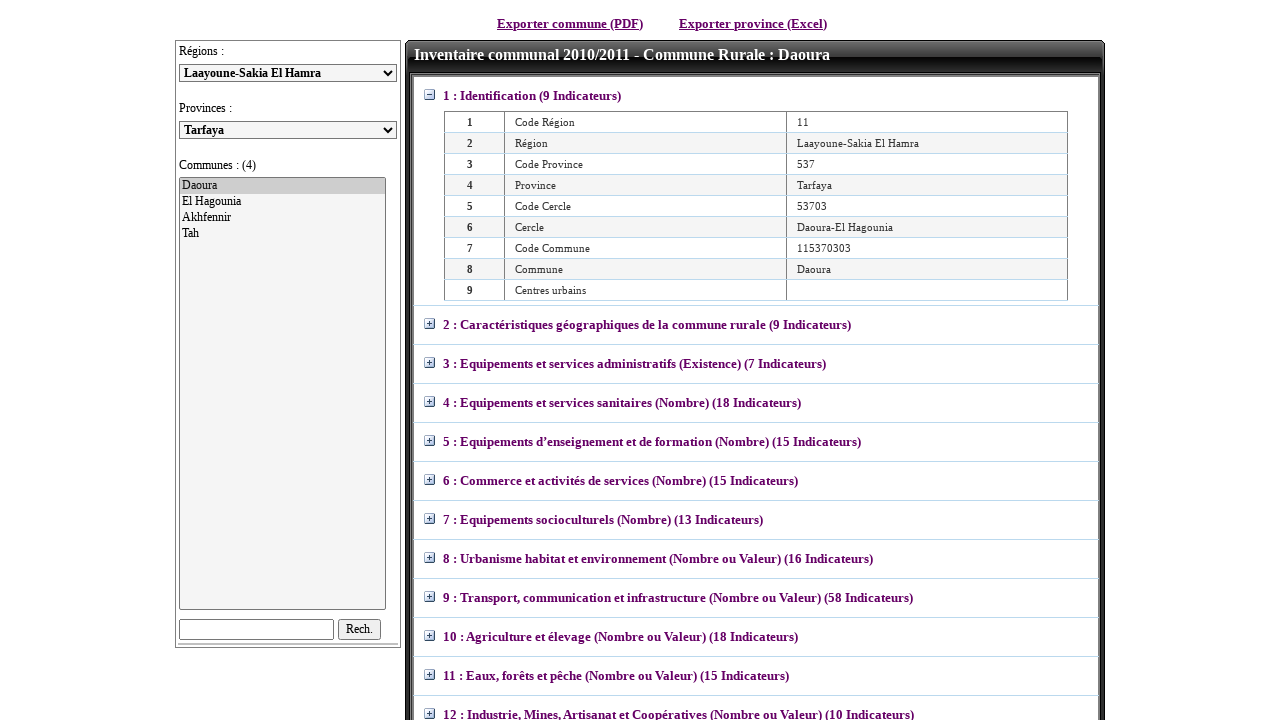

Selected region with value: 12 on select#ddlReg
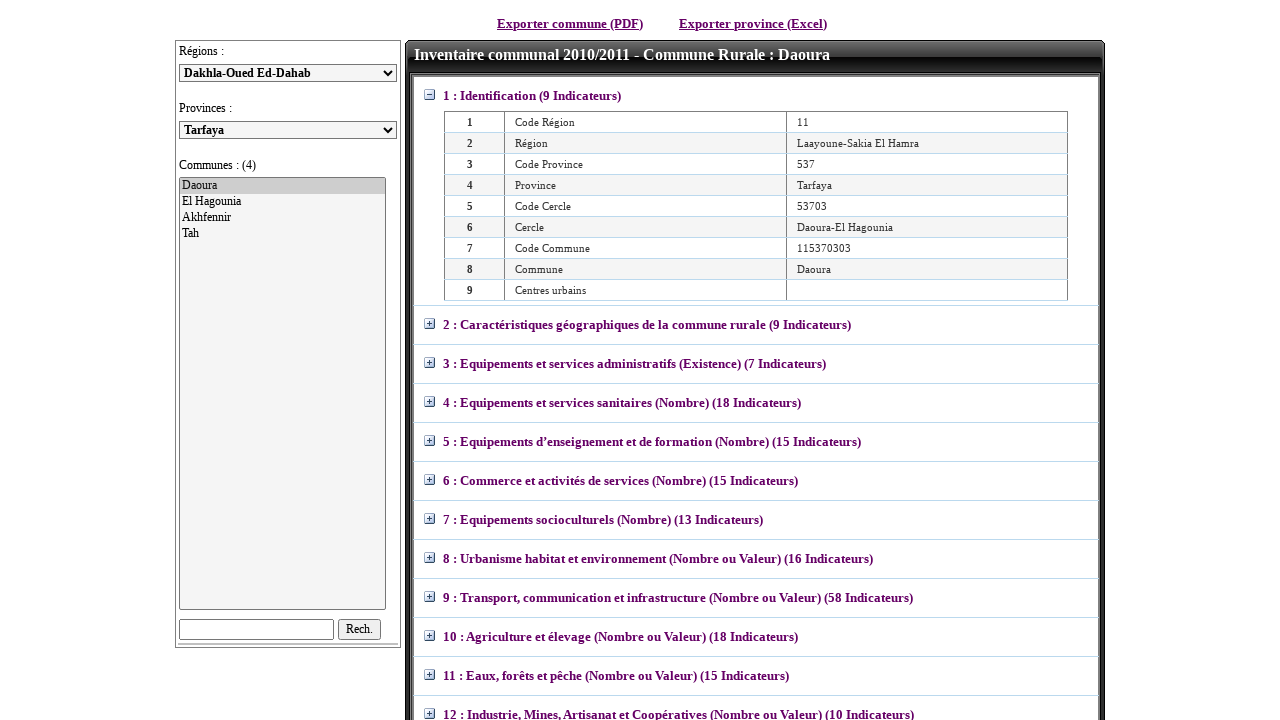

Waited 2 seconds for province dropdown to update
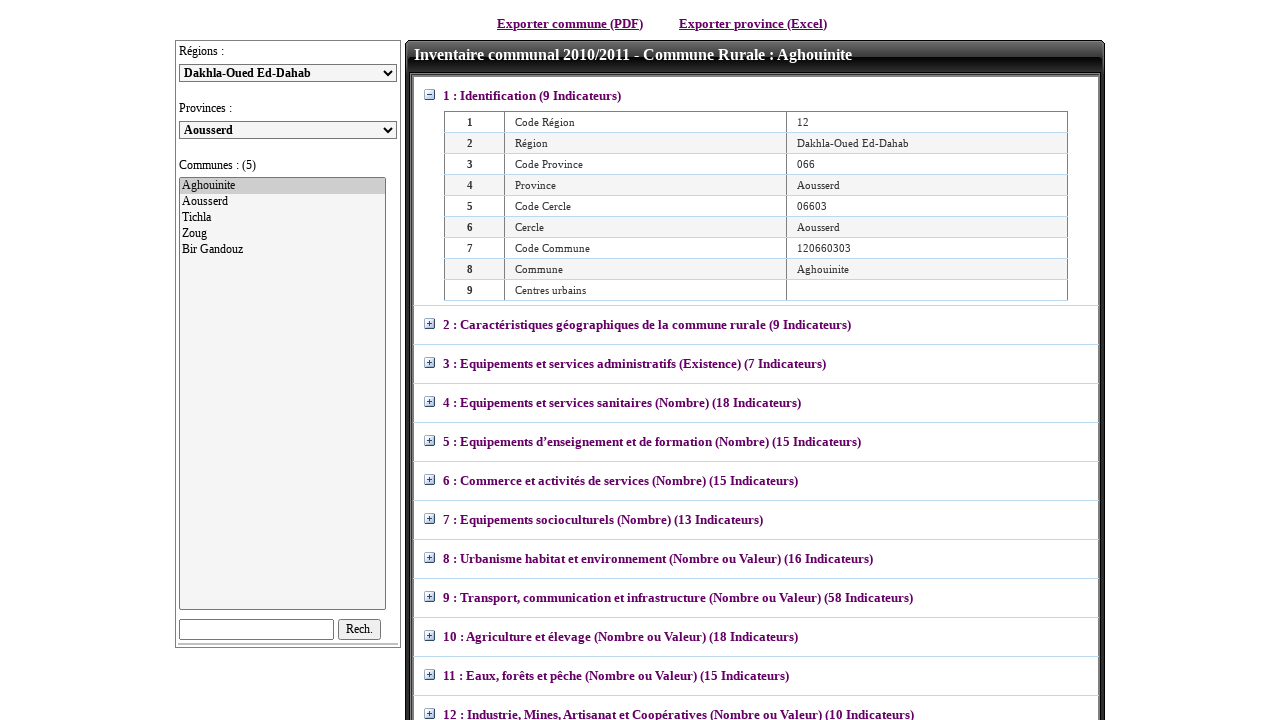

Retrieved all province options for selected region
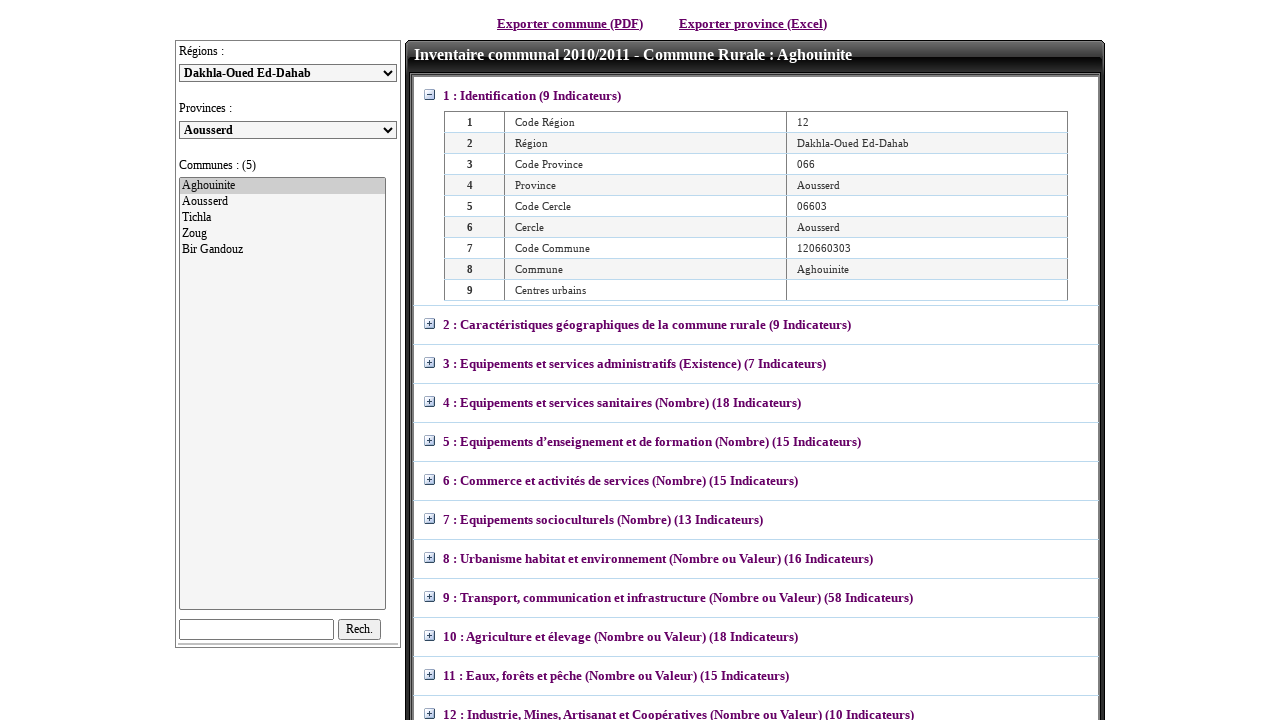

Re-fetched province dropdown options for iteration
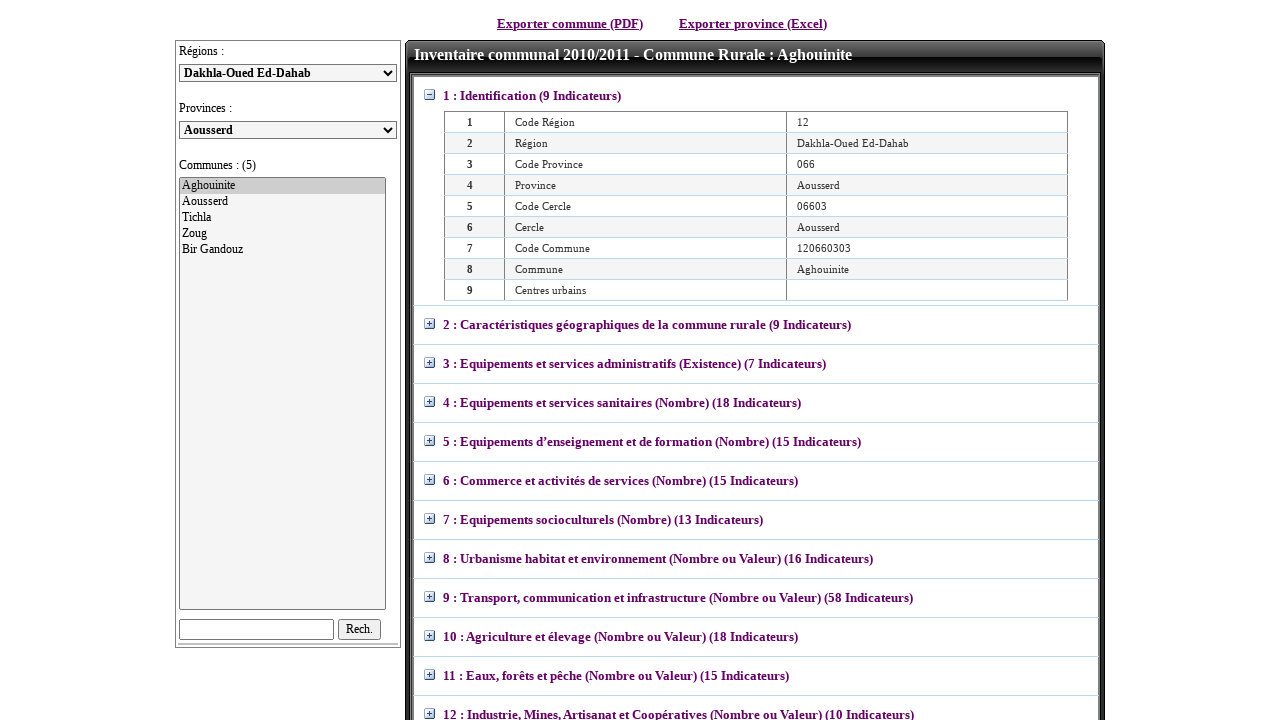

Retrieved value from province option at index 0
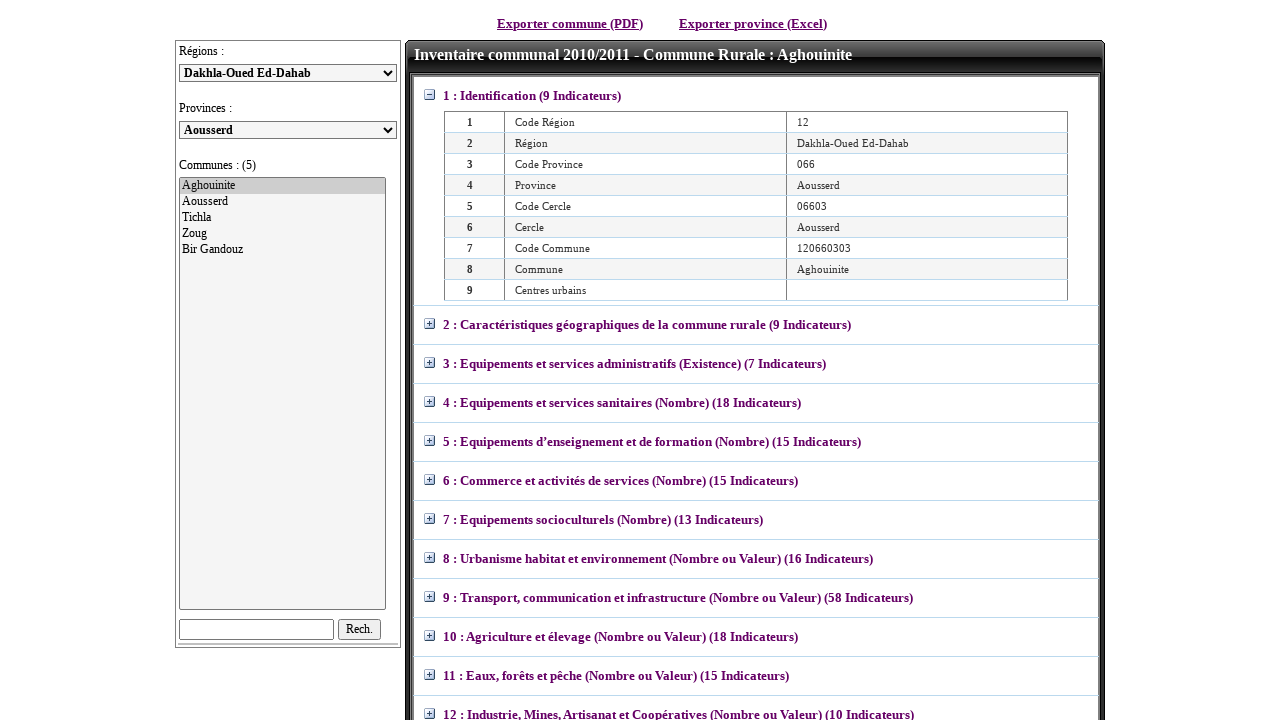

Selected province with value: 066 on select#ddlPro
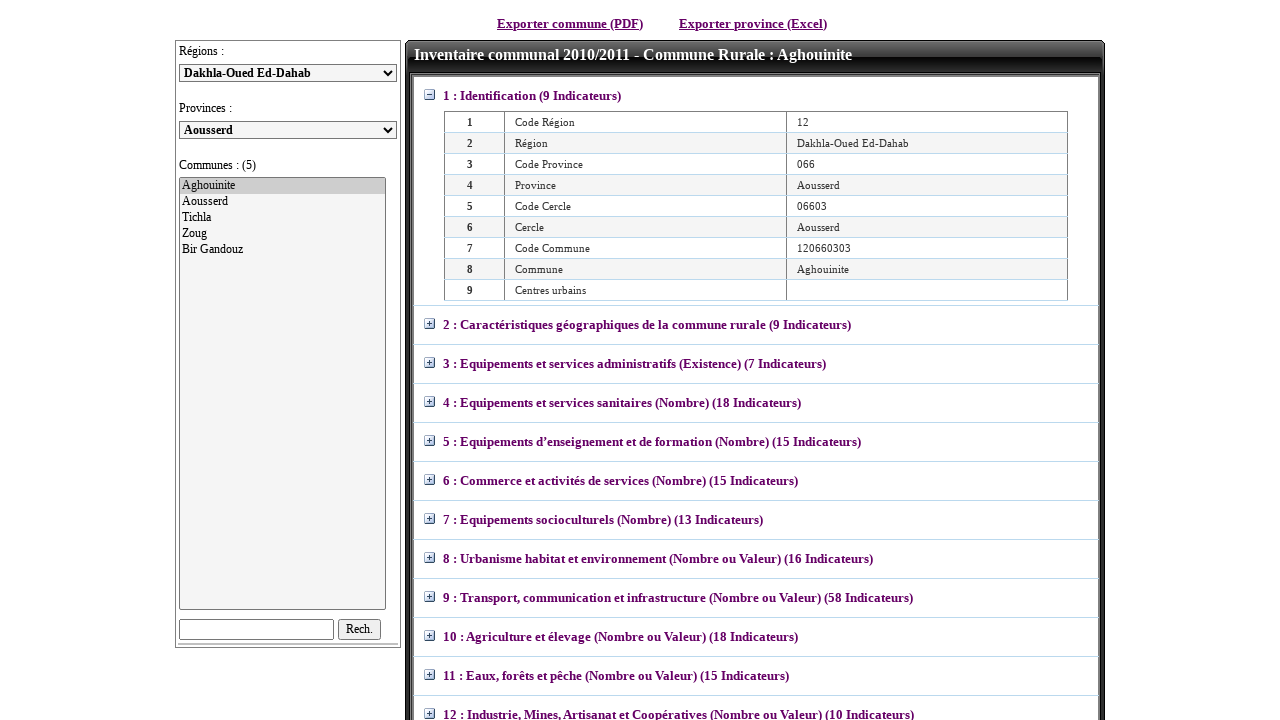

Waited 2 seconds for any province-related updates
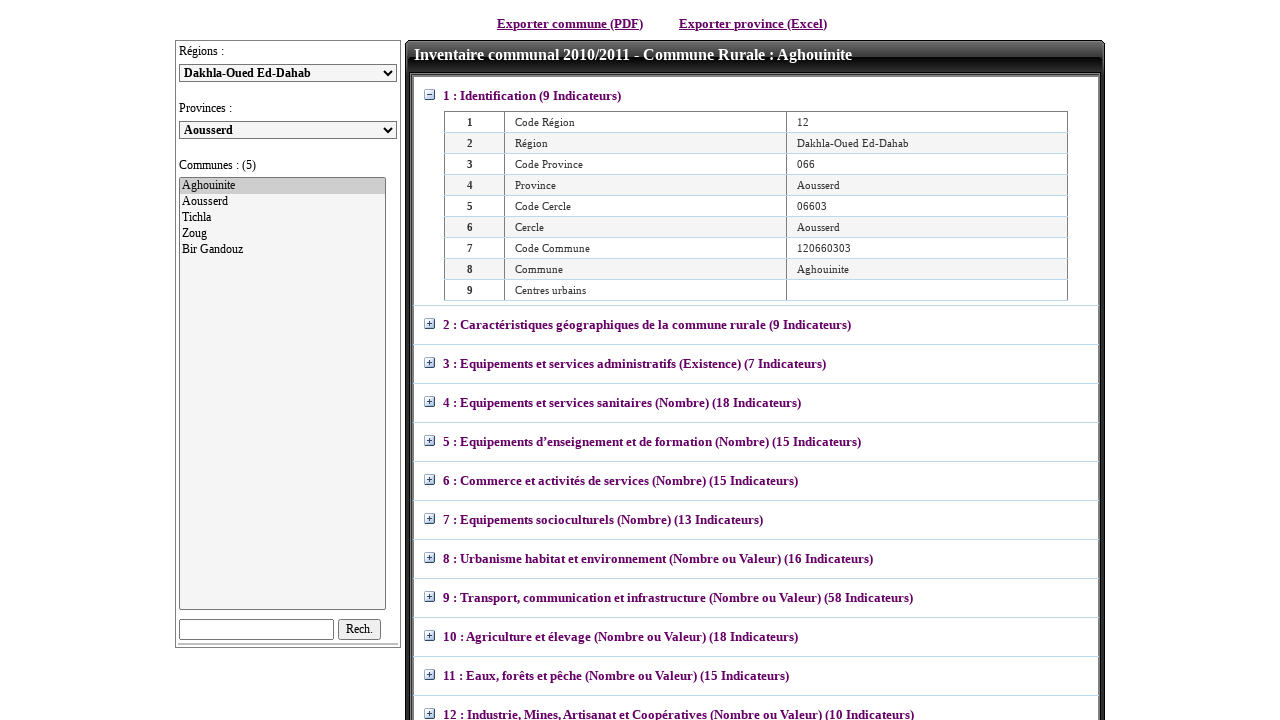

Re-fetched province dropdown options for iteration
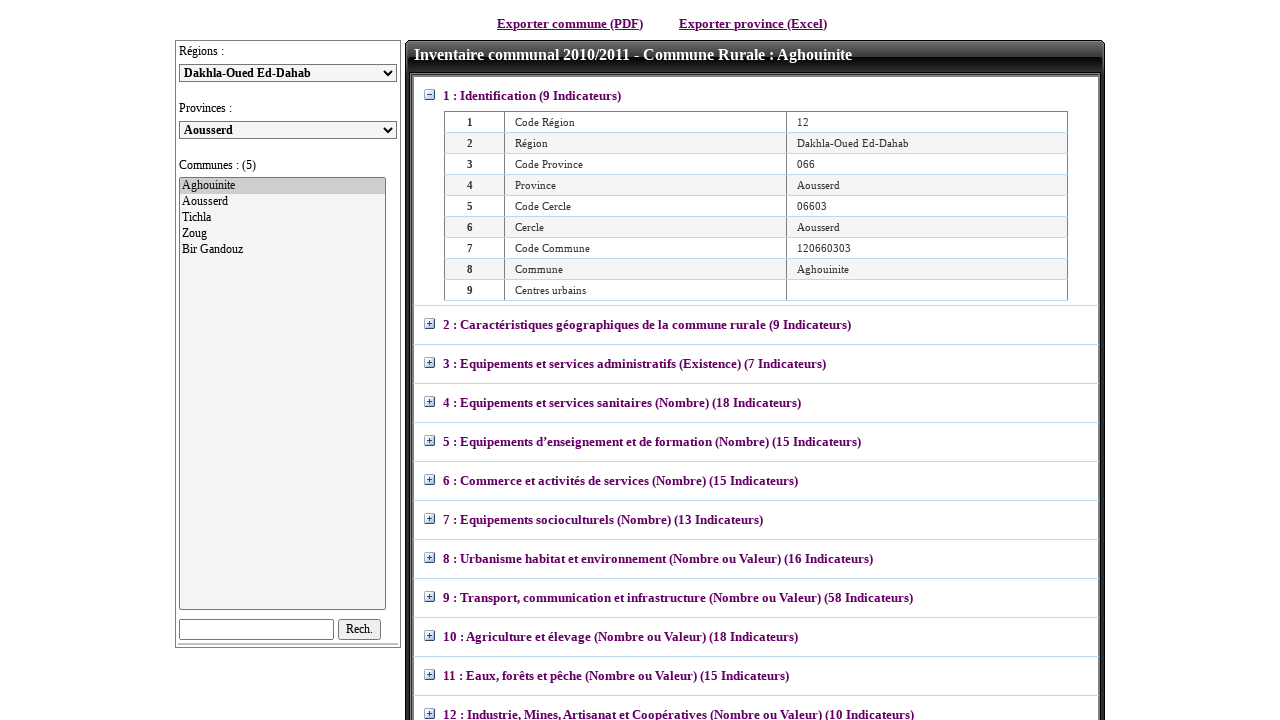

Retrieved value from province option at index 1
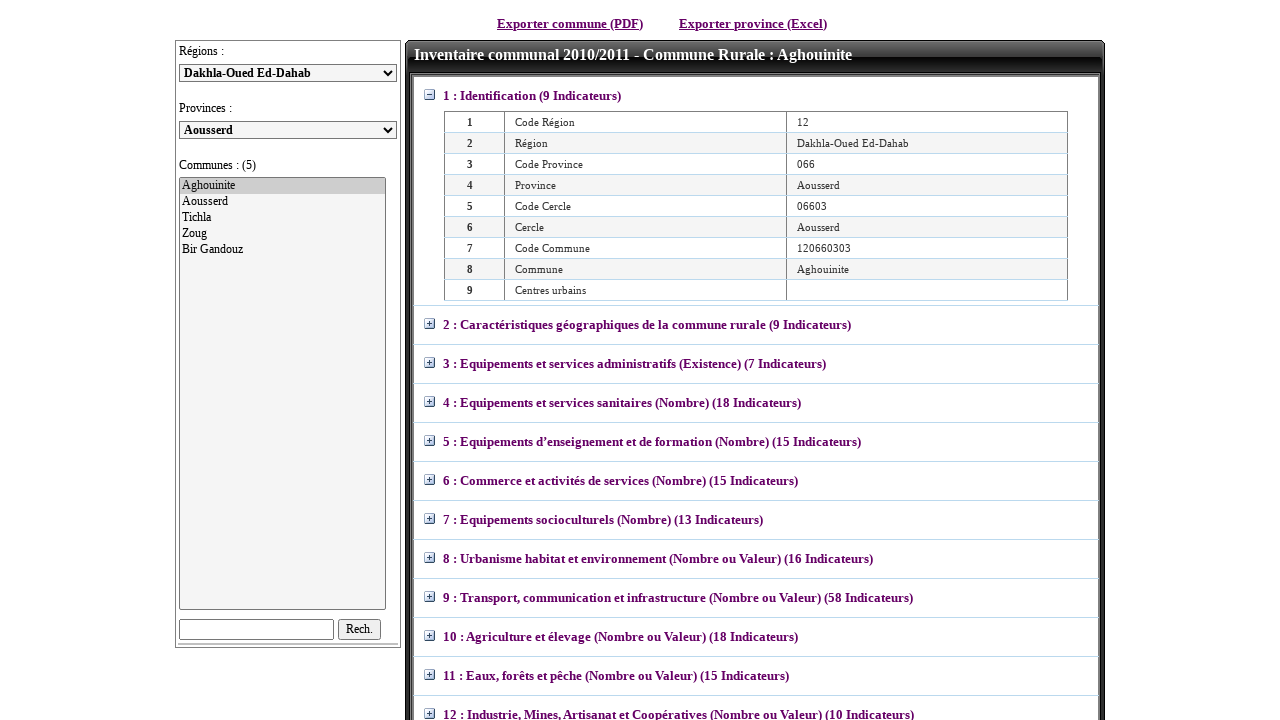

Selected province with value: 391 on select#ddlPro
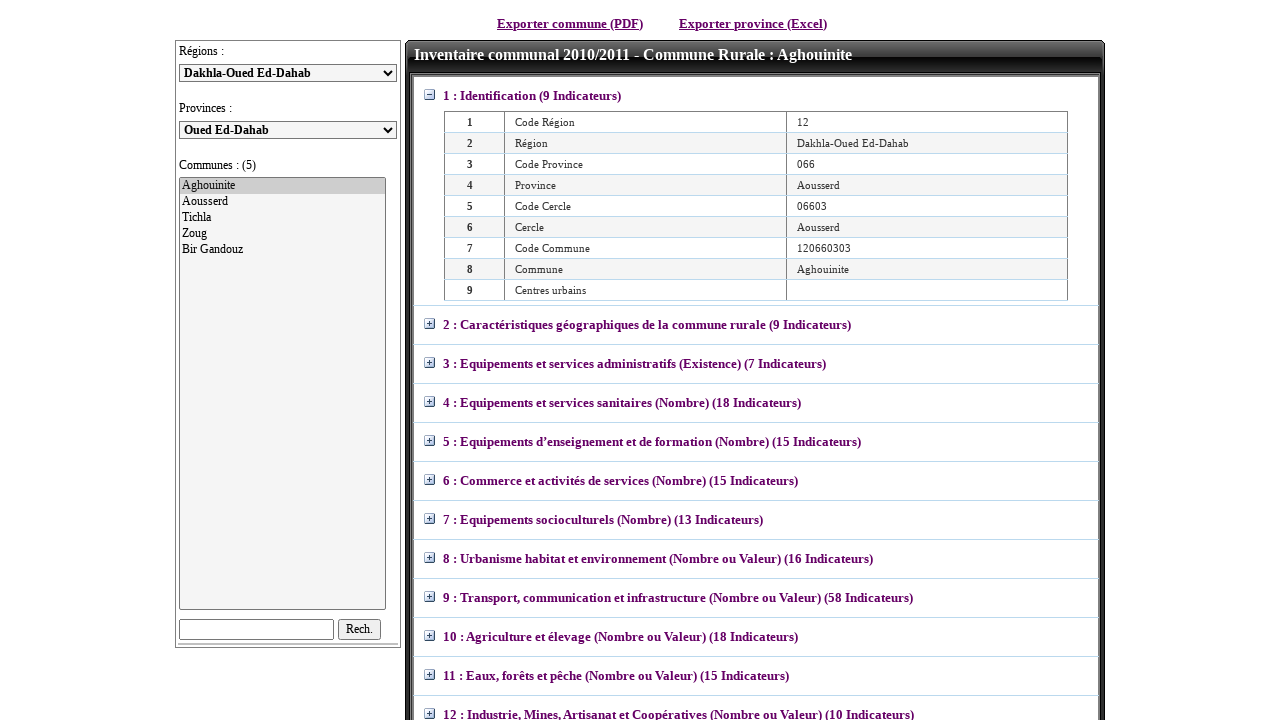

Waited 2 seconds for any province-related updates
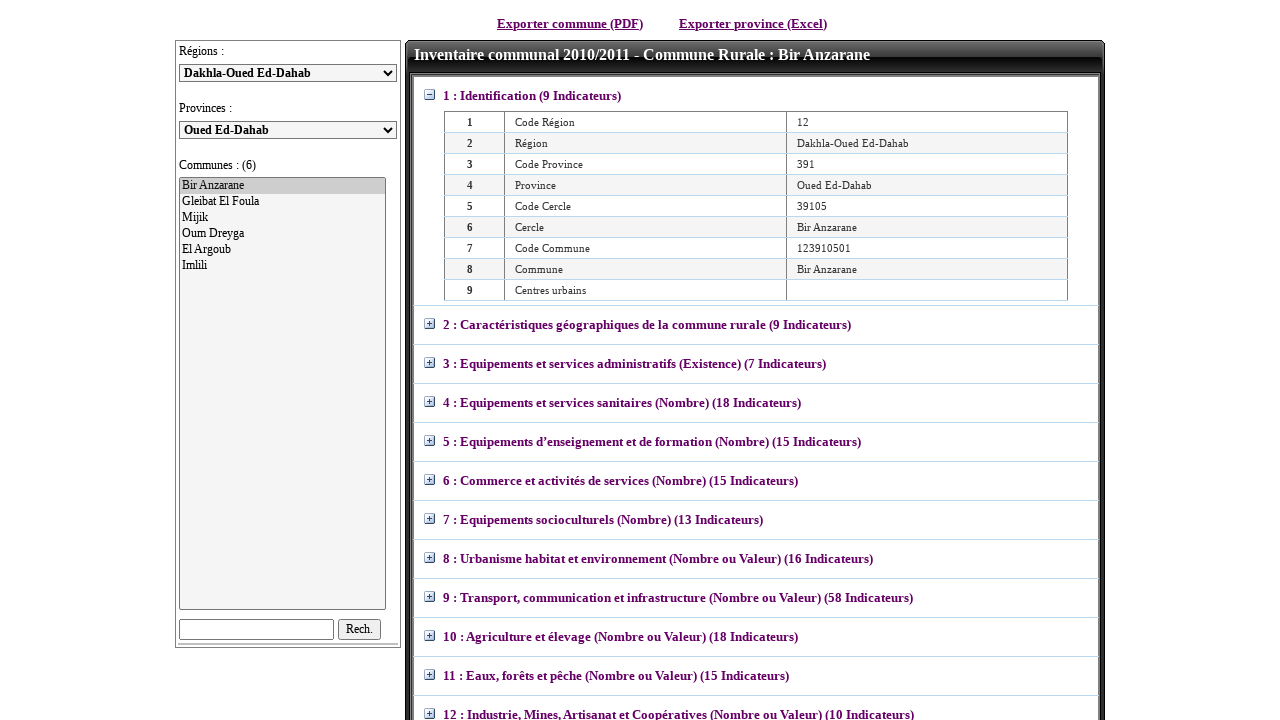

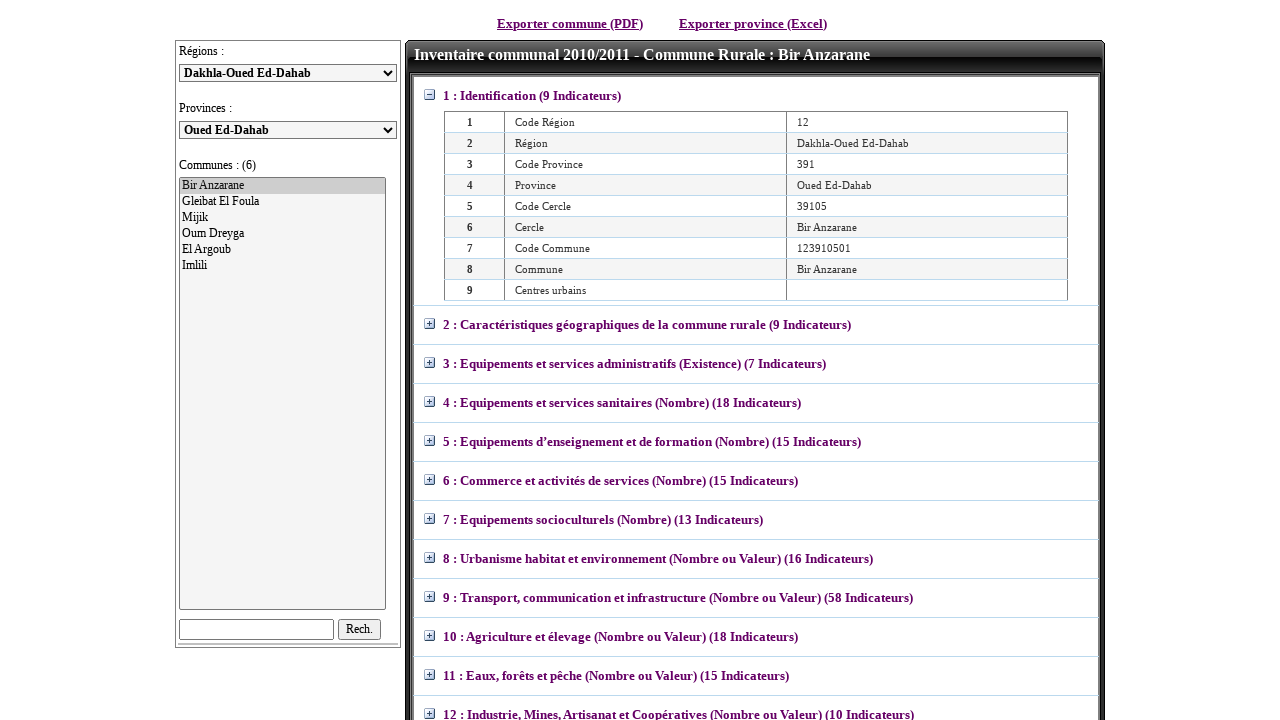